Automates playing the 2048 puzzle game by sending arrow key presses (up, right, down, left) in a repeating pattern 100 times to move tiles on the board.

Starting URL: https://gabrielecirulli.github.io/2048/

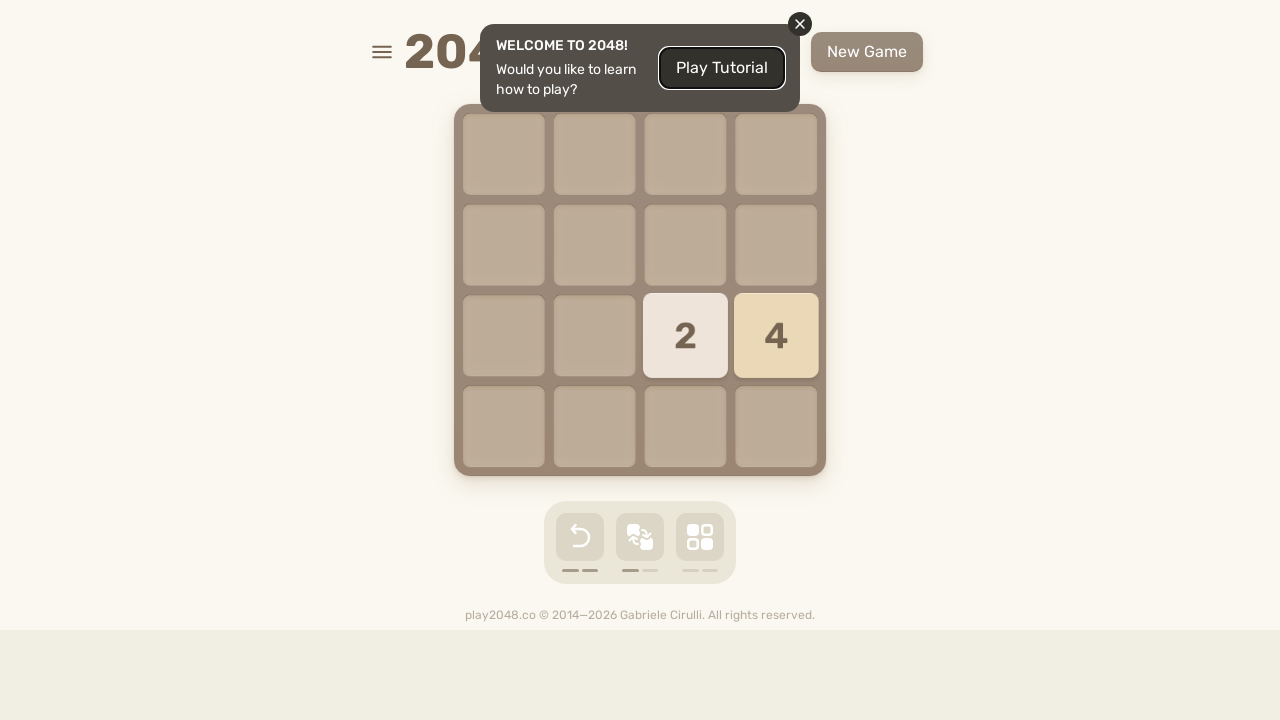

Navigated to 2048 game
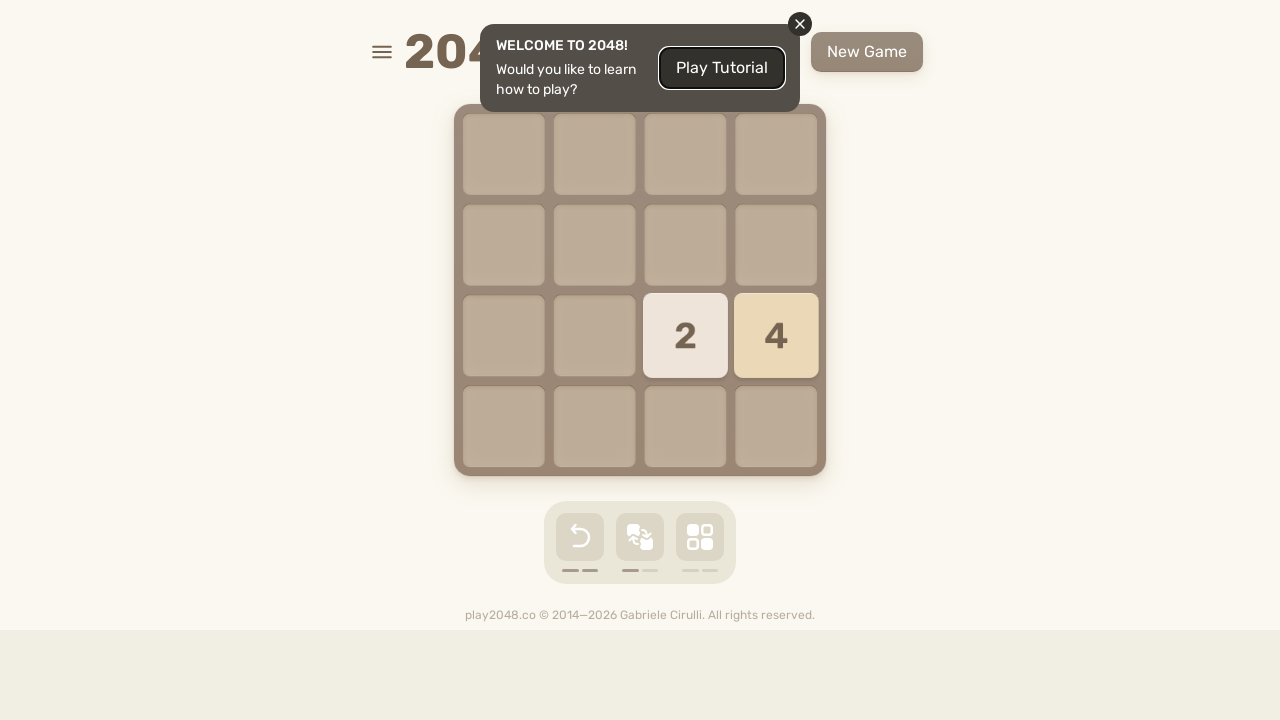

Located html element for keyboard input
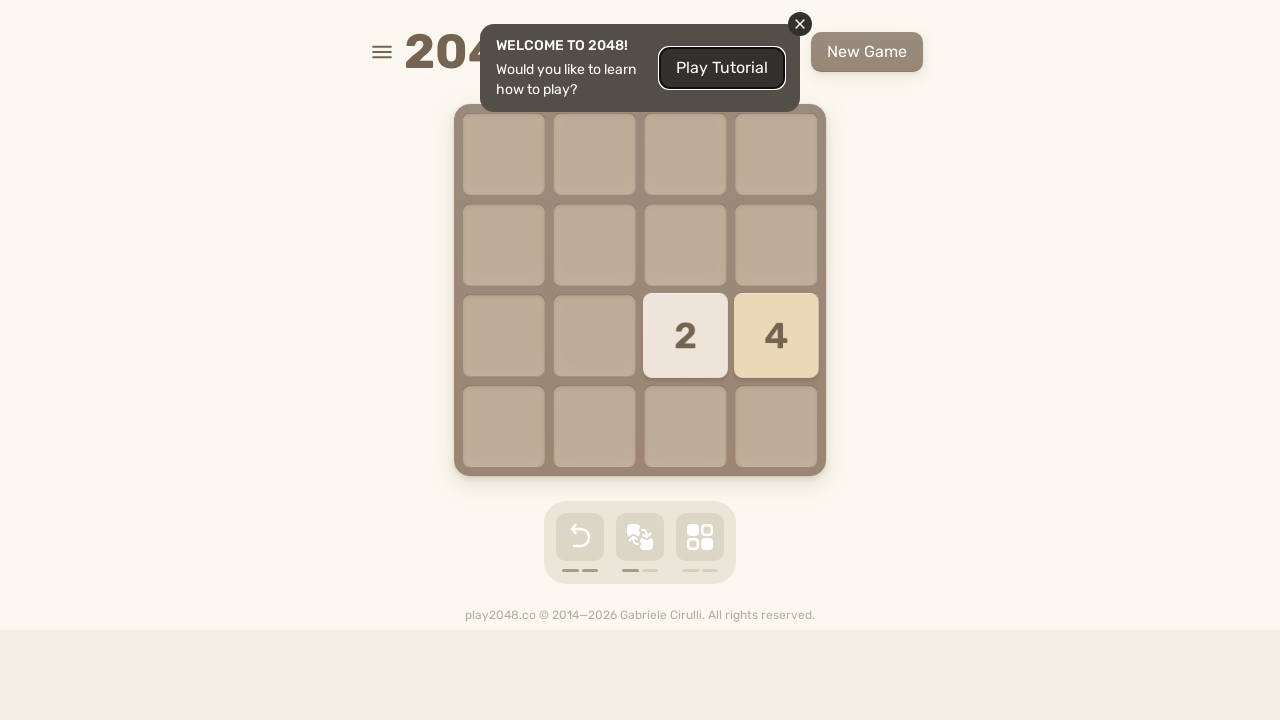

Pressed ArrowUp (iteration 1/100) on html
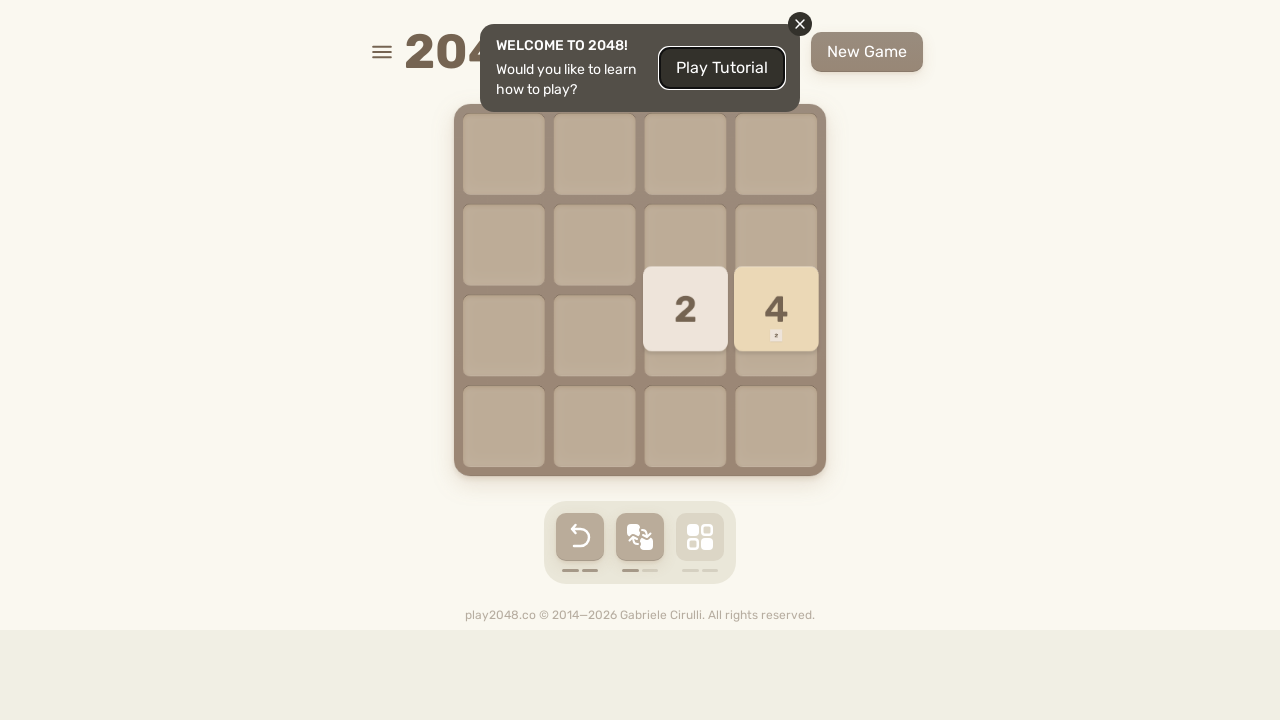

Pressed ArrowRight (iteration 1/100) on html
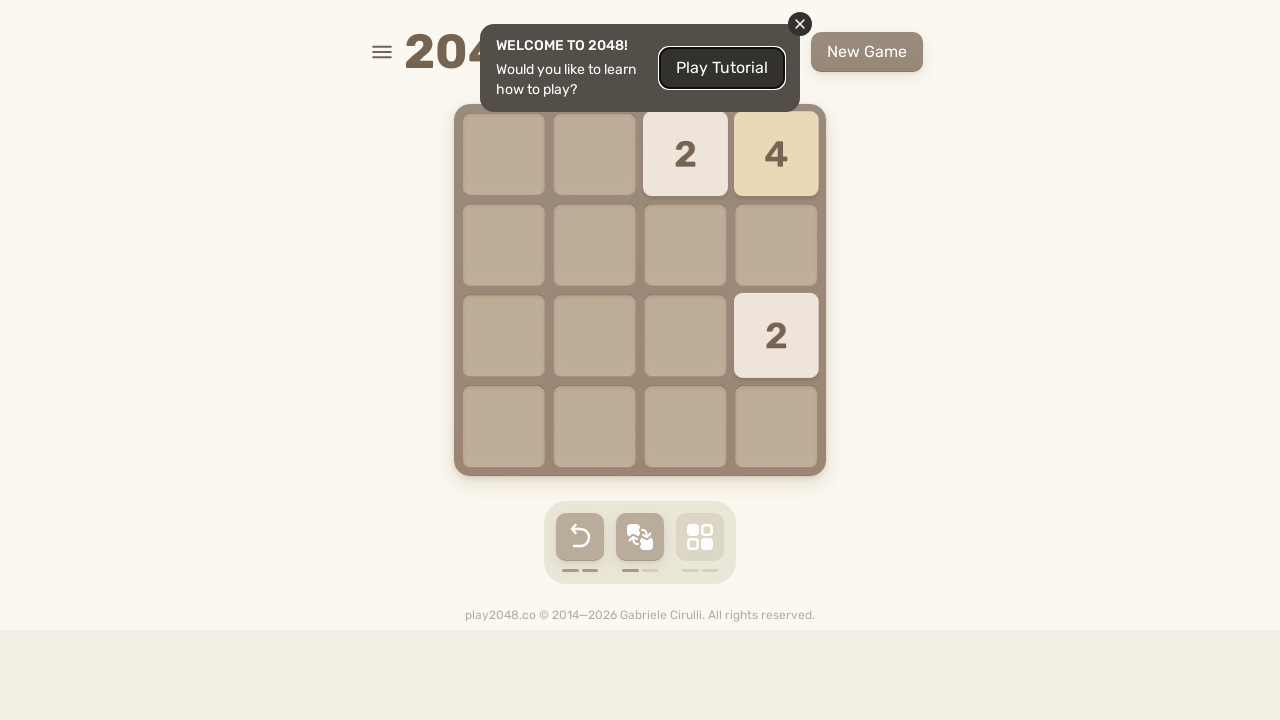

Pressed ArrowDown (iteration 1/100) on html
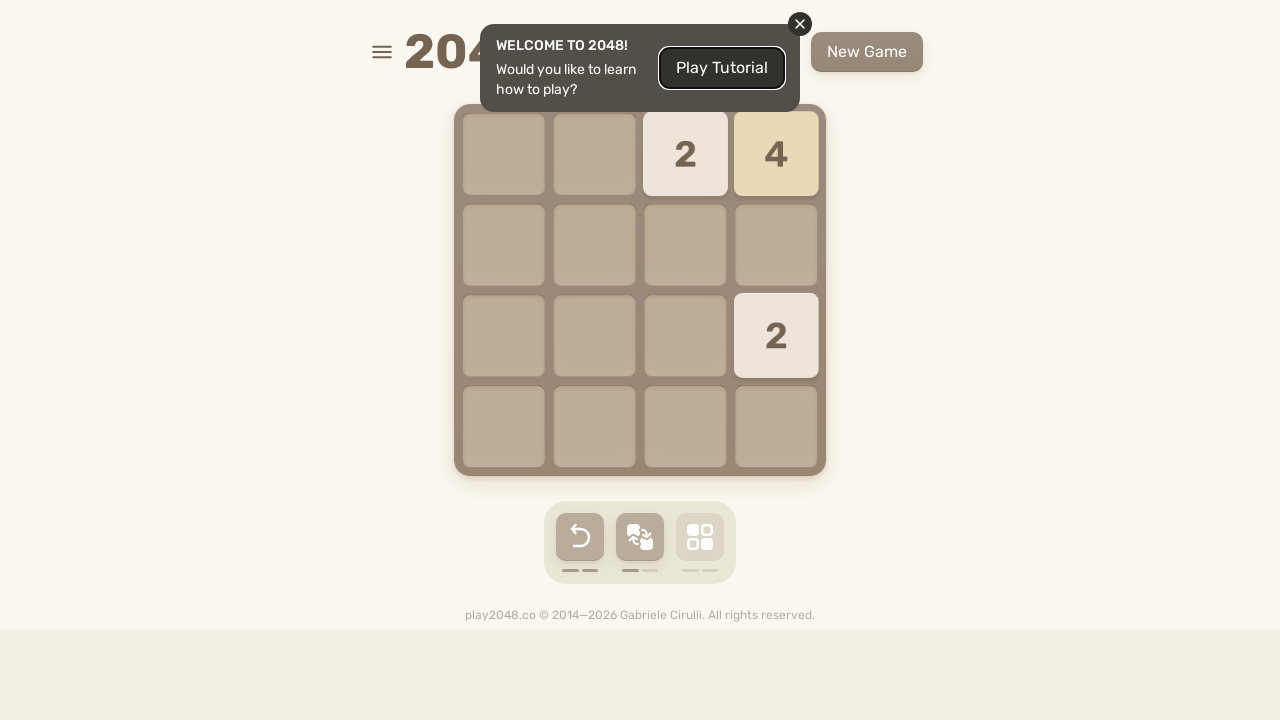

Pressed ArrowLeft (iteration 1/100) on html
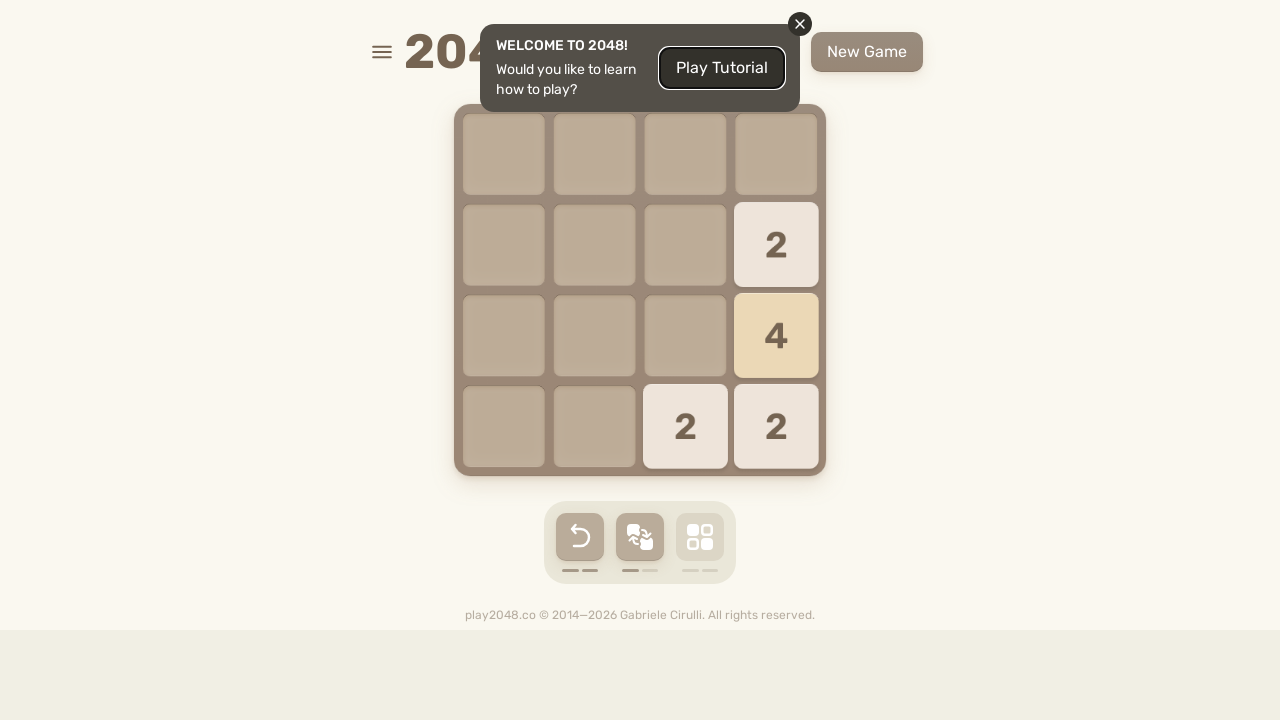

Pressed ArrowUp (iteration 2/100) on html
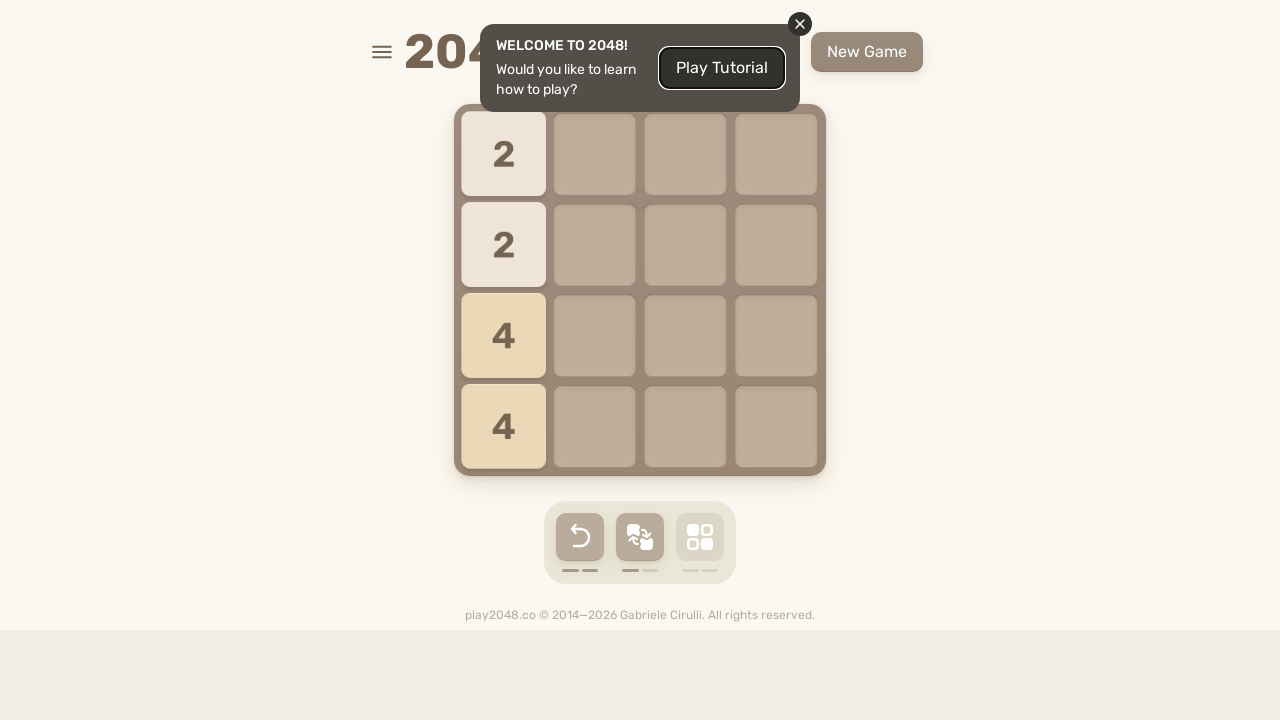

Pressed ArrowRight (iteration 2/100) on html
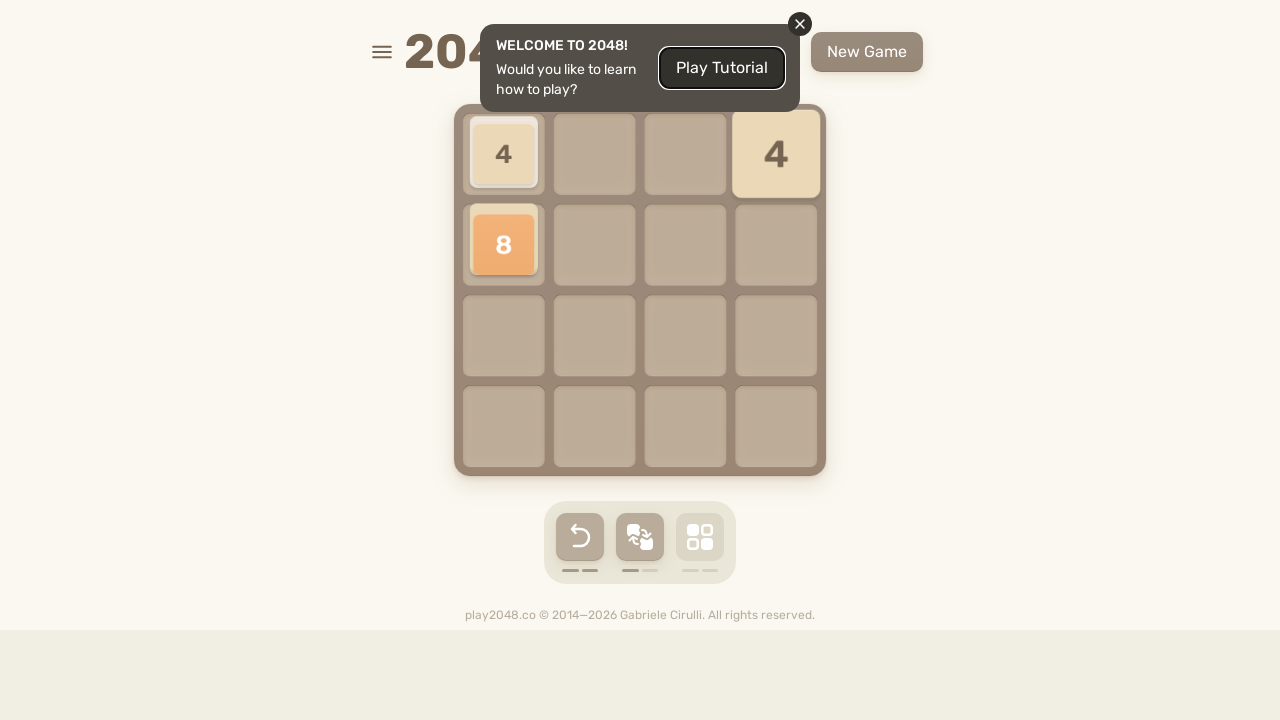

Pressed ArrowDown (iteration 2/100) on html
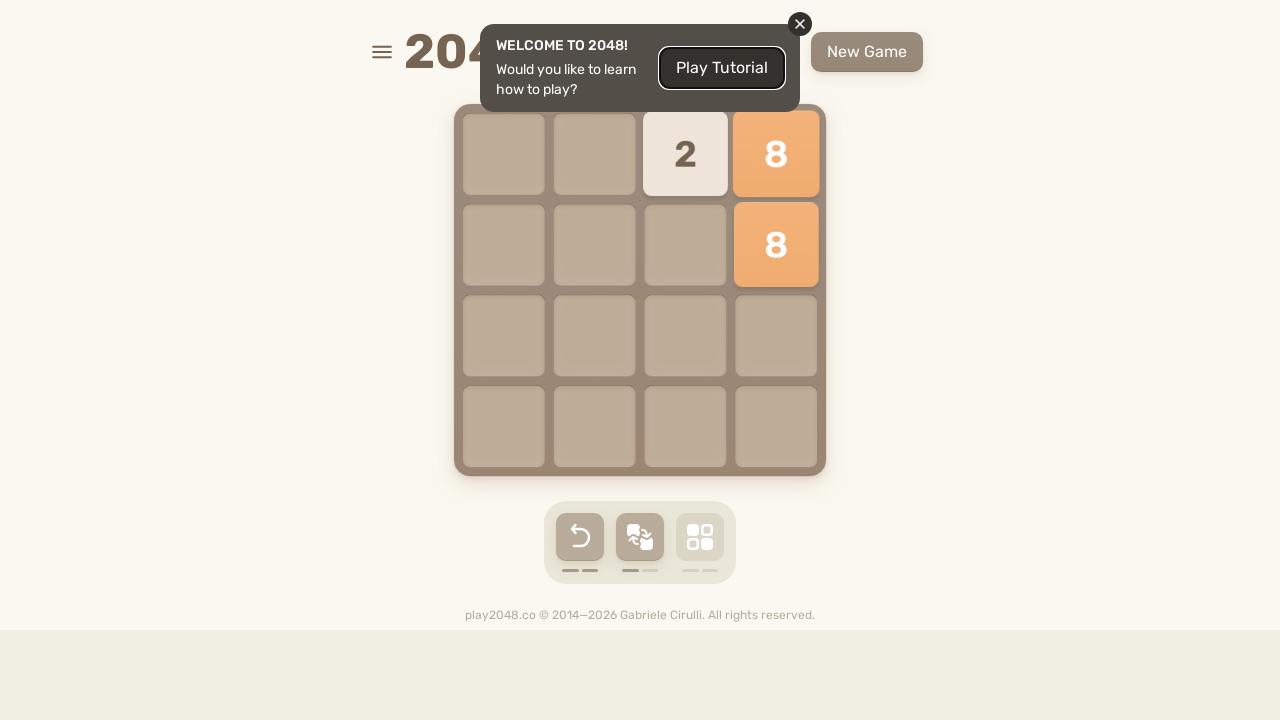

Pressed ArrowLeft (iteration 2/100) on html
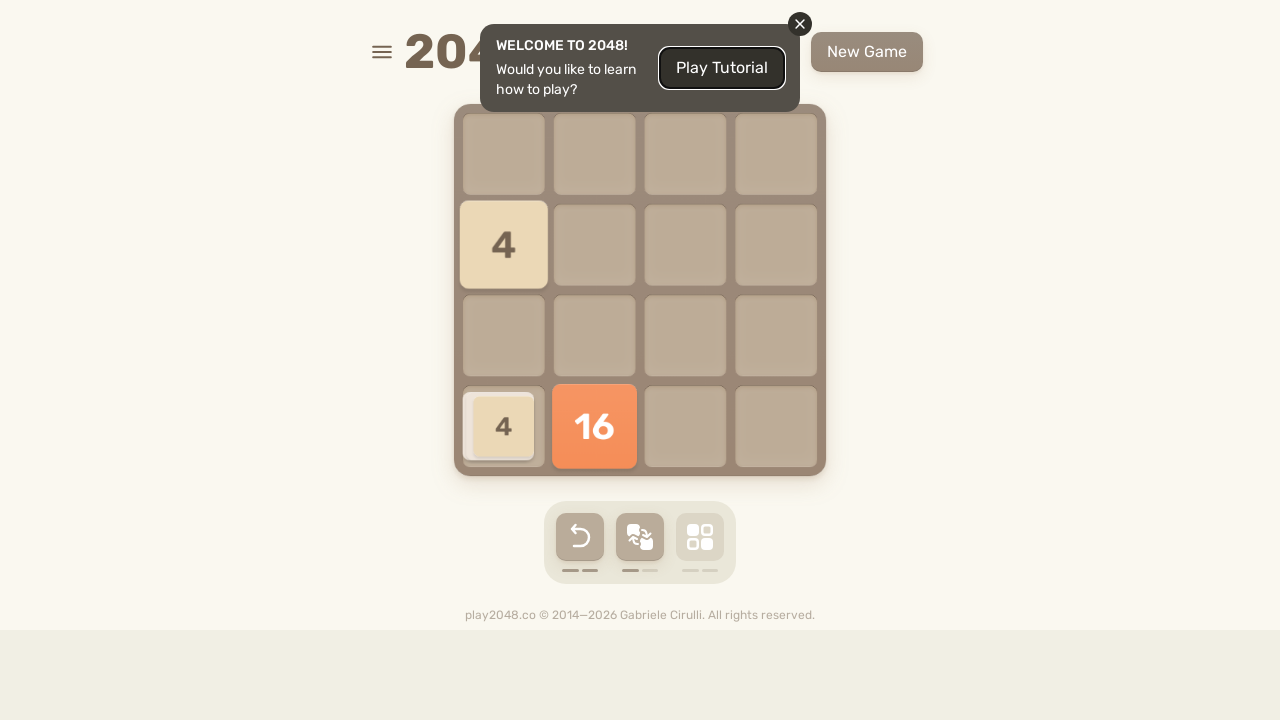

Pressed ArrowUp (iteration 3/100) on html
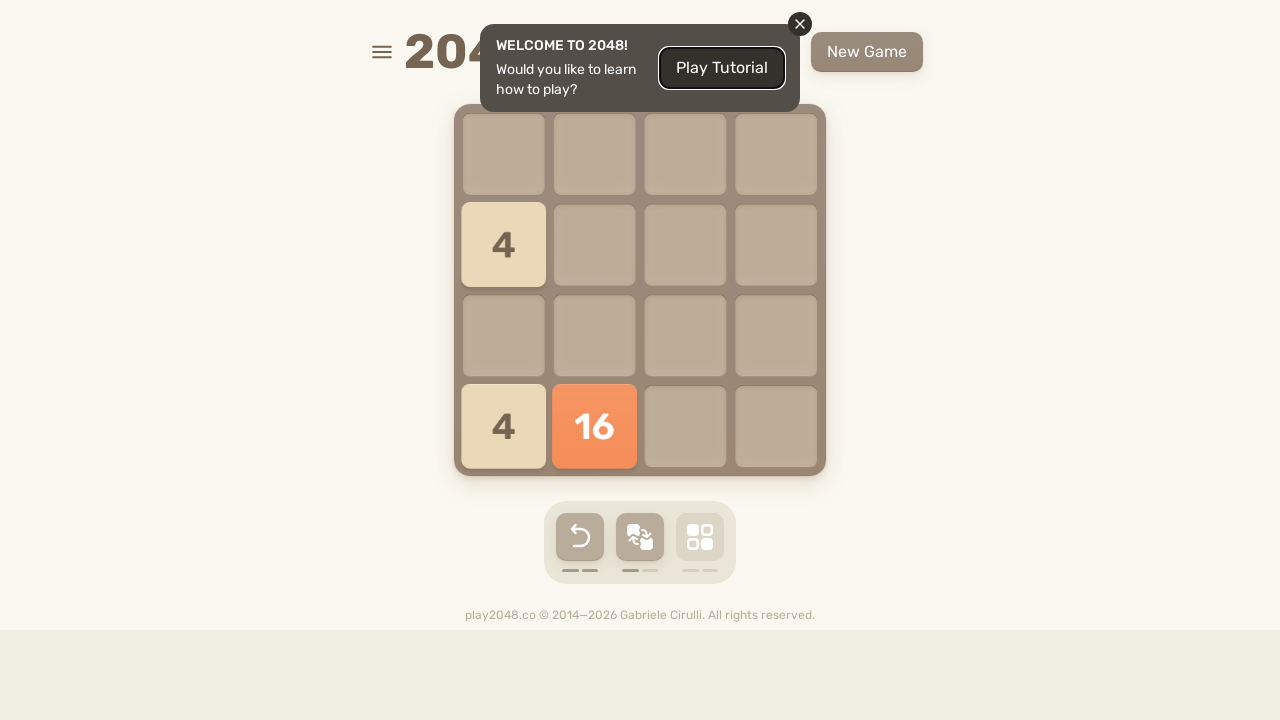

Pressed ArrowRight (iteration 3/100) on html
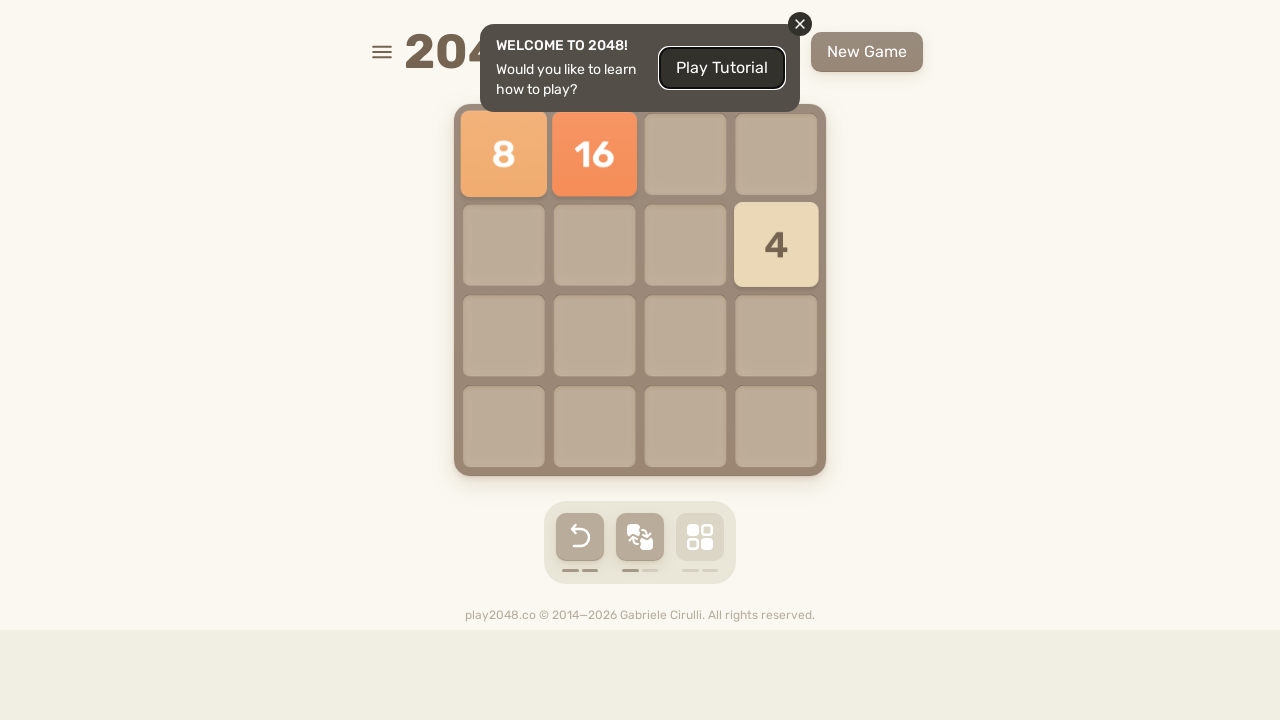

Pressed ArrowDown (iteration 3/100) on html
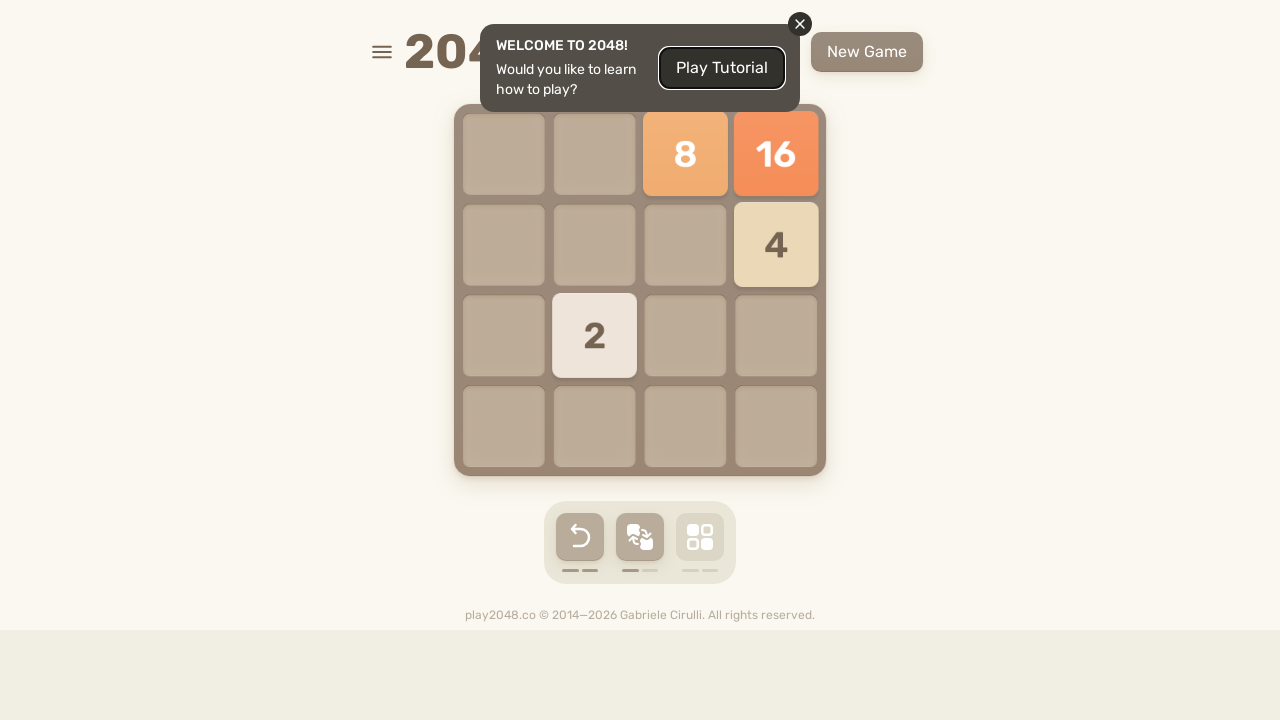

Pressed ArrowLeft (iteration 3/100) on html
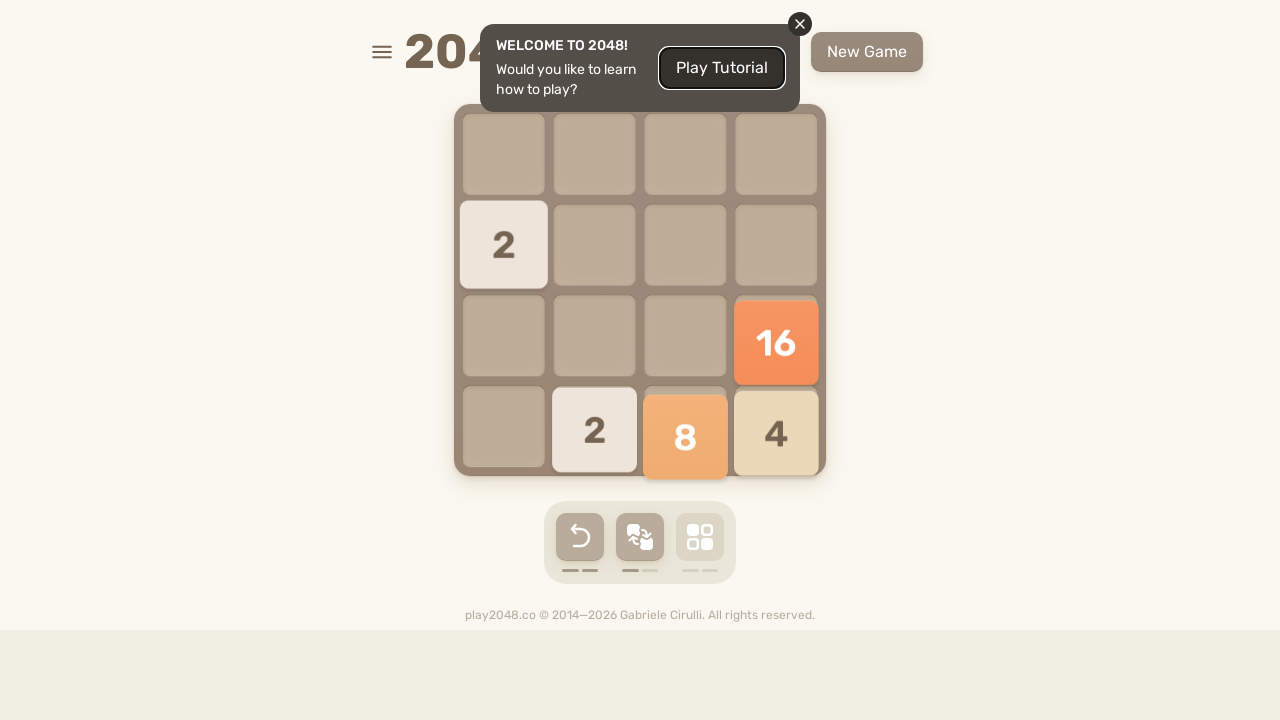

Pressed ArrowUp (iteration 4/100) on html
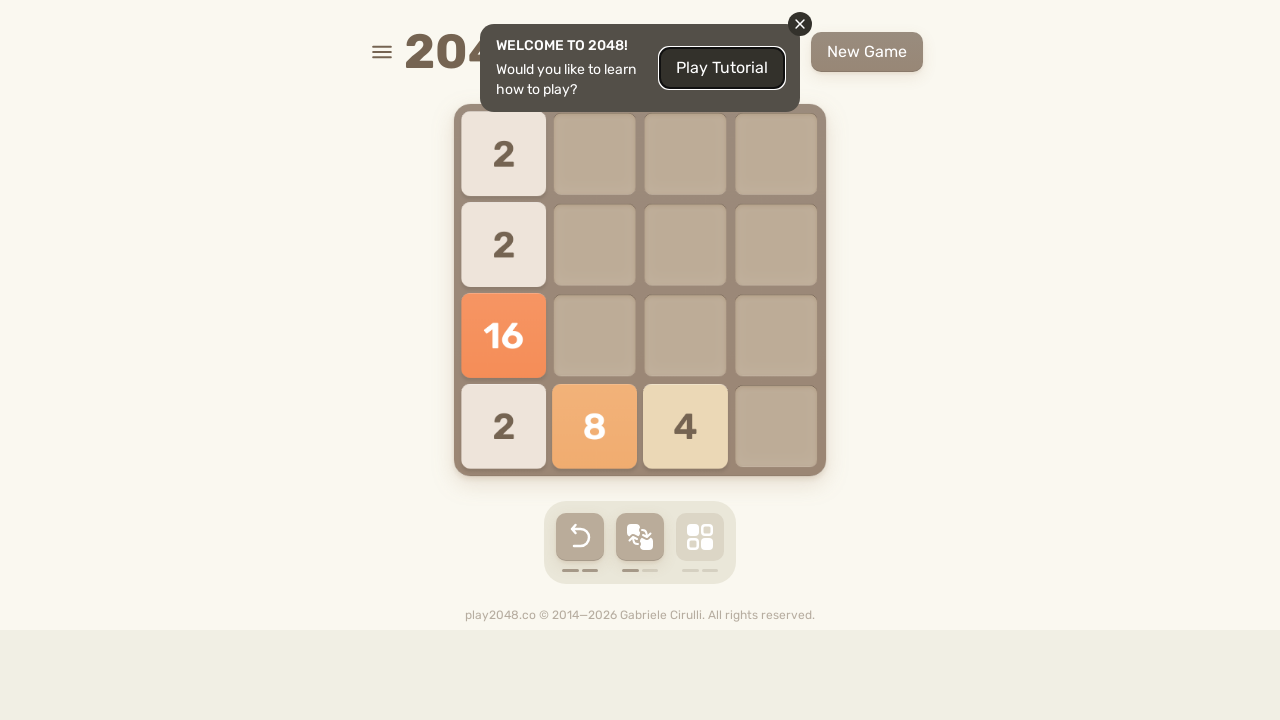

Pressed ArrowRight (iteration 4/100) on html
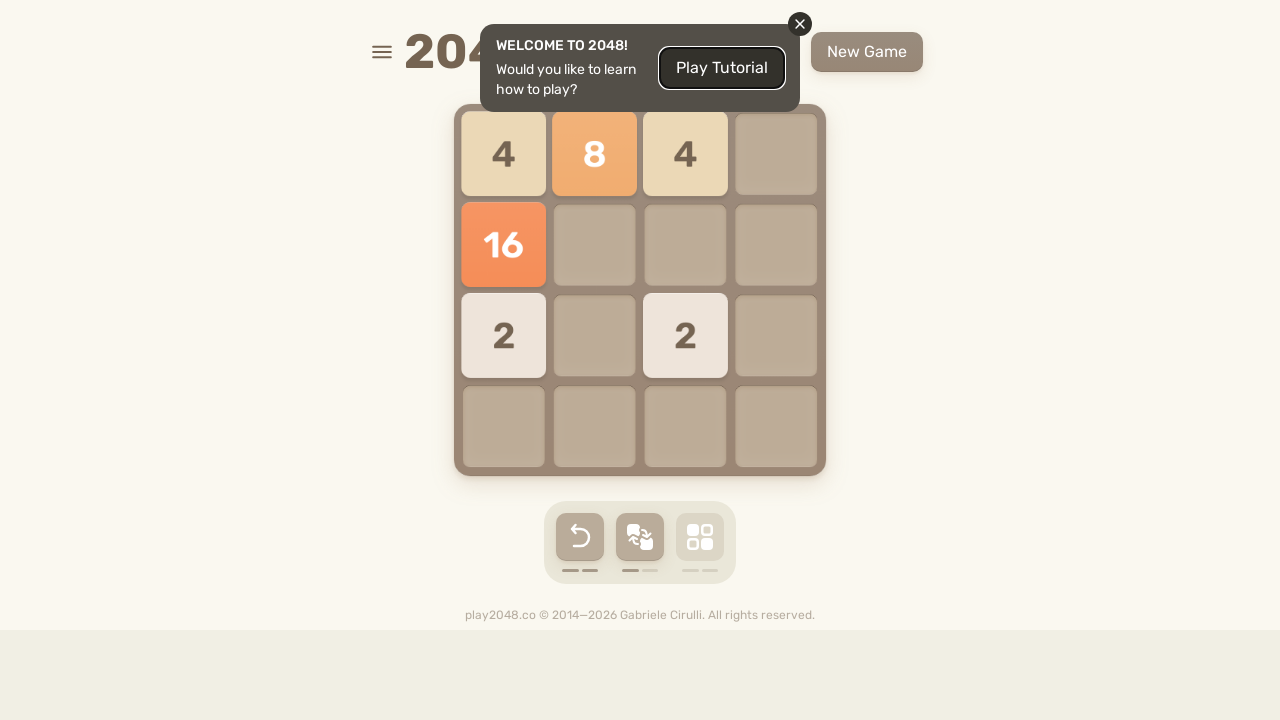

Pressed ArrowDown (iteration 4/100) on html
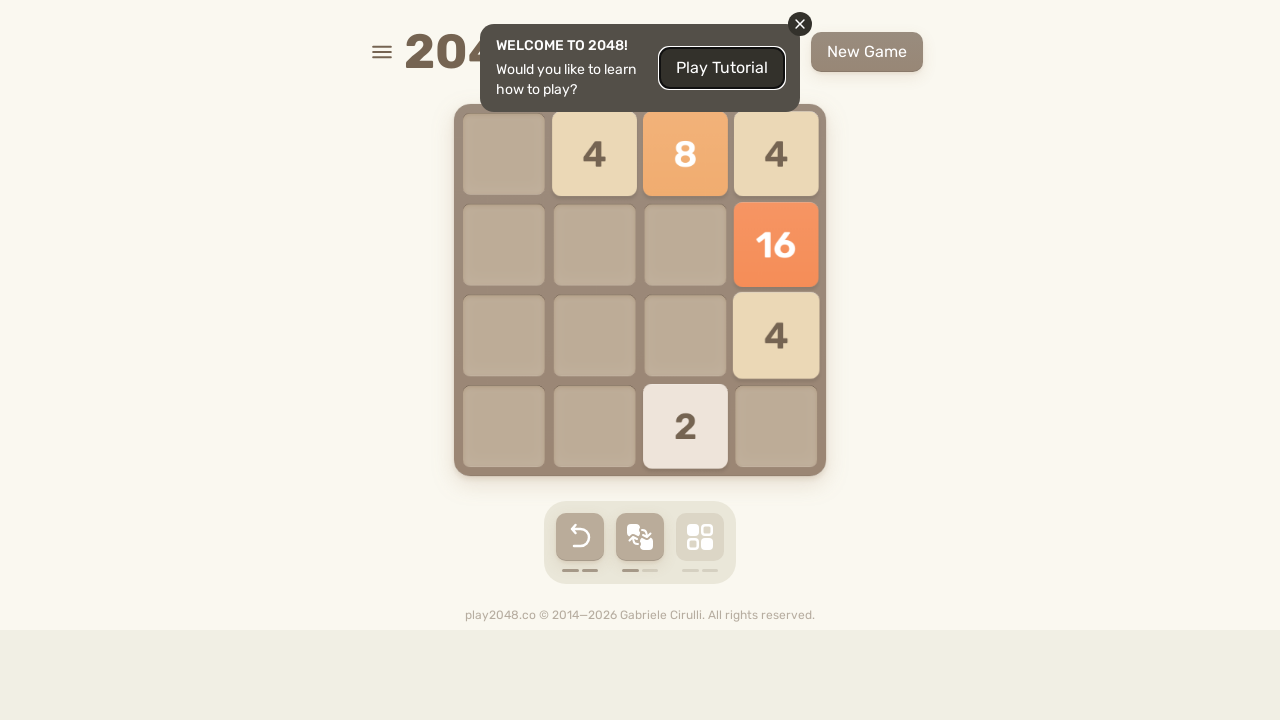

Pressed ArrowLeft (iteration 4/100) on html
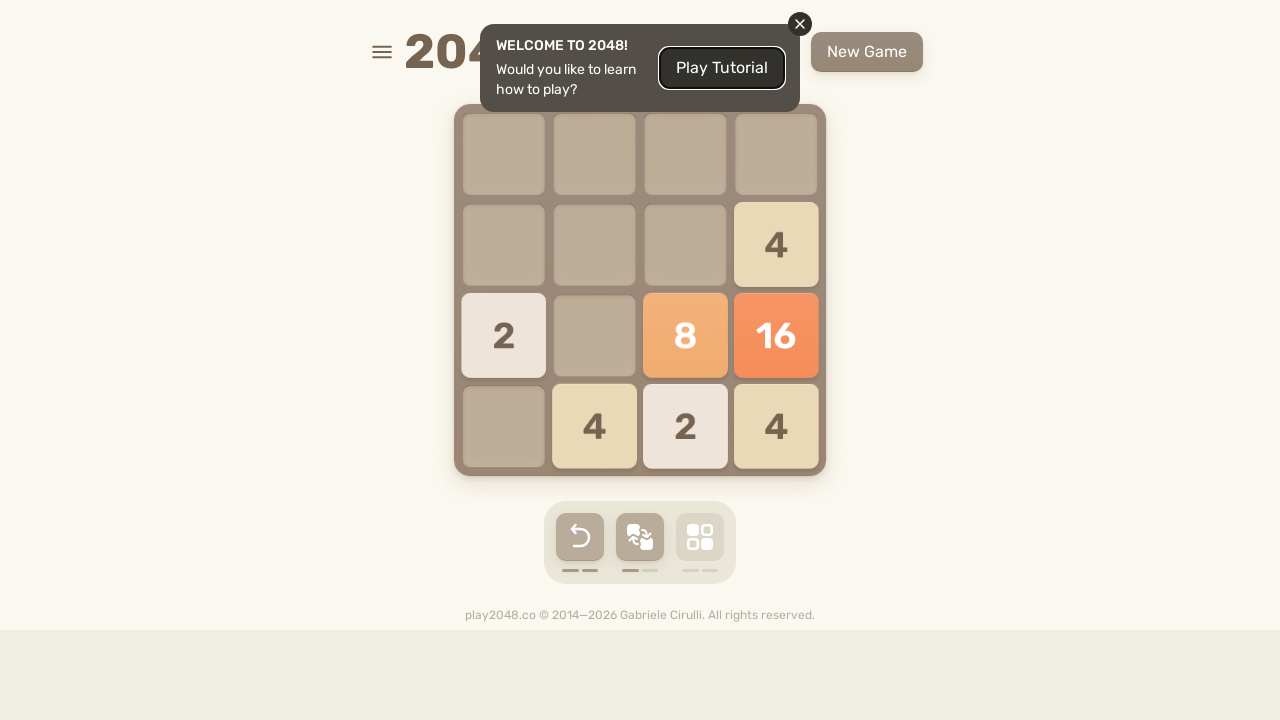

Pressed ArrowUp (iteration 5/100) on html
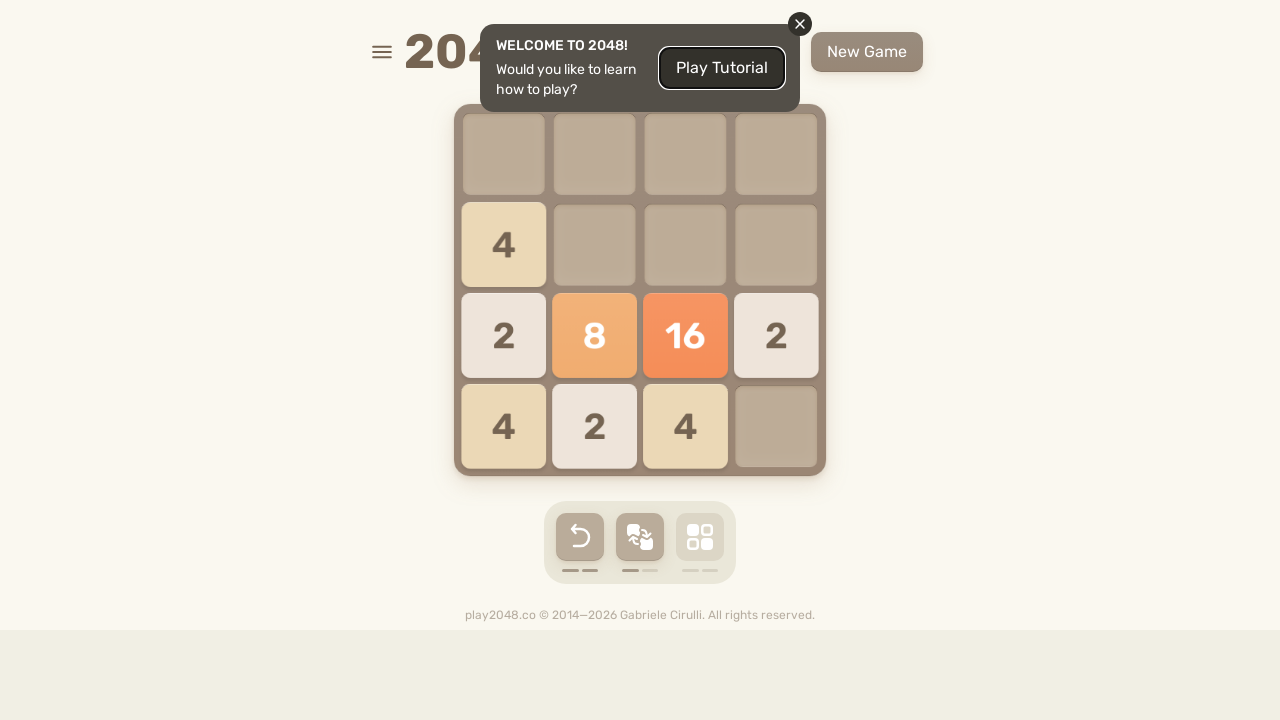

Pressed ArrowRight (iteration 5/100) on html
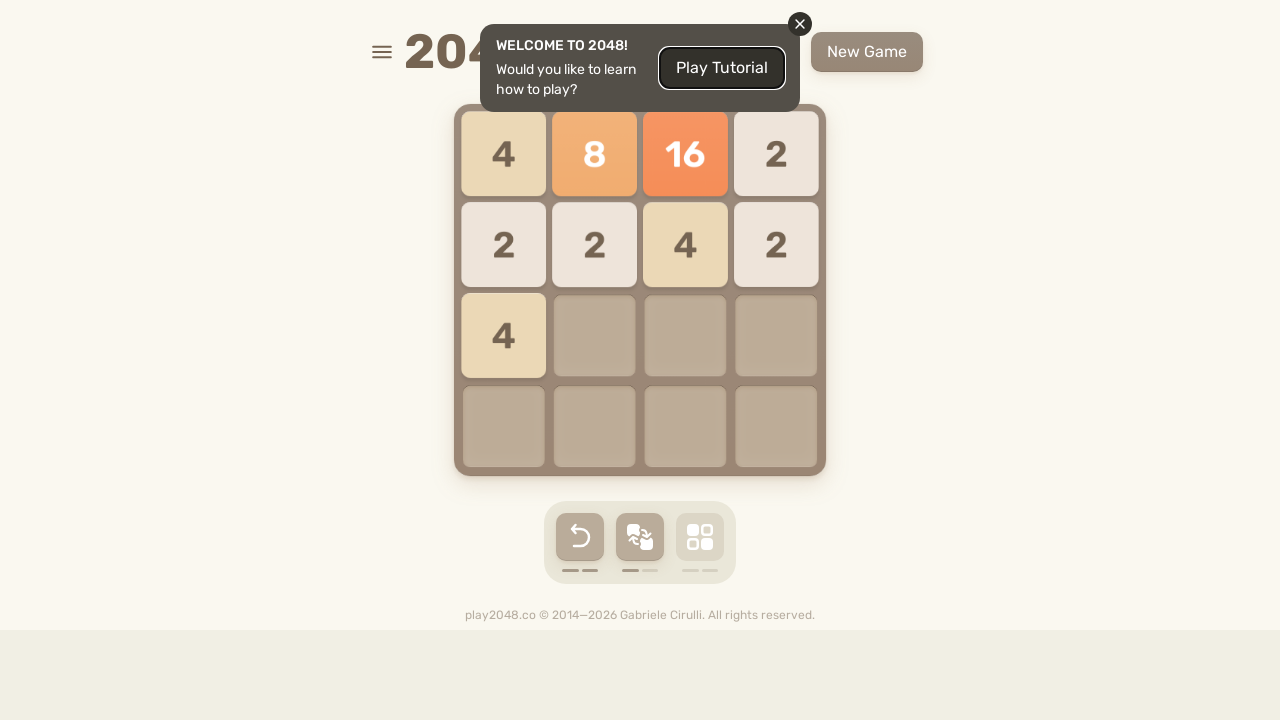

Pressed ArrowDown (iteration 5/100) on html
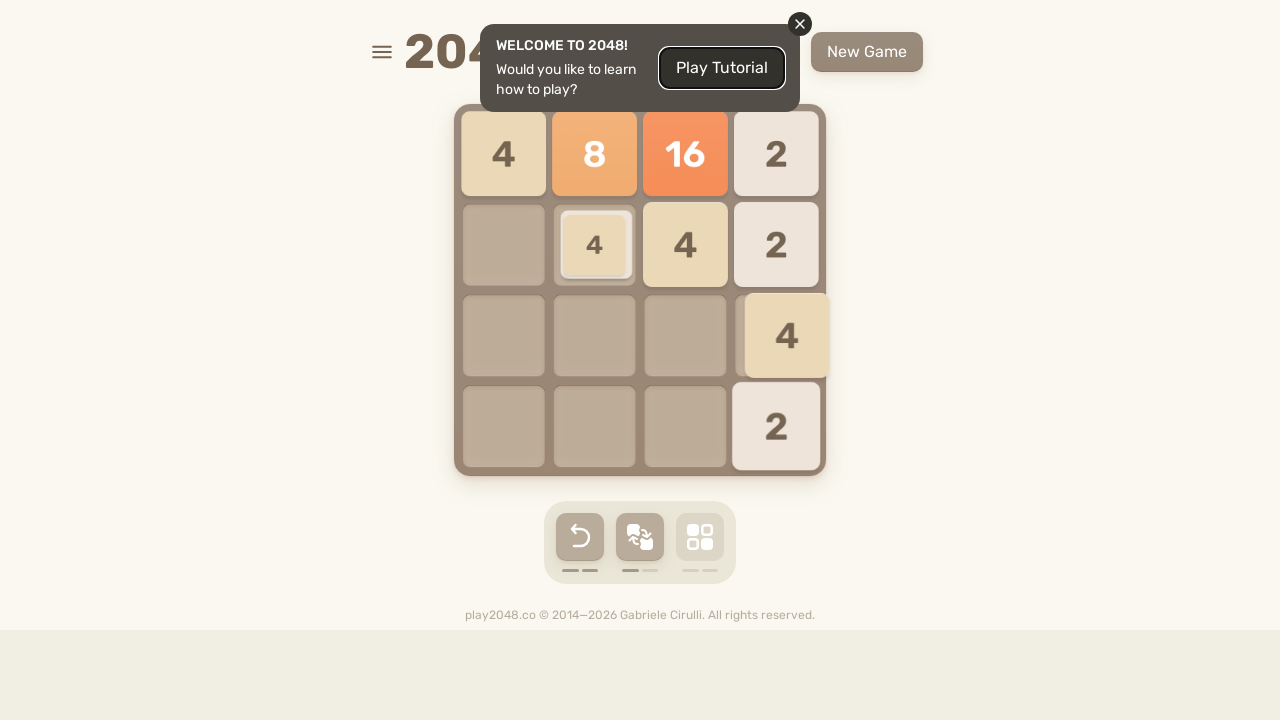

Pressed ArrowLeft (iteration 5/100) on html
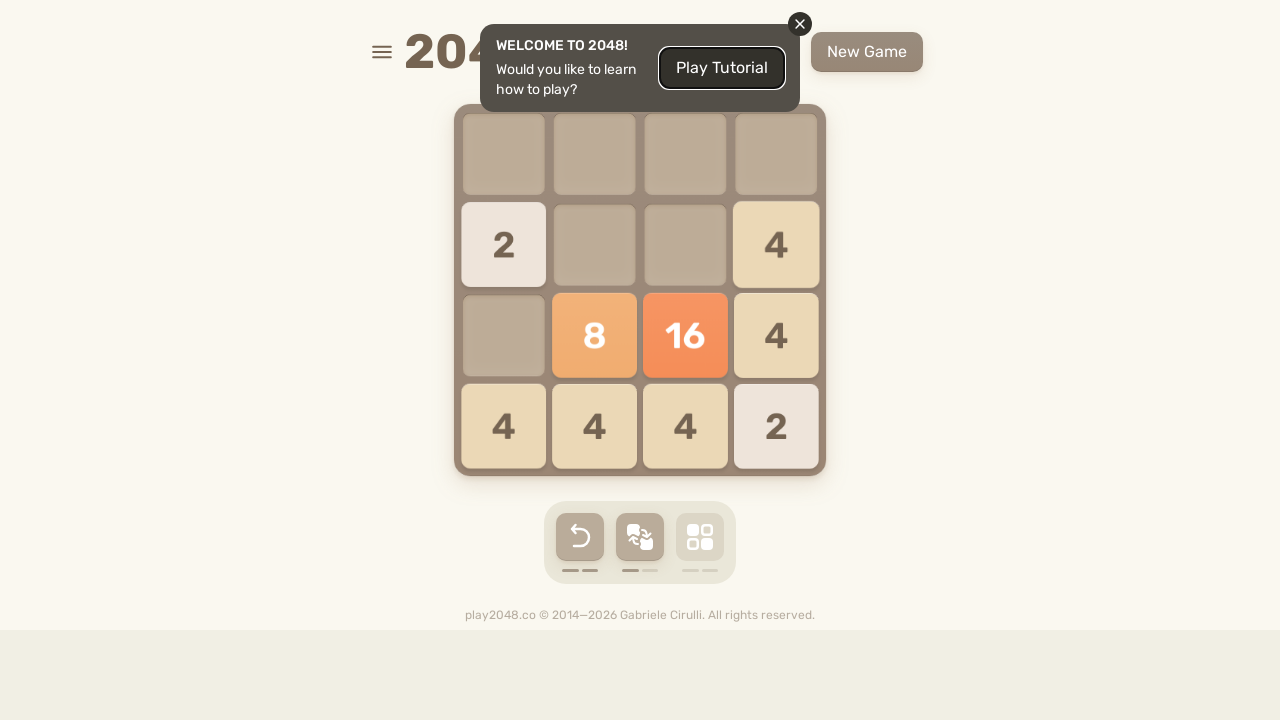

Pressed ArrowUp (iteration 6/100) on html
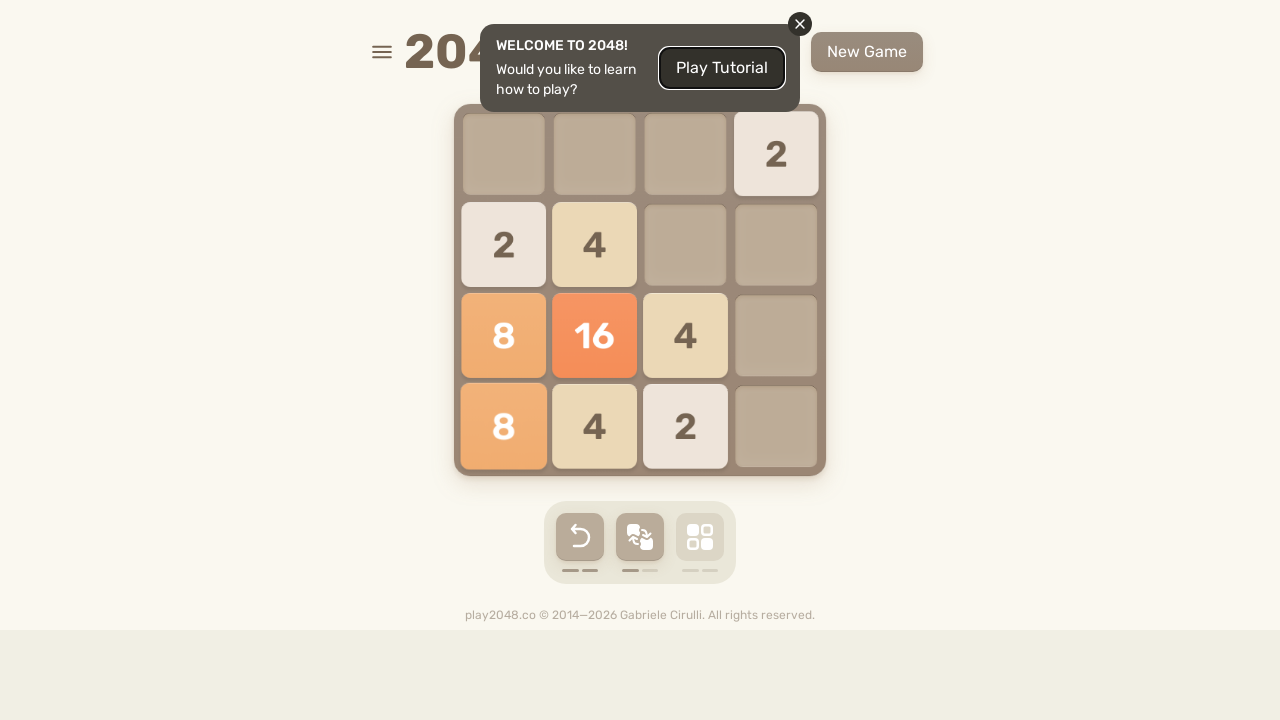

Pressed ArrowRight (iteration 6/100) on html
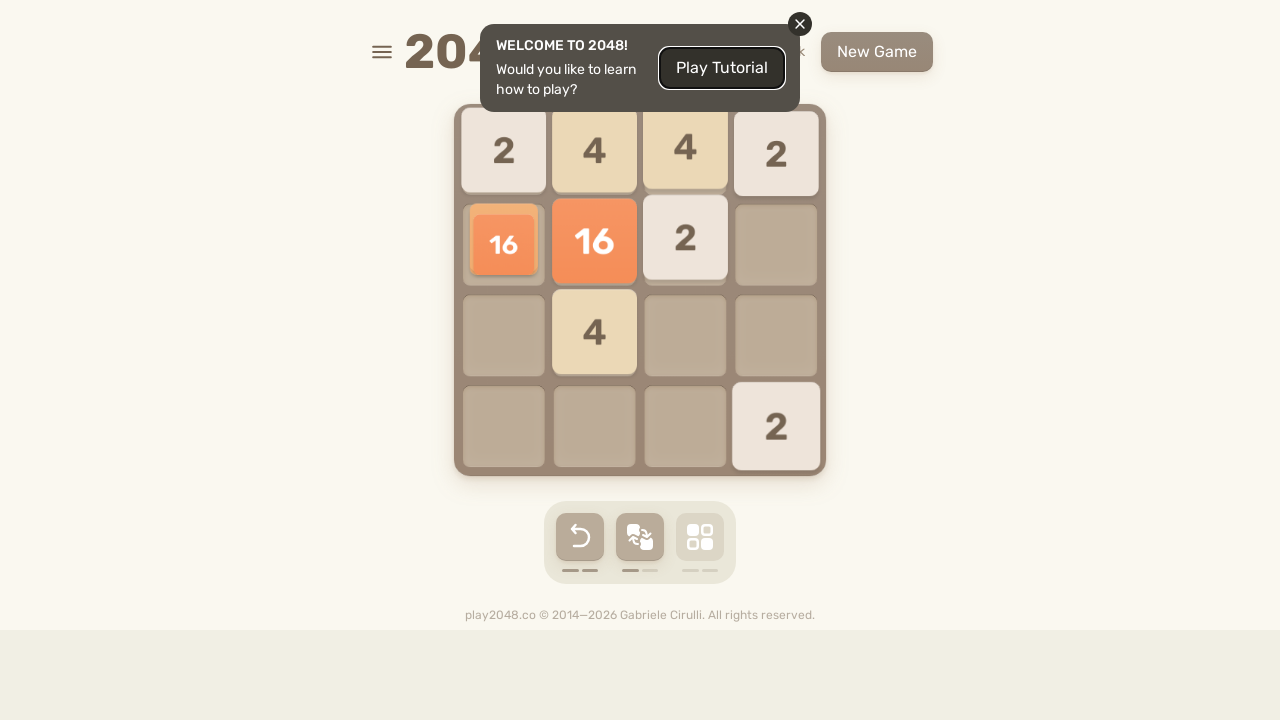

Pressed ArrowDown (iteration 6/100) on html
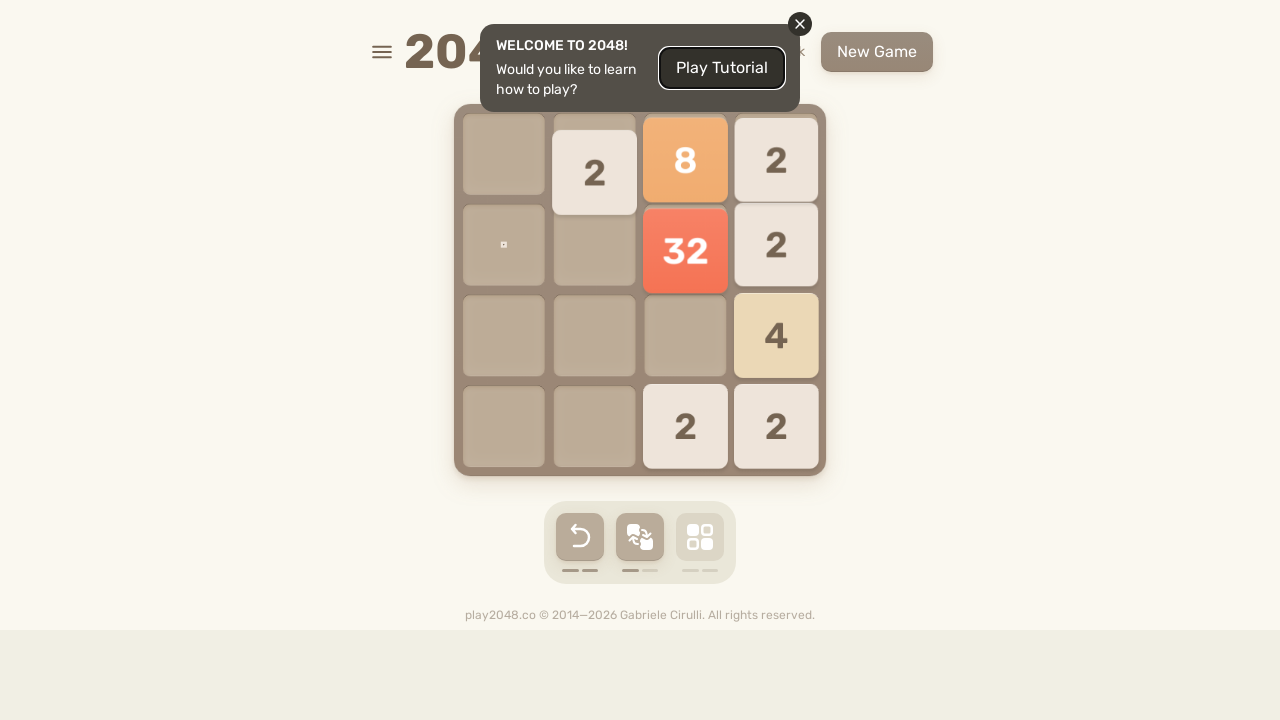

Pressed ArrowLeft (iteration 6/100) on html
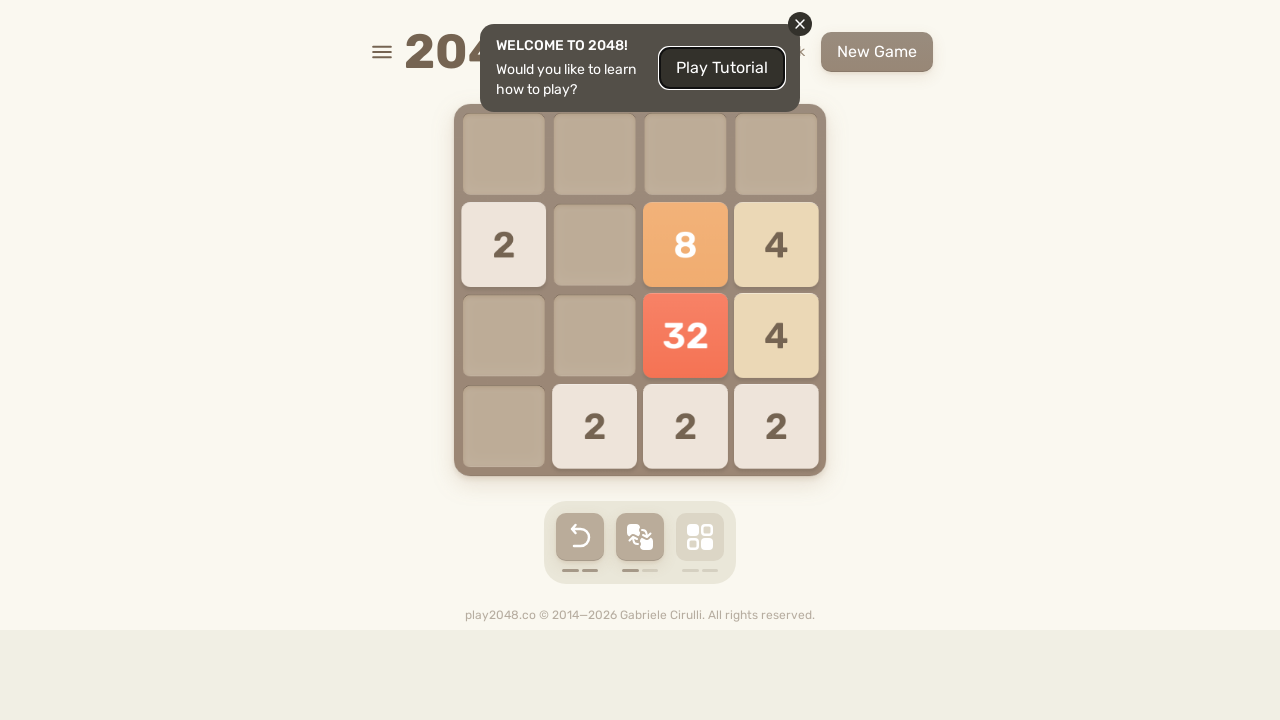

Pressed ArrowUp (iteration 7/100) on html
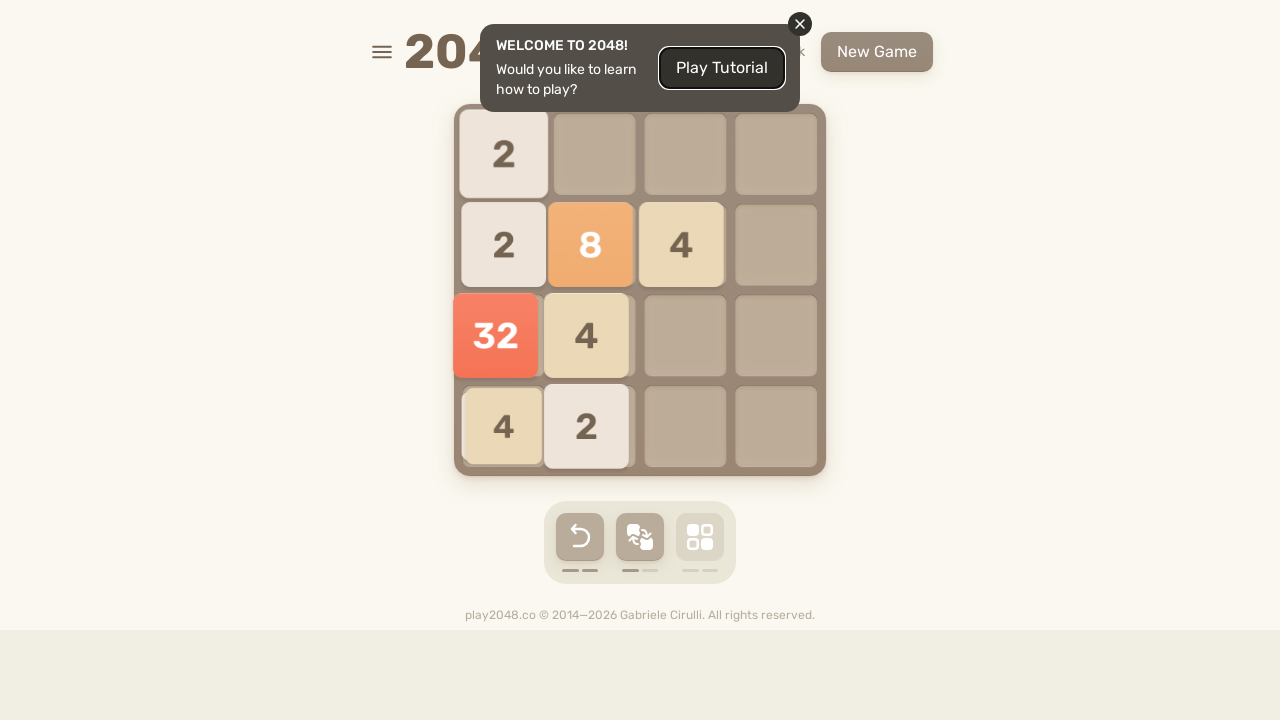

Pressed ArrowRight (iteration 7/100) on html
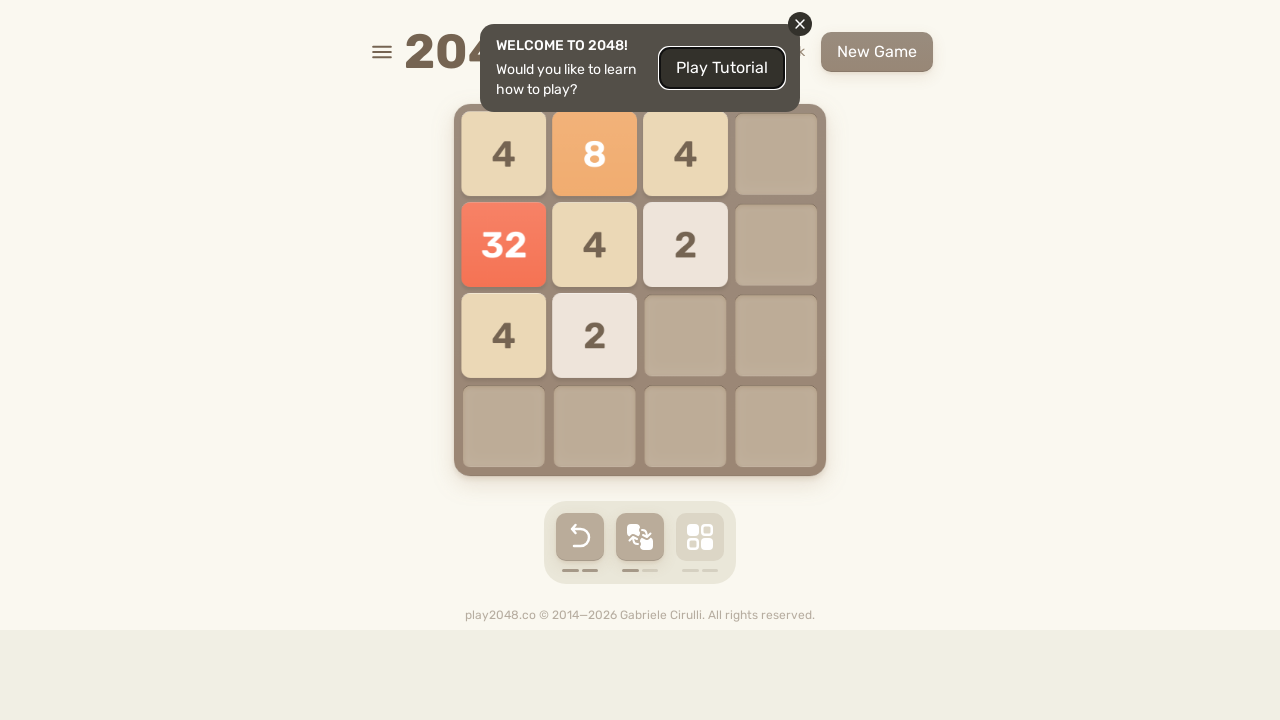

Pressed ArrowDown (iteration 7/100) on html
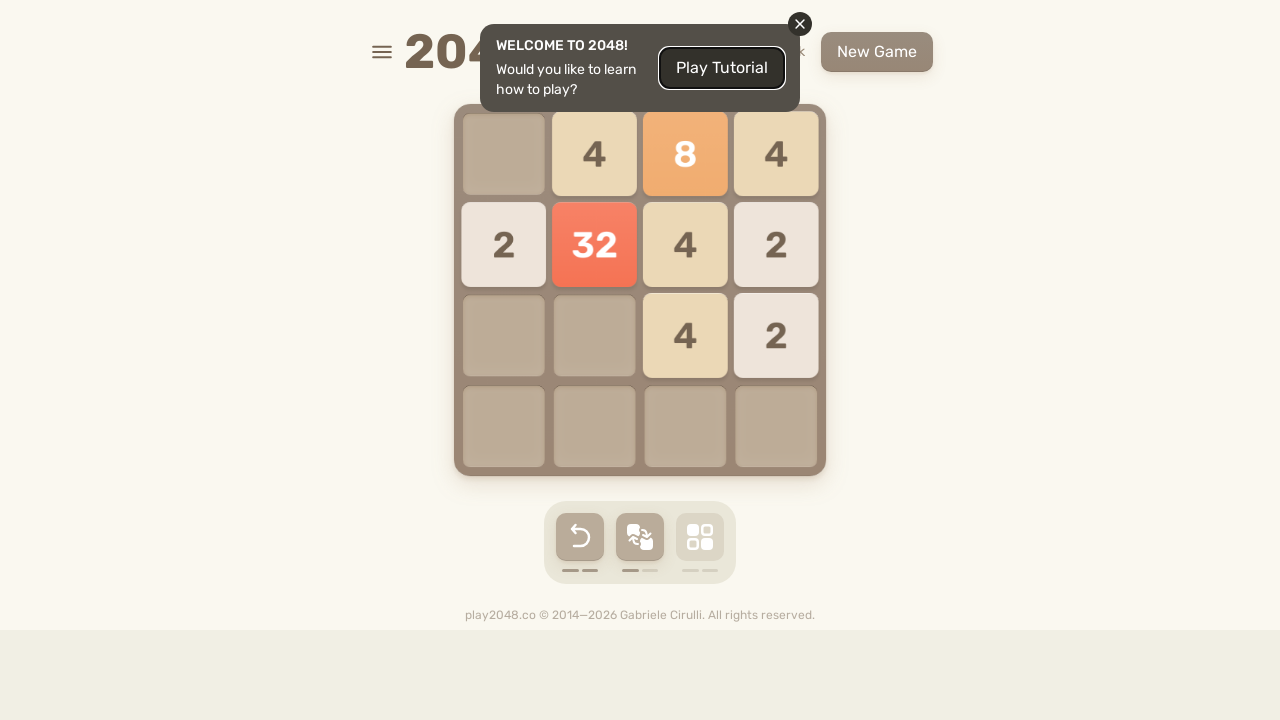

Pressed ArrowLeft (iteration 7/100) on html
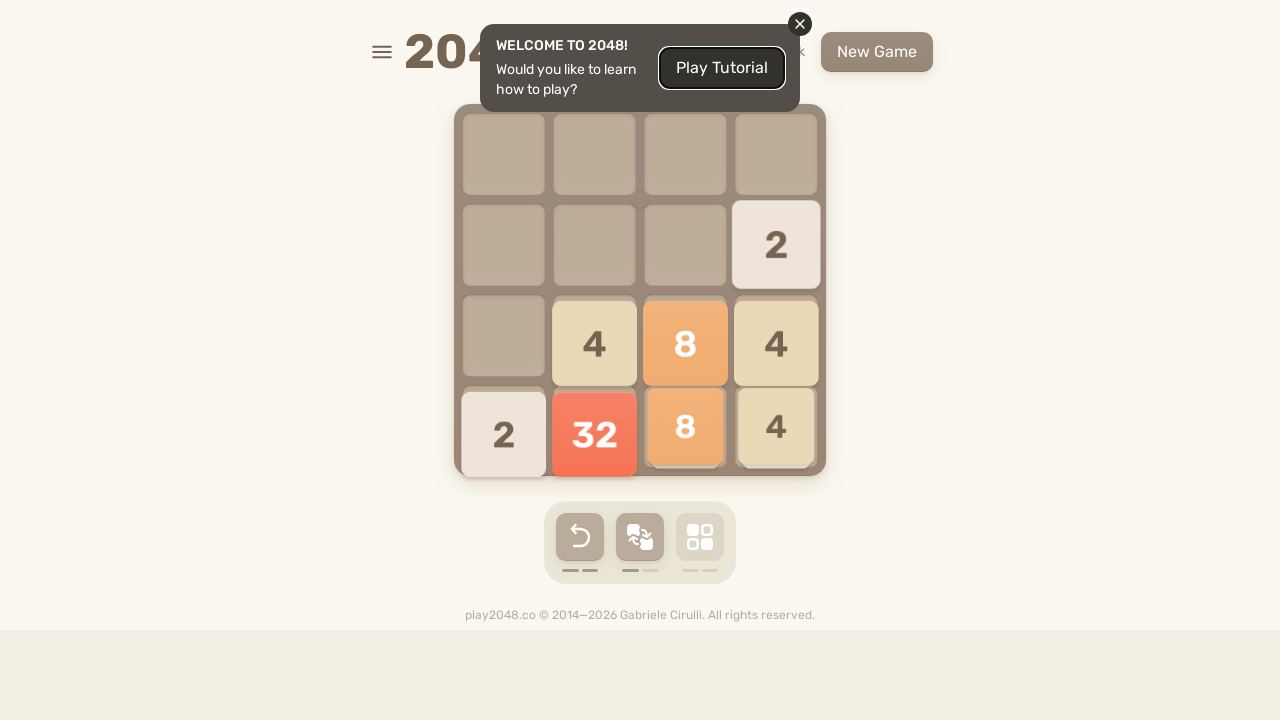

Pressed ArrowUp (iteration 8/100) on html
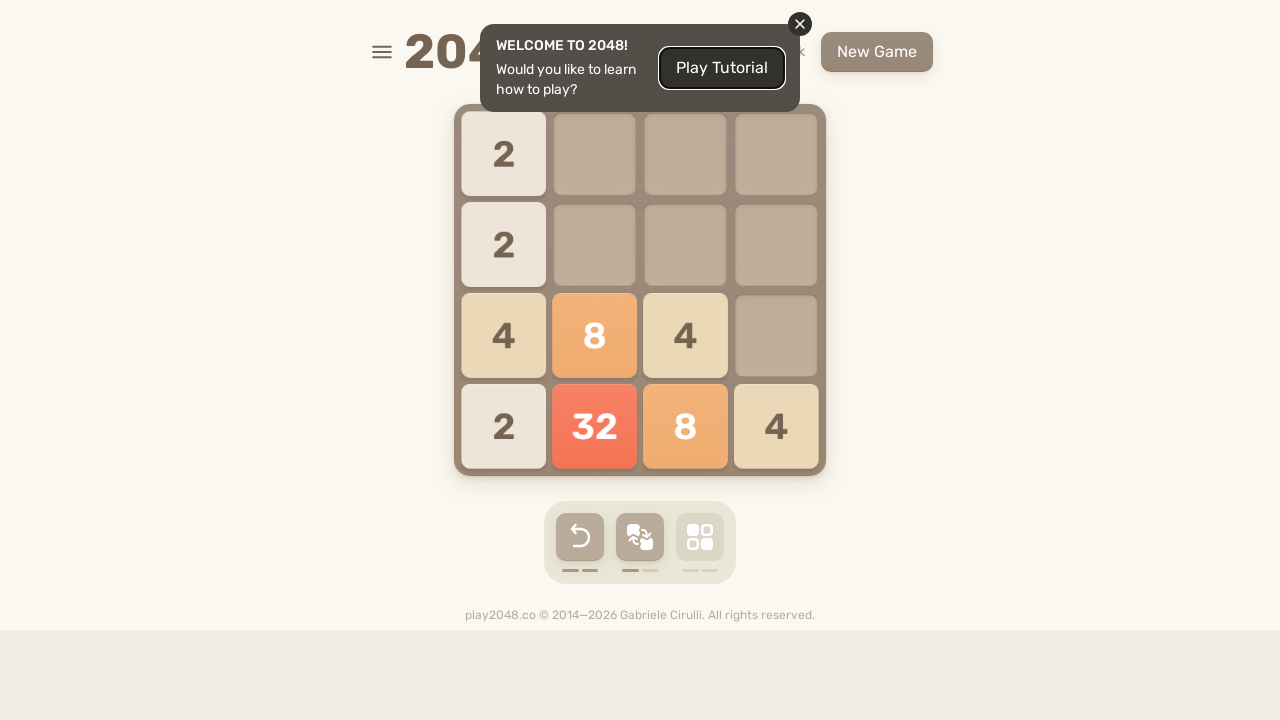

Pressed ArrowRight (iteration 8/100) on html
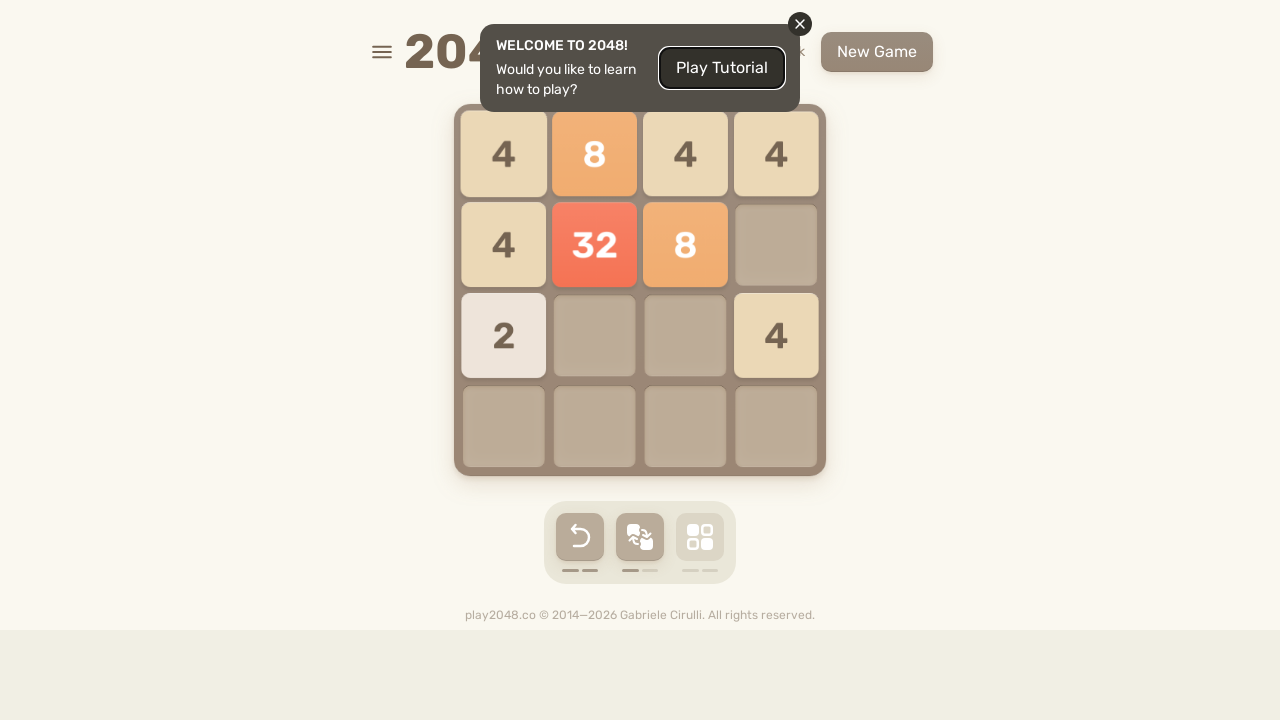

Pressed ArrowDown (iteration 8/100) on html
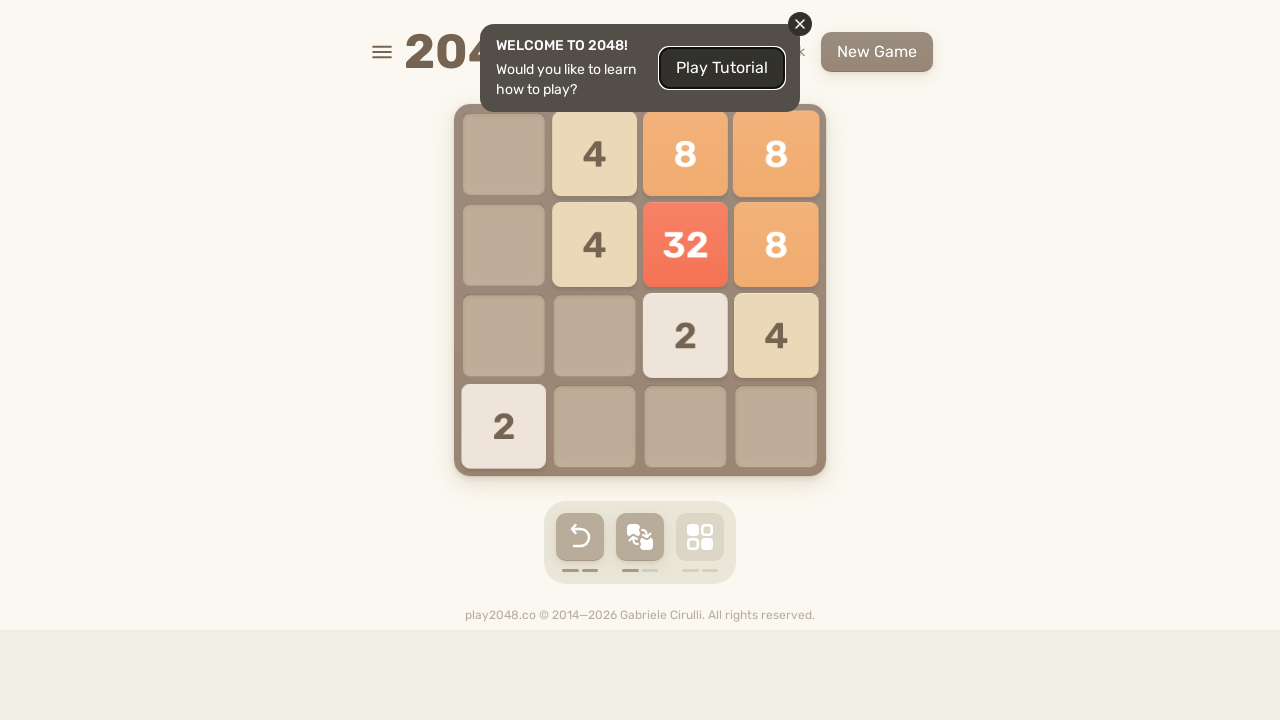

Pressed ArrowLeft (iteration 8/100) on html
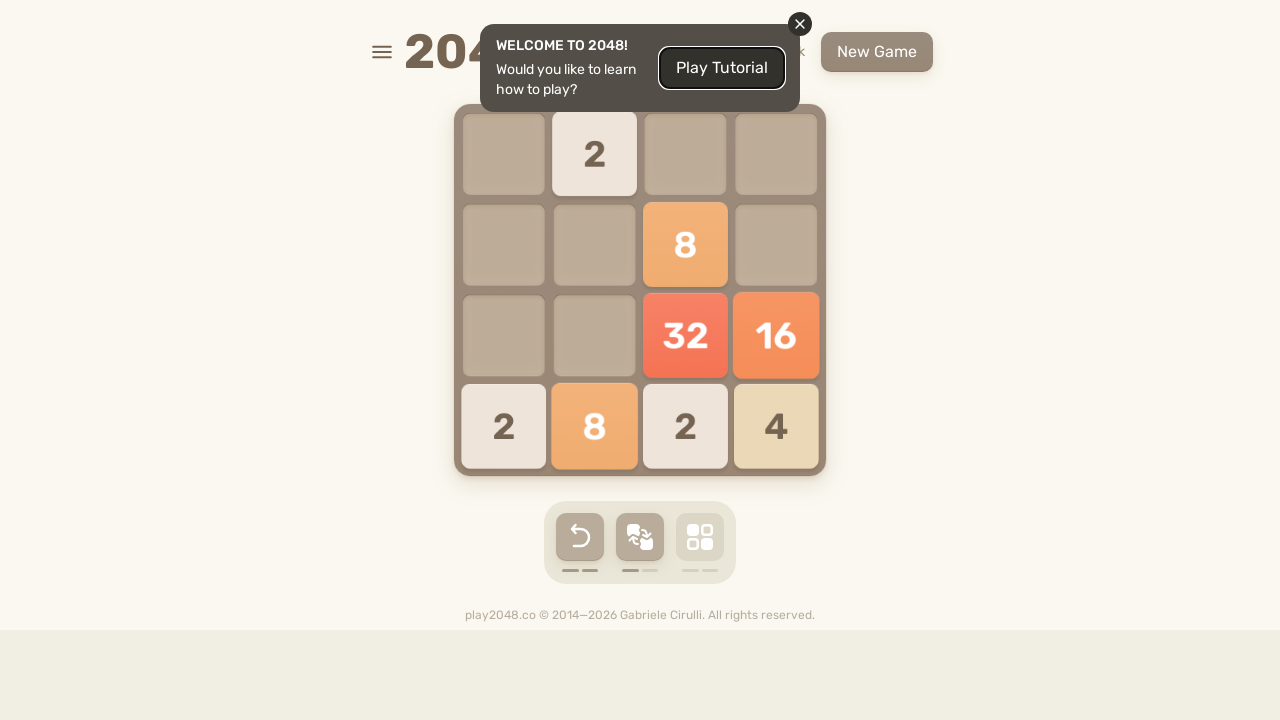

Pressed ArrowUp (iteration 9/100) on html
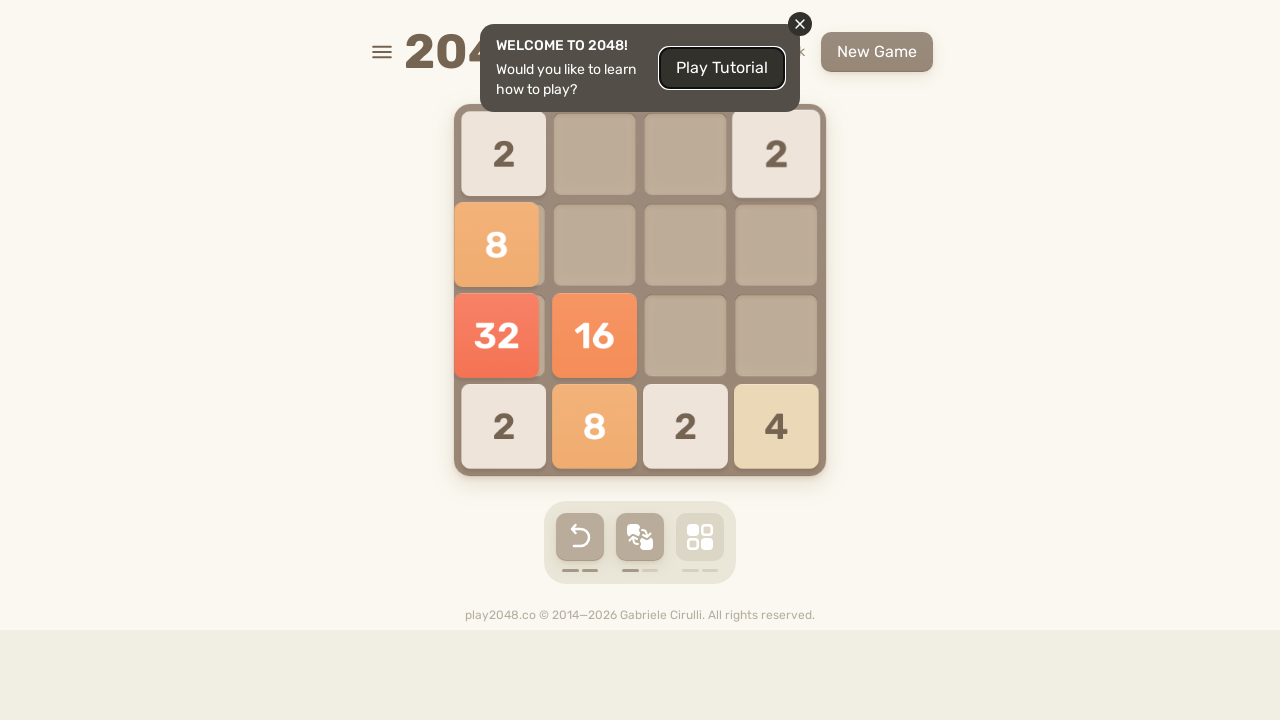

Pressed ArrowRight (iteration 9/100) on html
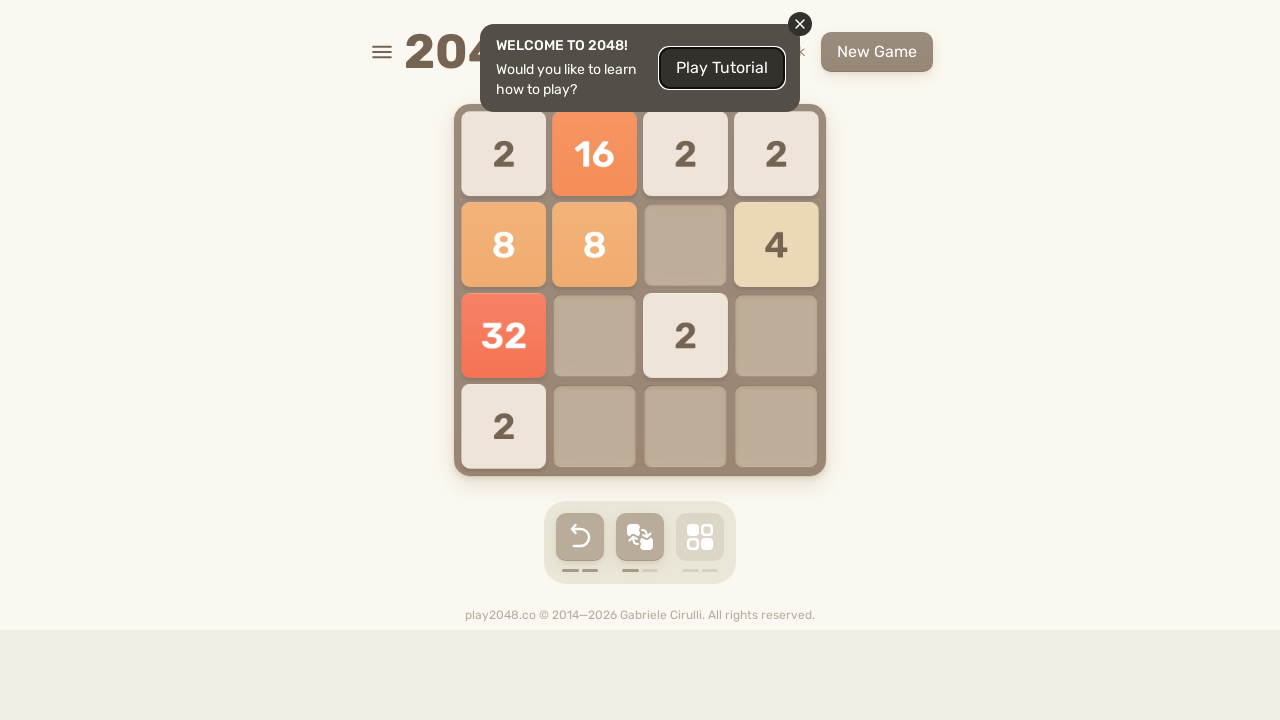

Pressed ArrowDown (iteration 9/100) on html
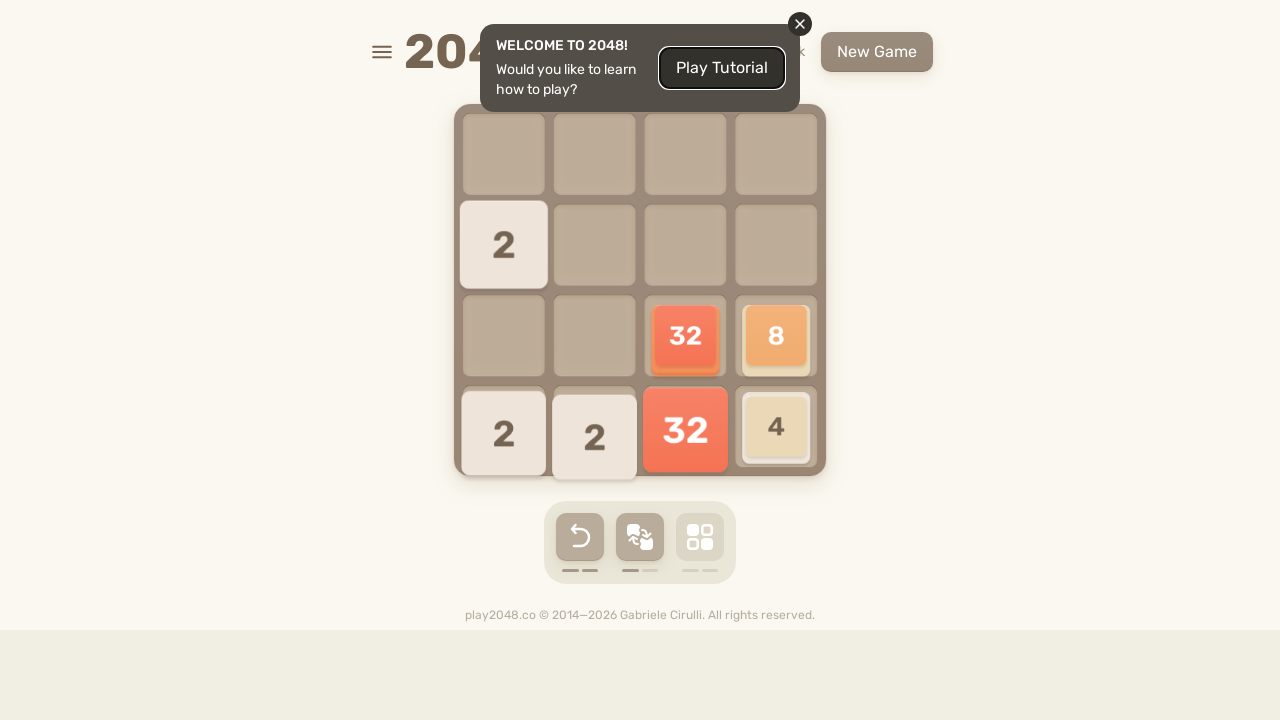

Pressed ArrowLeft (iteration 9/100) on html
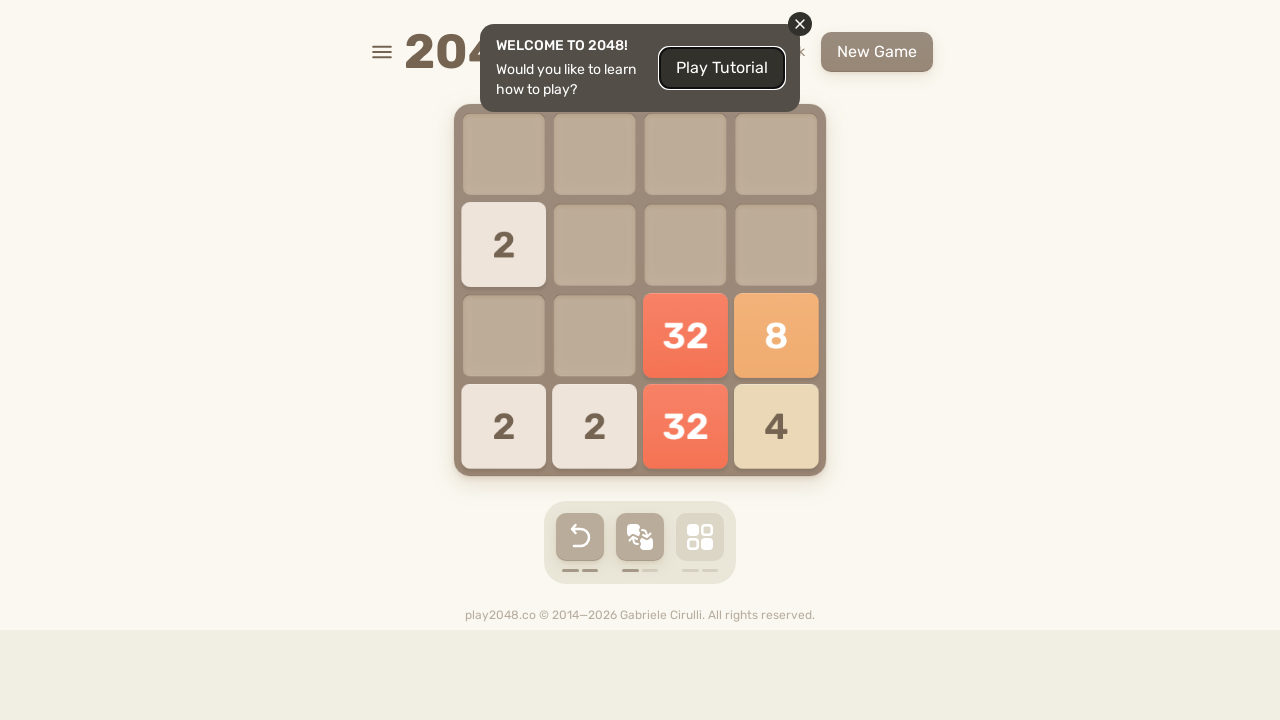

Pressed ArrowUp (iteration 10/100) on html
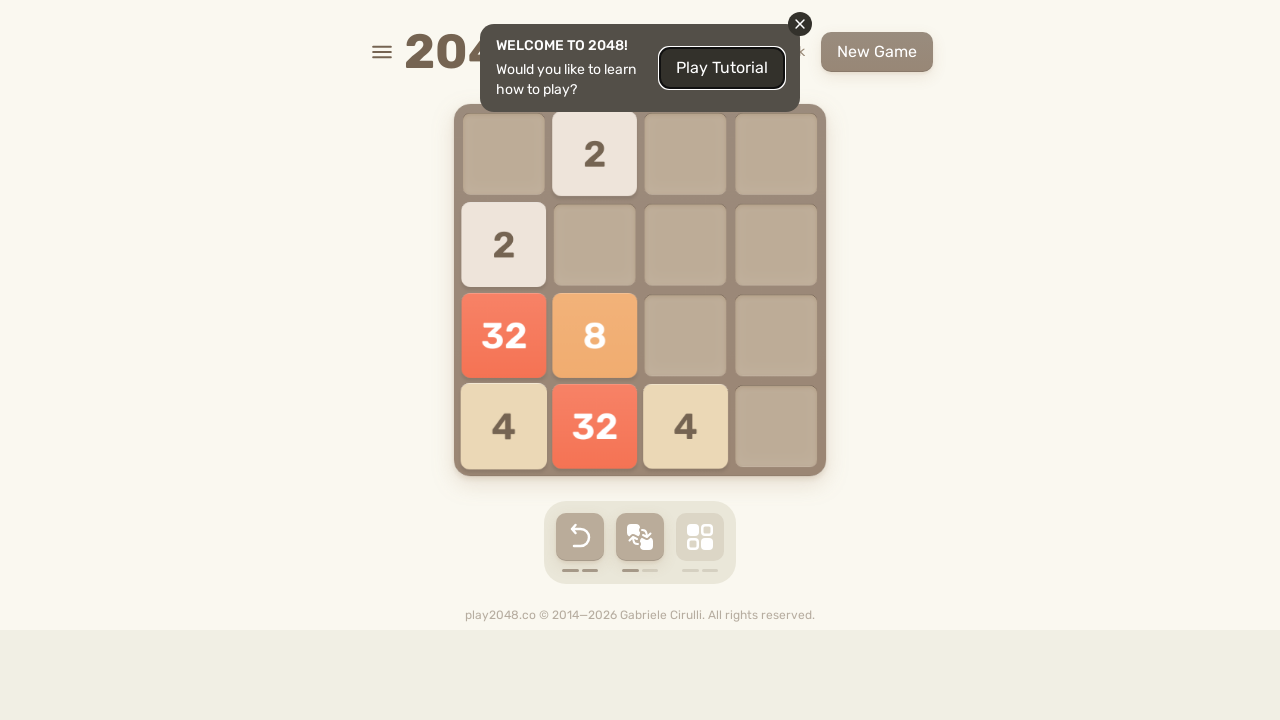

Pressed ArrowRight (iteration 10/100) on html
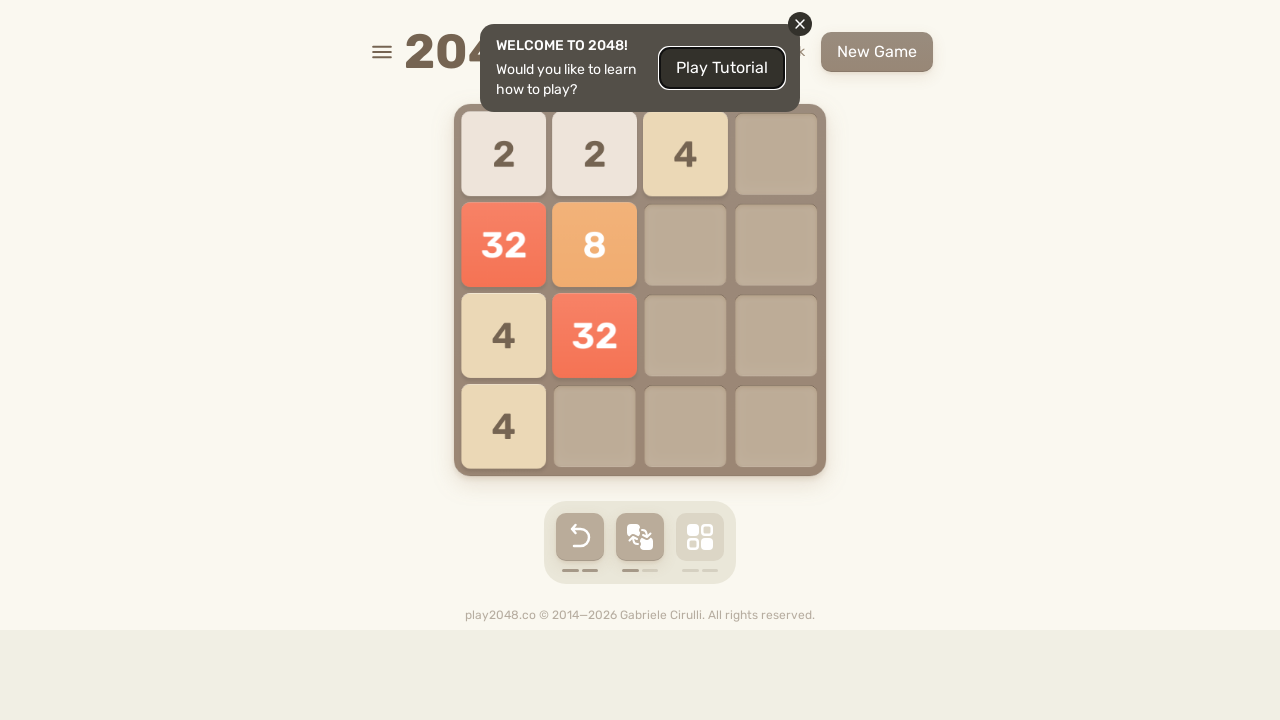

Pressed ArrowDown (iteration 10/100) on html
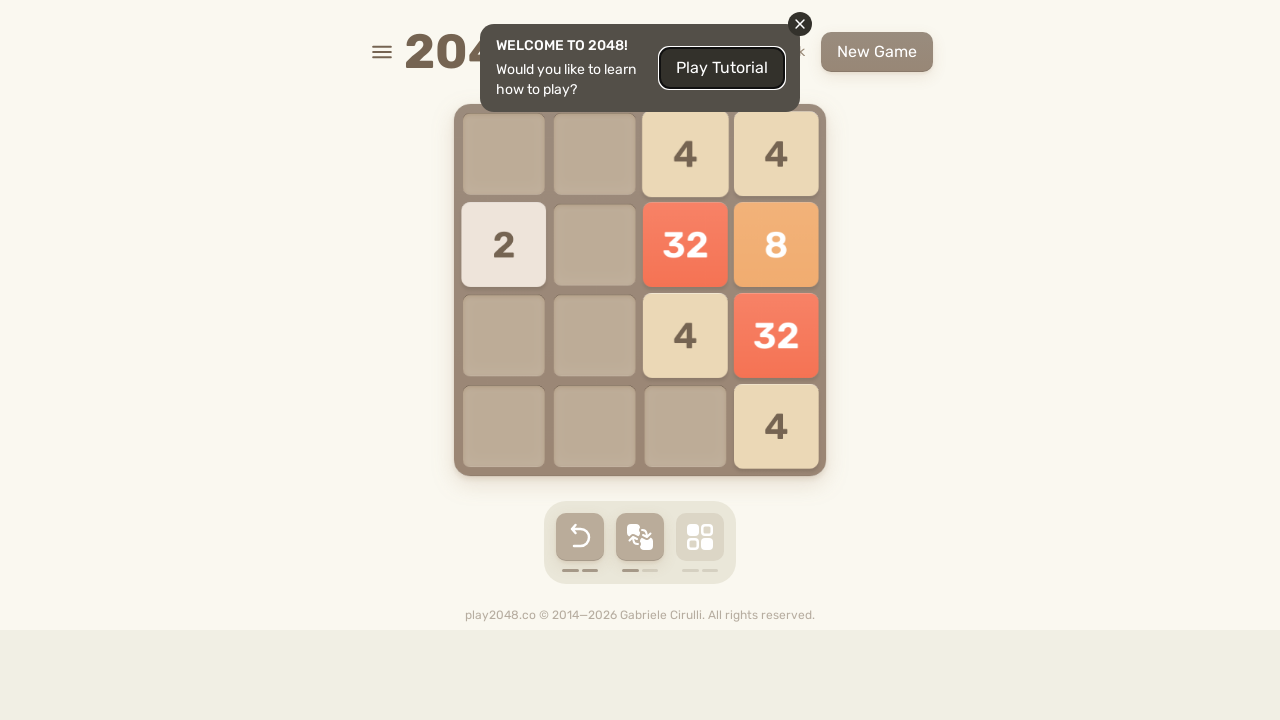

Pressed ArrowLeft (iteration 10/100) on html
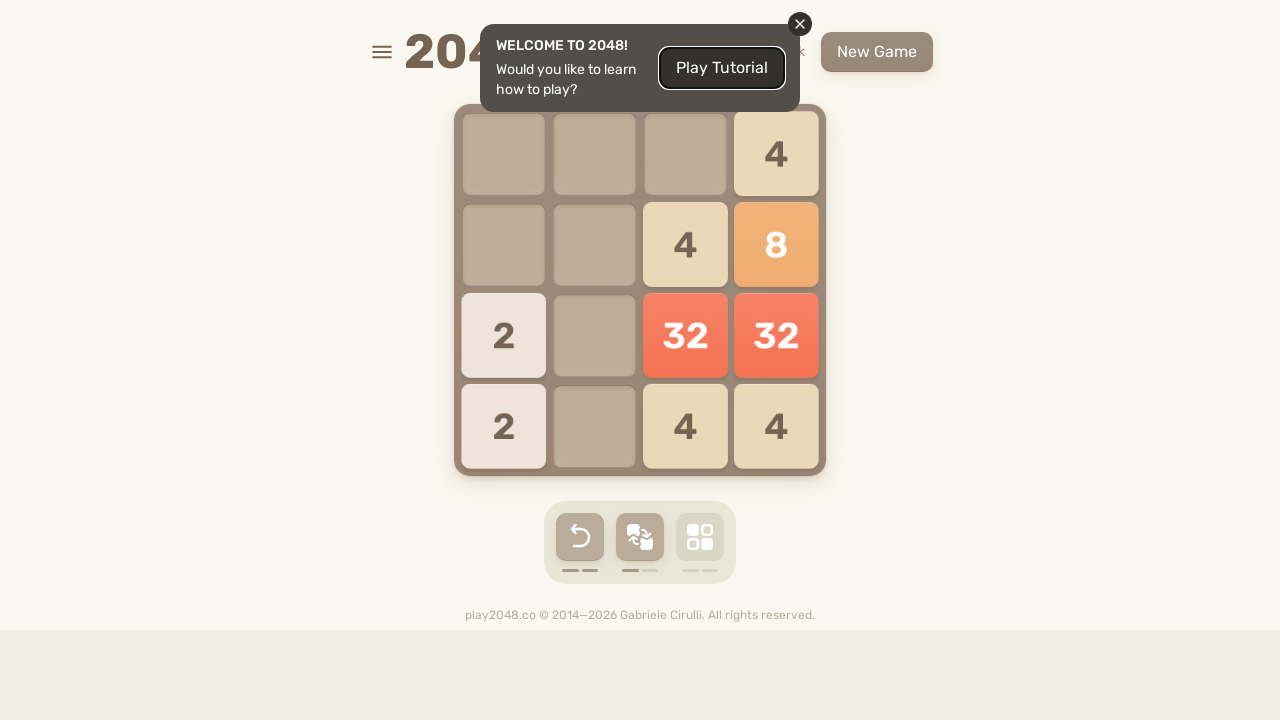

Pressed ArrowUp (iteration 11/100) on html
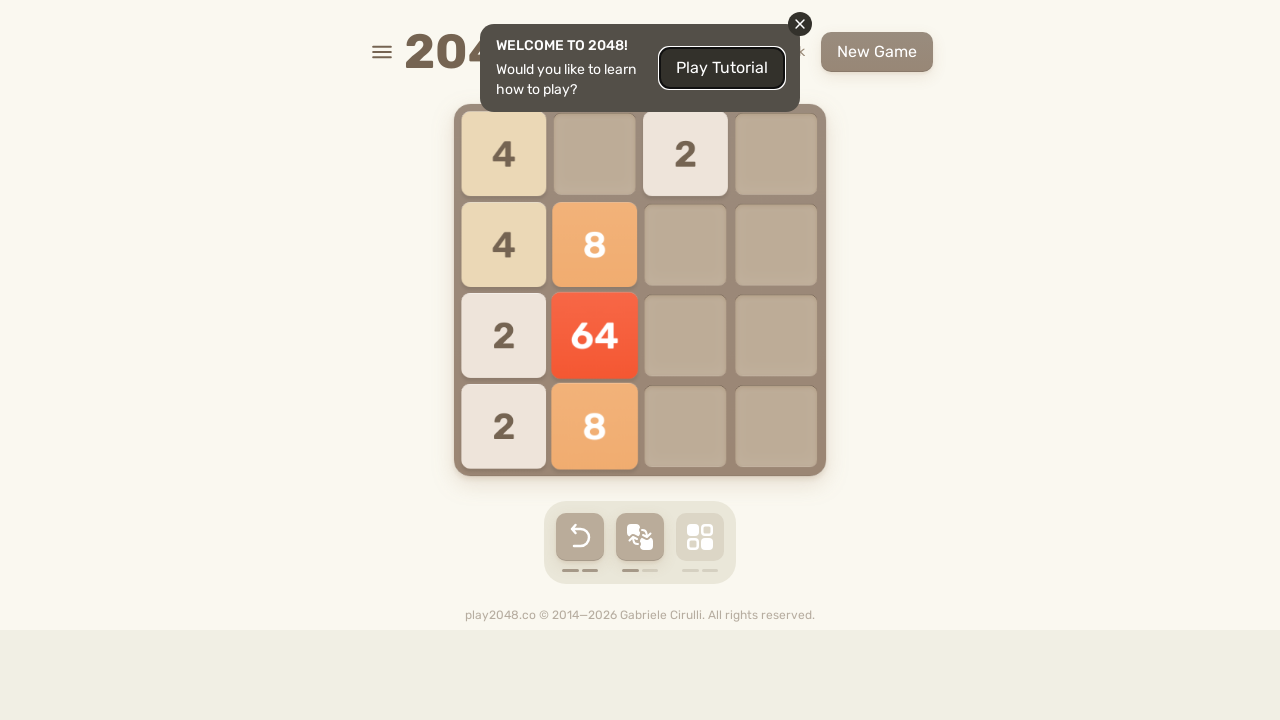

Pressed ArrowRight (iteration 11/100) on html
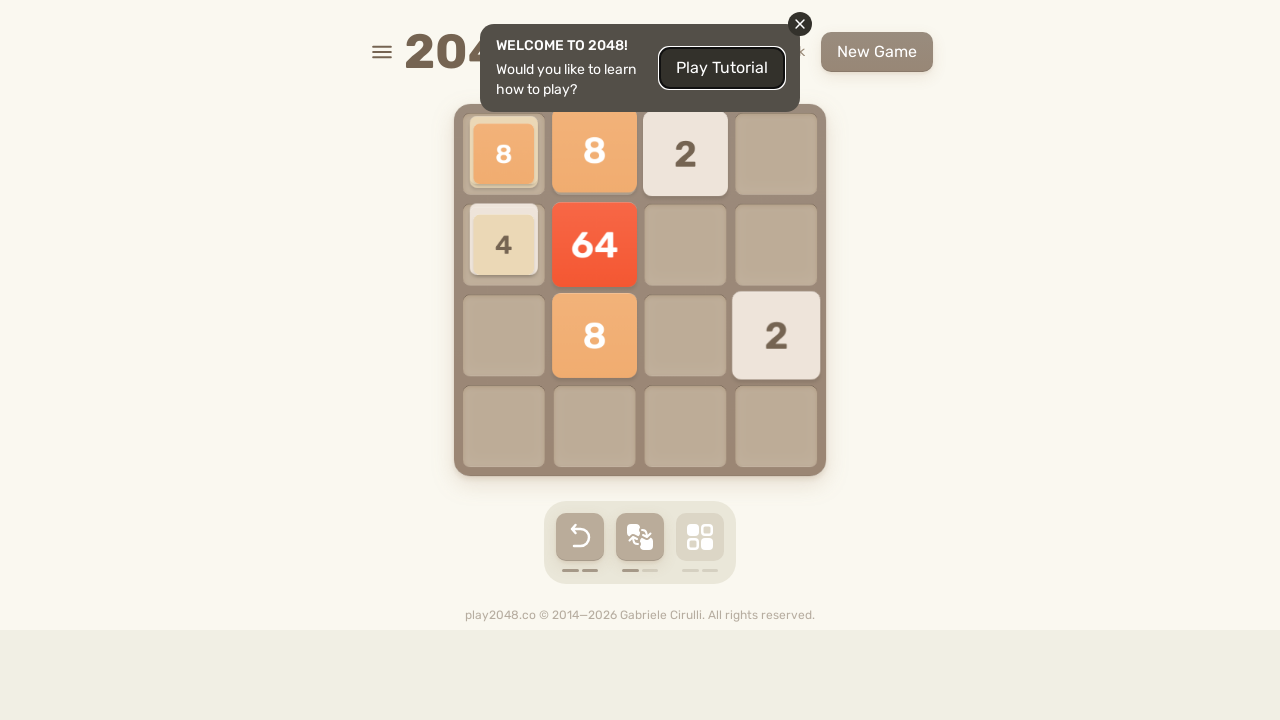

Pressed ArrowDown (iteration 11/100) on html
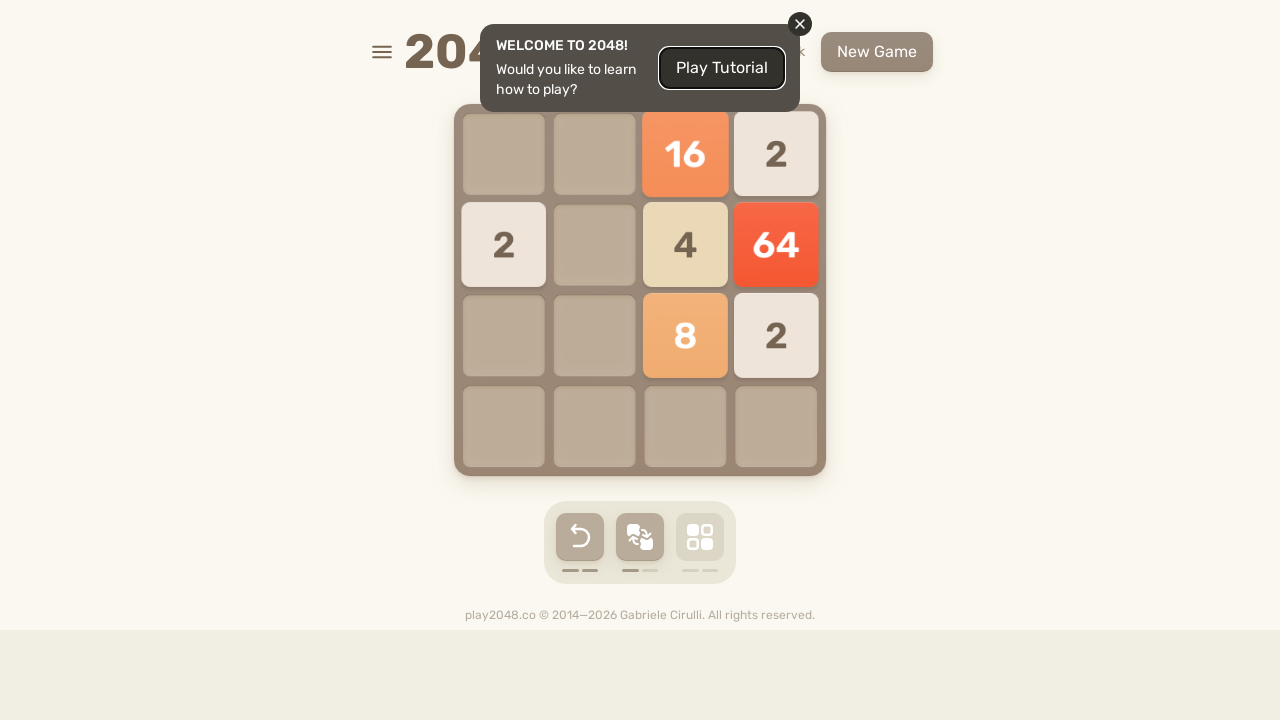

Pressed ArrowLeft (iteration 11/100) on html
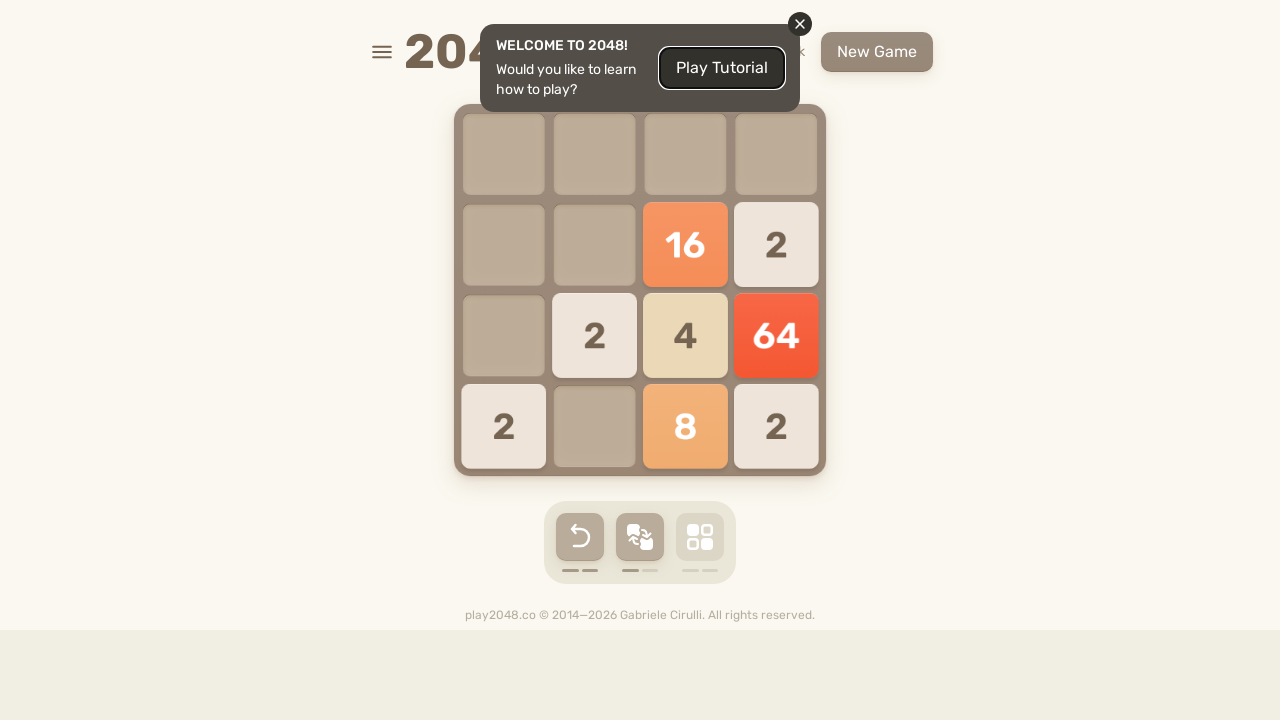

Pressed ArrowUp (iteration 12/100) on html
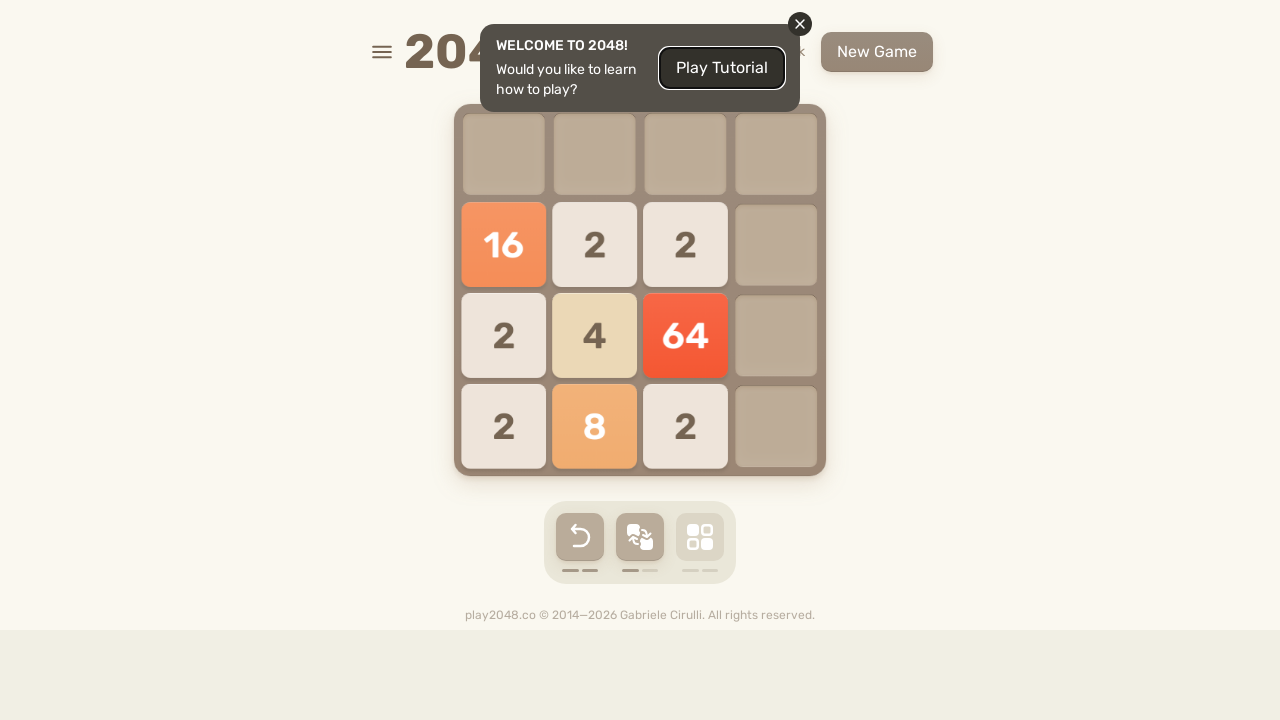

Pressed ArrowRight (iteration 12/100) on html
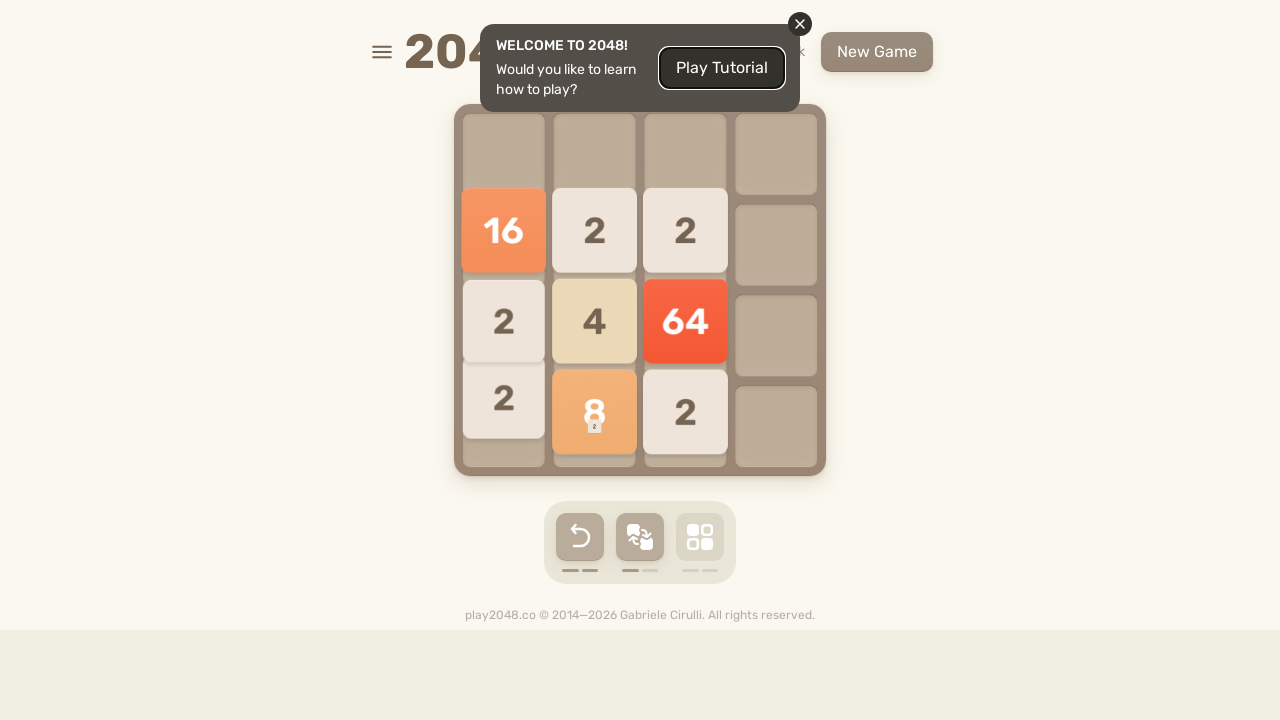

Pressed ArrowDown (iteration 12/100) on html
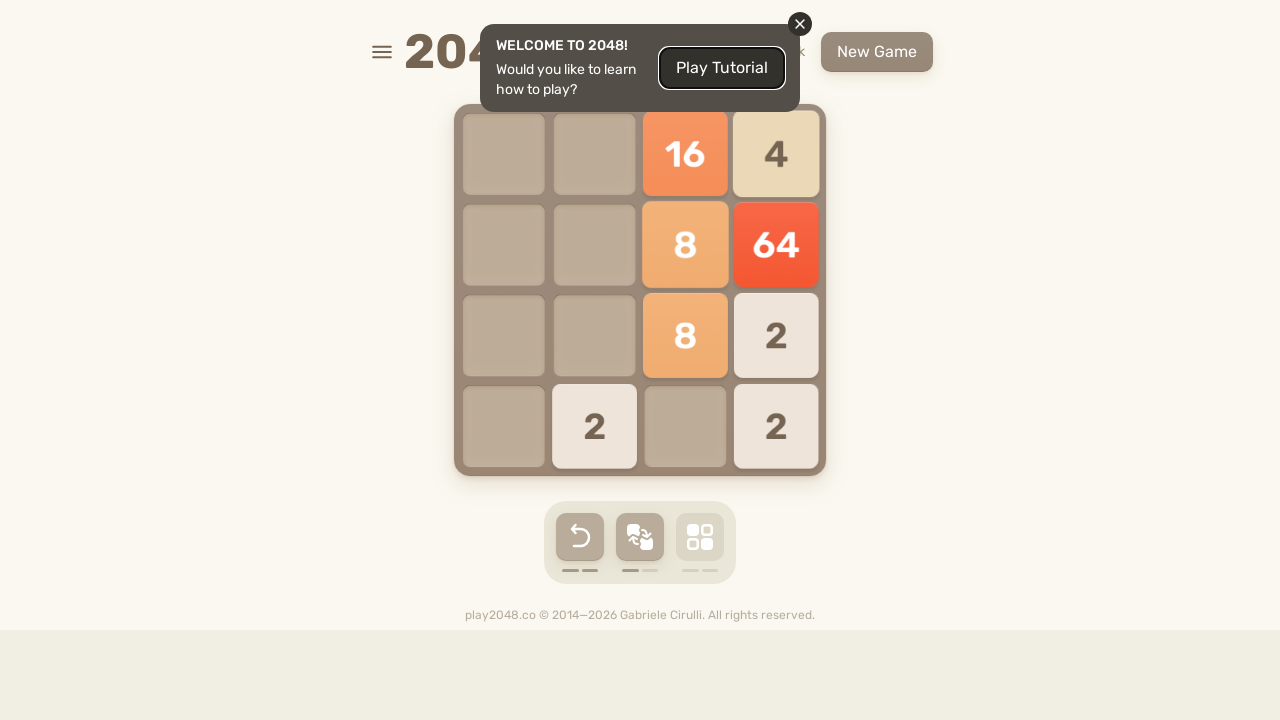

Pressed ArrowLeft (iteration 12/100) on html
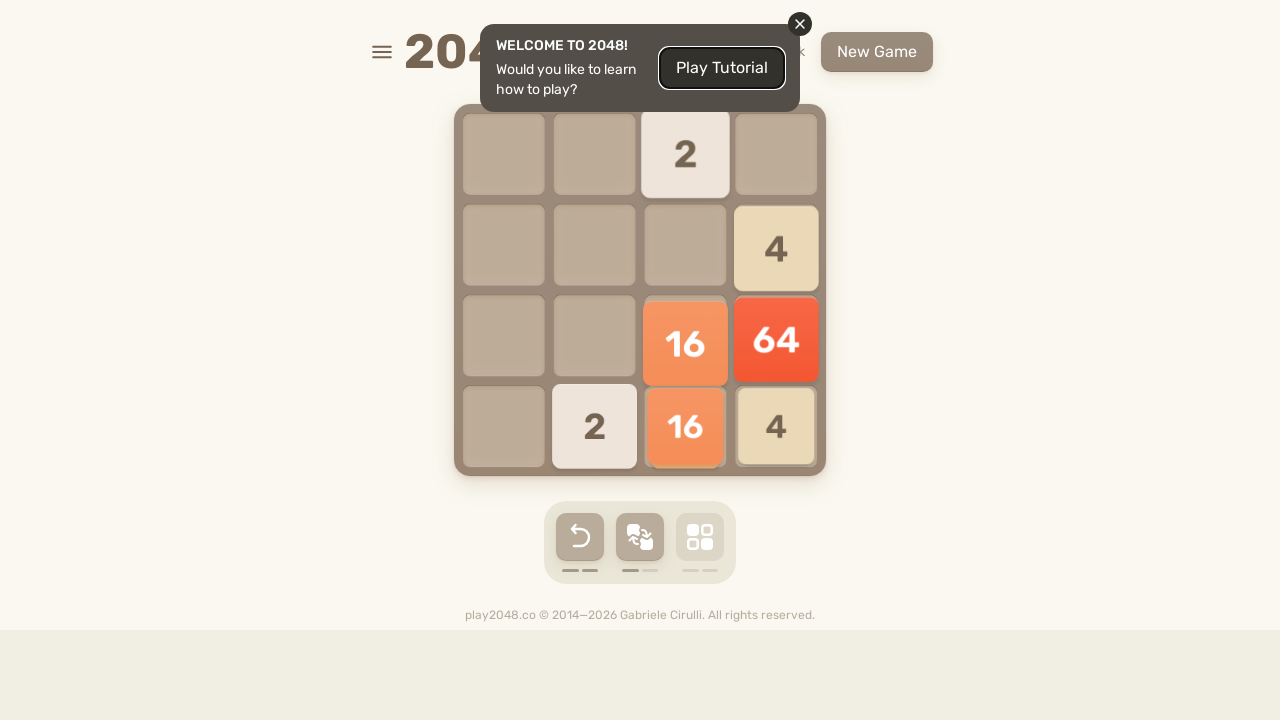

Pressed ArrowUp (iteration 13/100) on html
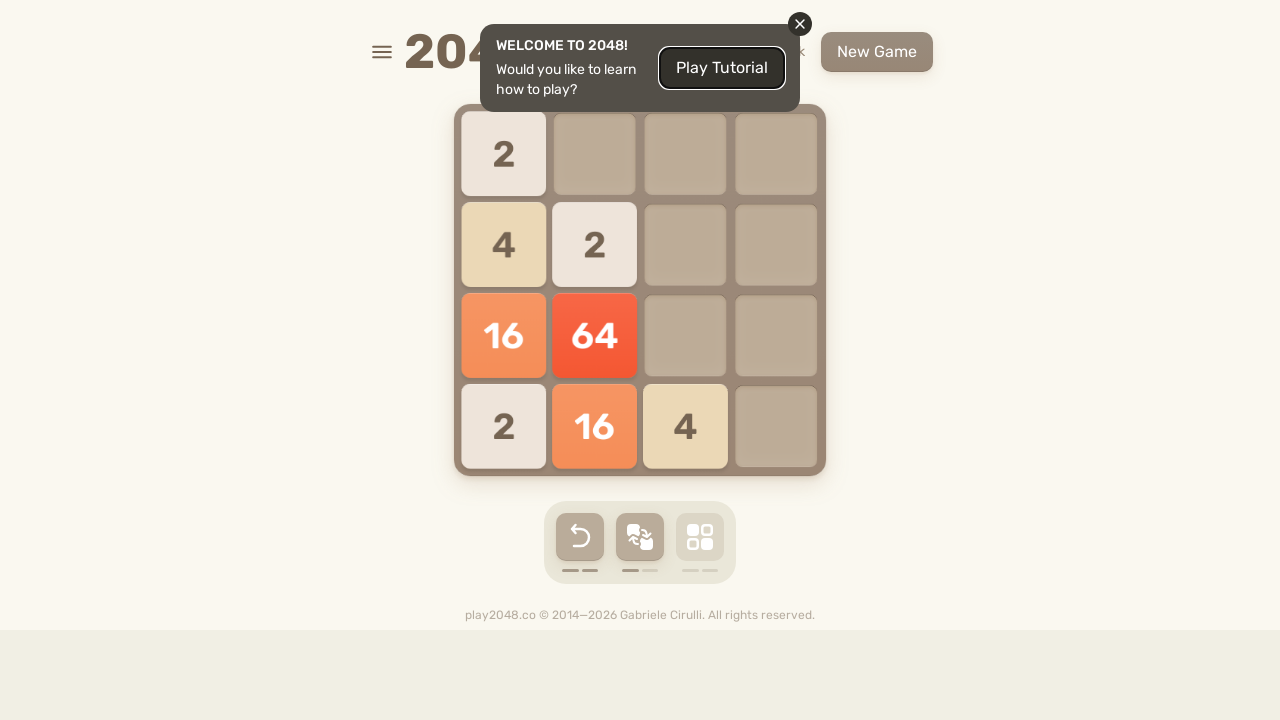

Pressed ArrowRight (iteration 13/100) on html
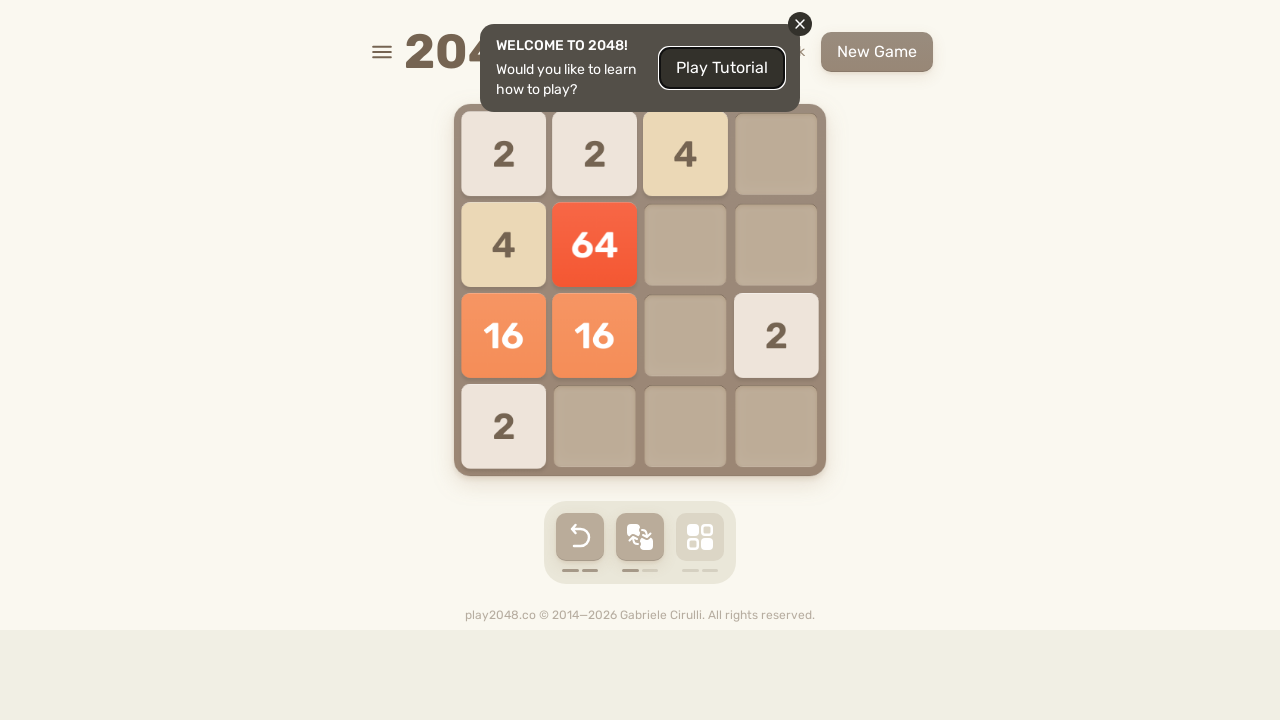

Pressed ArrowDown (iteration 13/100) on html
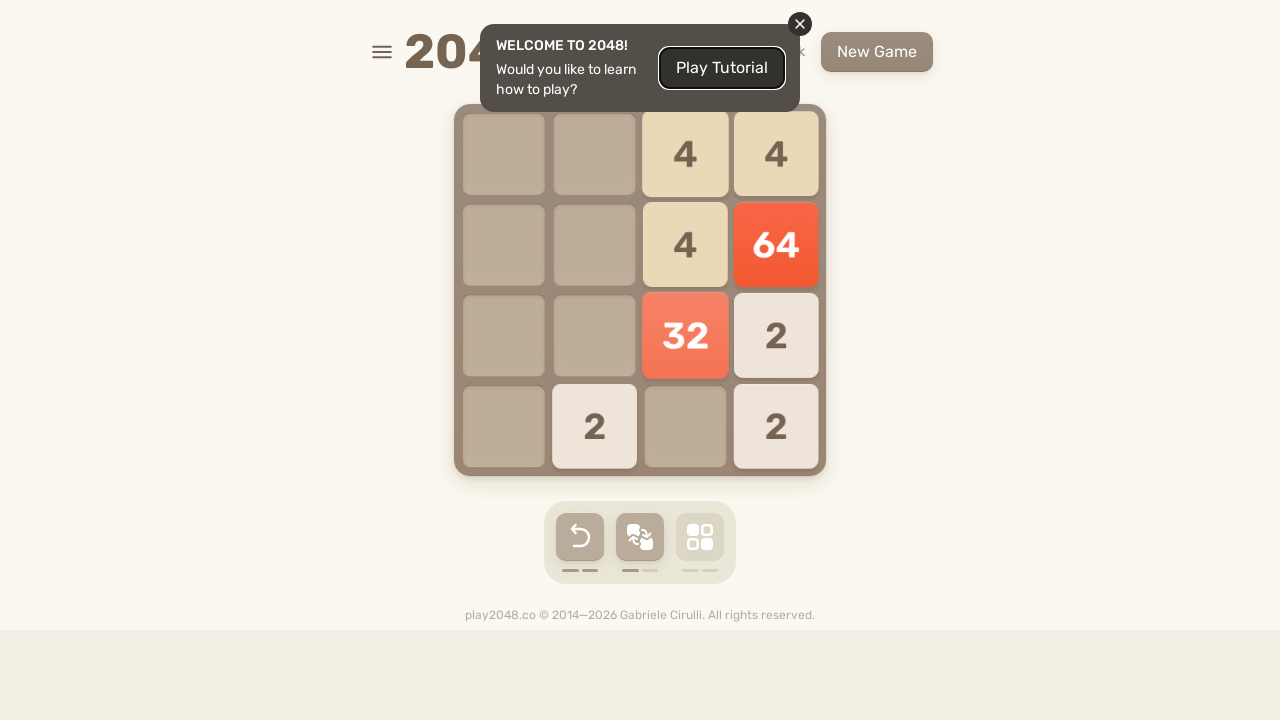

Pressed ArrowLeft (iteration 13/100) on html
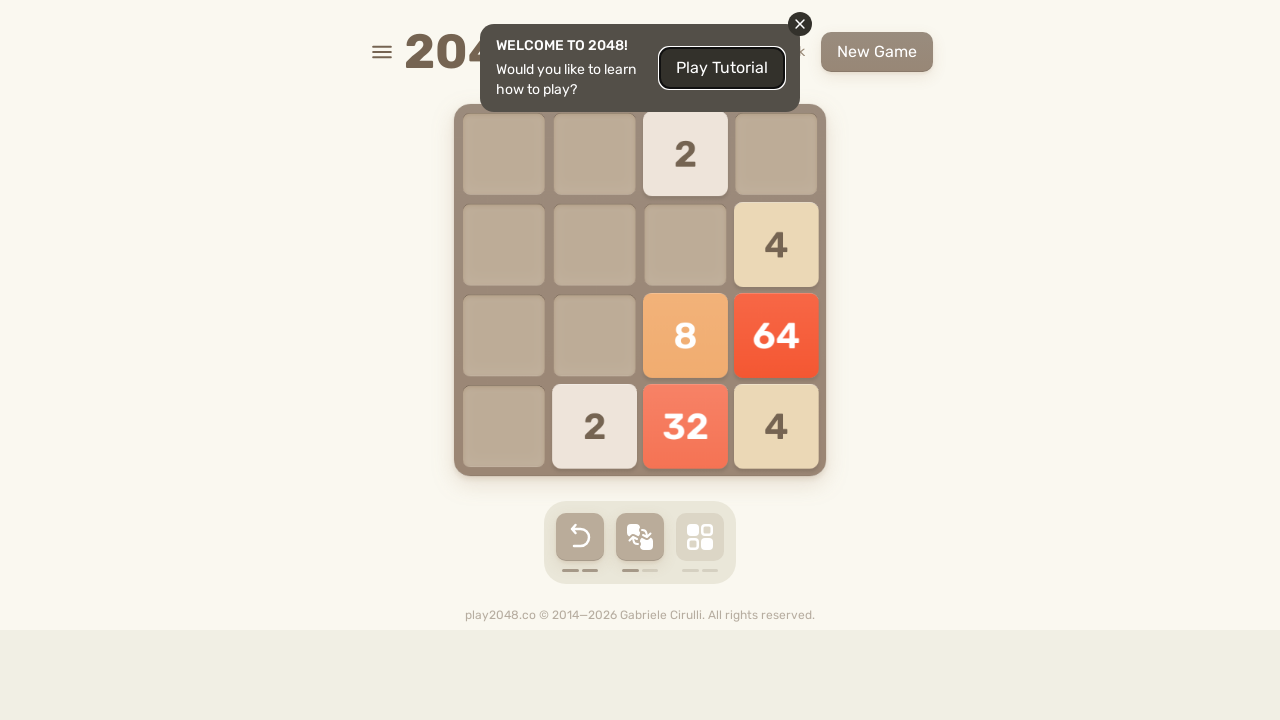

Pressed ArrowUp (iteration 14/100) on html
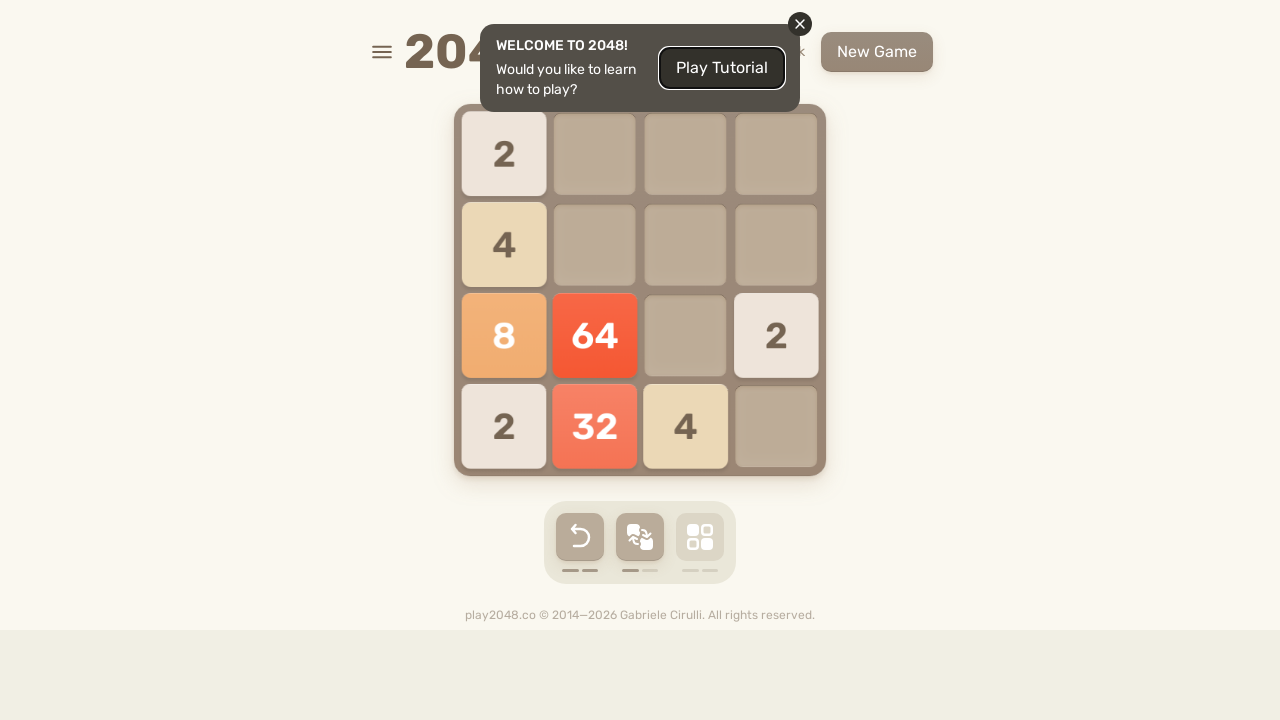

Pressed ArrowRight (iteration 14/100) on html
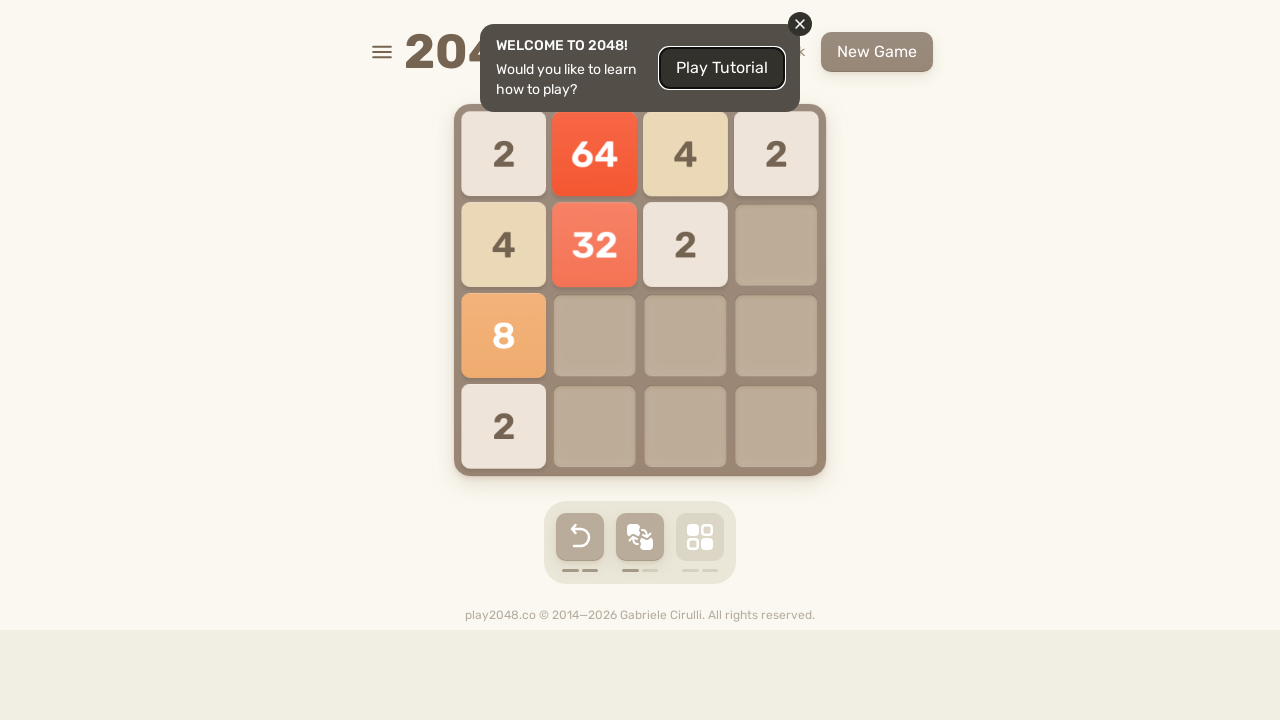

Pressed ArrowDown (iteration 14/100) on html
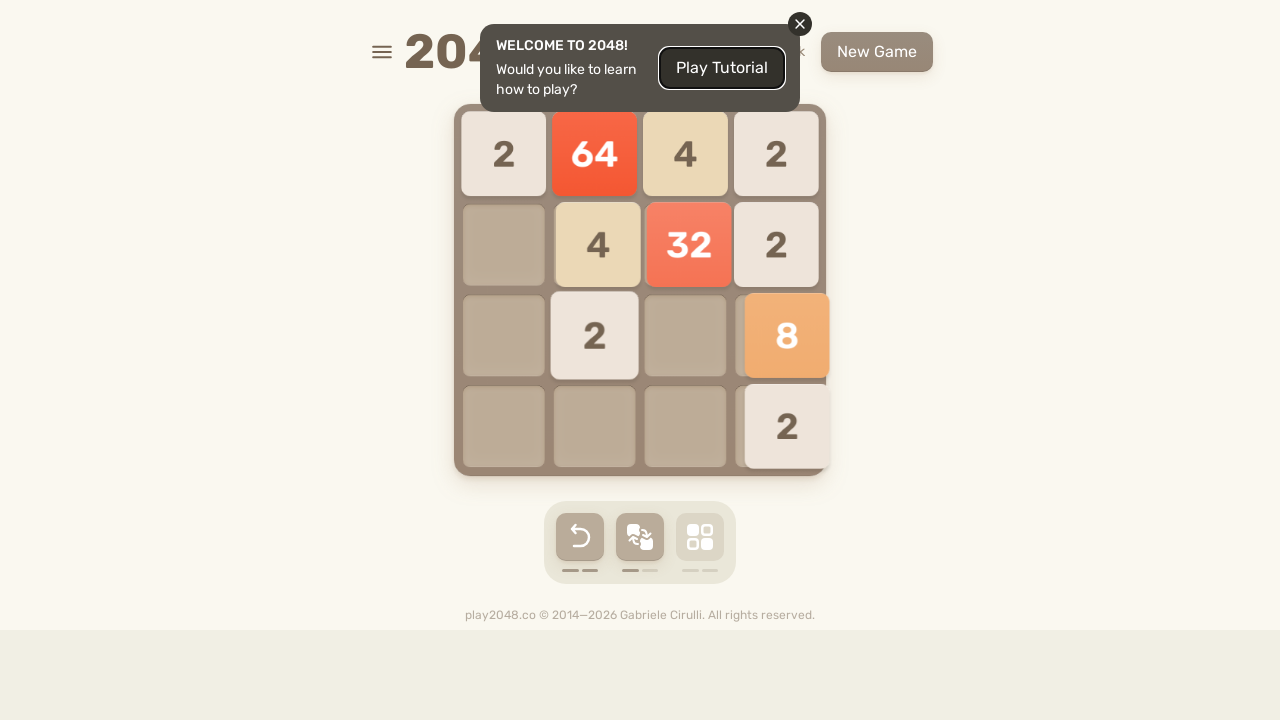

Pressed ArrowLeft (iteration 14/100) on html
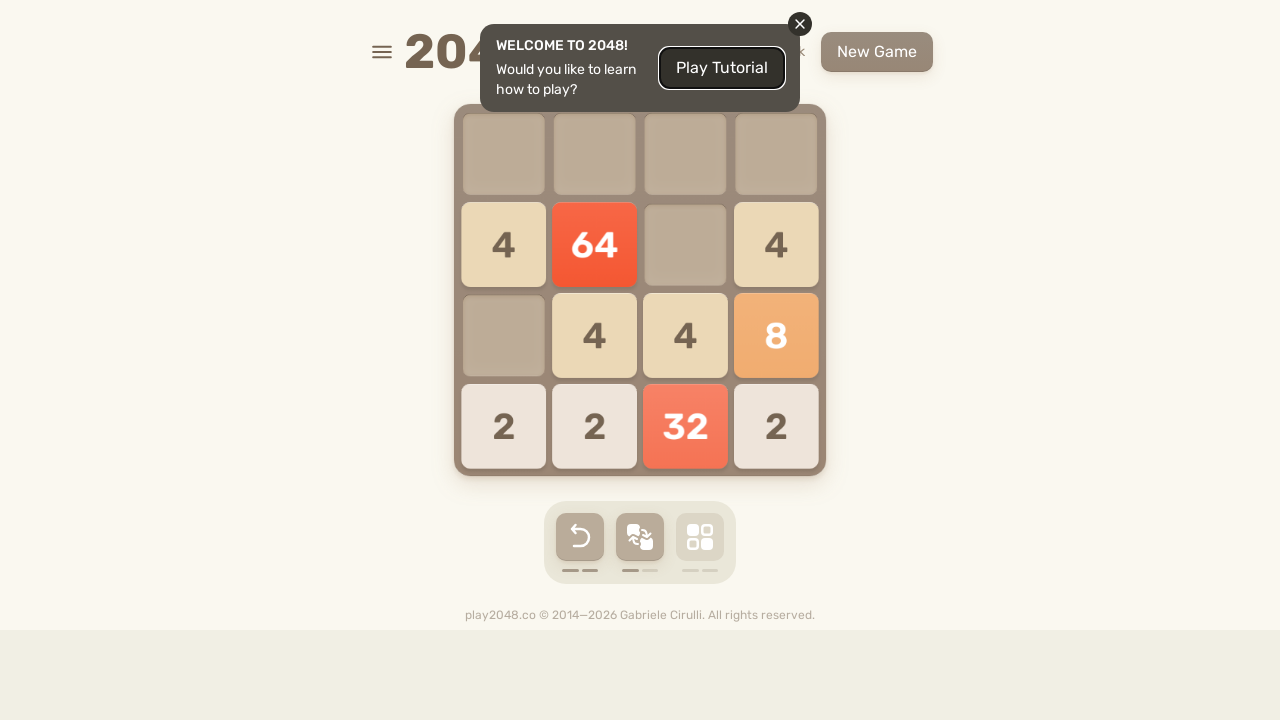

Pressed ArrowUp (iteration 15/100) on html
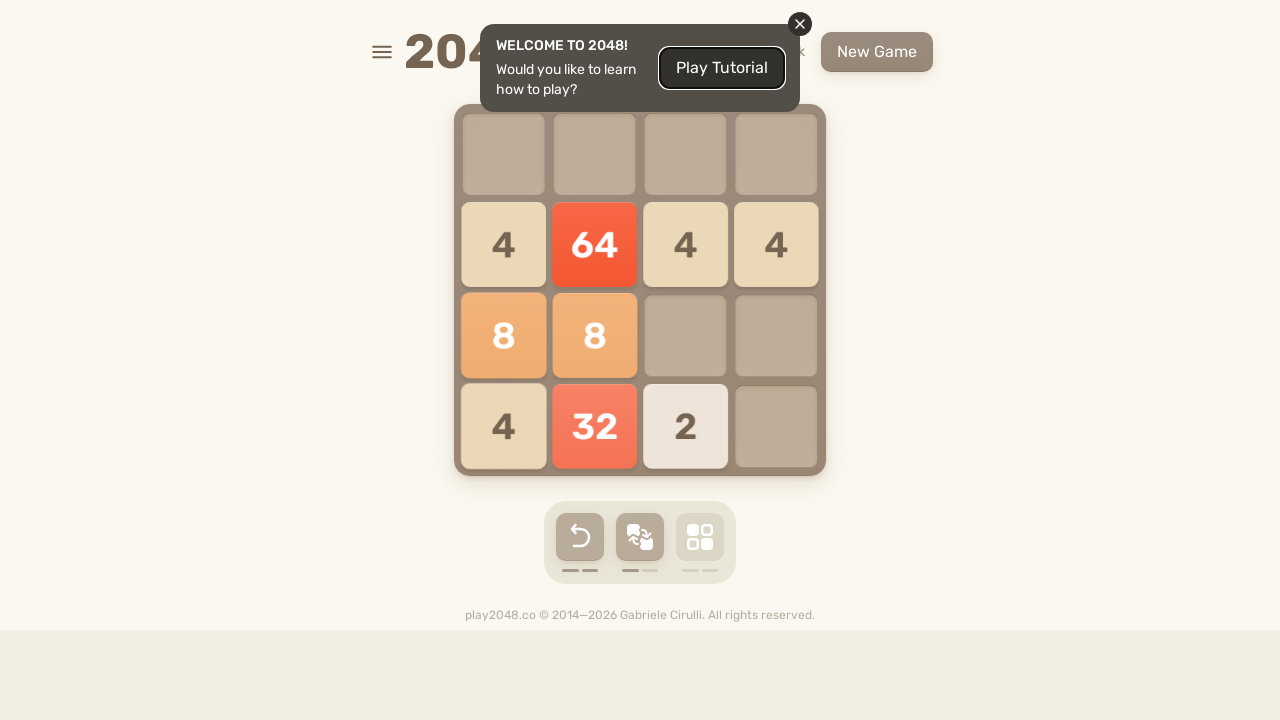

Pressed ArrowRight (iteration 15/100) on html
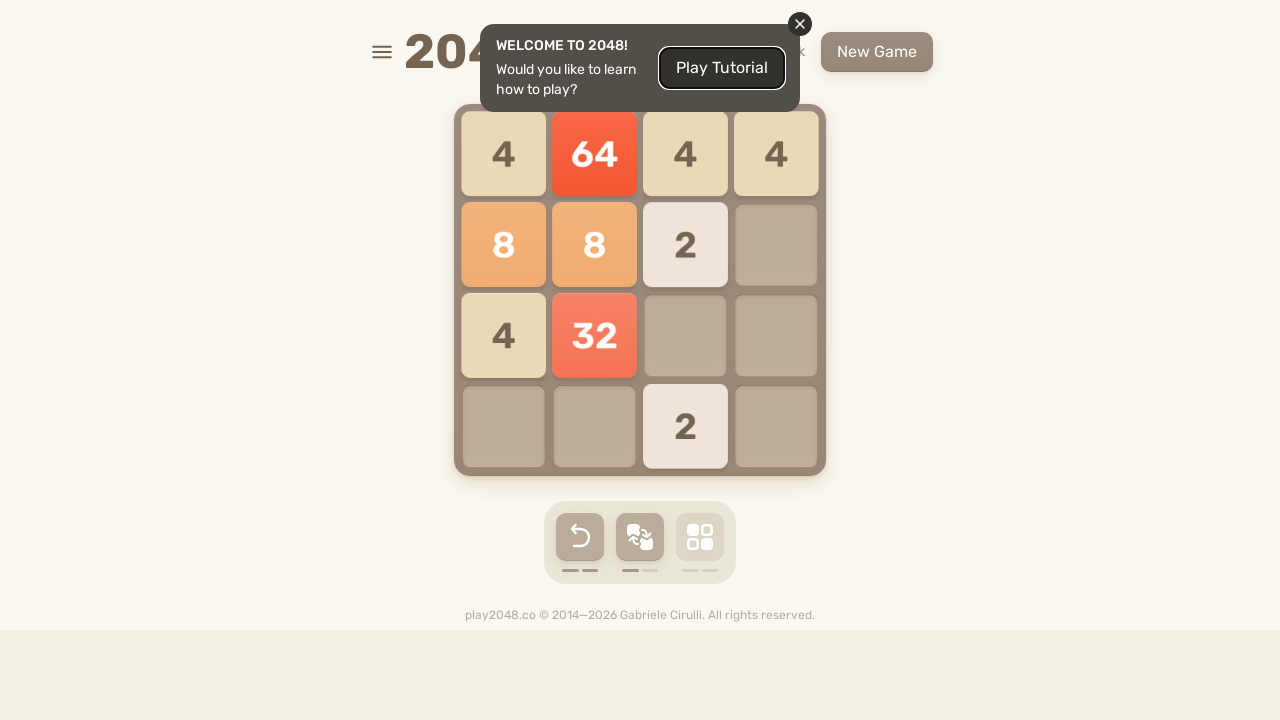

Pressed ArrowDown (iteration 15/100) on html
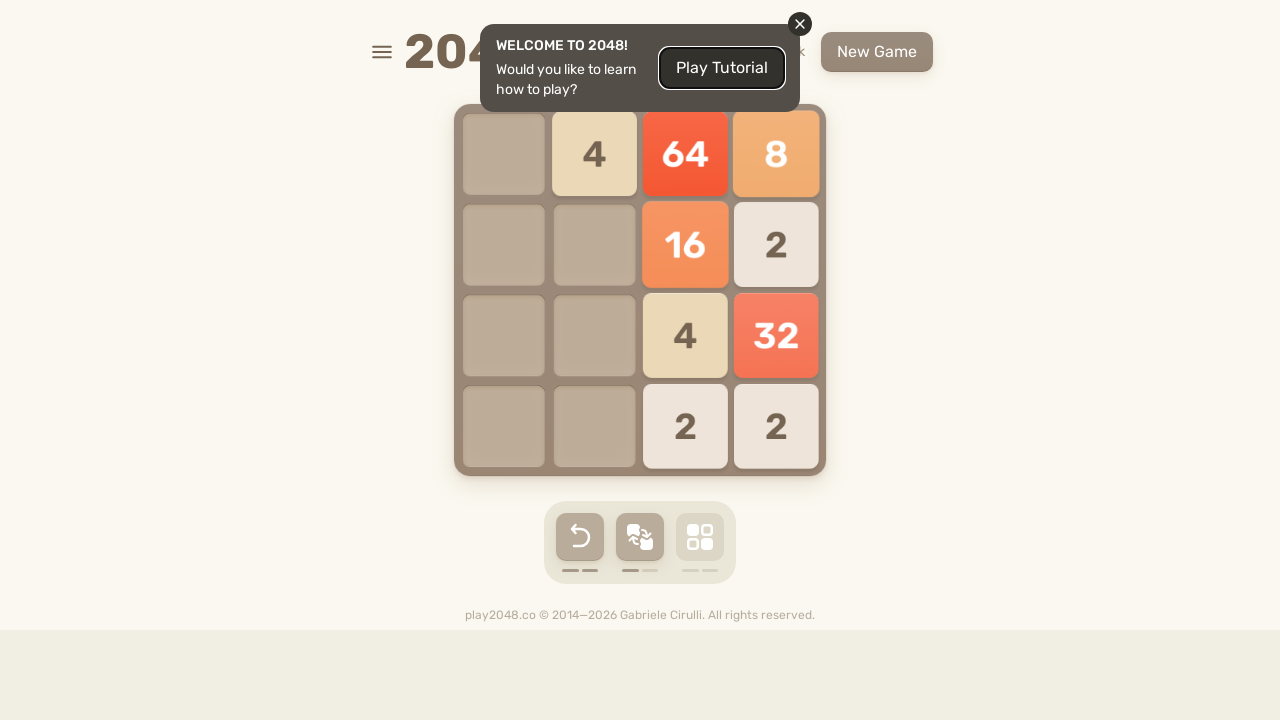

Pressed ArrowLeft (iteration 15/100) on html
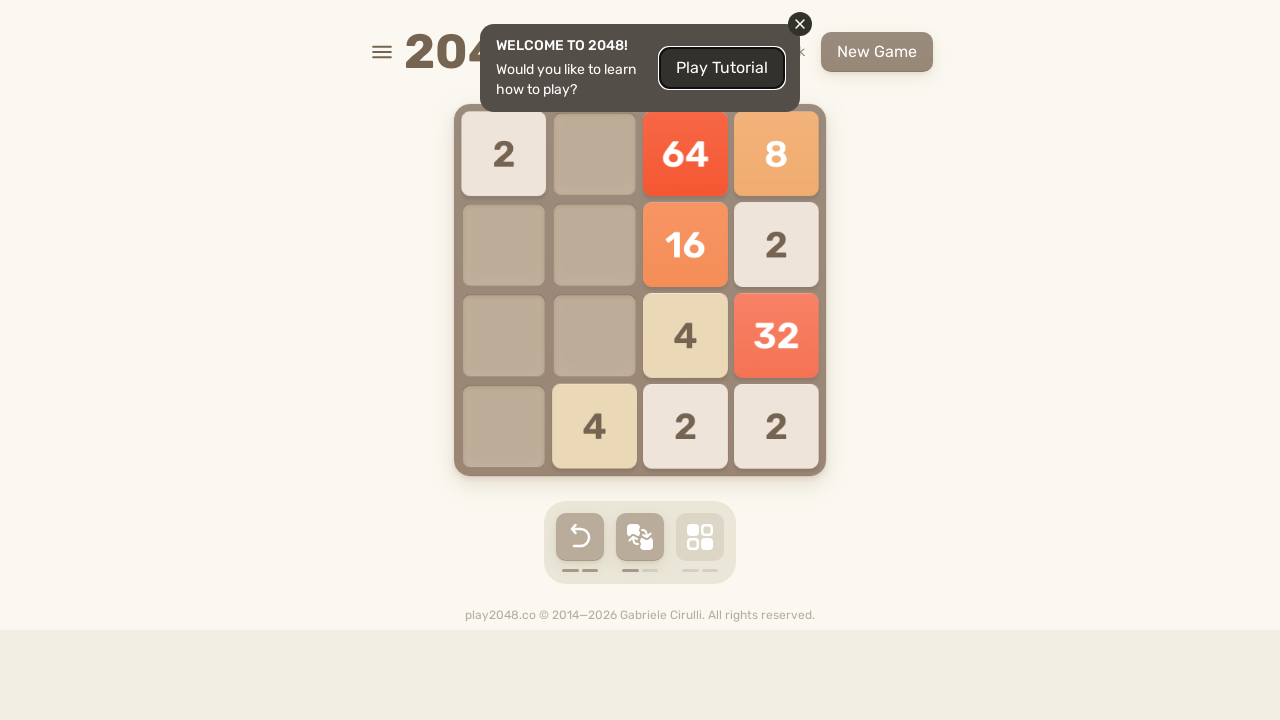

Pressed ArrowUp (iteration 16/100) on html
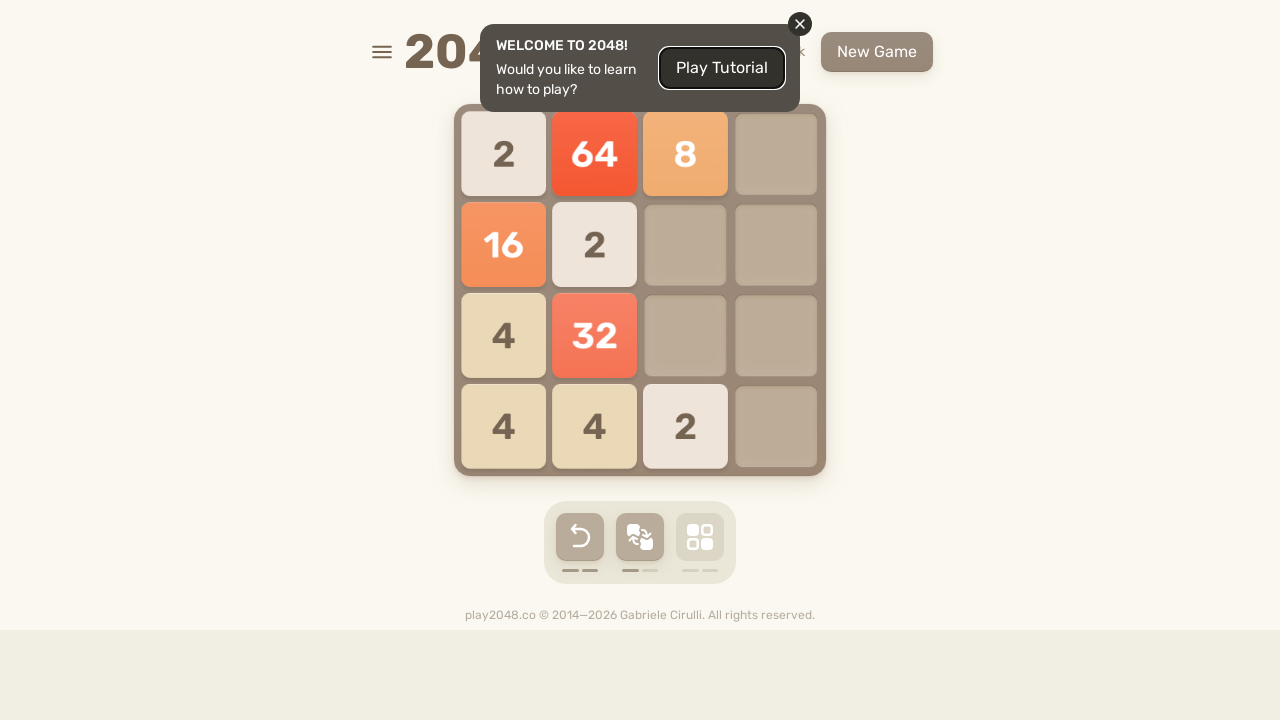

Pressed ArrowRight (iteration 16/100) on html
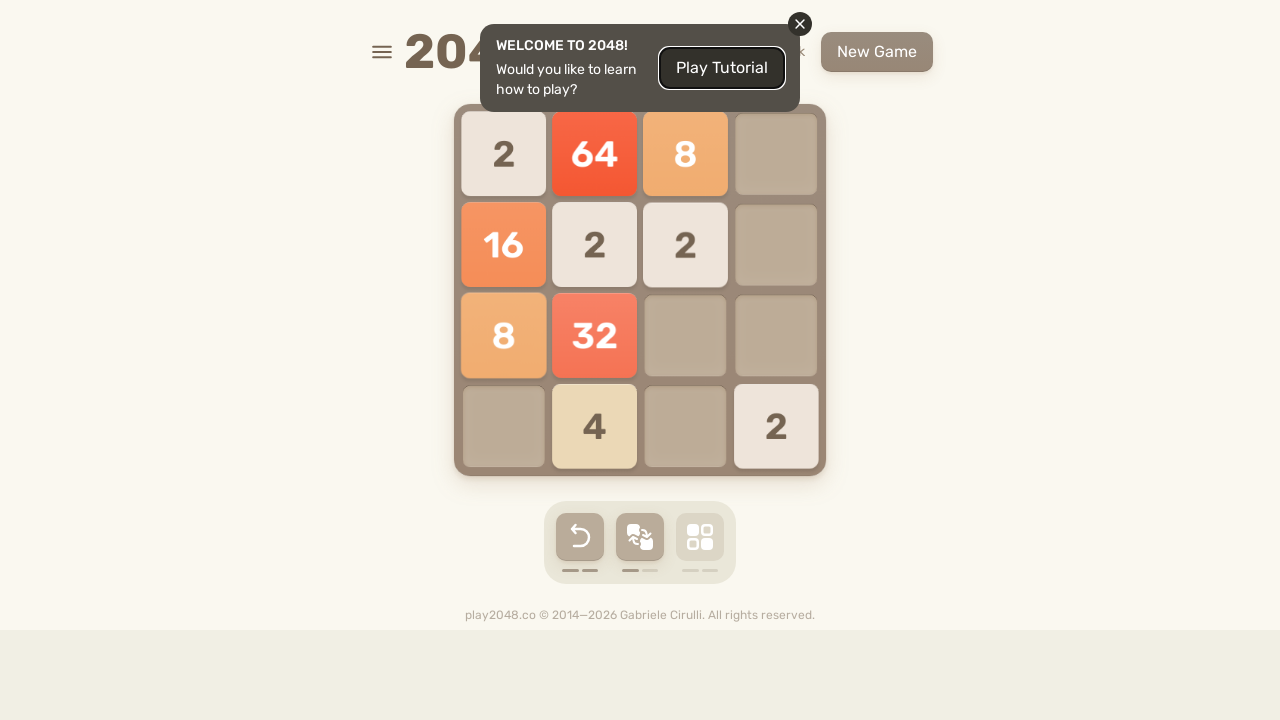

Pressed ArrowDown (iteration 16/100) on html
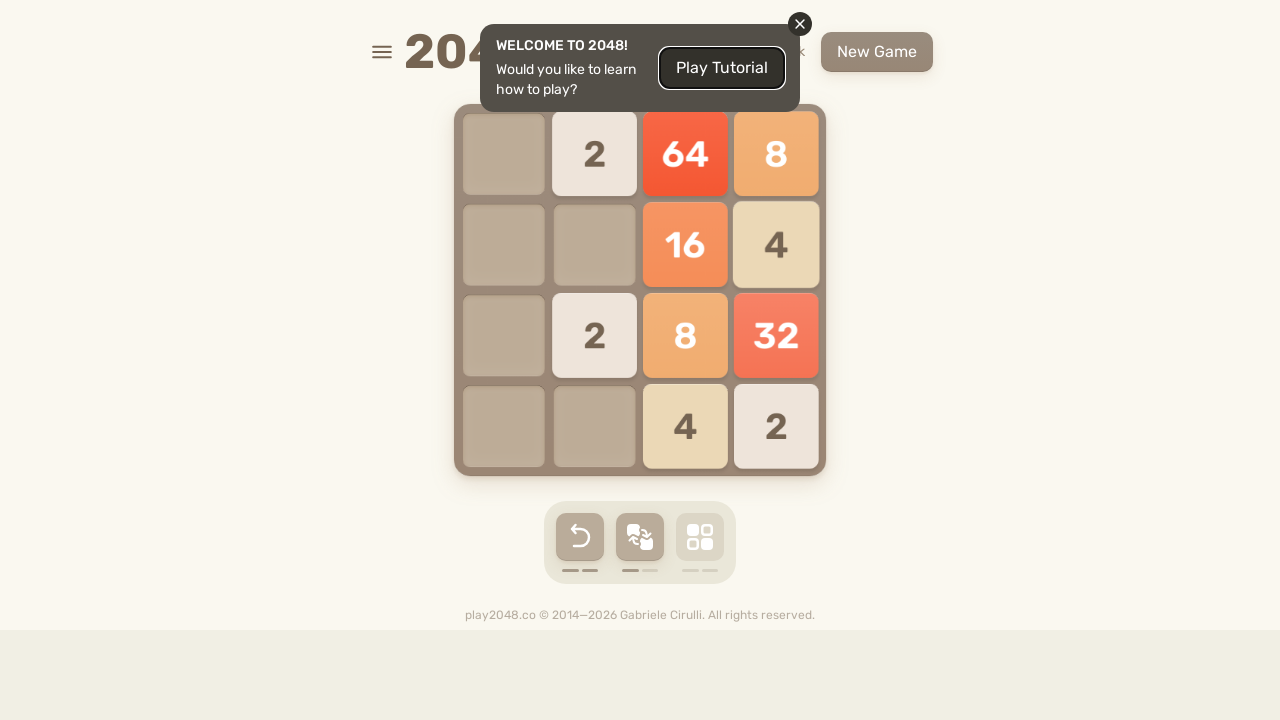

Pressed ArrowLeft (iteration 16/100) on html
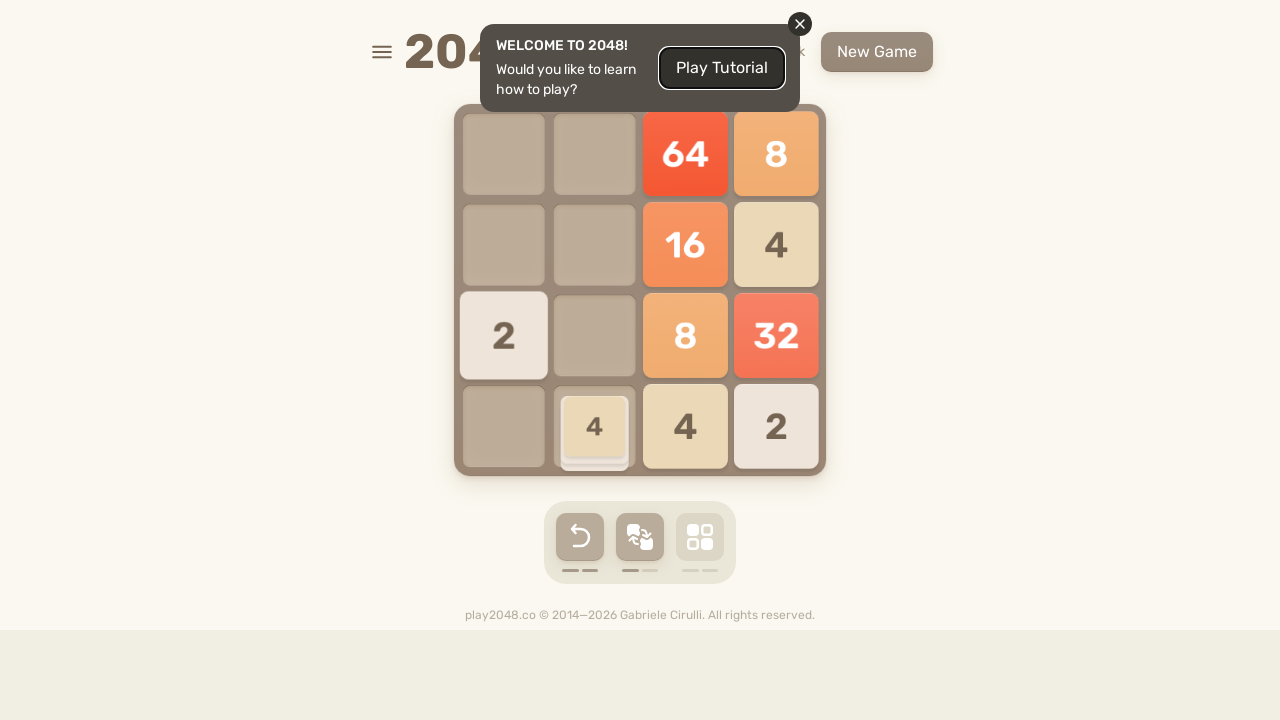

Pressed ArrowUp (iteration 17/100) on html
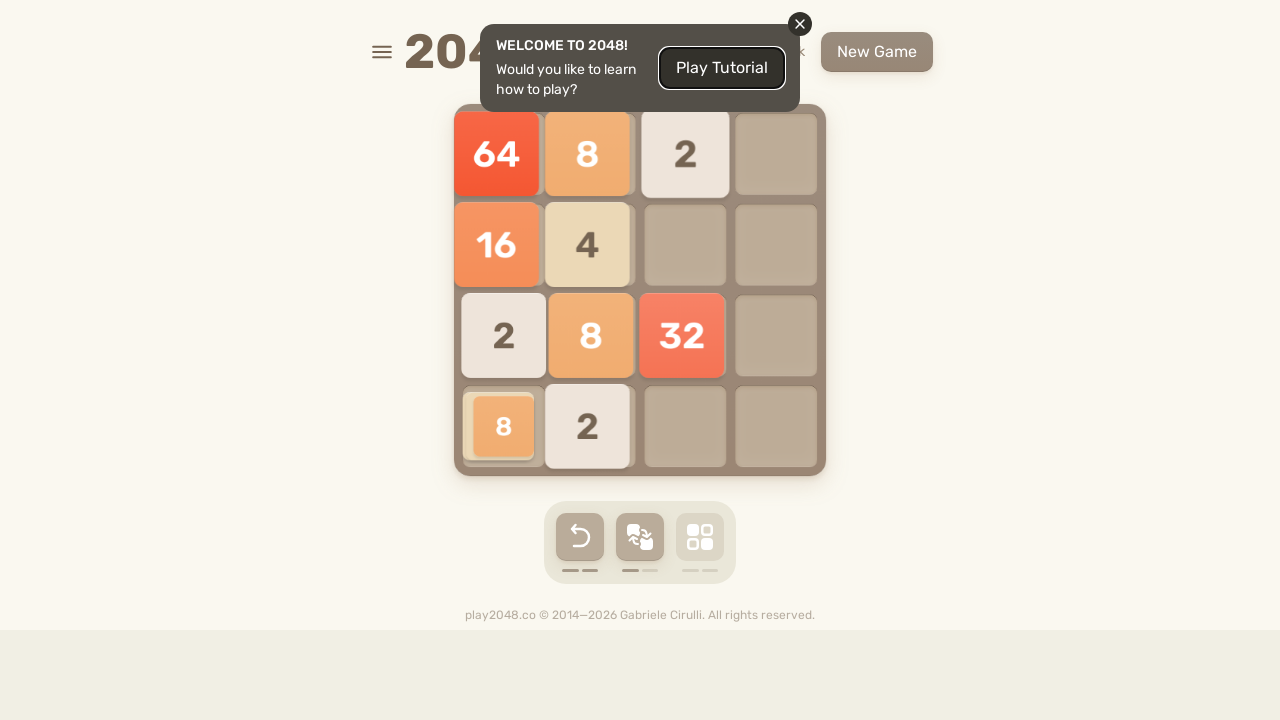

Pressed ArrowRight (iteration 17/100) on html
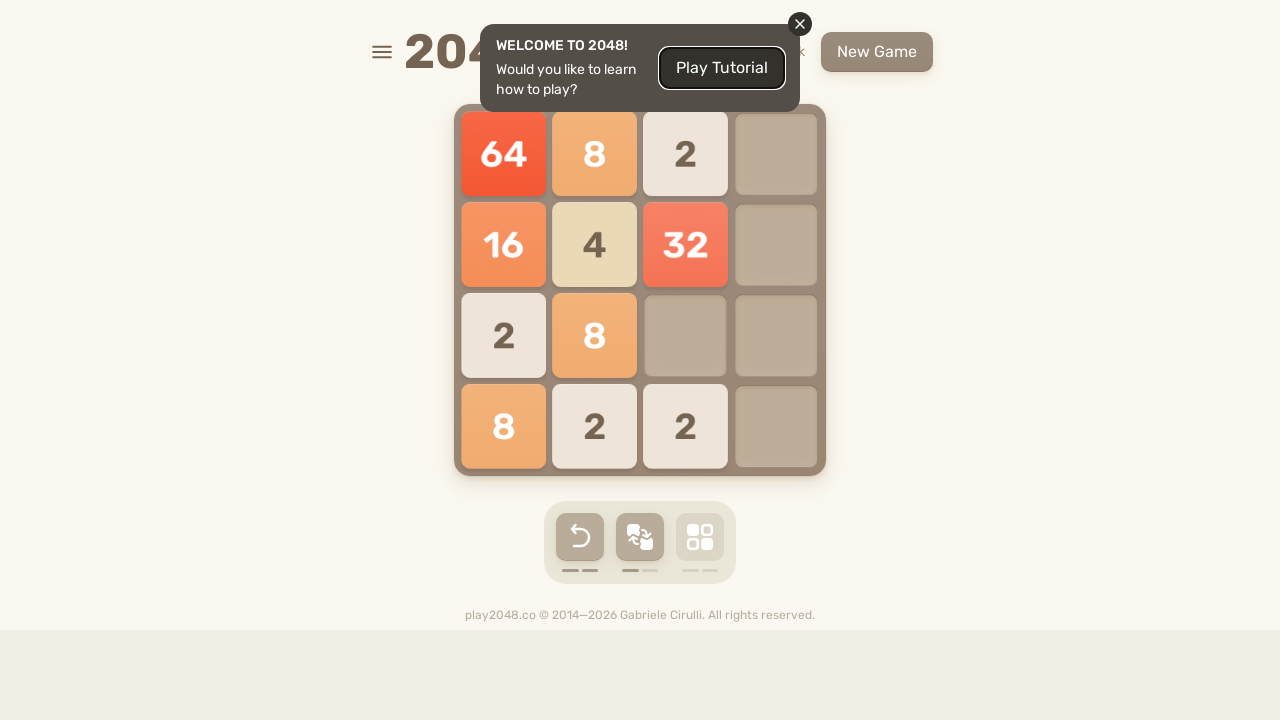

Pressed ArrowDown (iteration 17/100) on html
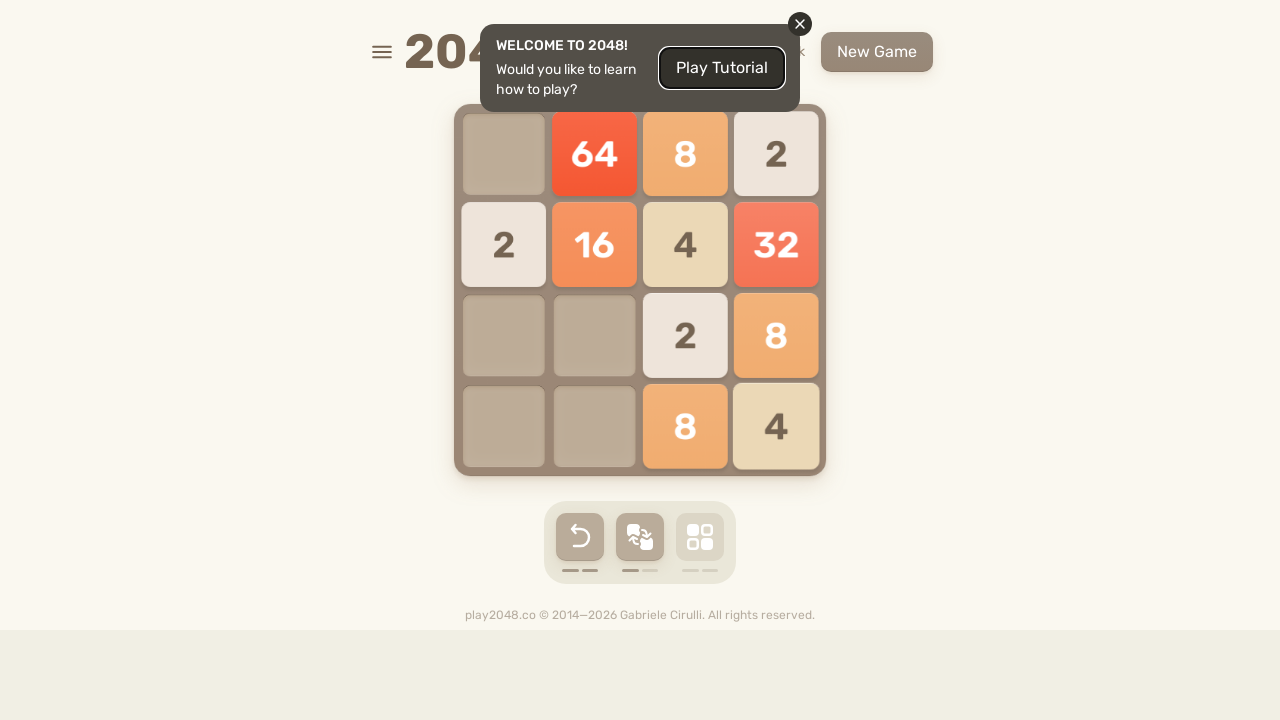

Pressed ArrowLeft (iteration 17/100) on html
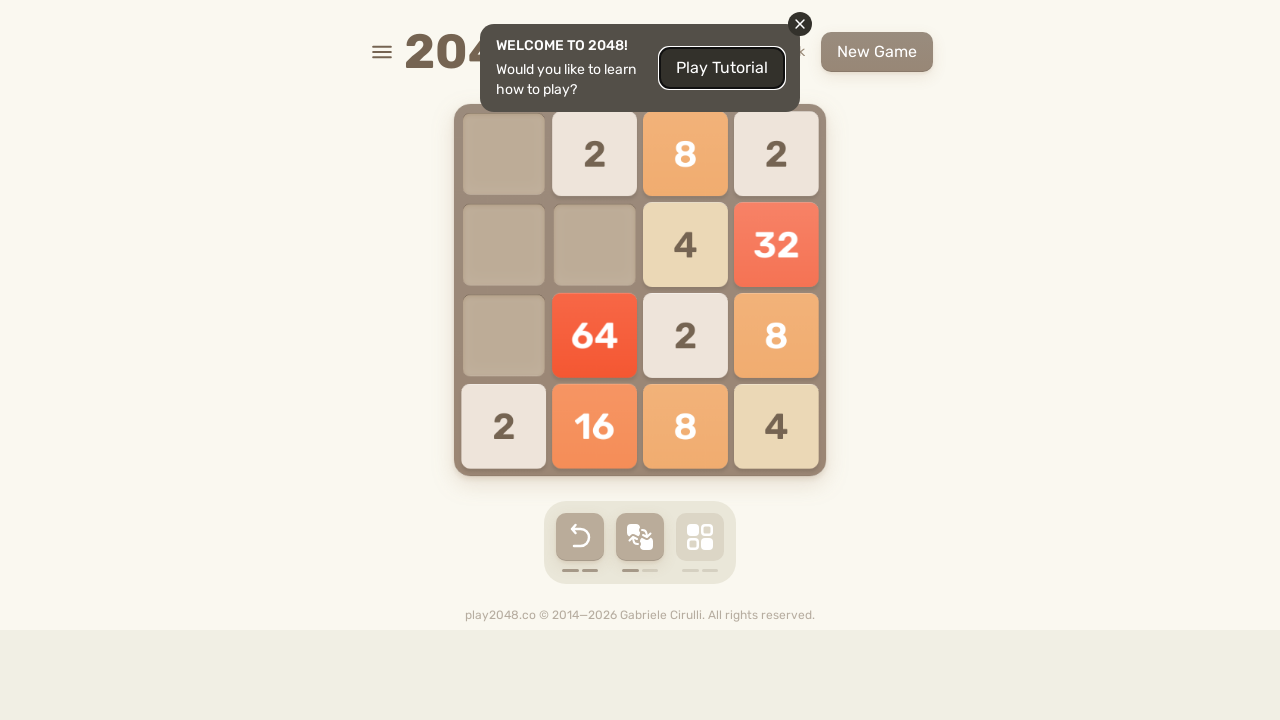

Pressed ArrowUp (iteration 18/100) on html
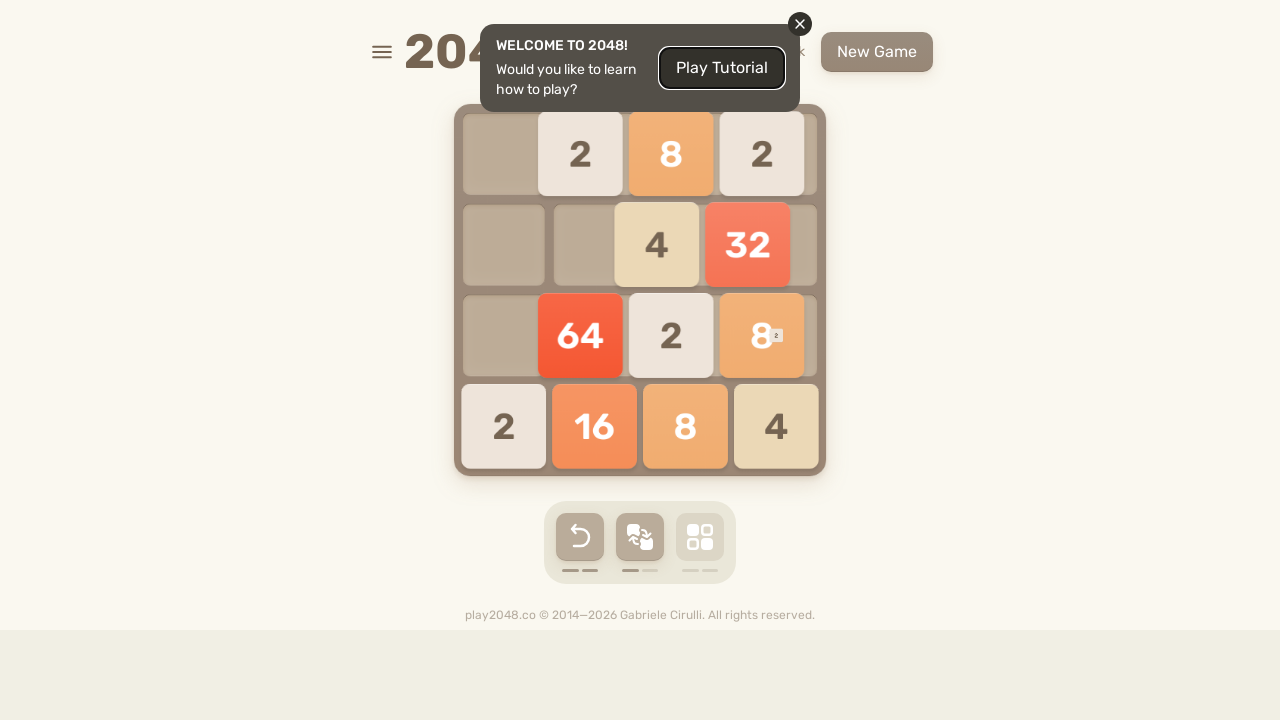

Pressed ArrowRight (iteration 18/100) on html
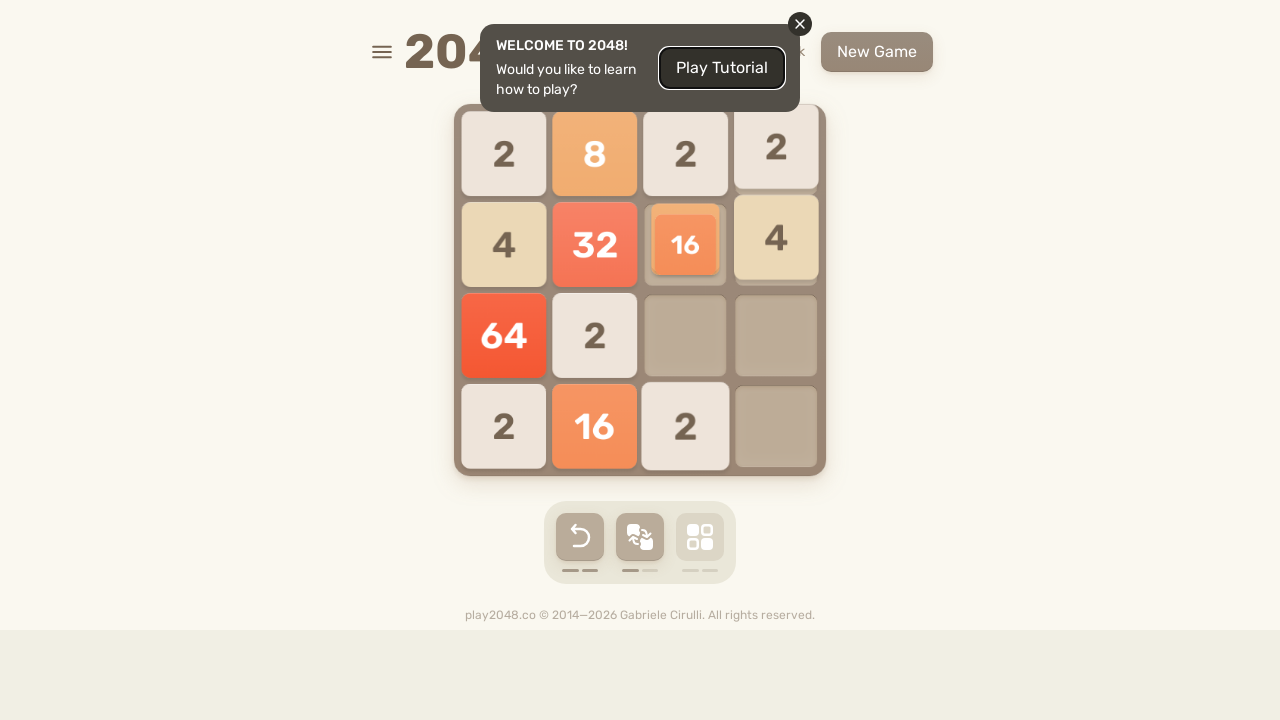

Pressed ArrowDown (iteration 18/100) on html
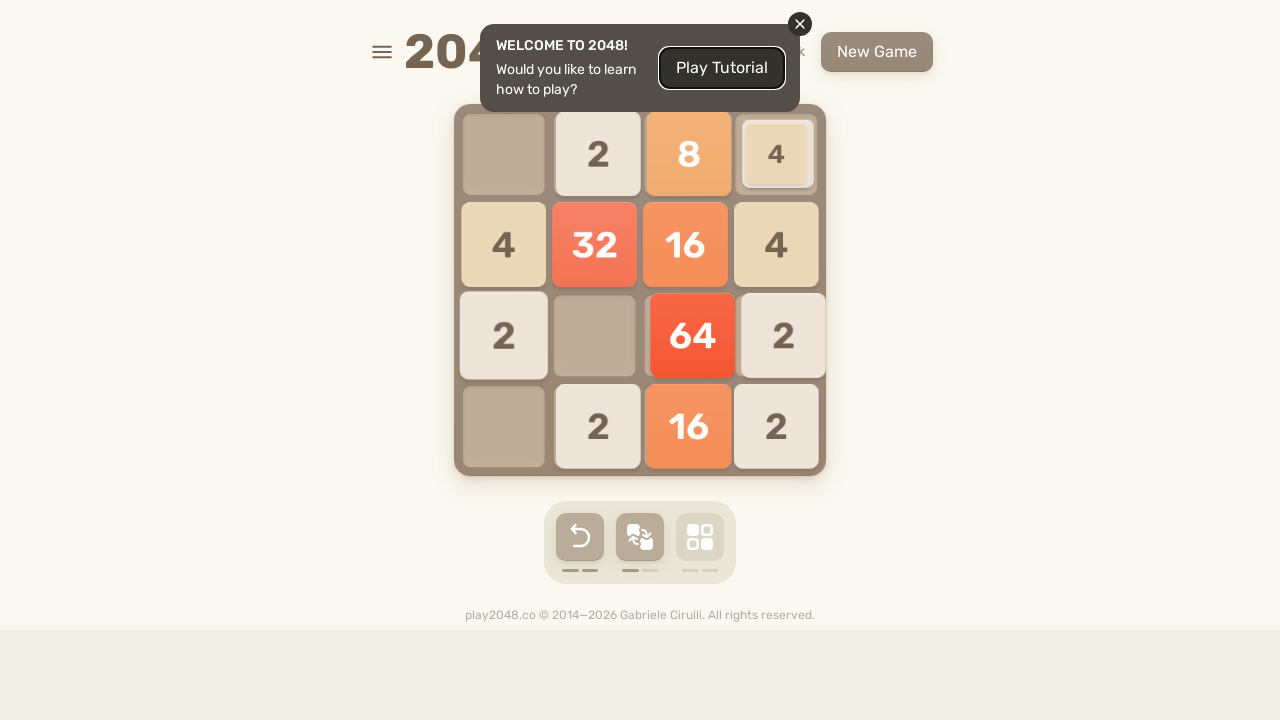

Pressed ArrowLeft (iteration 18/100) on html
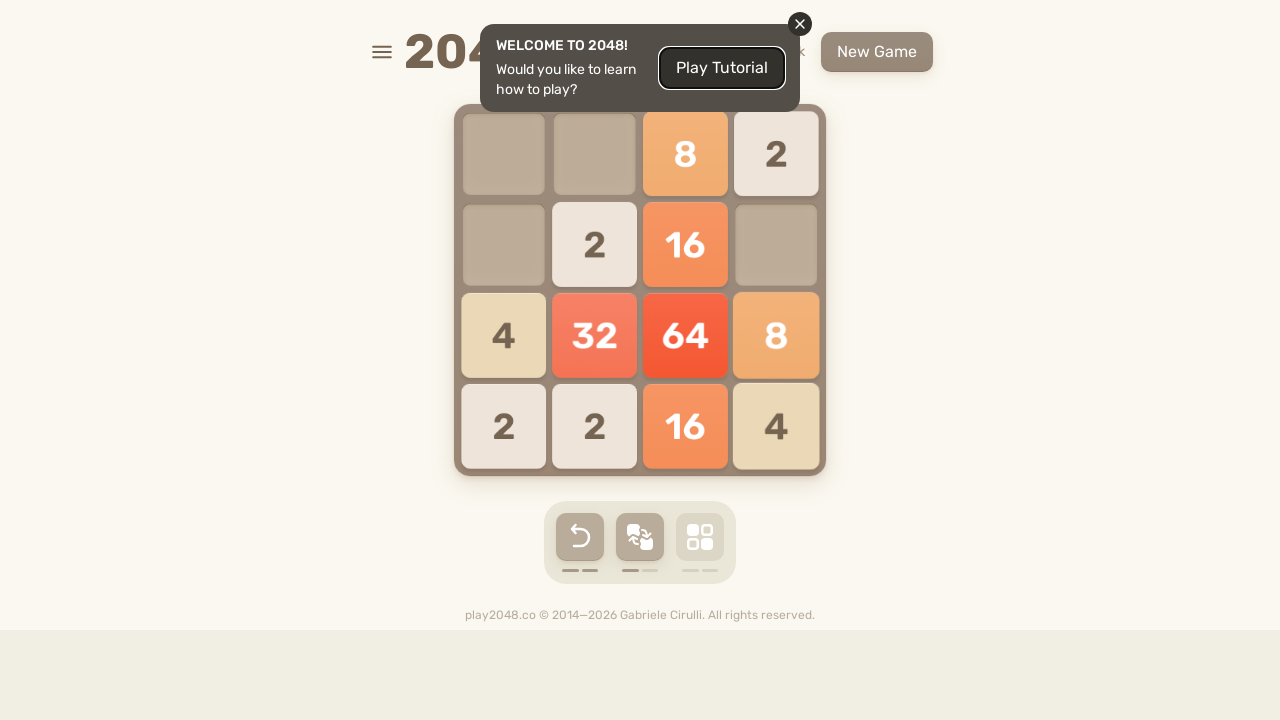

Pressed ArrowUp (iteration 19/100) on html
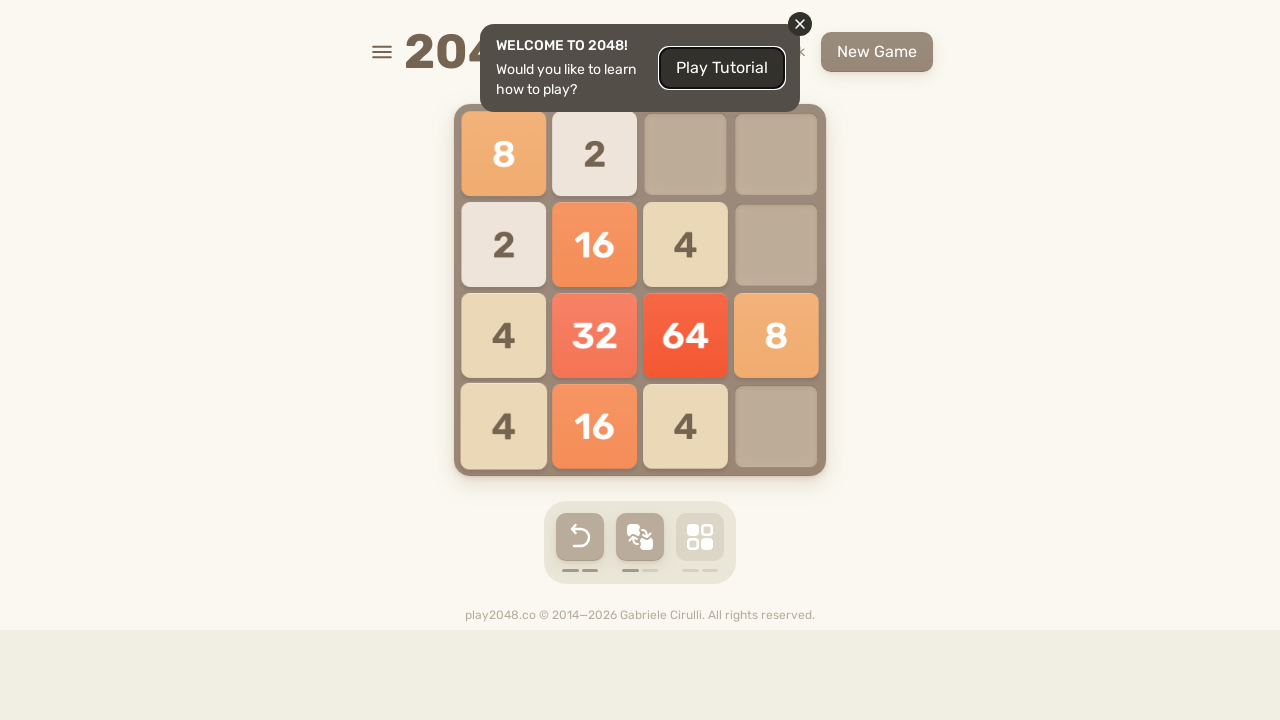

Pressed ArrowRight (iteration 19/100) on html
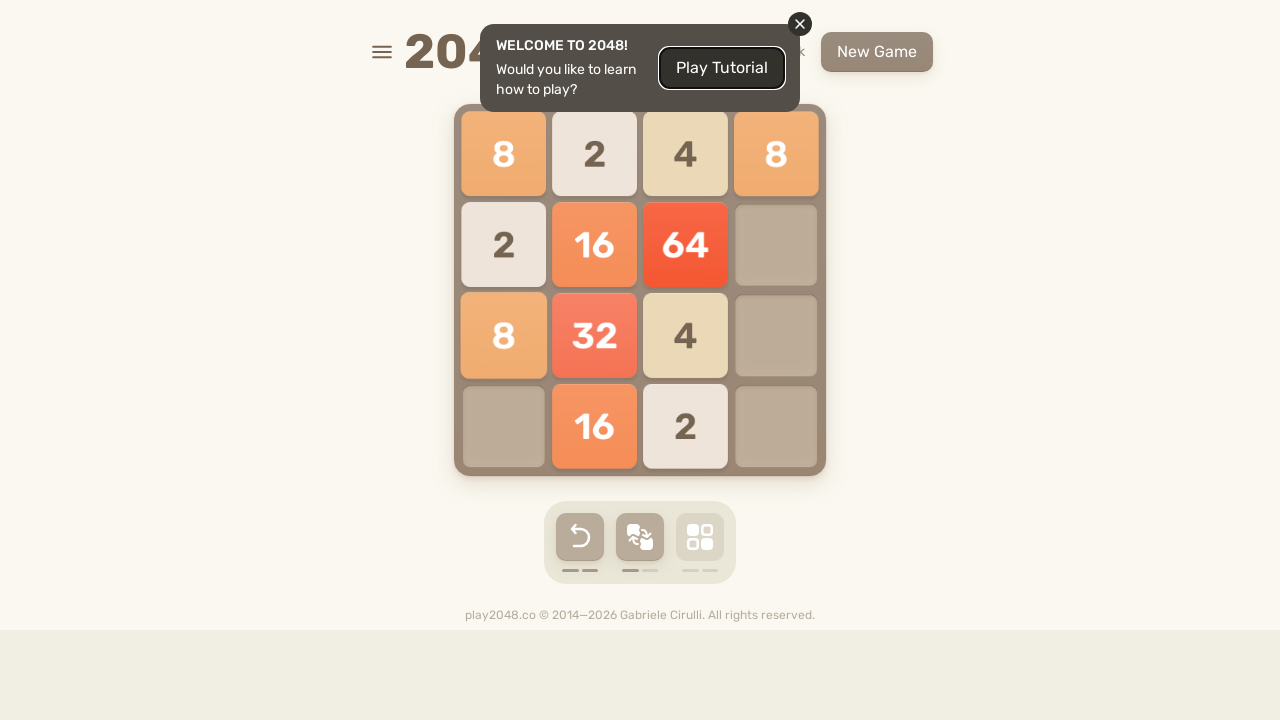

Pressed ArrowDown (iteration 19/100) on html
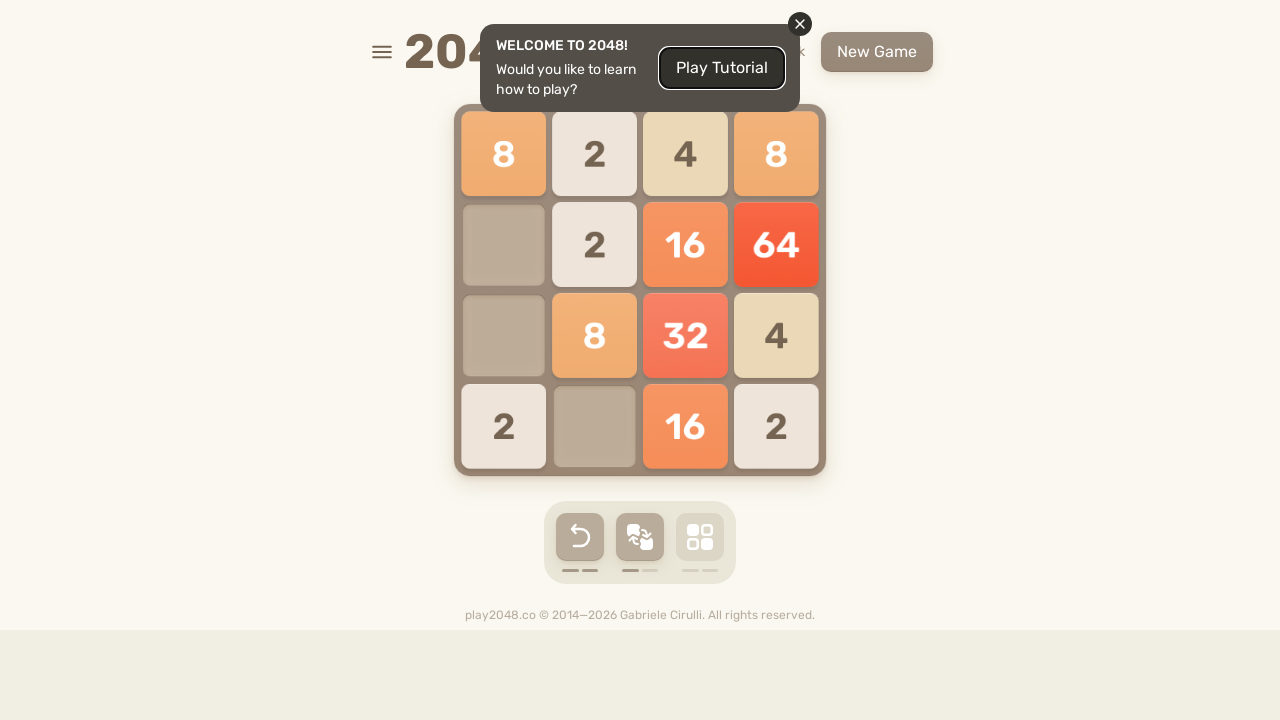

Pressed ArrowLeft (iteration 19/100) on html
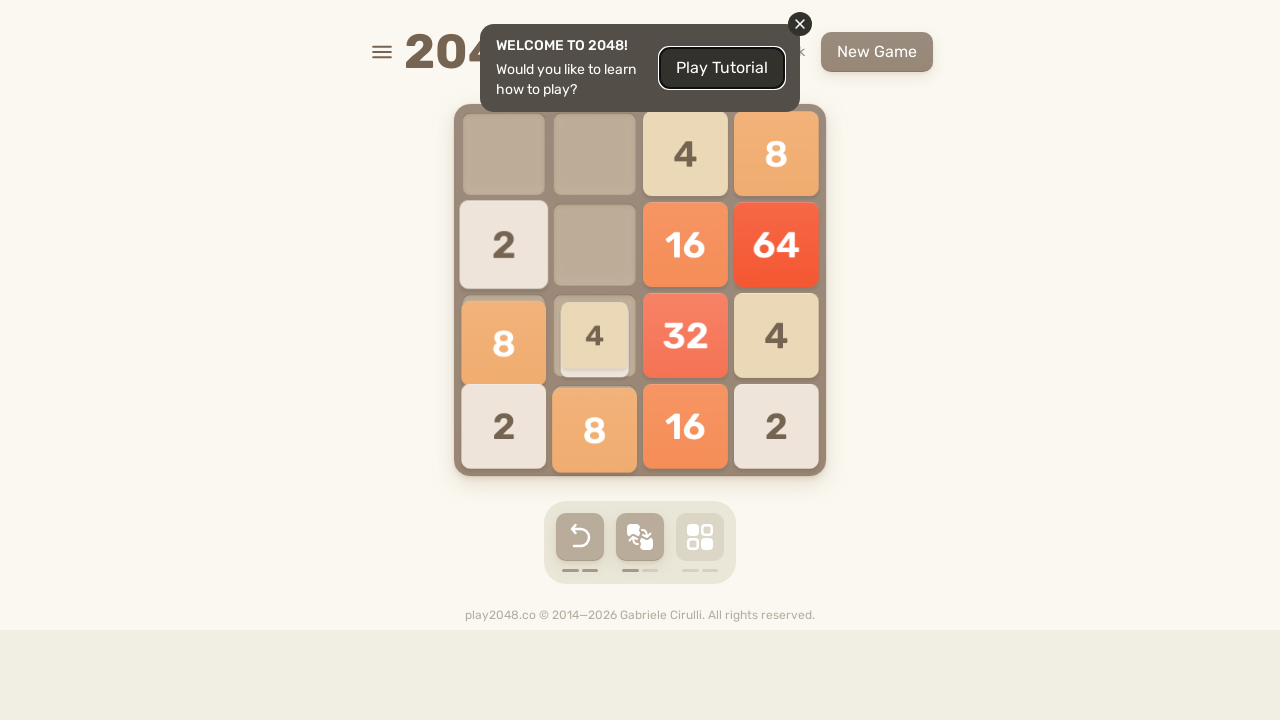

Pressed ArrowUp (iteration 20/100) on html
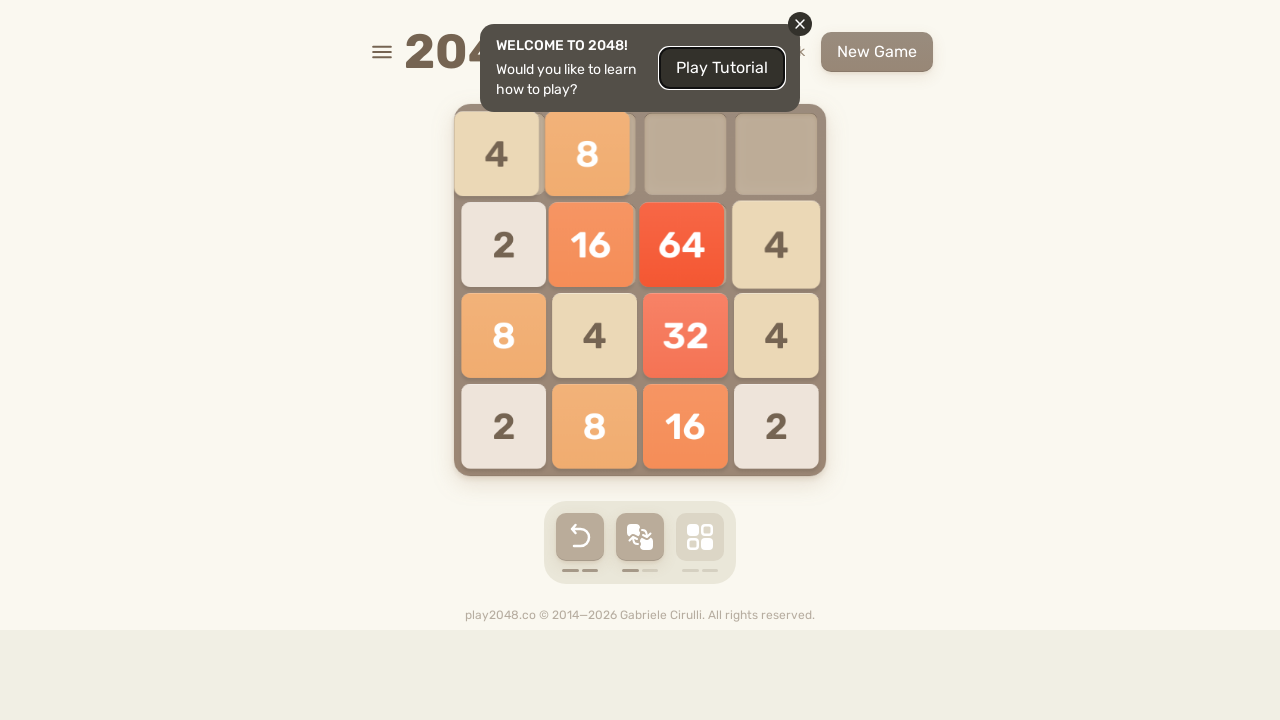

Pressed ArrowRight (iteration 20/100) on html
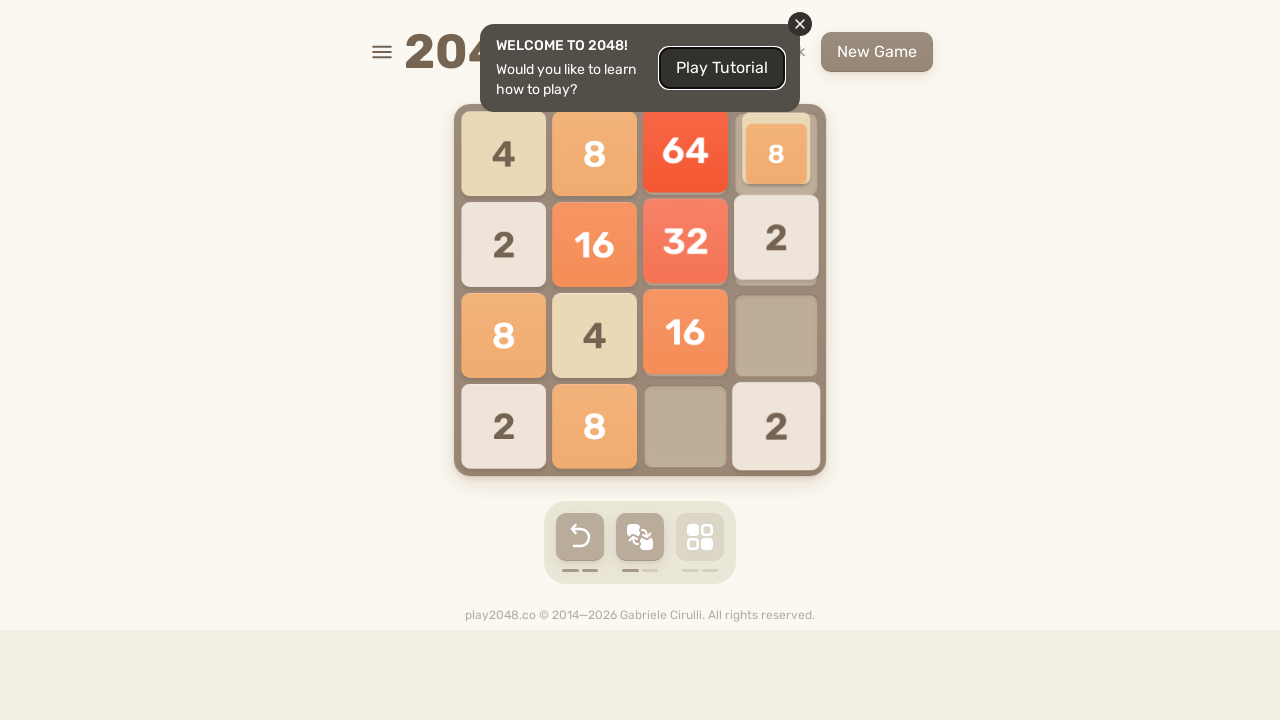

Pressed ArrowDown (iteration 20/100) on html
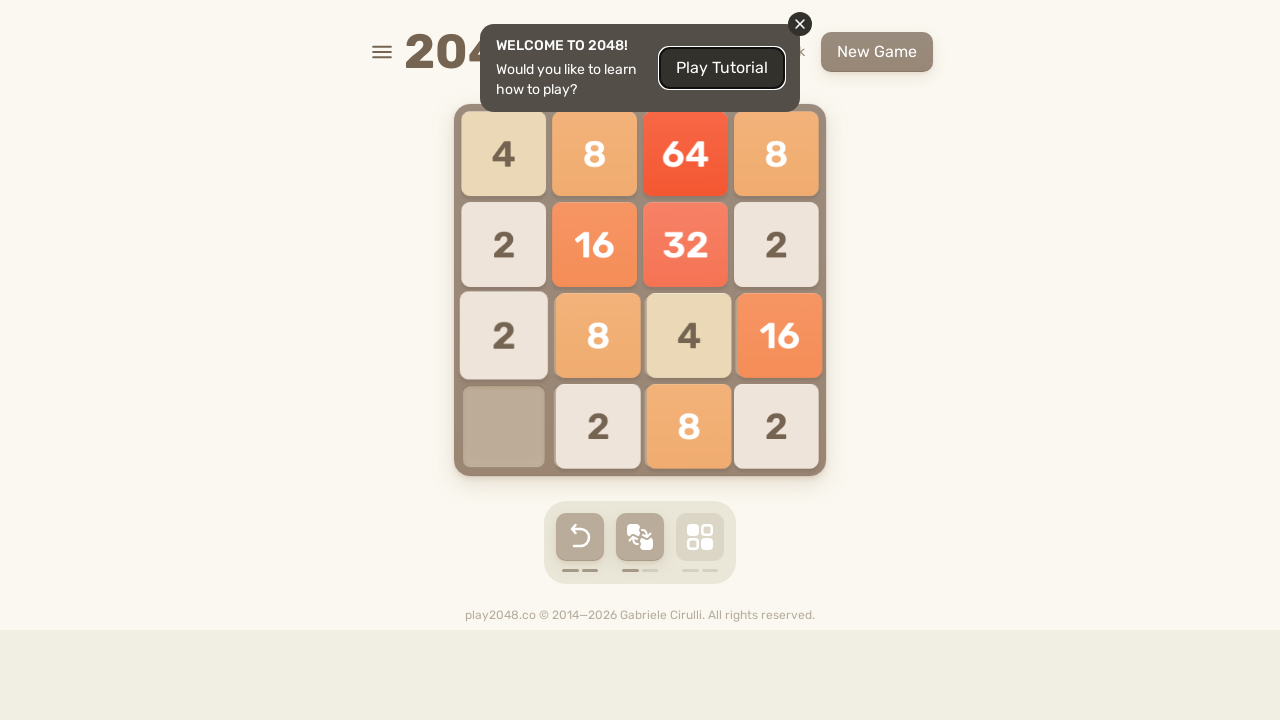

Pressed ArrowLeft (iteration 20/100) on html
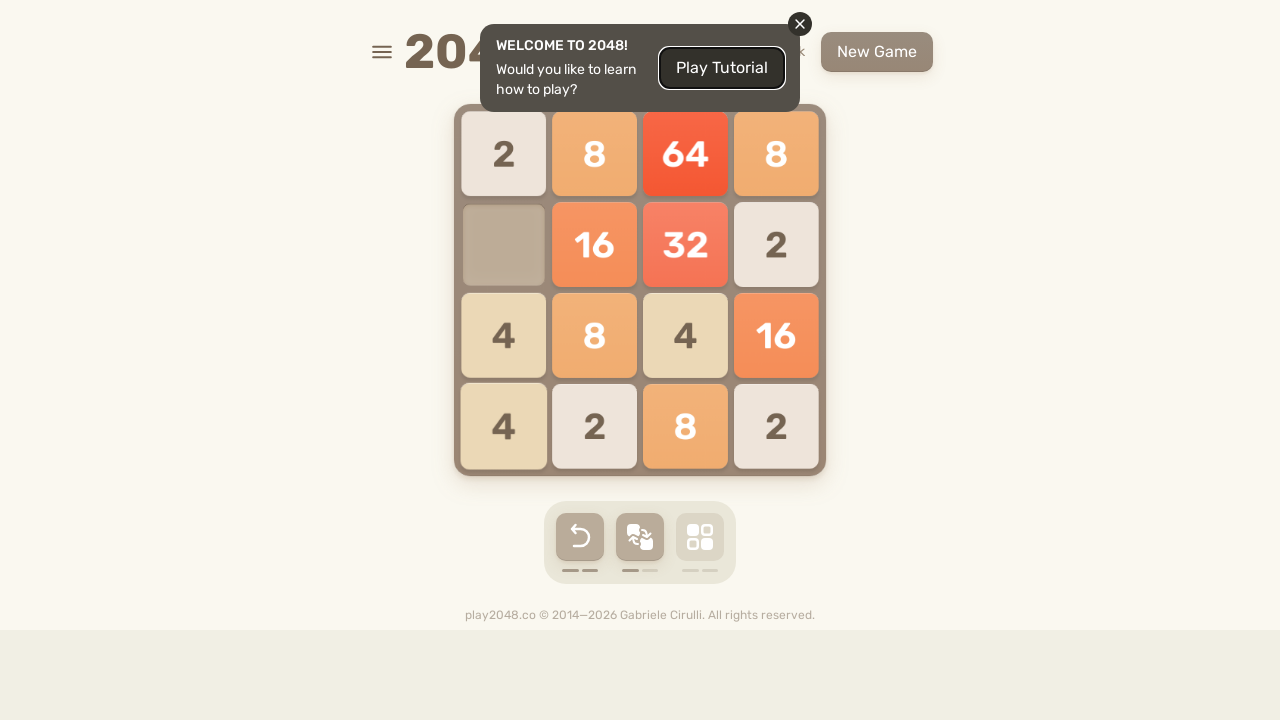

Pressed ArrowUp (iteration 21/100) on html
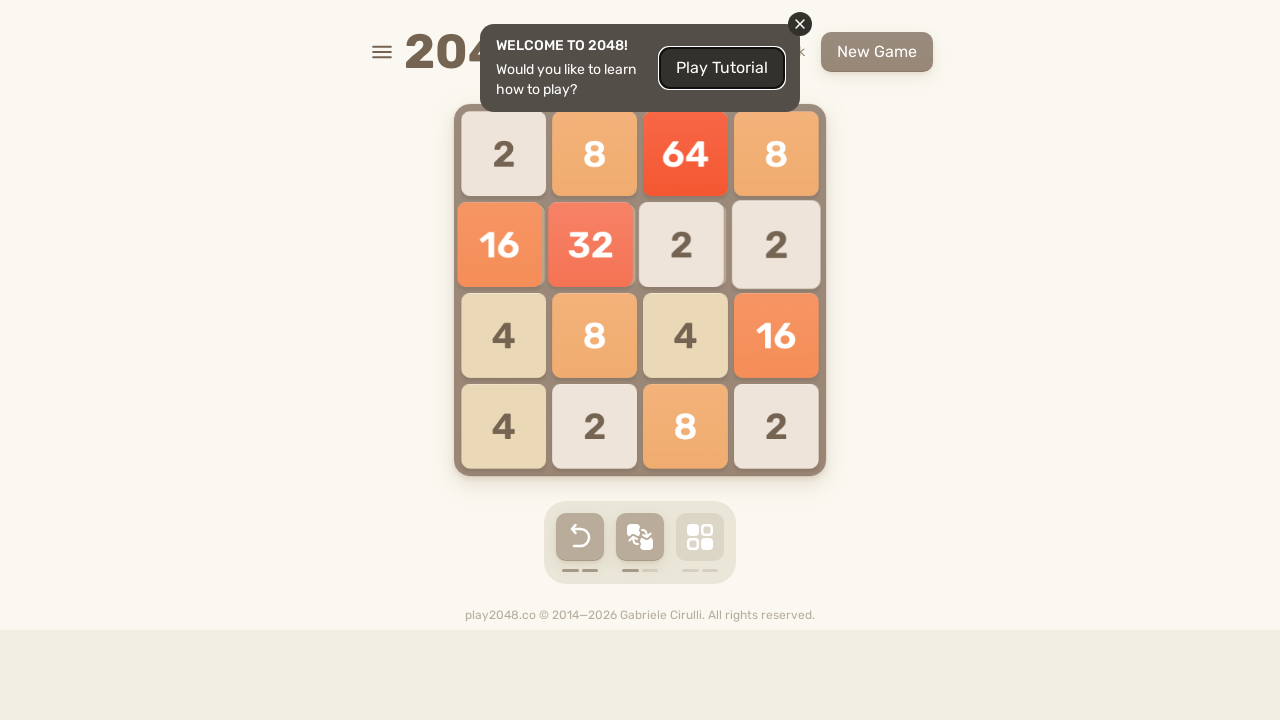

Pressed ArrowRight (iteration 21/100) on html
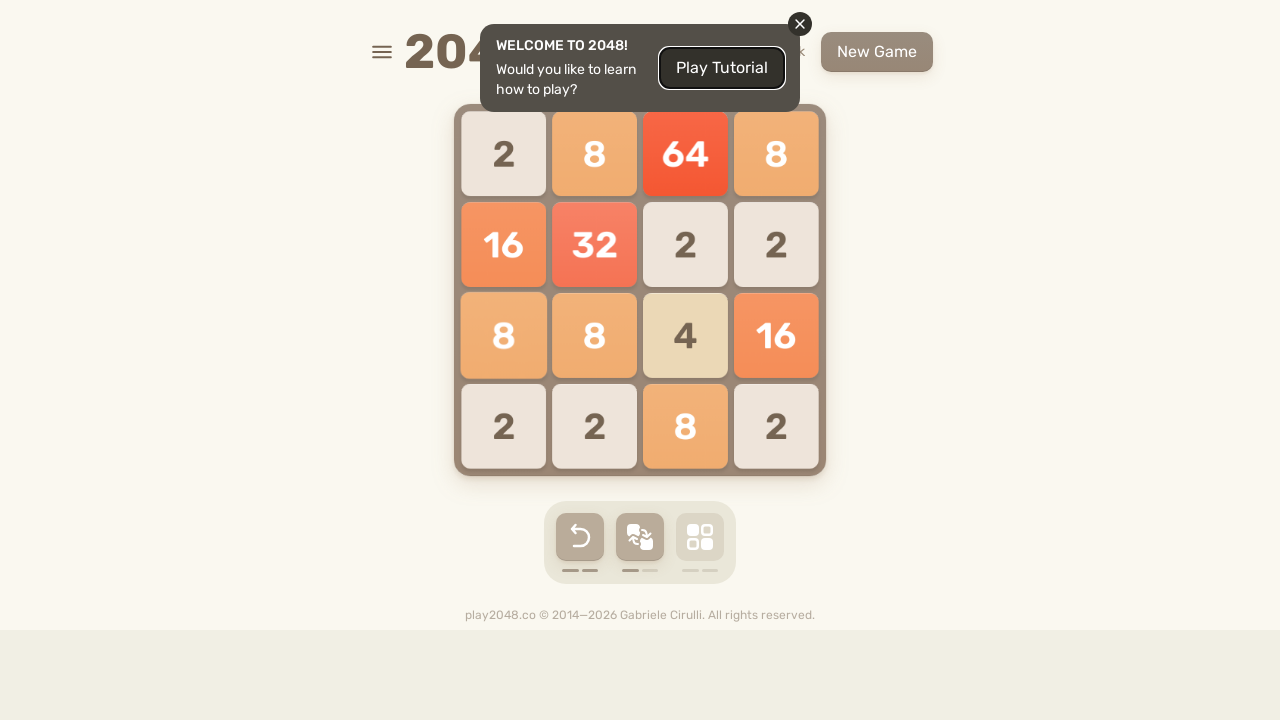

Pressed ArrowDown (iteration 21/100) on html
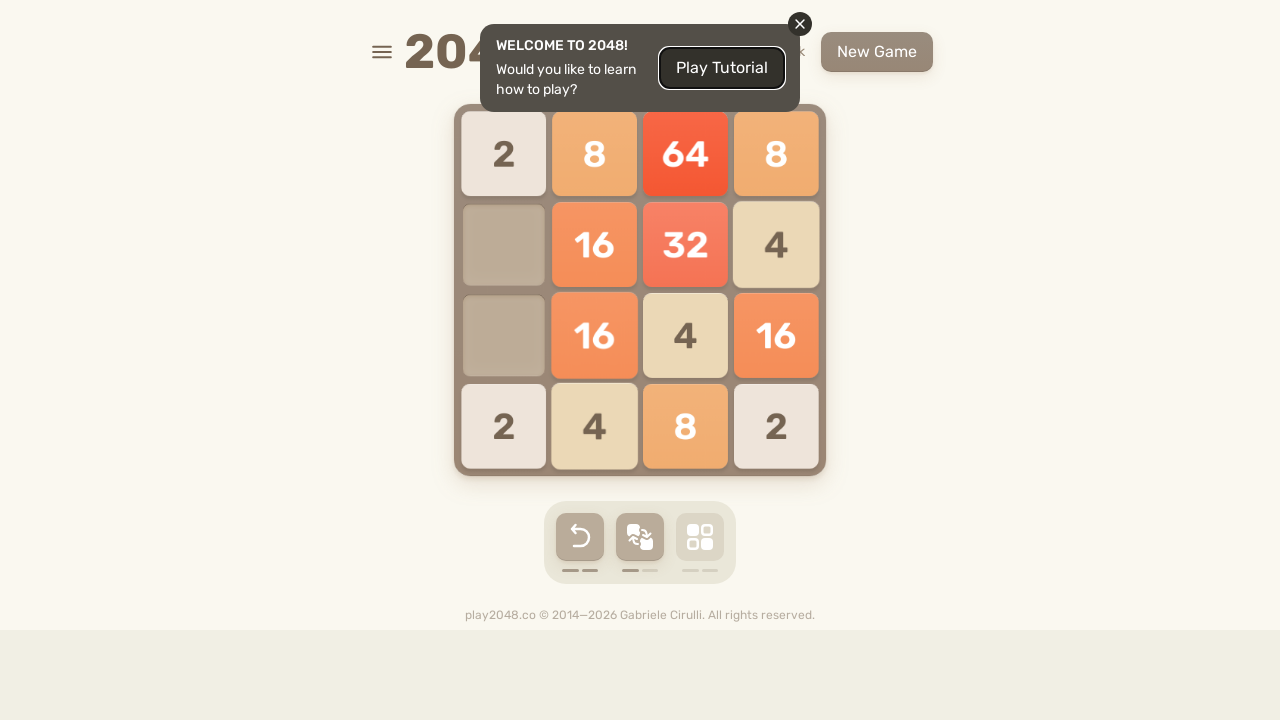

Pressed ArrowLeft (iteration 21/100) on html
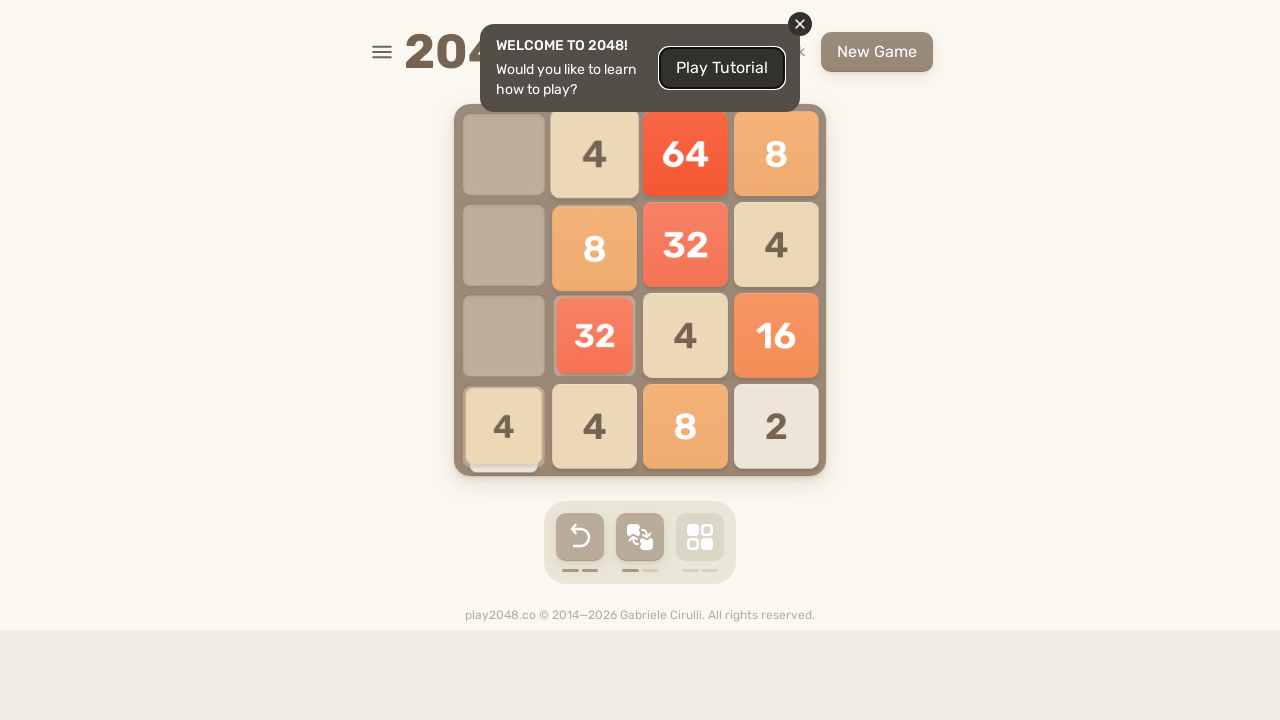

Pressed ArrowUp (iteration 22/100) on html
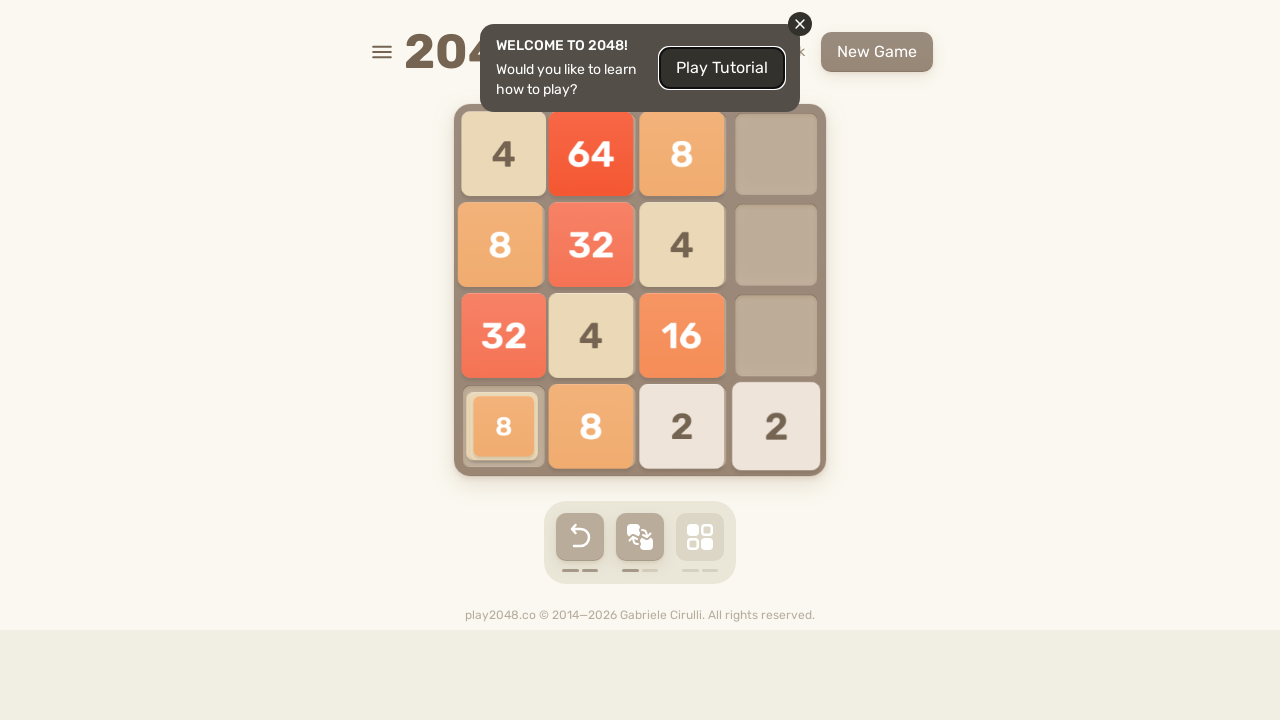

Pressed ArrowRight (iteration 22/100) on html
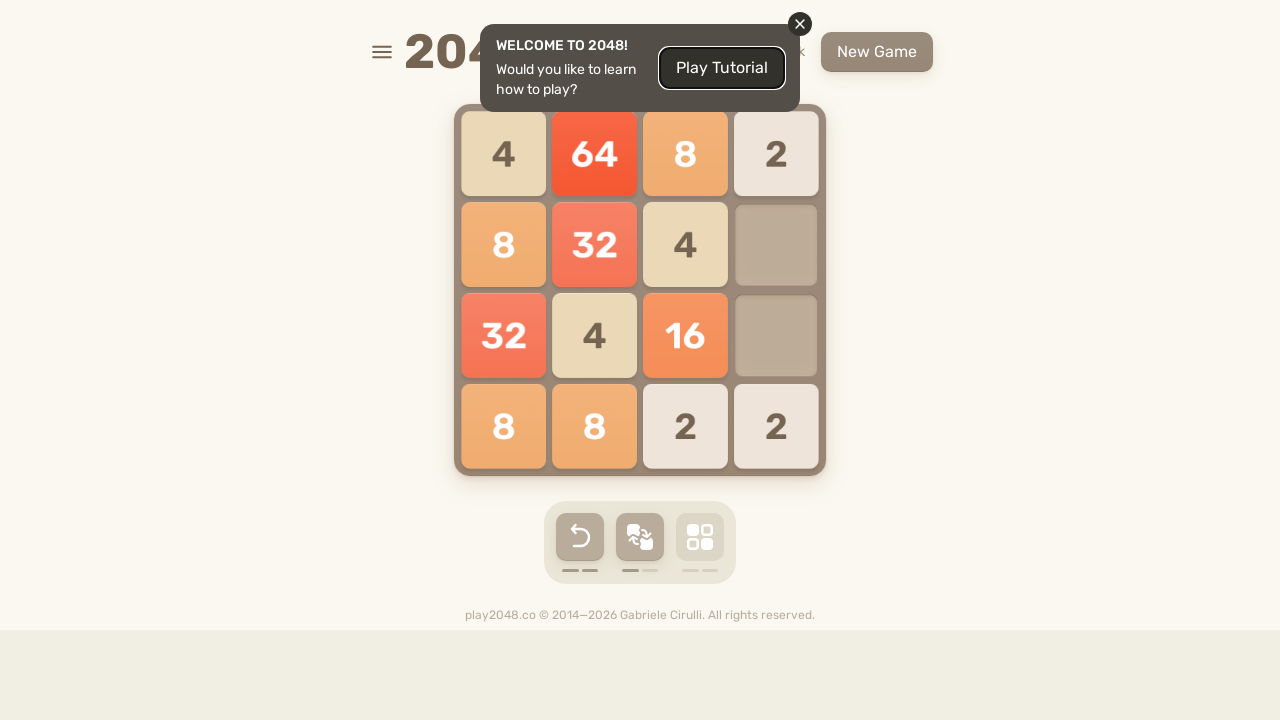

Pressed ArrowDown (iteration 22/100) on html
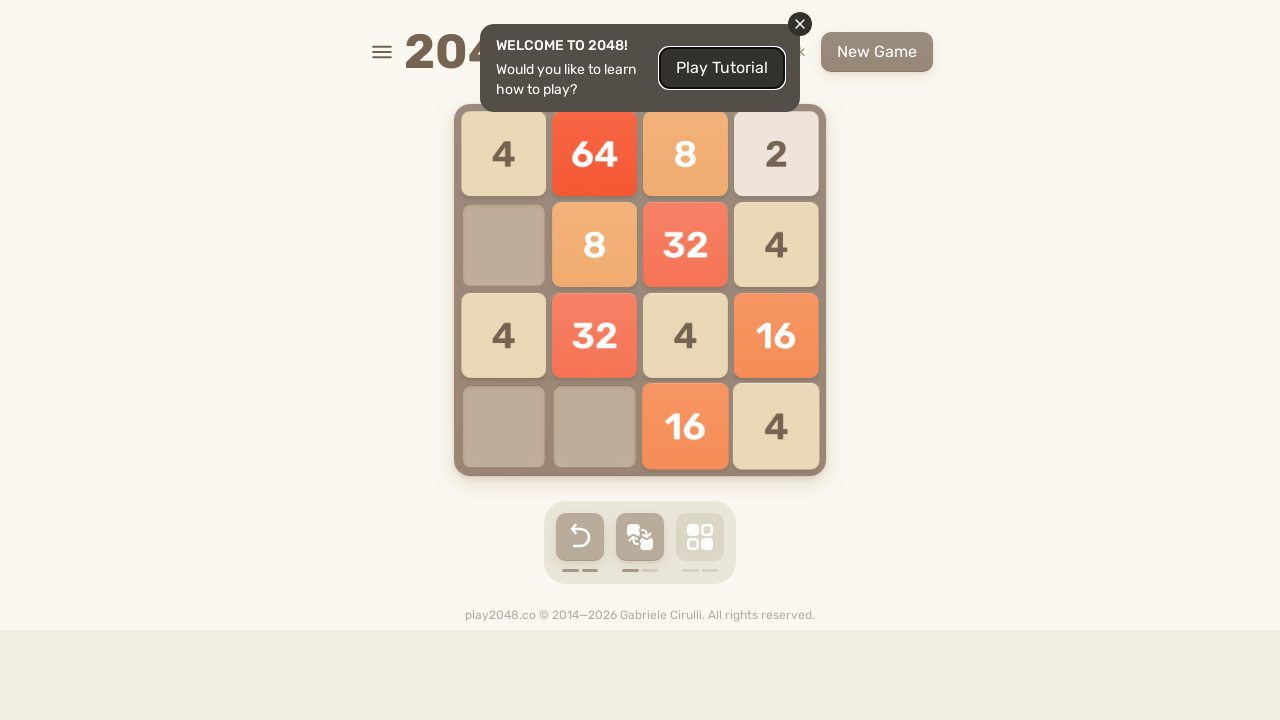

Pressed ArrowLeft (iteration 22/100) on html
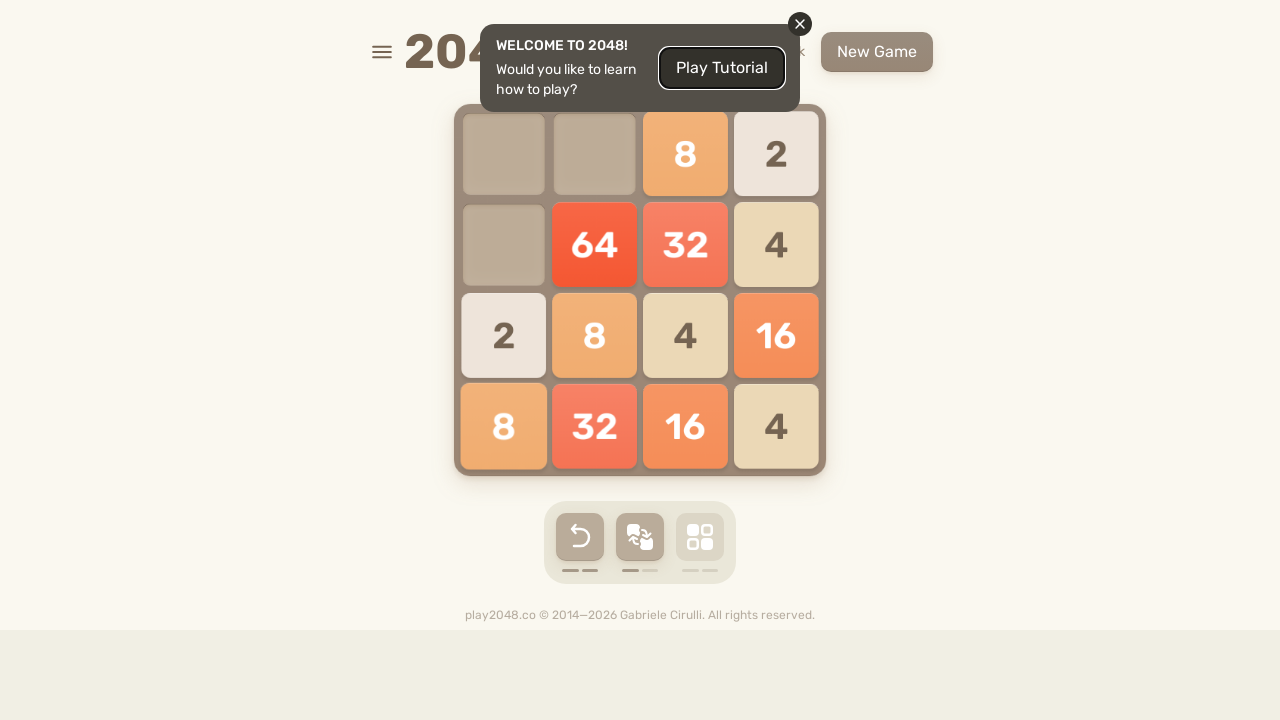

Pressed ArrowUp (iteration 23/100) on html
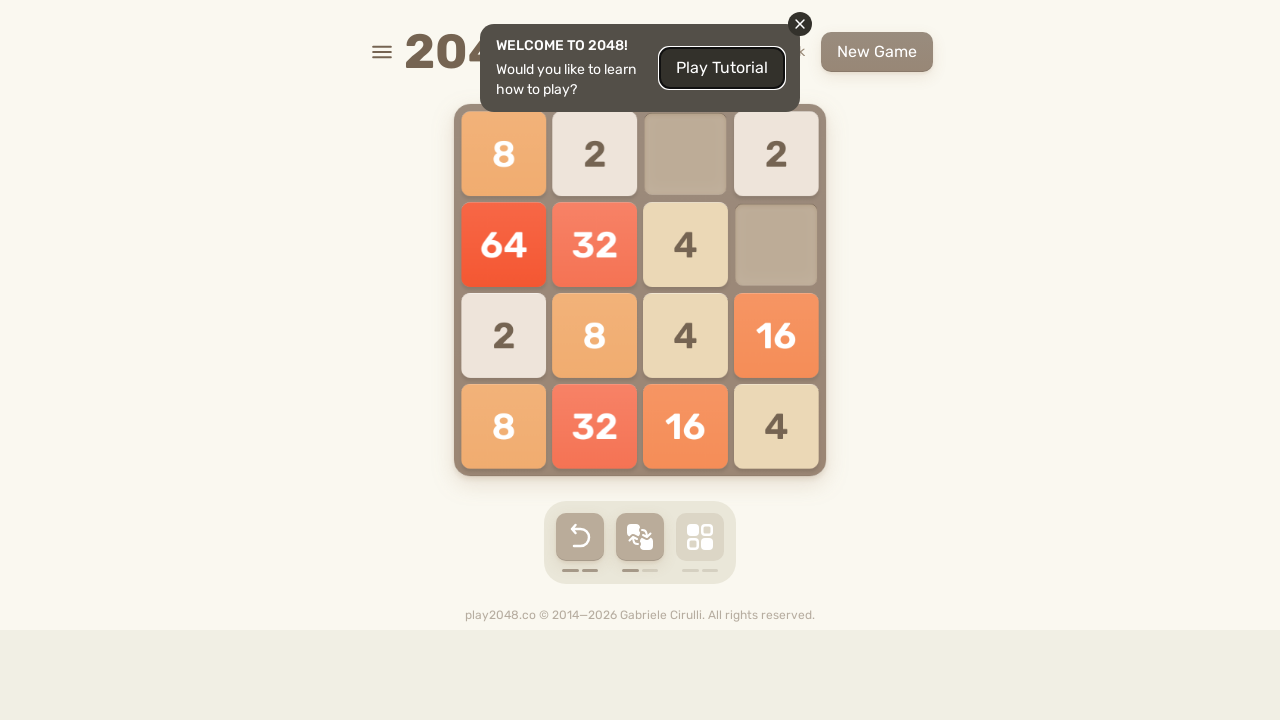

Pressed ArrowRight (iteration 23/100) on html
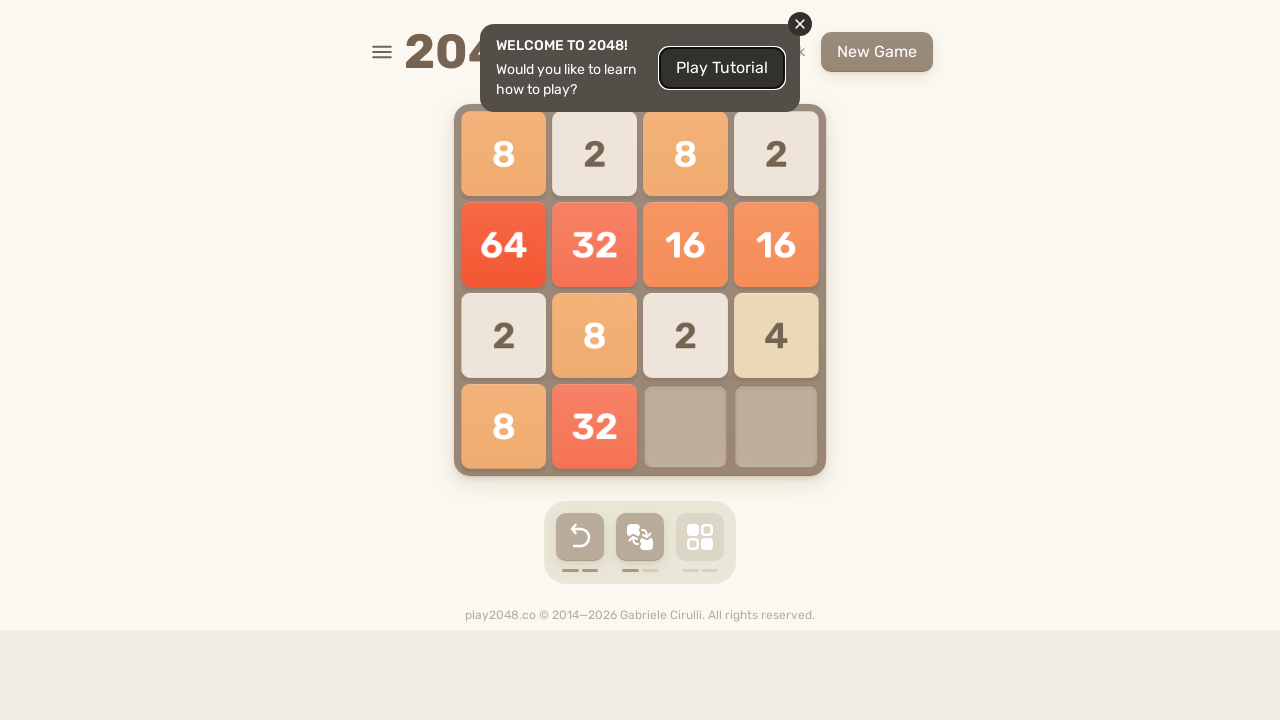

Pressed ArrowDown (iteration 23/100) on html
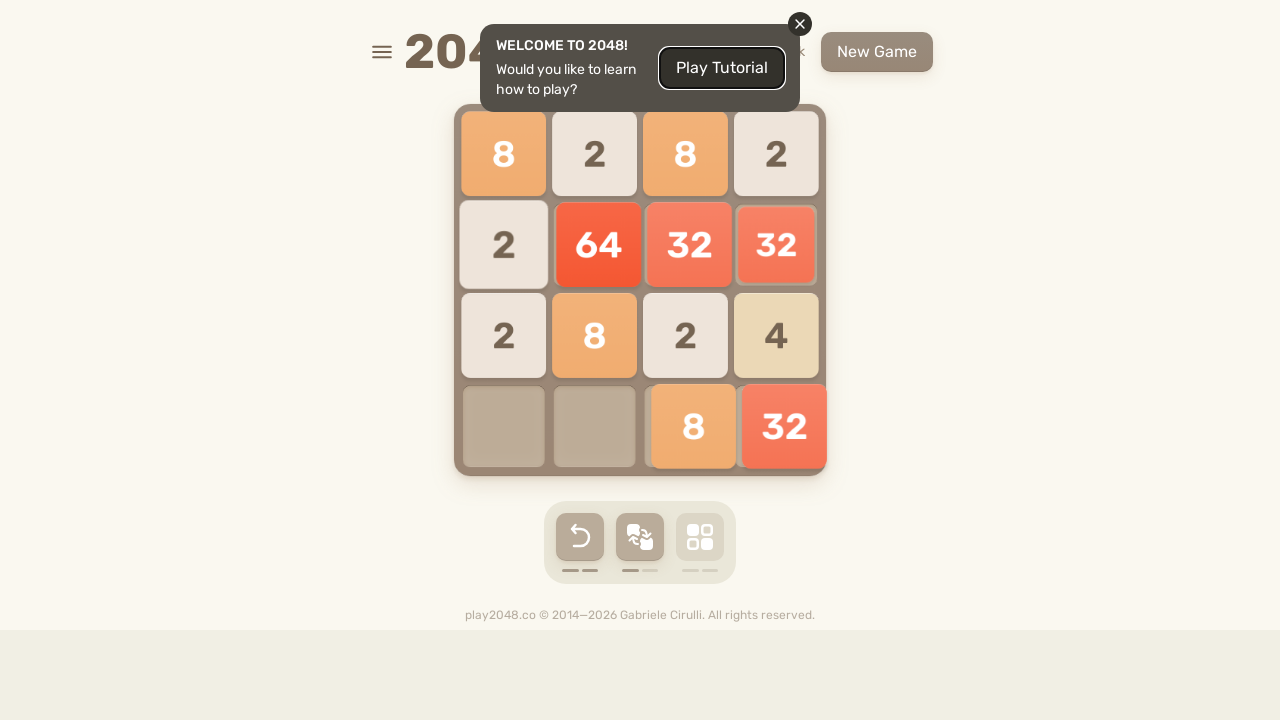

Pressed ArrowLeft (iteration 23/100) on html
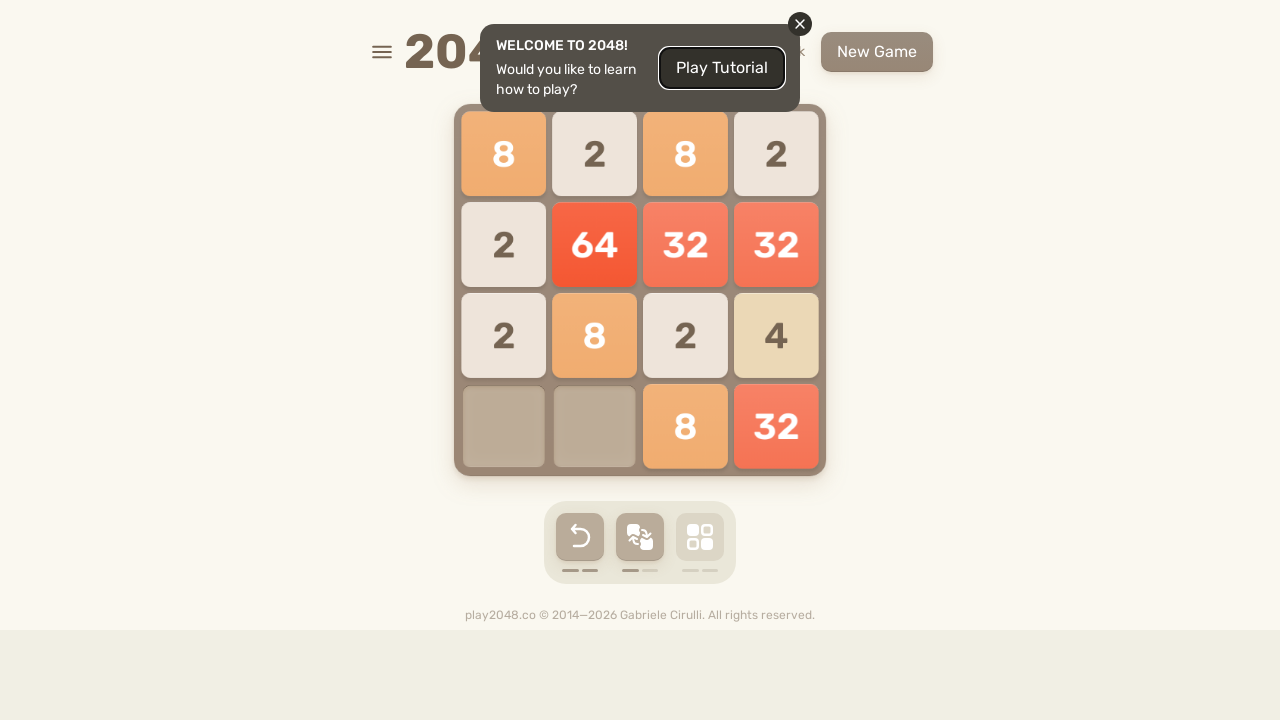

Pressed ArrowUp (iteration 24/100) on html
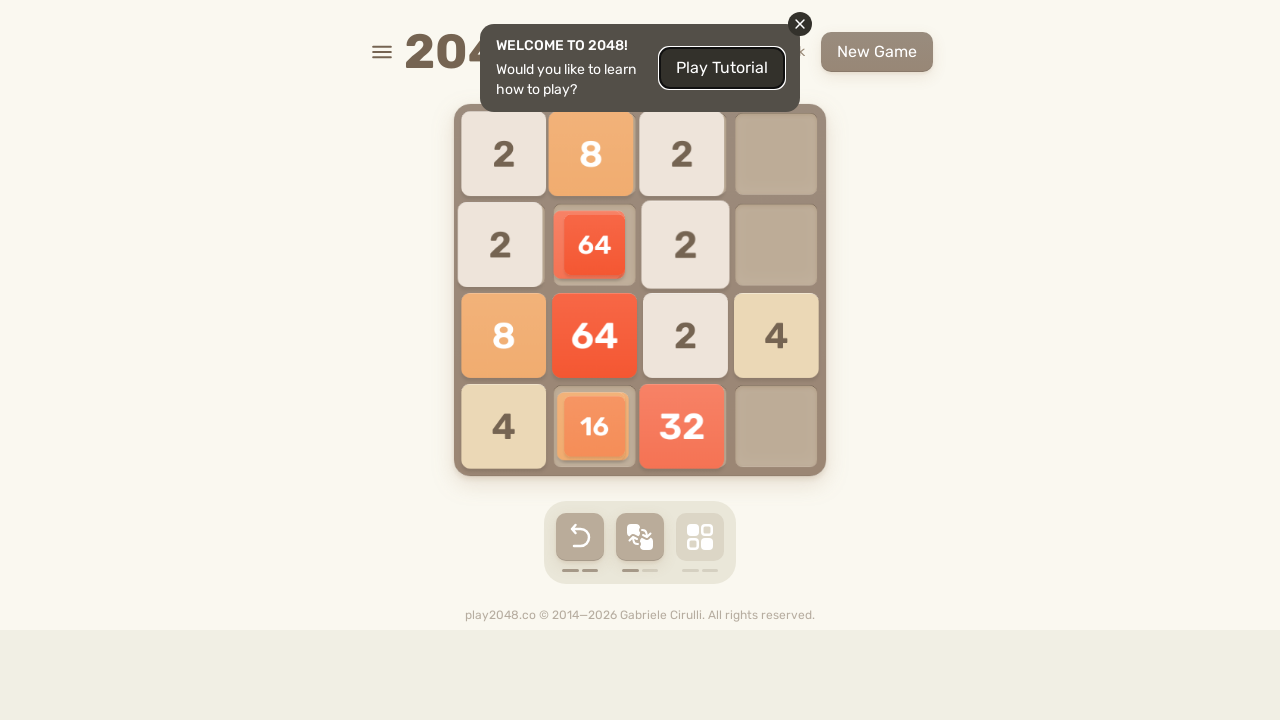

Pressed ArrowRight (iteration 24/100) on html
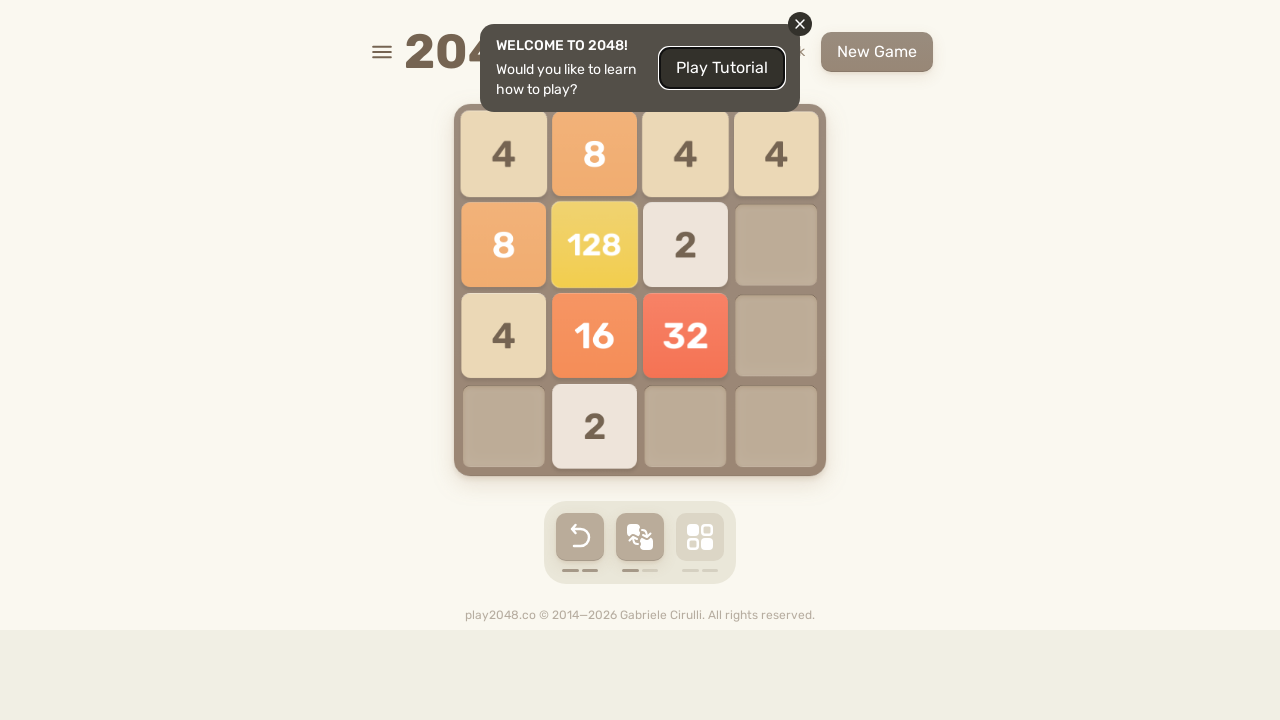

Pressed ArrowDown (iteration 24/100) on html
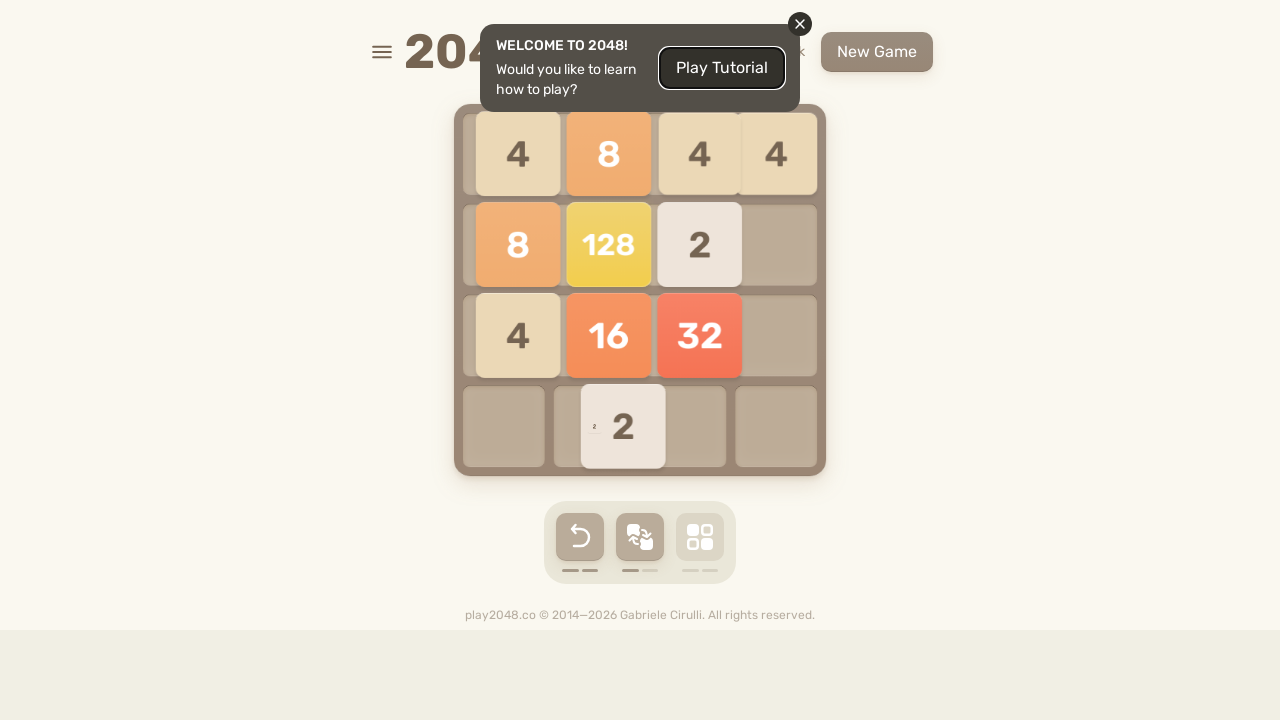

Pressed ArrowLeft (iteration 24/100) on html
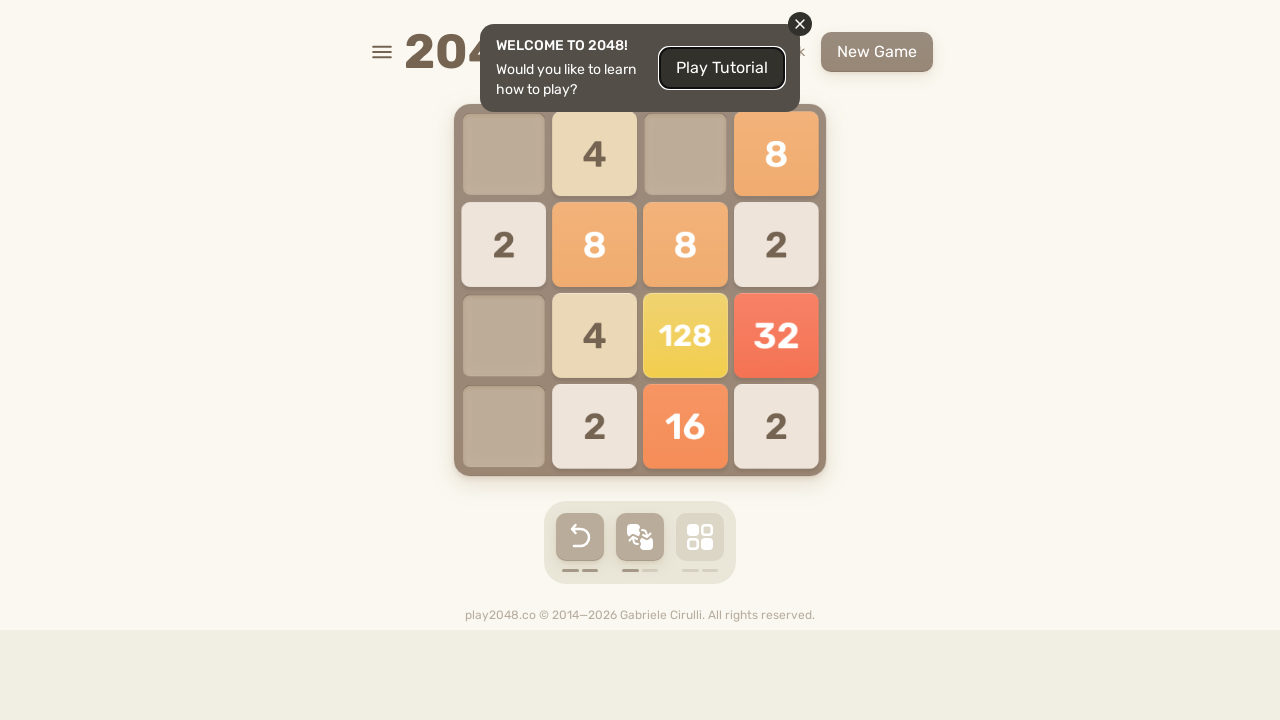

Pressed ArrowUp (iteration 25/100) on html
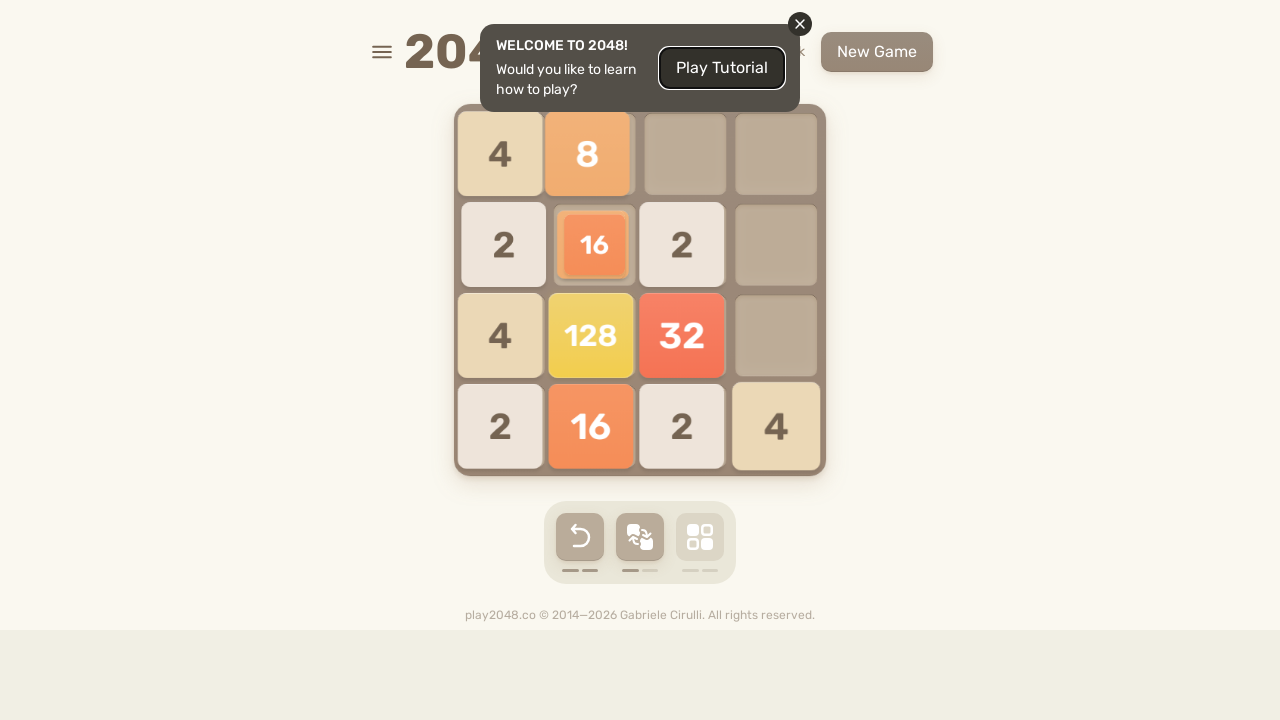

Pressed ArrowRight (iteration 25/100) on html
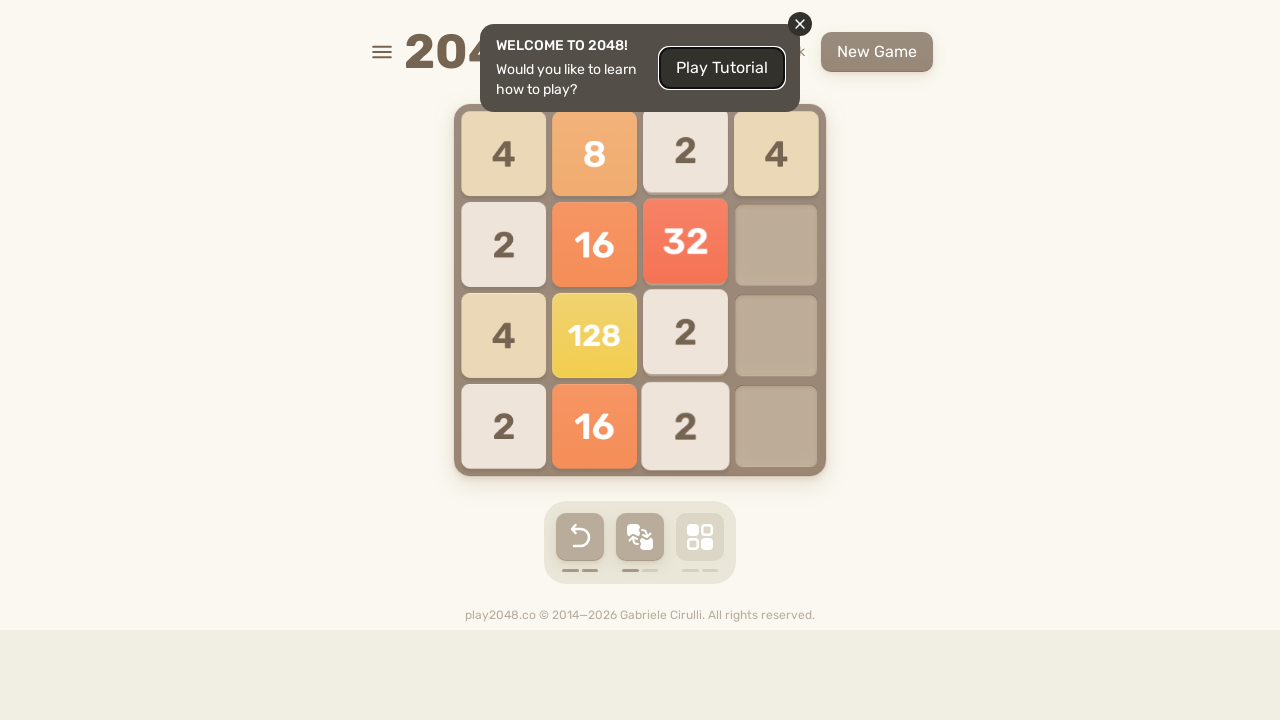

Pressed ArrowDown (iteration 25/100) on html
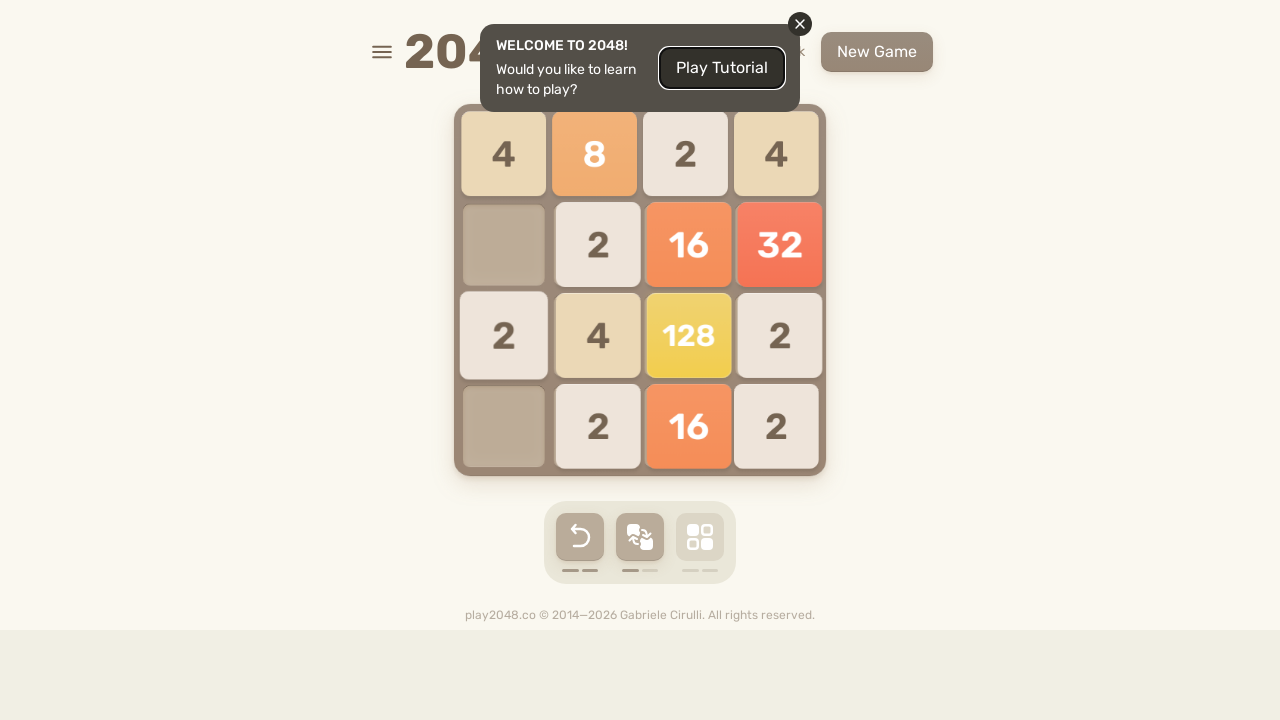

Pressed ArrowLeft (iteration 25/100) on html
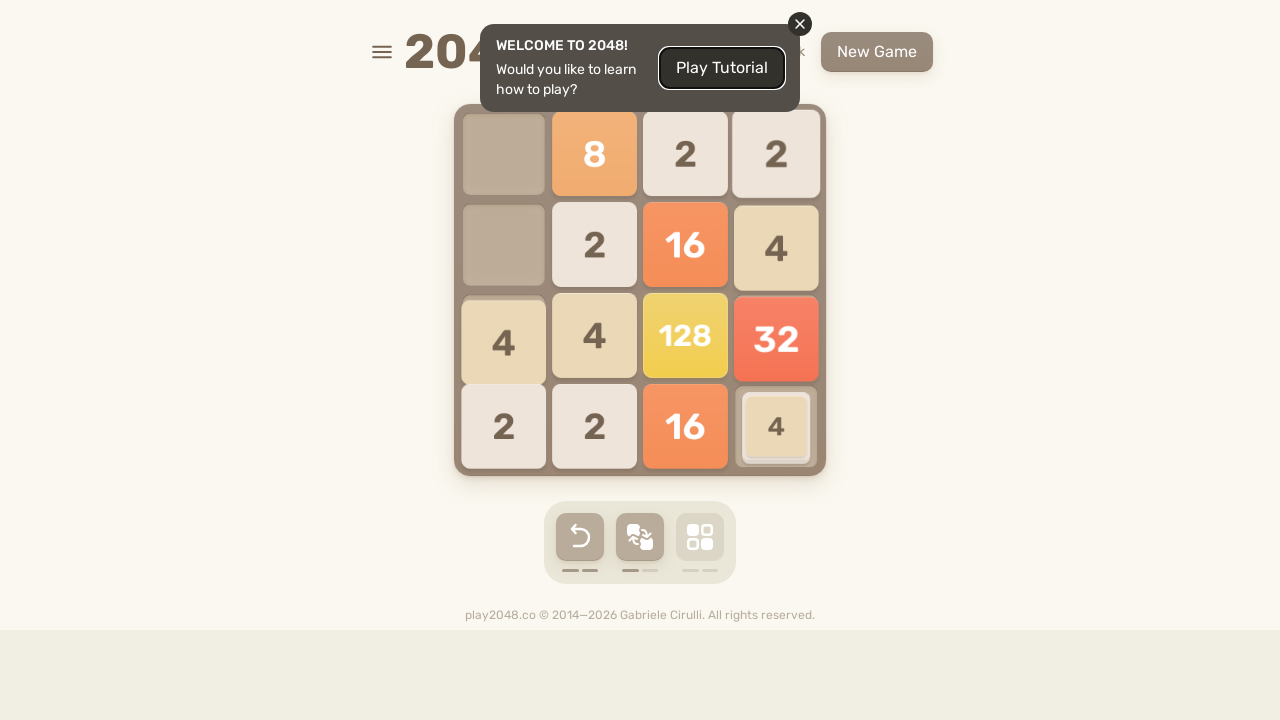

Pressed ArrowUp (iteration 26/100) on html
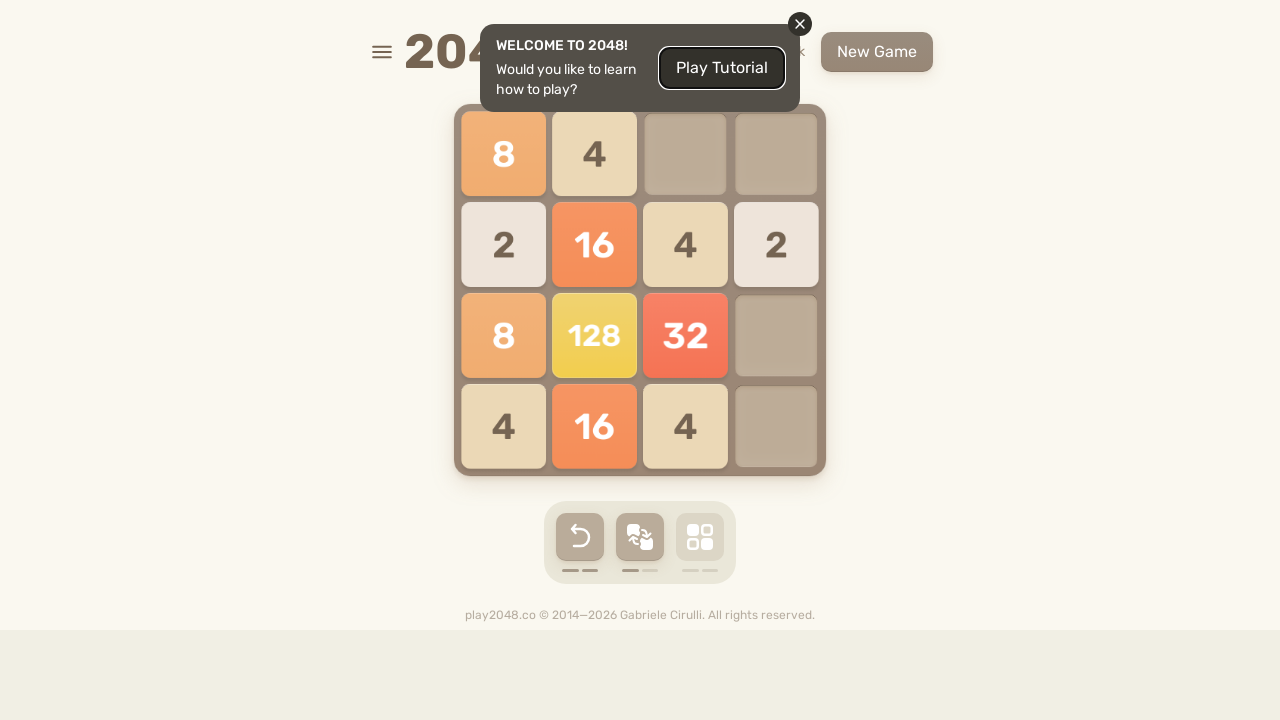

Pressed ArrowRight (iteration 26/100) on html
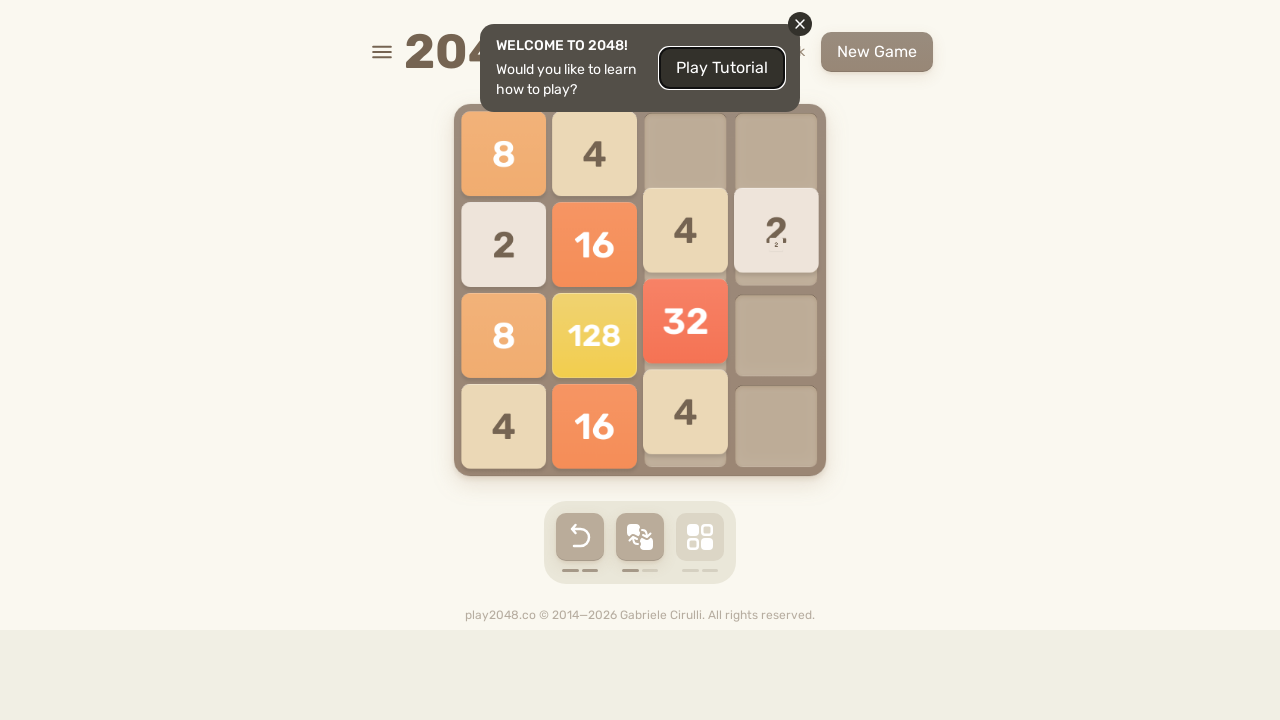

Pressed ArrowDown (iteration 26/100) on html
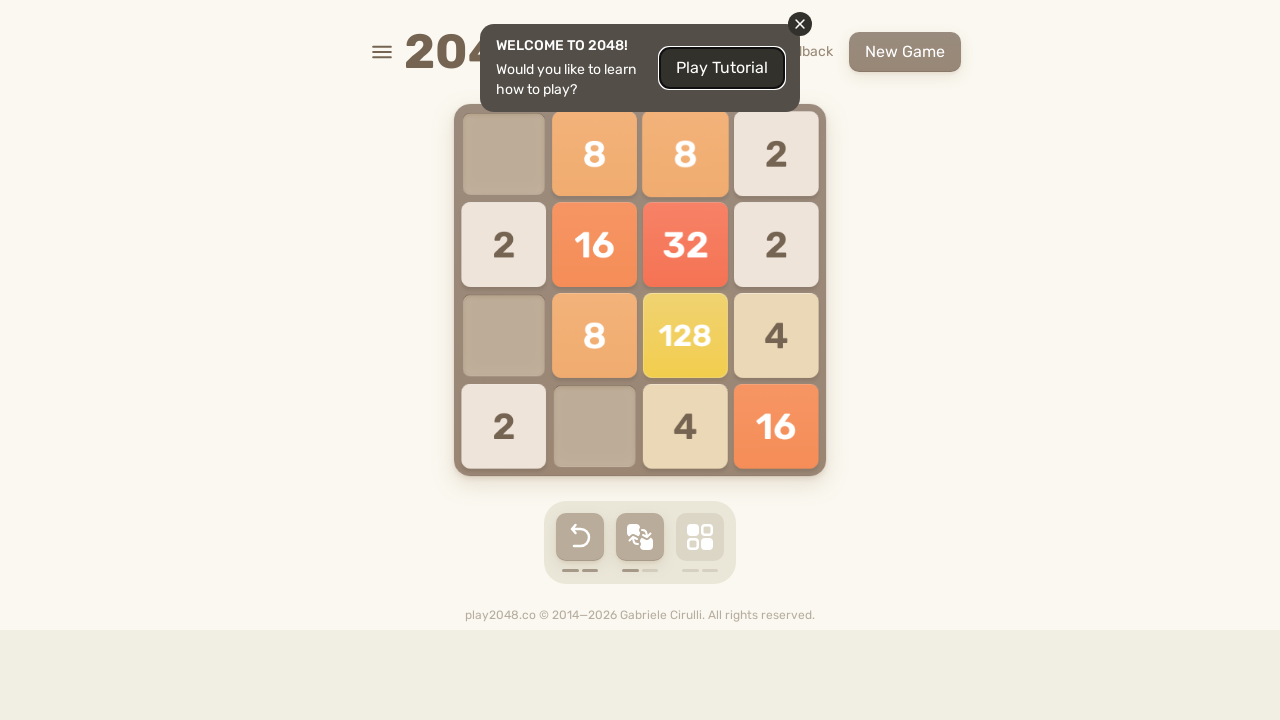

Pressed ArrowLeft (iteration 26/100) on html
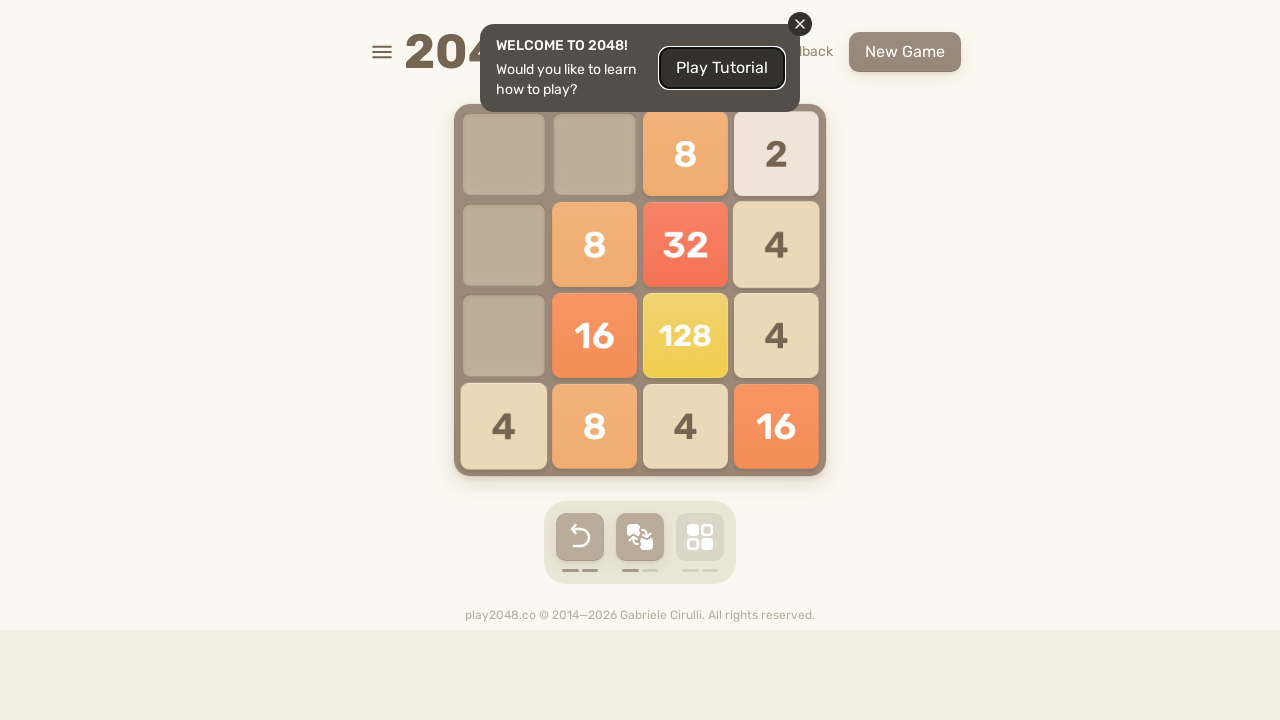

Pressed ArrowUp (iteration 27/100) on html
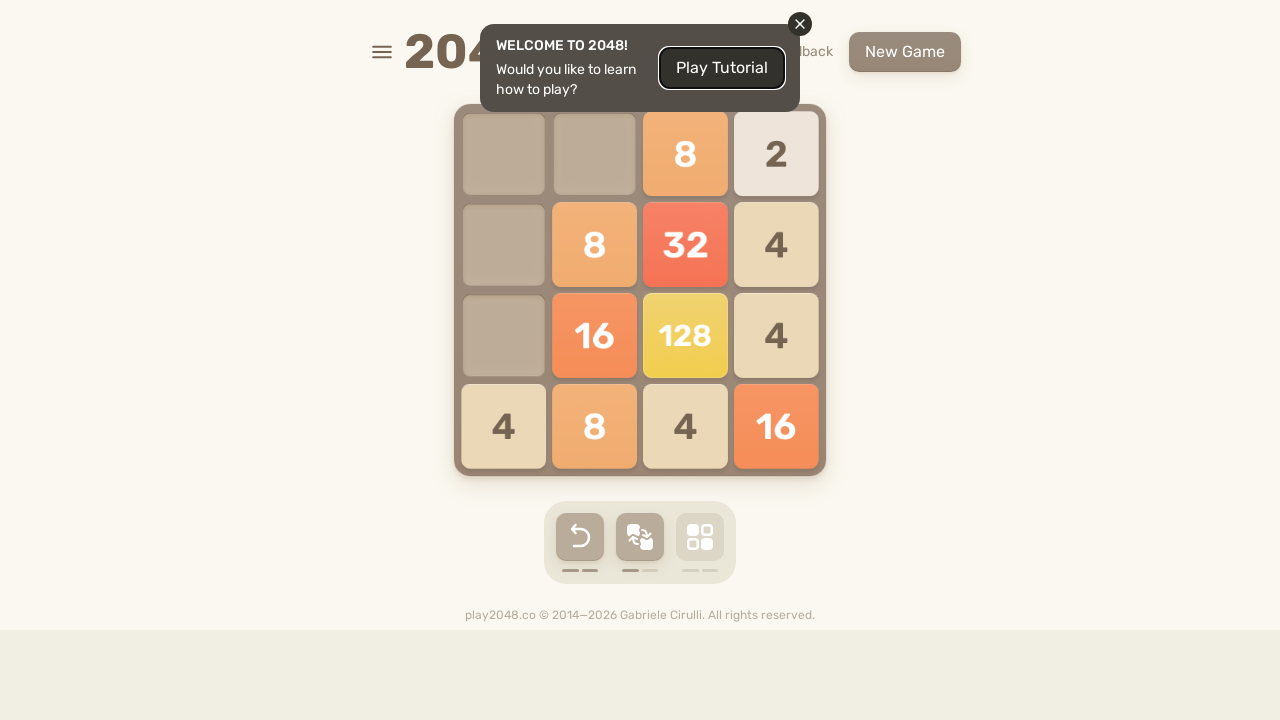

Pressed ArrowRight (iteration 27/100) on html
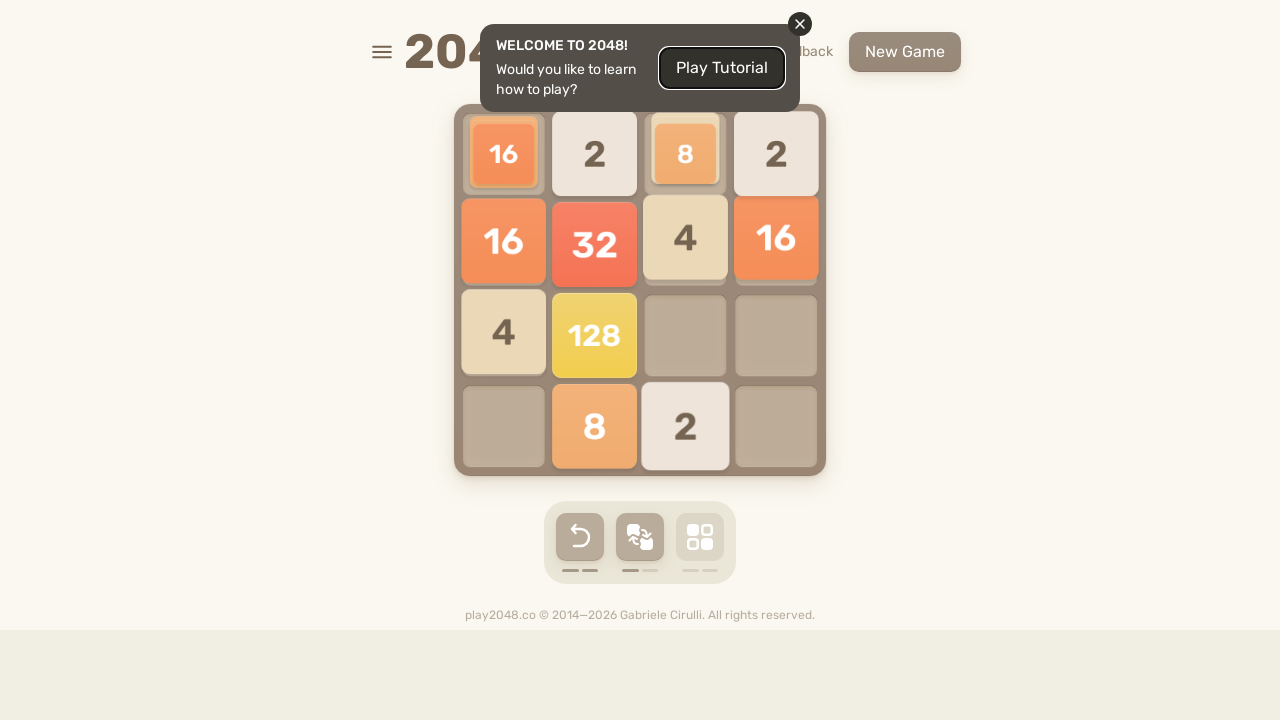

Pressed ArrowDown (iteration 27/100) on html
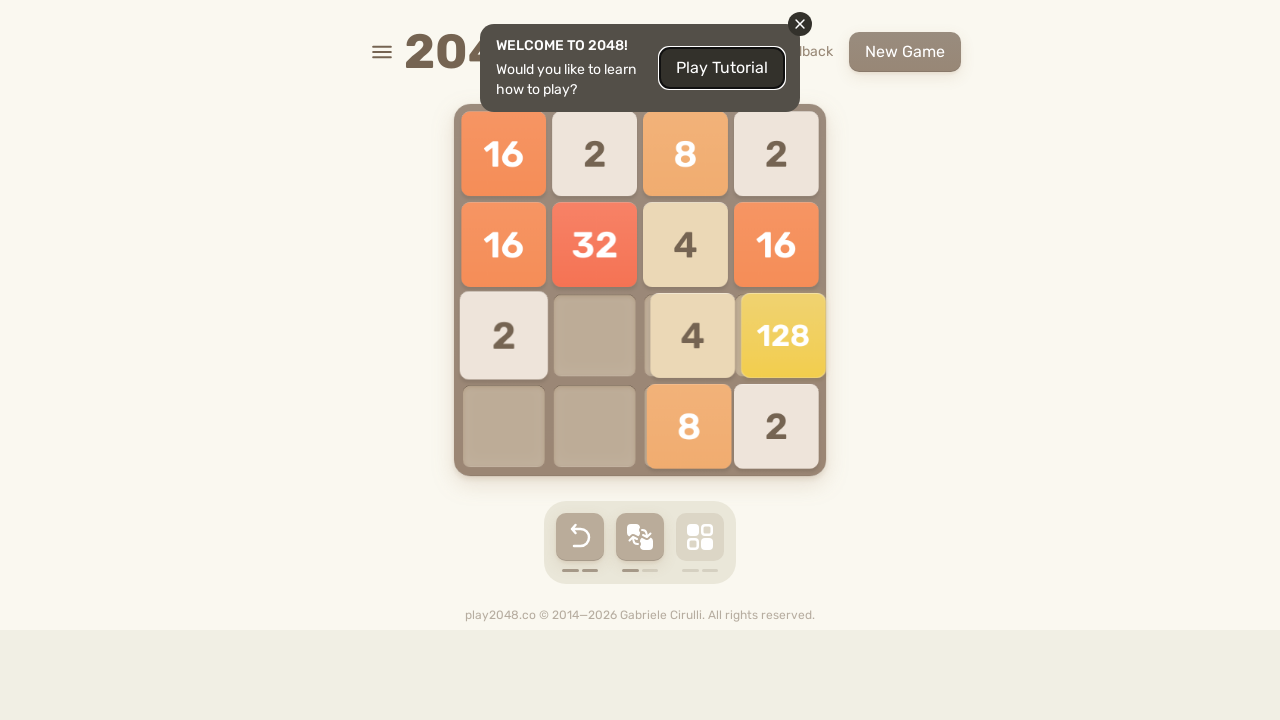

Pressed ArrowLeft (iteration 27/100) on html
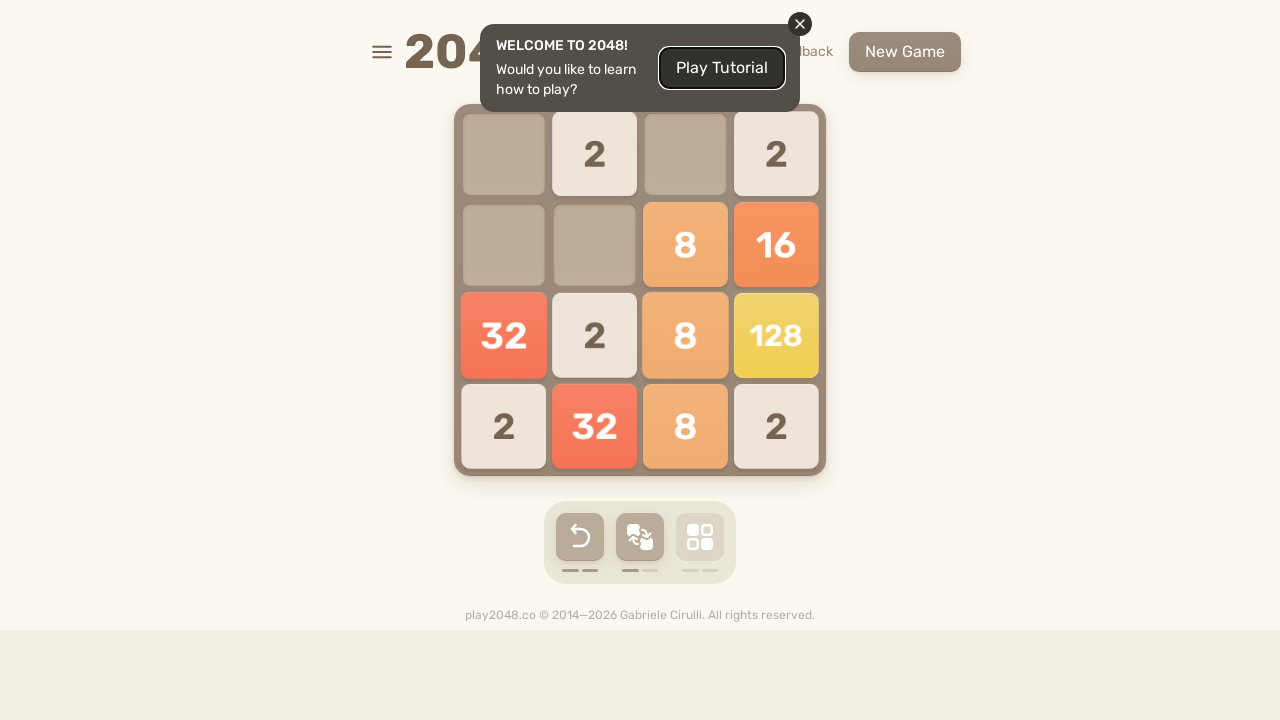

Pressed ArrowUp (iteration 28/100) on html
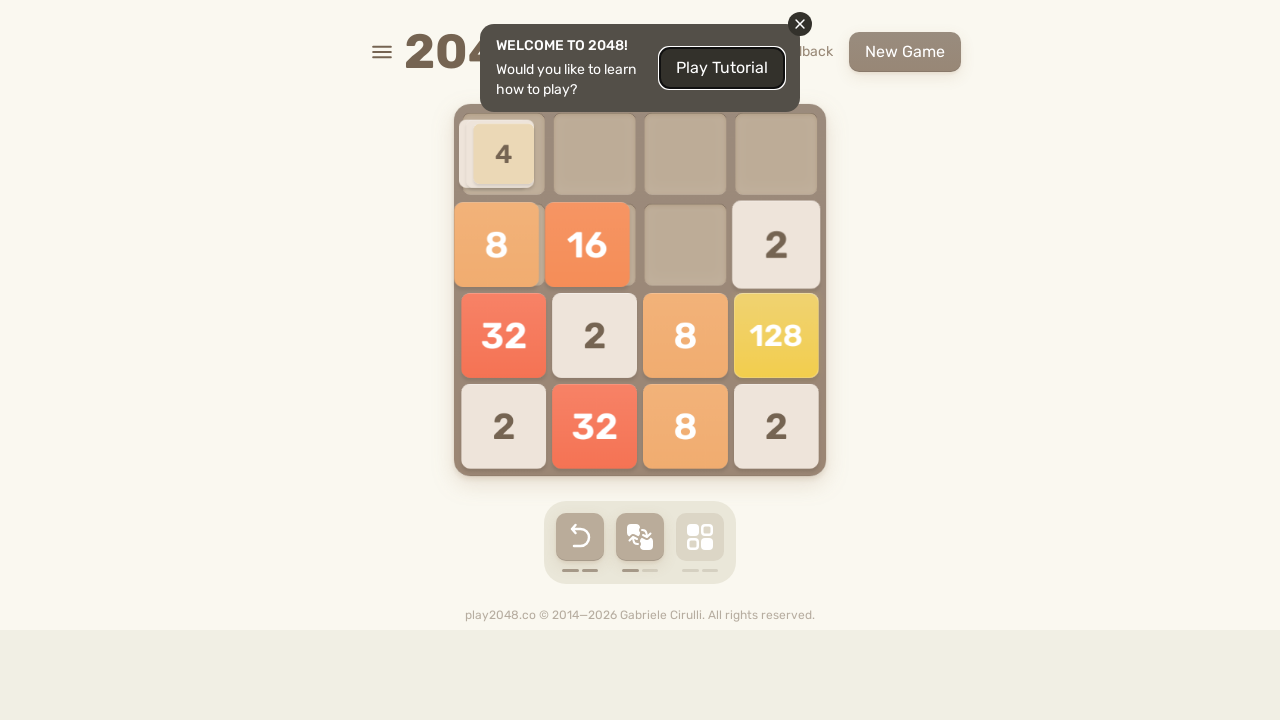

Pressed ArrowRight (iteration 28/100) on html
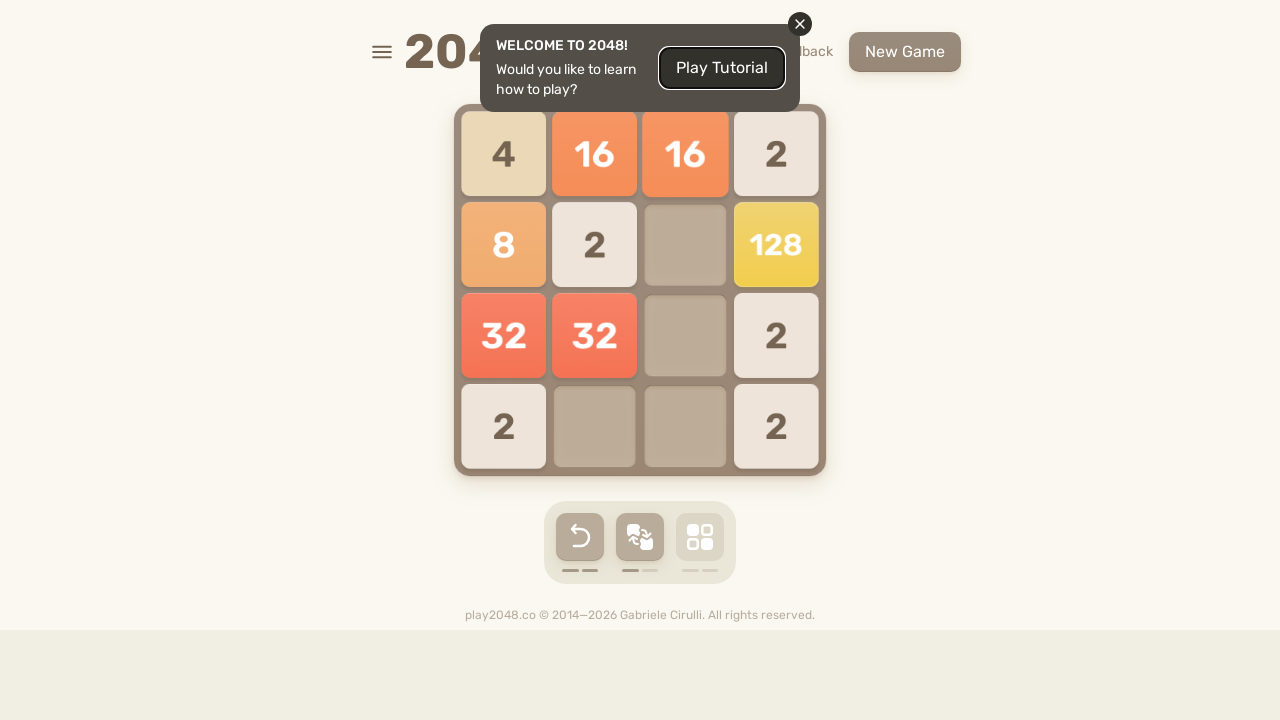

Pressed ArrowDown (iteration 28/100) on html
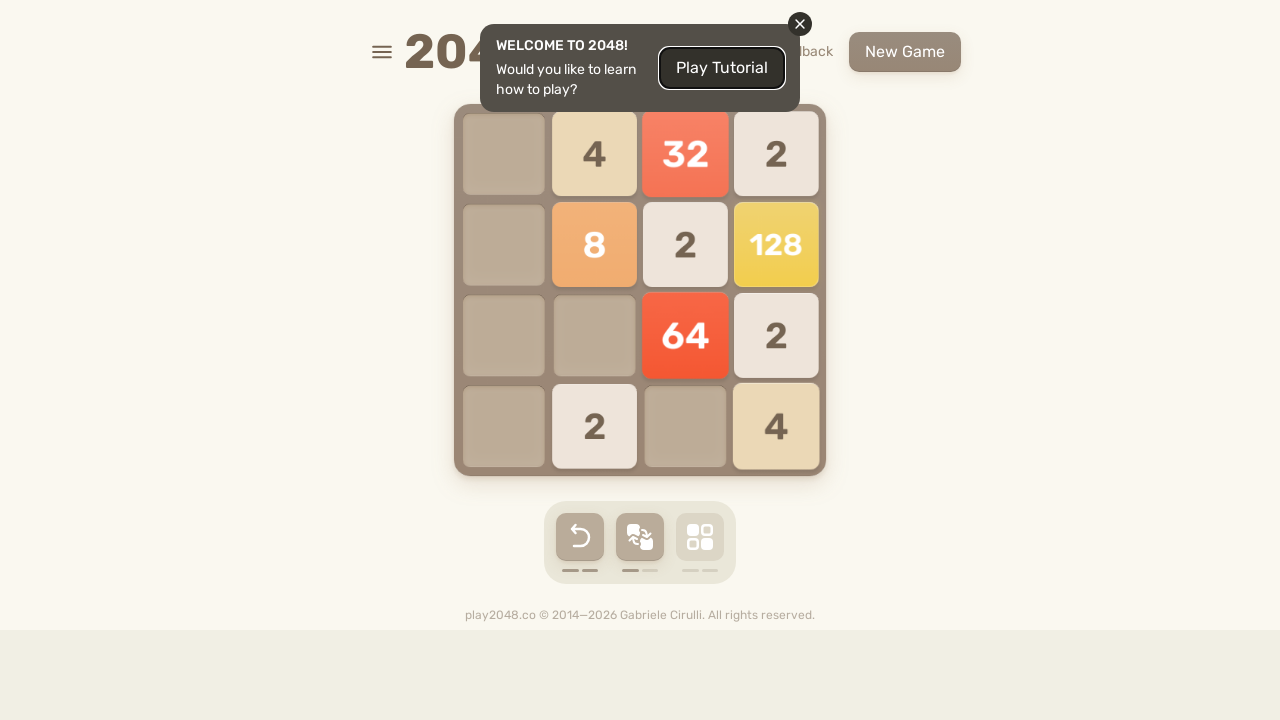

Pressed ArrowLeft (iteration 28/100) on html
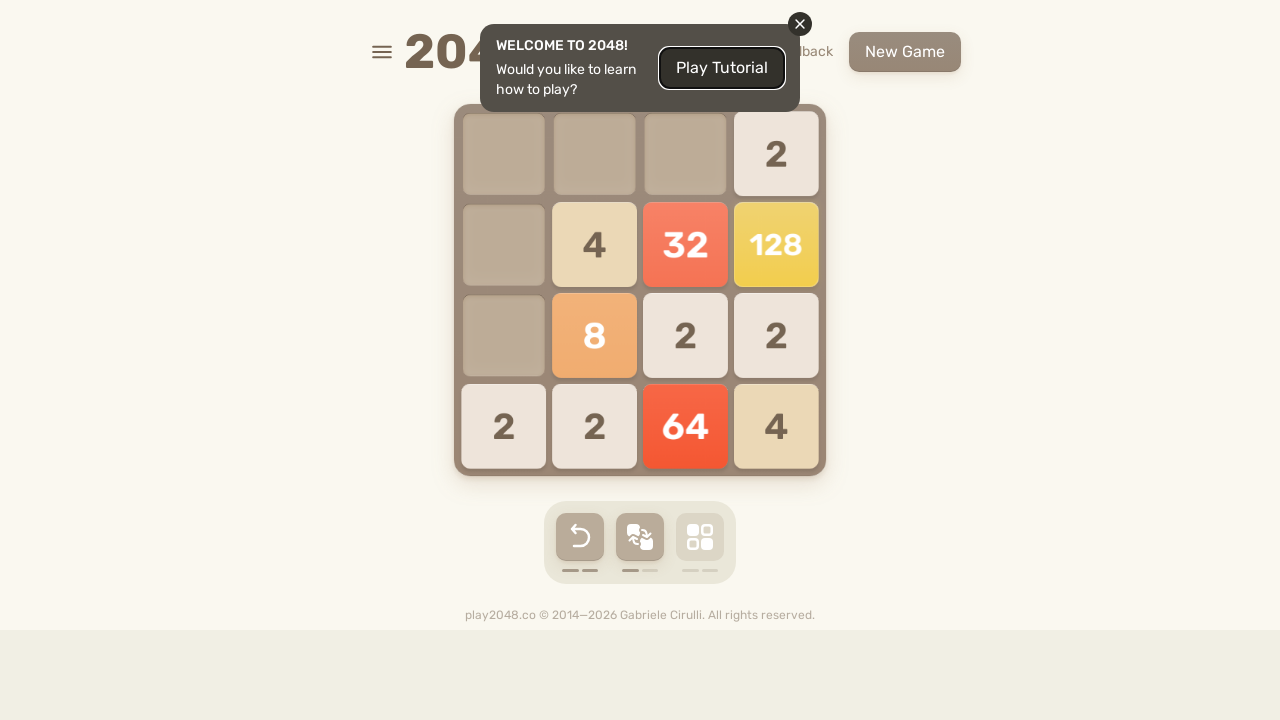

Pressed ArrowUp (iteration 29/100) on html
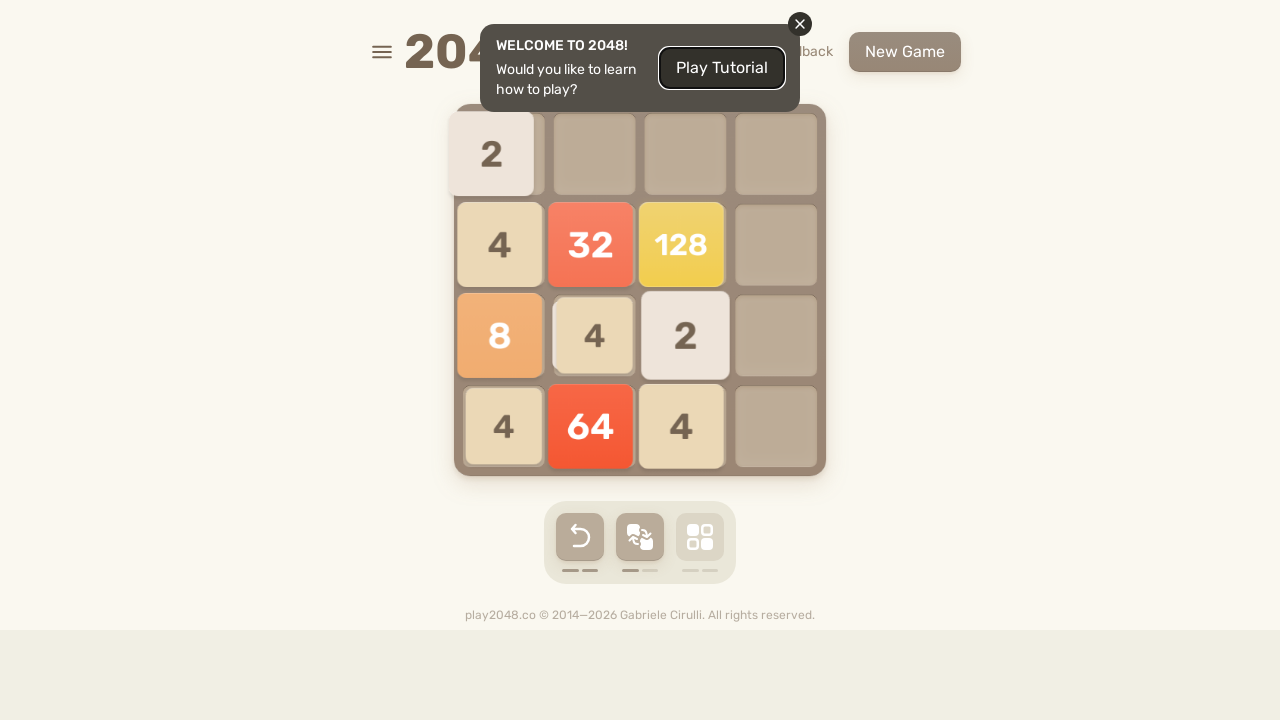

Pressed ArrowRight (iteration 29/100) on html
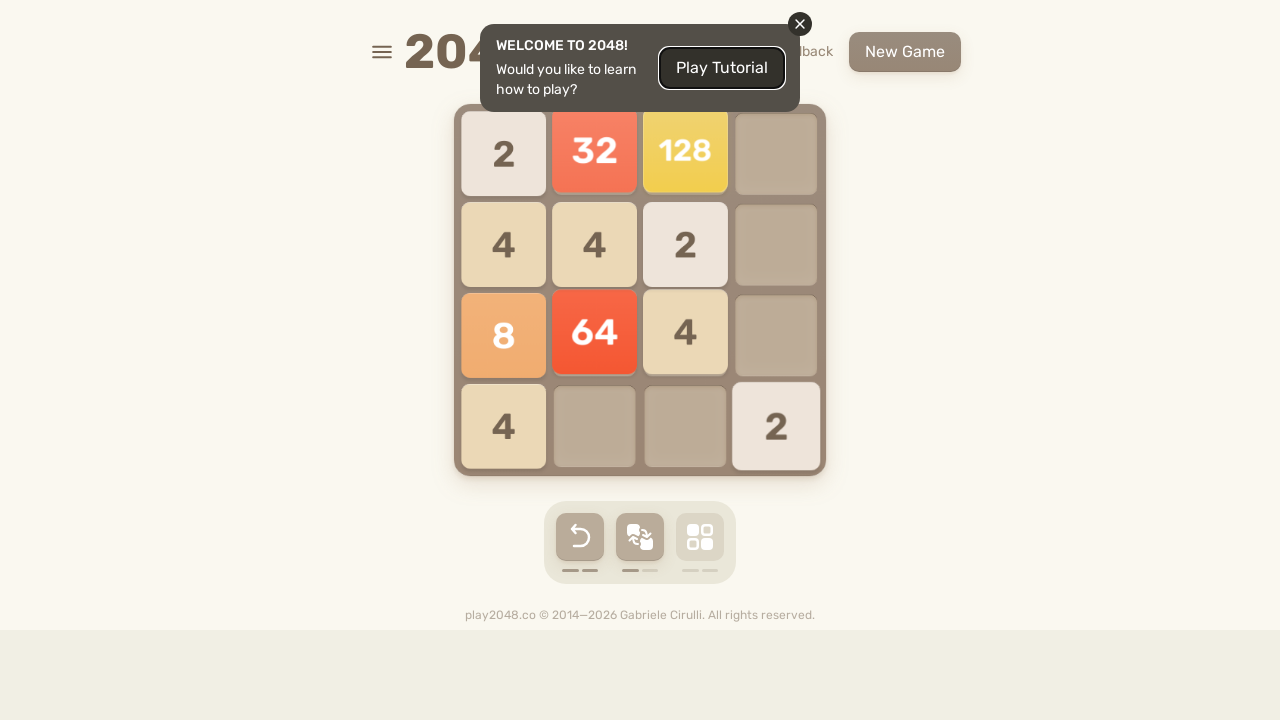

Pressed ArrowDown (iteration 29/100) on html
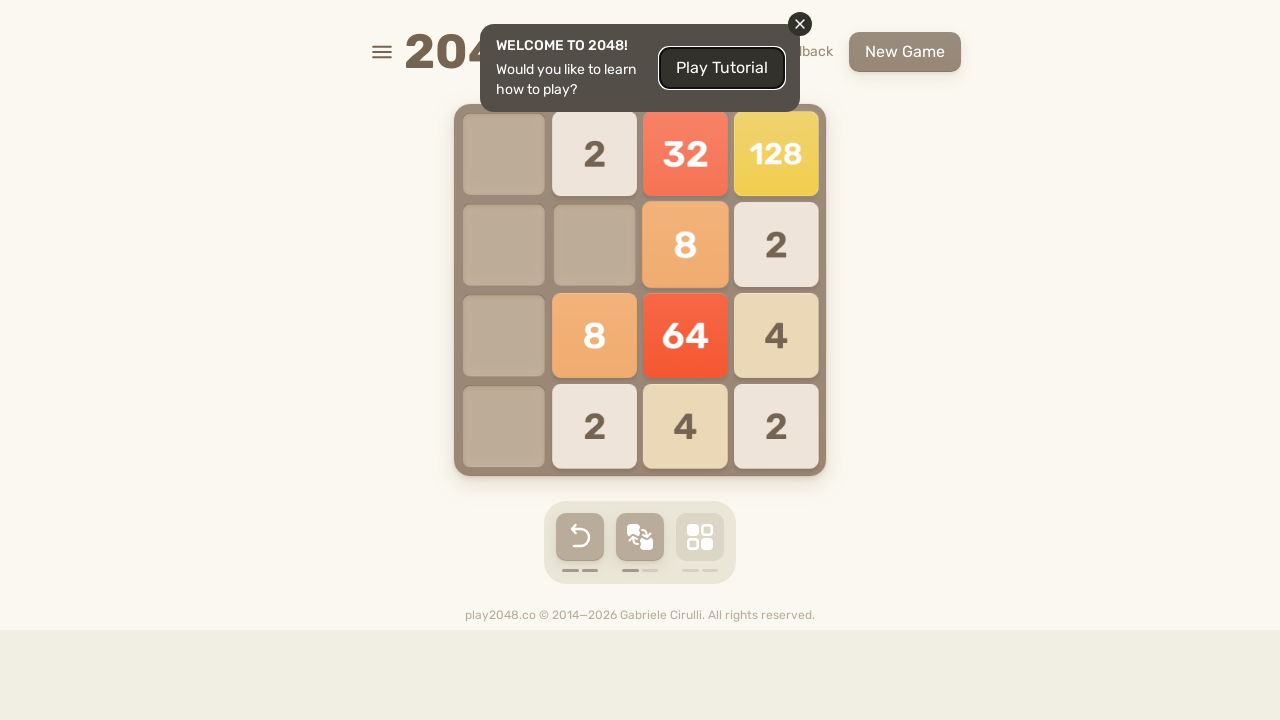

Pressed ArrowLeft (iteration 29/100) on html
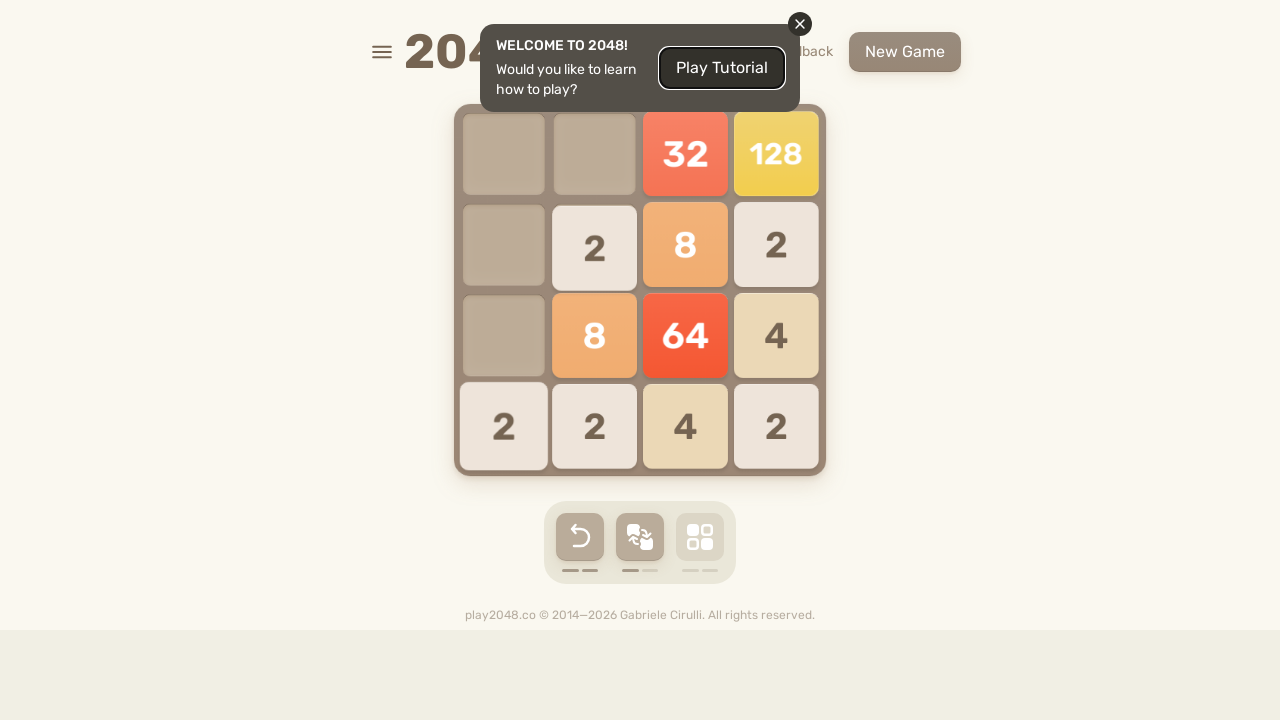

Pressed ArrowUp (iteration 30/100) on html
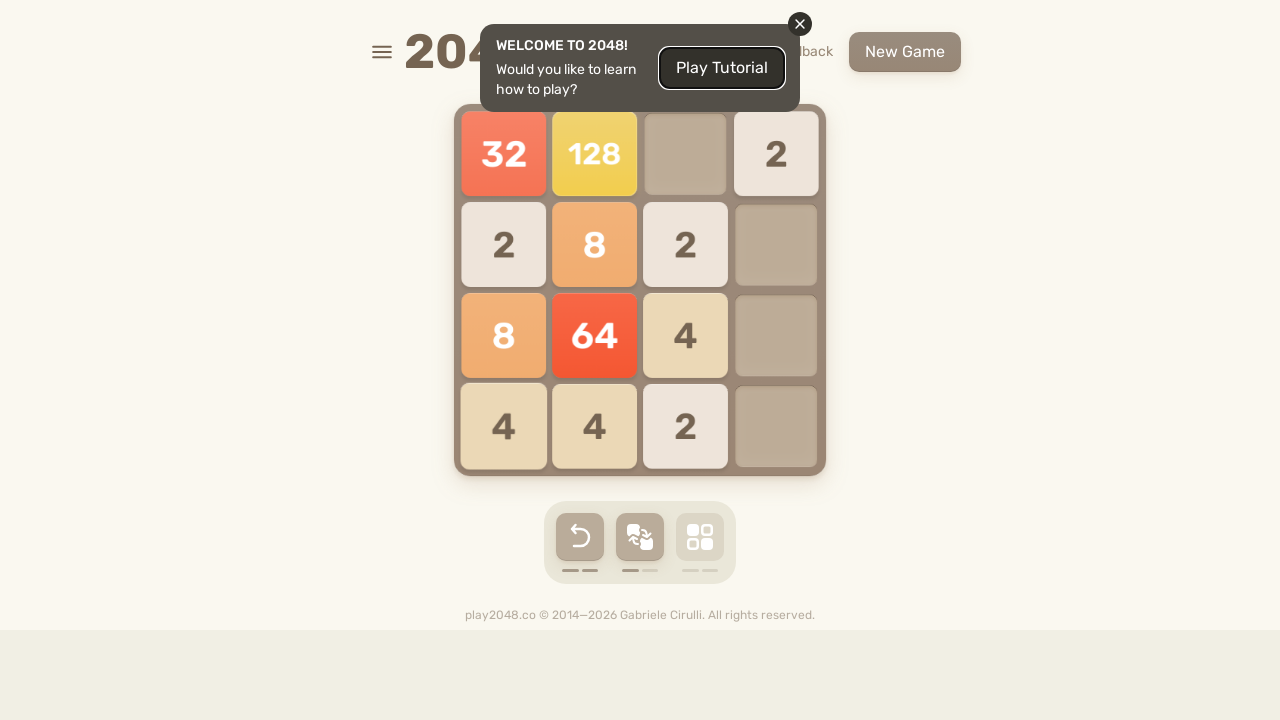

Pressed ArrowRight (iteration 30/100) on html
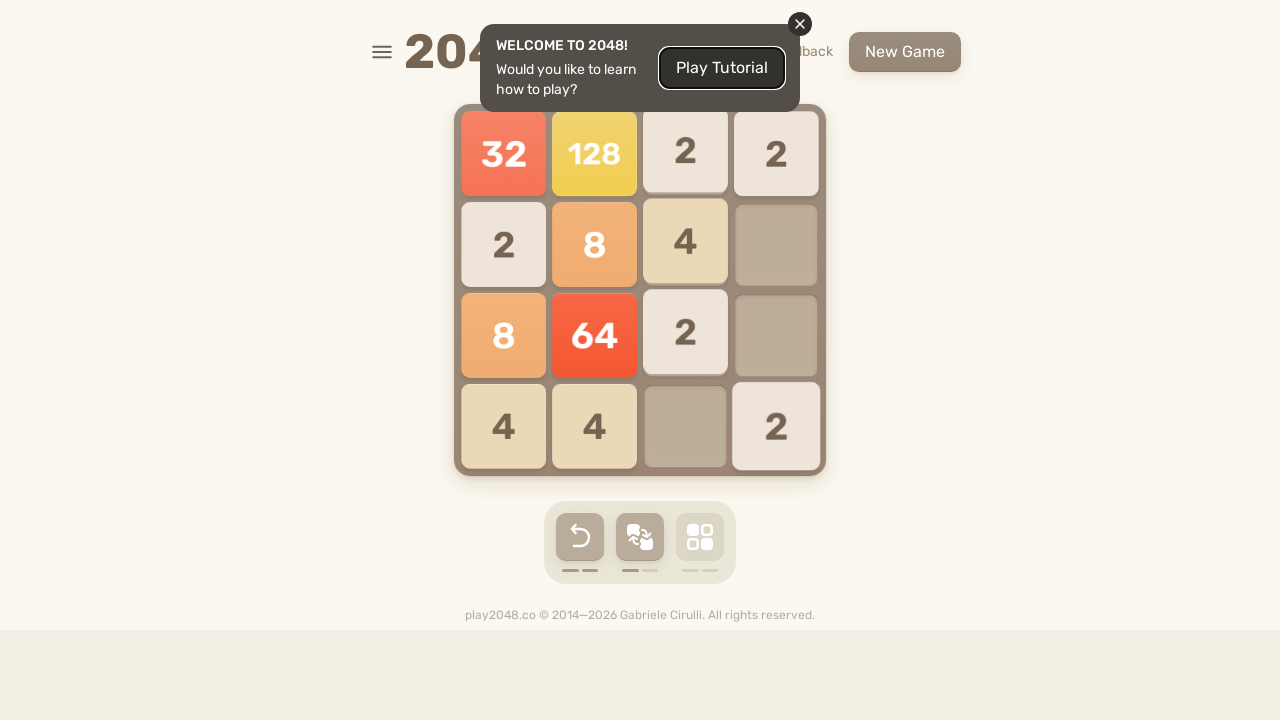

Pressed ArrowDown (iteration 30/100) on html
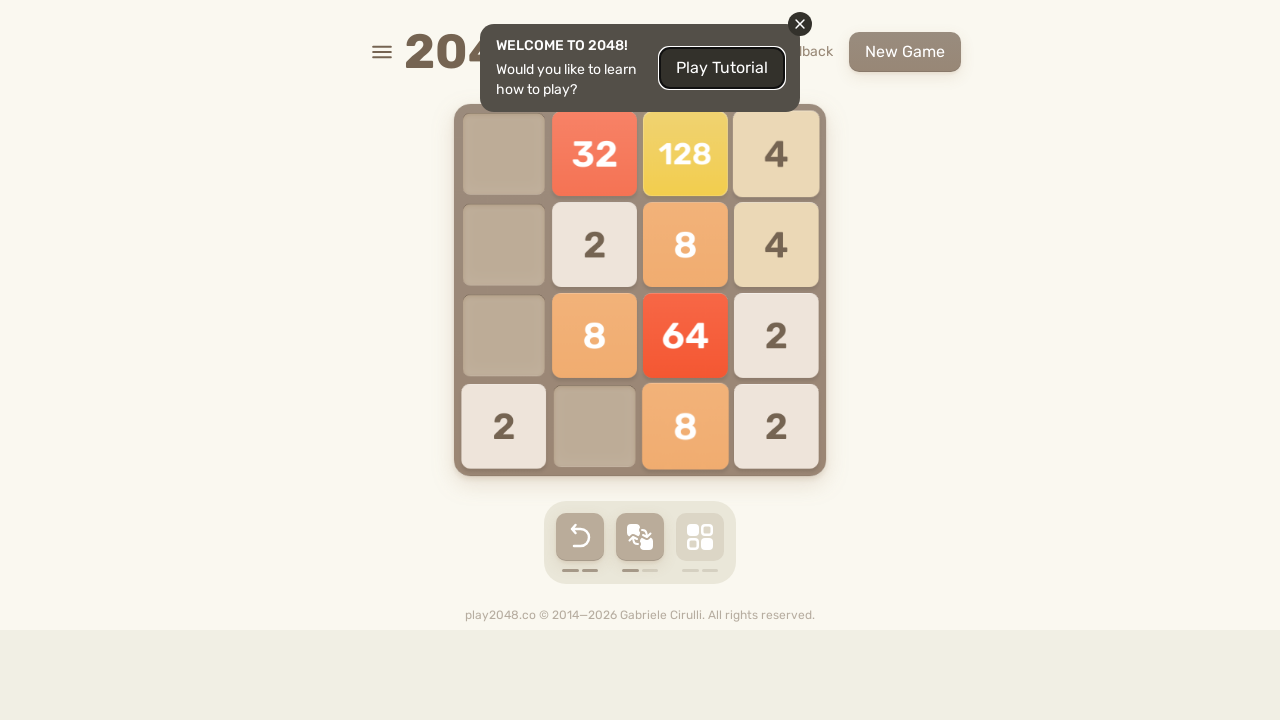

Pressed ArrowLeft (iteration 30/100) on html
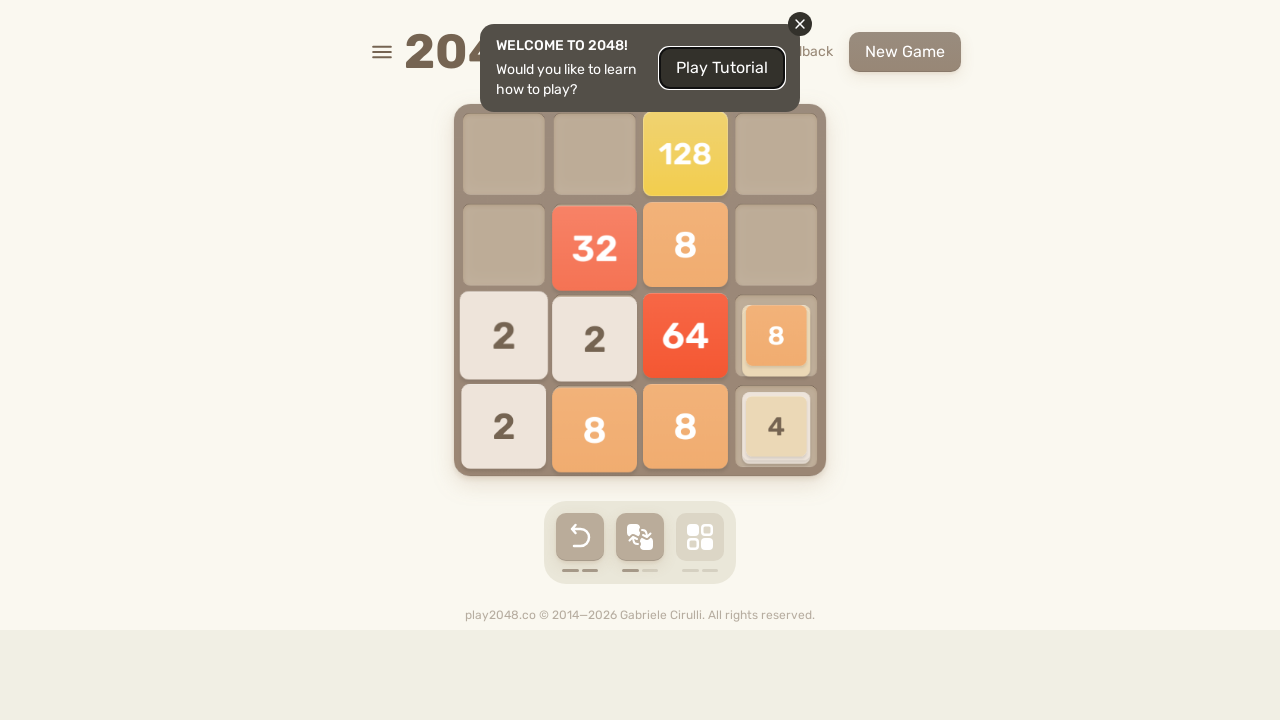

Pressed ArrowUp (iteration 31/100) on html
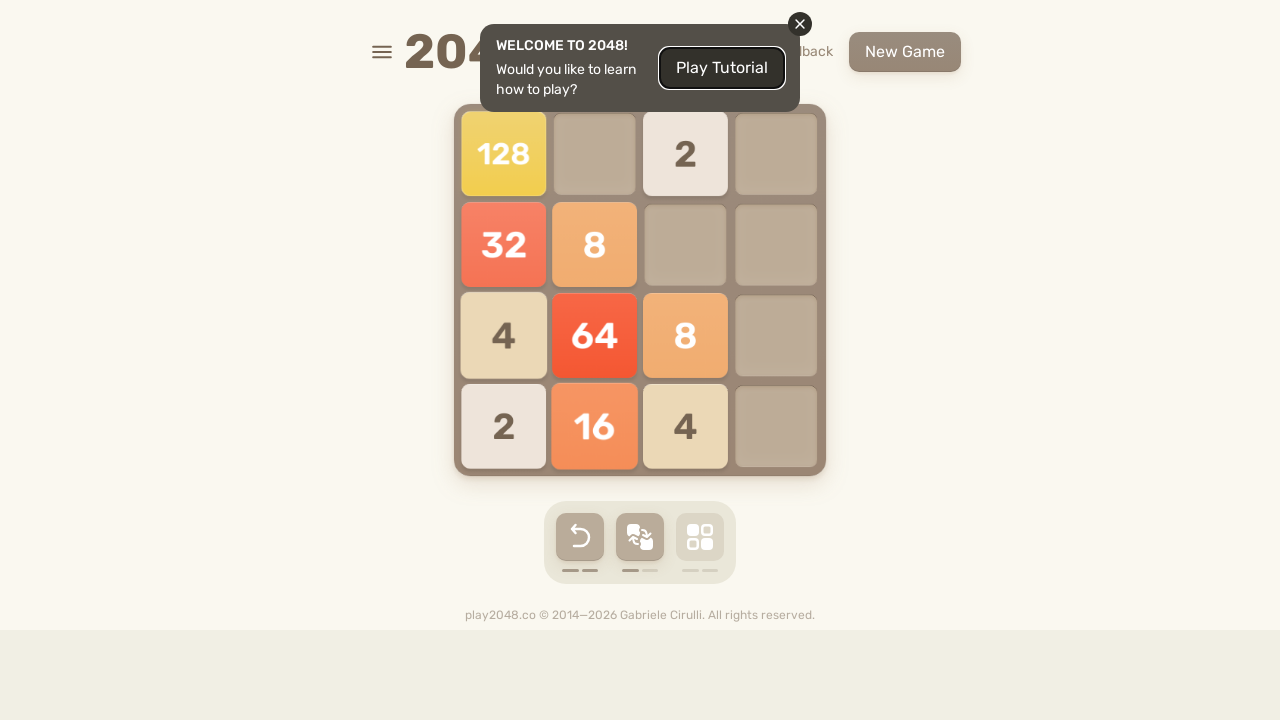

Pressed ArrowRight (iteration 31/100) on html
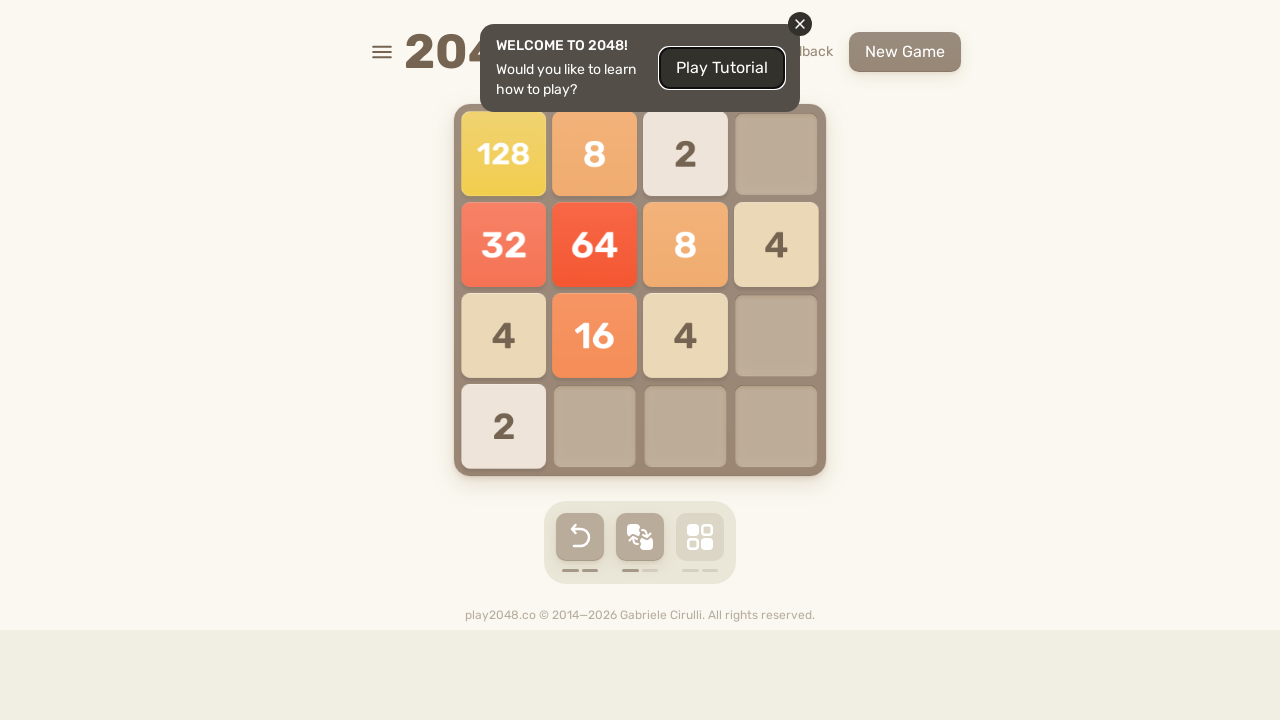

Pressed ArrowDown (iteration 31/100) on html
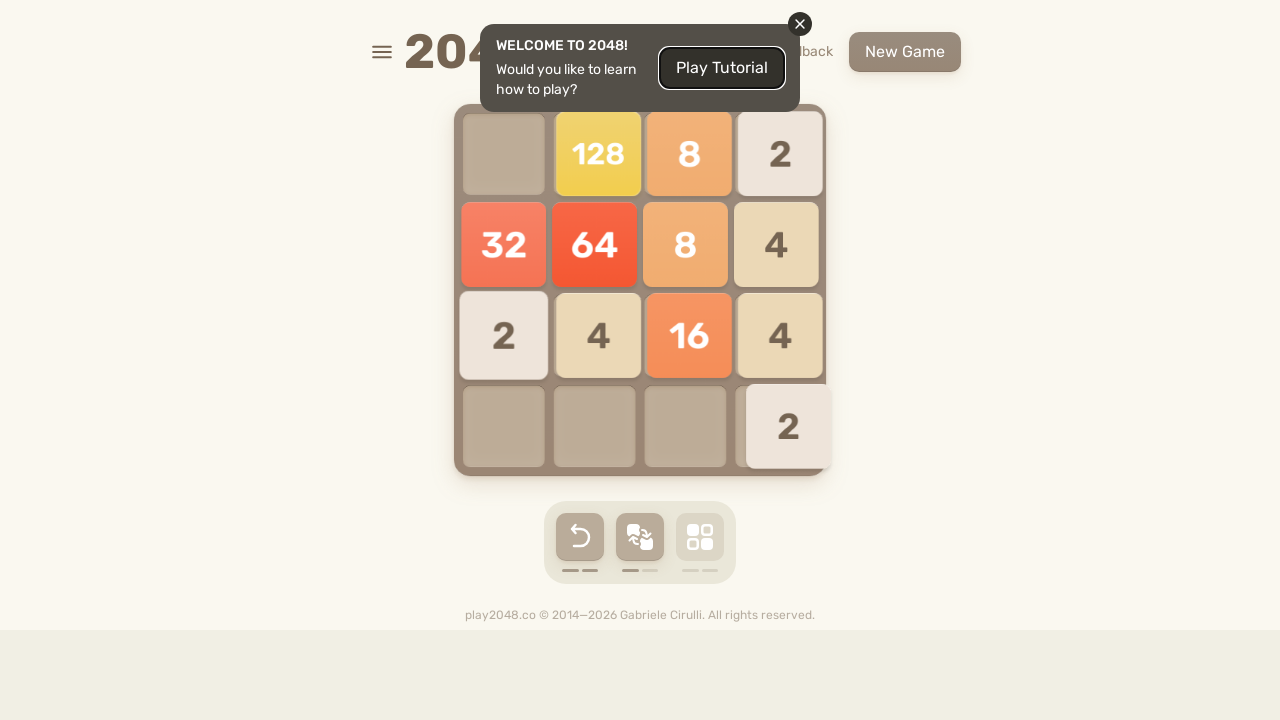

Pressed ArrowLeft (iteration 31/100) on html
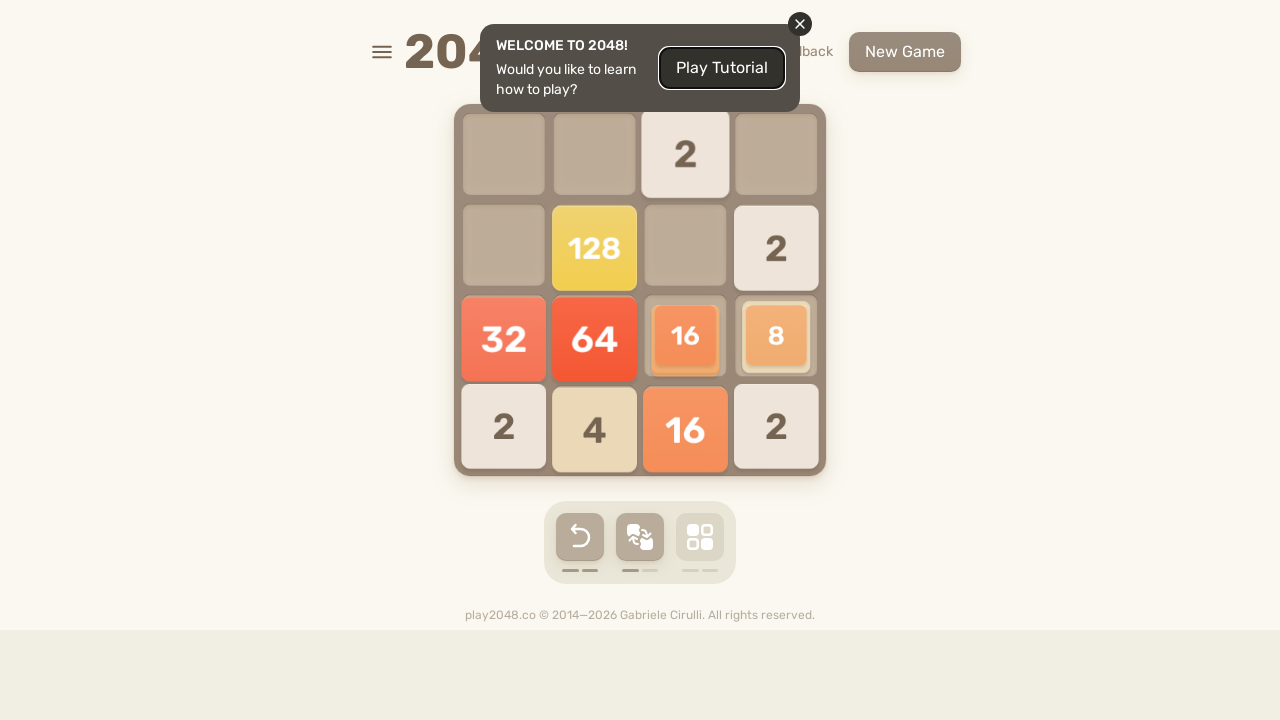

Pressed ArrowUp (iteration 32/100) on html
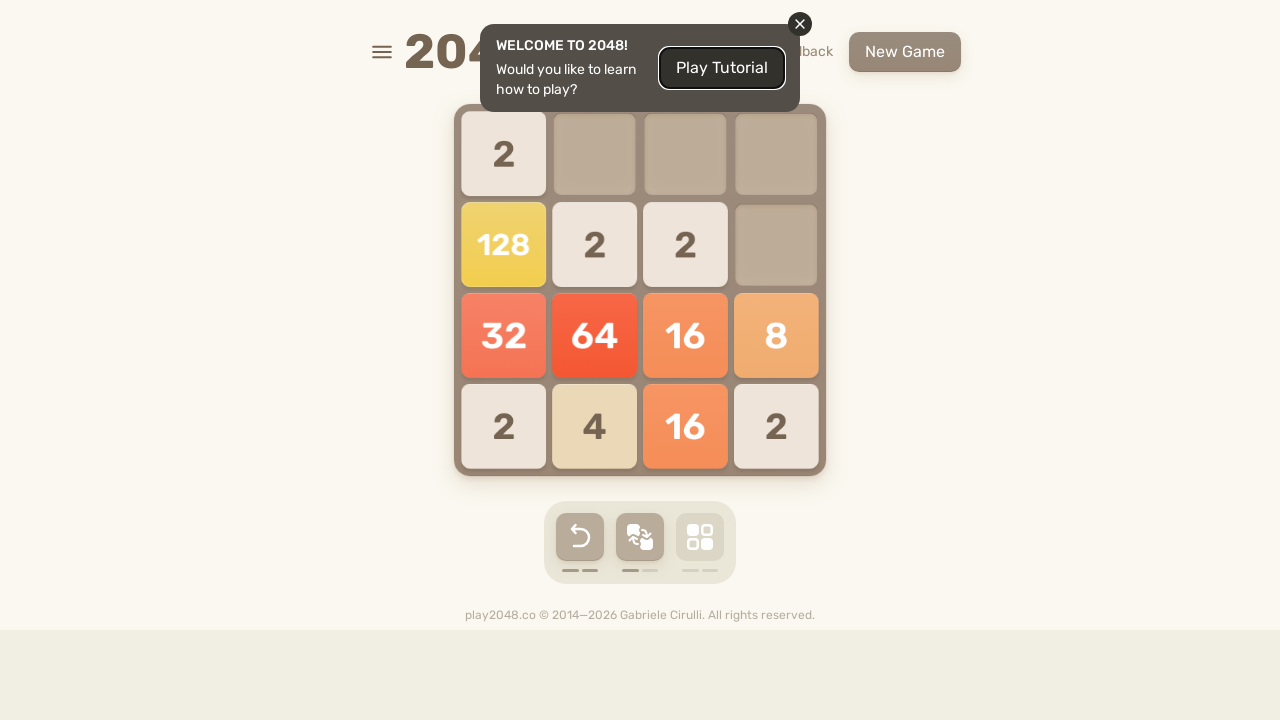

Pressed ArrowRight (iteration 32/100) on html
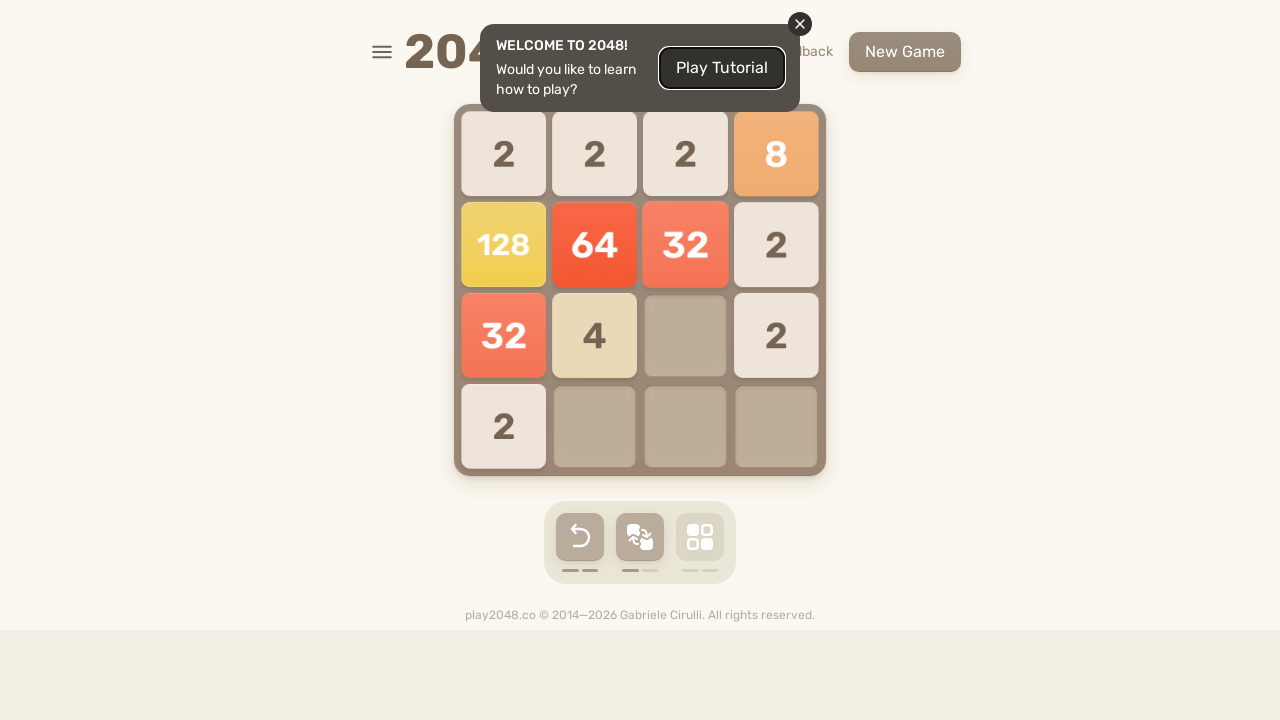

Pressed ArrowDown (iteration 32/100) on html
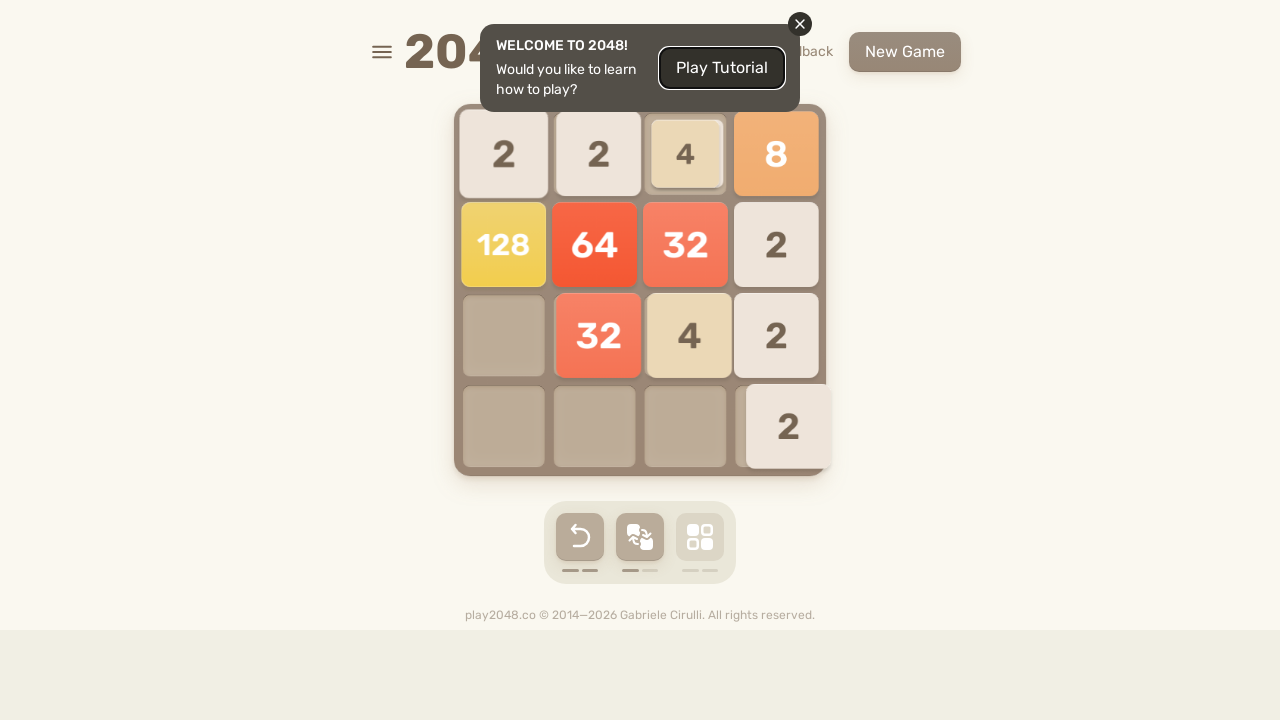

Pressed ArrowLeft (iteration 32/100) on html
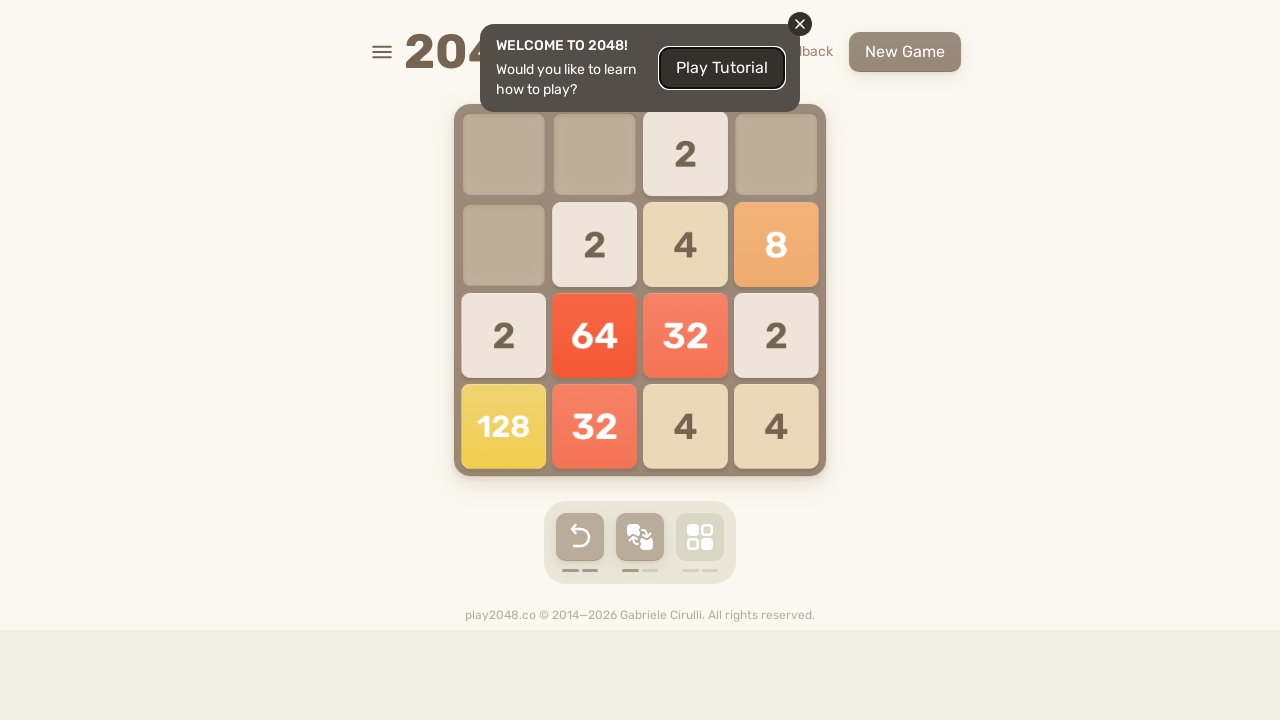

Pressed ArrowUp (iteration 33/100) on html
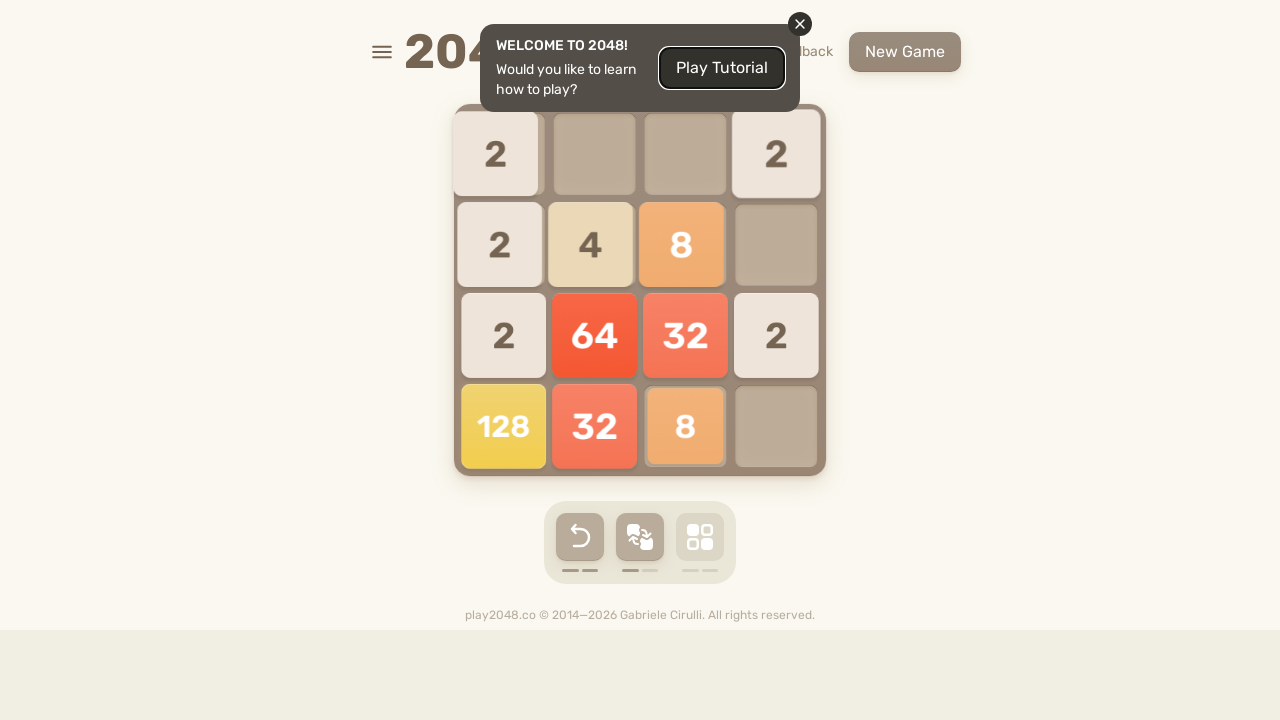

Pressed ArrowRight (iteration 33/100) on html
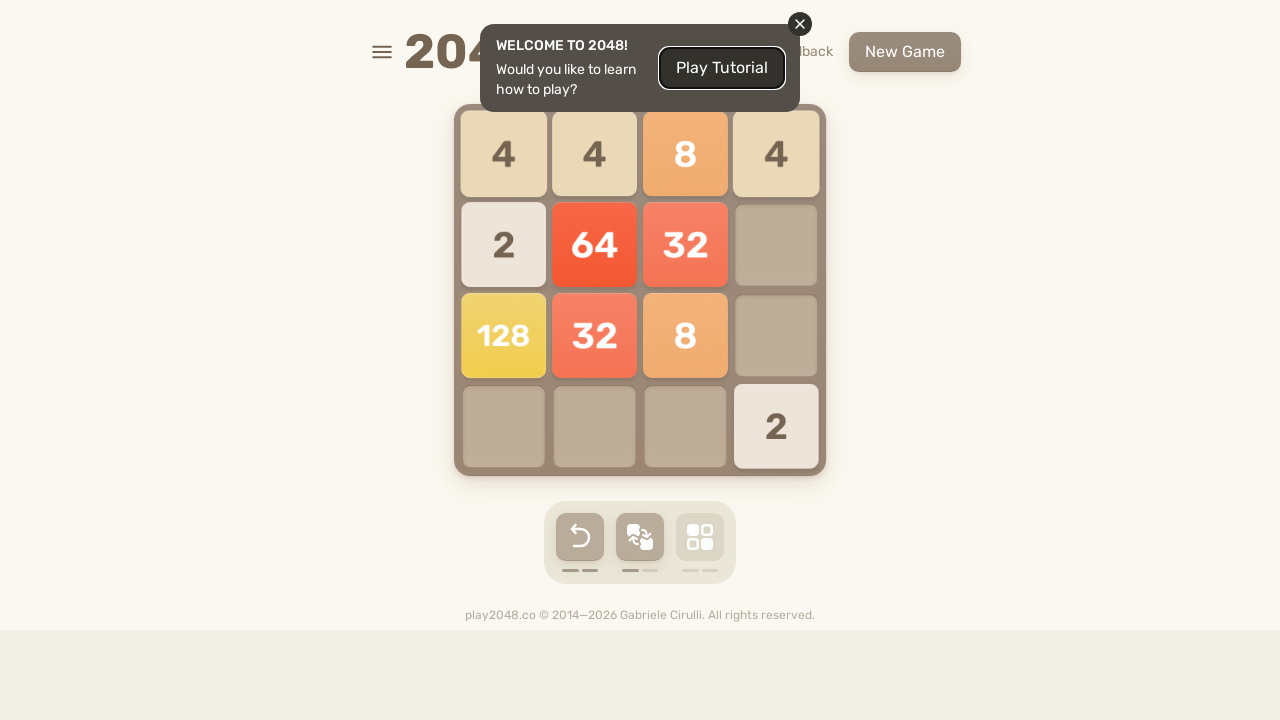

Pressed ArrowDown (iteration 33/100) on html
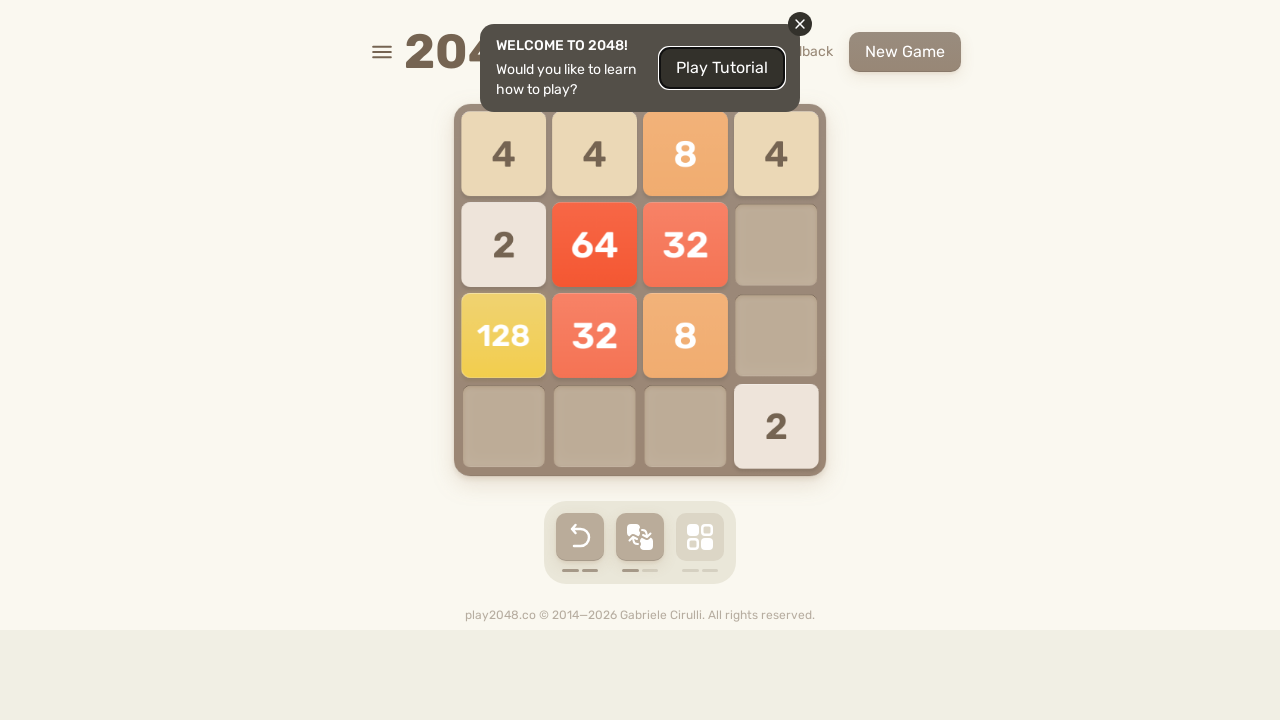

Pressed ArrowLeft (iteration 33/100) on html
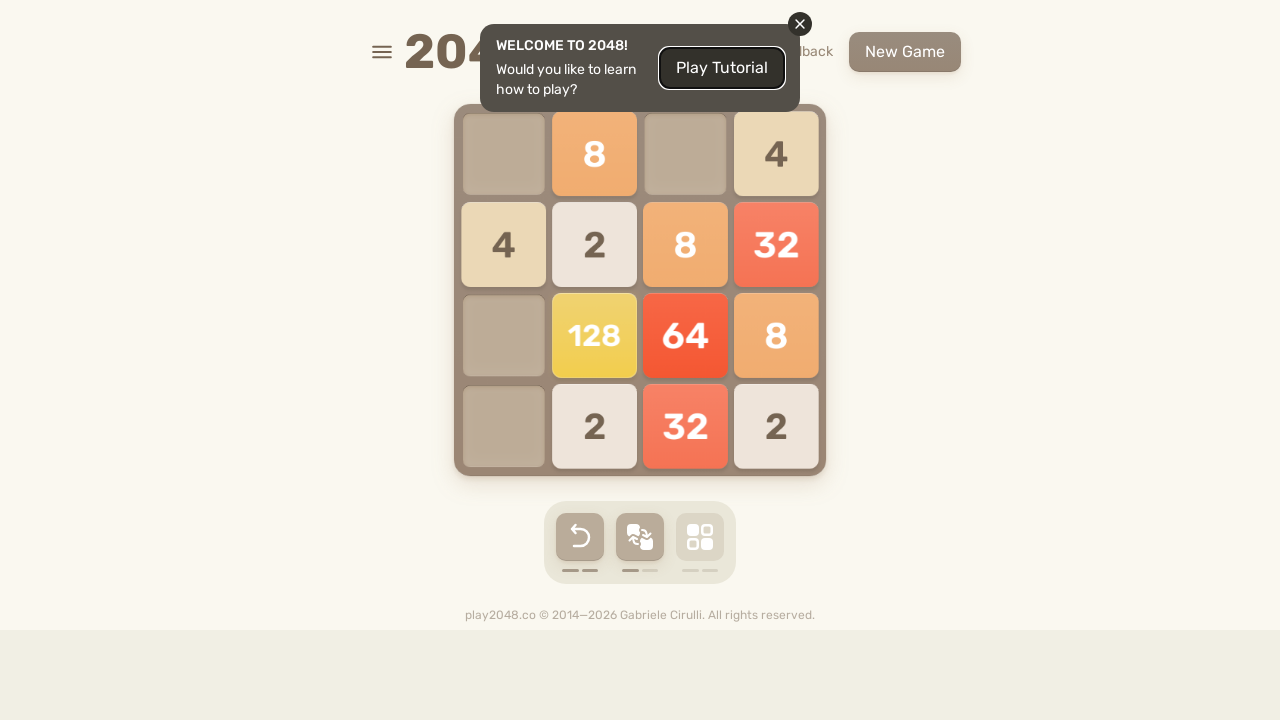

Pressed ArrowUp (iteration 34/100) on html
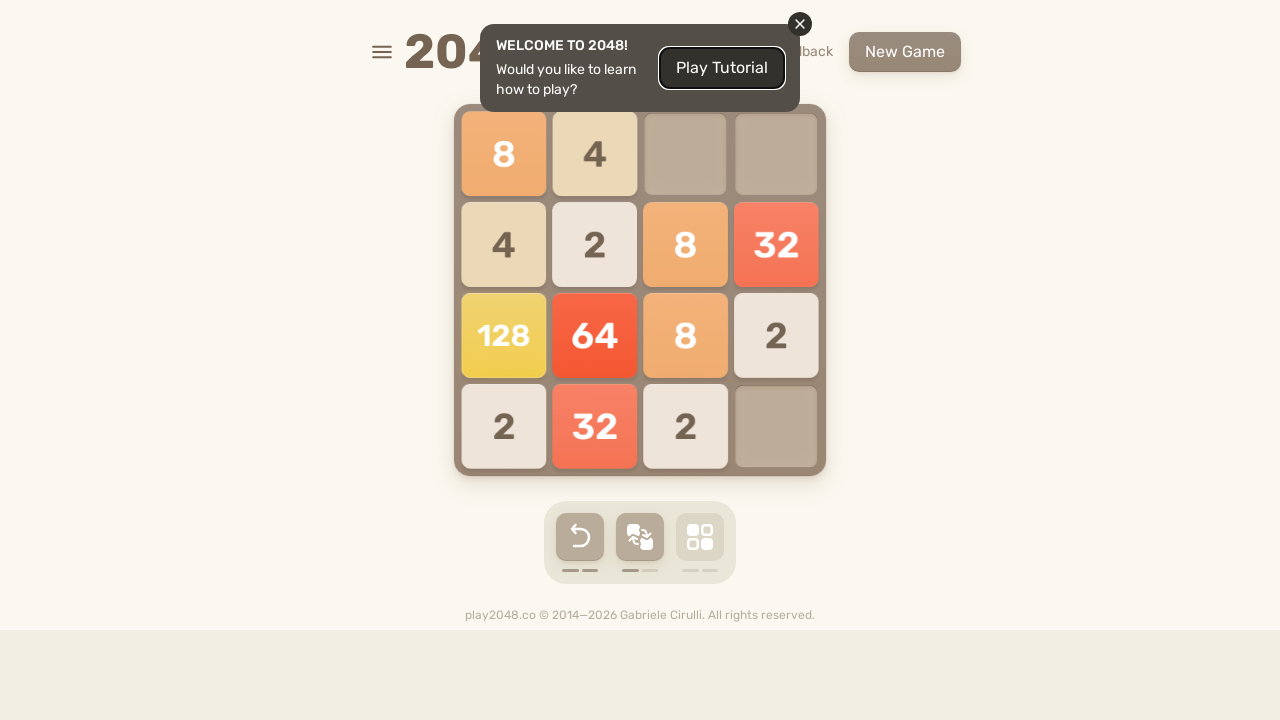

Pressed ArrowRight (iteration 34/100) on html
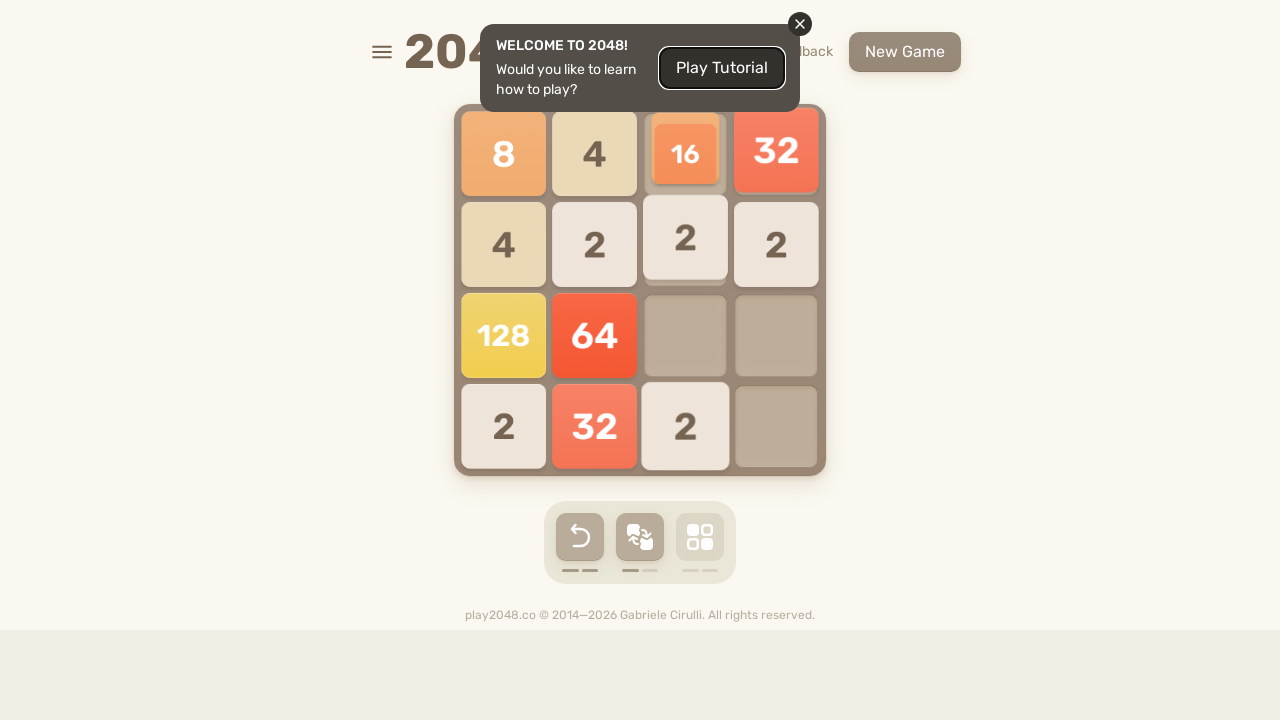

Pressed ArrowDown (iteration 34/100) on html
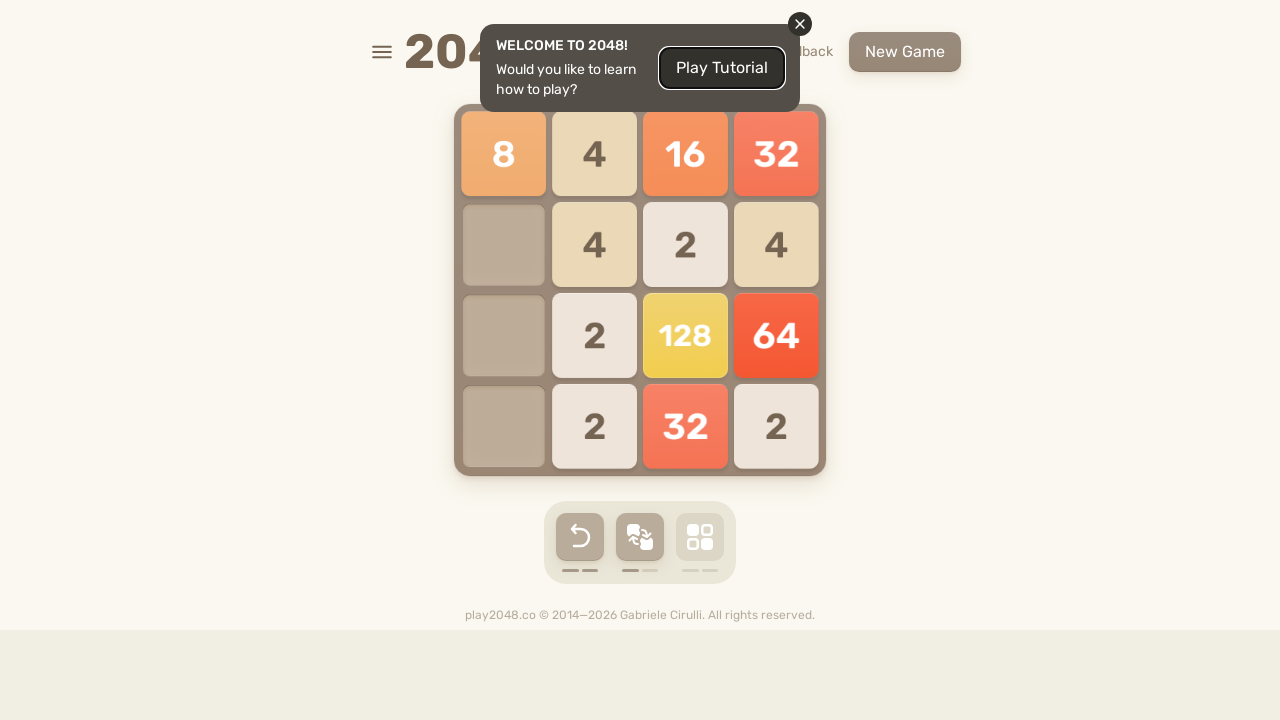

Pressed ArrowLeft (iteration 34/100) on html
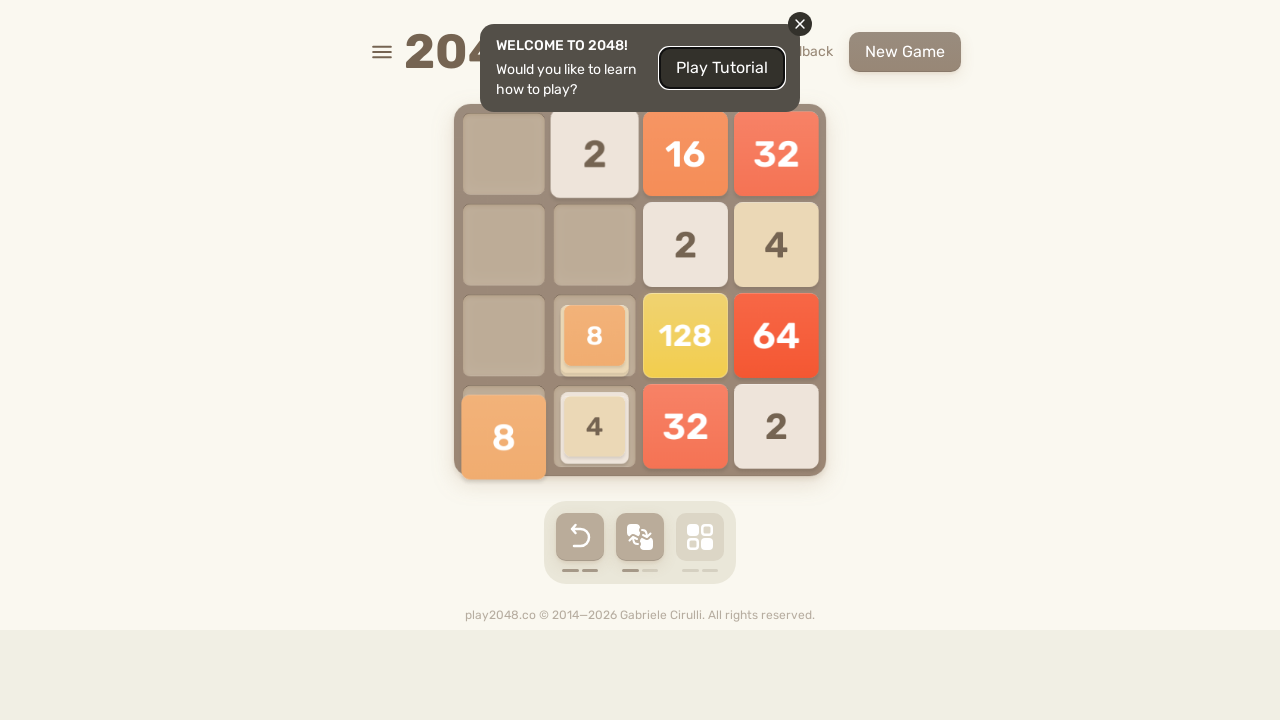

Pressed ArrowUp (iteration 35/100) on html
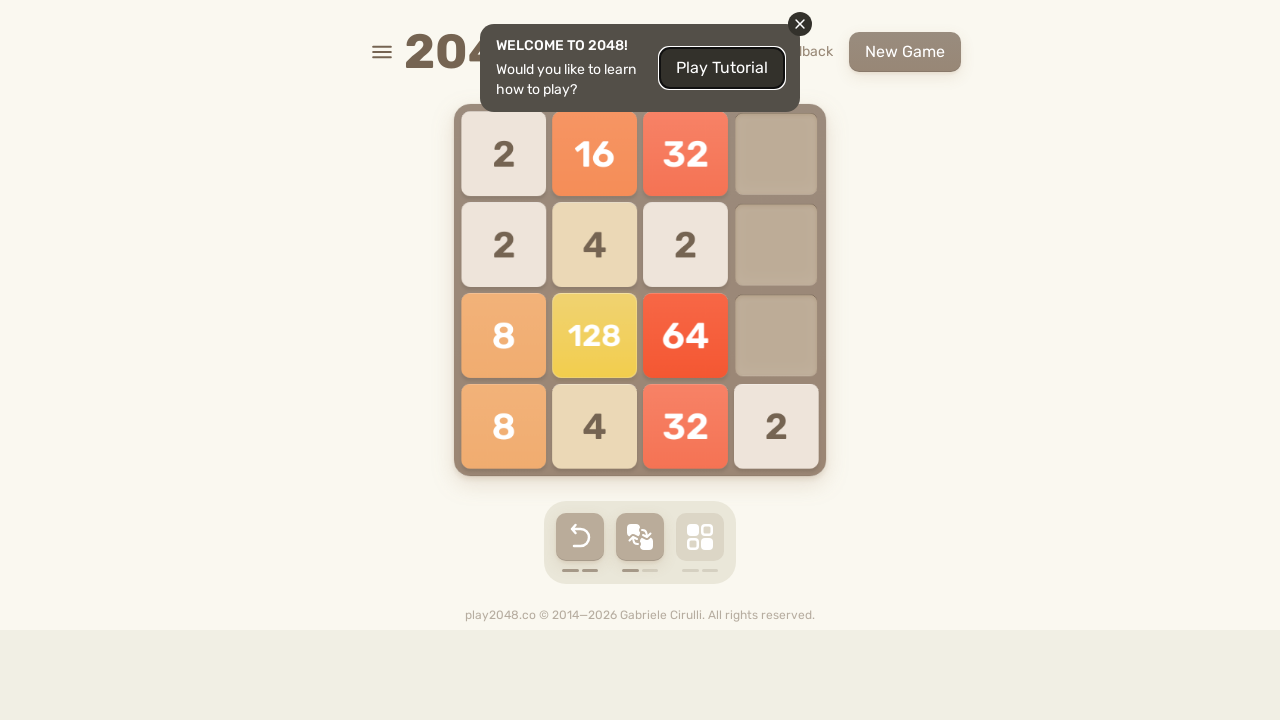

Pressed ArrowRight (iteration 35/100) on html
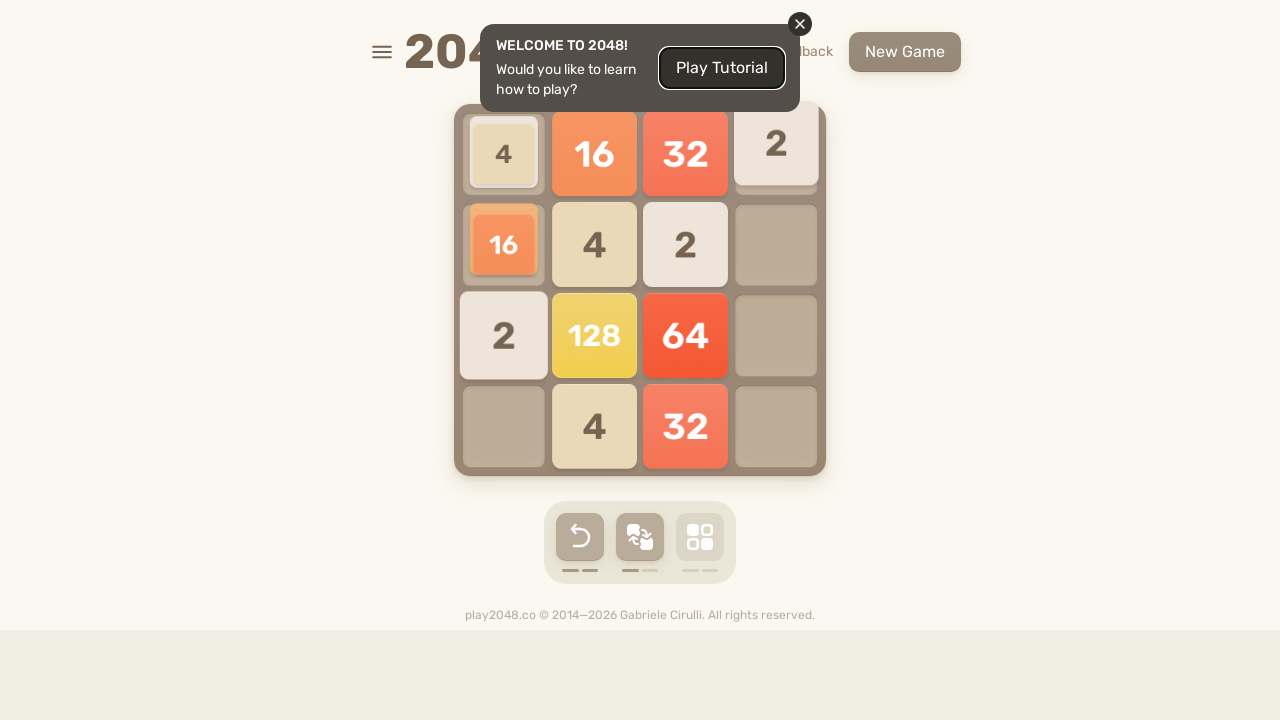

Pressed ArrowDown (iteration 35/100) on html
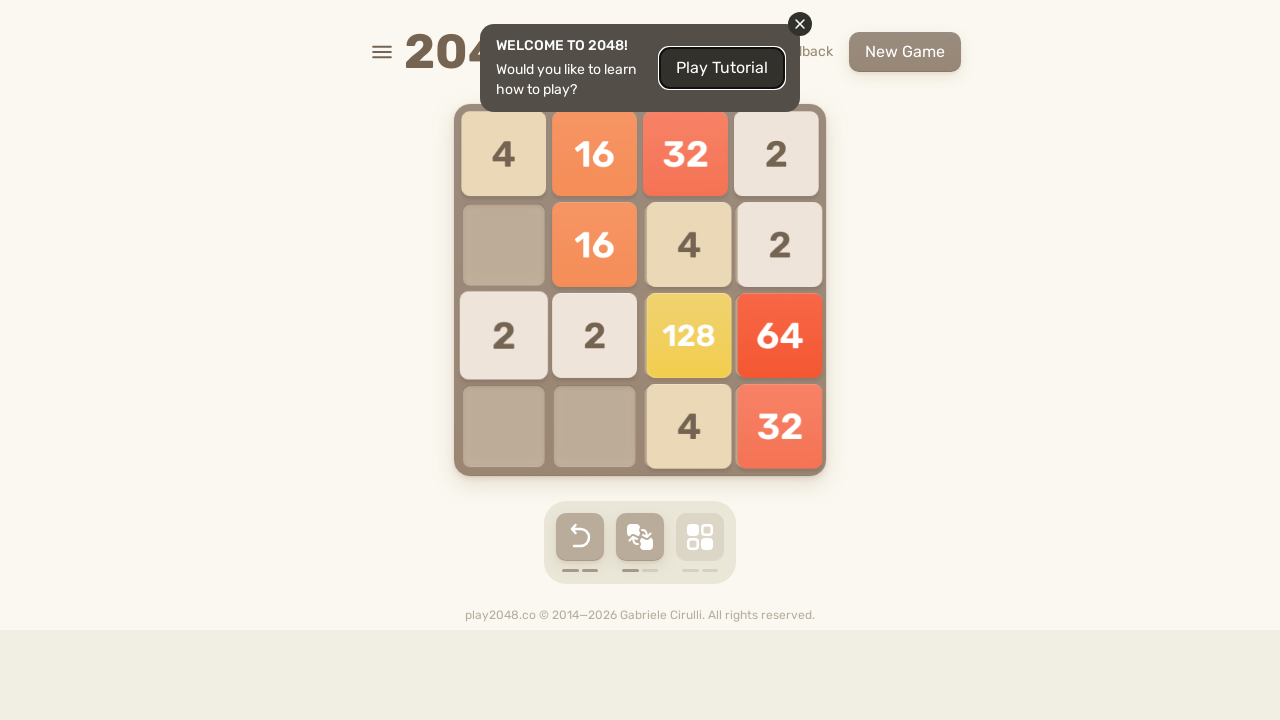

Pressed ArrowLeft (iteration 35/100) on html
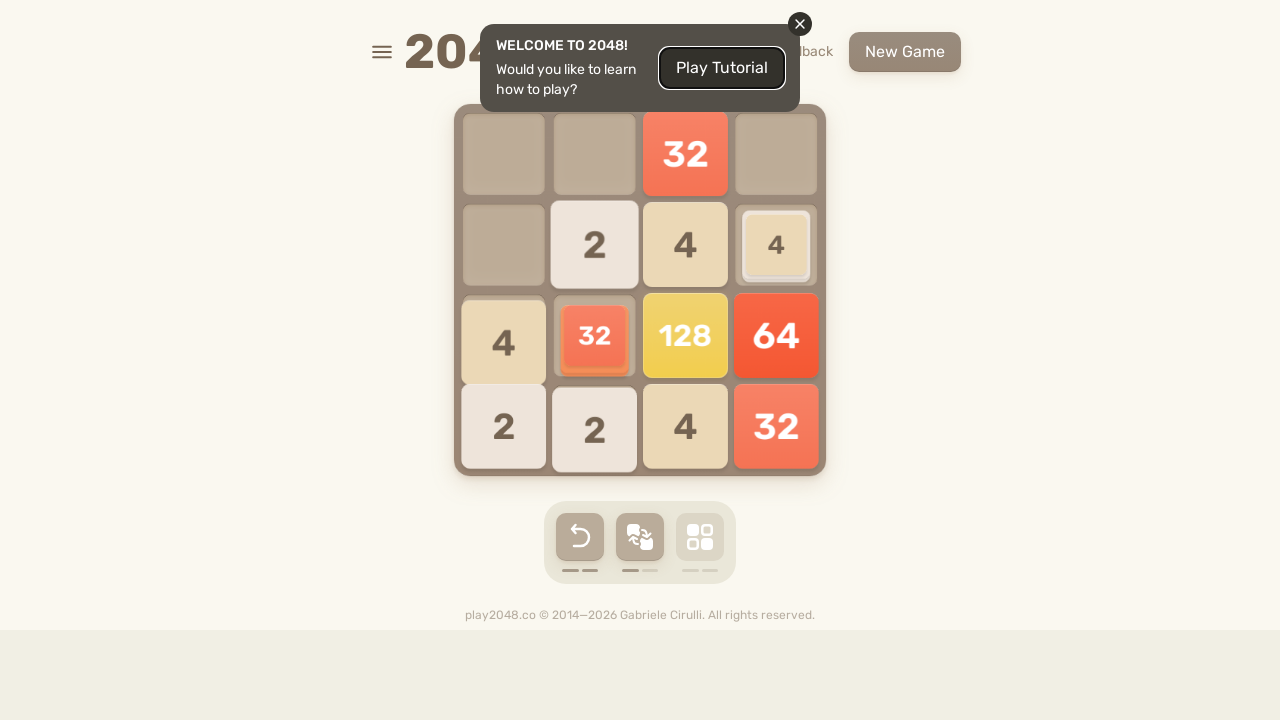

Pressed ArrowUp (iteration 36/100) on html
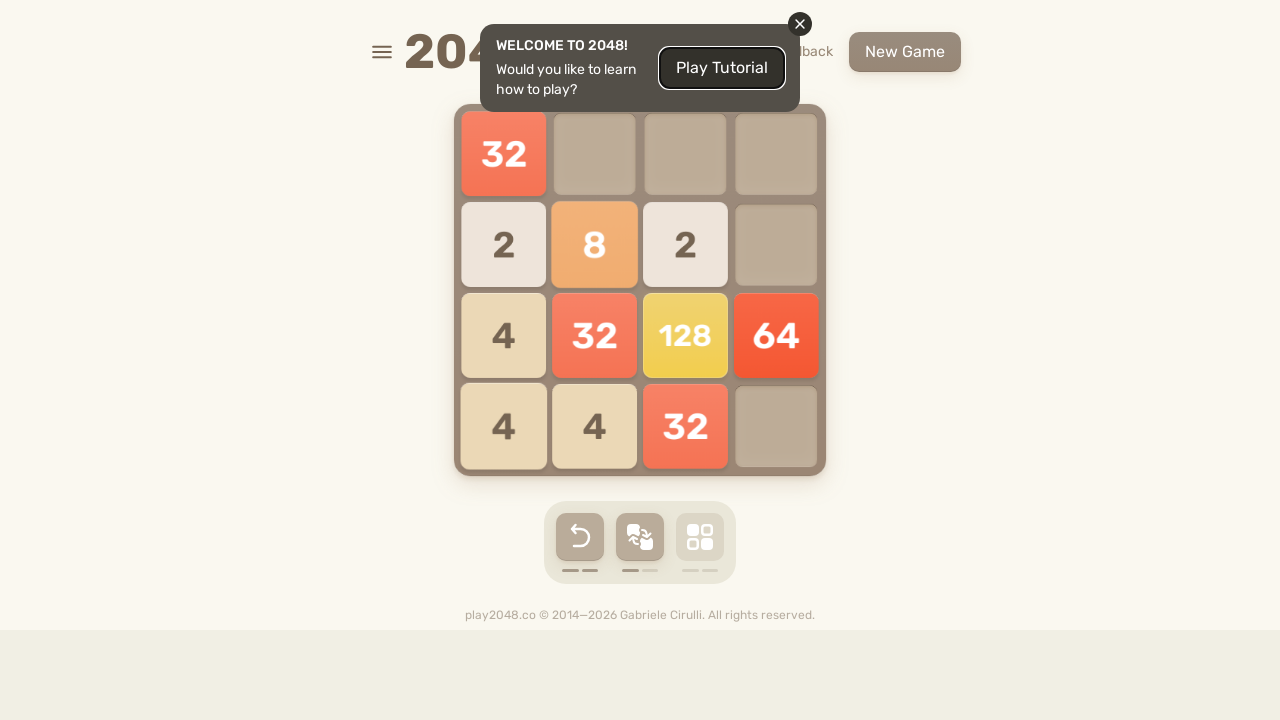

Pressed ArrowRight (iteration 36/100) on html
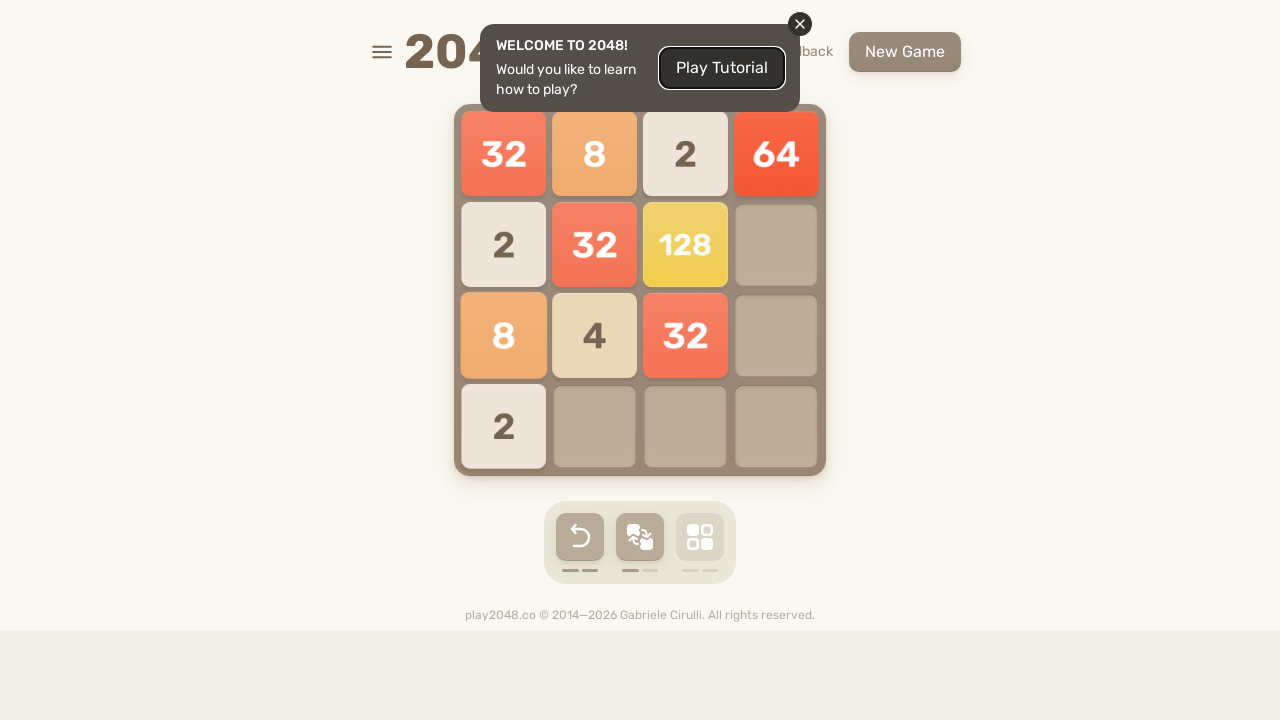

Pressed ArrowDown (iteration 36/100) on html
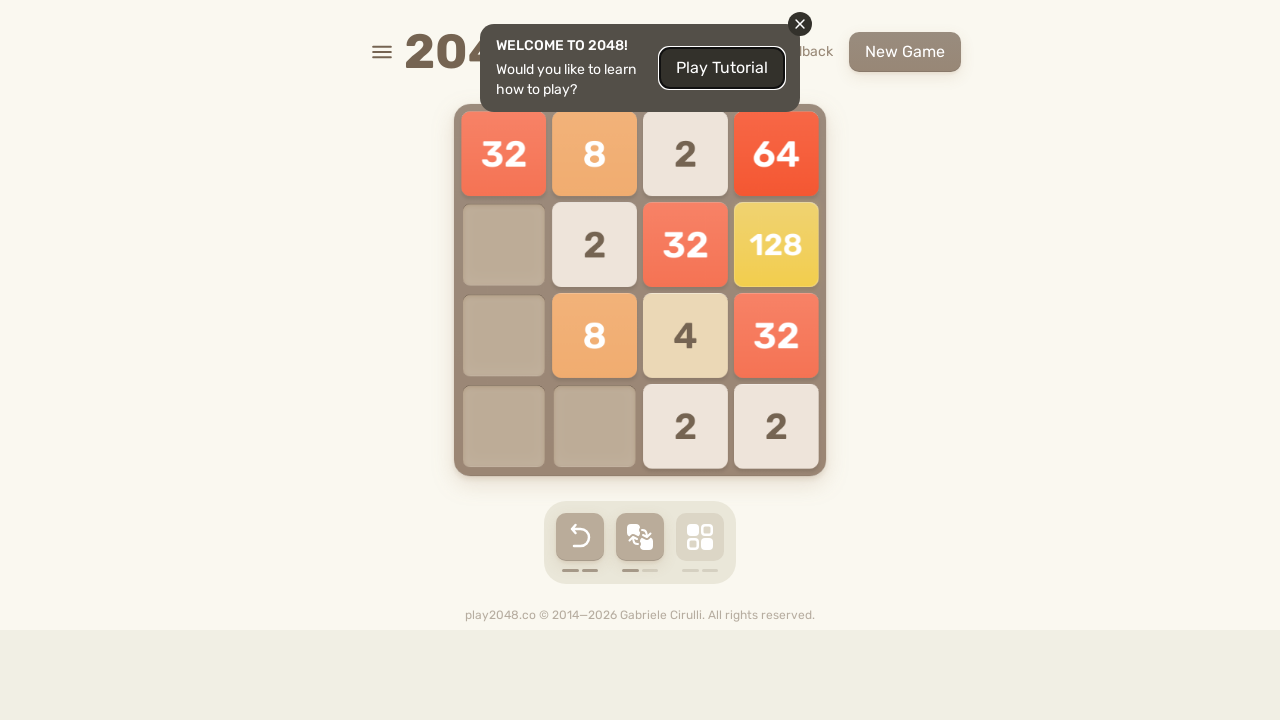

Pressed ArrowLeft (iteration 36/100) on html
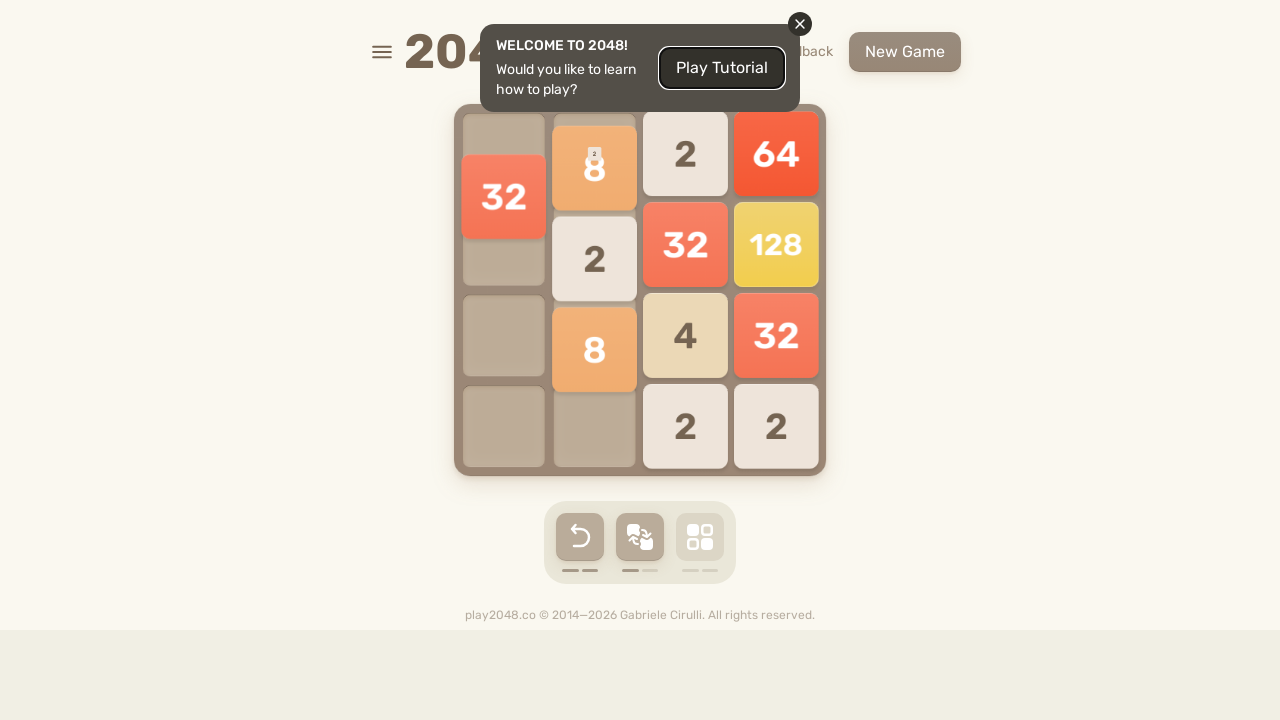

Pressed ArrowUp (iteration 37/100) on html
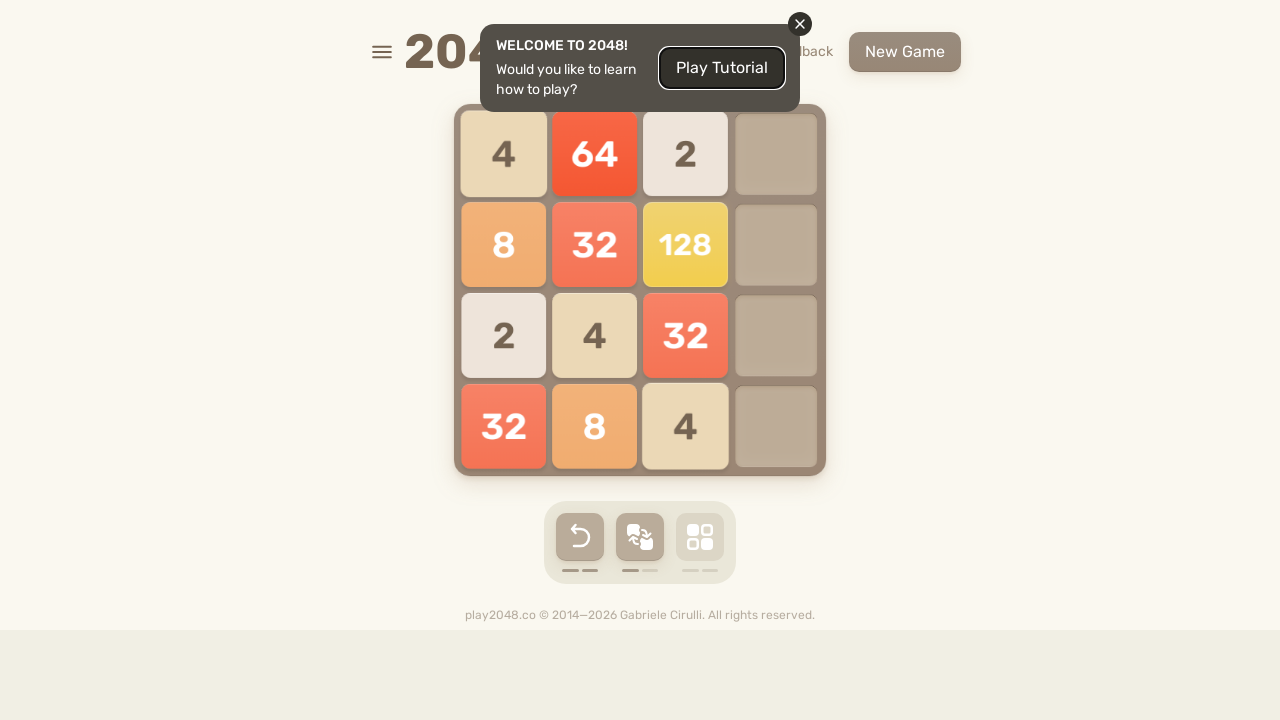

Pressed ArrowRight (iteration 37/100) on html
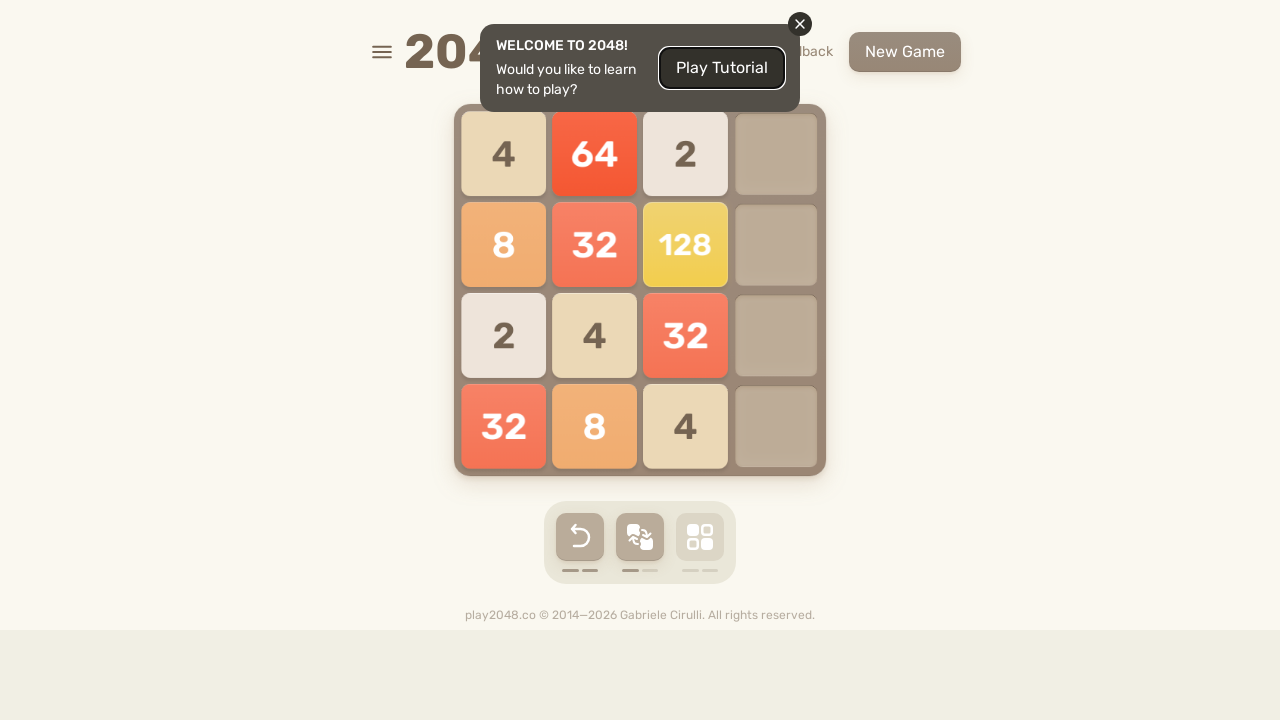

Pressed ArrowDown (iteration 37/100) on html
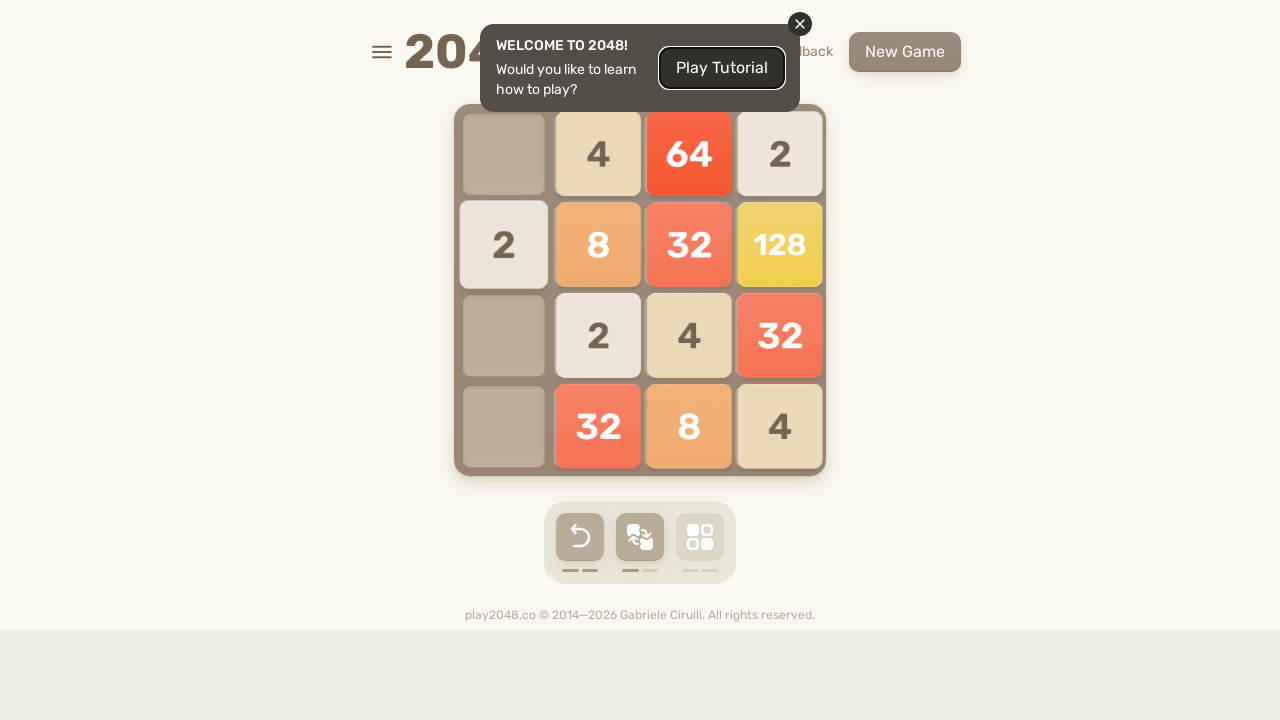

Pressed ArrowLeft (iteration 37/100) on html
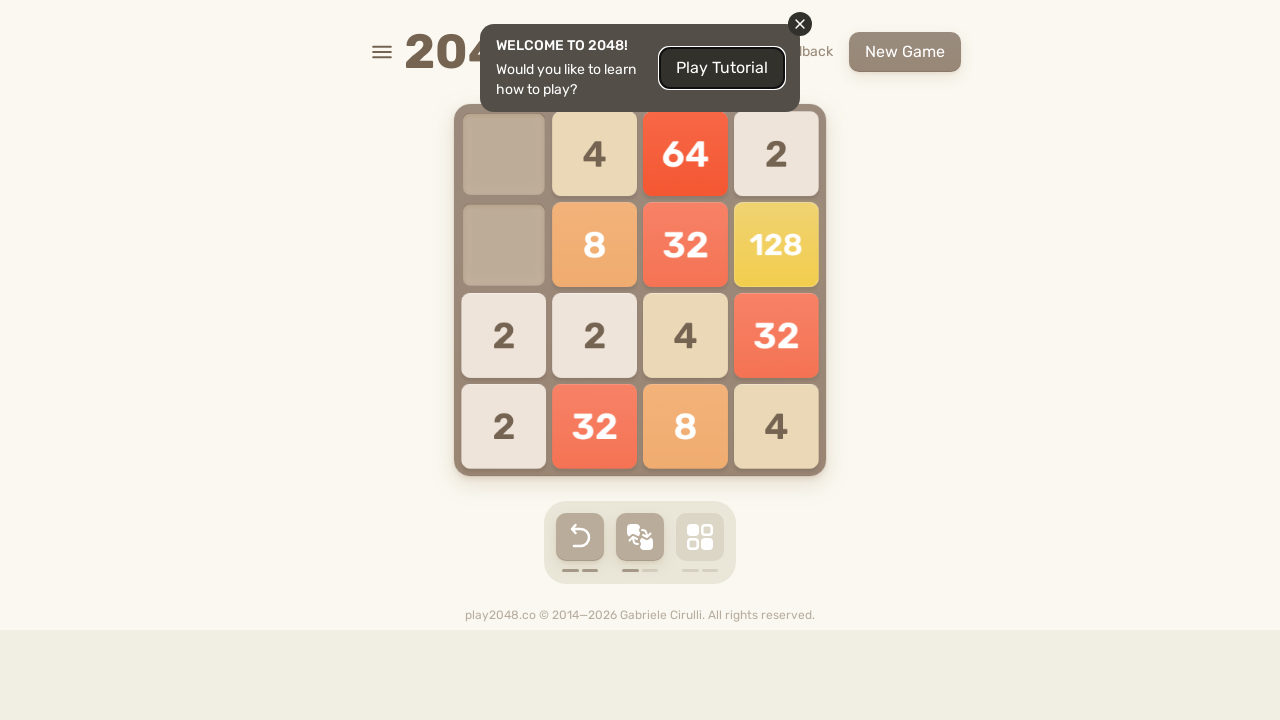

Pressed ArrowUp (iteration 38/100) on html
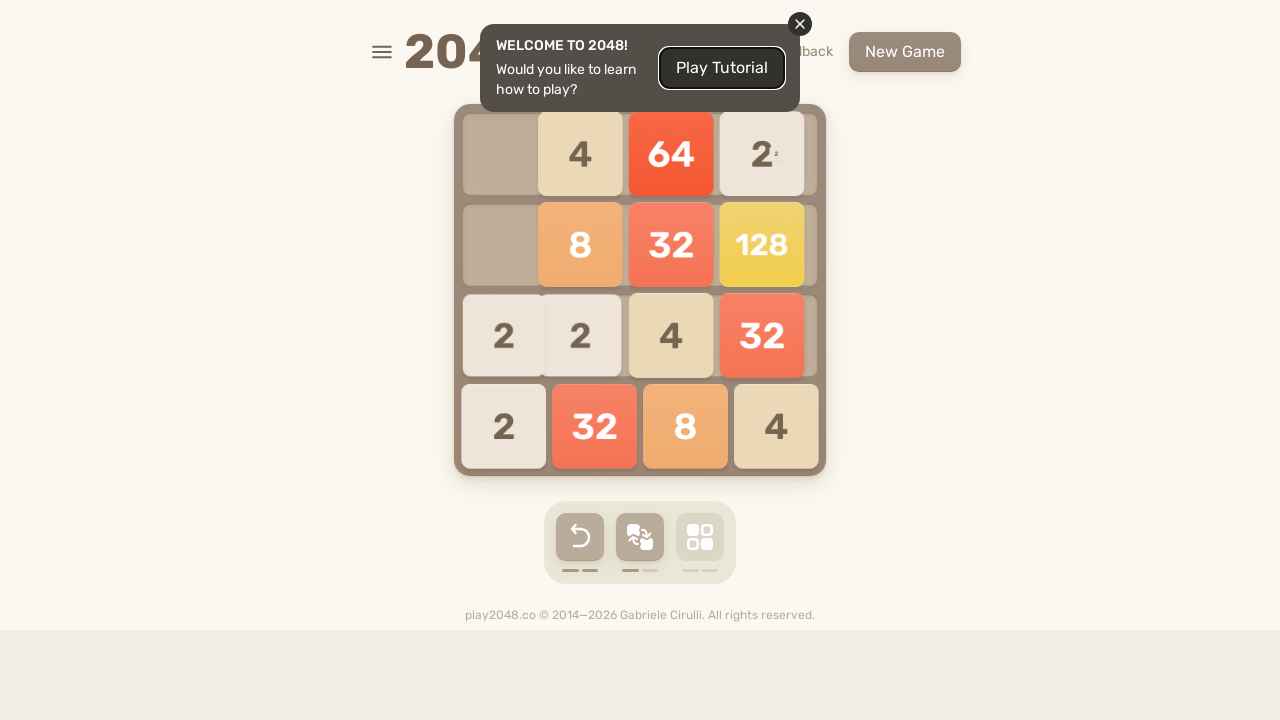

Pressed ArrowRight (iteration 38/100) on html
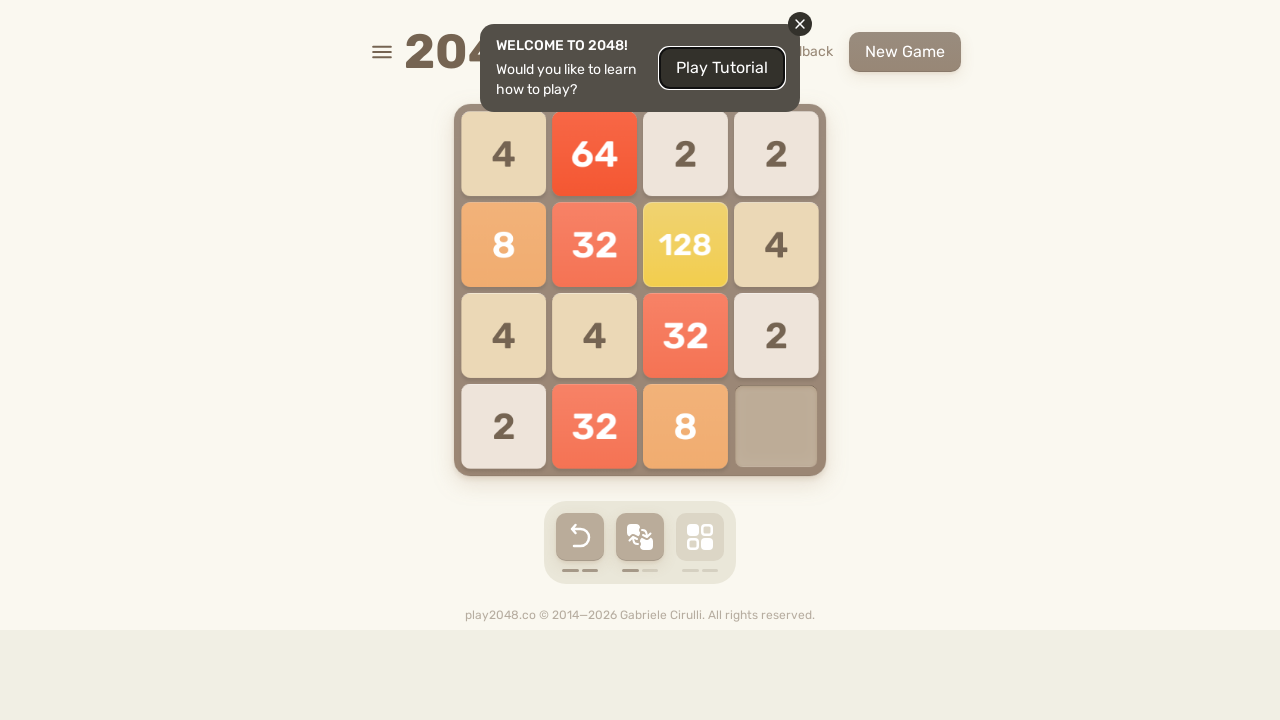

Pressed ArrowDown (iteration 38/100) on html
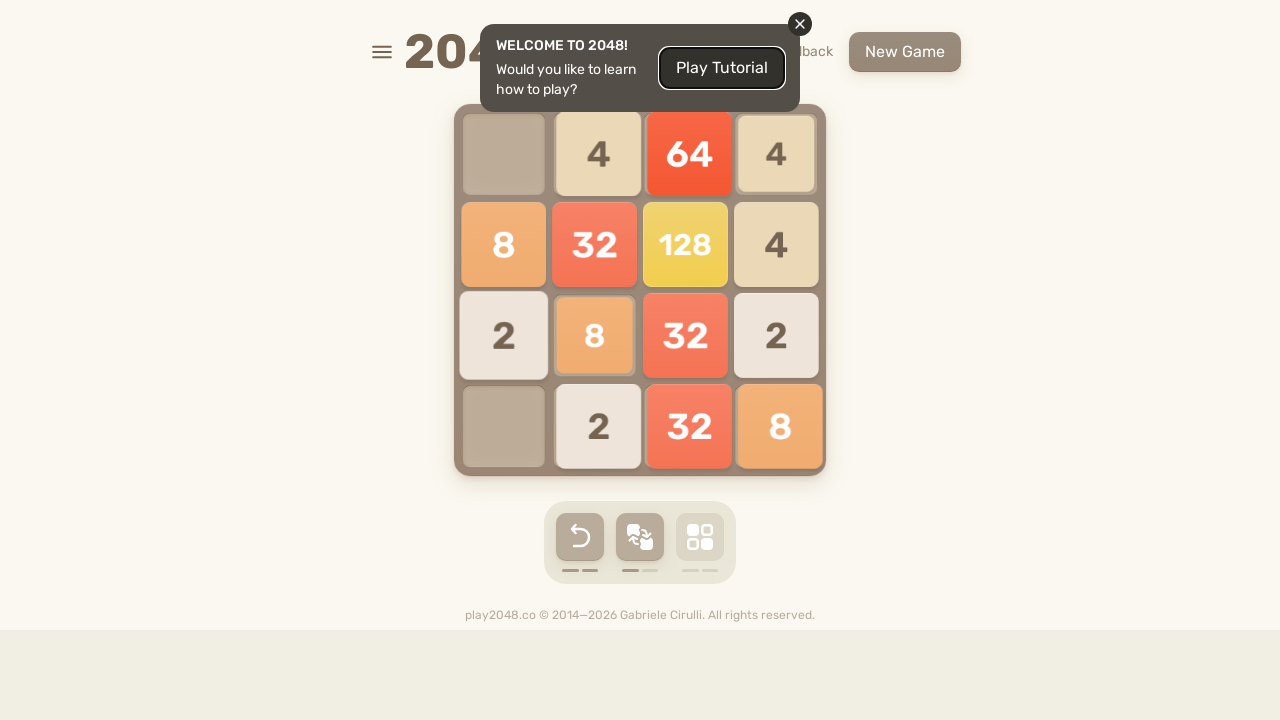

Pressed ArrowLeft (iteration 38/100) on html
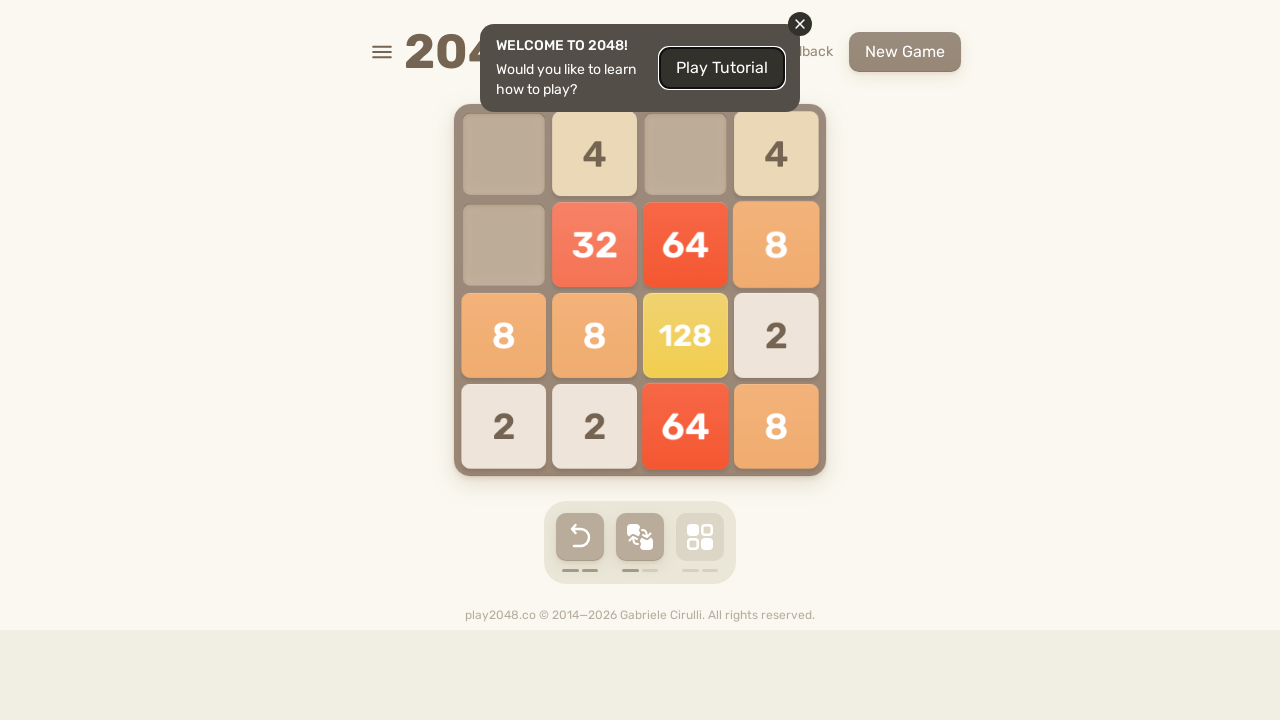

Pressed ArrowUp (iteration 39/100) on html
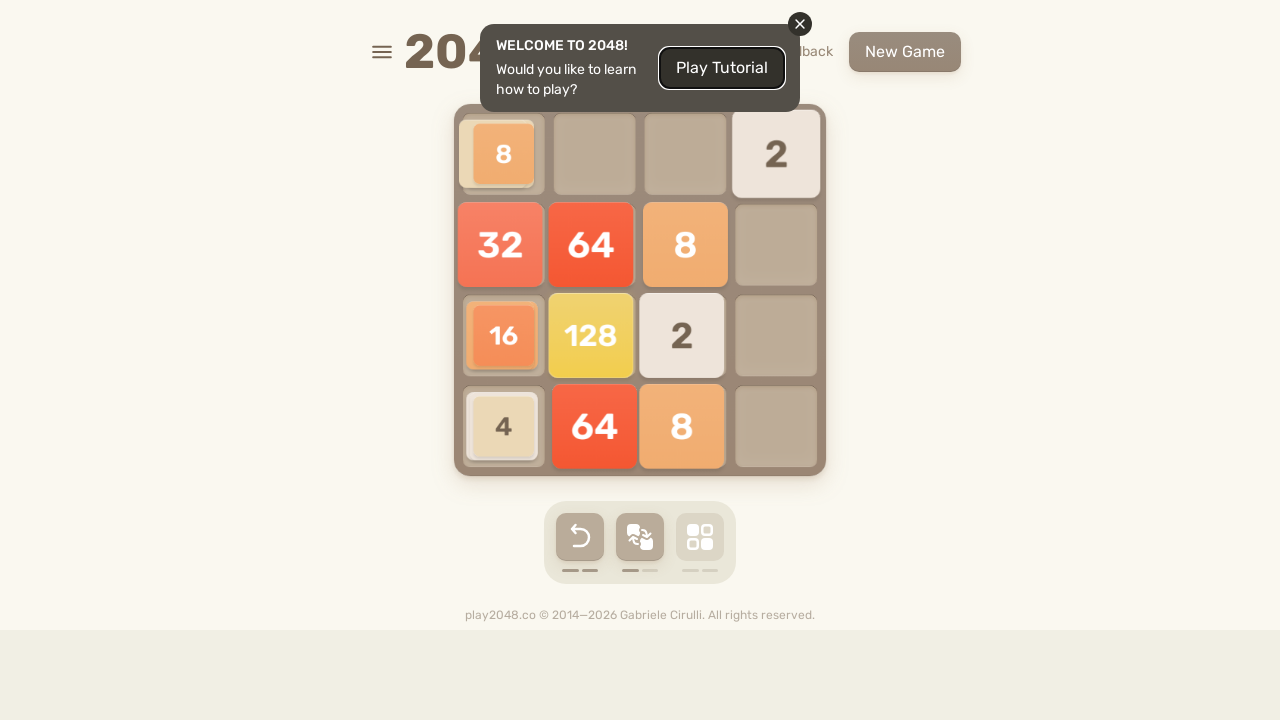

Pressed ArrowRight (iteration 39/100) on html
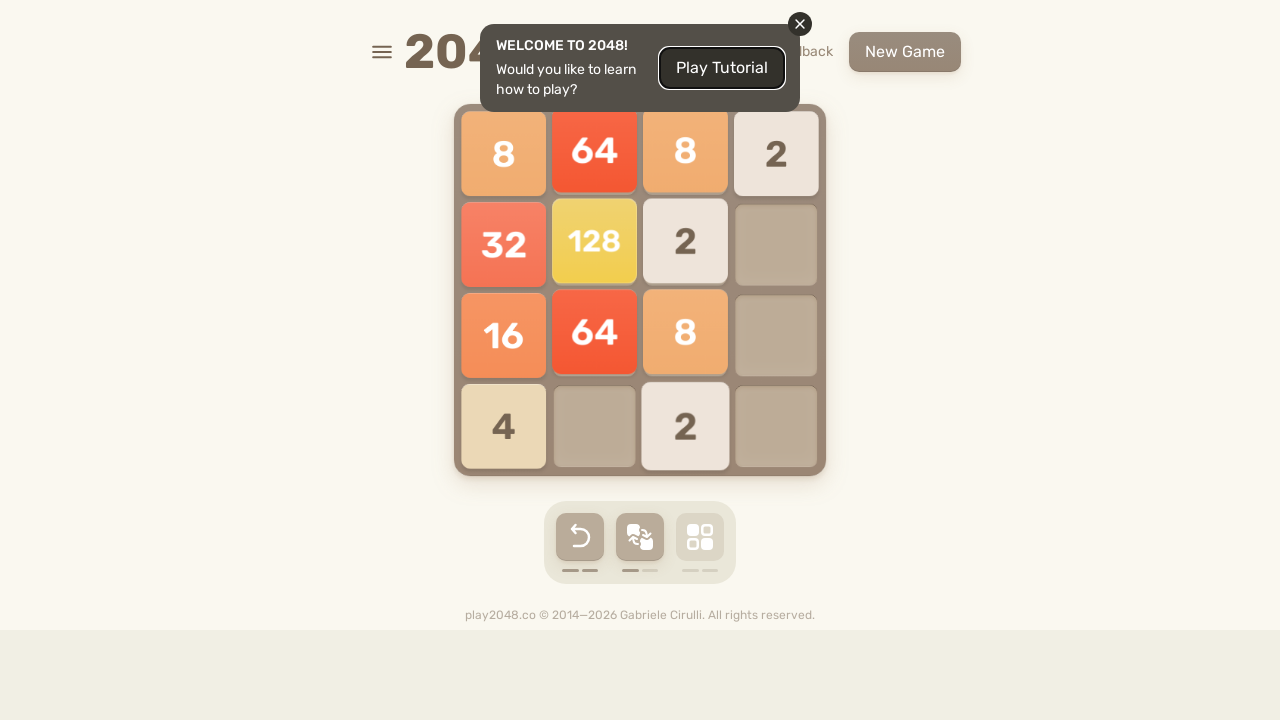

Pressed ArrowDown (iteration 39/100) on html
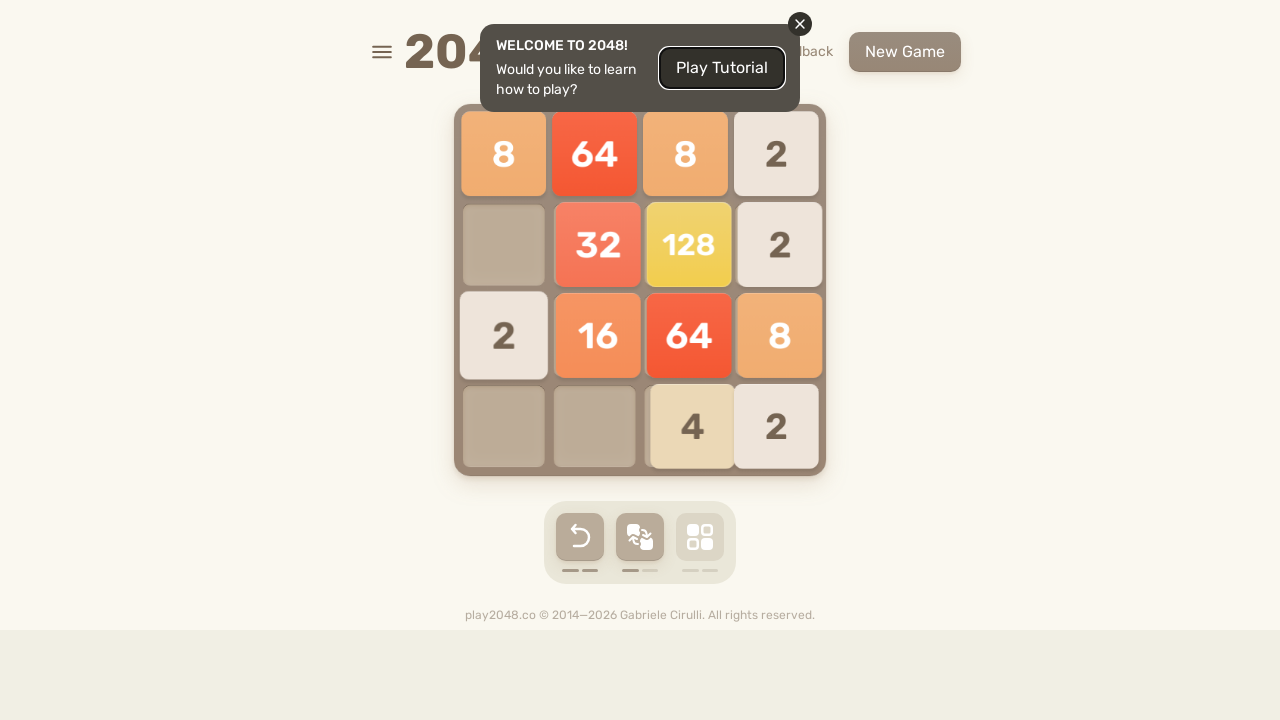

Pressed ArrowLeft (iteration 39/100) on html
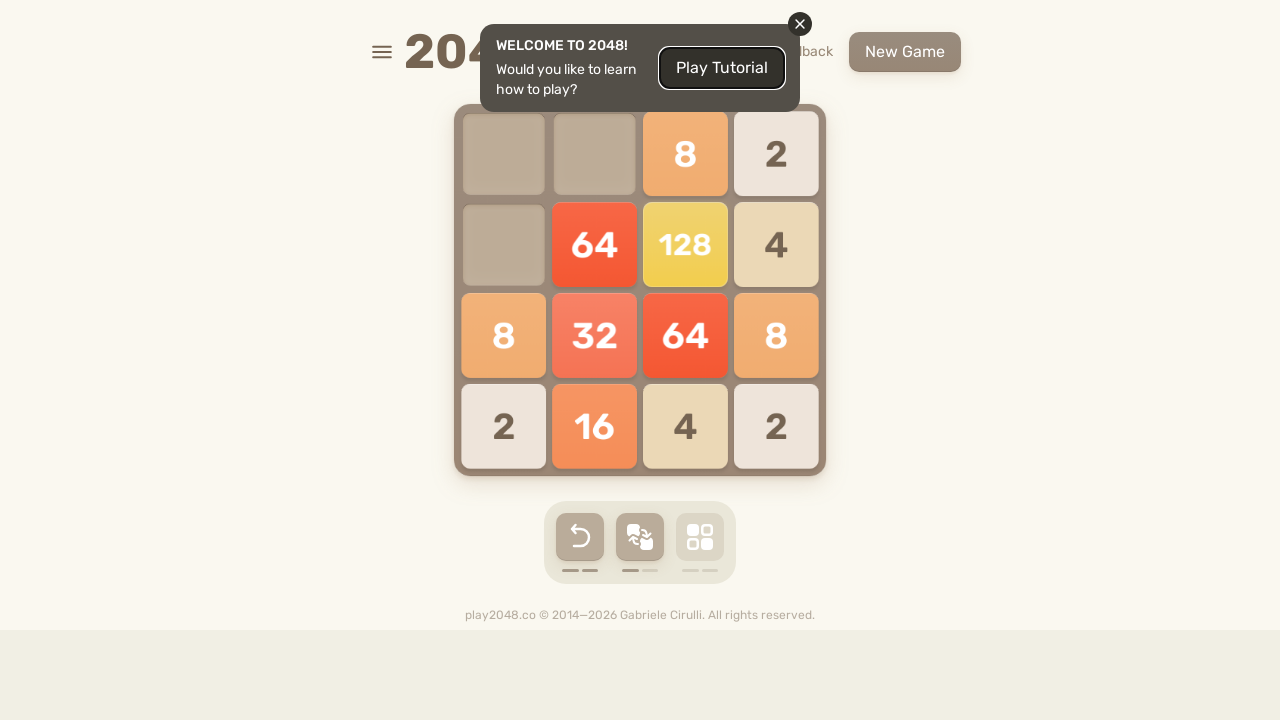

Pressed ArrowUp (iteration 40/100) on html
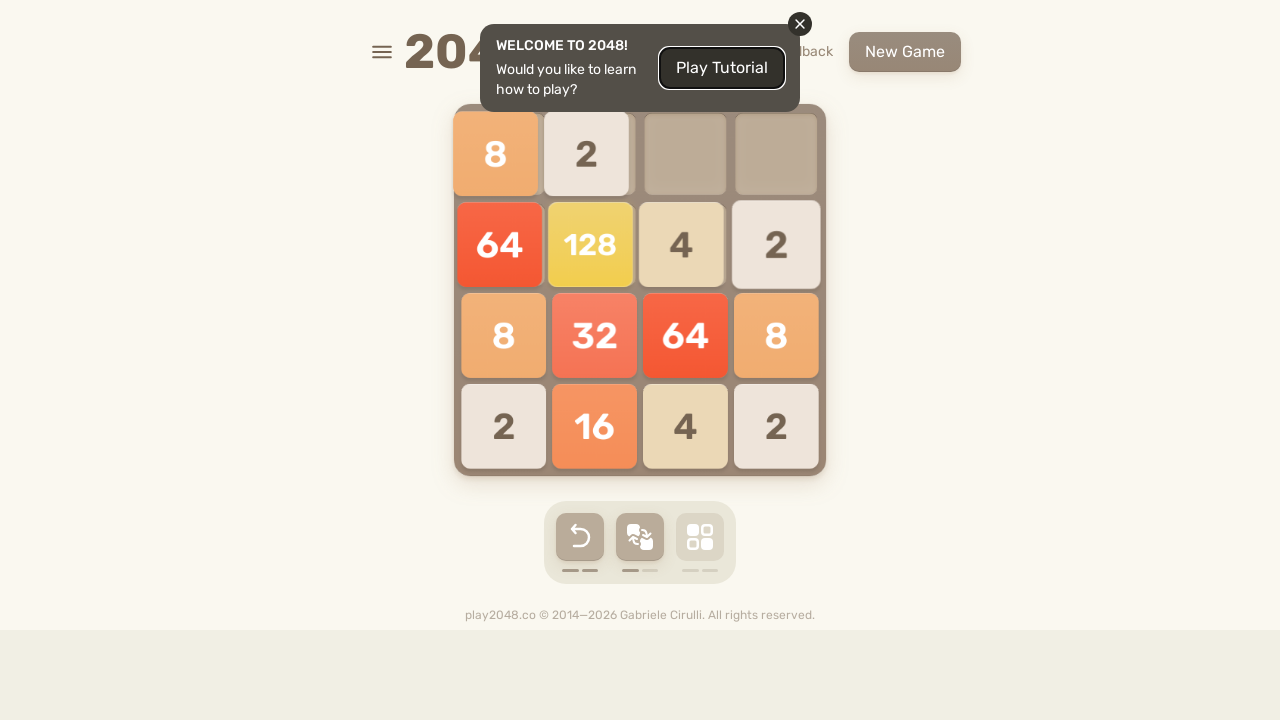

Pressed ArrowRight (iteration 40/100) on html
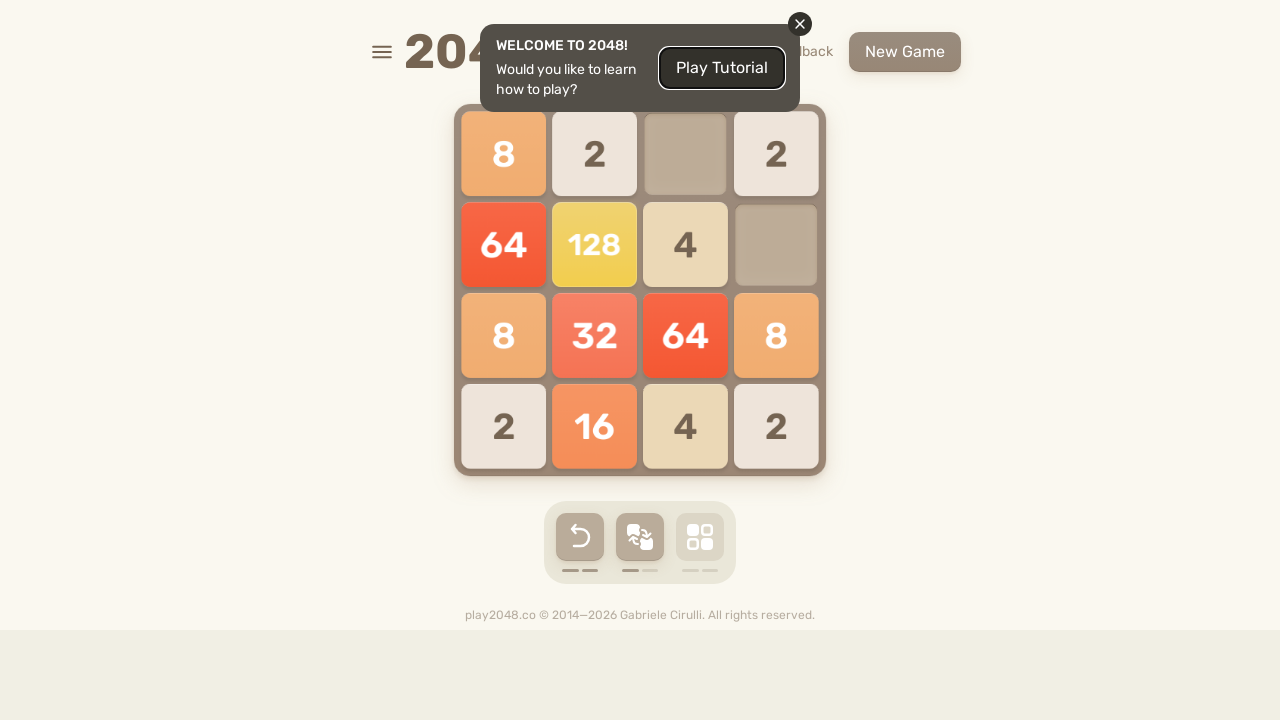

Pressed ArrowDown (iteration 40/100) on html
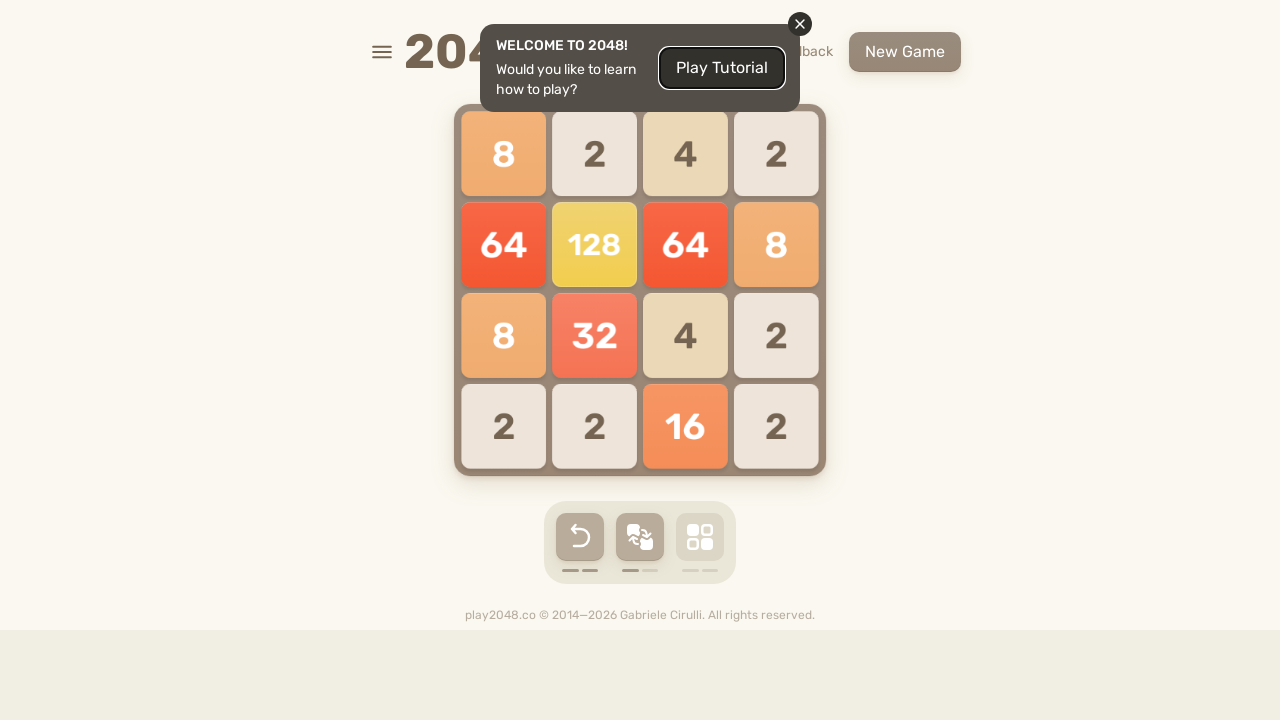

Pressed ArrowLeft (iteration 40/100) on html
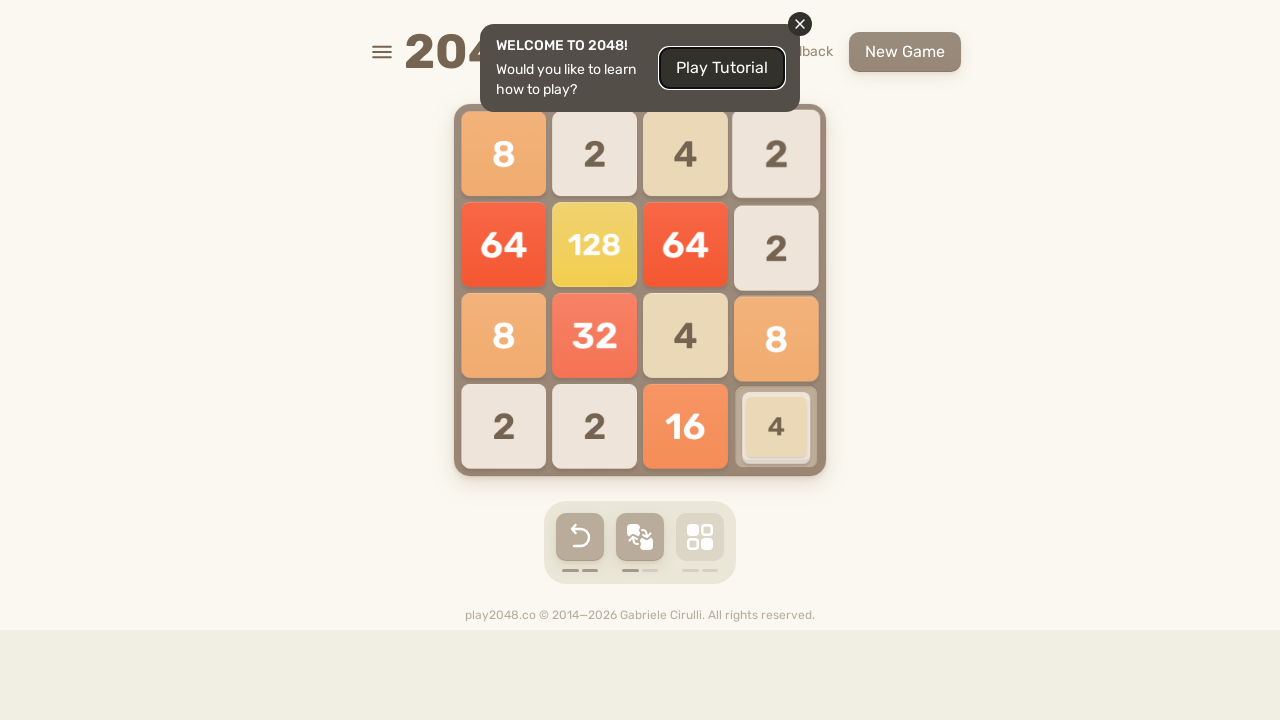

Pressed ArrowUp (iteration 41/100) on html
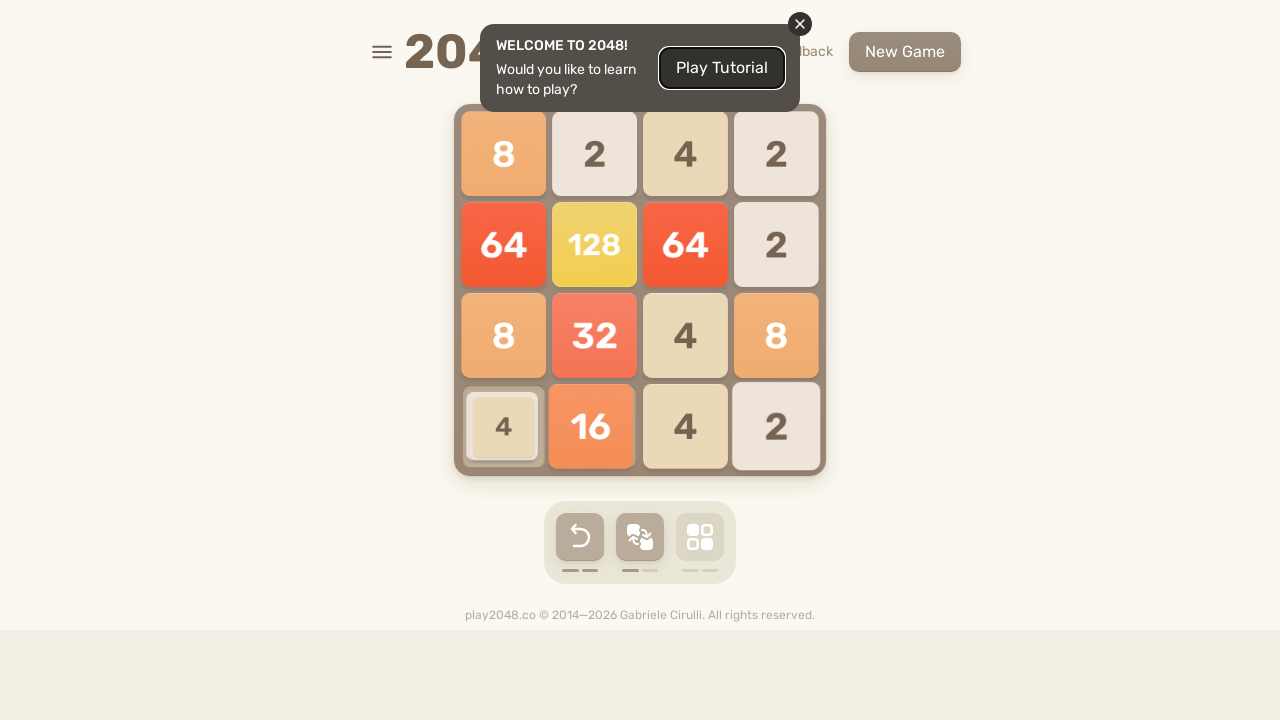

Pressed ArrowRight (iteration 41/100) on html
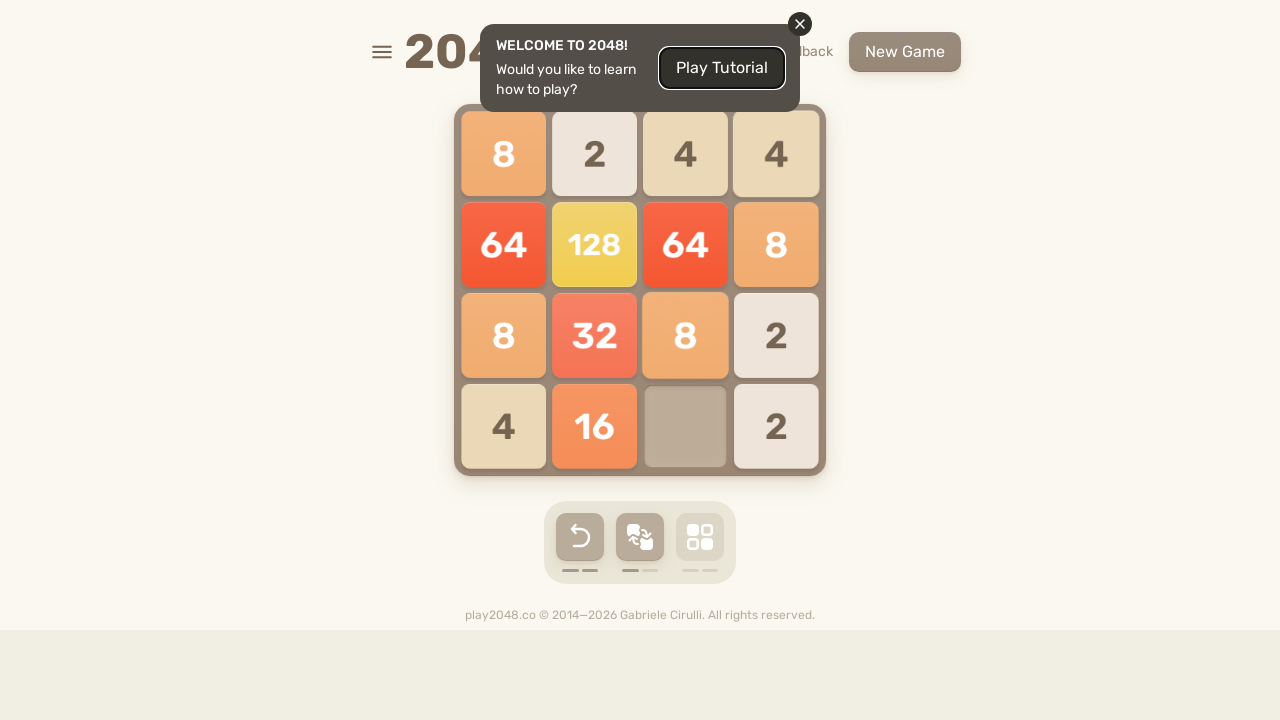

Pressed ArrowDown (iteration 41/100) on html
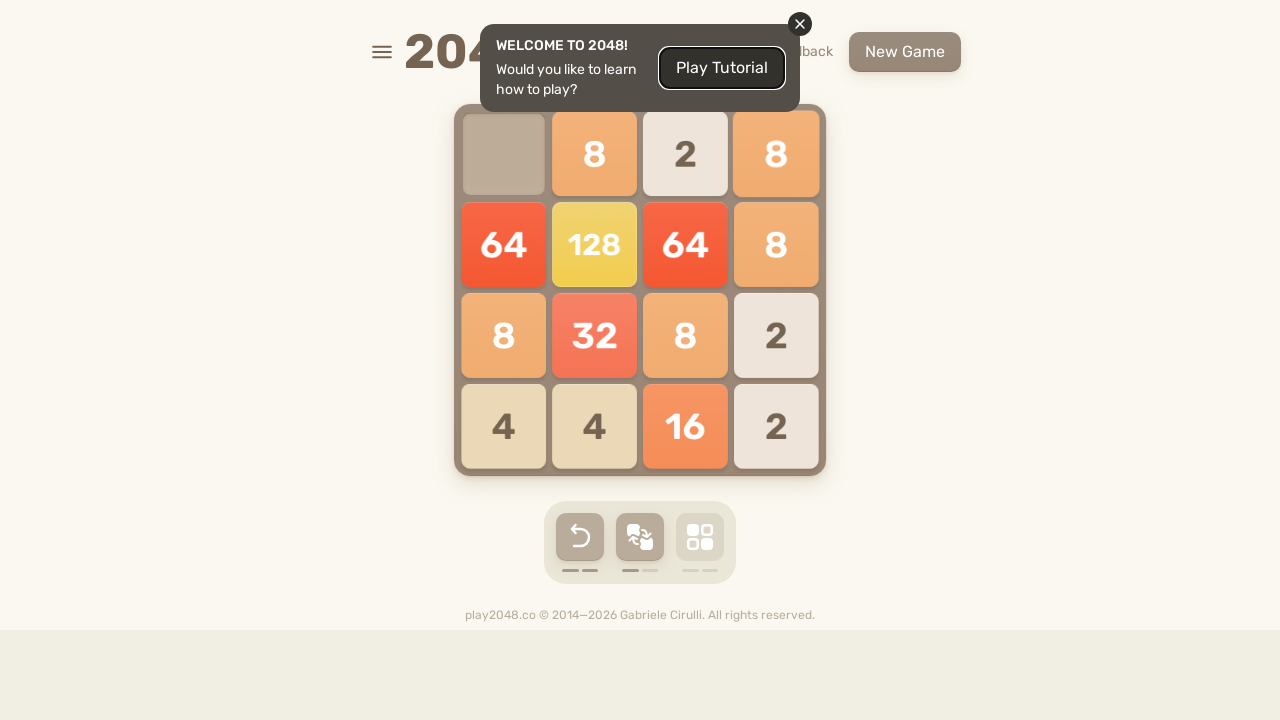

Pressed ArrowLeft (iteration 41/100) on html
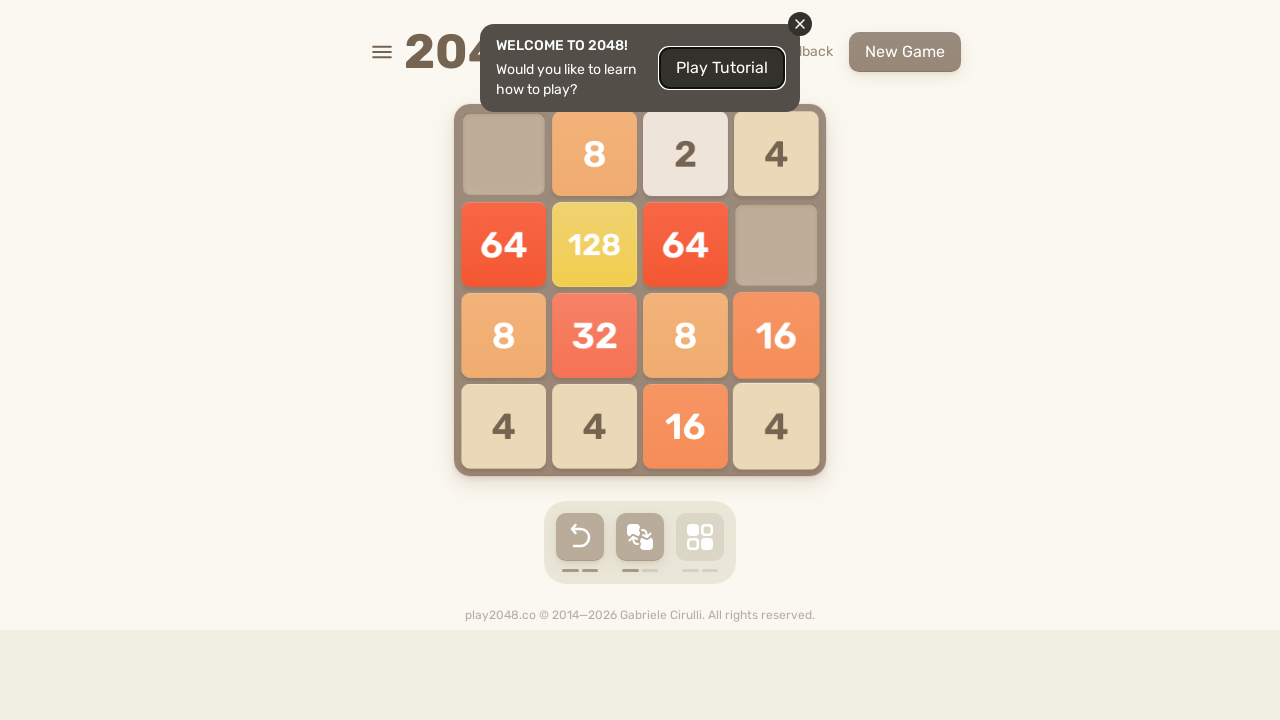

Pressed ArrowUp (iteration 42/100) on html
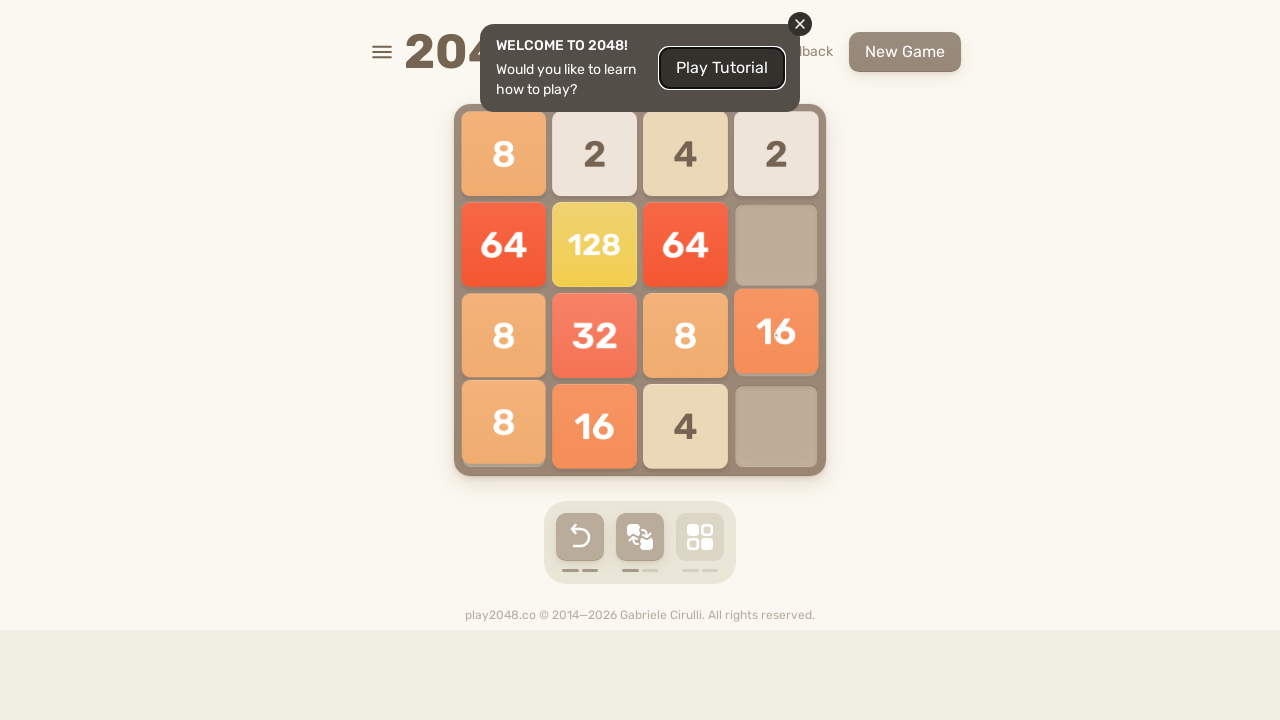

Pressed ArrowRight (iteration 42/100) on html
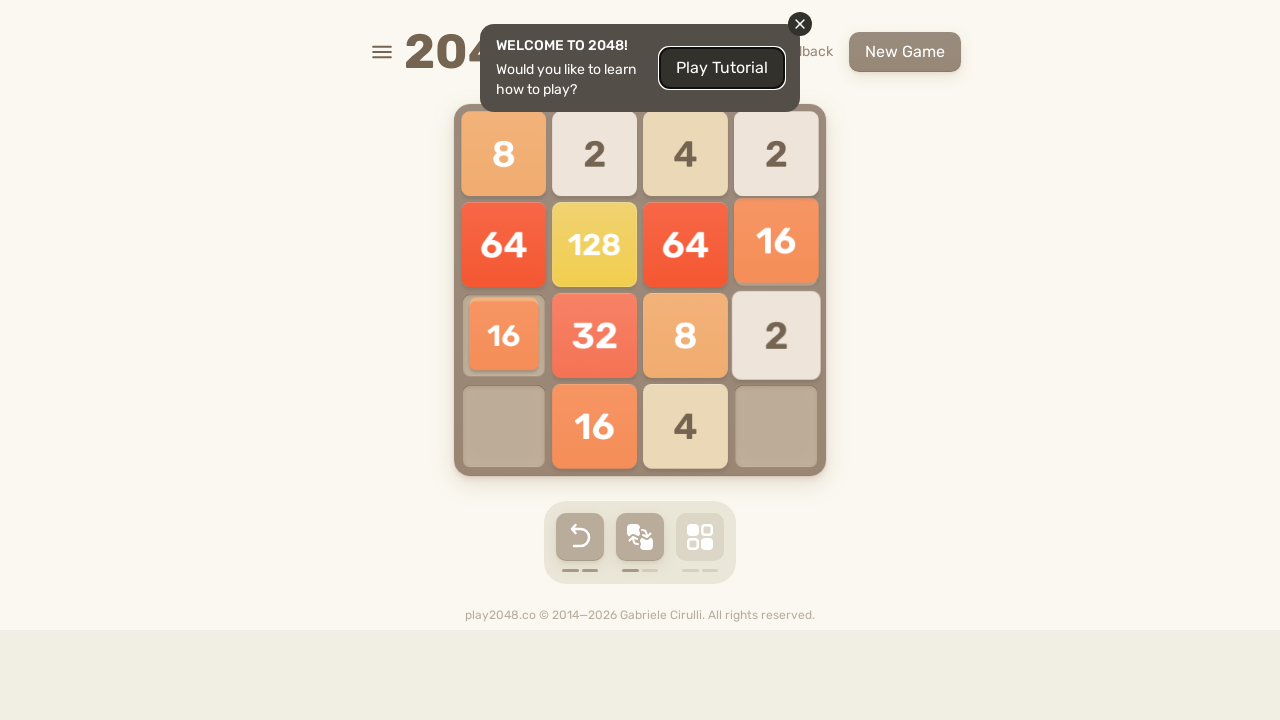

Pressed ArrowDown (iteration 42/100) on html
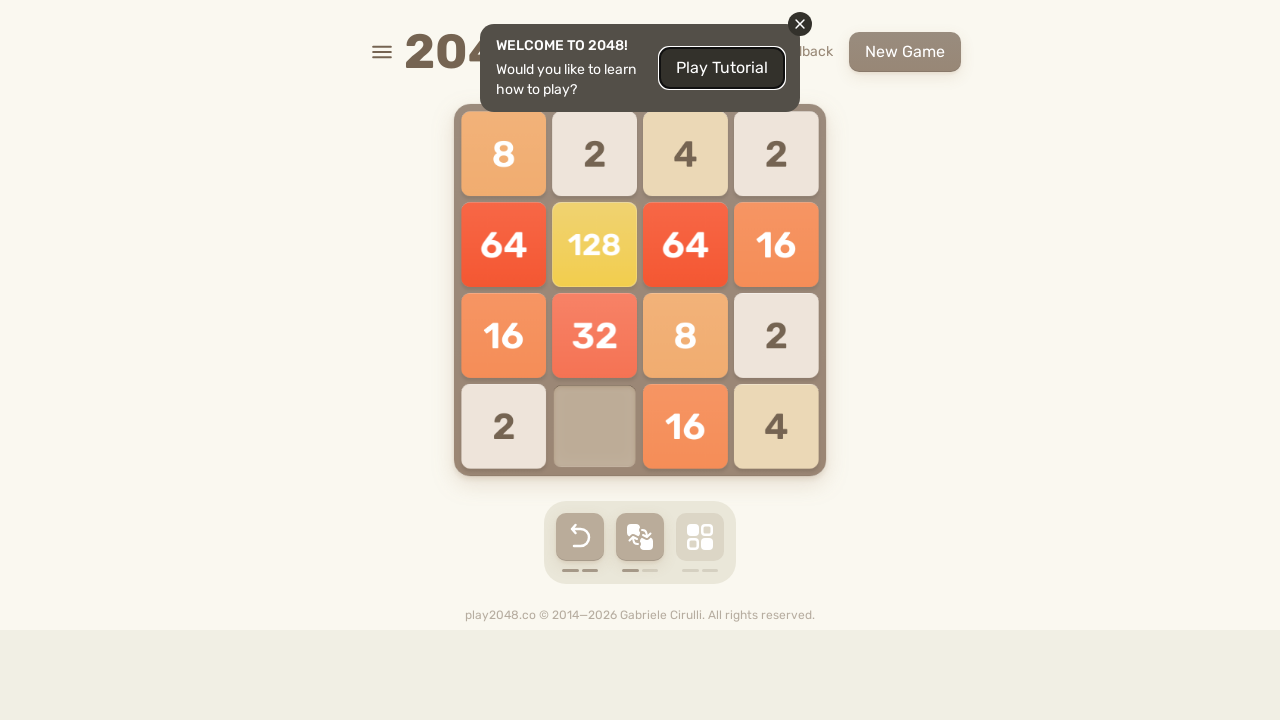

Pressed ArrowLeft (iteration 42/100) on html
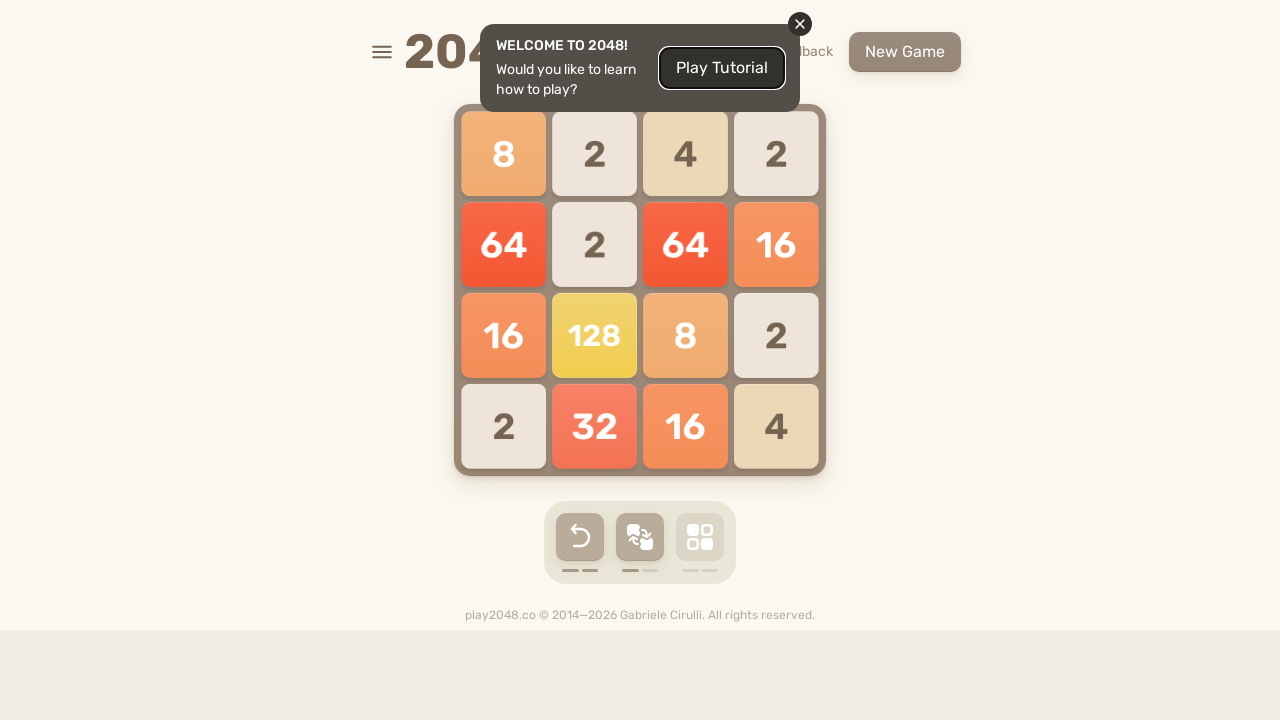

Pressed ArrowUp (iteration 43/100) on html
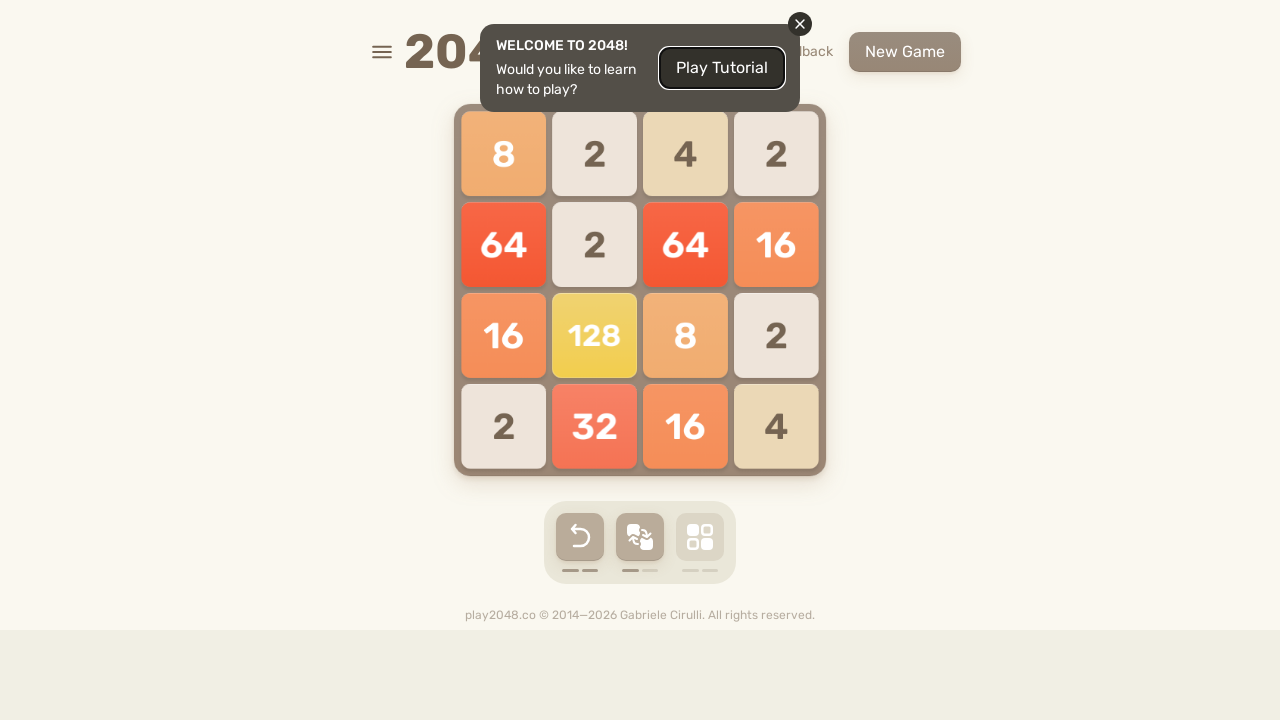

Pressed ArrowRight (iteration 43/100) on html
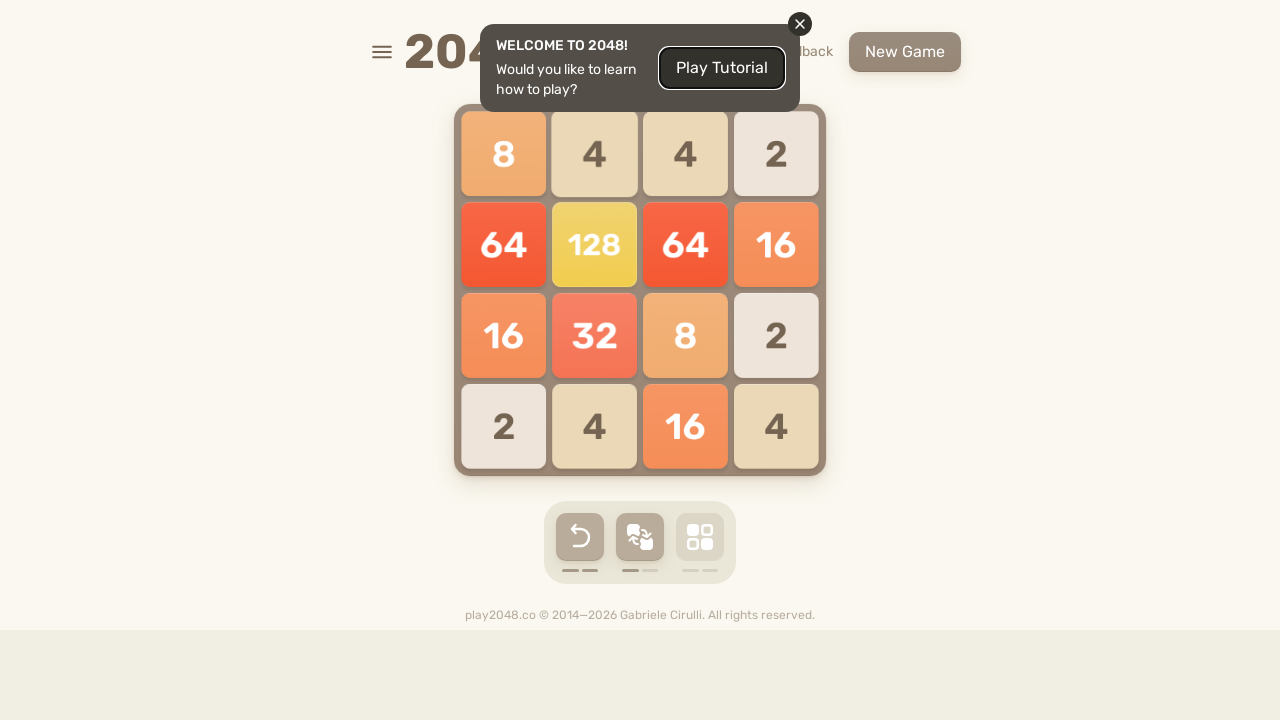

Pressed ArrowDown (iteration 43/100) on html
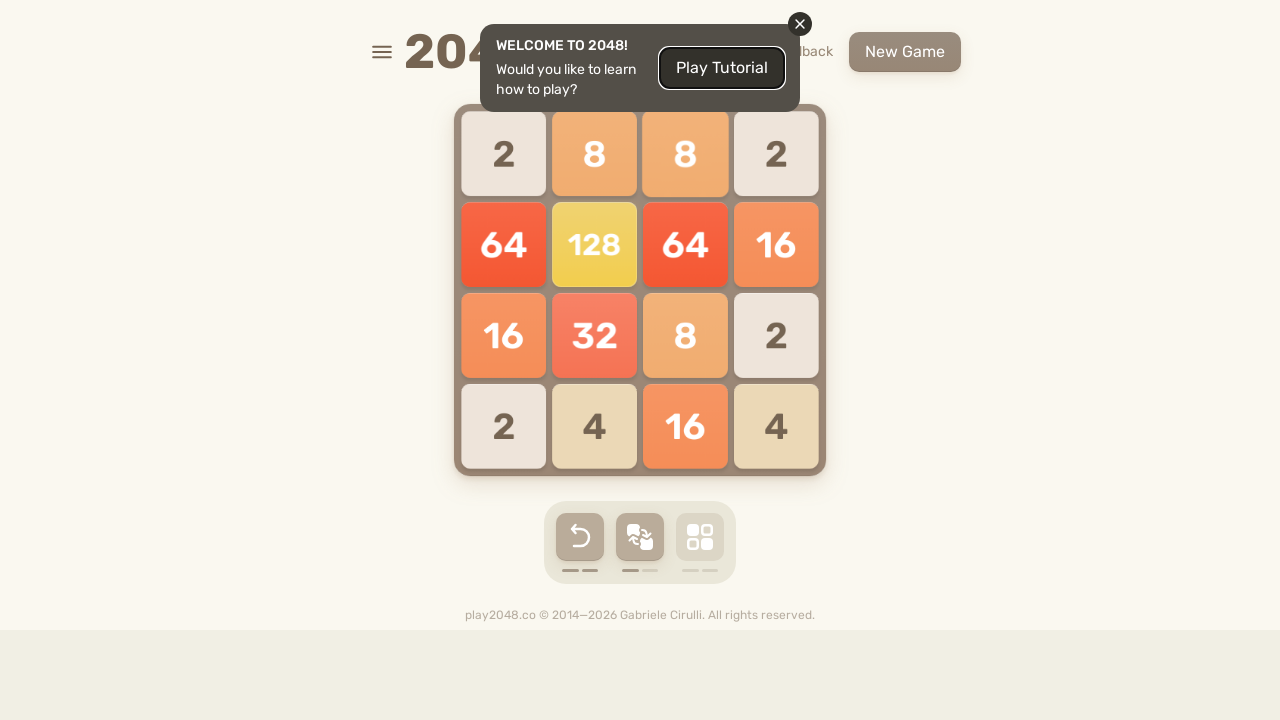

Pressed ArrowLeft (iteration 43/100) on html
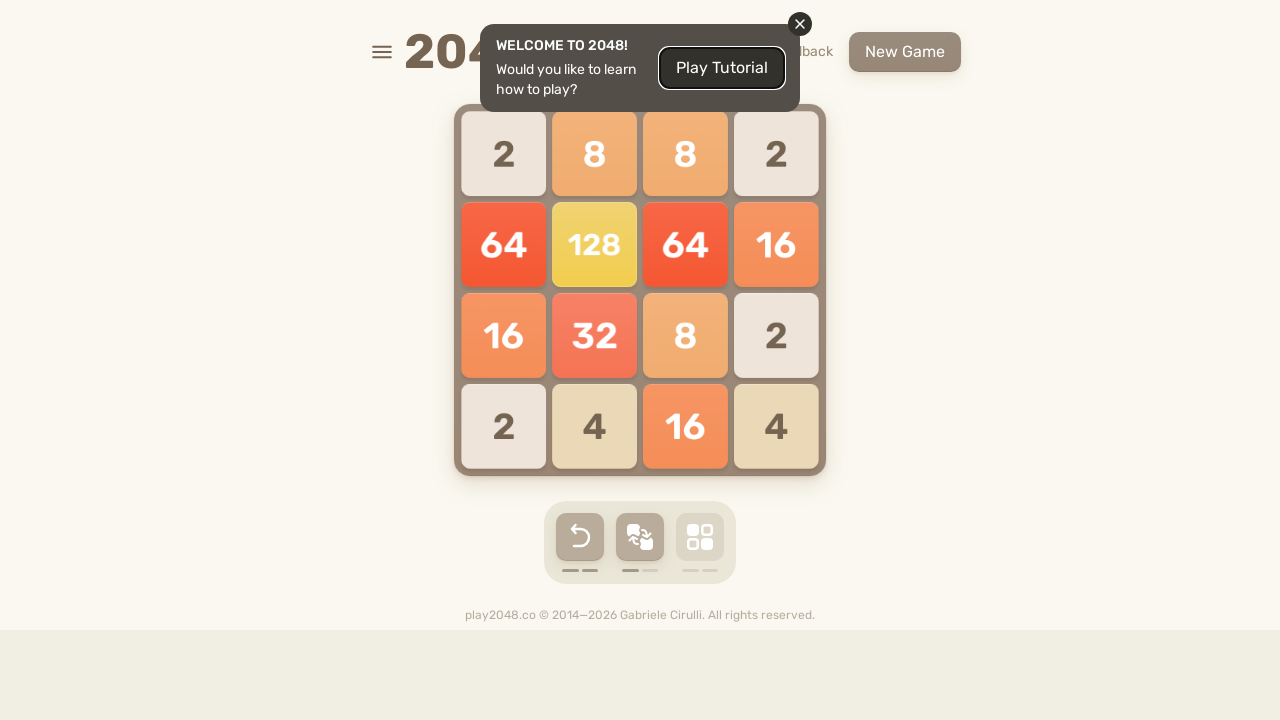

Pressed ArrowUp (iteration 44/100) on html
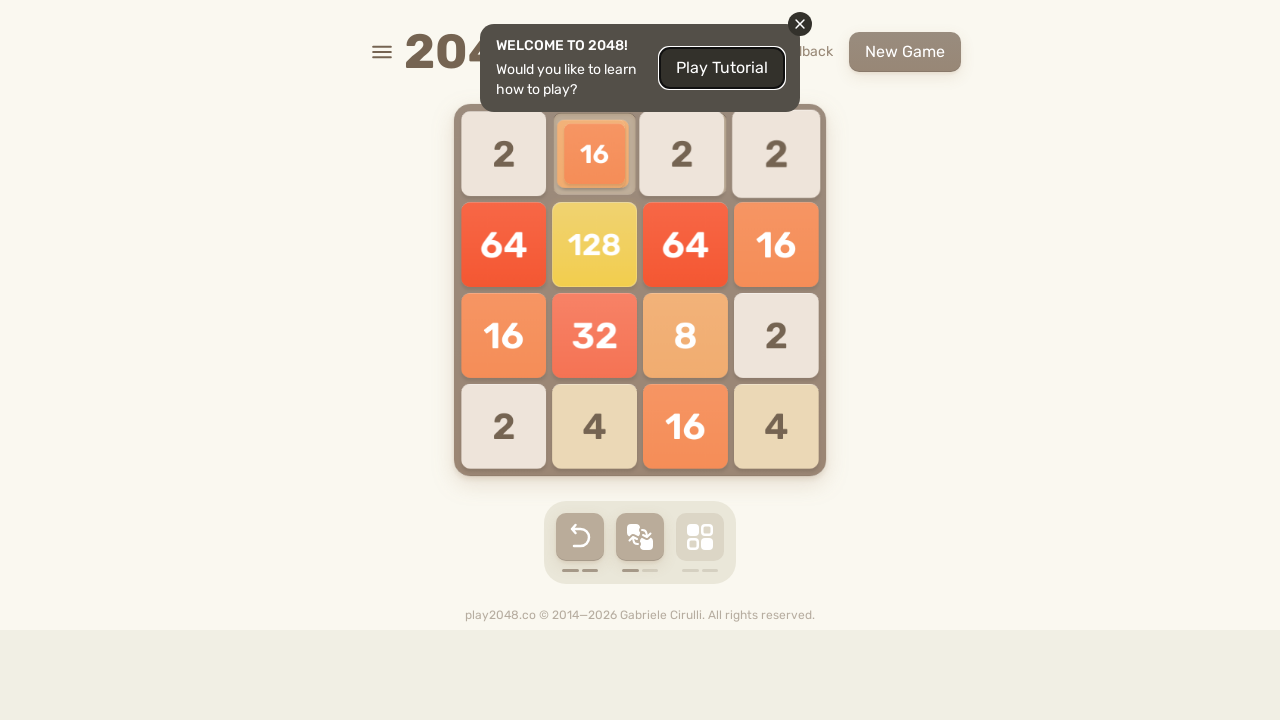

Pressed ArrowRight (iteration 44/100) on html
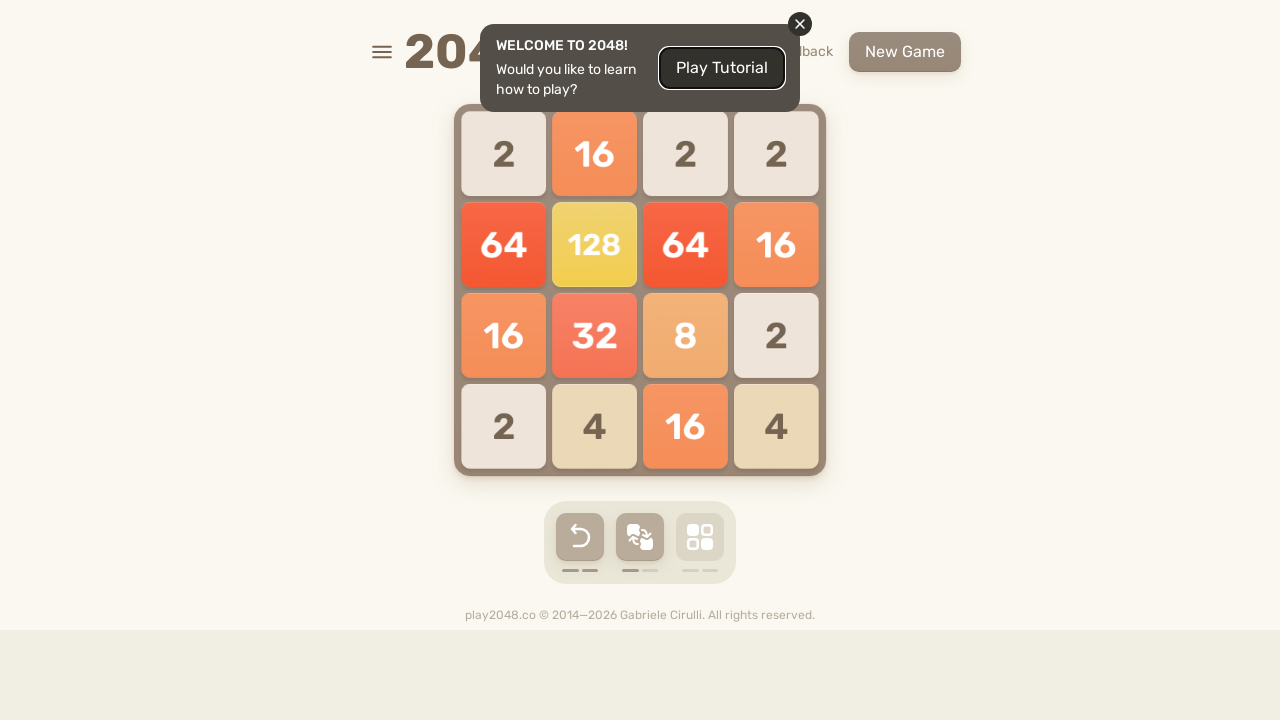

Pressed ArrowDown (iteration 44/100) on html
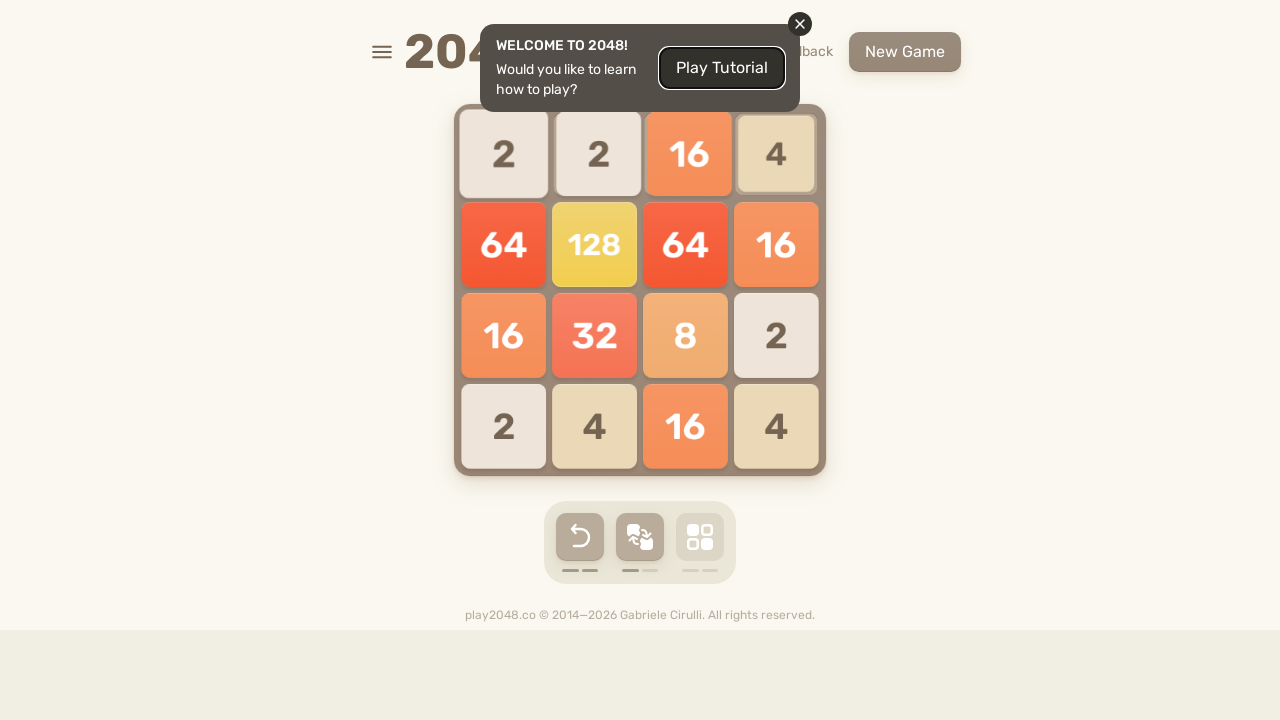

Pressed ArrowLeft (iteration 44/100) on html
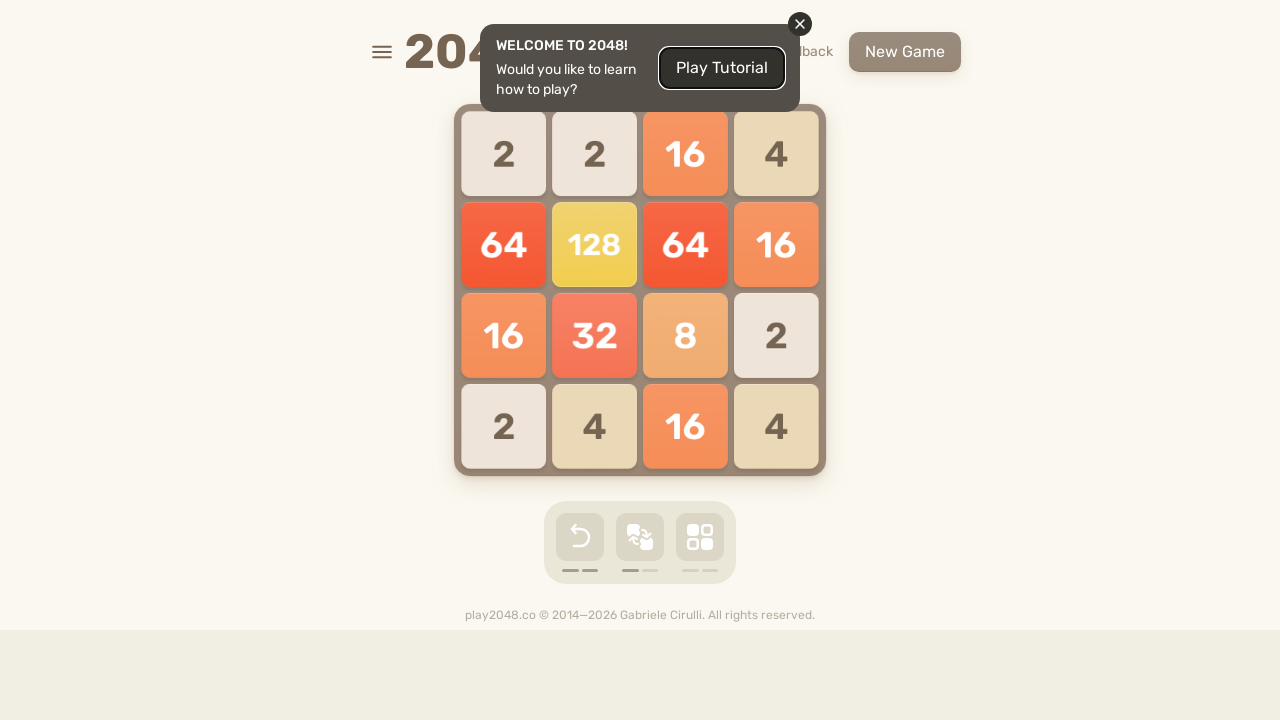

Pressed ArrowUp (iteration 45/100) on html
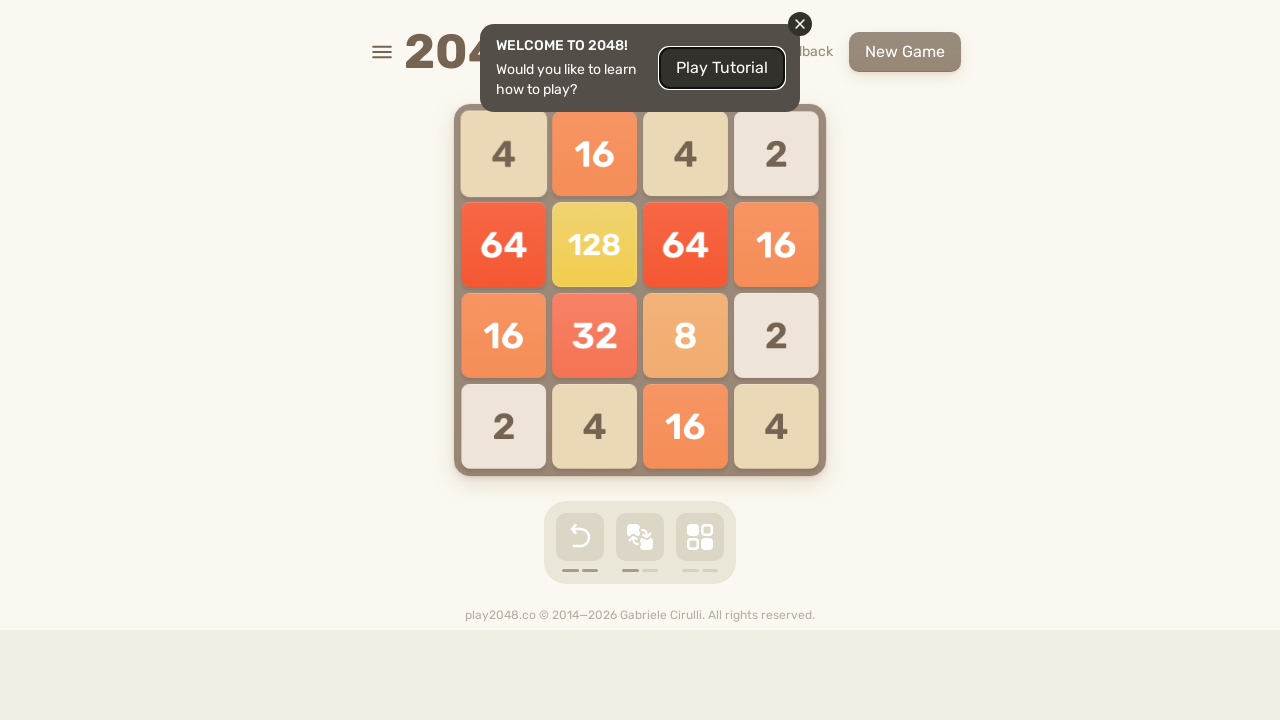

Pressed ArrowRight (iteration 45/100) on html
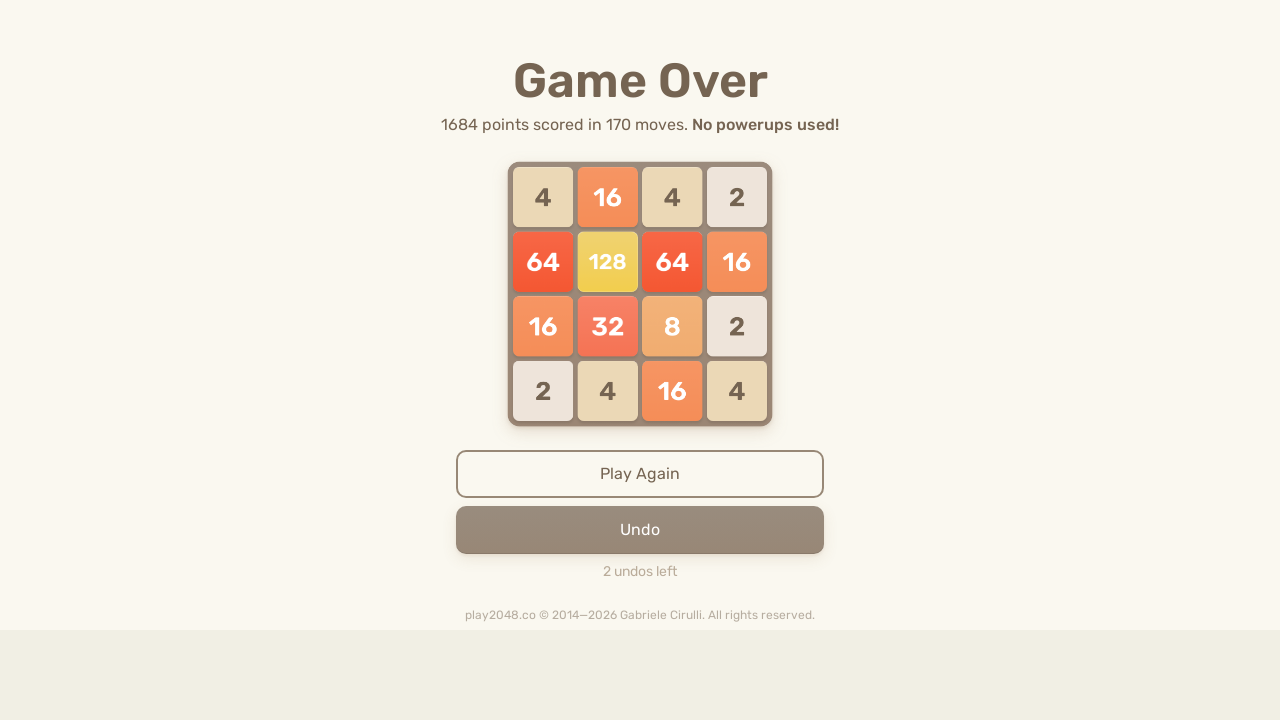

Pressed ArrowDown (iteration 45/100) on html
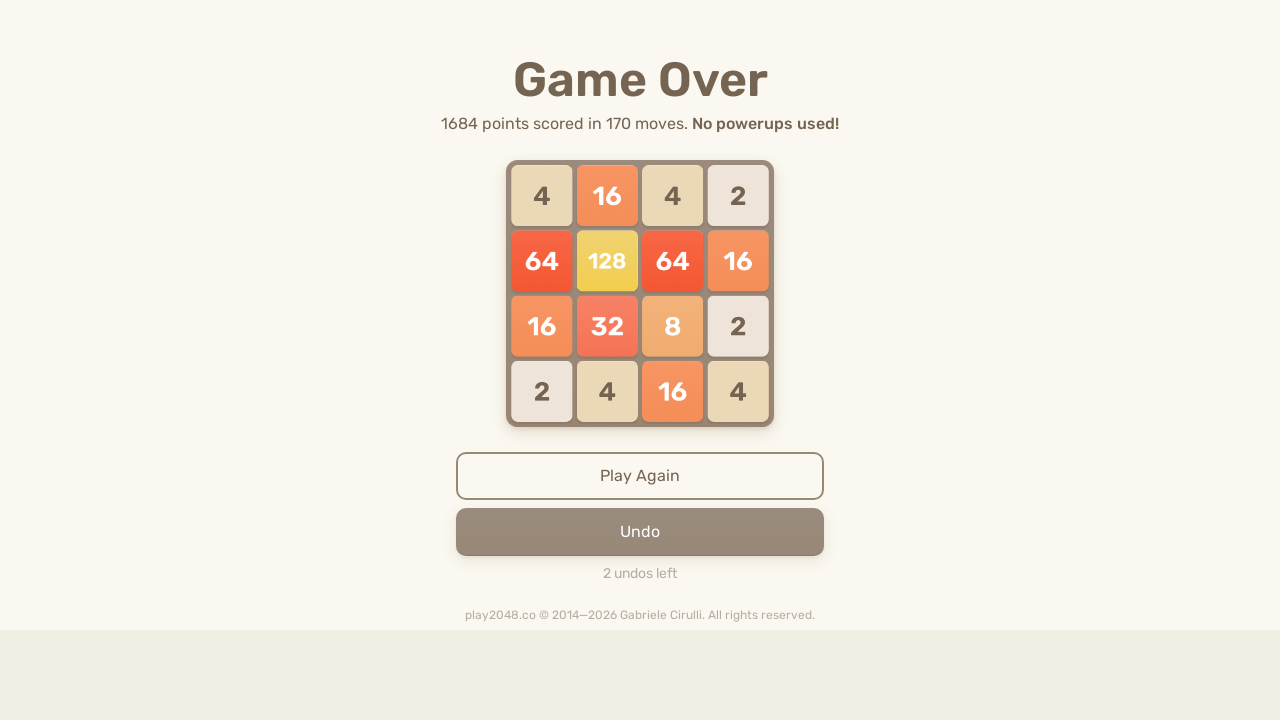

Pressed ArrowLeft (iteration 45/100) on html
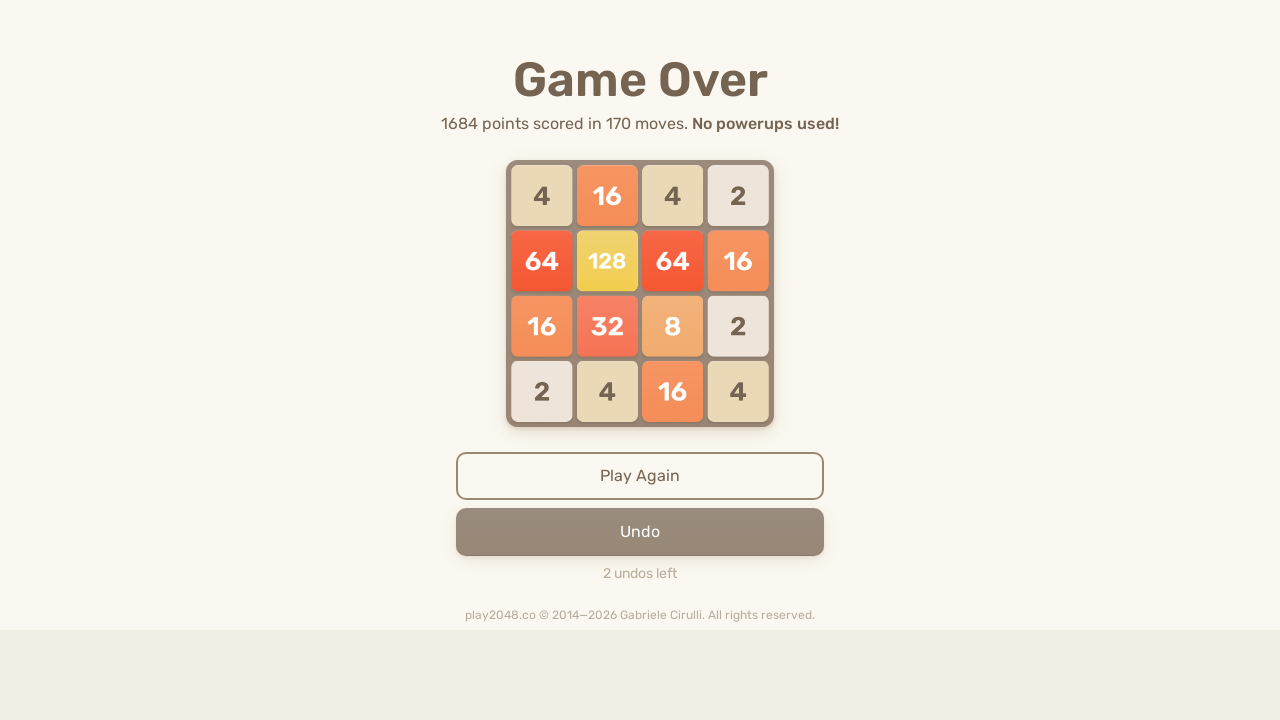

Pressed ArrowUp (iteration 46/100) on html
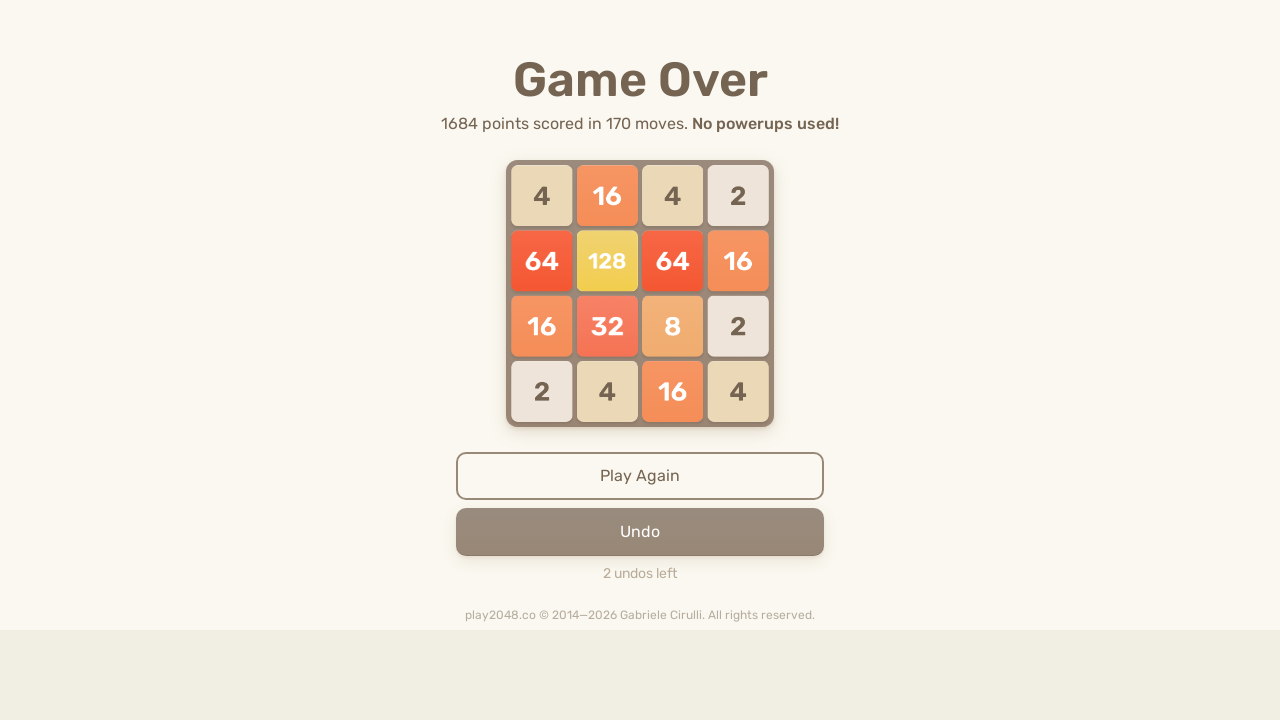

Pressed ArrowRight (iteration 46/100) on html
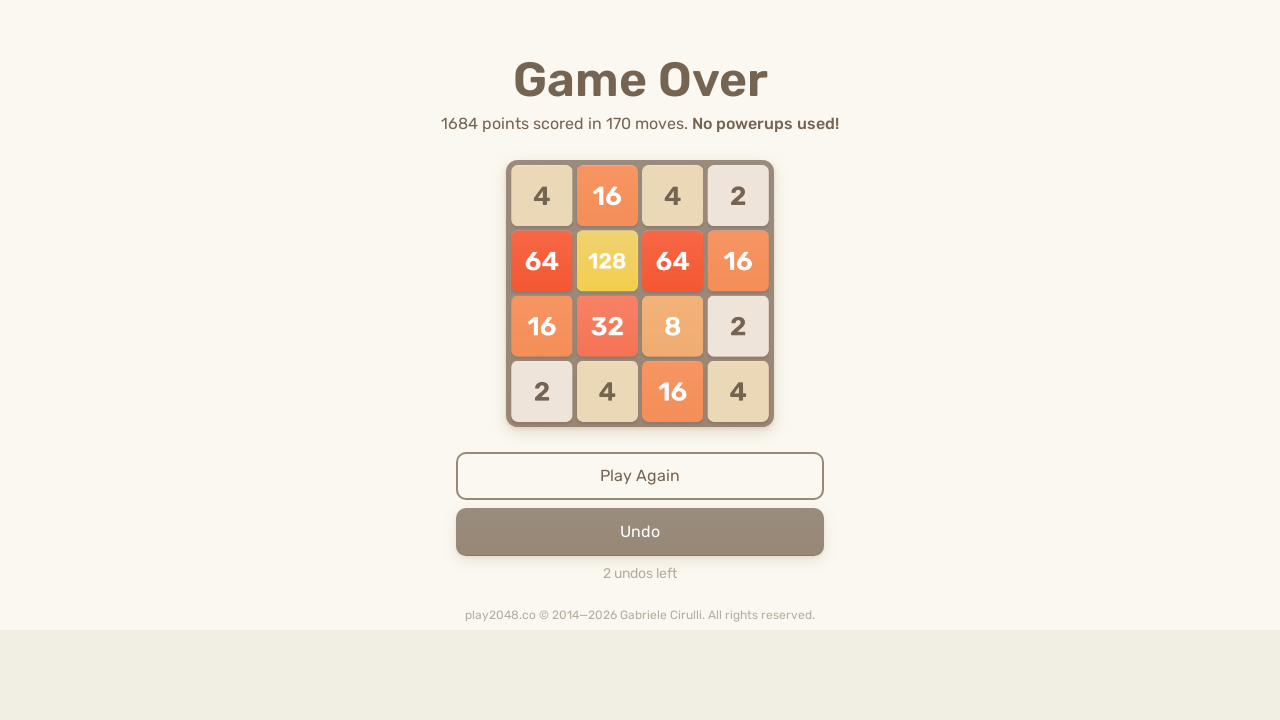

Pressed ArrowDown (iteration 46/100) on html
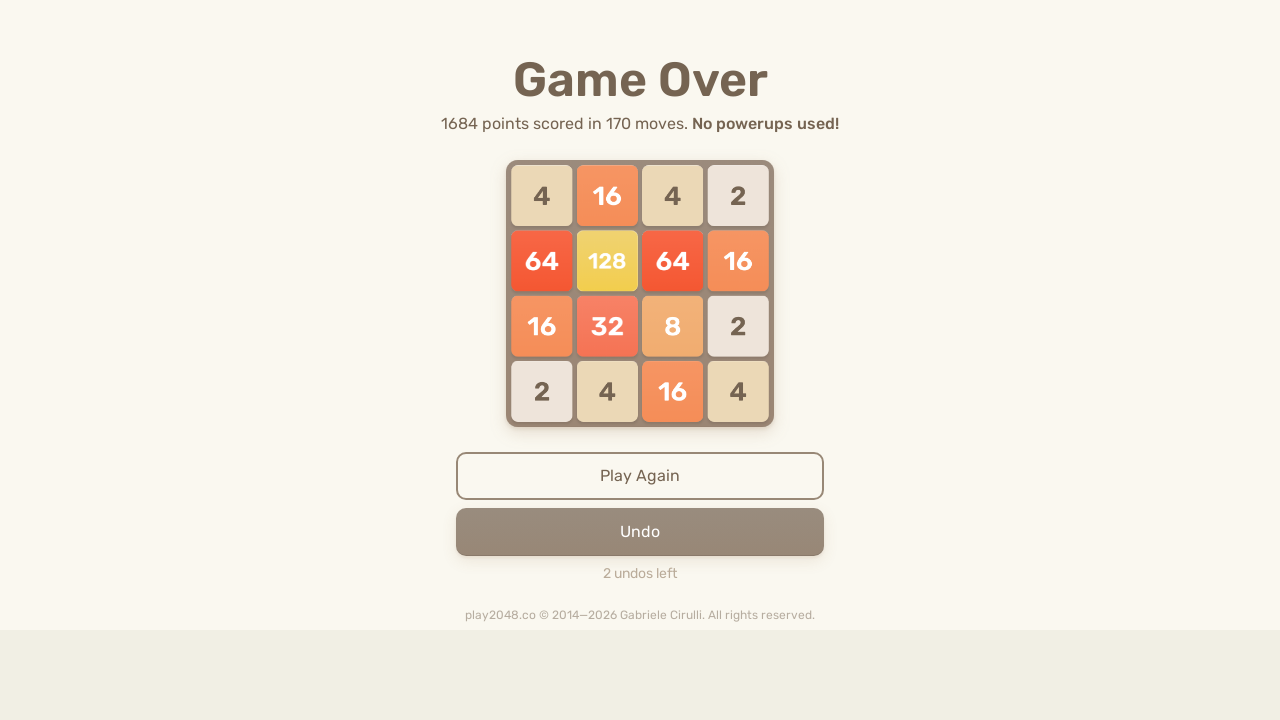

Pressed ArrowLeft (iteration 46/100) on html
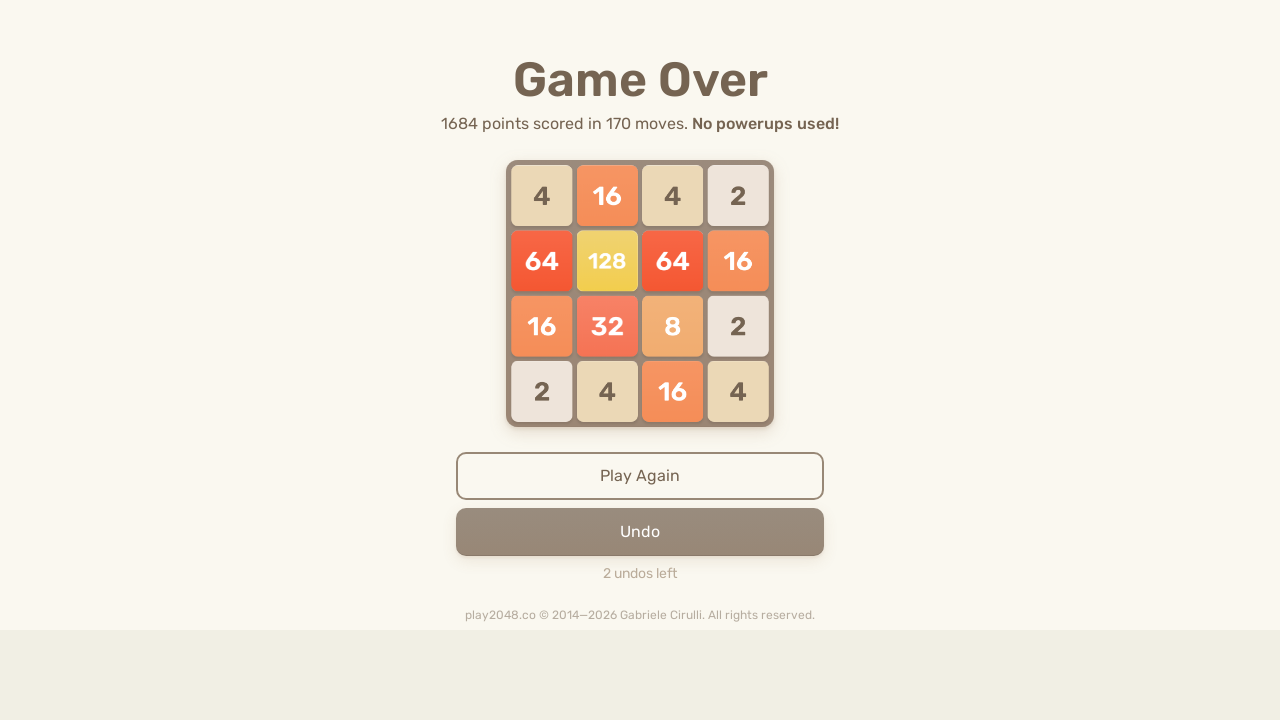

Pressed ArrowUp (iteration 47/100) on html
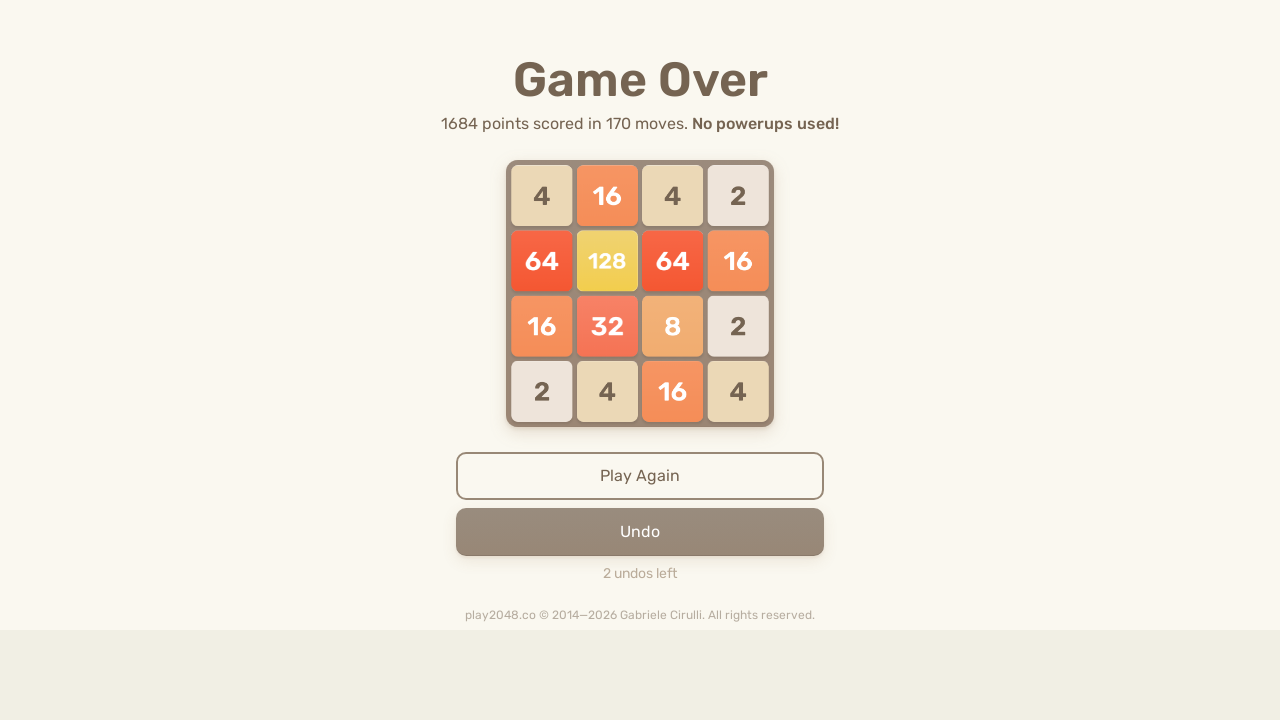

Pressed ArrowRight (iteration 47/100) on html
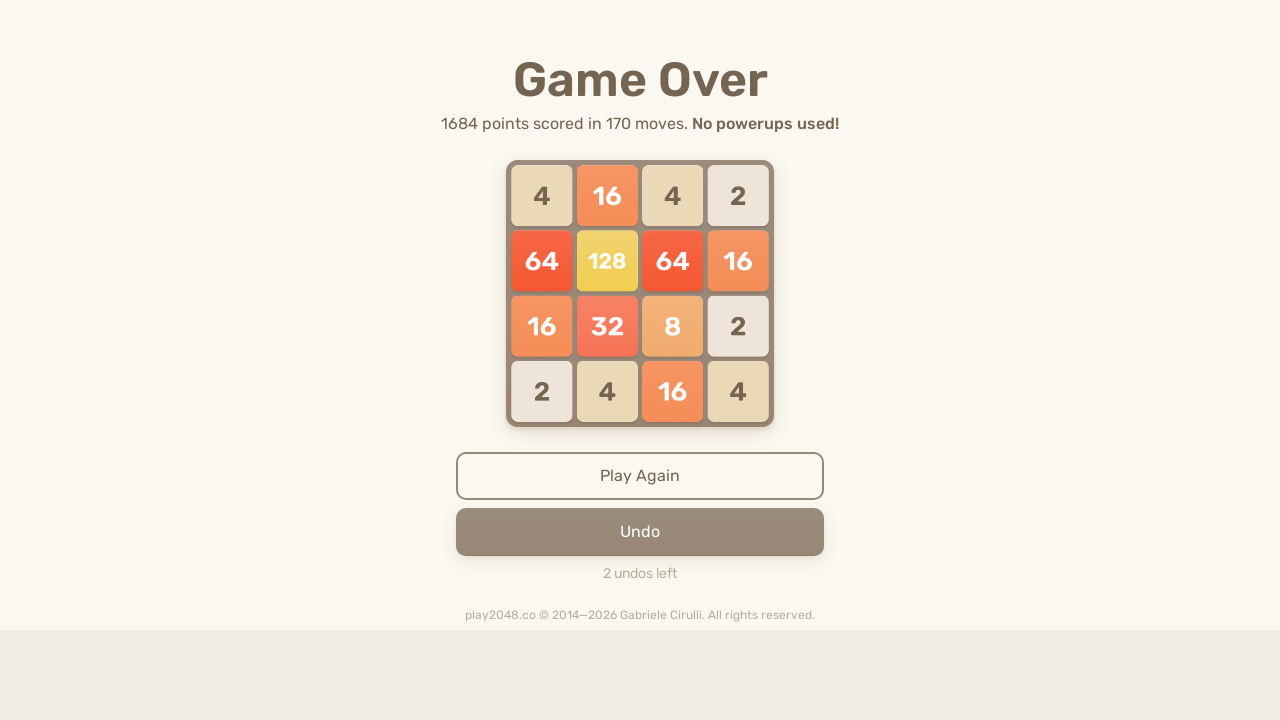

Pressed ArrowDown (iteration 47/100) on html
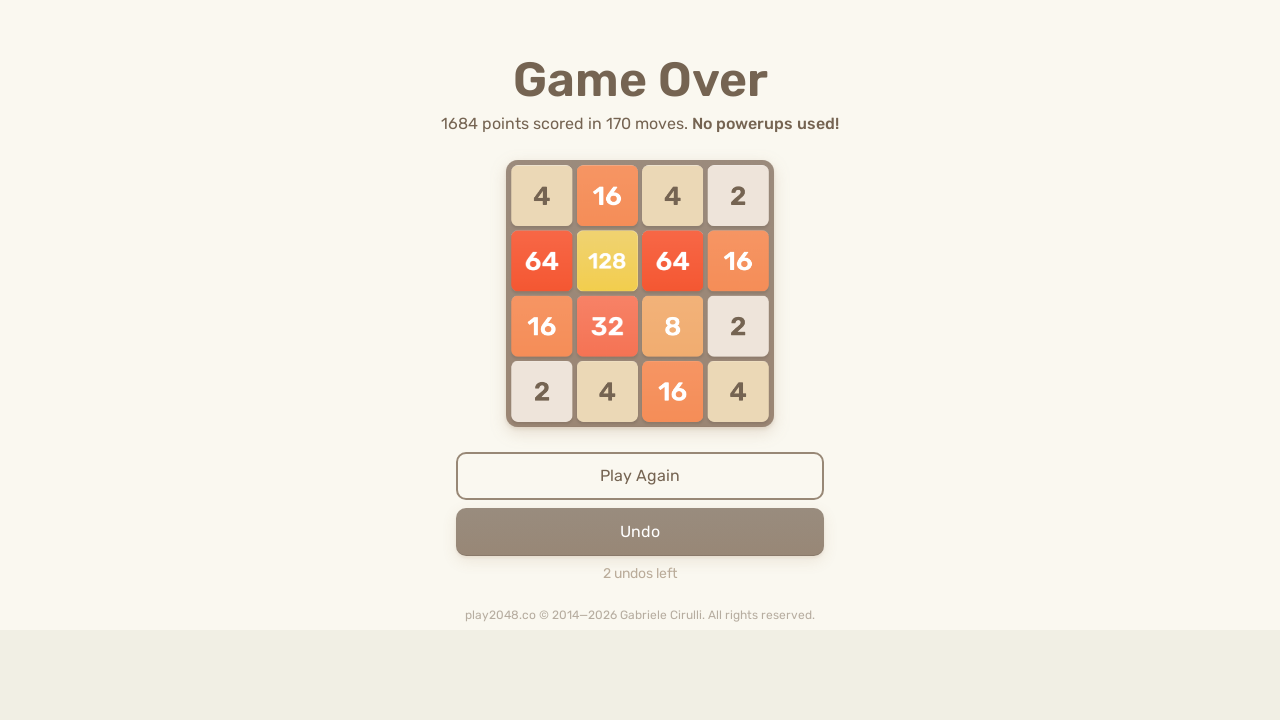

Pressed ArrowLeft (iteration 47/100) on html
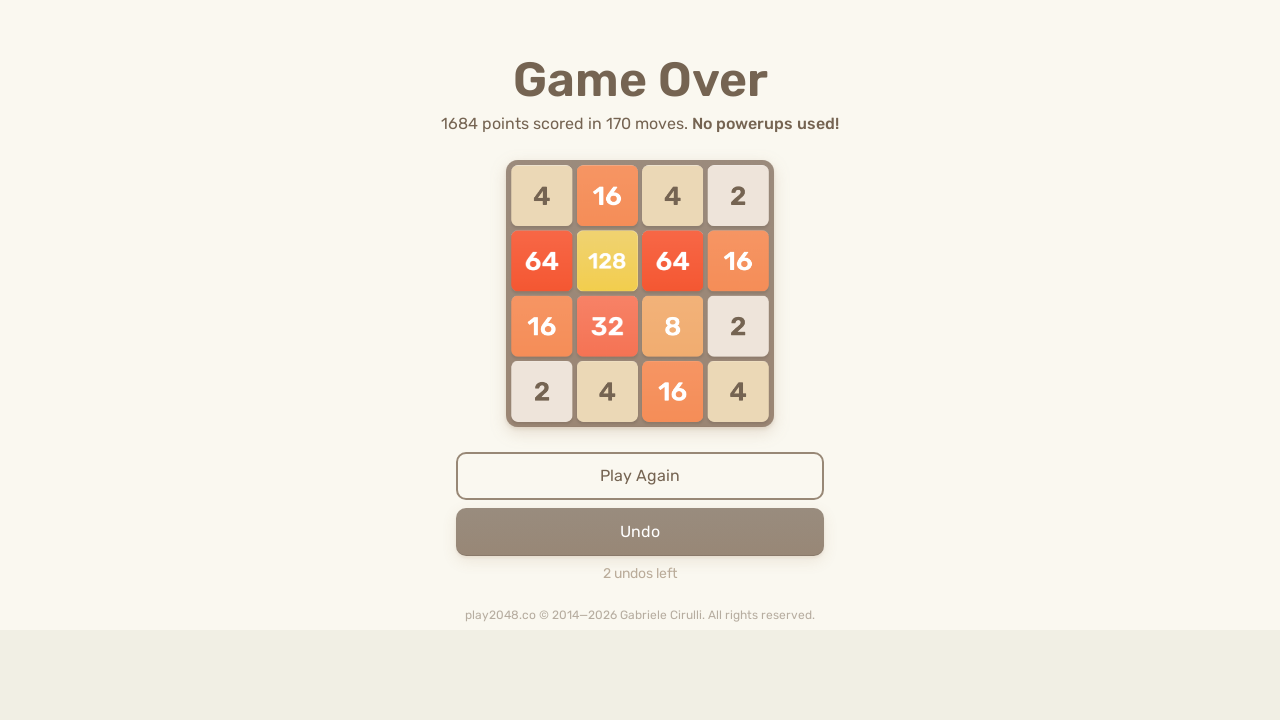

Pressed ArrowUp (iteration 48/100) on html
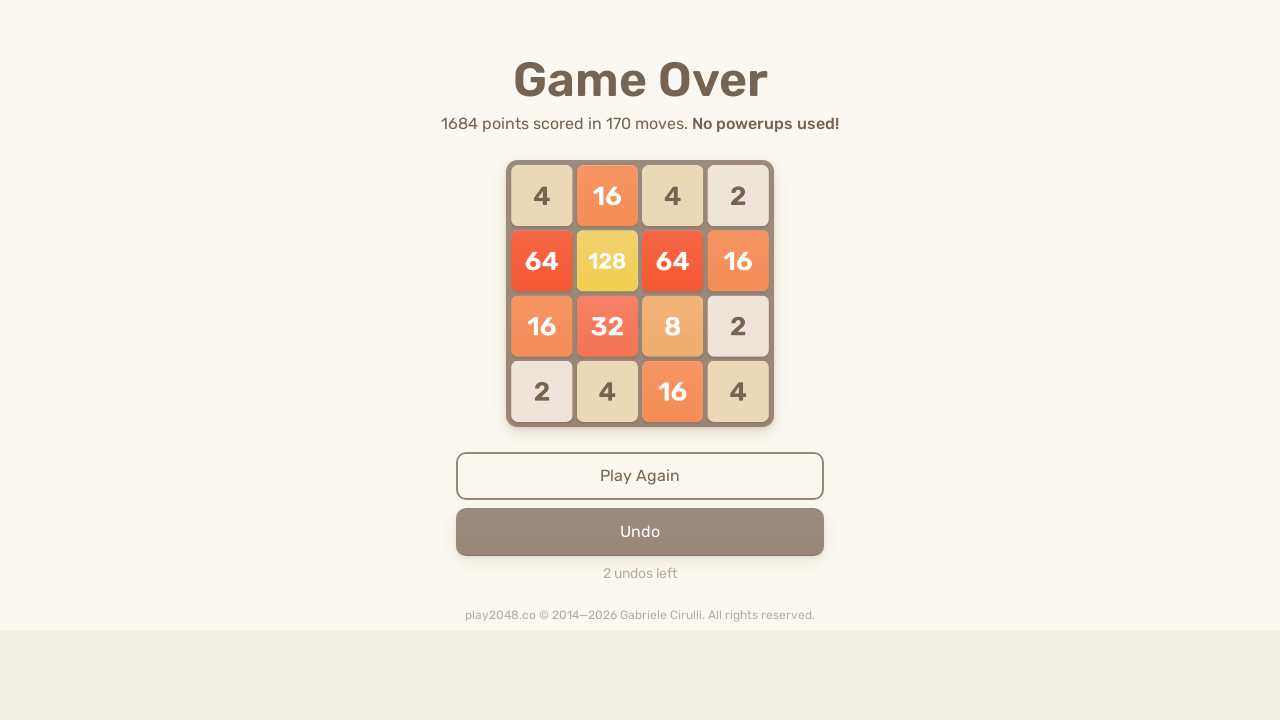

Pressed ArrowRight (iteration 48/100) on html
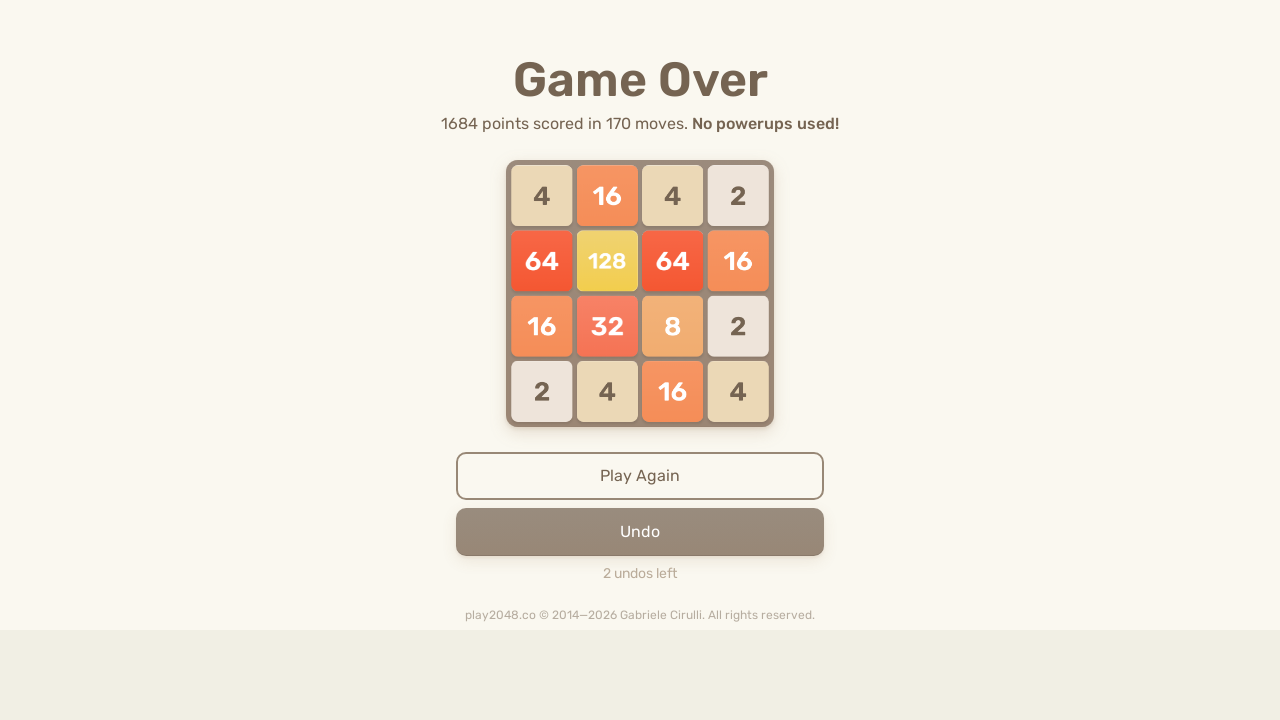

Pressed ArrowDown (iteration 48/100) on html
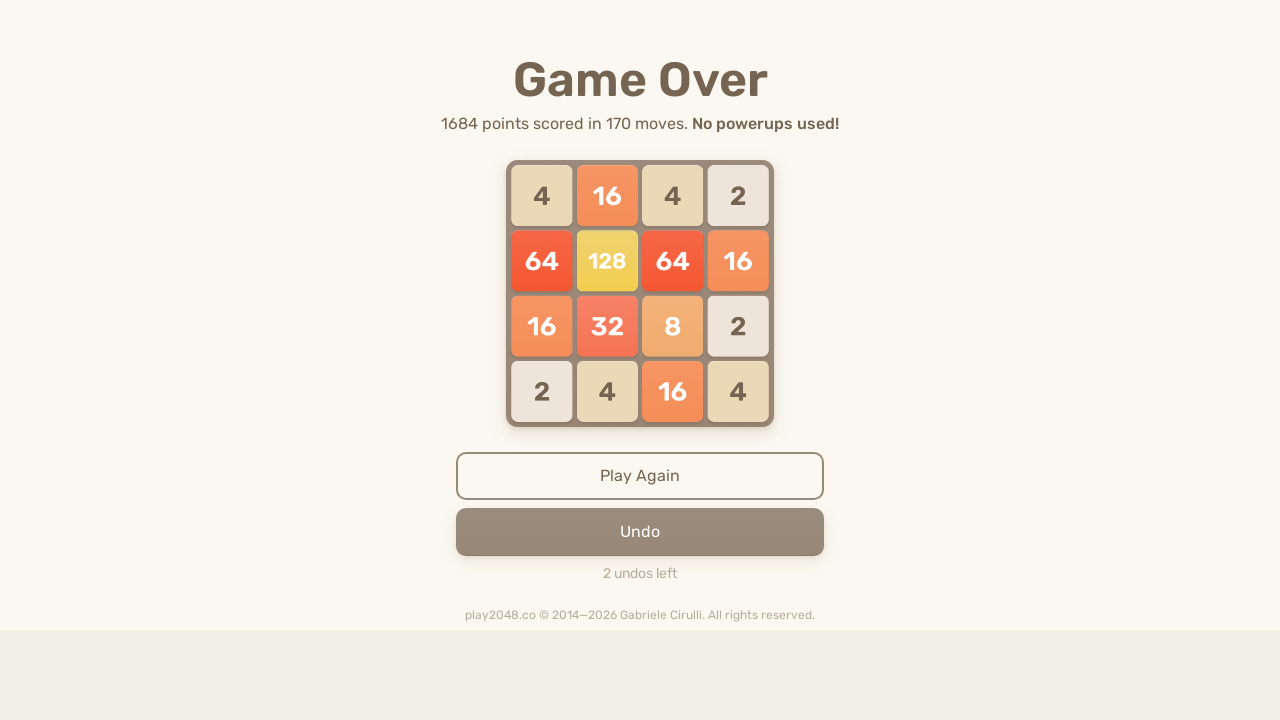

Pressed ArrowLeft (iteration 48/100) on html
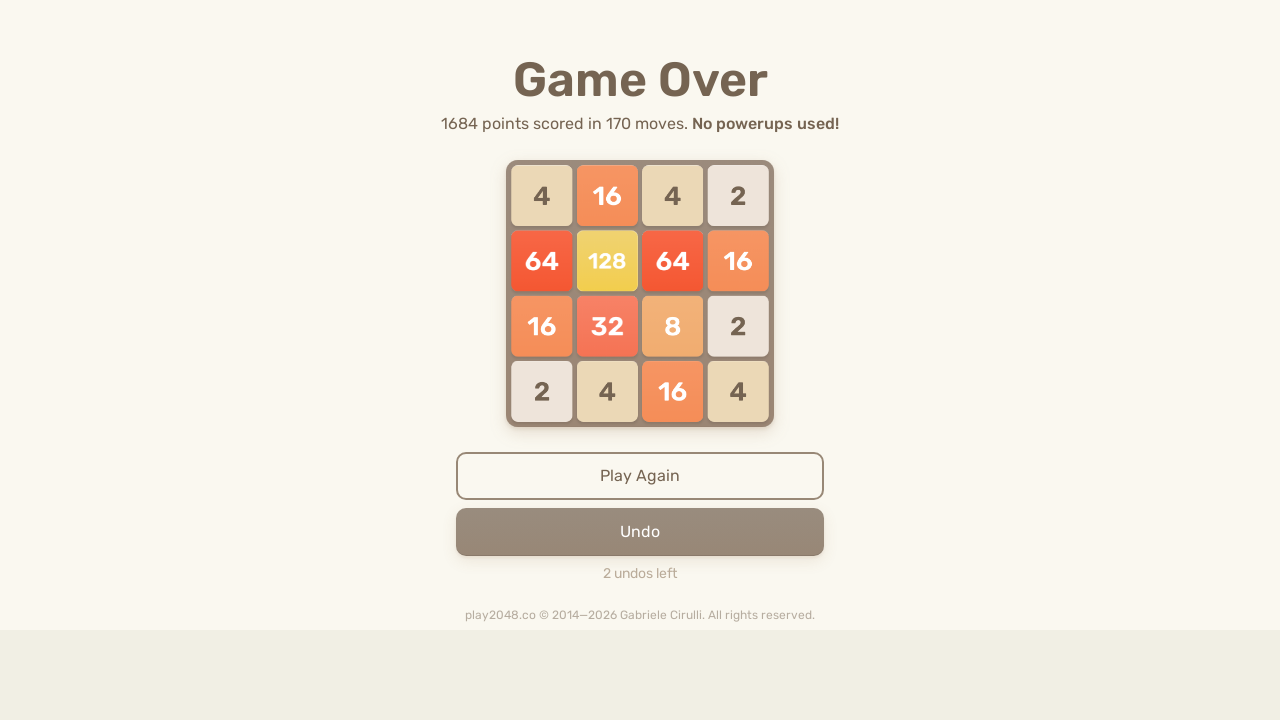

Pressed ArrowUp (iteration 49/100) on html
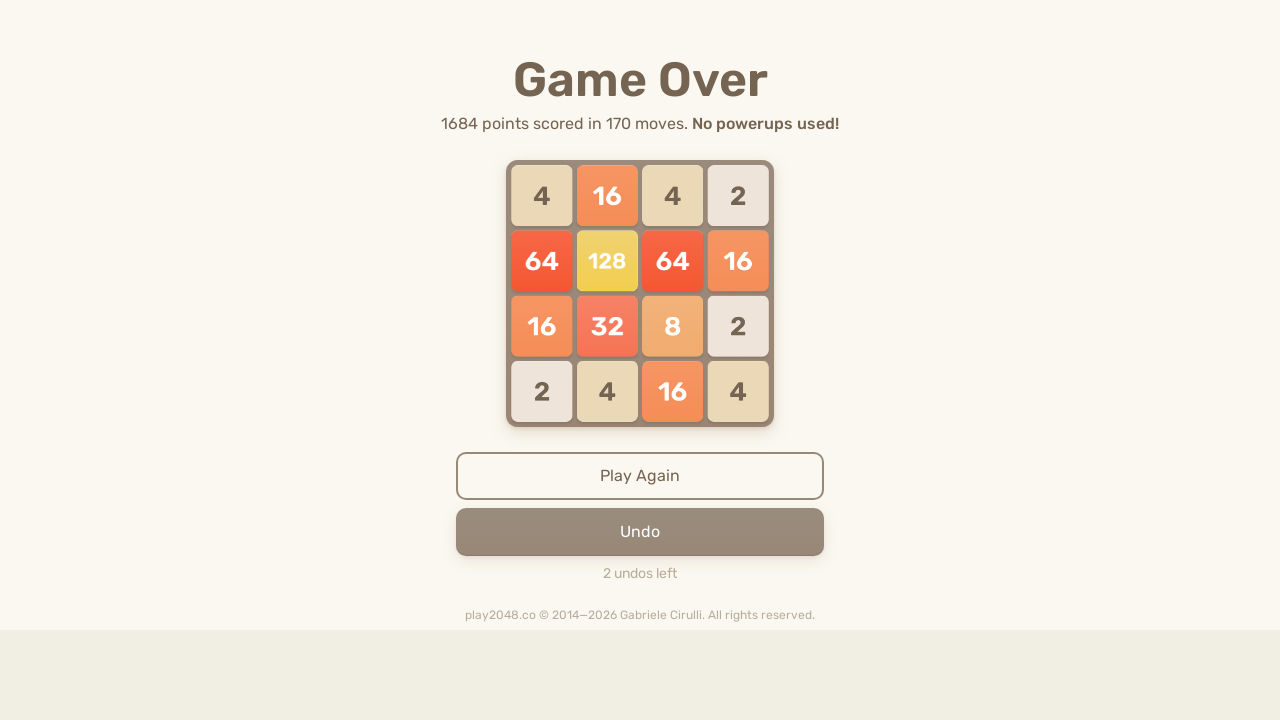

Pressed ArrowRight (iteration 49/100) on html
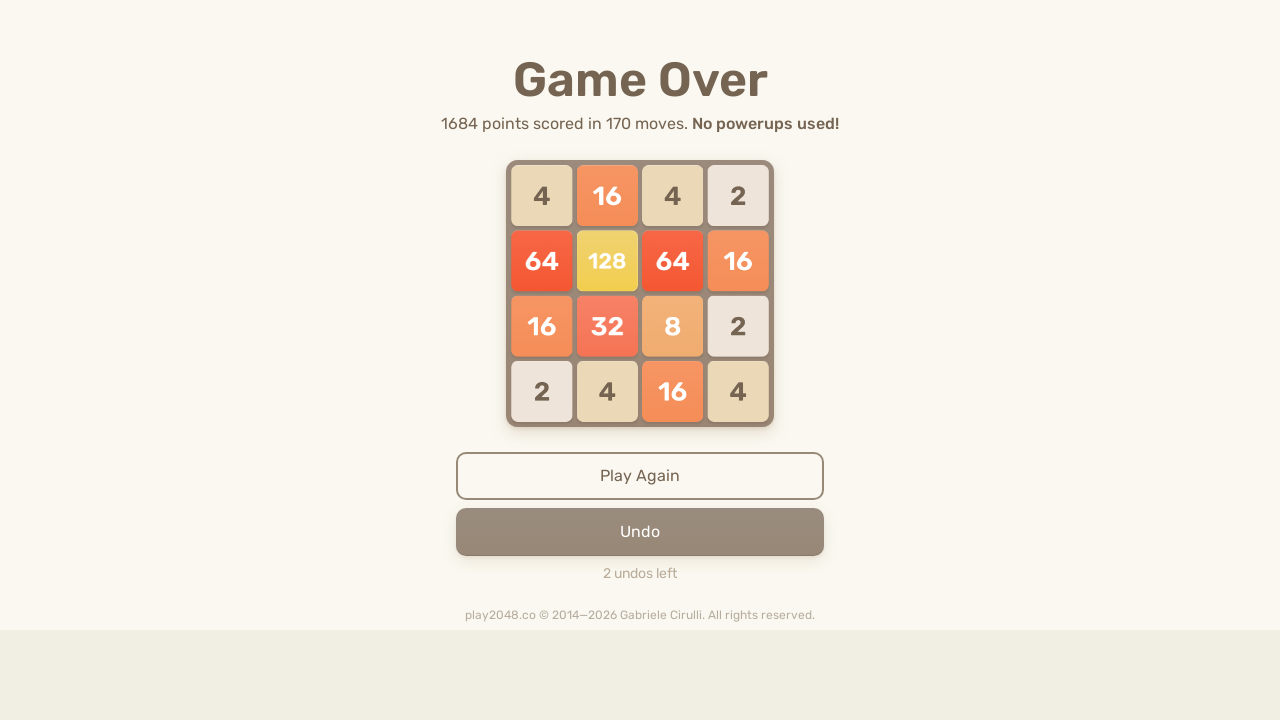

Pressed ArrowDown (iteration 49/100) on html
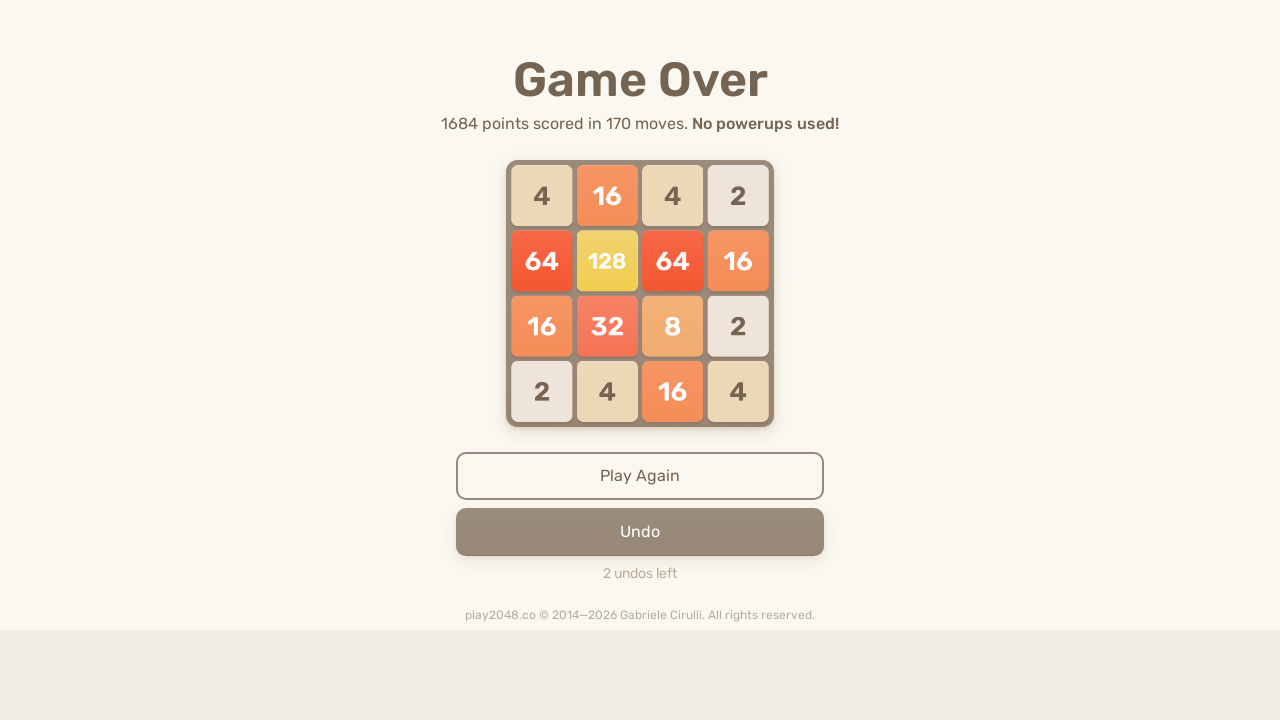

Pressed ArrowLeft (iteration 49/100) on html
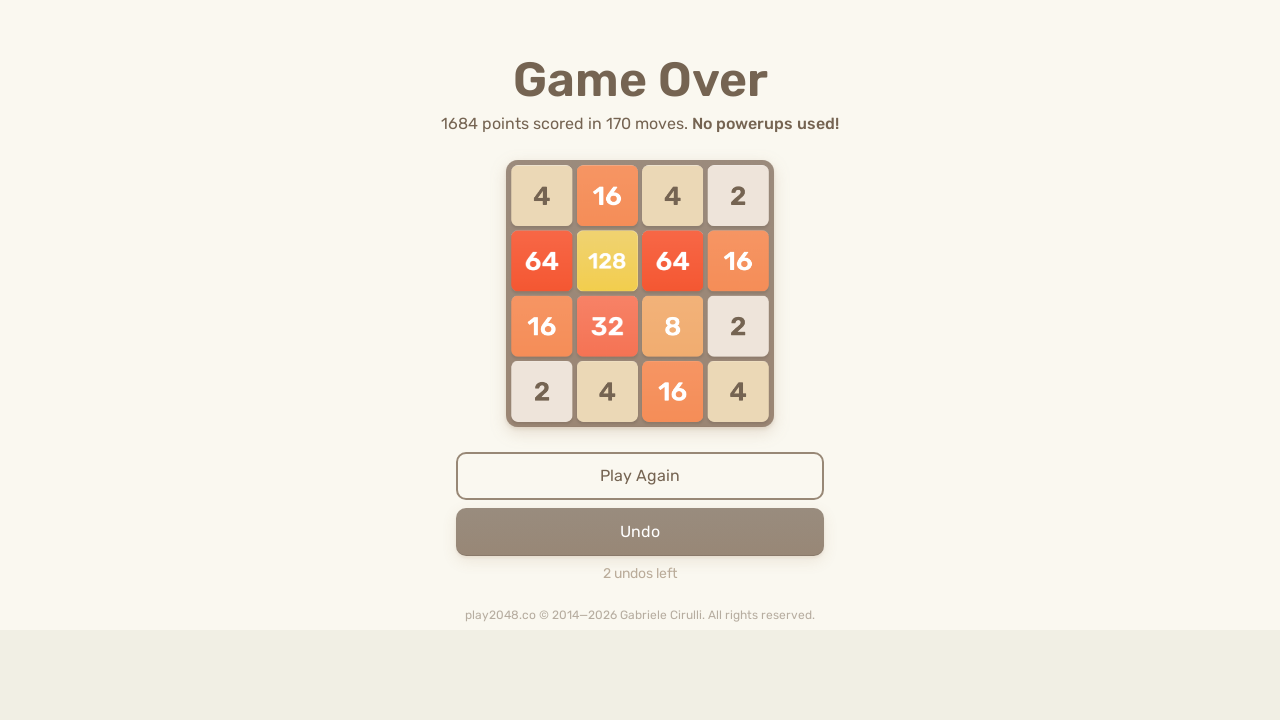

Pressed ArrowUp (iteration 50/100) on html
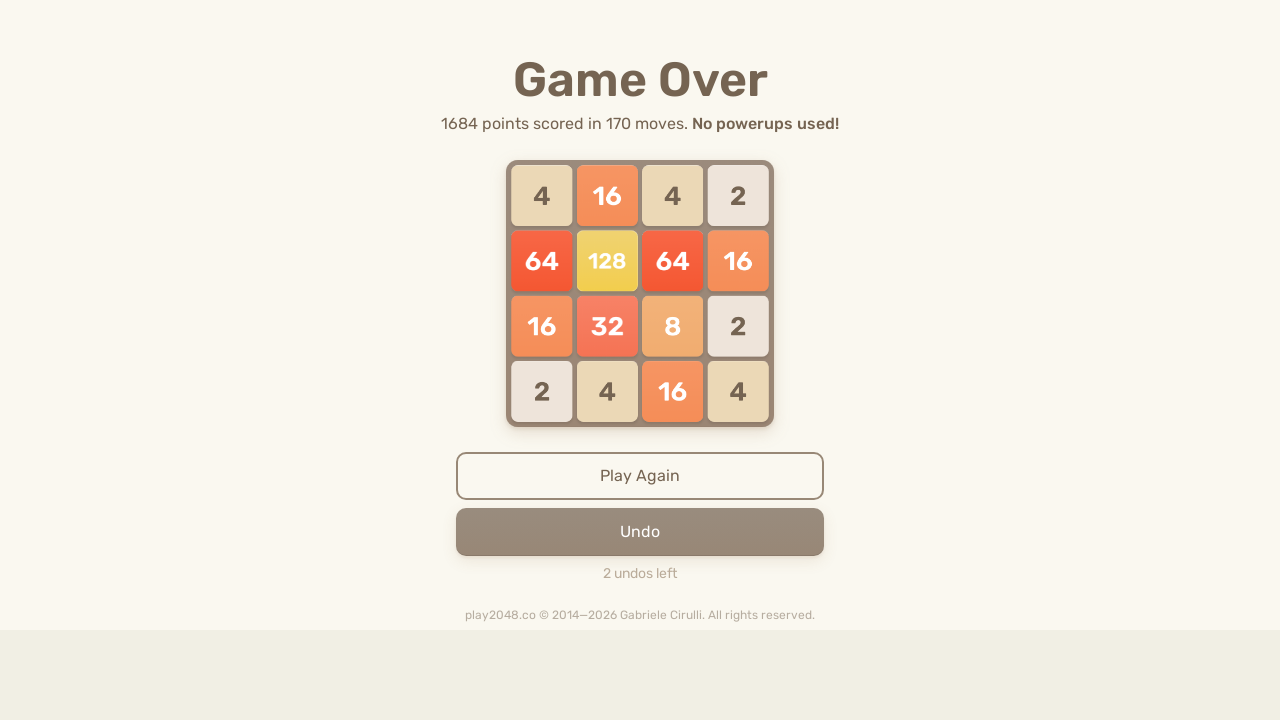

Pressed ArrowRight (iteration 50/100) on html
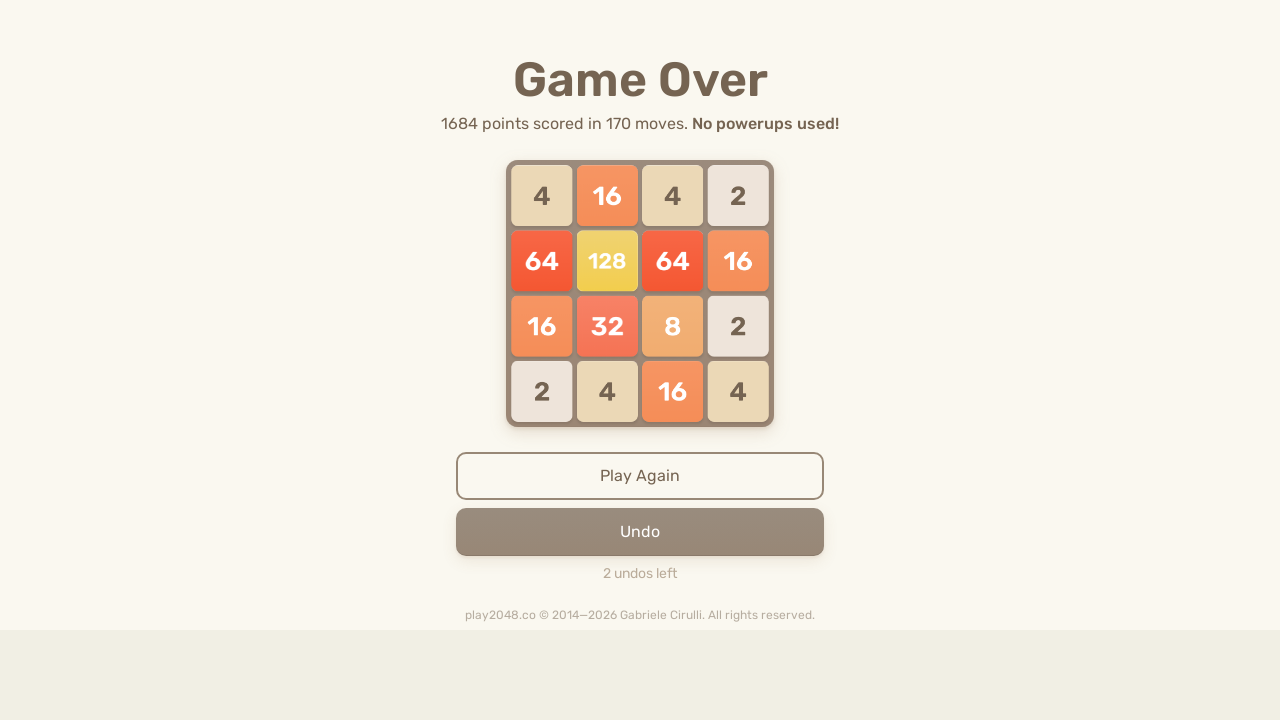

Pressed ArrowDown (iteration 50/100) on html
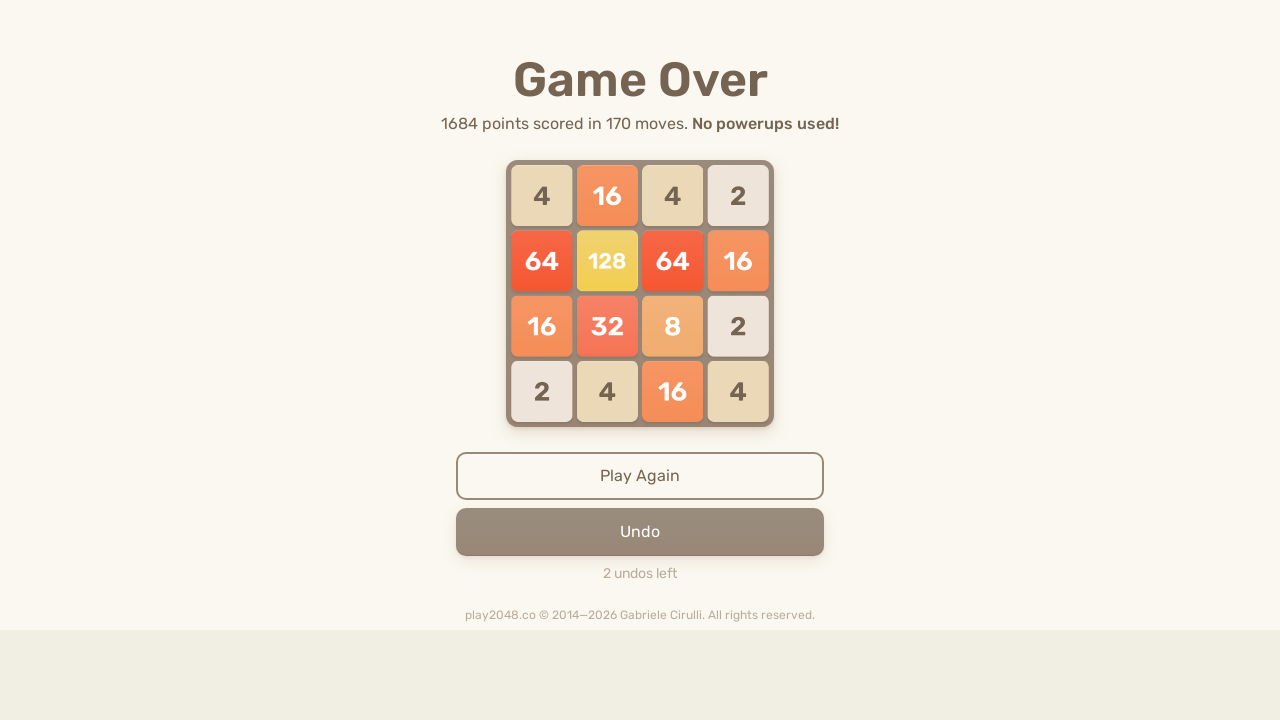

Pressed ArrowLeft (iteration 50/100) on html
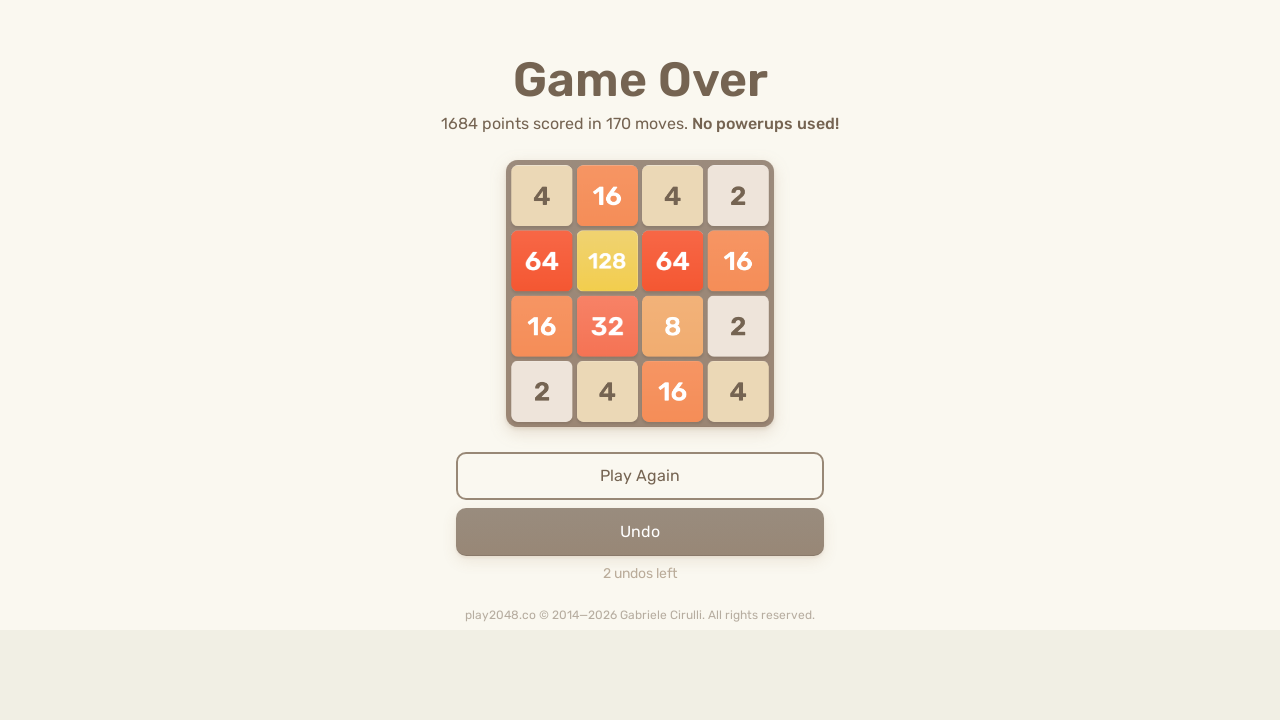

Pressed ArrowUp (iteration 51/100) on html
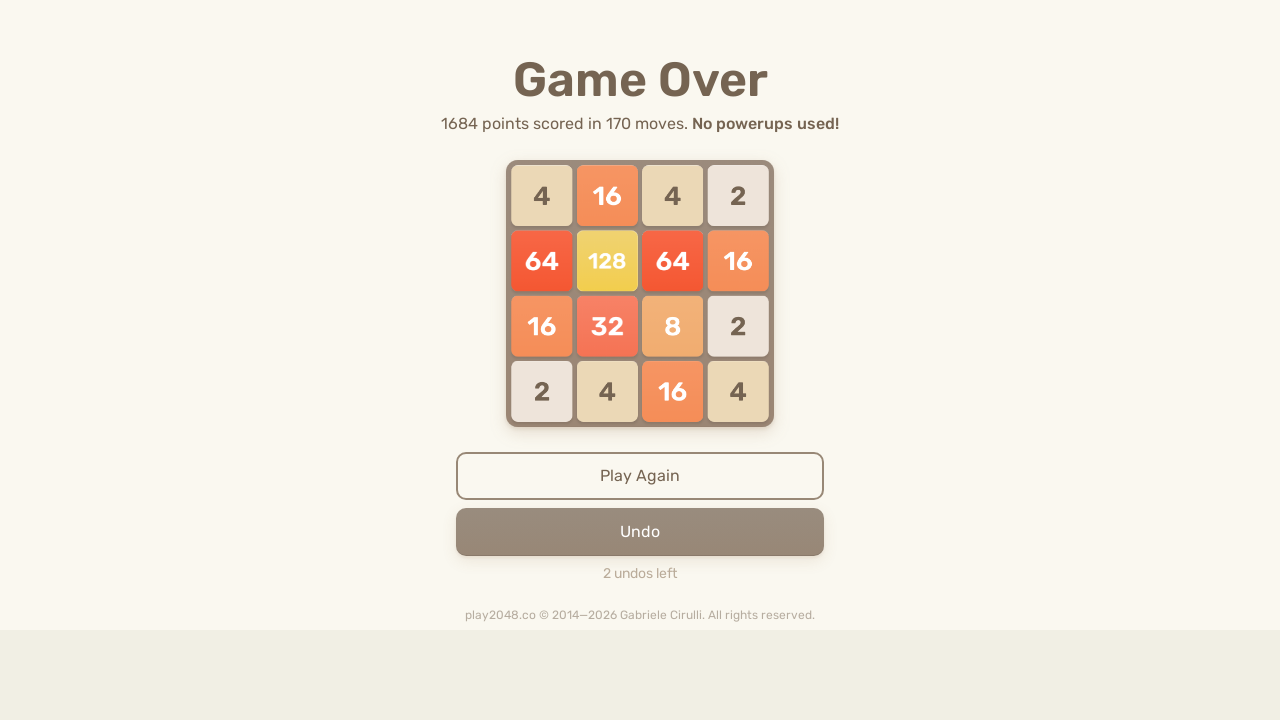

Pressed ArrowRight (iteration 51/100) on html
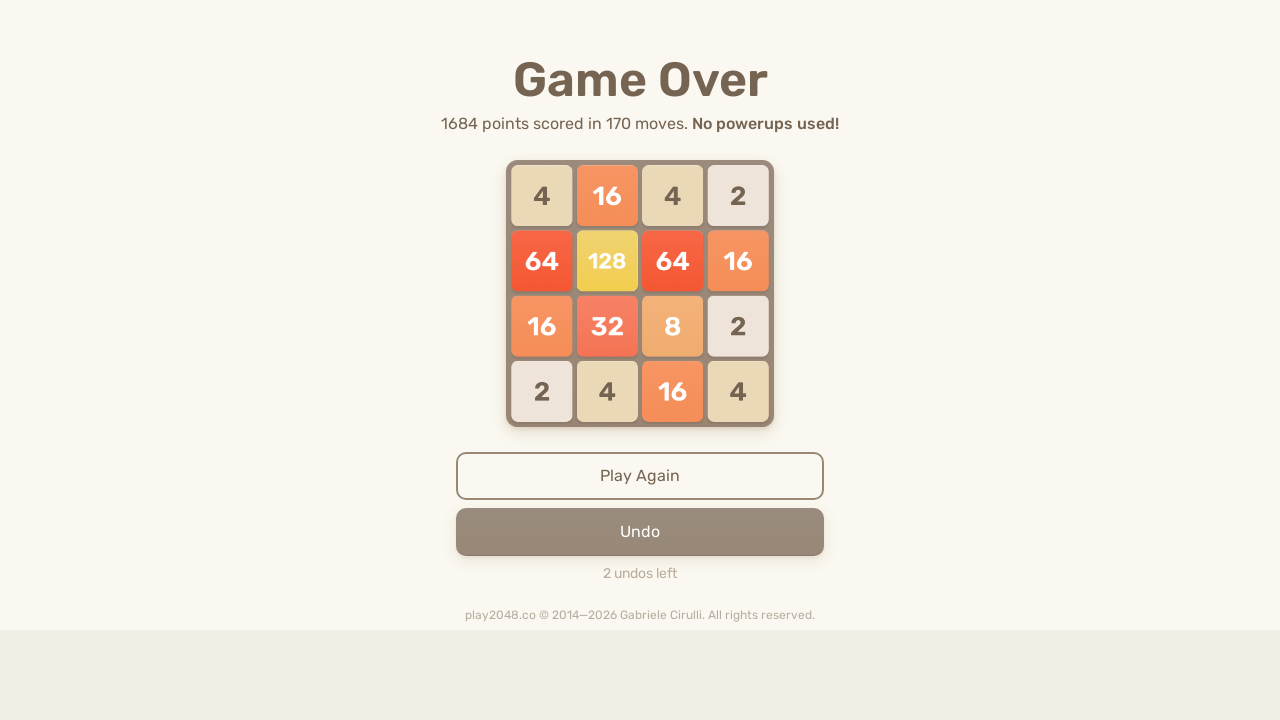

Pressed ArrowDown (iteration 51/100) on html
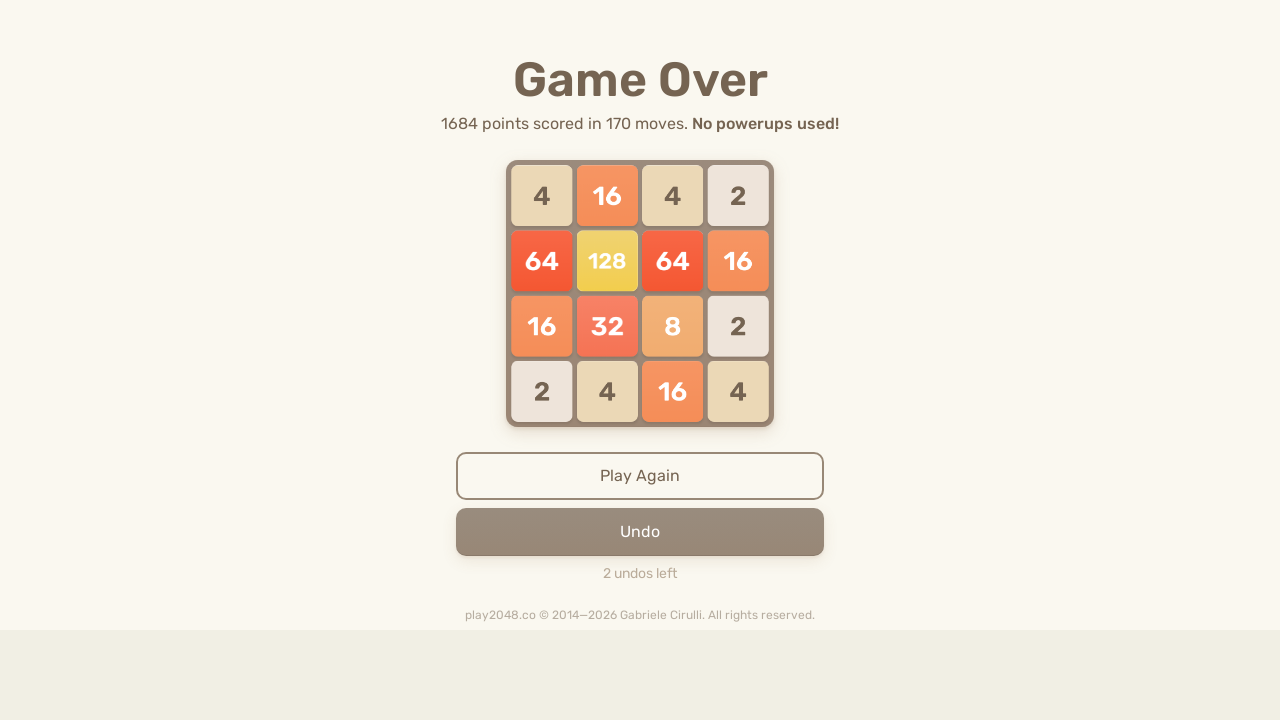

Pressed ArrowLeft (iteration 51/100) on html
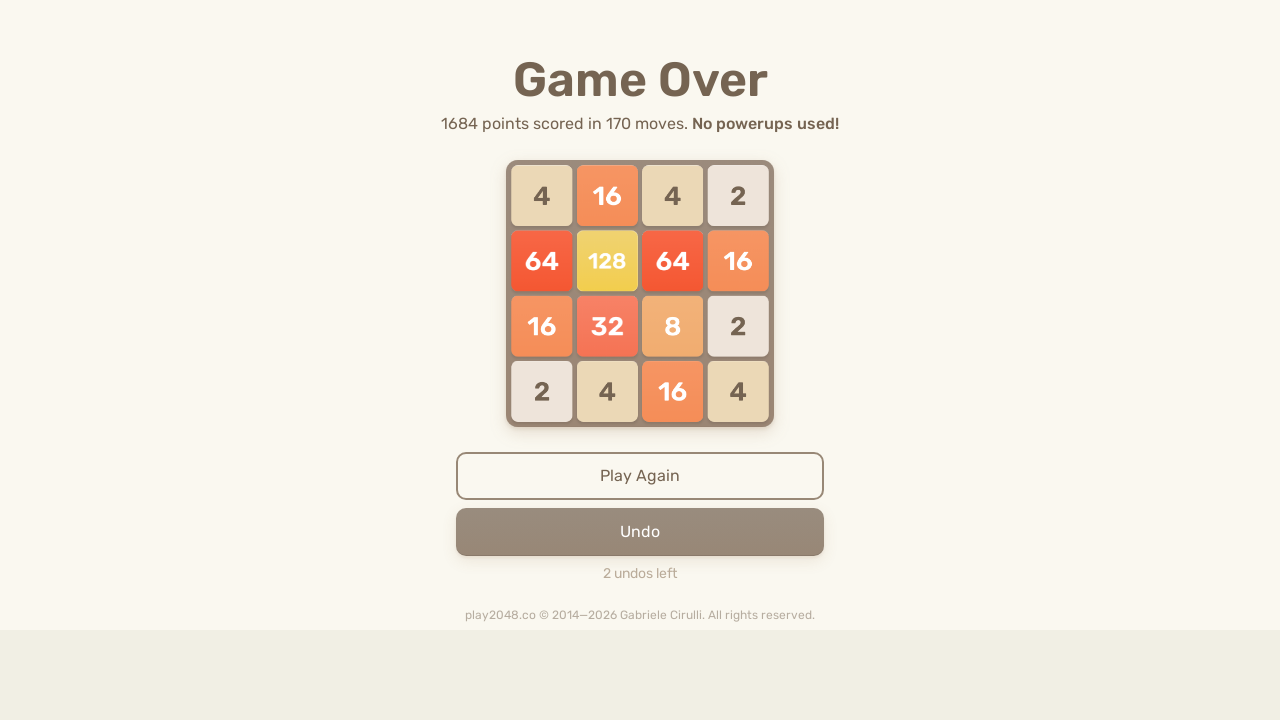

Pressed ArrowUp (iteration 52/100) on html
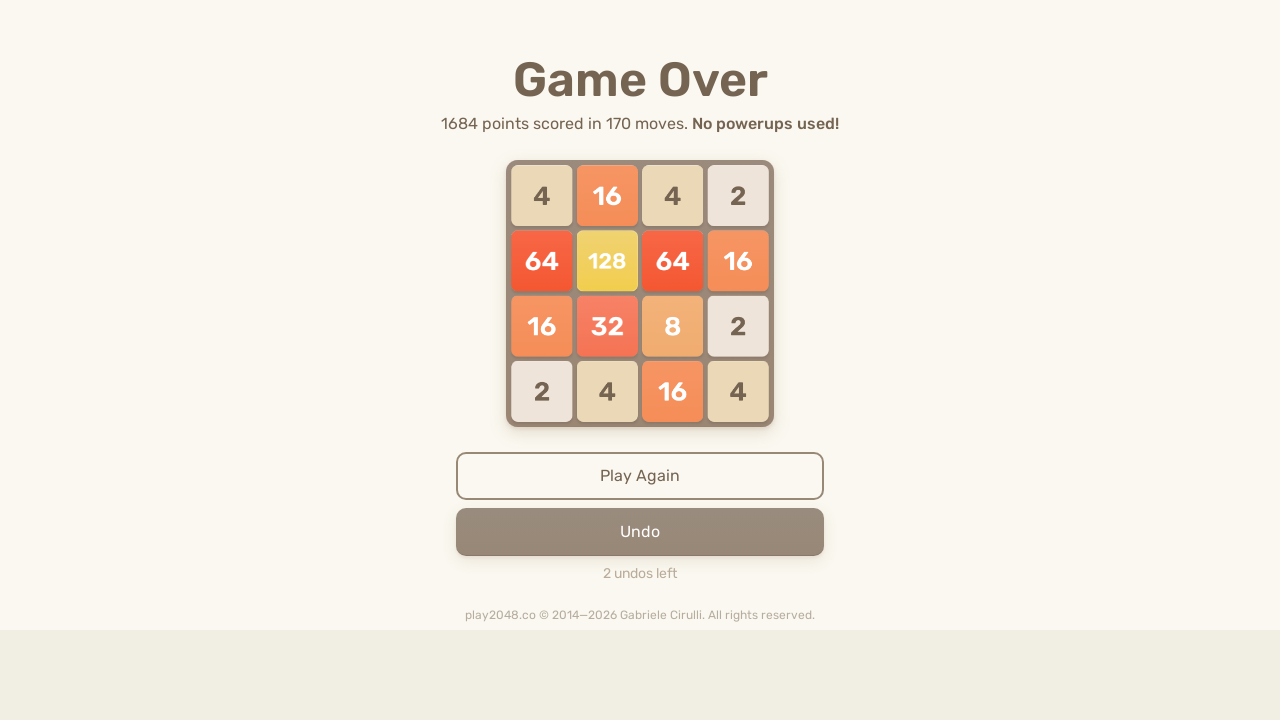

Pressed ArrowRight (iteration 52/100) on html
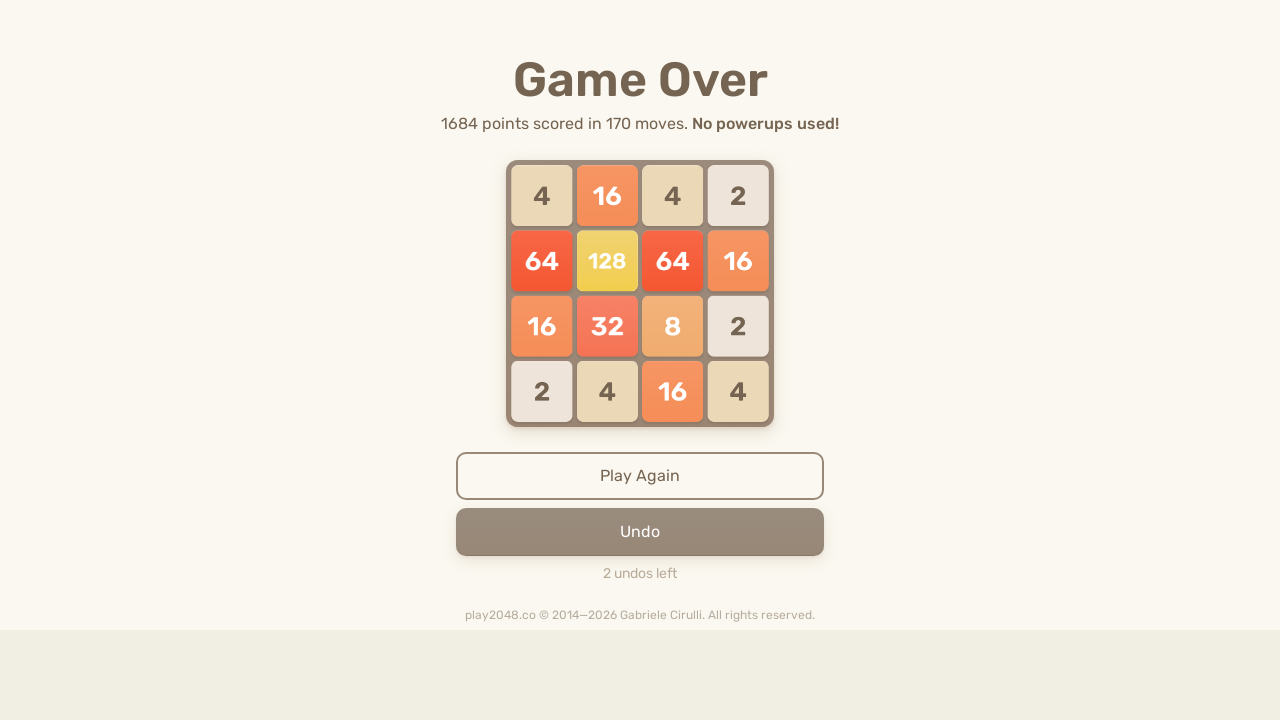

Pressed ArrowDown (iteration 52/100) on html
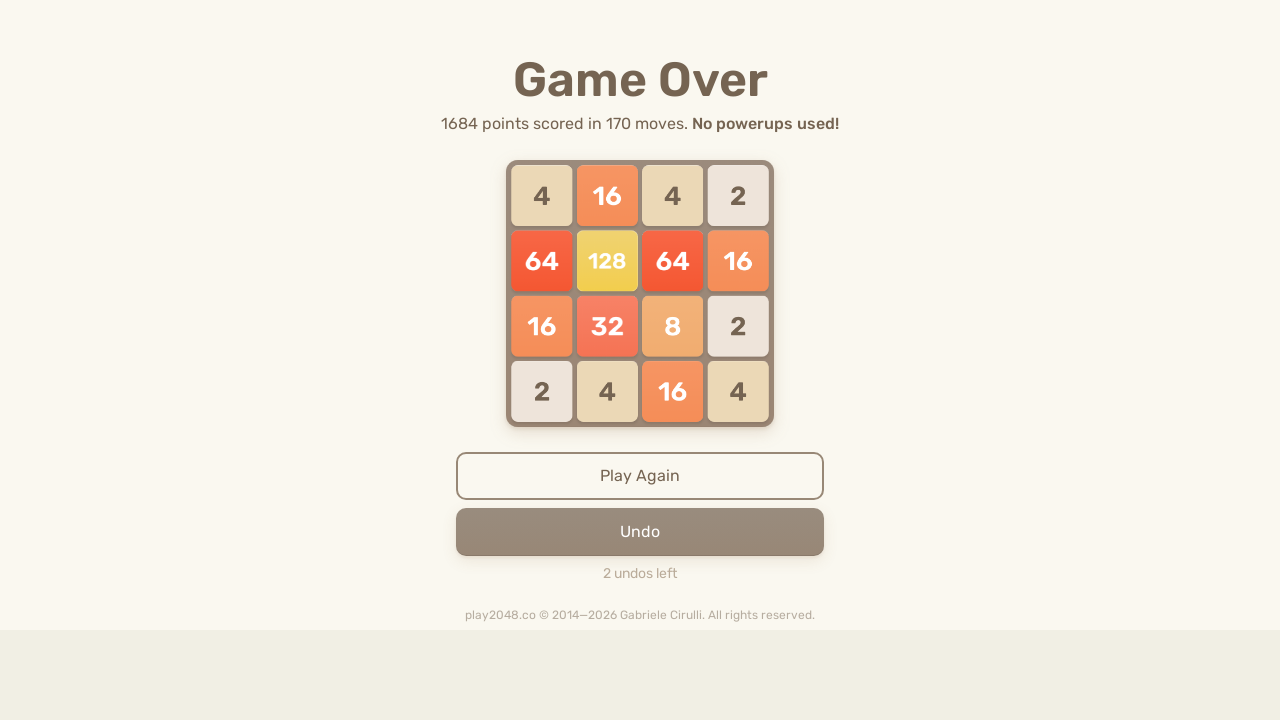

Pressed ArrowLeft (iteration 52/100) on html
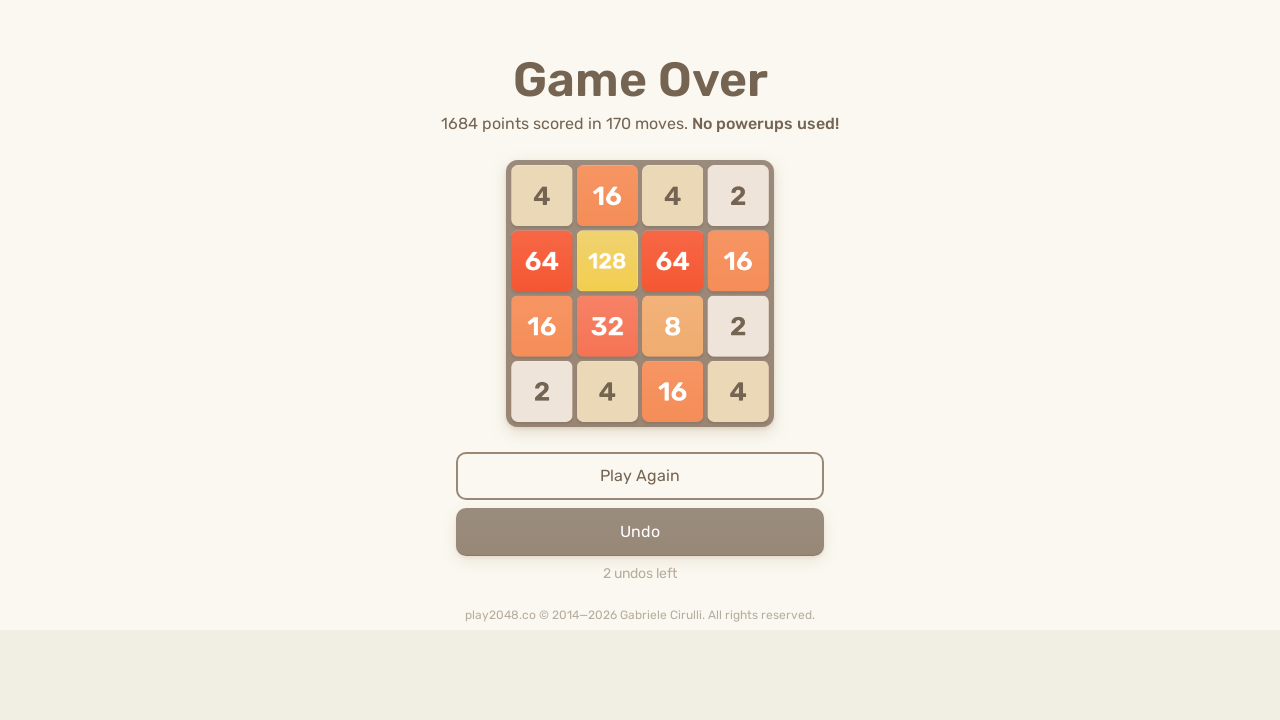

Pressed ArrowUp (iteration 53/100) on html
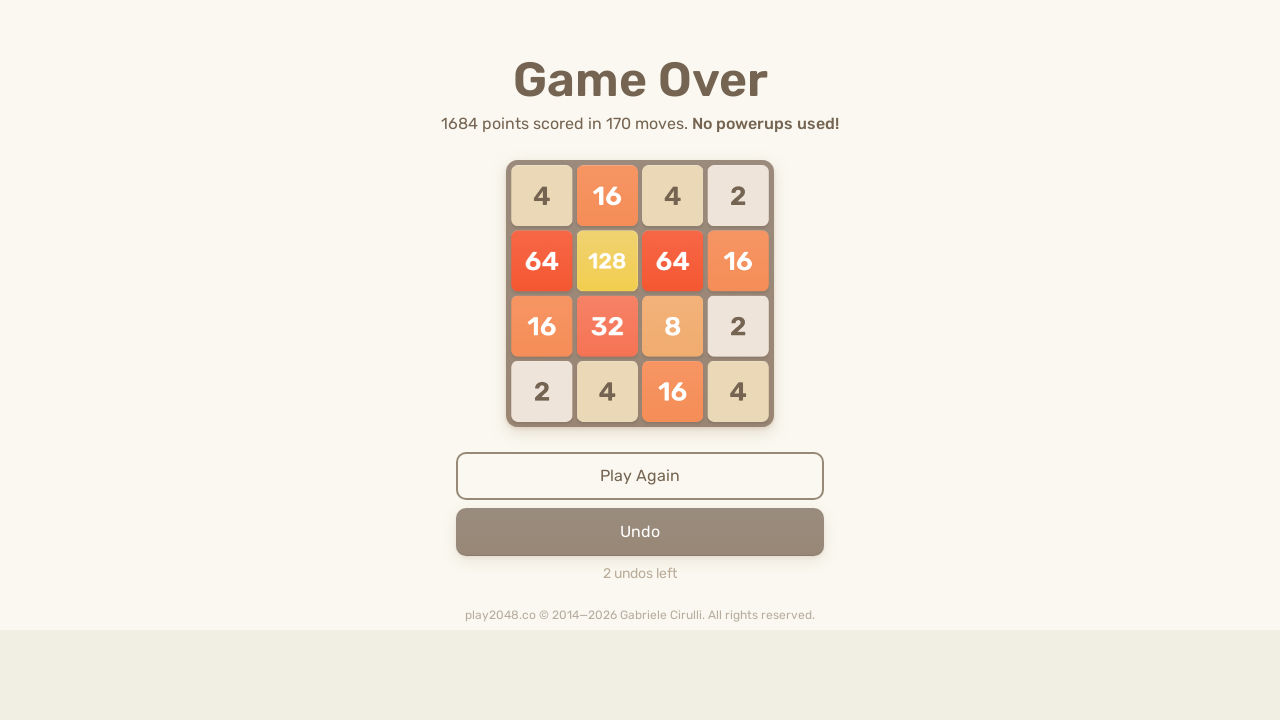

Pressed ArrowRight (iteration 53/100) on html
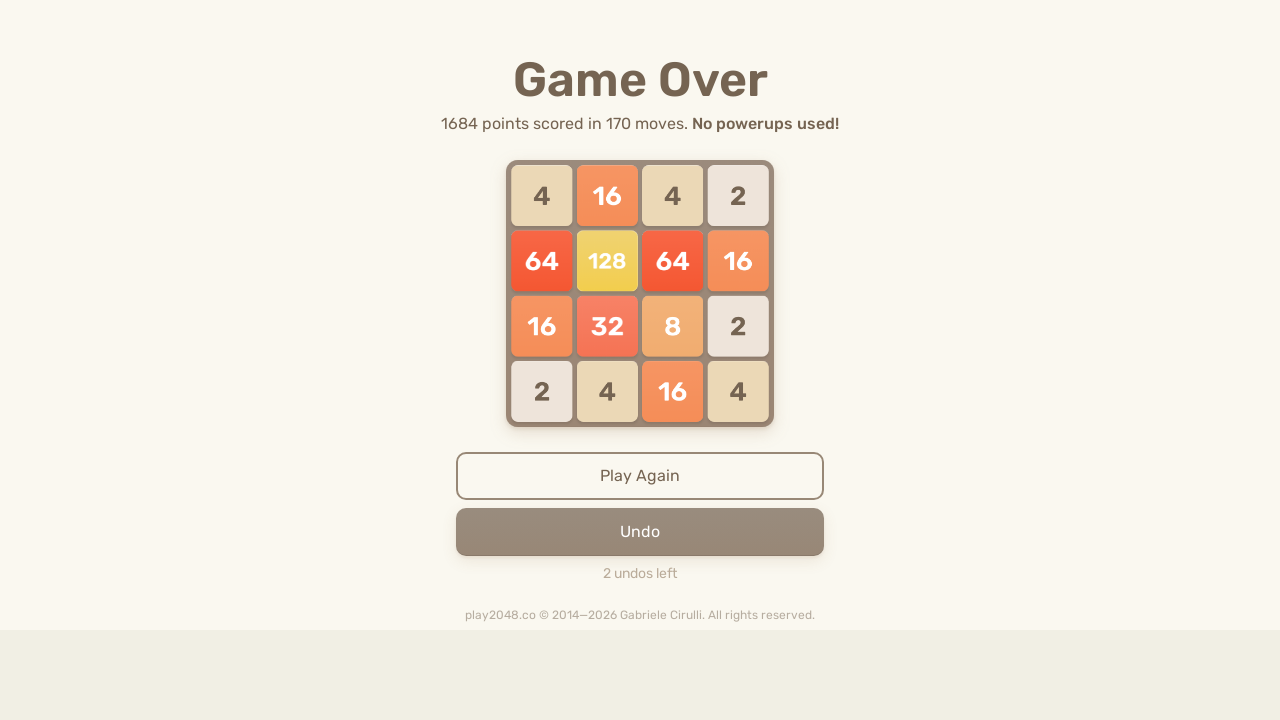

Pressed ArrowDown (iteration 53/100) on html
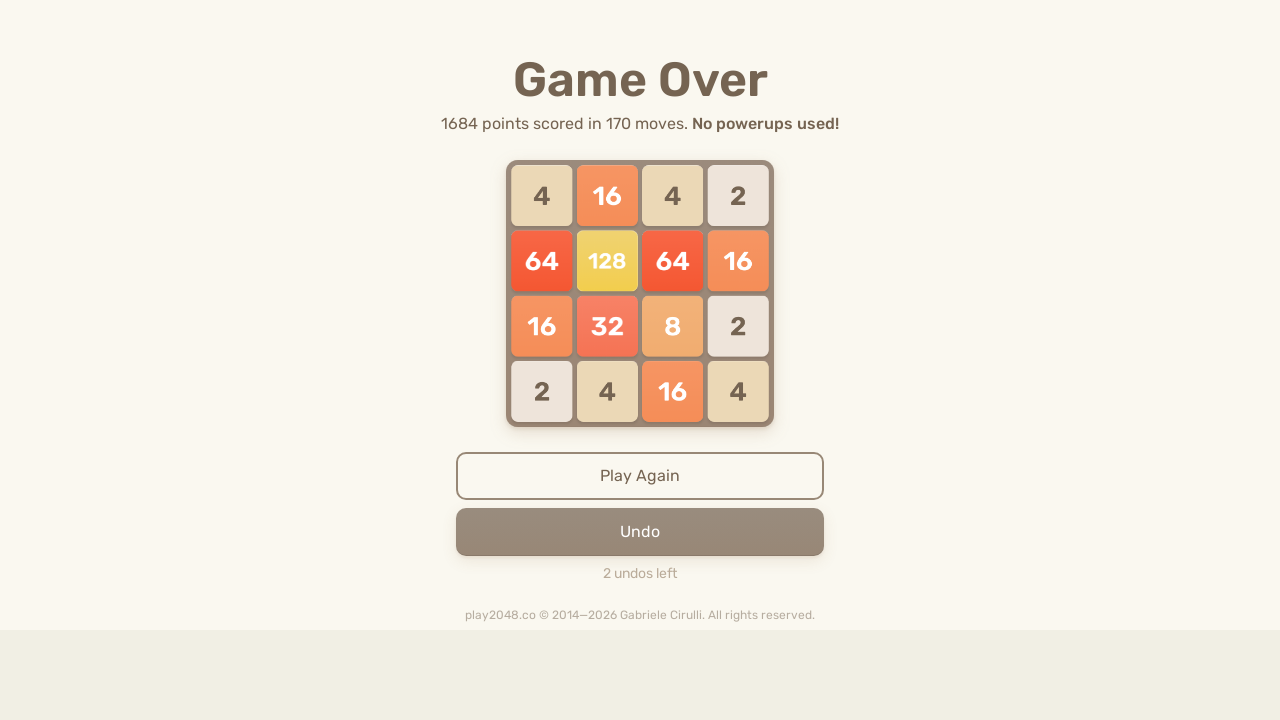

Pressed ArrowLeft (iteration 53/100) on html
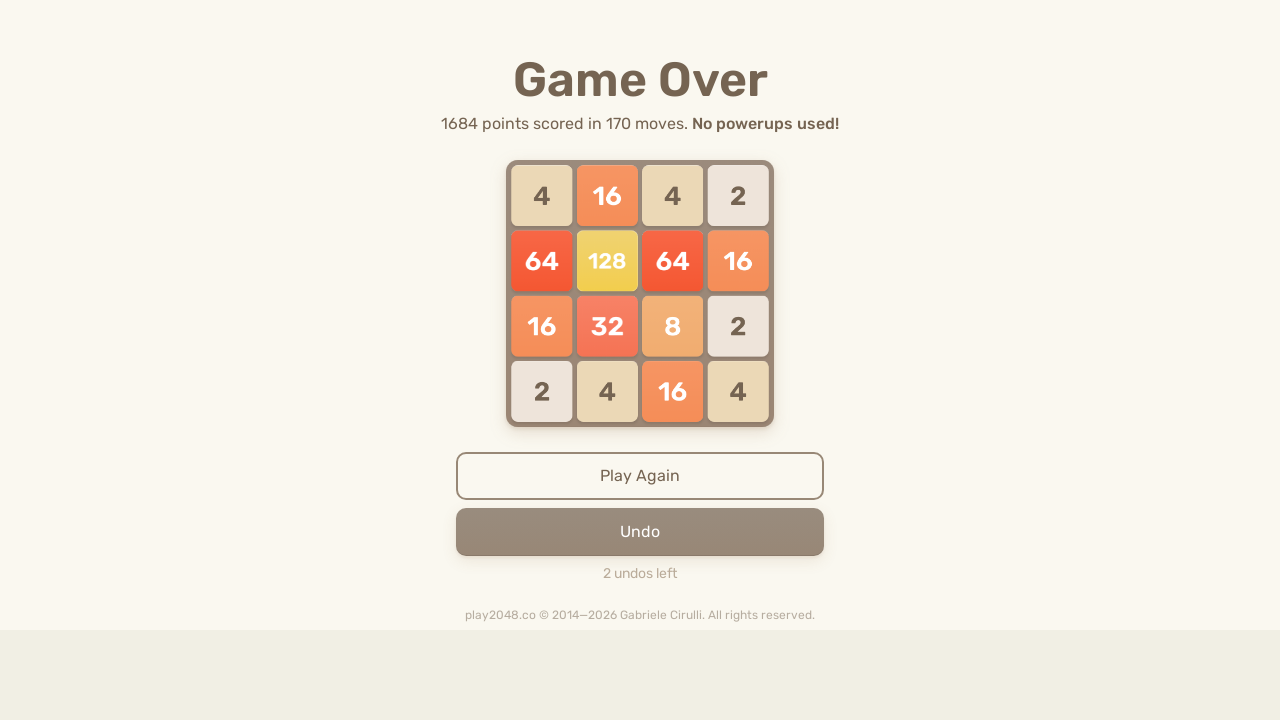

Pressed ArrowUp (iteration 54/100) on html
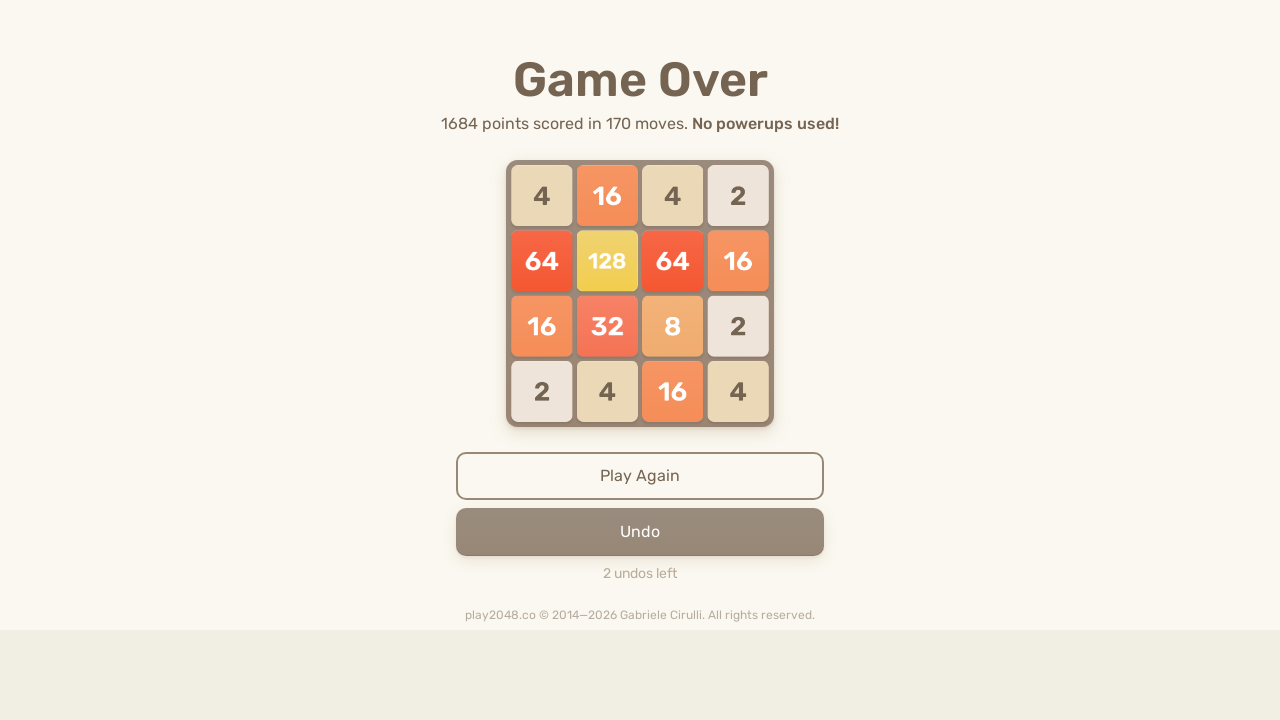

Pressed ArrowRight (iteration 54/100) on html
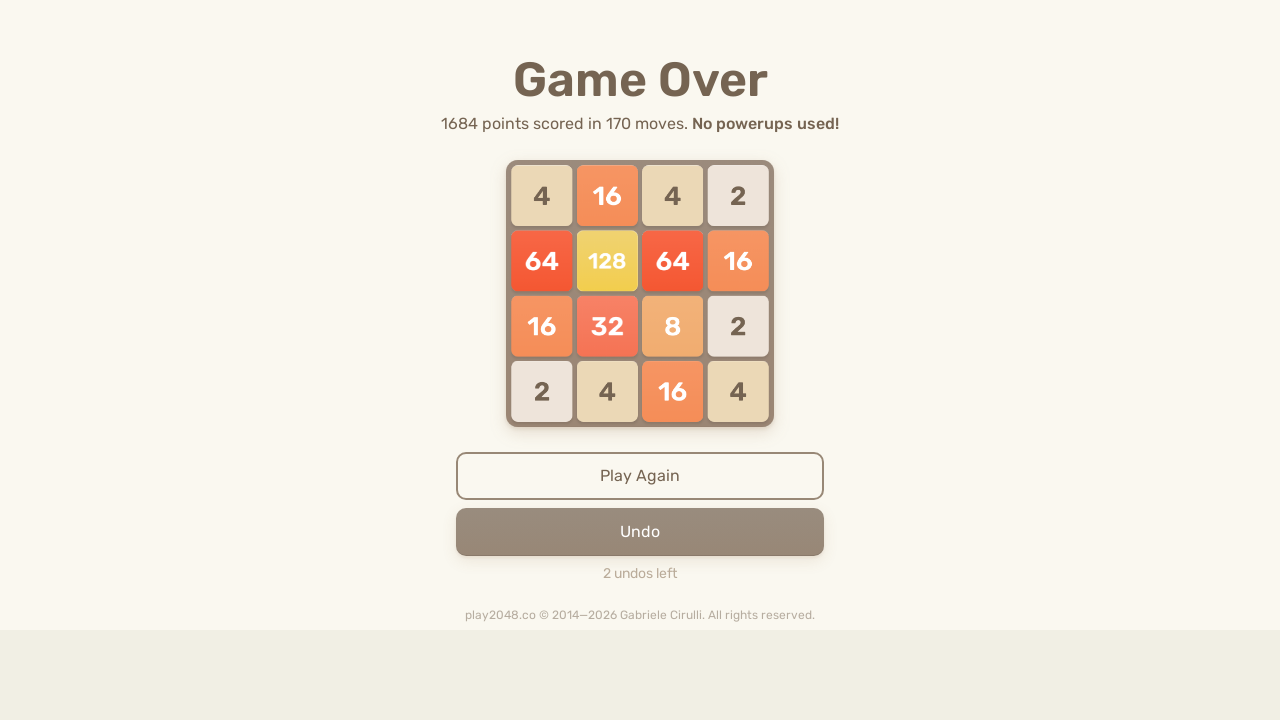

Pressed ArrowDown (iteration 54/100) on html
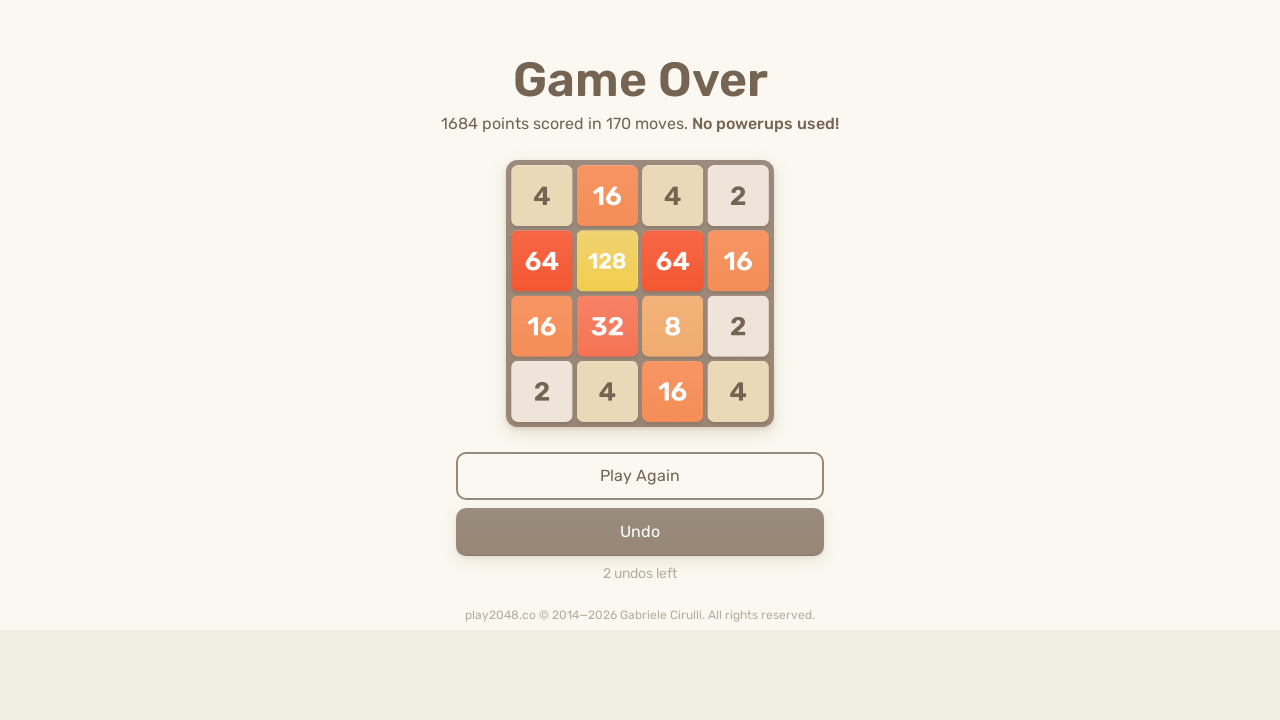

Pressed ArrowLeft (iteration 54/100) on html
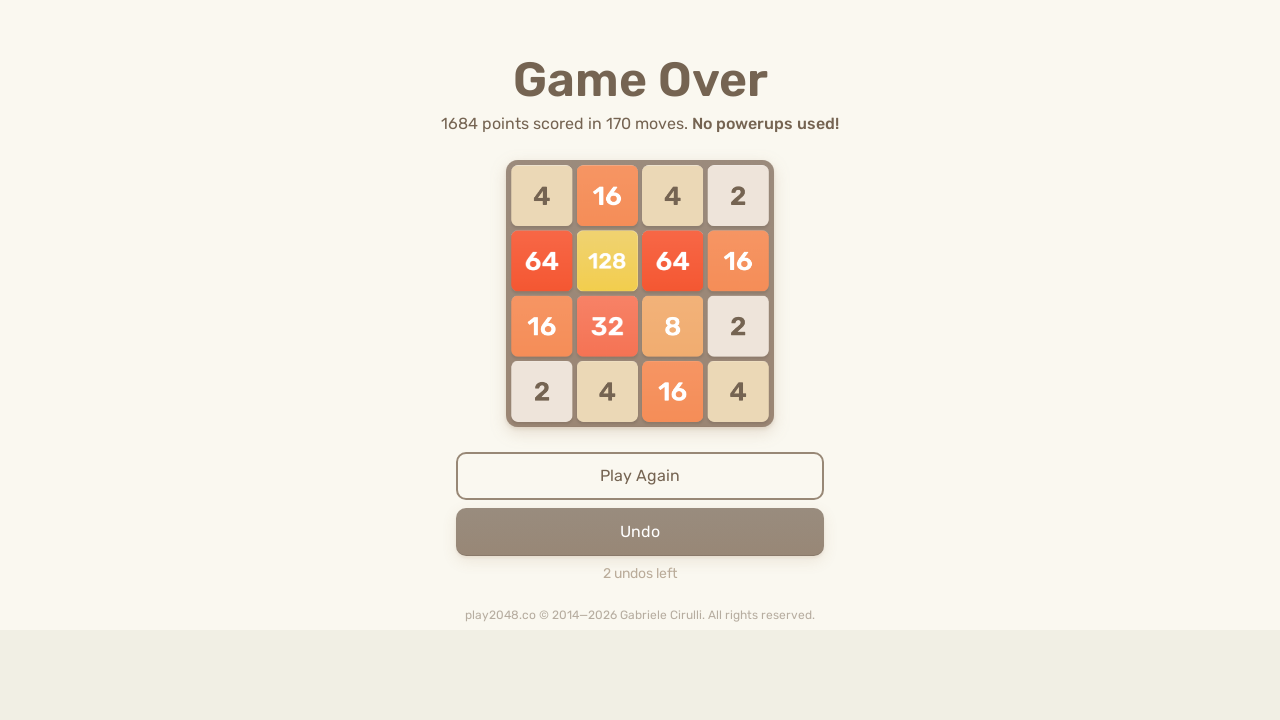

Pressed ArrowUp (iteration 55/100) on html
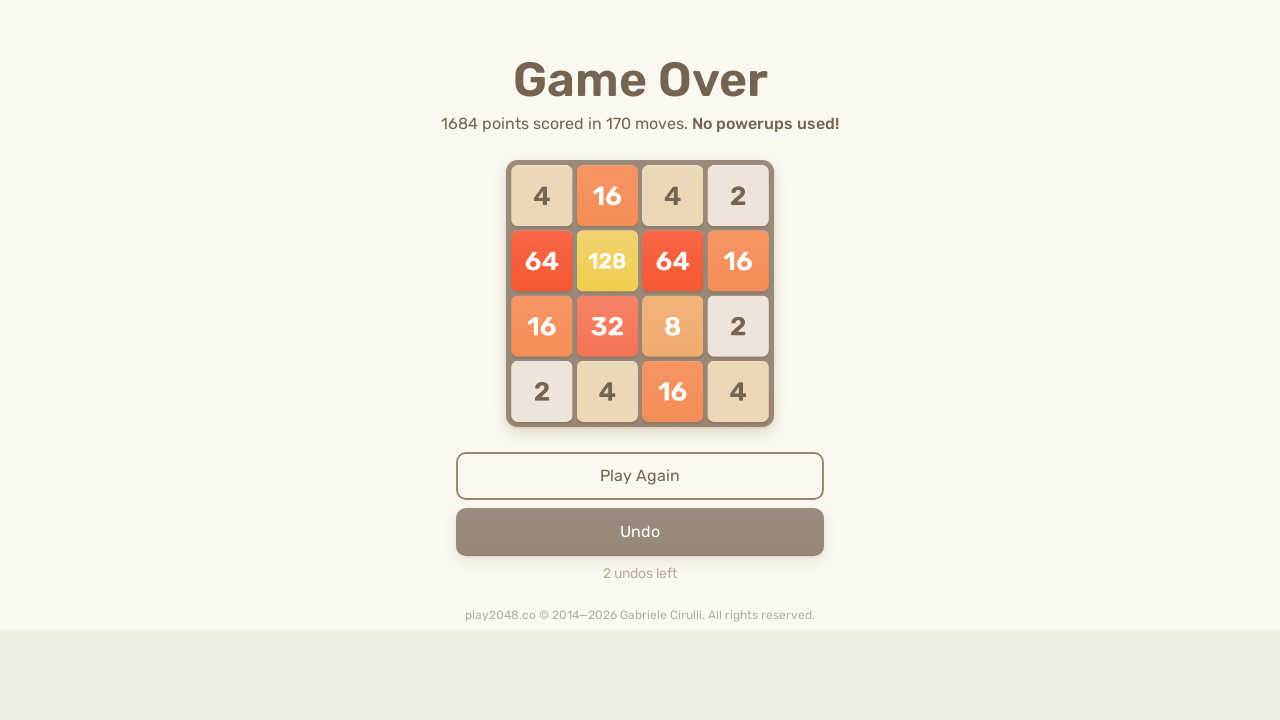

Pressed ArrowRight (iteration 55/100) on html
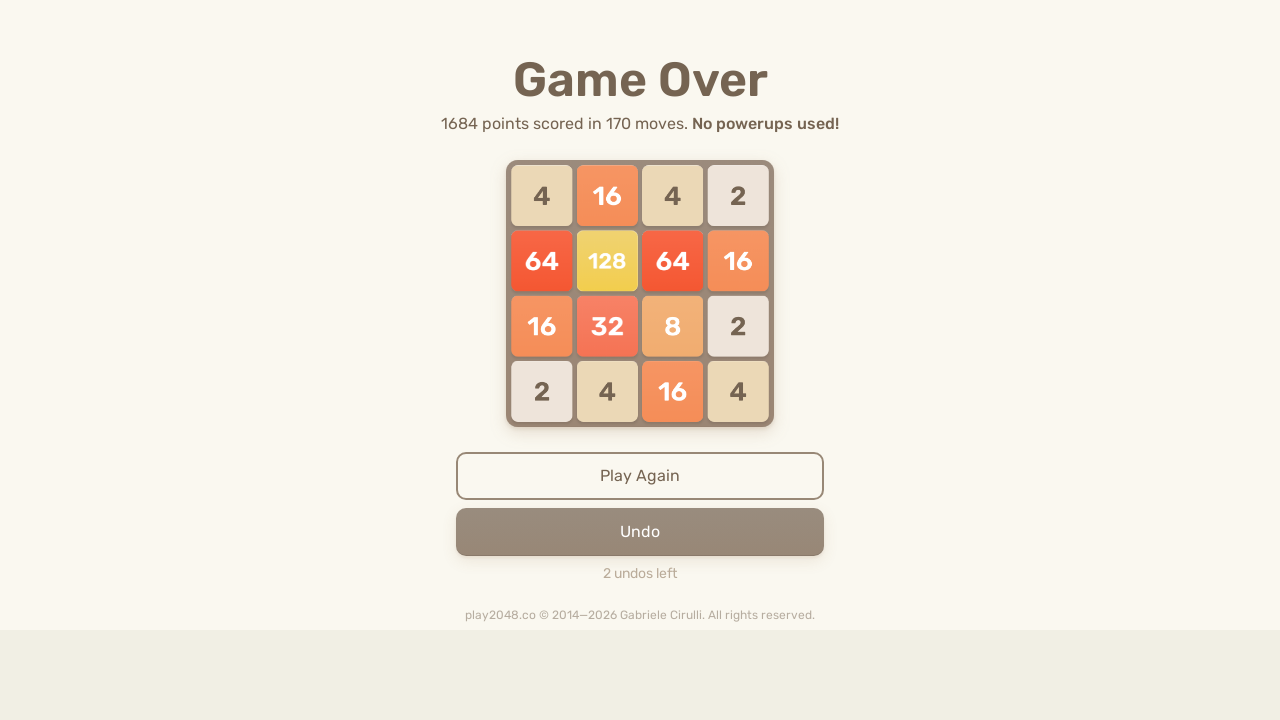

Pressed ArrowDown (iteration 55/100) on html
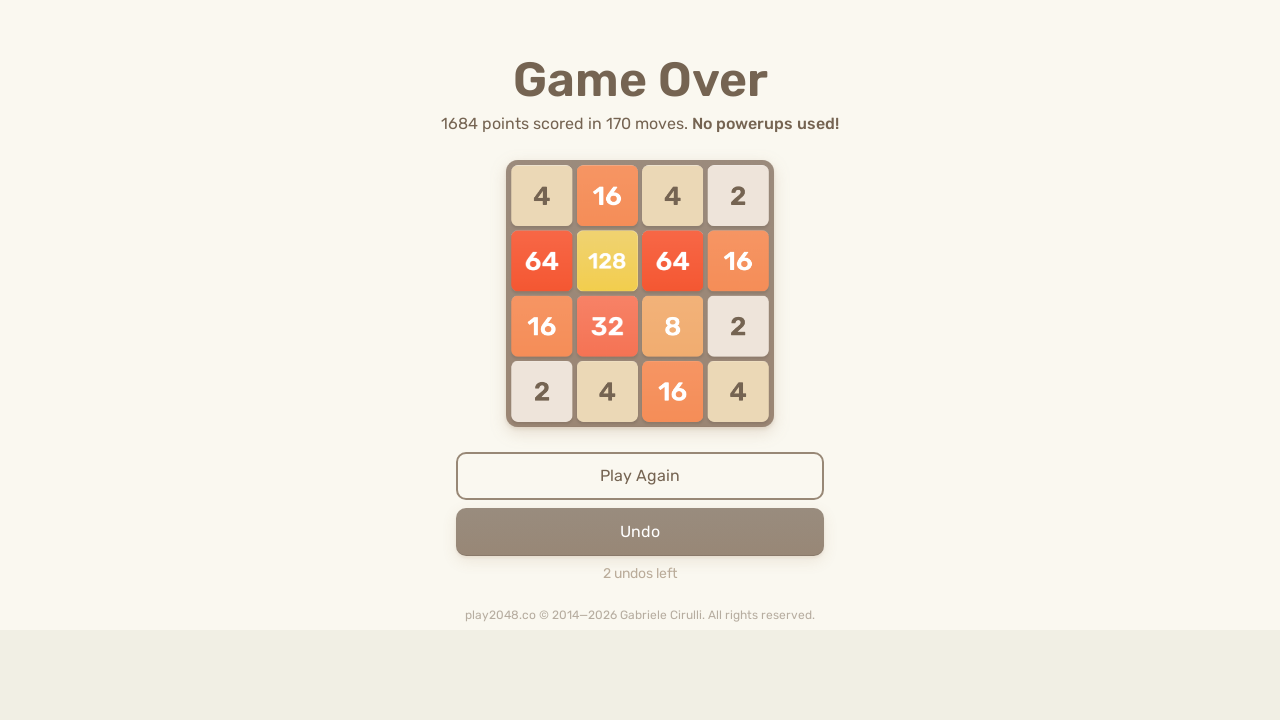

Pressed ArrowLeft (iteration 55/100) on html
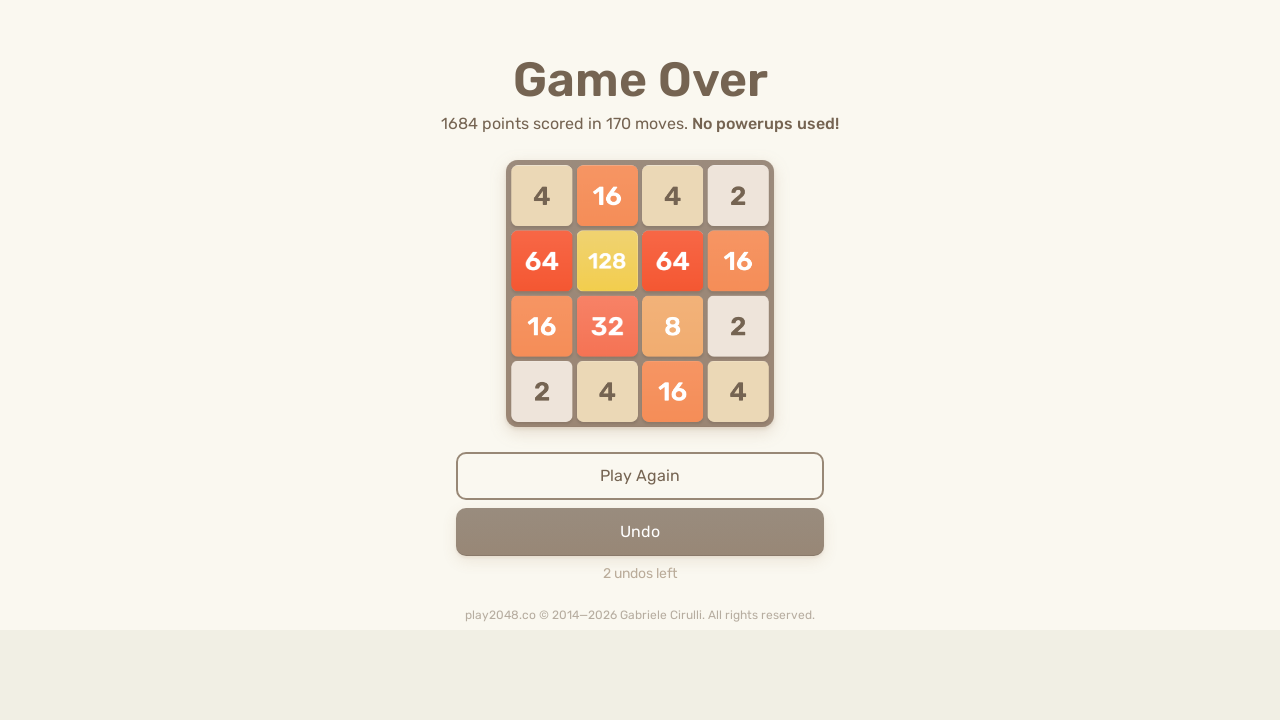

Pressed ArrowUp (iteration 56/100) on html
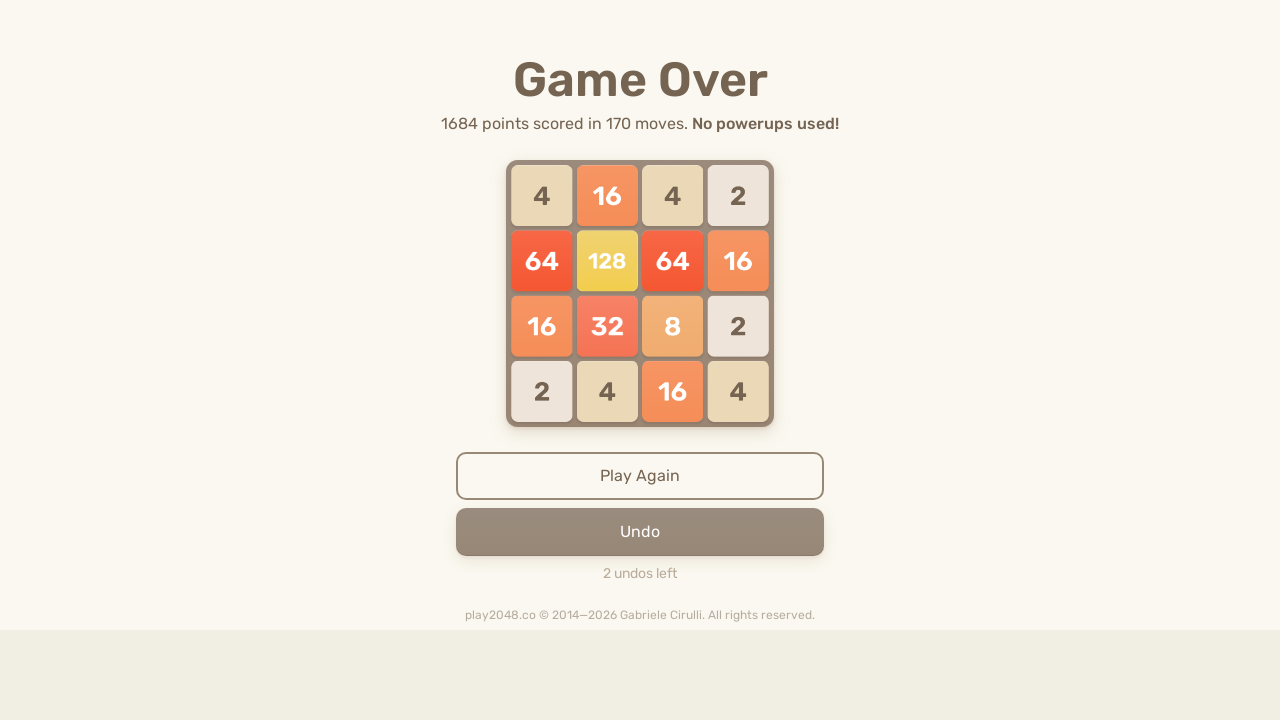

Pressed ArrowRight (iteration 56/100) on html
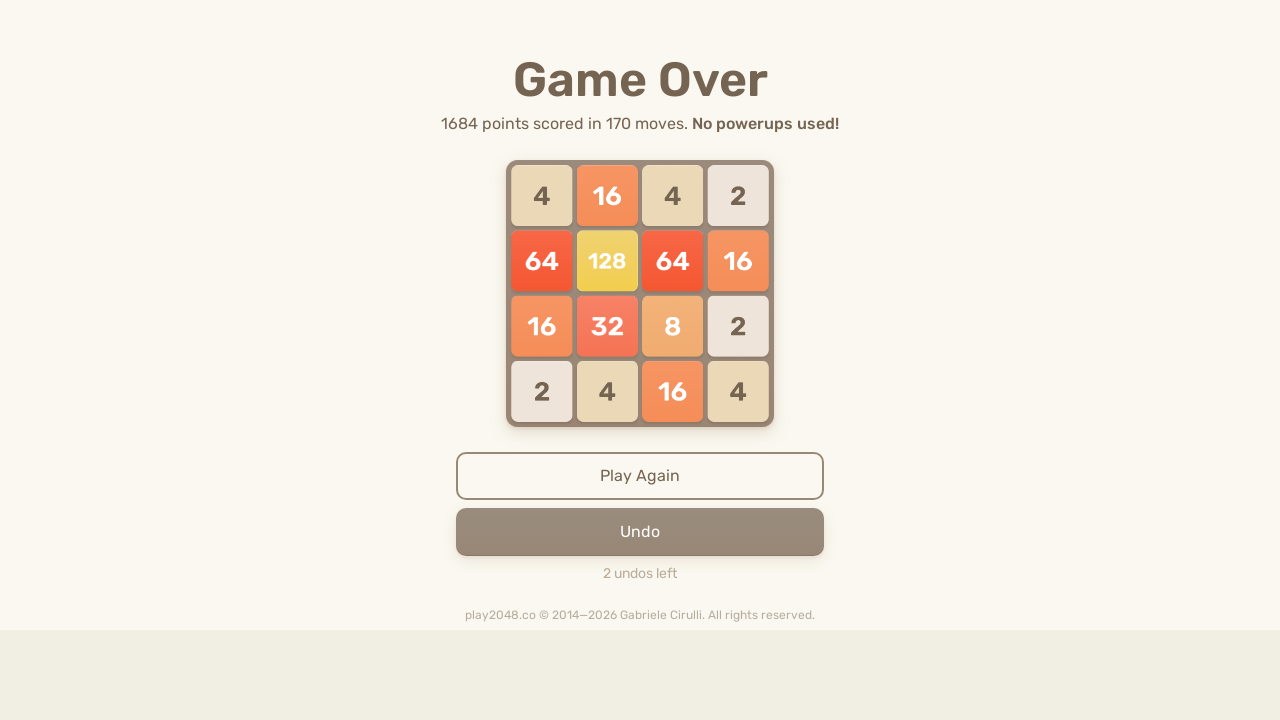

Pressed ArrowDown (iteration 56/100) on html
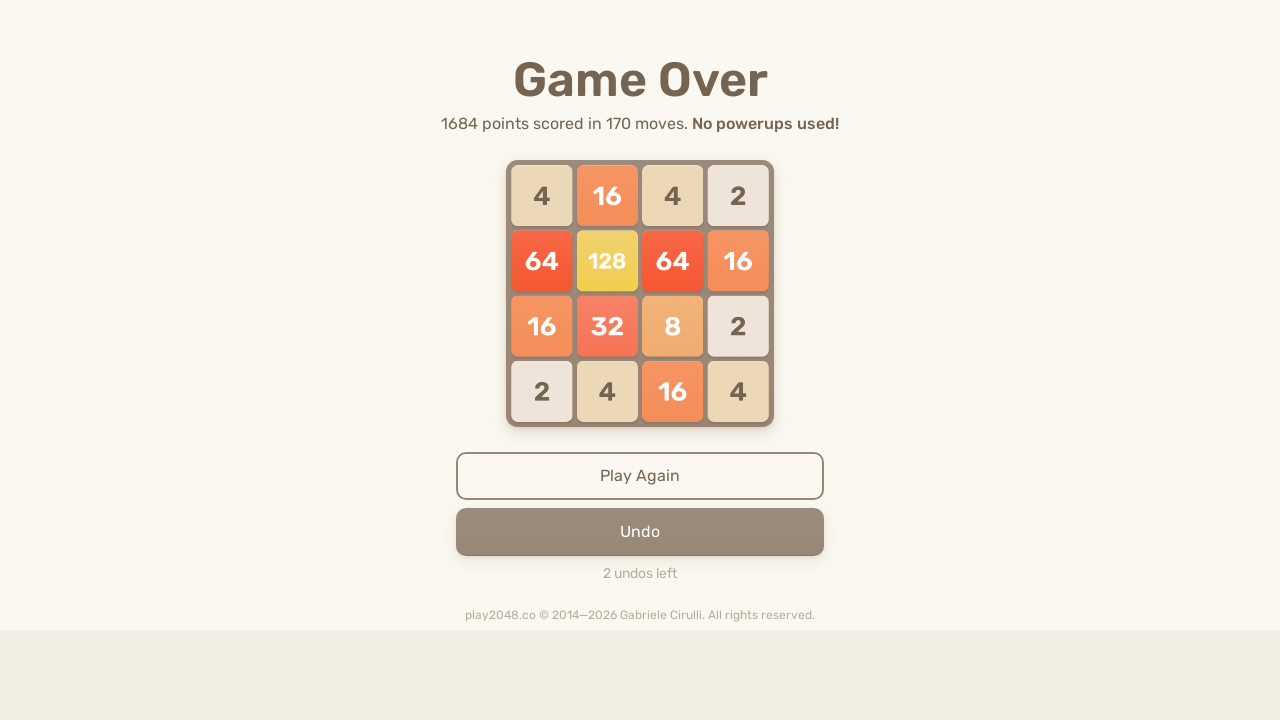

Pressed ArrowLeft (iteration 56/100) on html
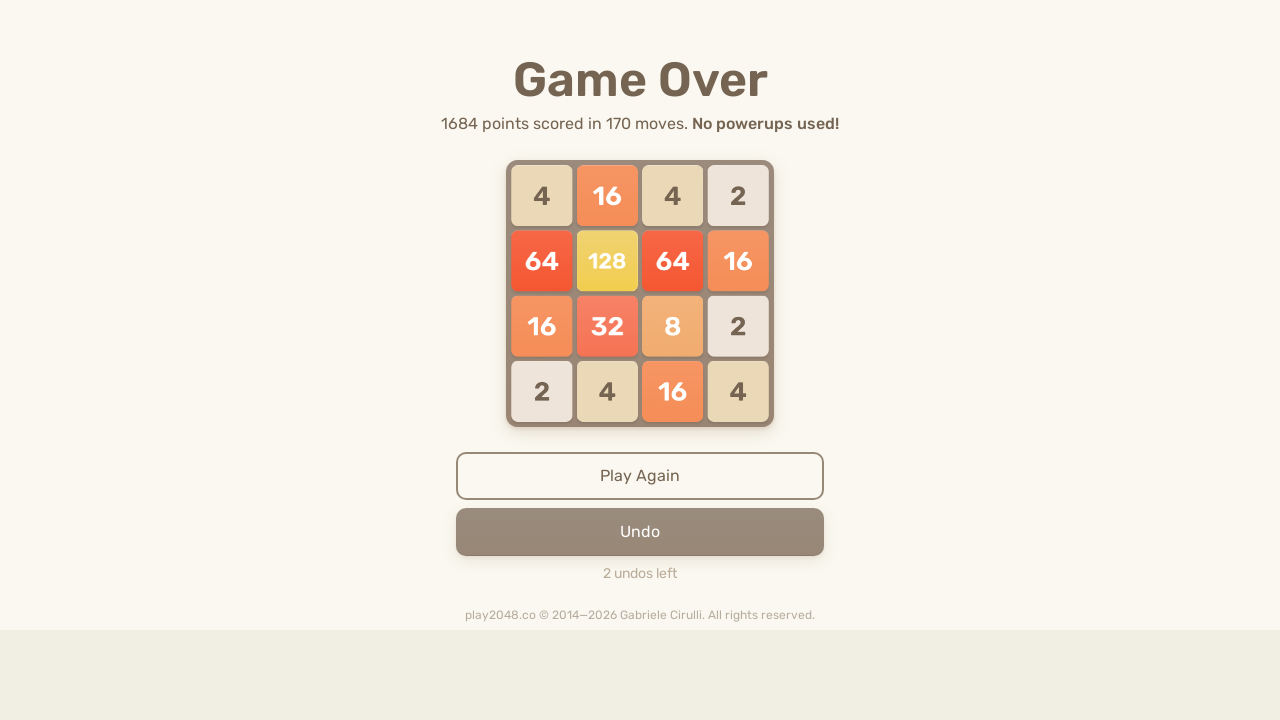

Pressed ArrowUp (iteration 57/100) on html
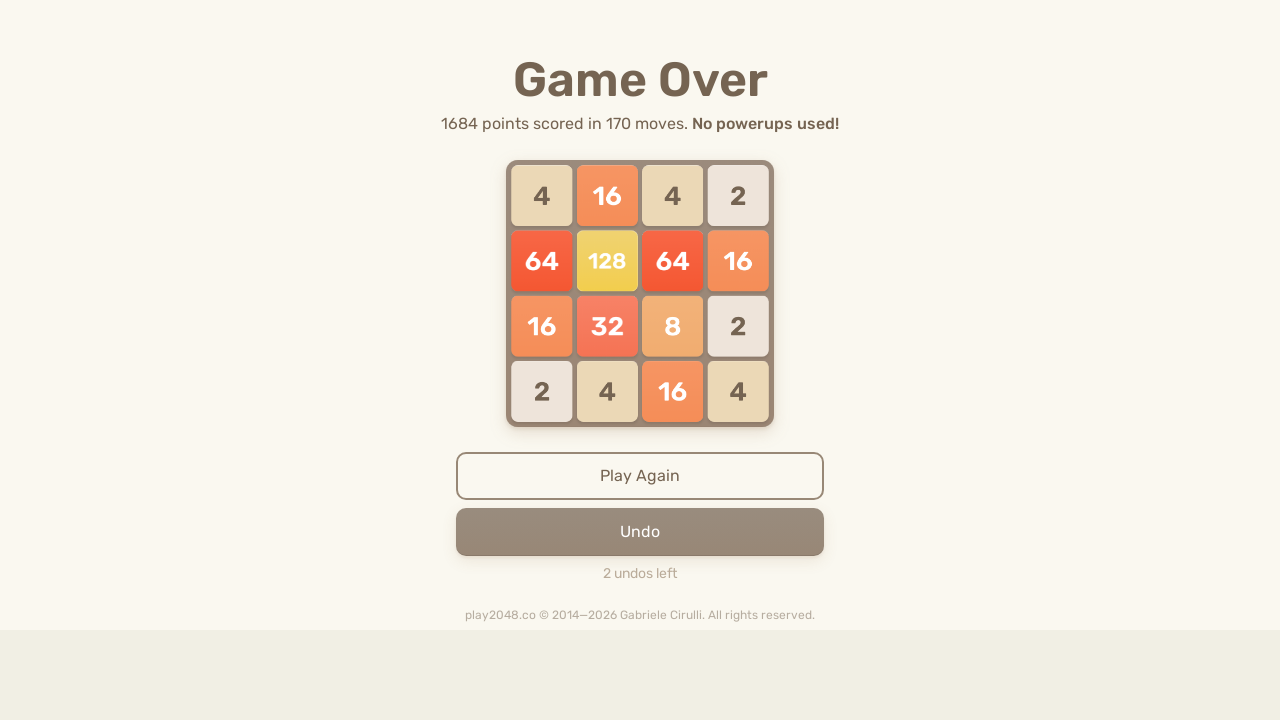

Pressed ArrowRight (iteration 57/100) on html
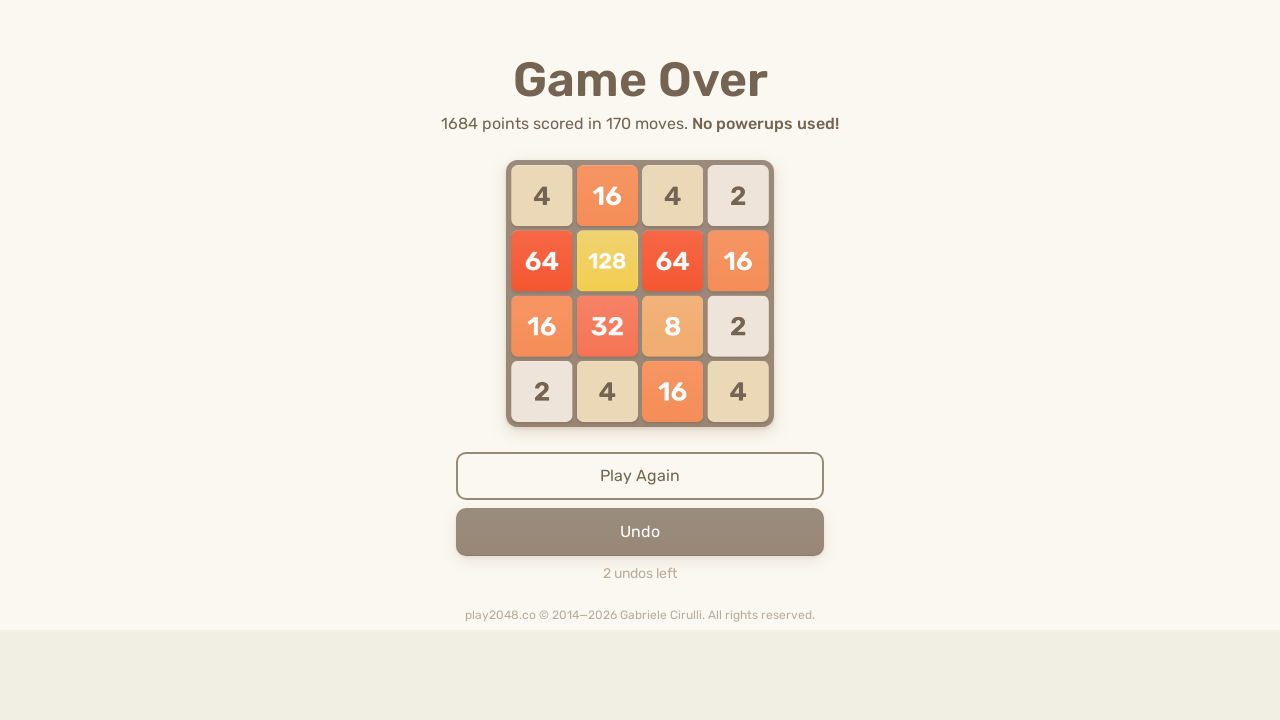

Pressed ArrowDown (iteration 57/100) on html
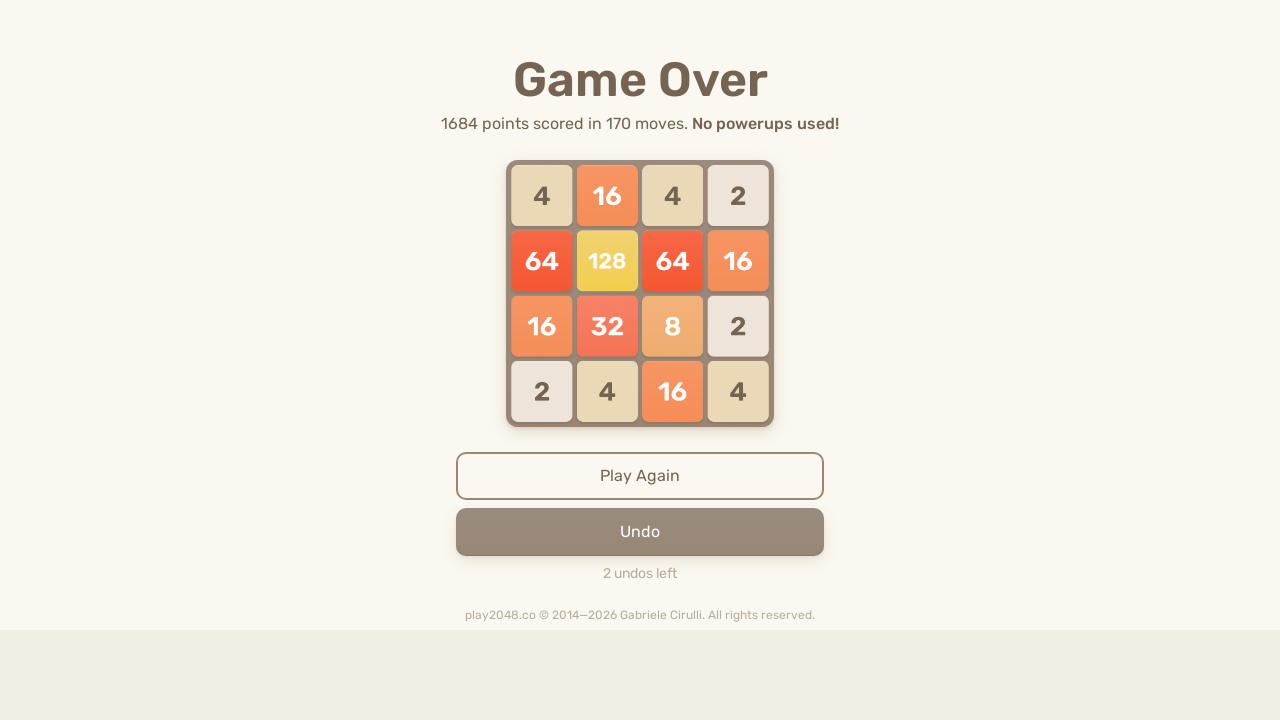

Pressed ArrowLeft (iteration 57/100) on html
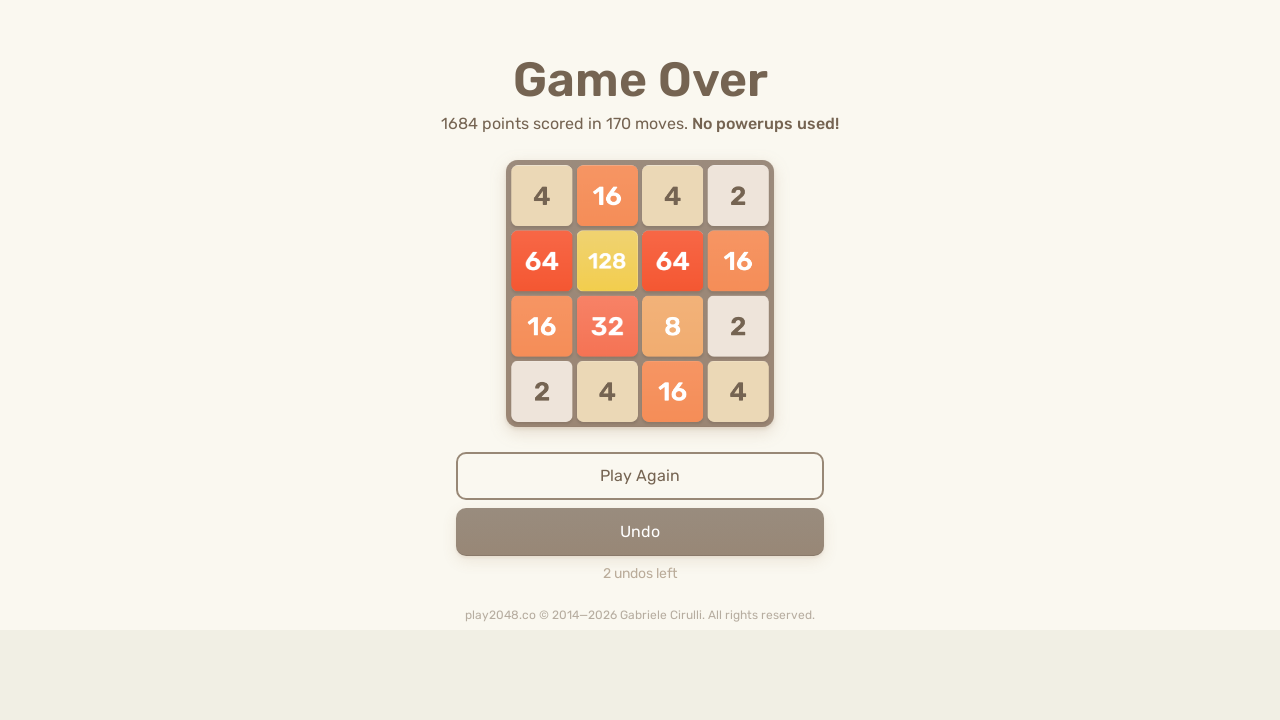

Pressed ArrowUp (iteration 58/100) on html
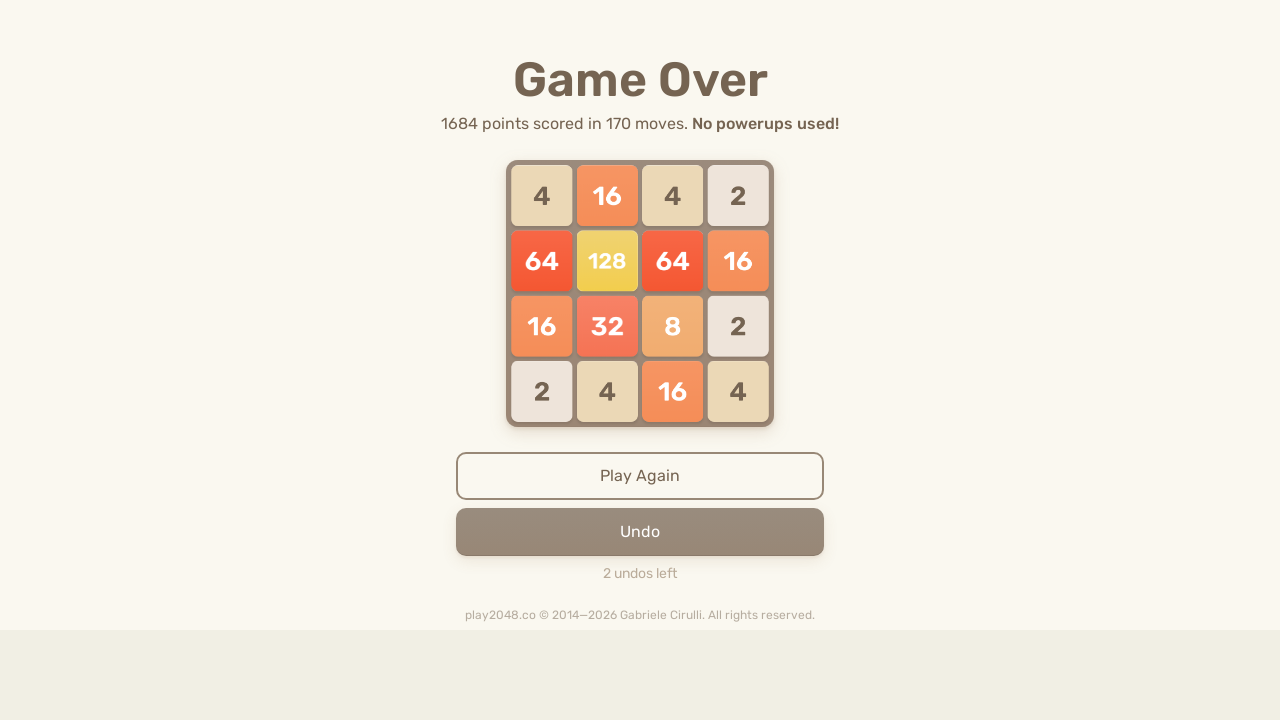

Pressed ArrowRight (iteration 58/100) on html
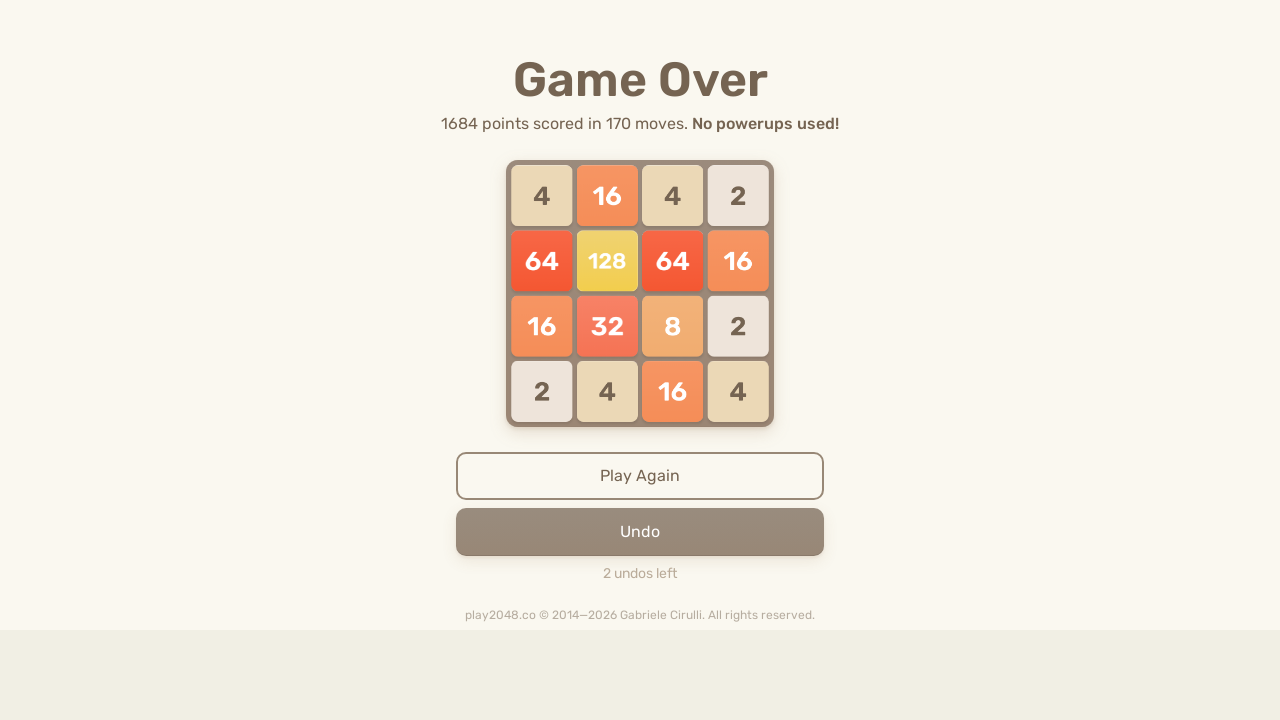

Pressed ArrowDown (iteration 58/100) on html
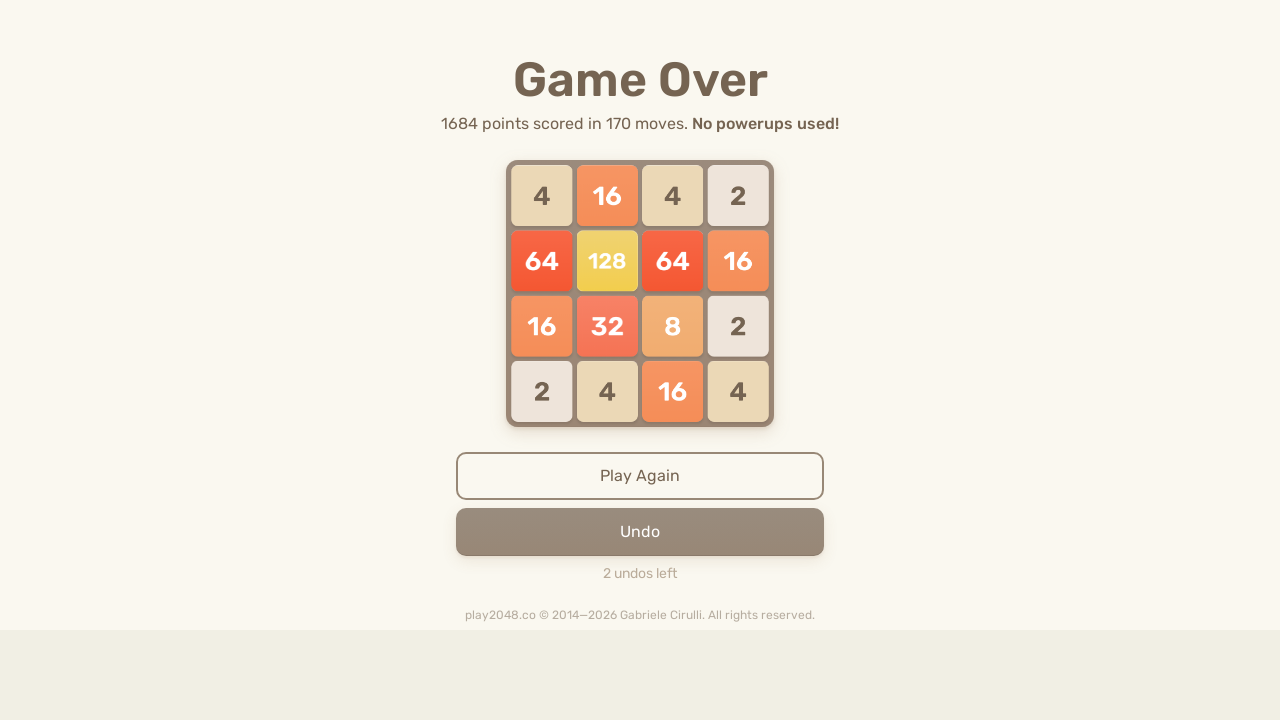

Pressed ArrowLeft (iteration 58/100) on html
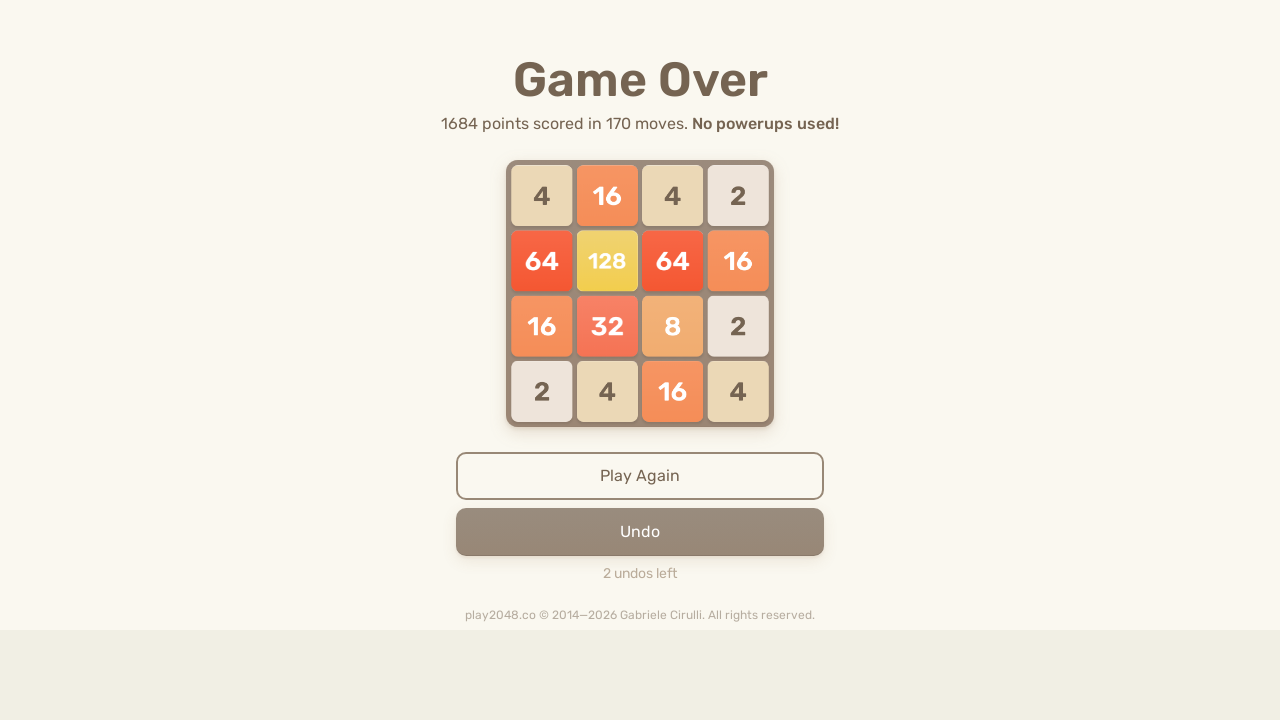

Pressed ArrowUp (iteration 59/100) on html
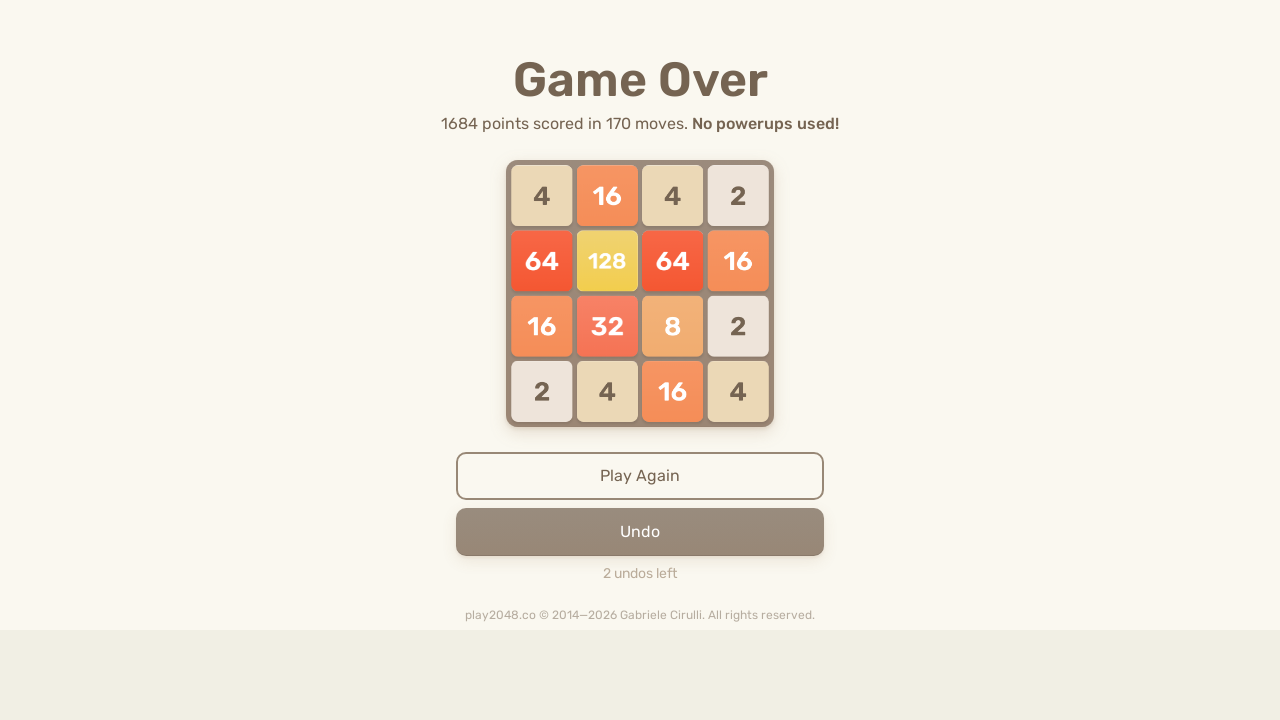

Pressed ArrowRight (iteration 59/100) on html
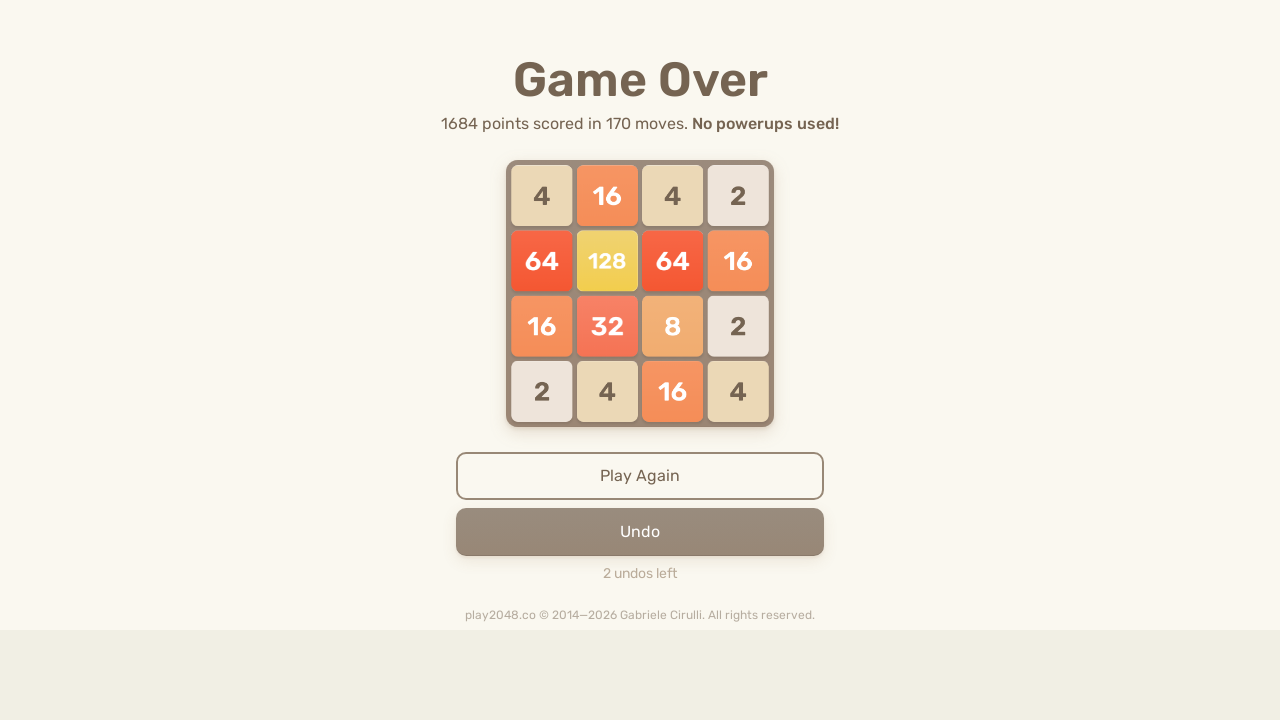

Pressed ArrowDown (iteration 59/100) on html
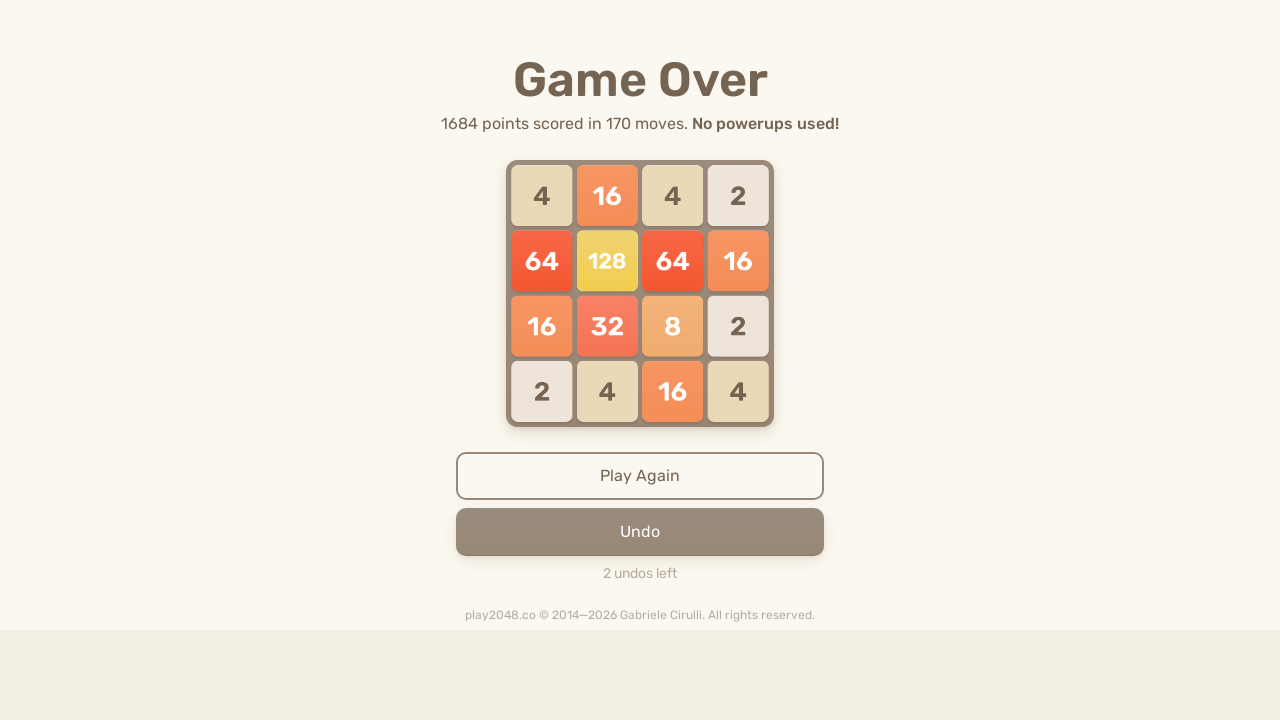

Pressed ArrowLeft (iteration 59/100) on html
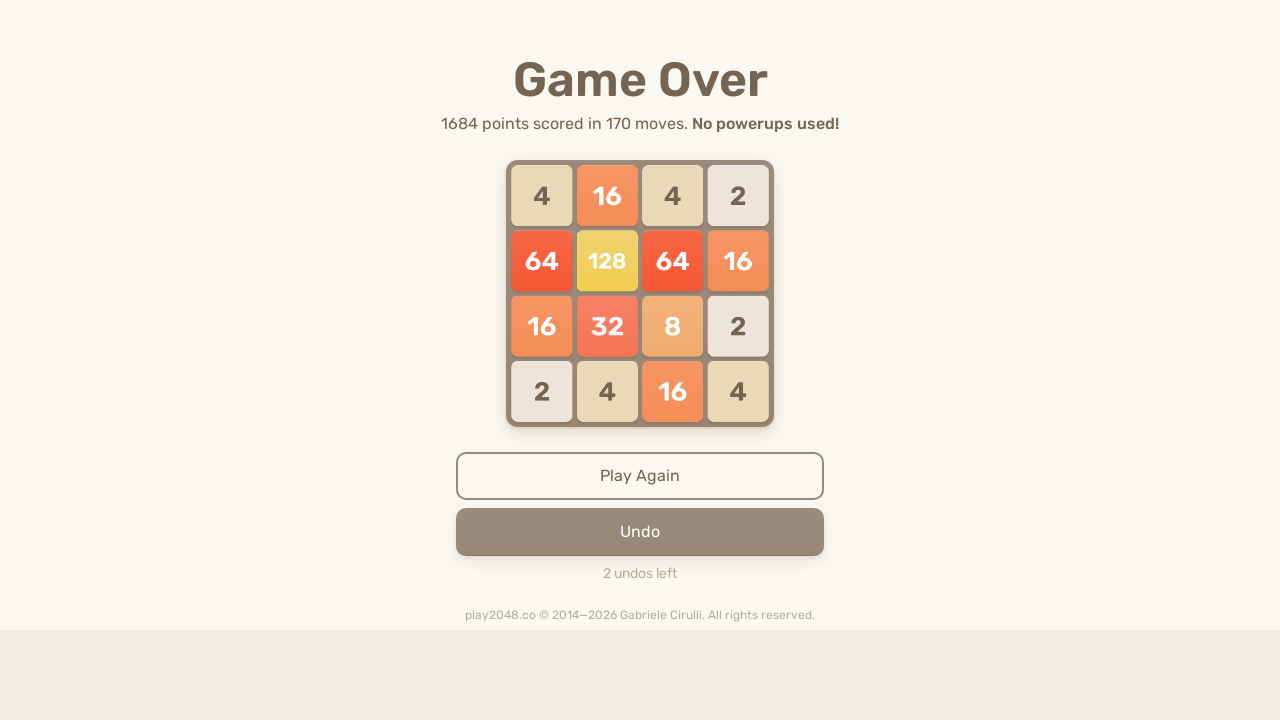

Pressed ArrowUp (iteration 60/100) on html
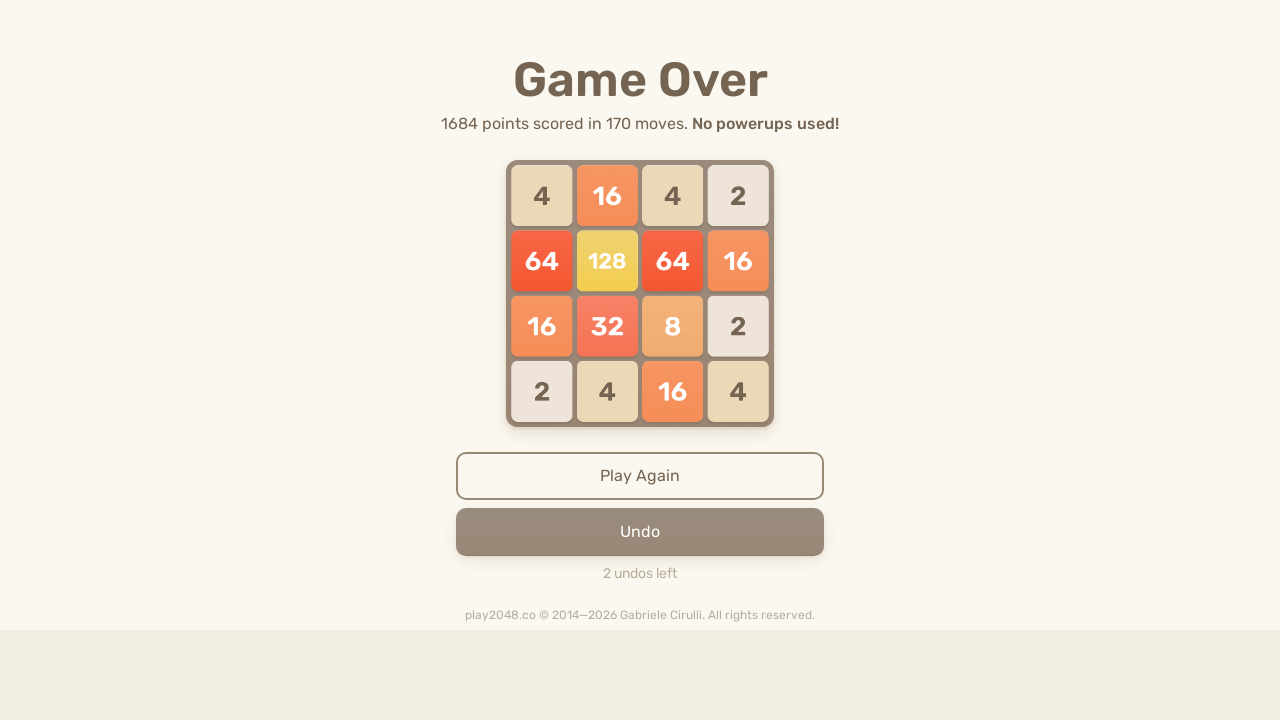

Pressed ArrowRight (iteration 60/100) on html
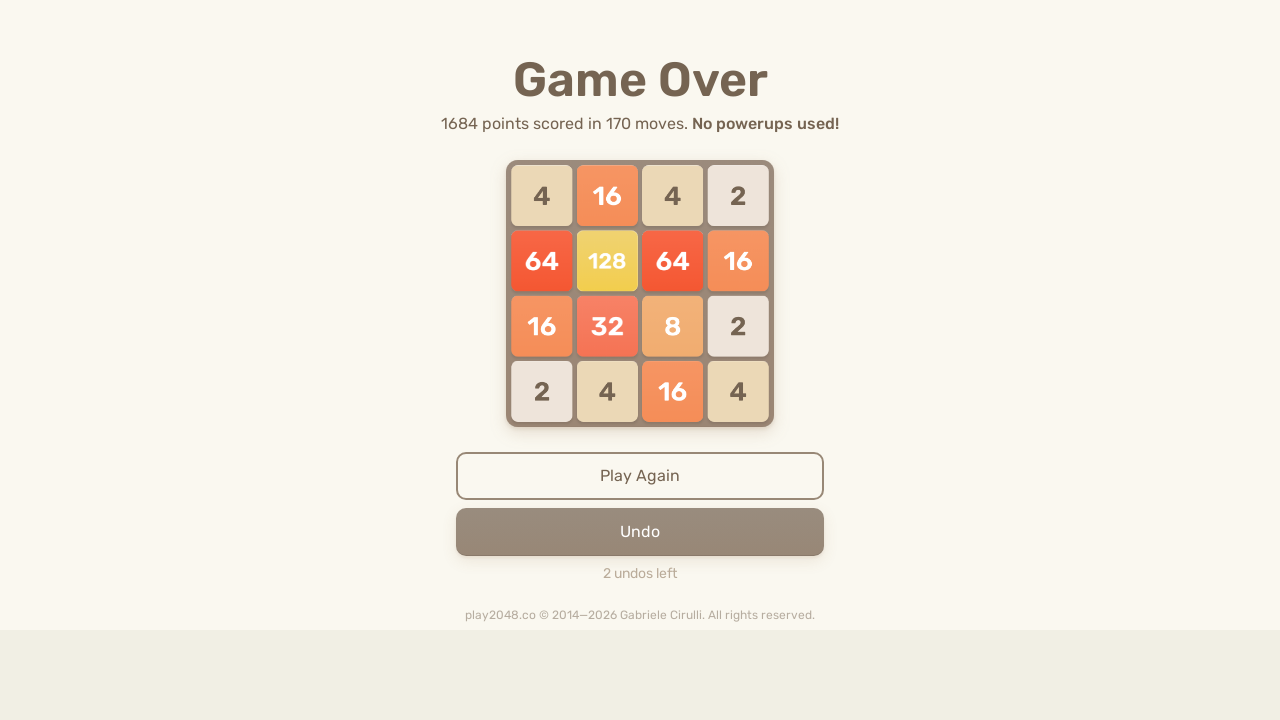

Pressed ArrowDown (iteration 60/100) on html
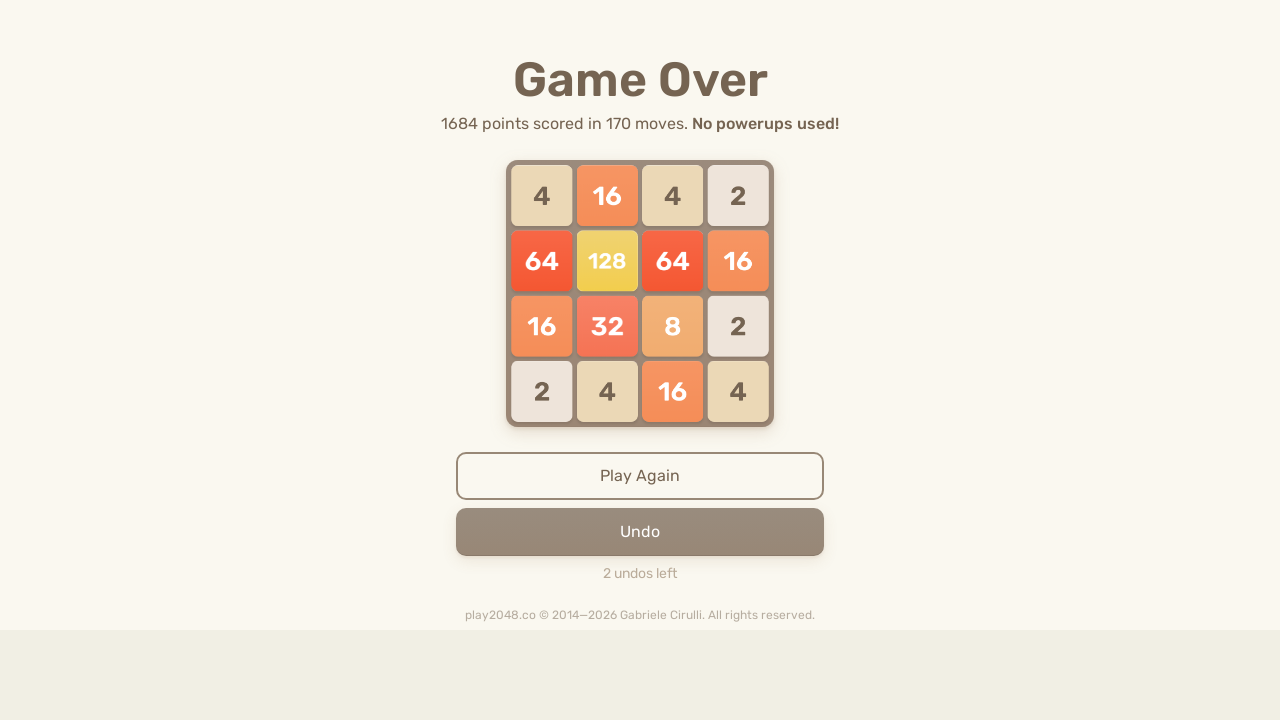

Pressed ArrowLeft (iteration 60/100) on html
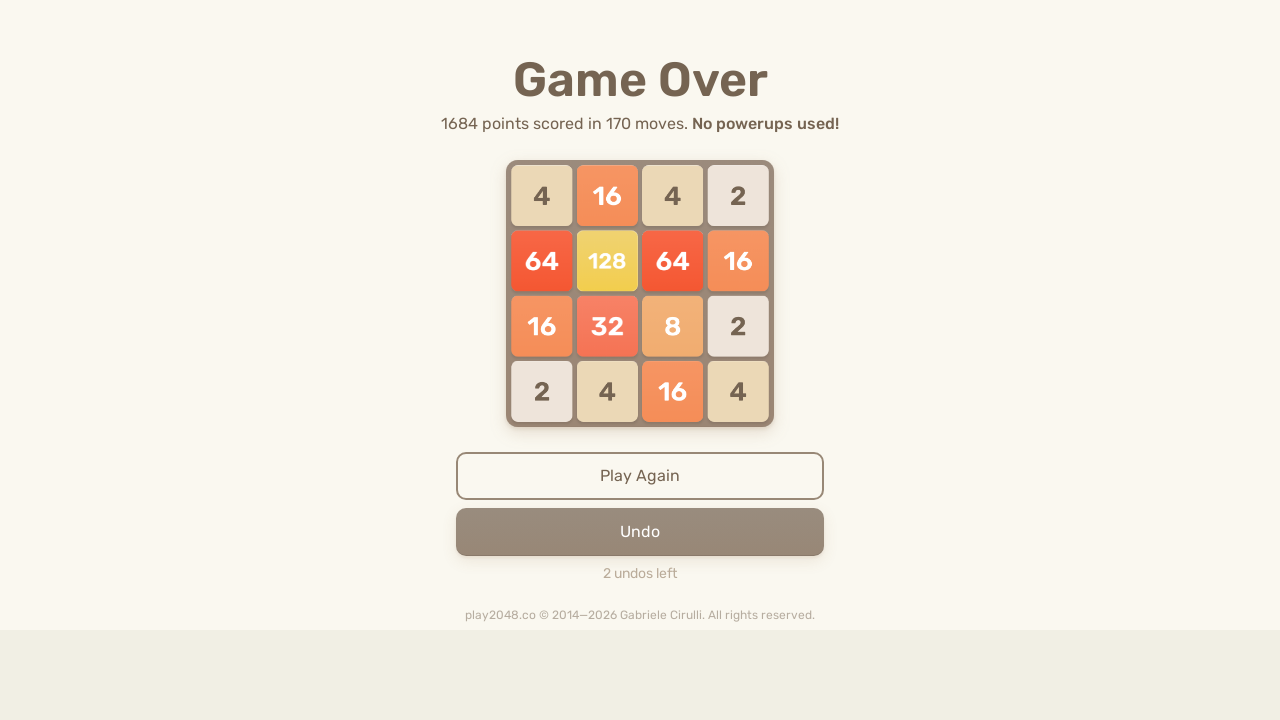

Pressed ArrowUp (iteration 61/100) on html
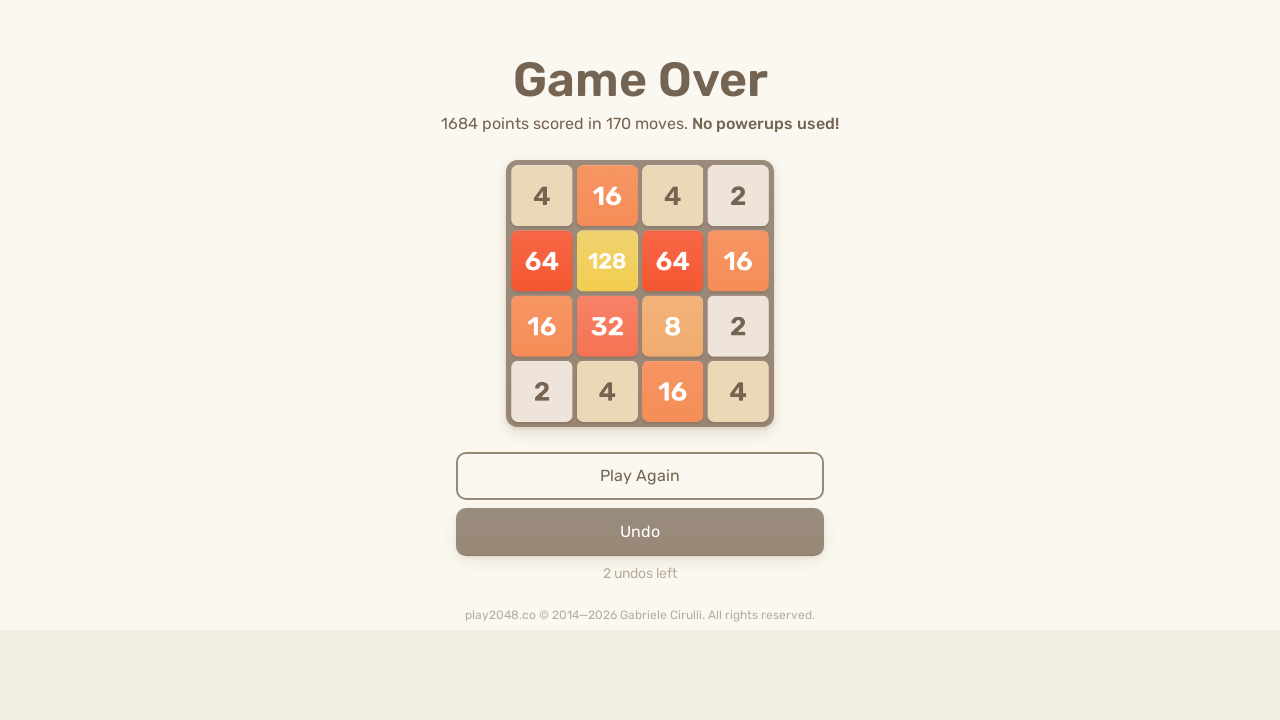

Pressed ArrowRight (iteration 61/100) on html
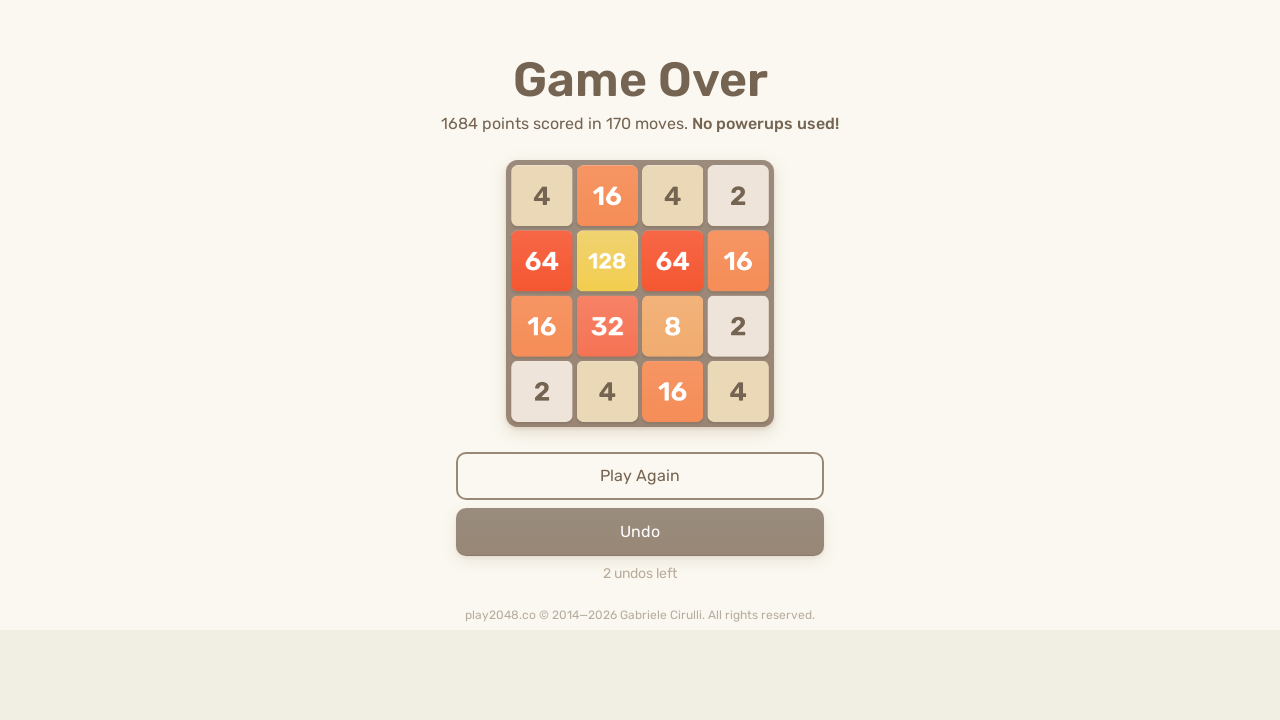

Pressed ArrowDown (iteration 61/100) on html
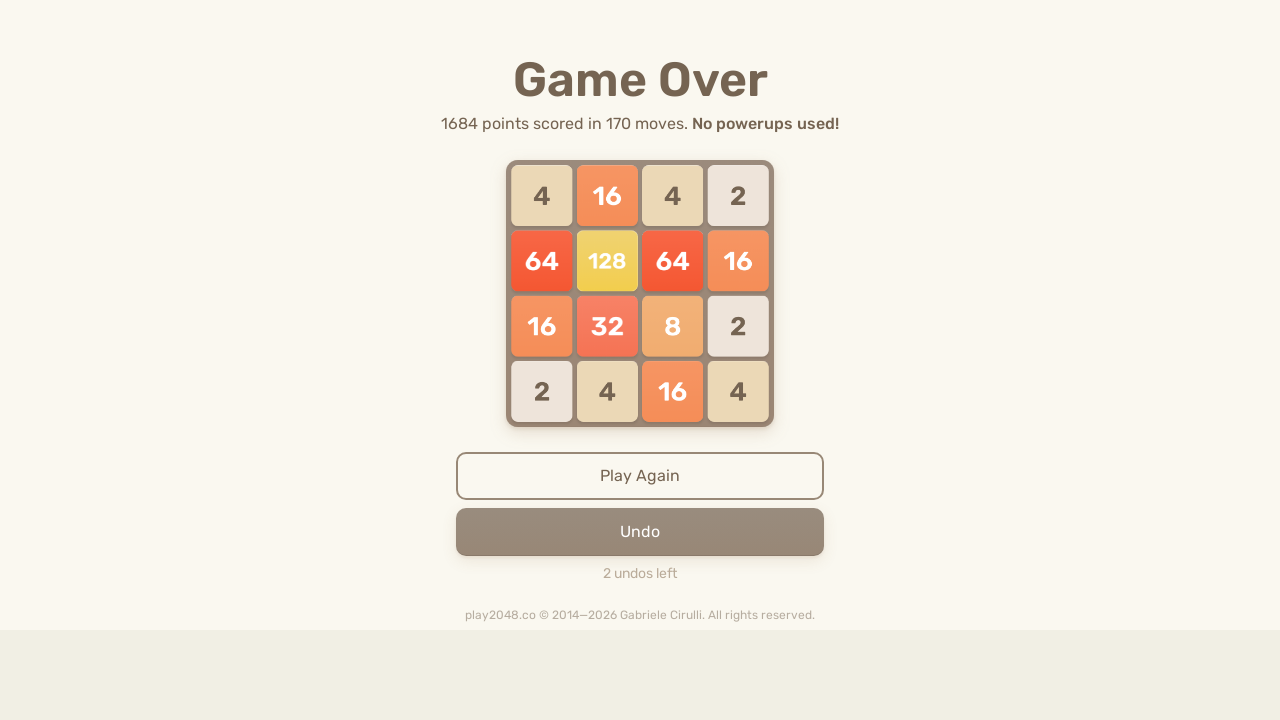

Pressed ArrowLeft (iteration 61/100) on html
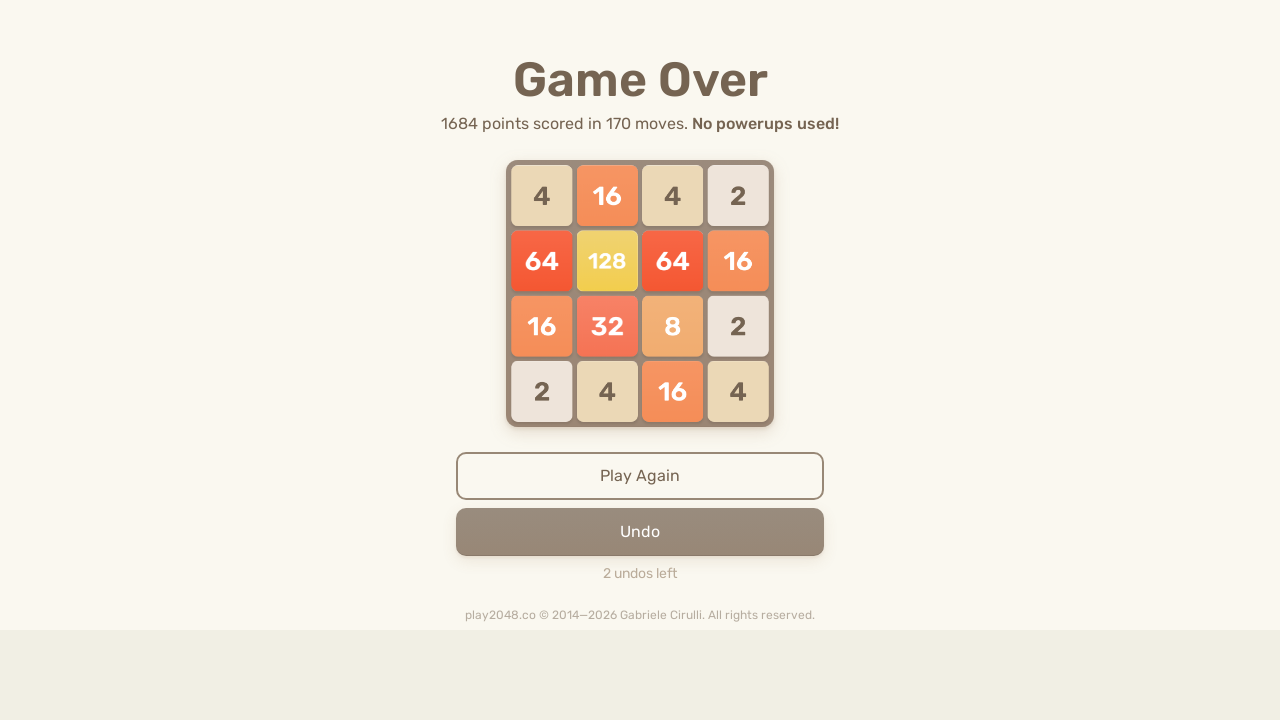

Pressed ArrowUp (iteration 62/100) on html
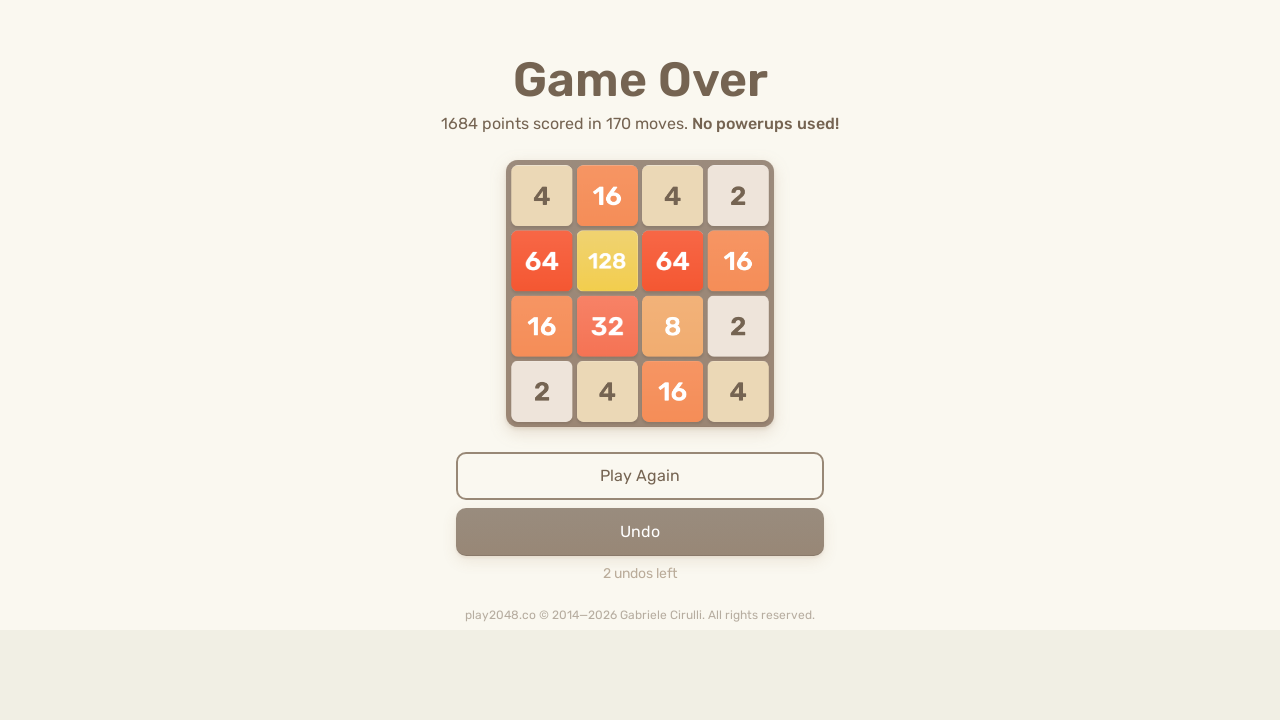

Pressed ArrowRight (iteration 62/100) on html
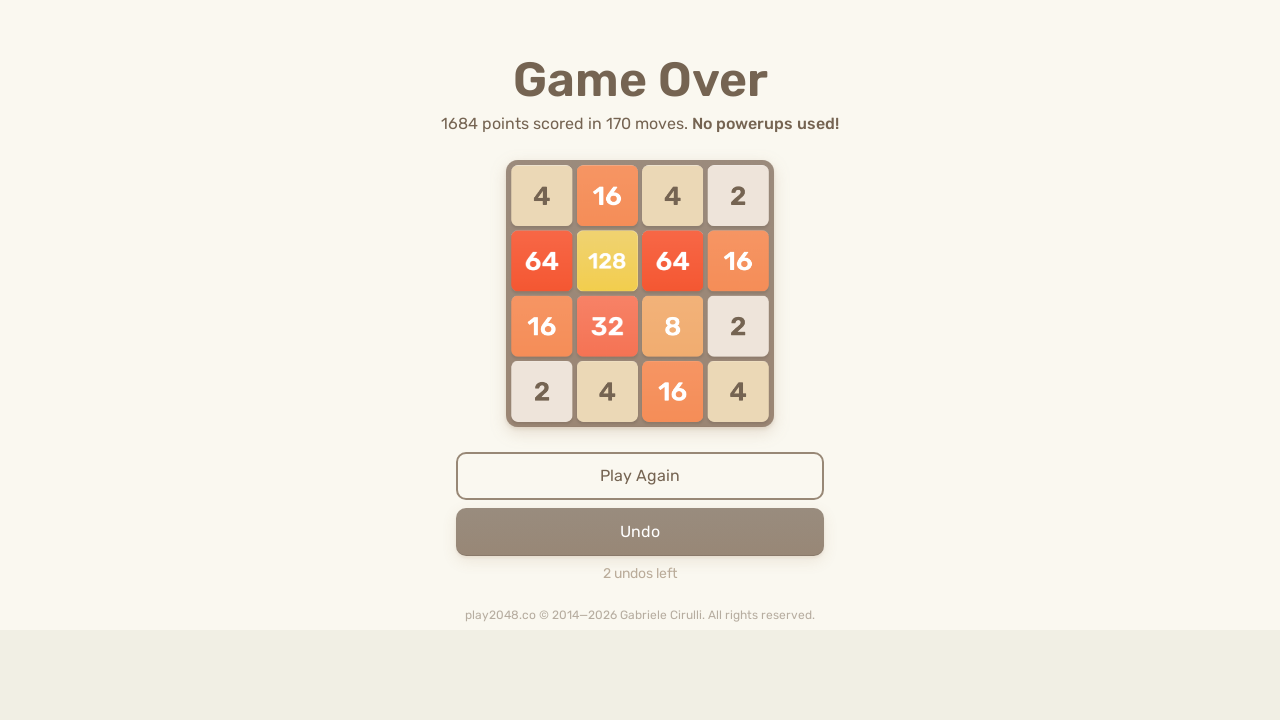

Pressed ArrowDown (iteration 62/100) on html
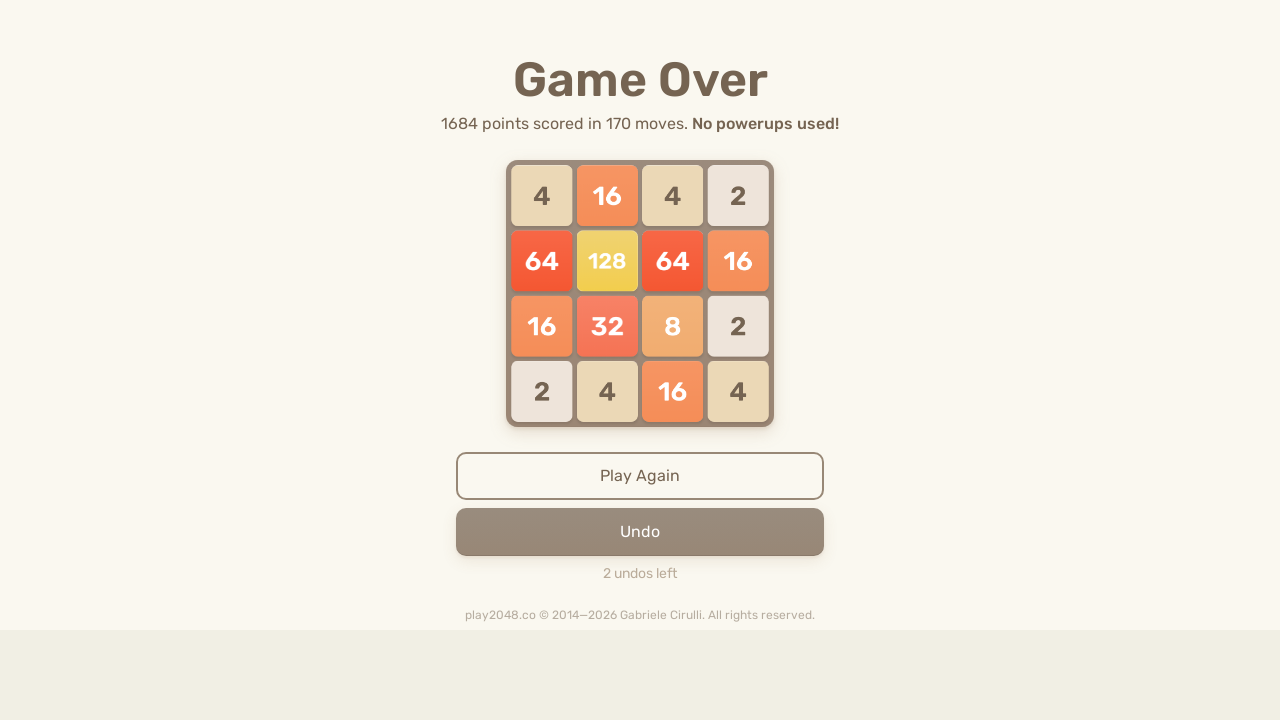

Pressed ArrowLeft (iteration 62/100) on html
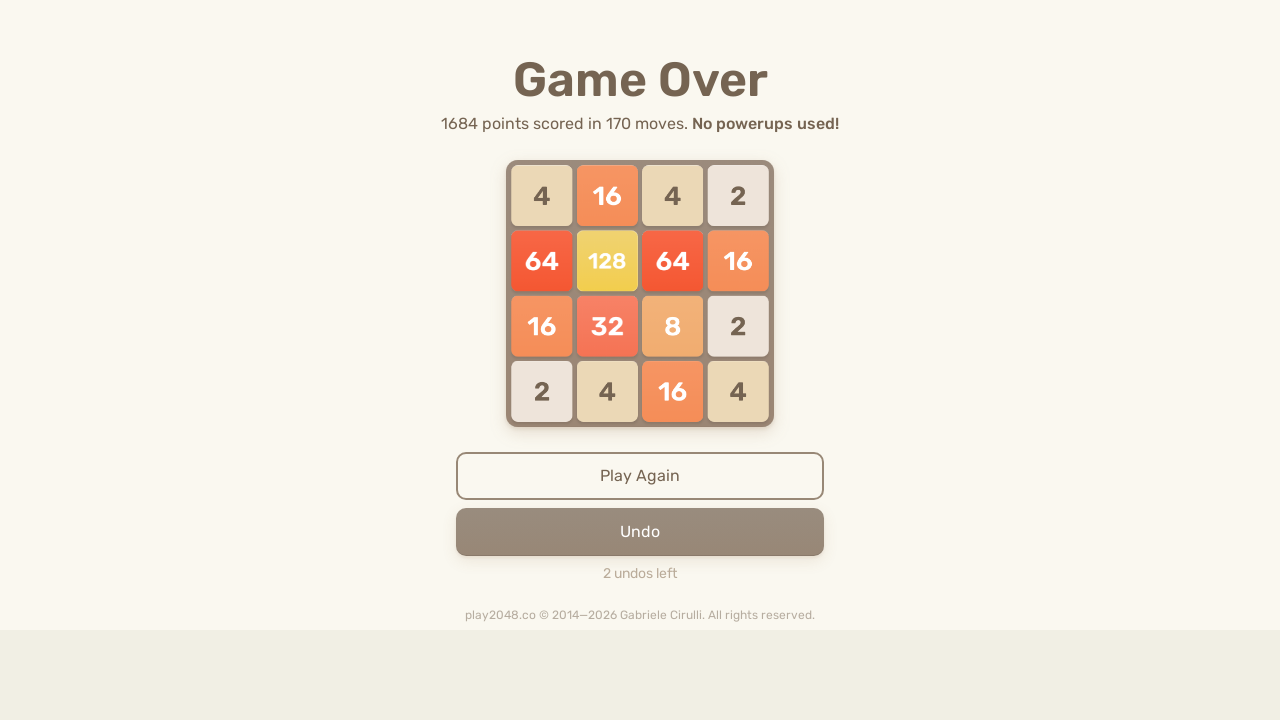

Pressed ArrowUp (iteration 63/100) on html
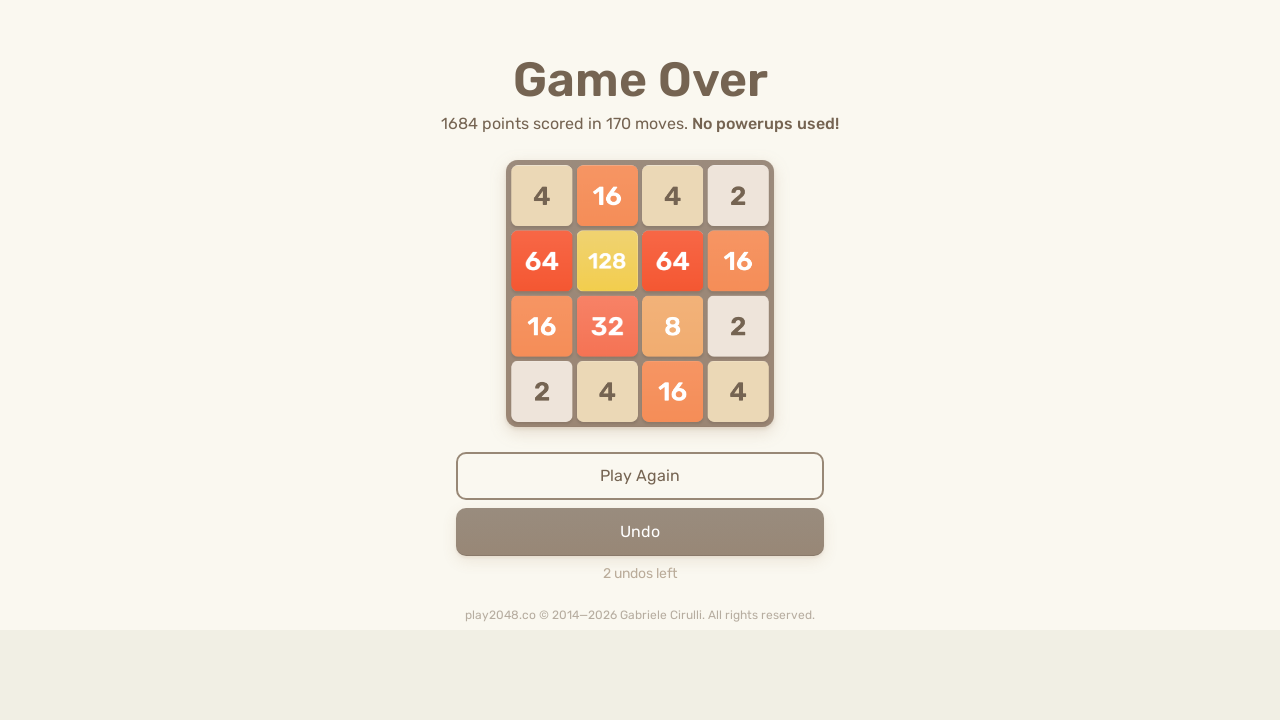

Pressed ArrowRight (iteration 63/100) on html
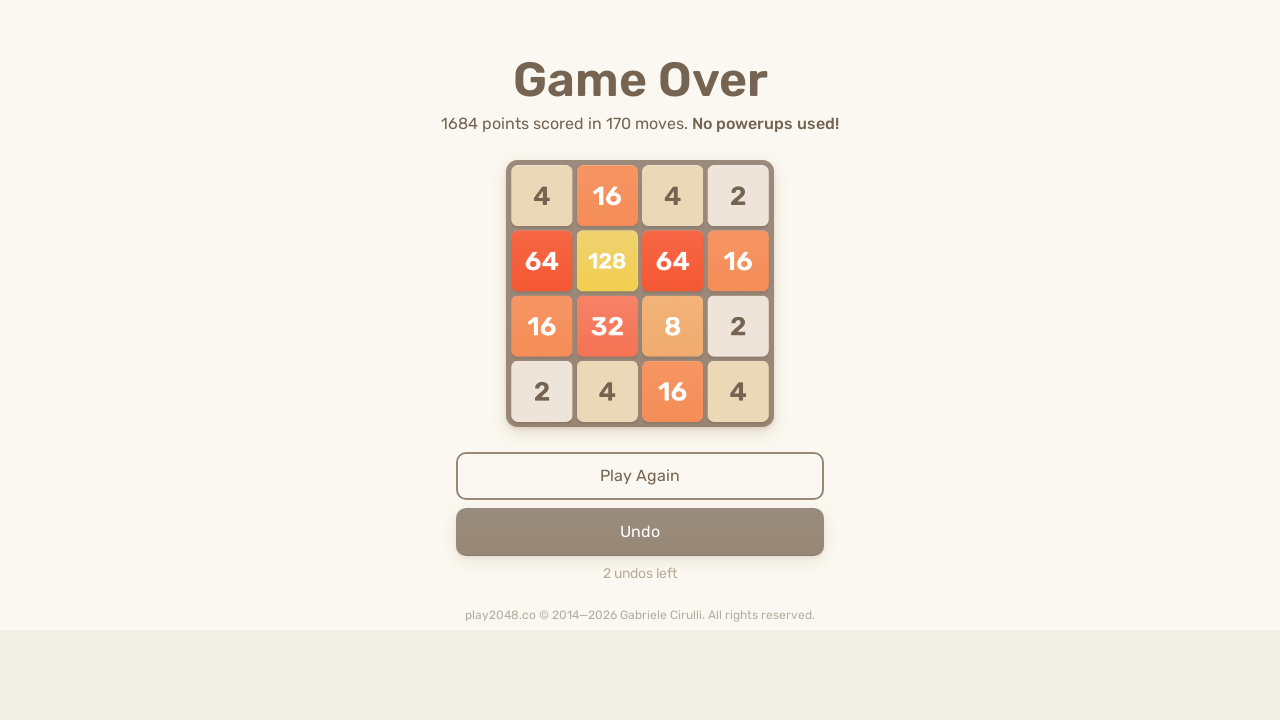

Pressed ArrowDown (iteration 63/100) on html
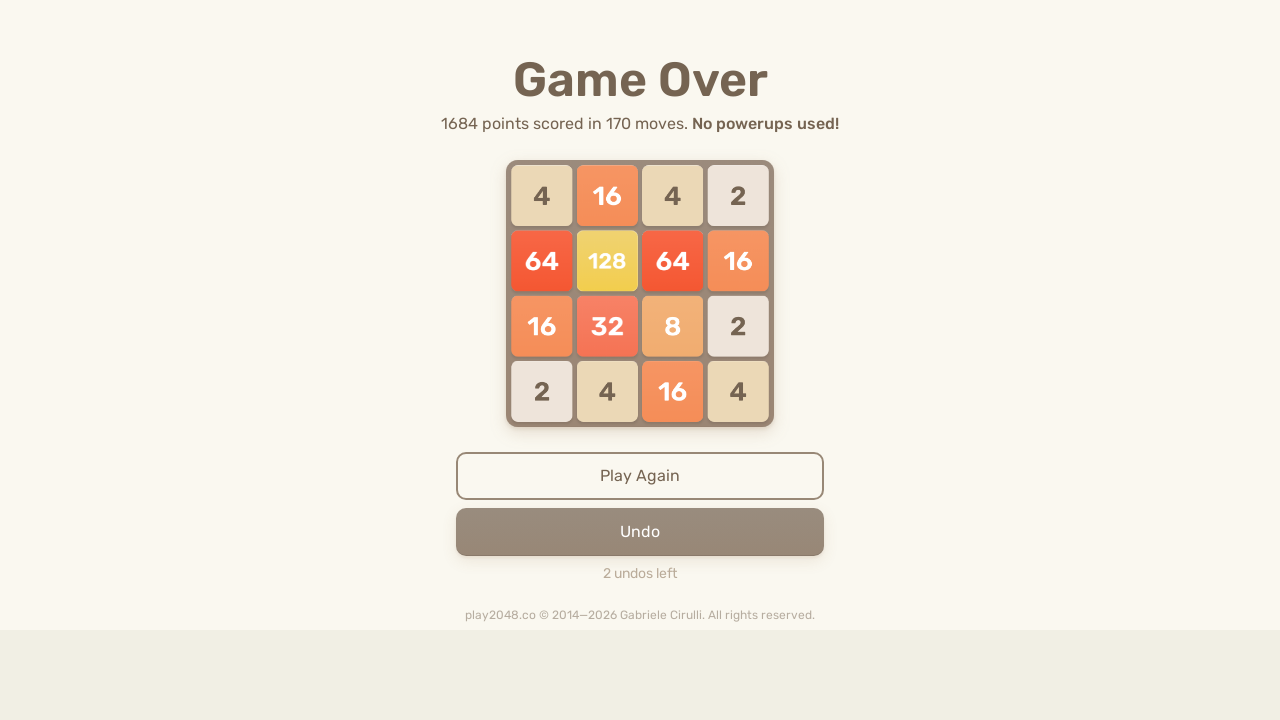

Pressed ArrowLeft (iteration 63/100) on html
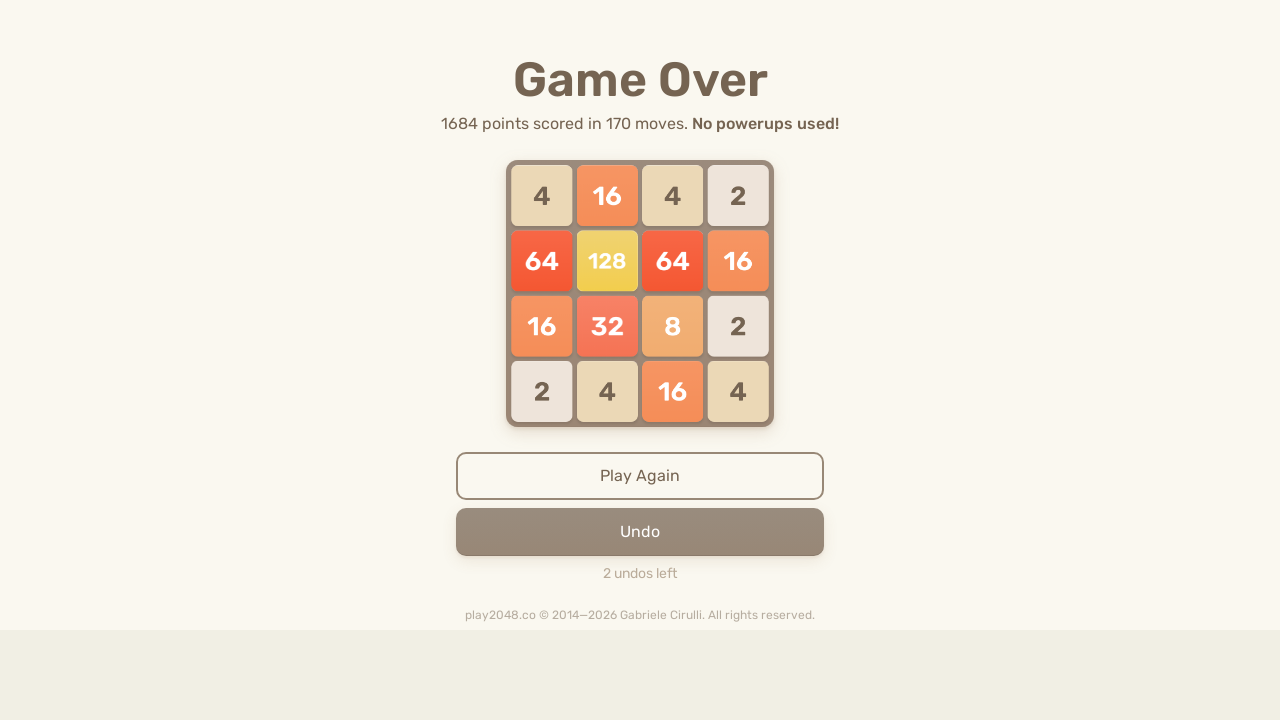

Pressed ArrowUp (iteration 64/100) on html
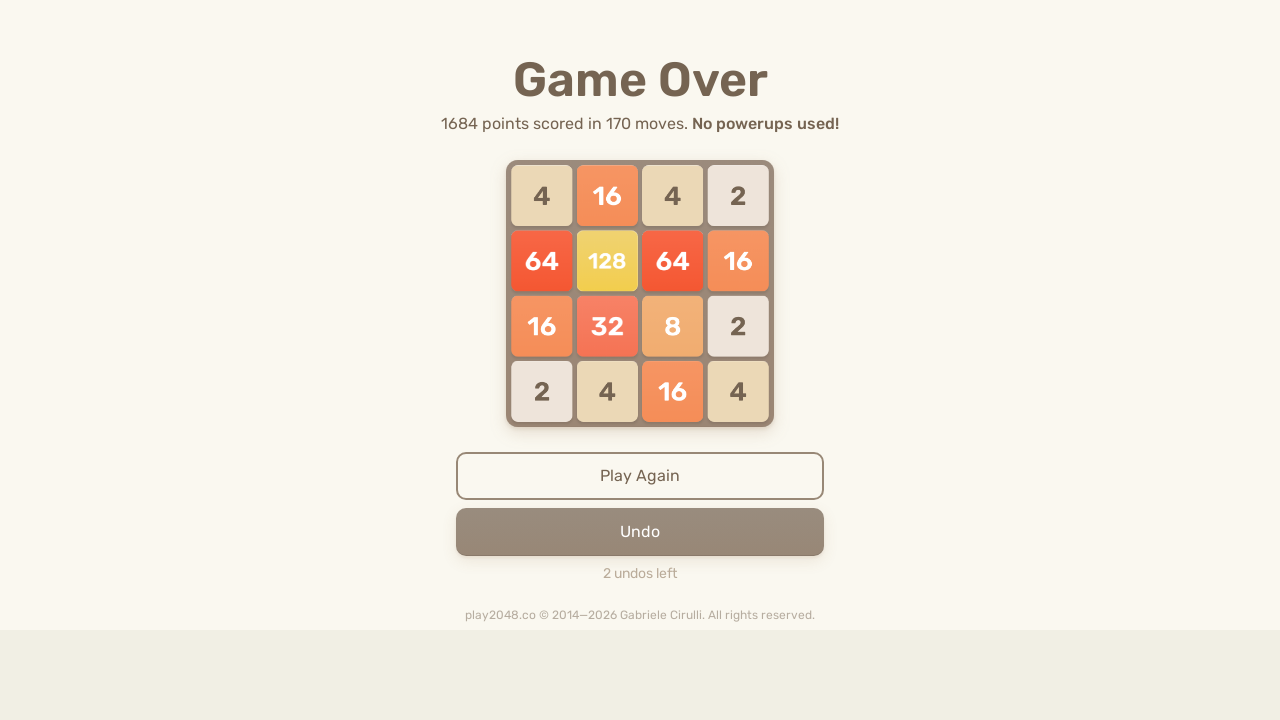

Pressed ArrowRight (iteration 64/100) on html
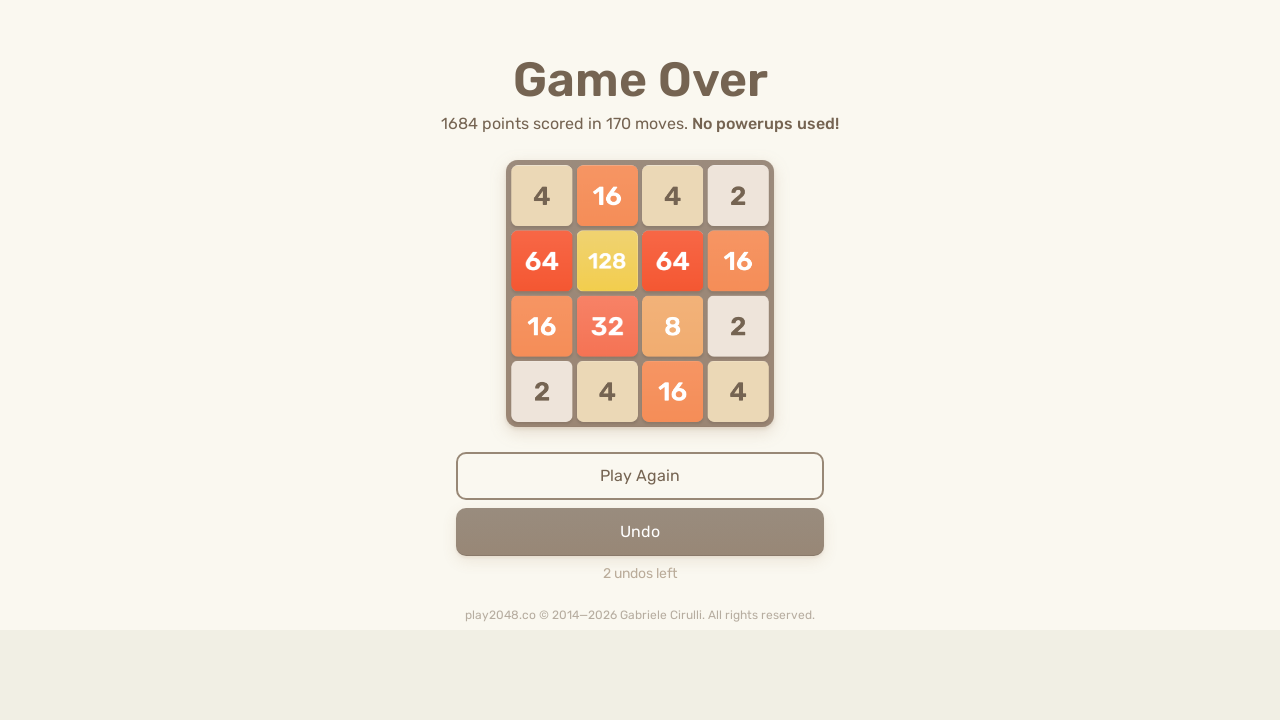

Pressed ArrowDown (iteration 64/100) on html
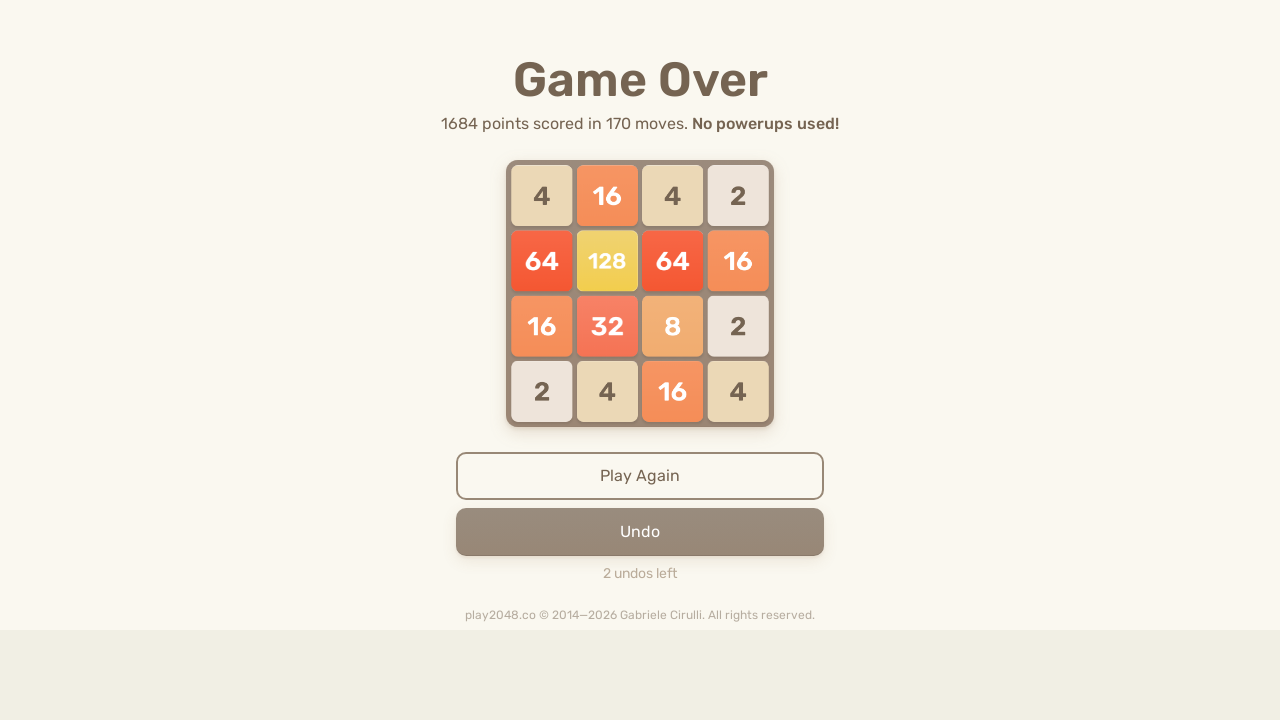

Pressed ArrowLeft (iteration 64/100) on html
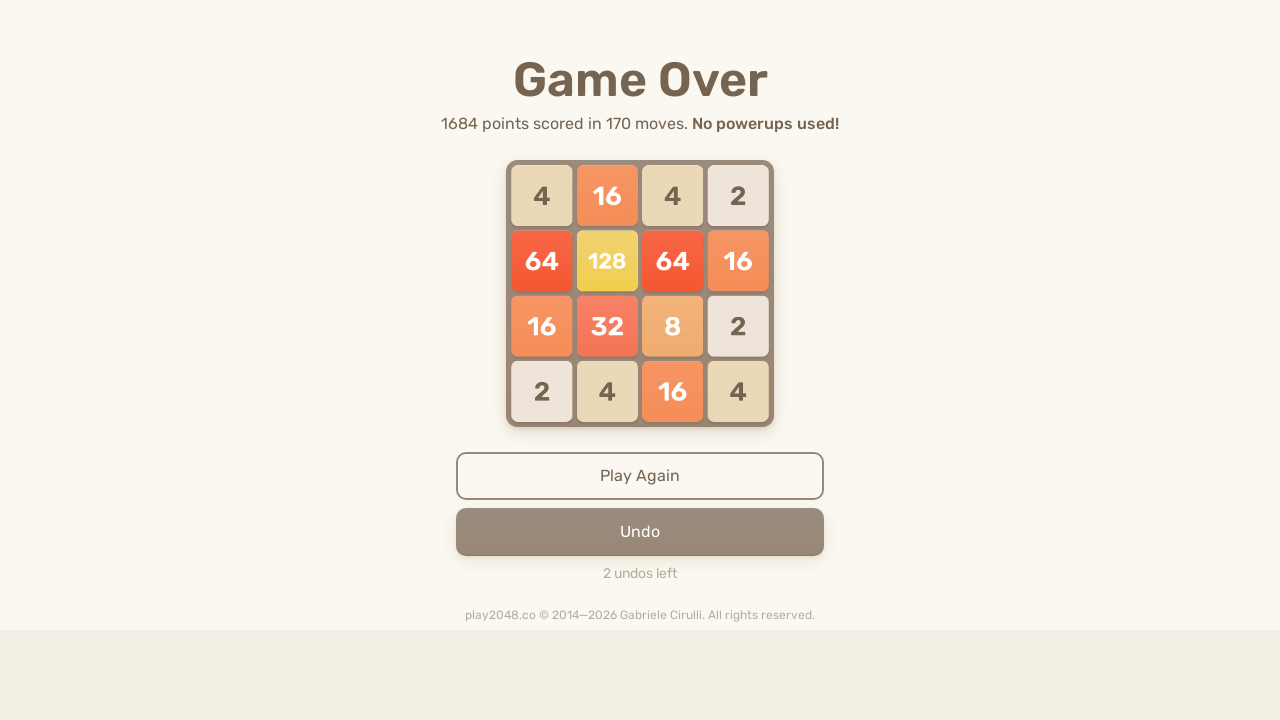

Pressed ArrowUp (iteration 65/100) on html
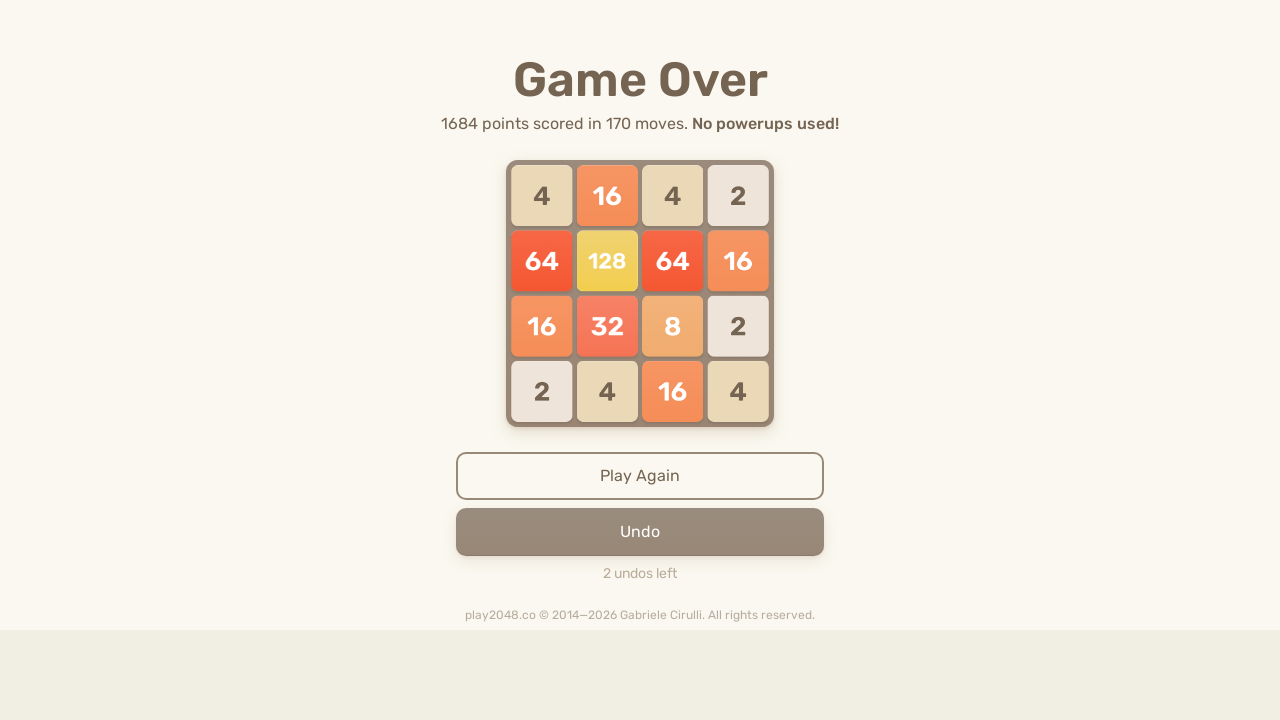

Pressed ArrowRight (iteration 65/100) on html
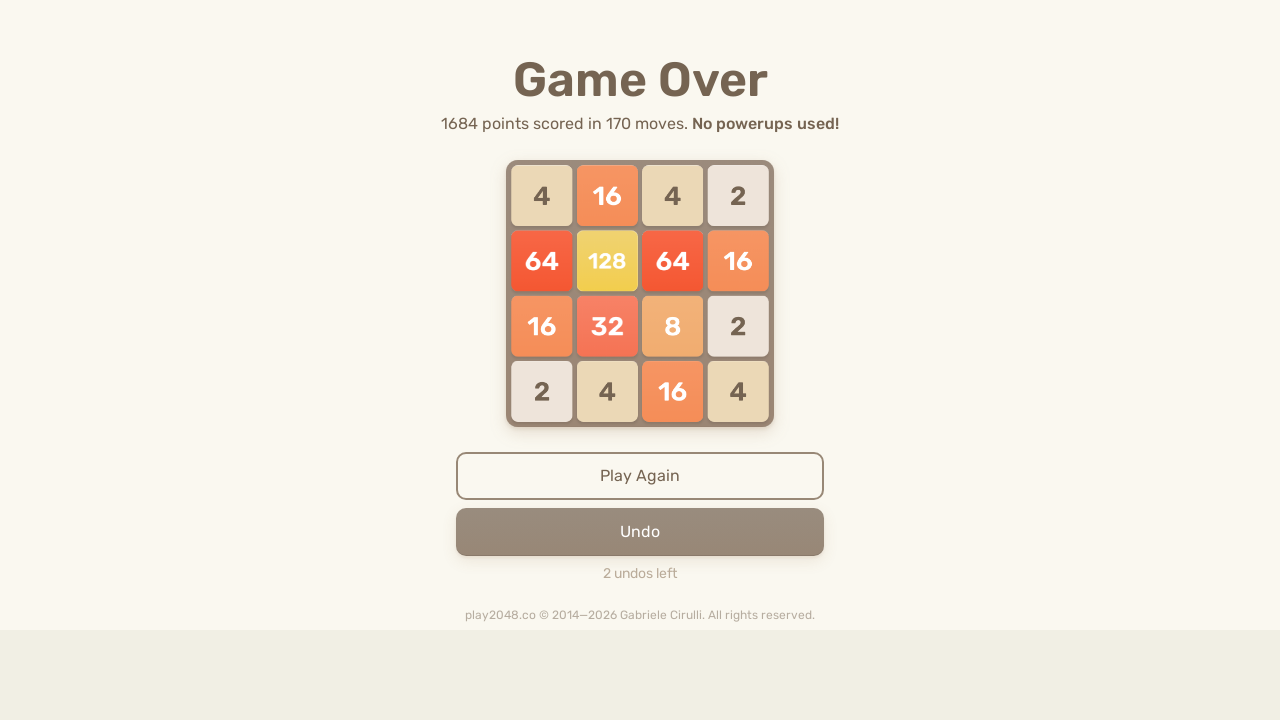

Pressed ArrowDown (iteration 65/100) on html
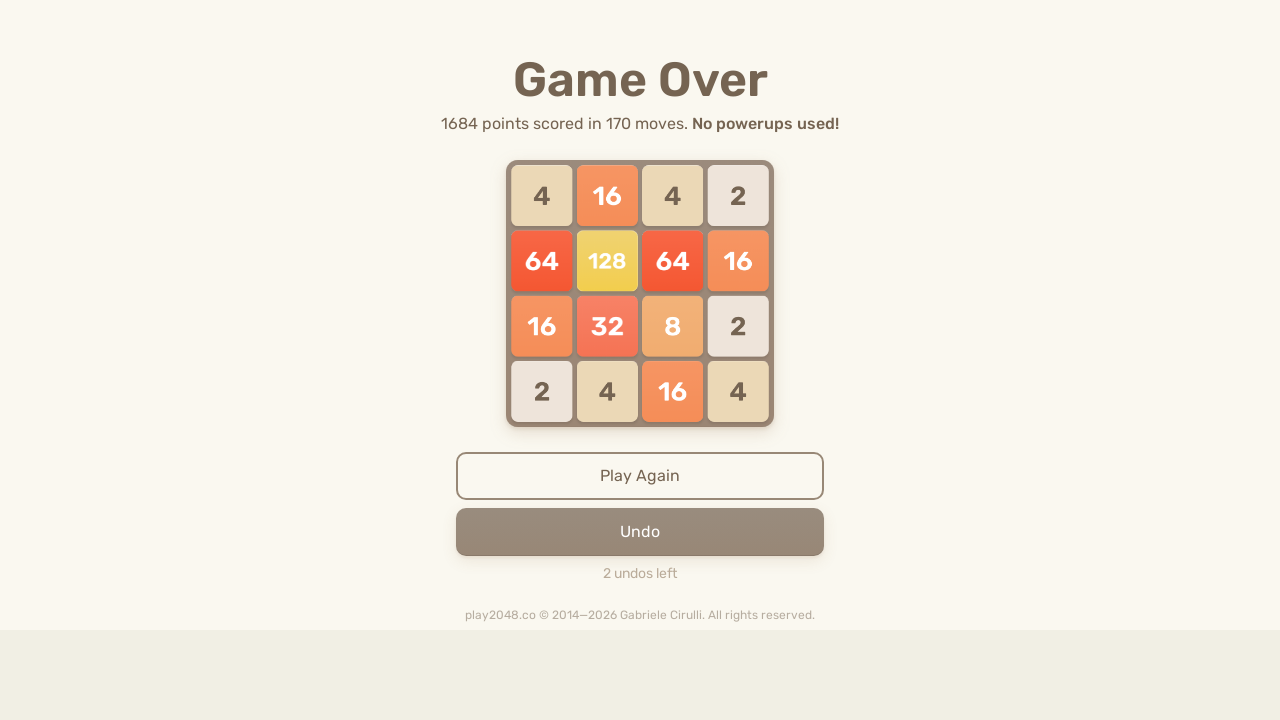

Pressed ArrowLeft (iteration 65/100) on html
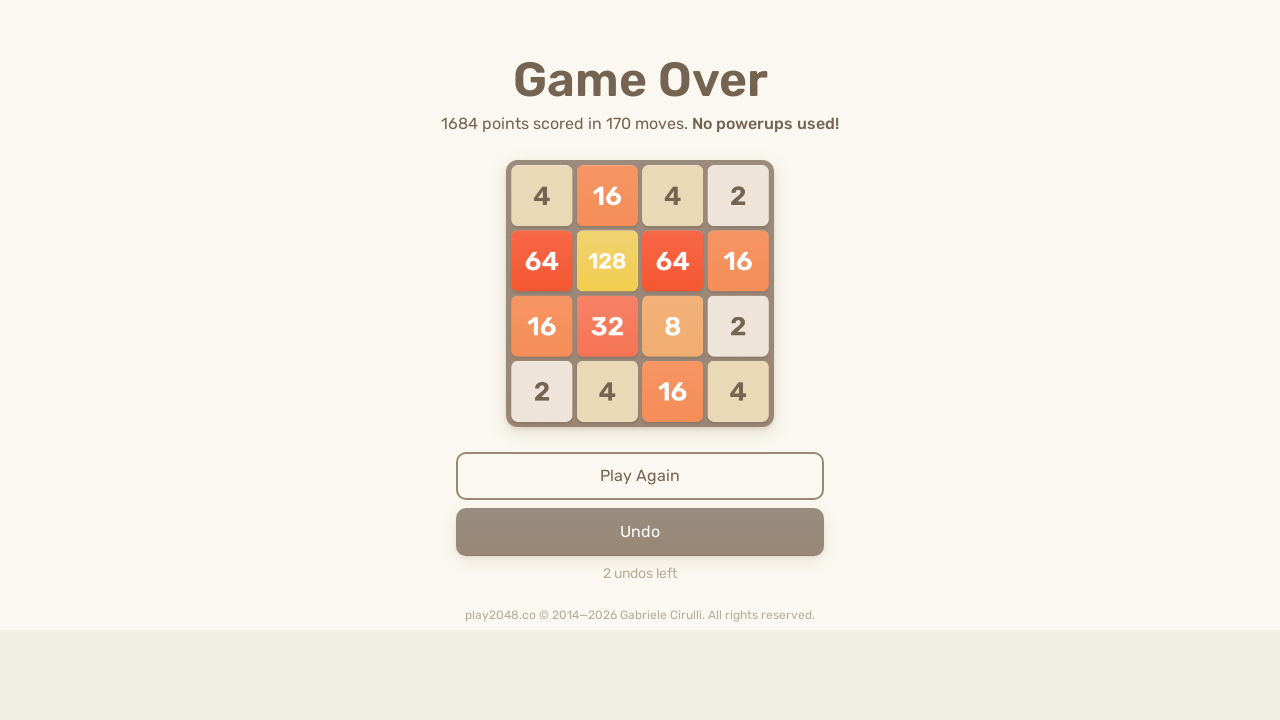

Pressed ArrowUp (iteration 66/100) on html
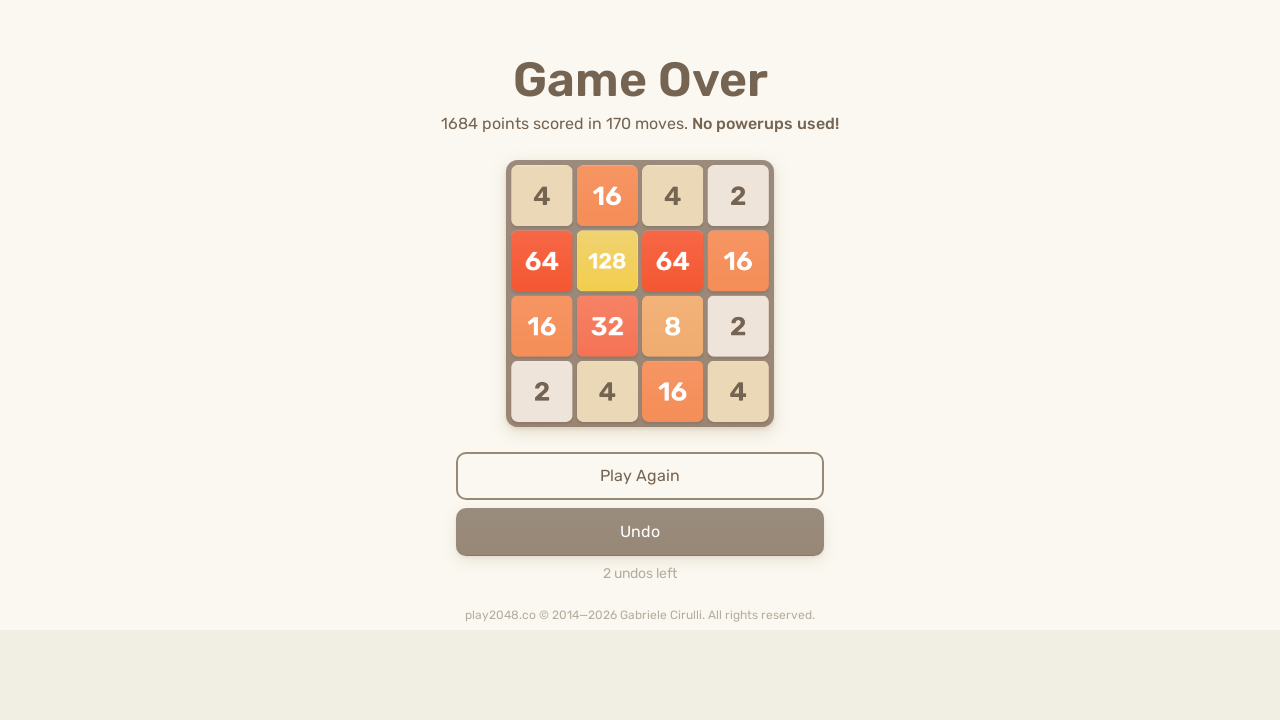

Pressed ArrowRight (iteration 66/100) on html
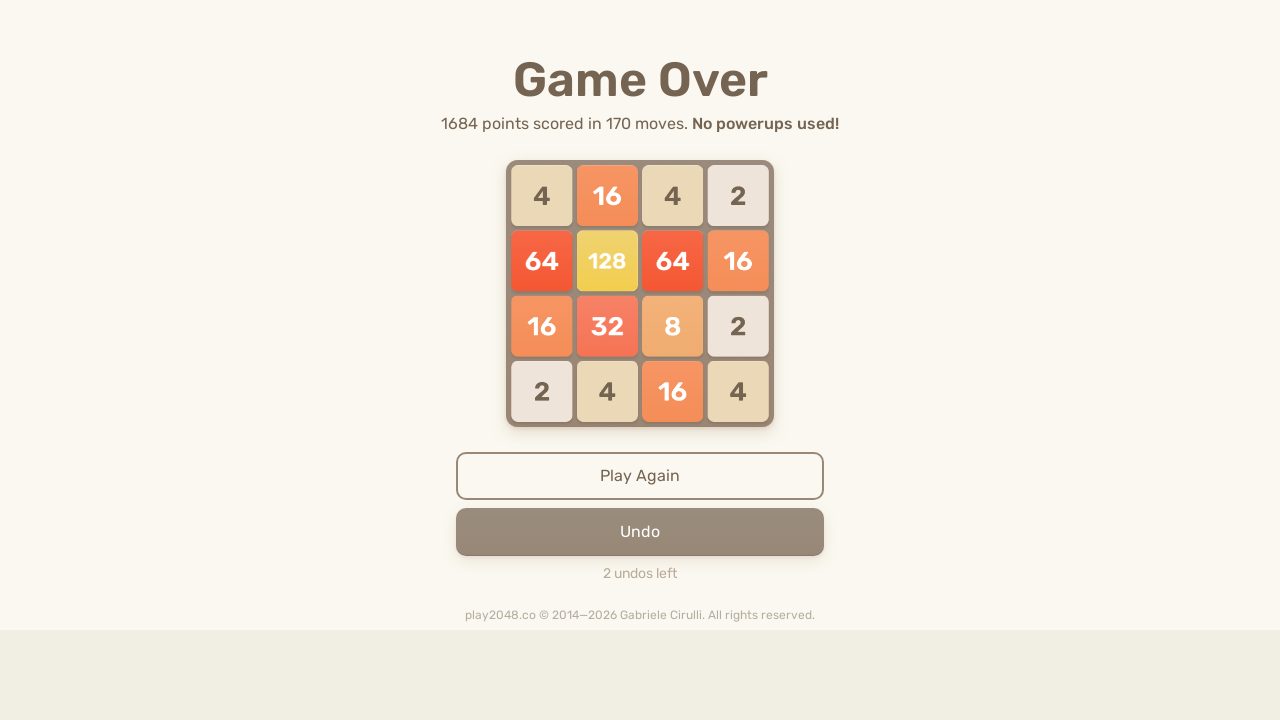

Pressed ArrowDown (iteration 66/100) on html
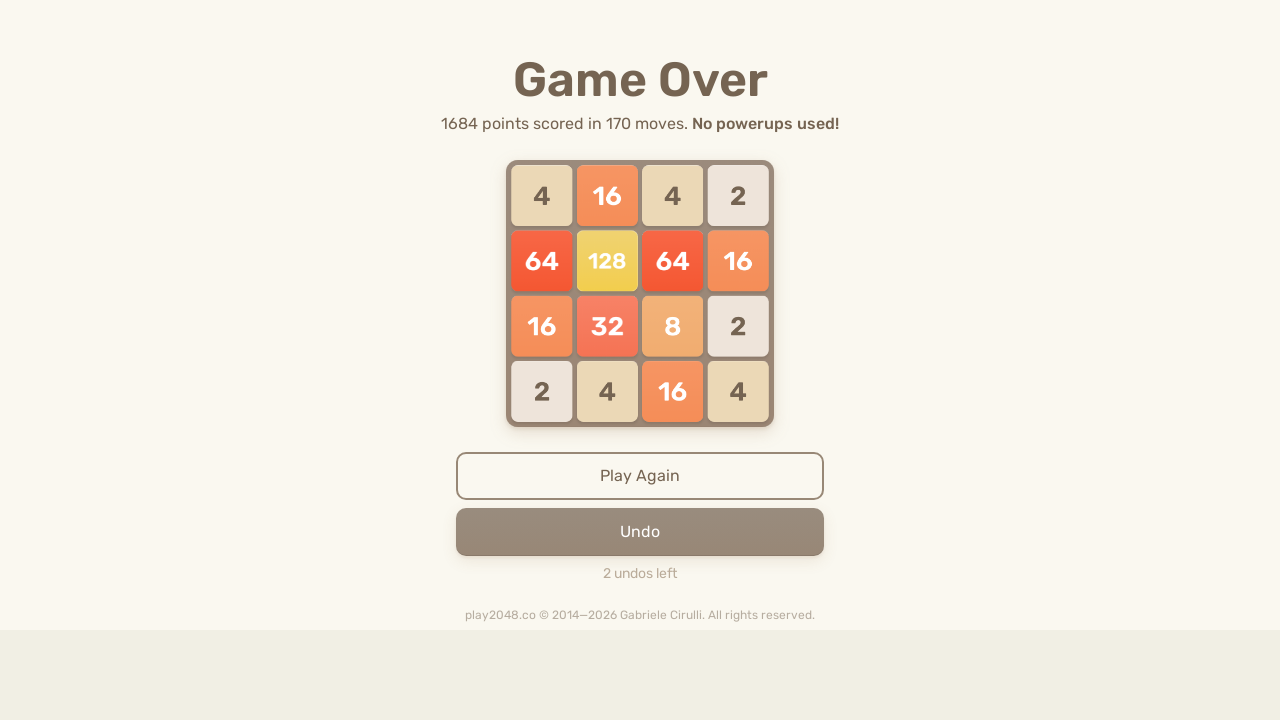

Pressed ArrowLeft (iteration 66/100) on html
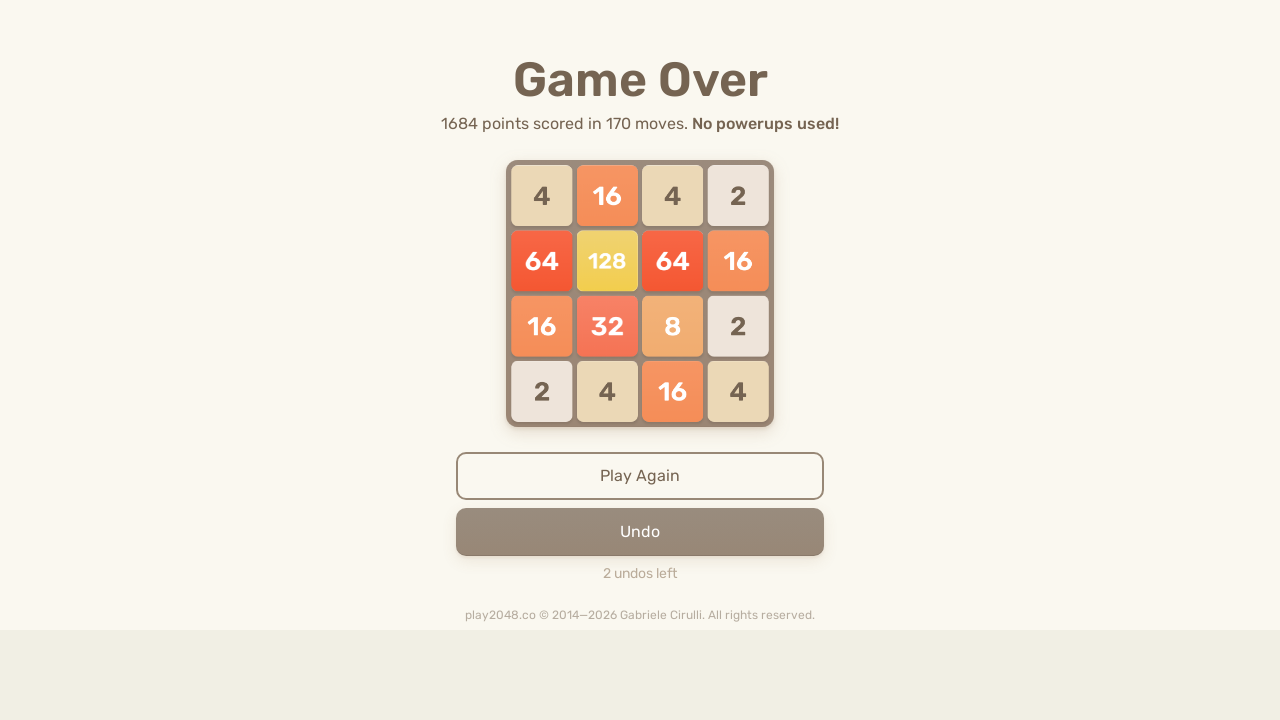

Pressed ArrowUp (iteration 67/100) on html
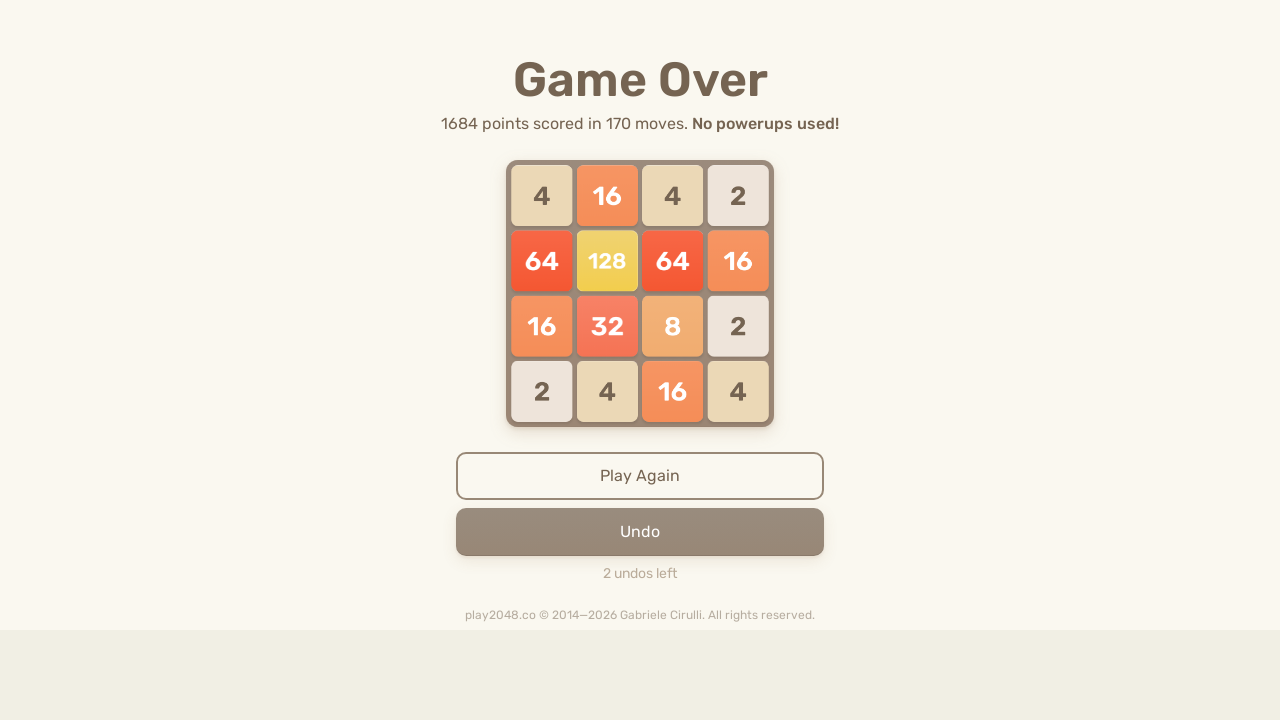

Pressed ArrowRight (iteration 67/100) on html
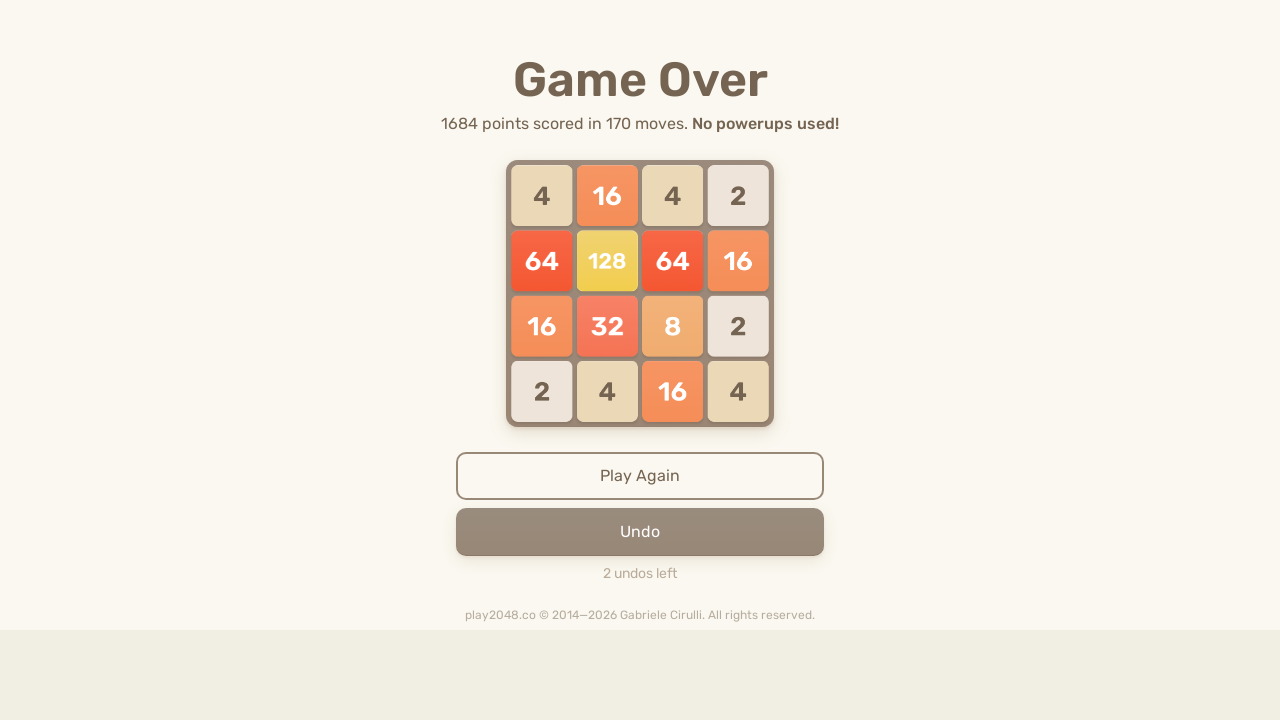

Pressed ArrowDown (iteration 67/100) on html
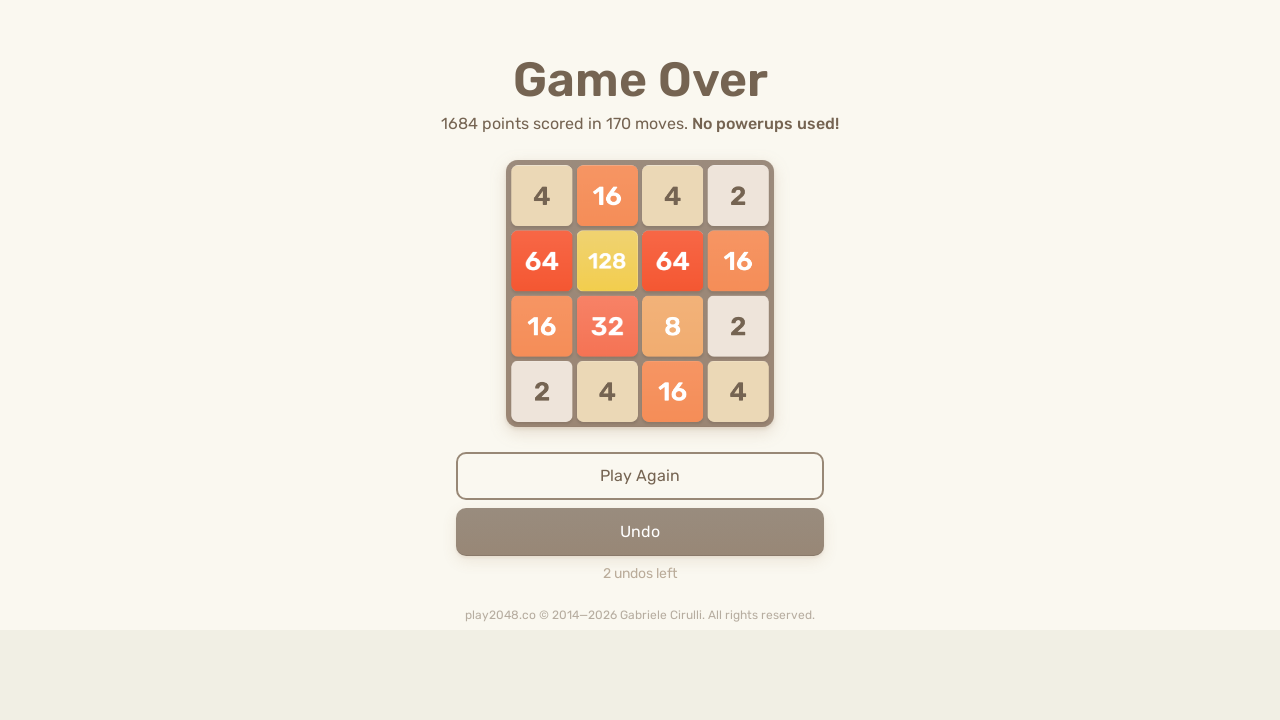

Pressed ArrowLeft (iteration 67/100) on html
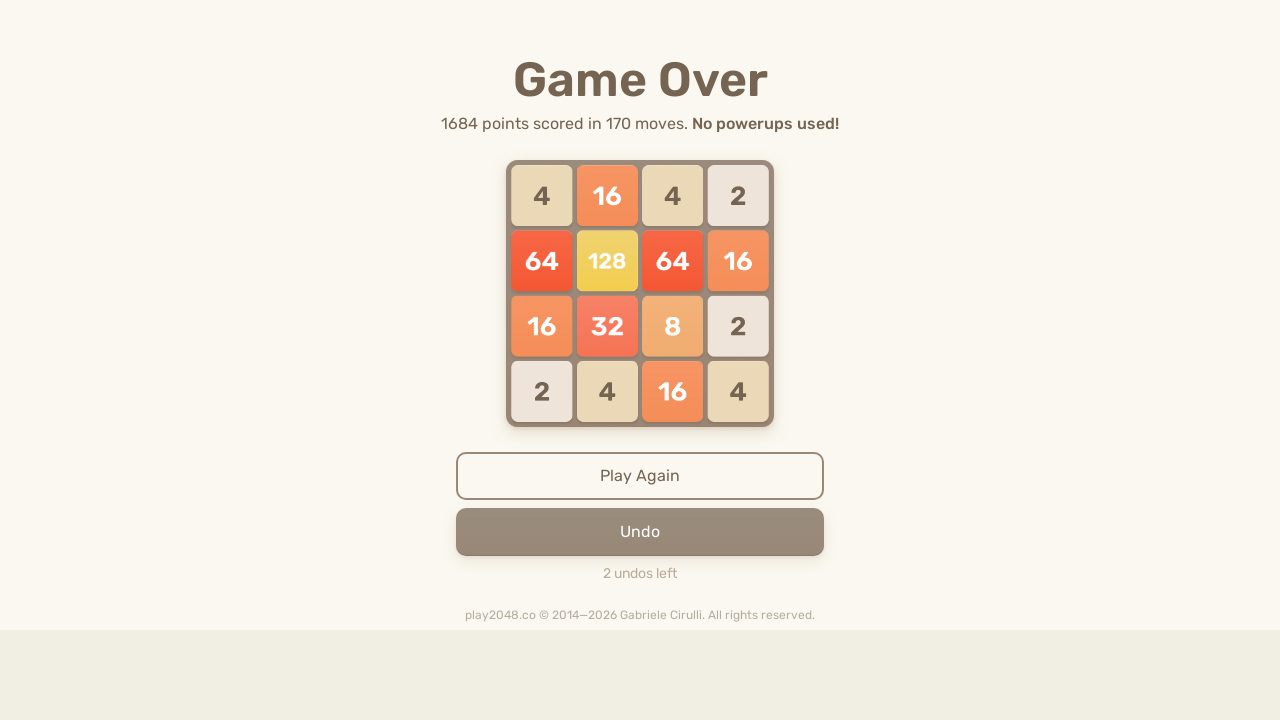

Pressed ArrowUp (iteration 68/100) on html
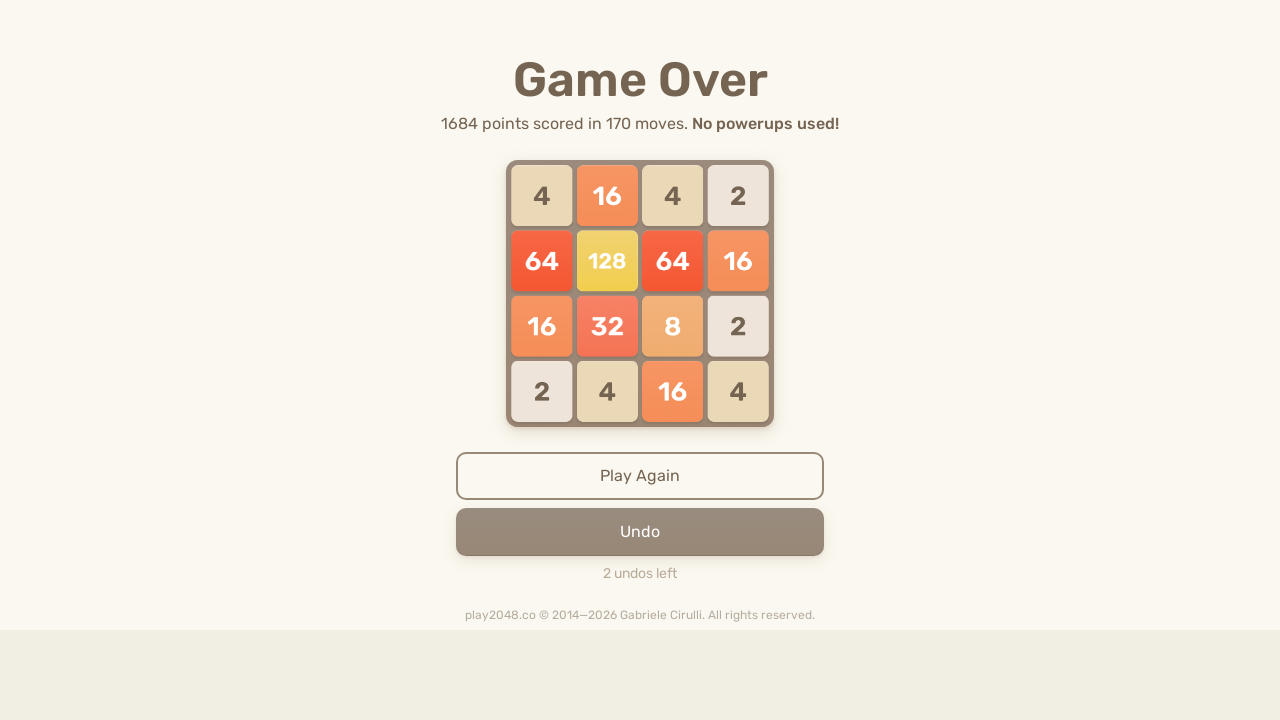

Pressed ArrowRight (iteration 68/100) on html
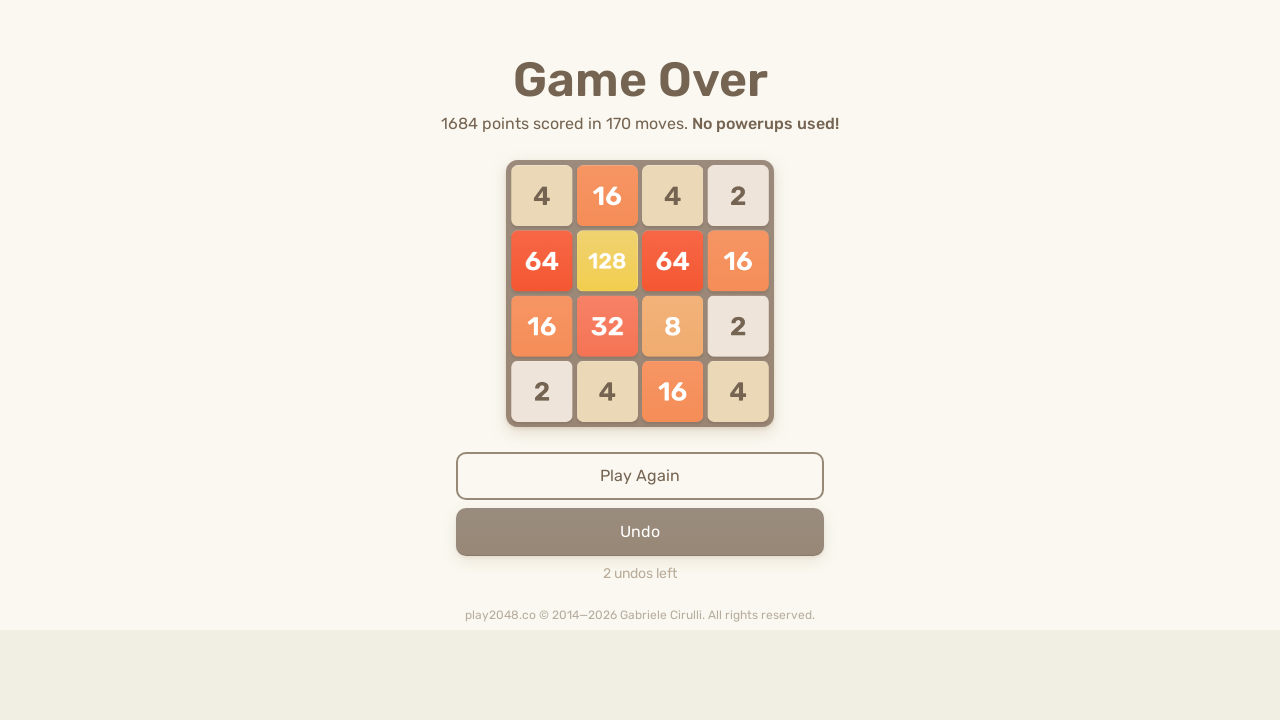

Pressed ArrowDown (iteration 68/100) on html
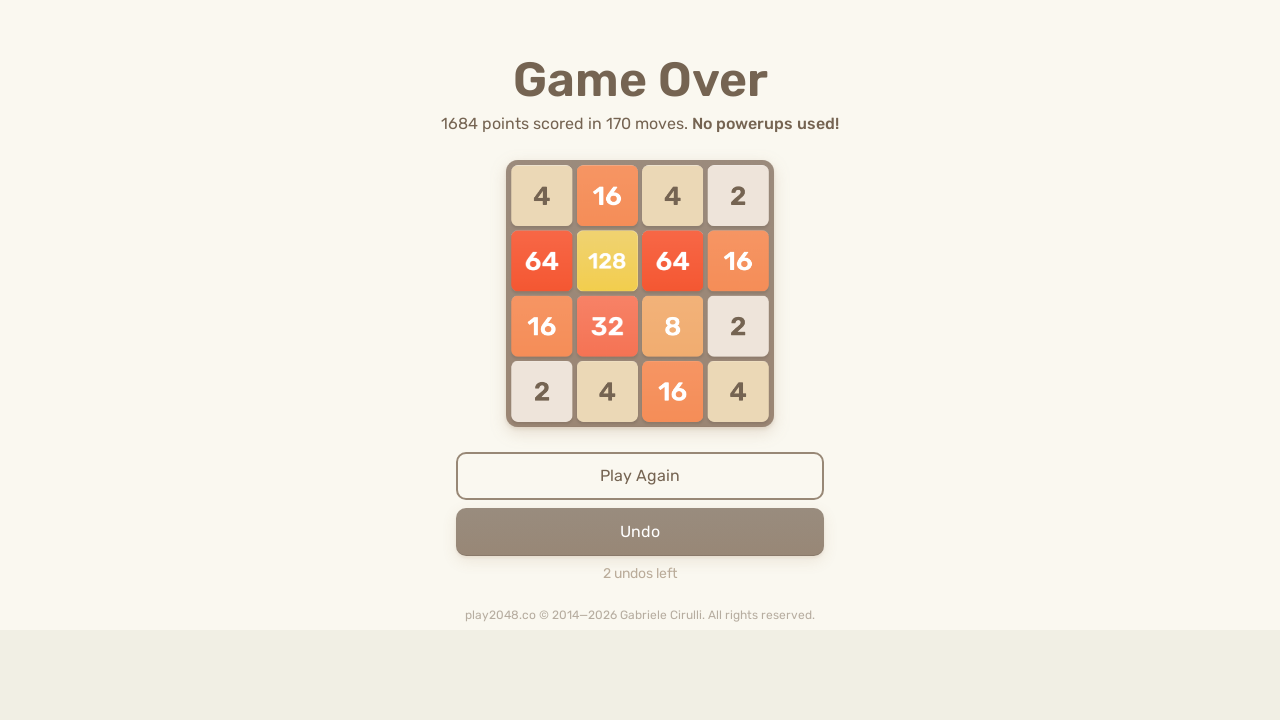

Pressed ArrowLeft (iteration 68/100) on html
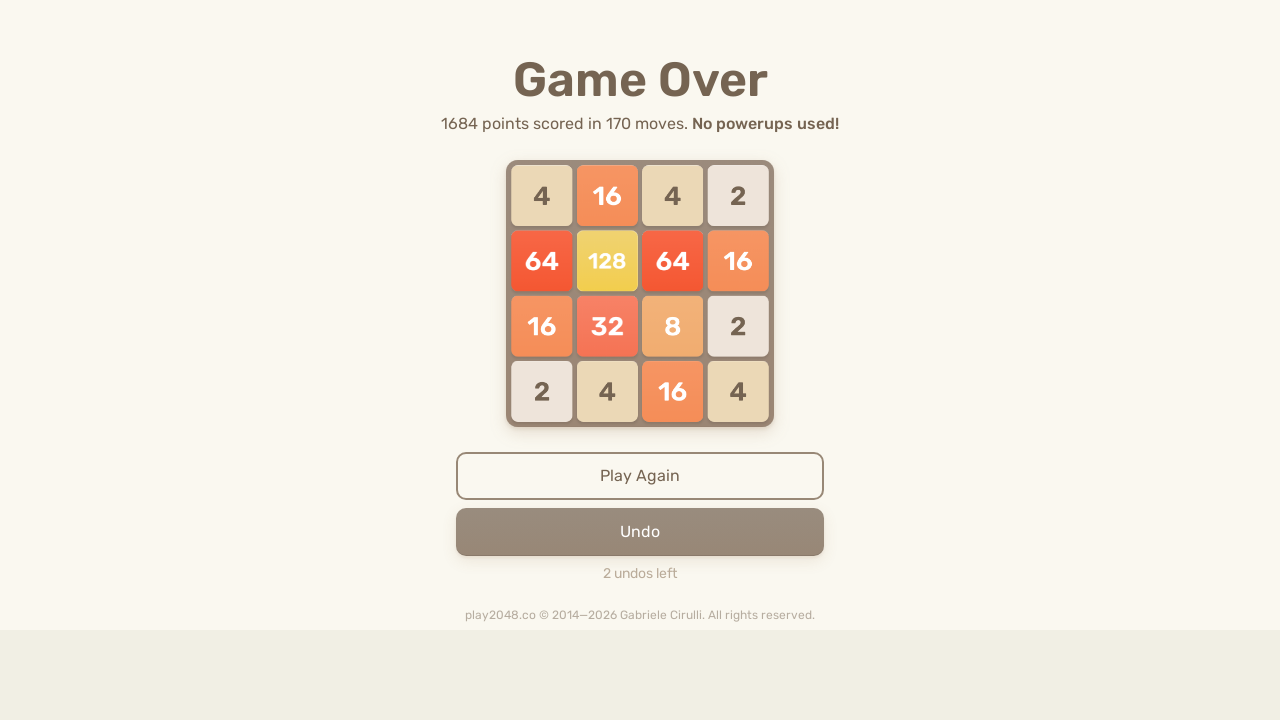

Pressed ArrowUp (iteration 69/100) on html
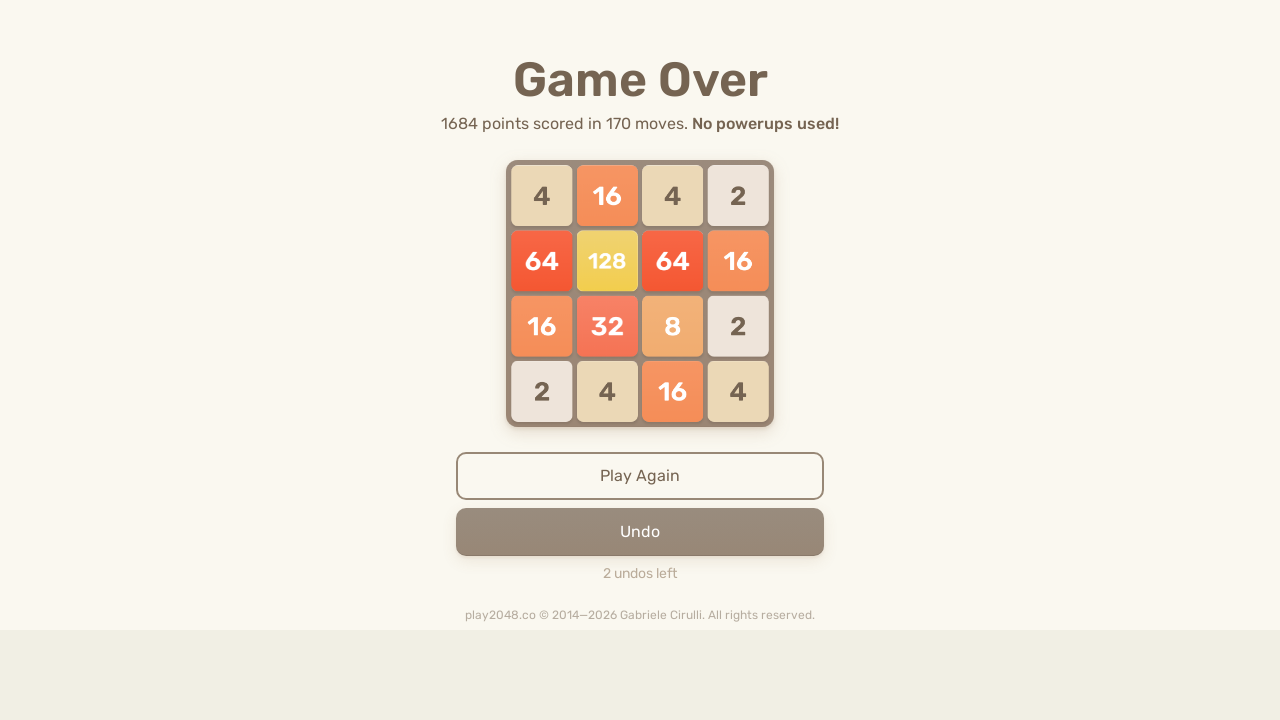

Pressed ArrowRight (iteration 69/100) on html
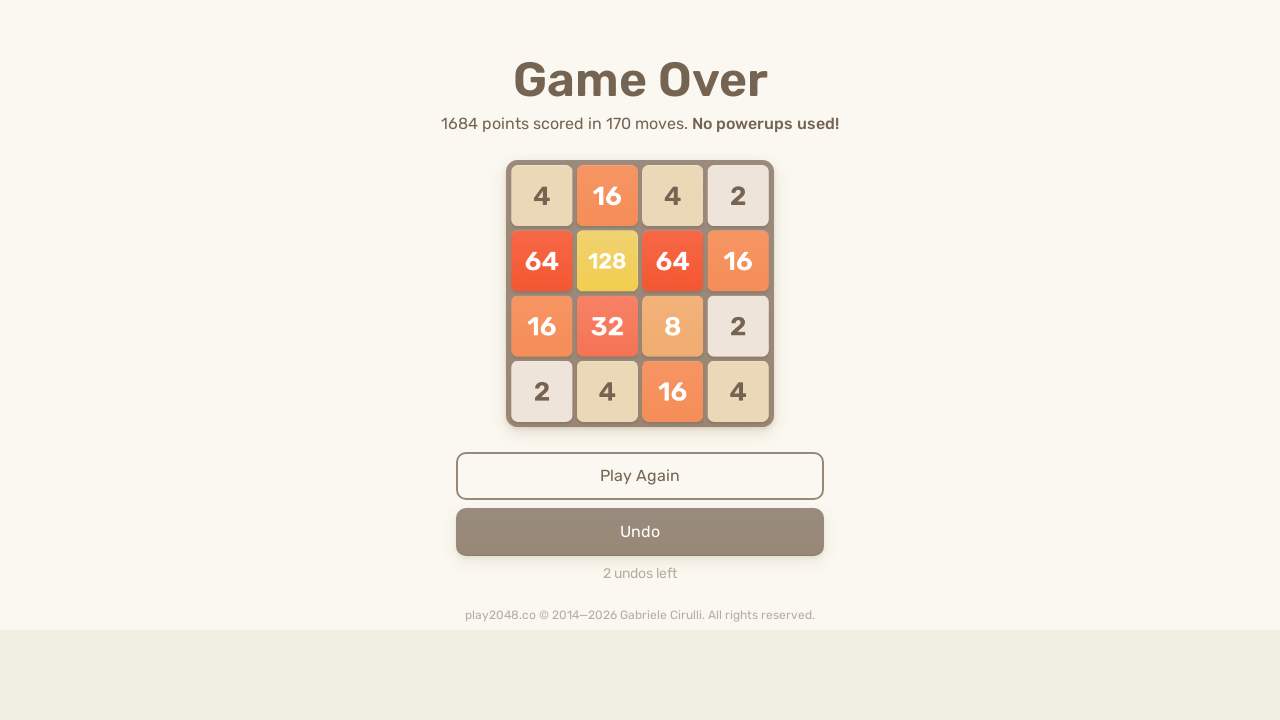

Pressed ArrowDown (iteration 69/100) on html
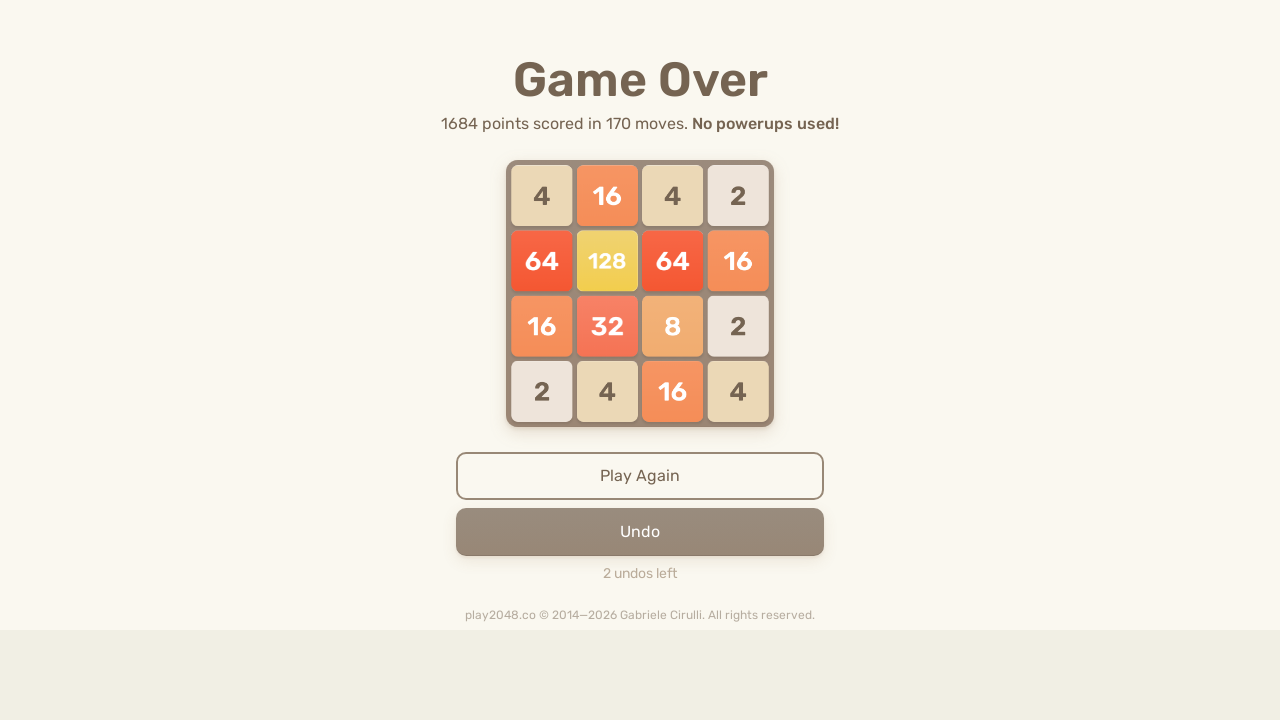

Pressed ArrowLeft (iteration 69/100) on html
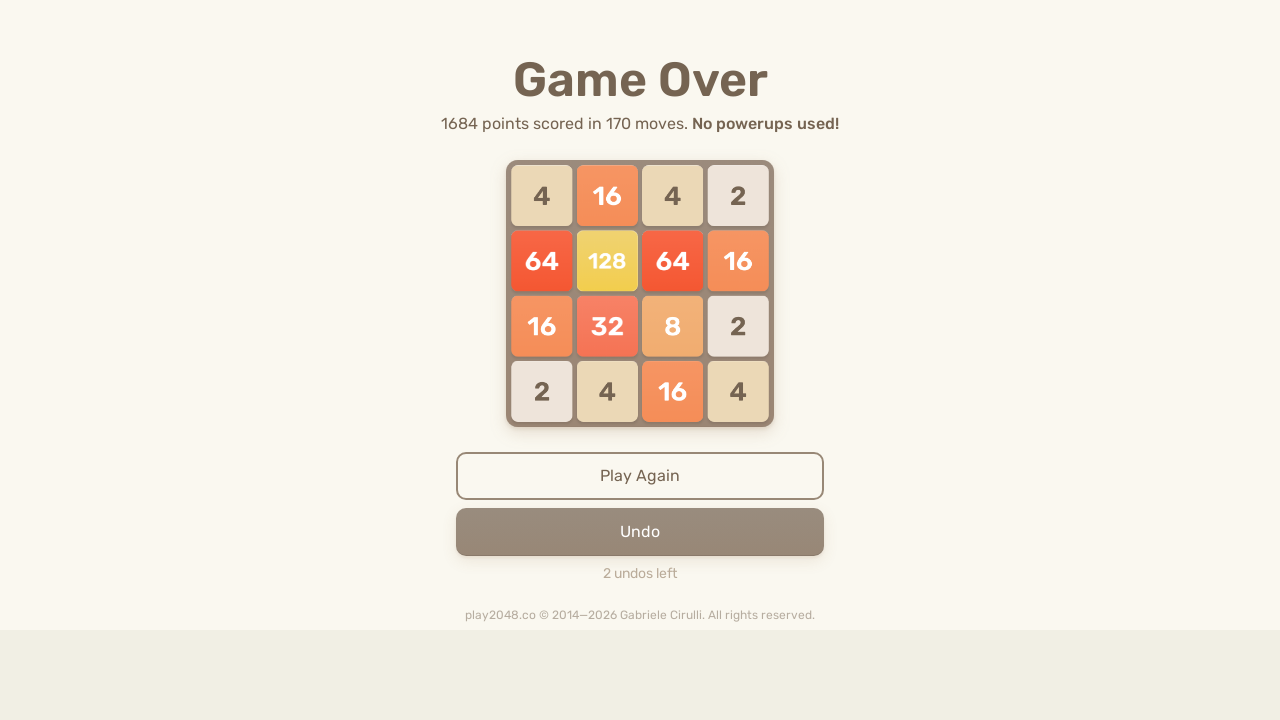

Pressed ArrowUp (iteration 70/100) on html
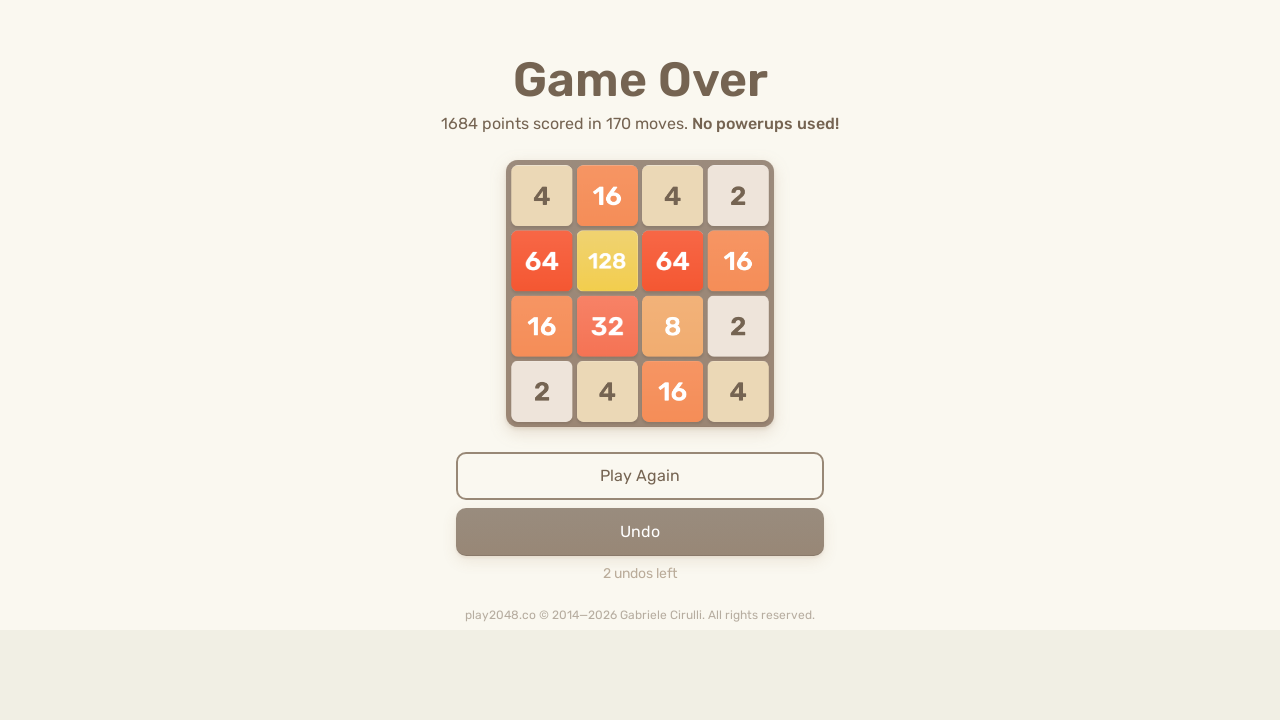

Pressed ArrowRight (iteration 70/100) on html
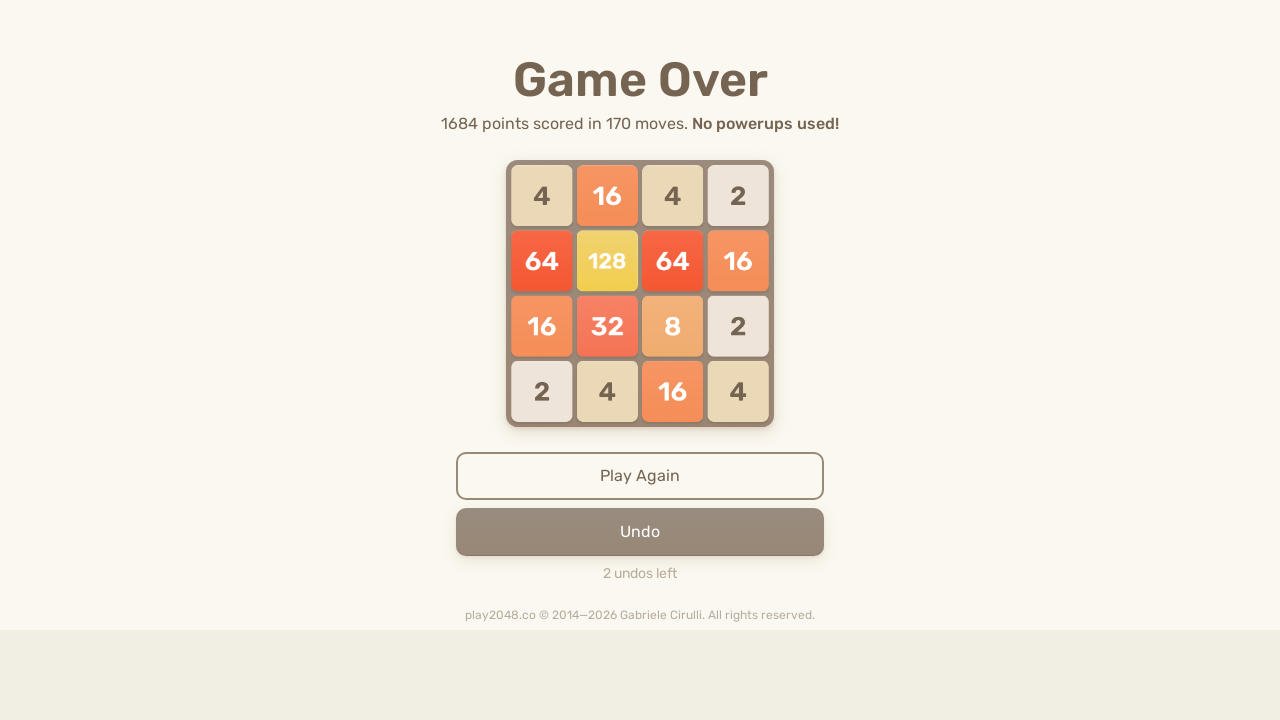

Pressed ArrowDown (iteration 70/100) on html
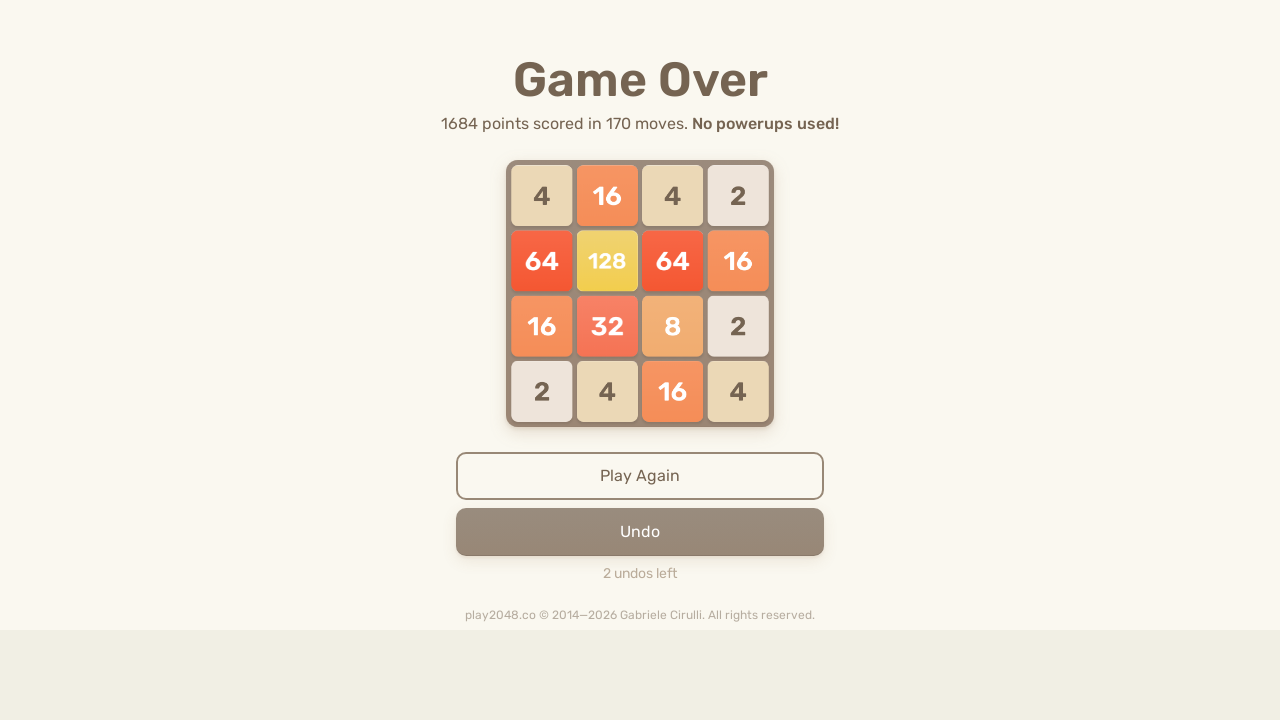

Pressed ArrowLeft (iteration 70/100) on html
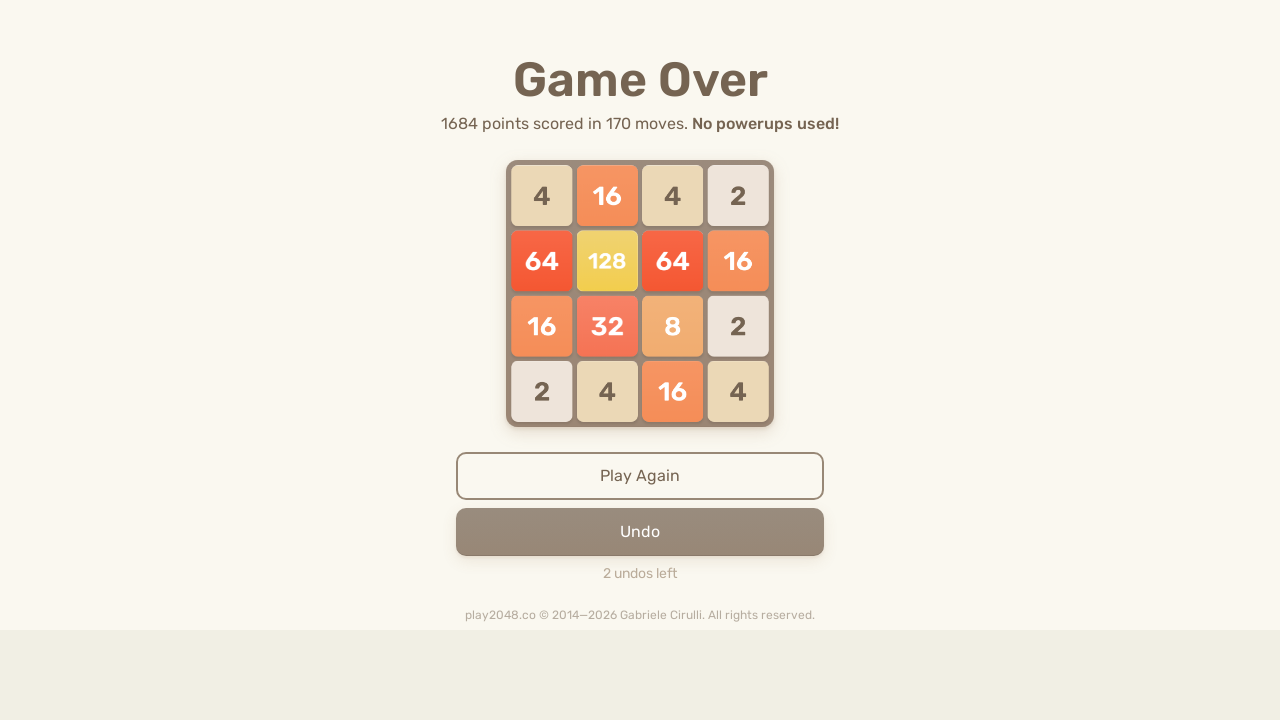

Pressed ArrowUp (iteration 71/100) on html
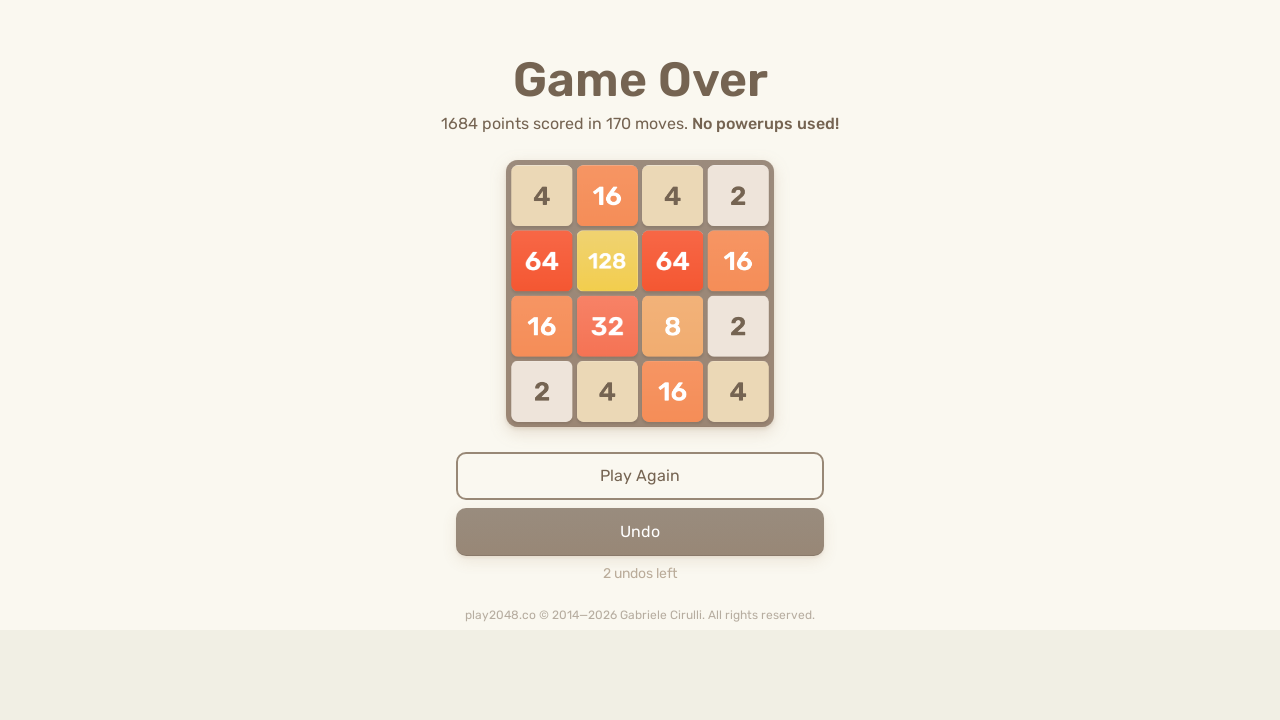

Pressed ArrowRight (iteration 71/100) on html
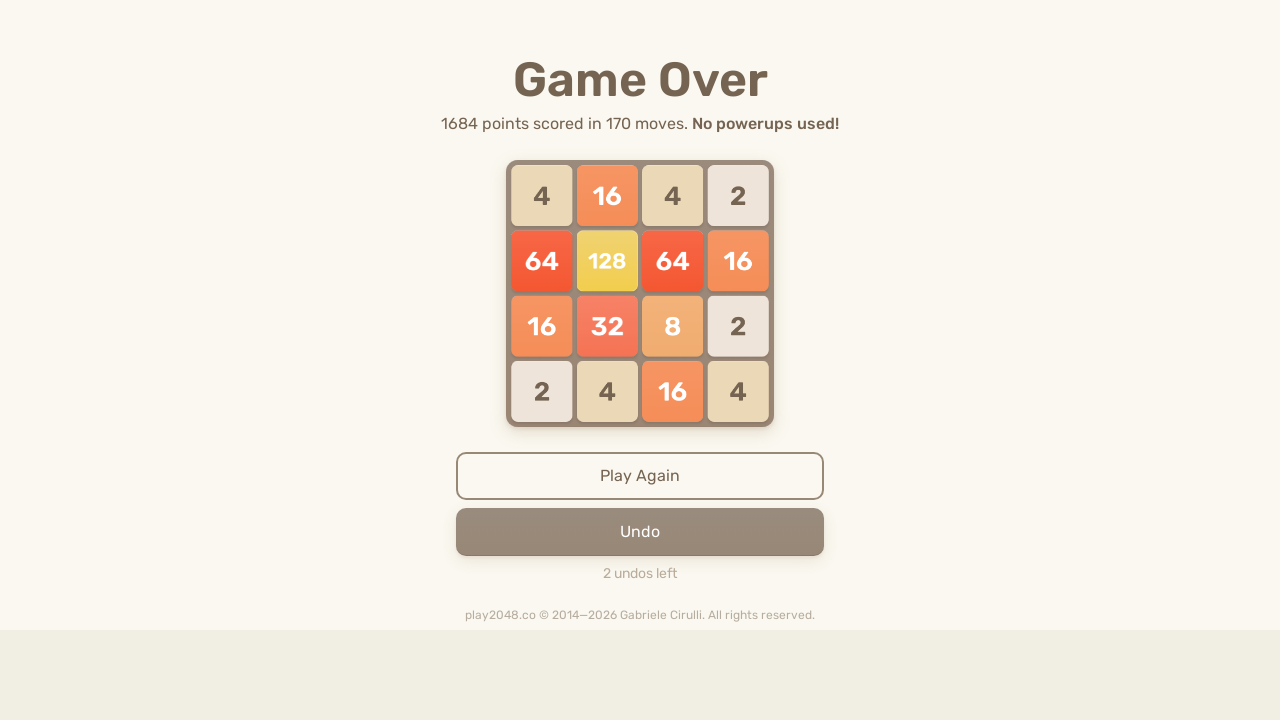

Pressed ArrowDown (iteration 71/100) on html
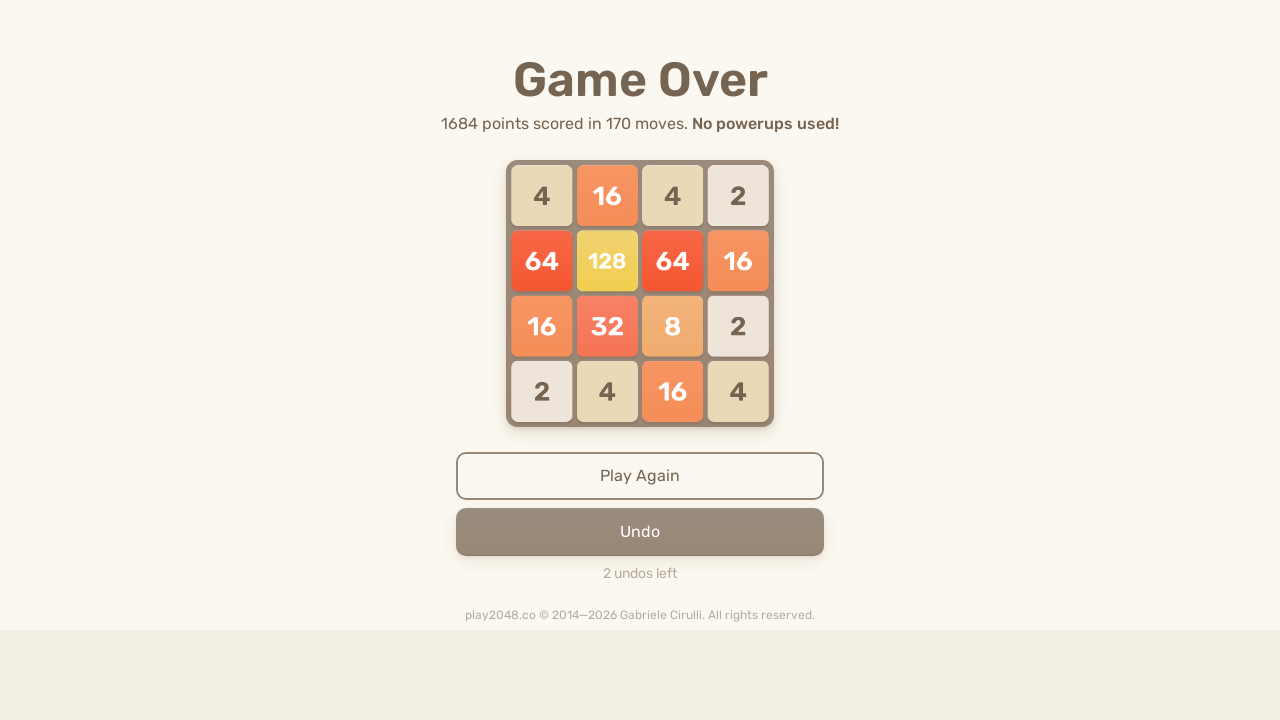

Pressed ArrowLeft (iteration 71/100) on html
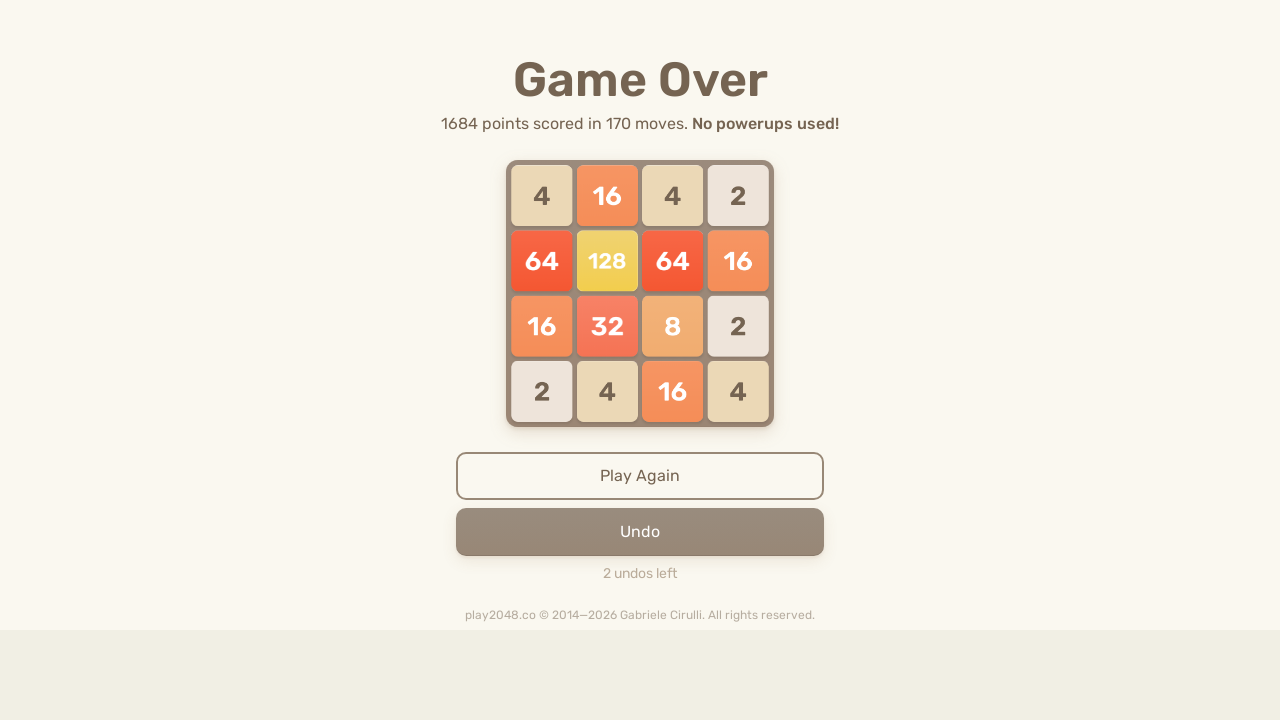

Pressed ArrowUp (iteration 72/100) on html
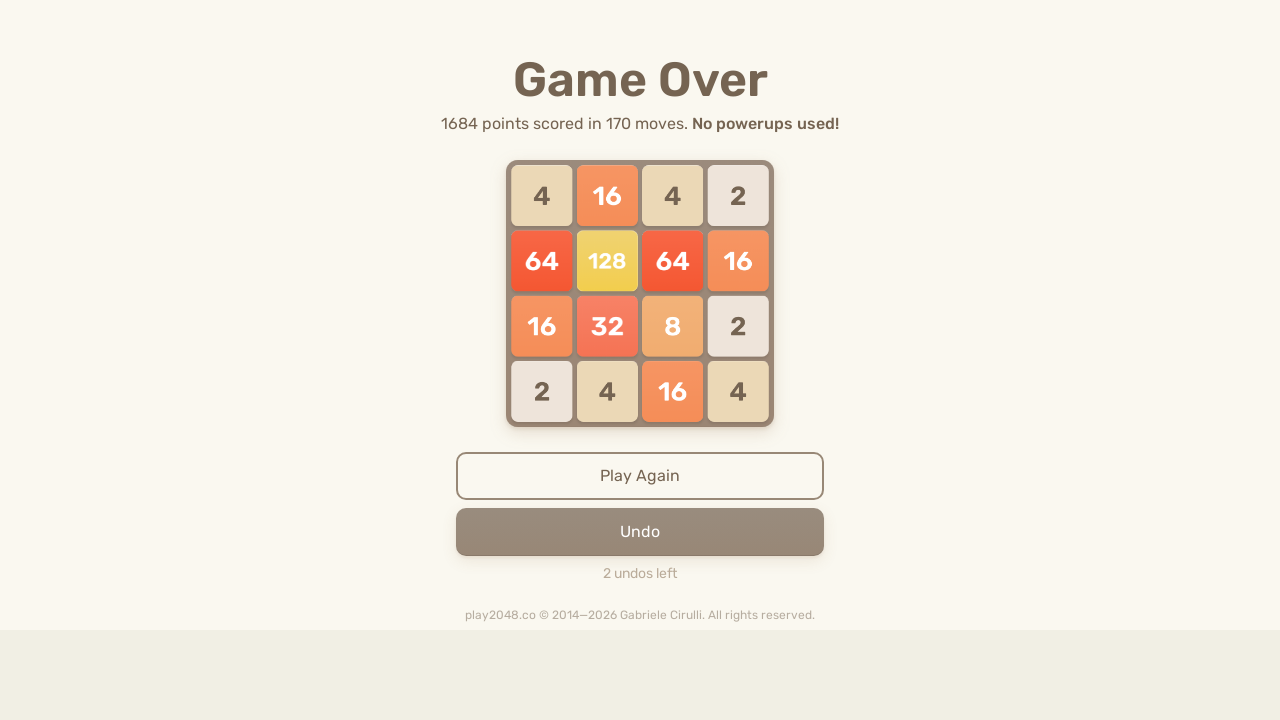

Pressed ArrowRight (iteration 72/100) on html
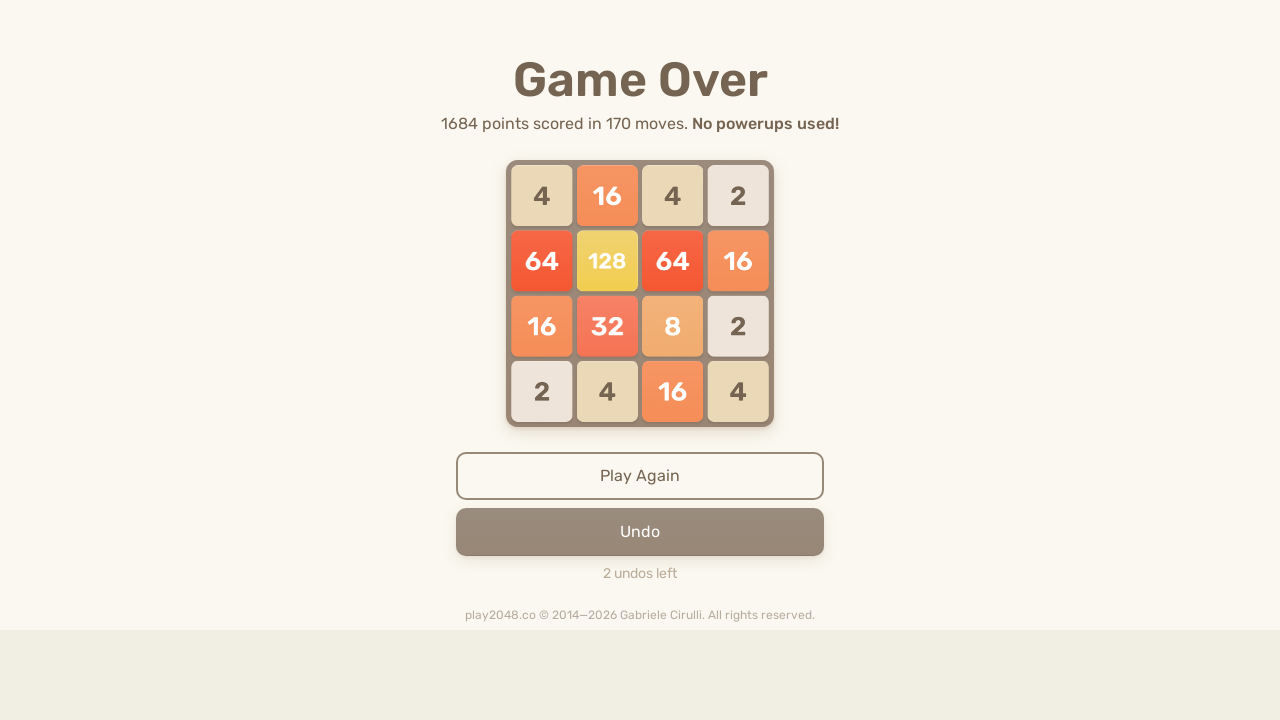

Pressed ArrowDown (iteration 72/100) on html
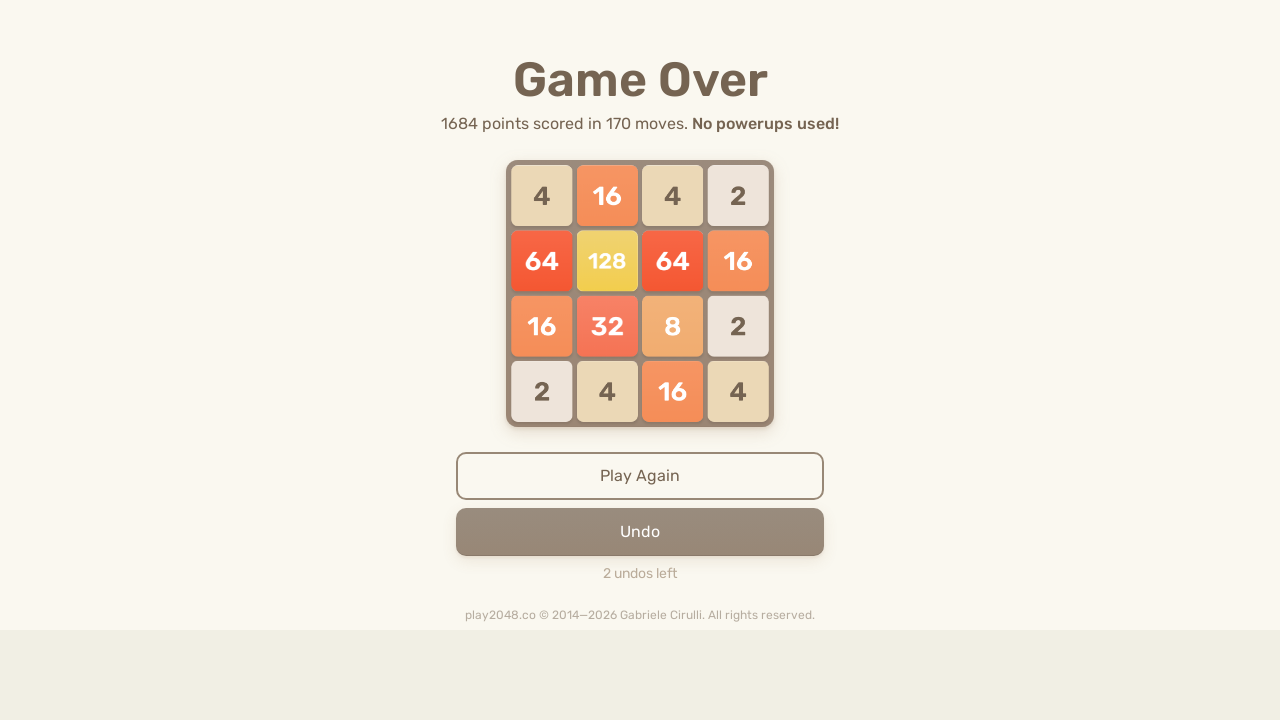

Pressed ArrowLeft (iteration 72/100) on html
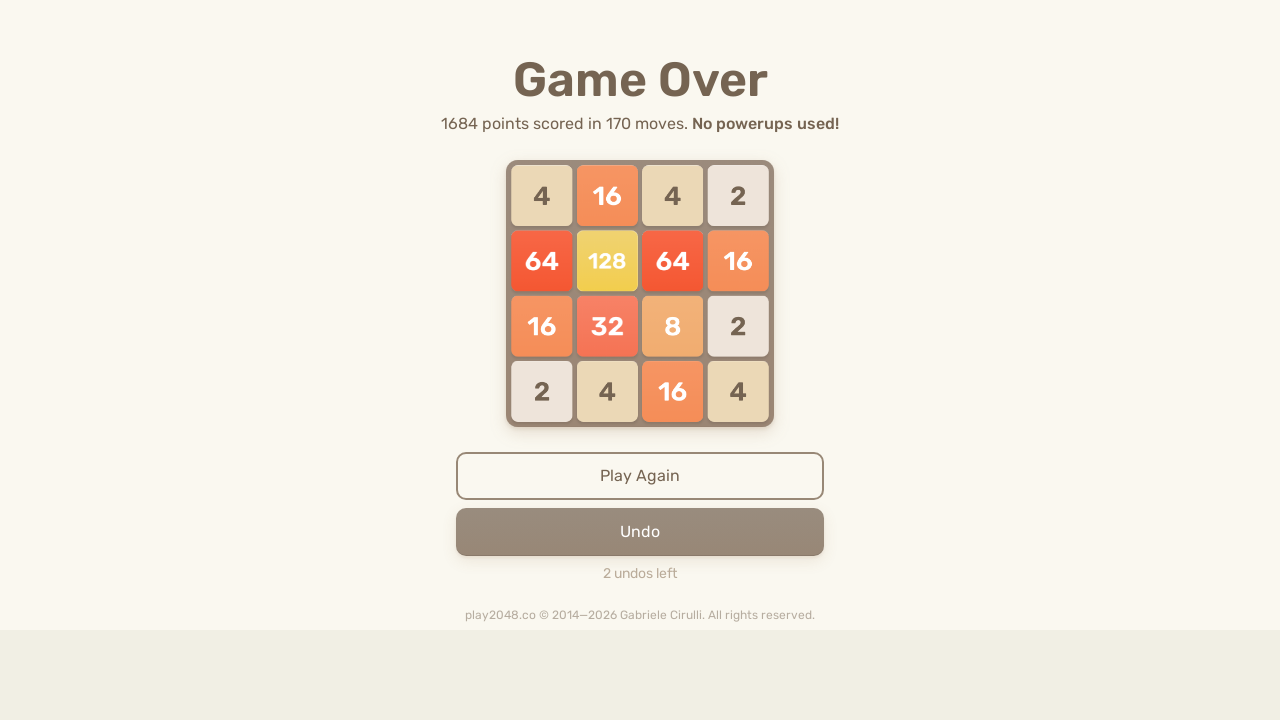

Pressed ArrowUp (iteration 73/100) on html
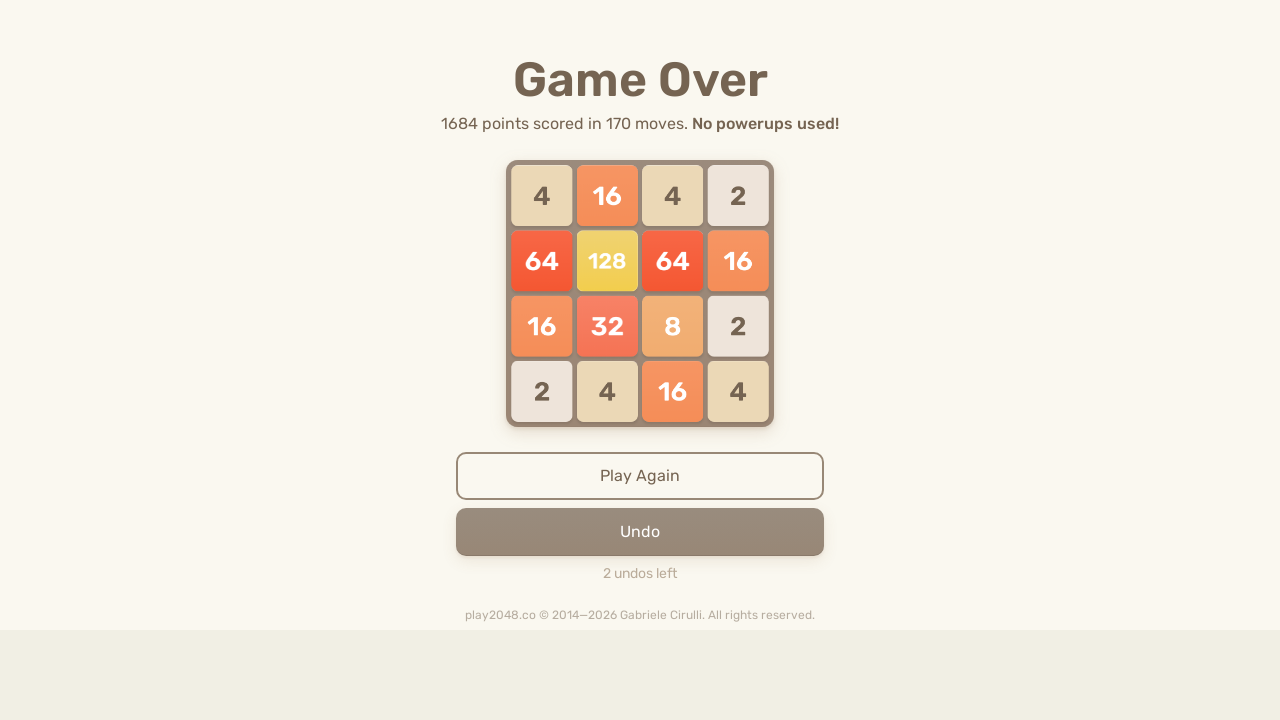

Pressed ArrowRight (iteration 73/100) on html
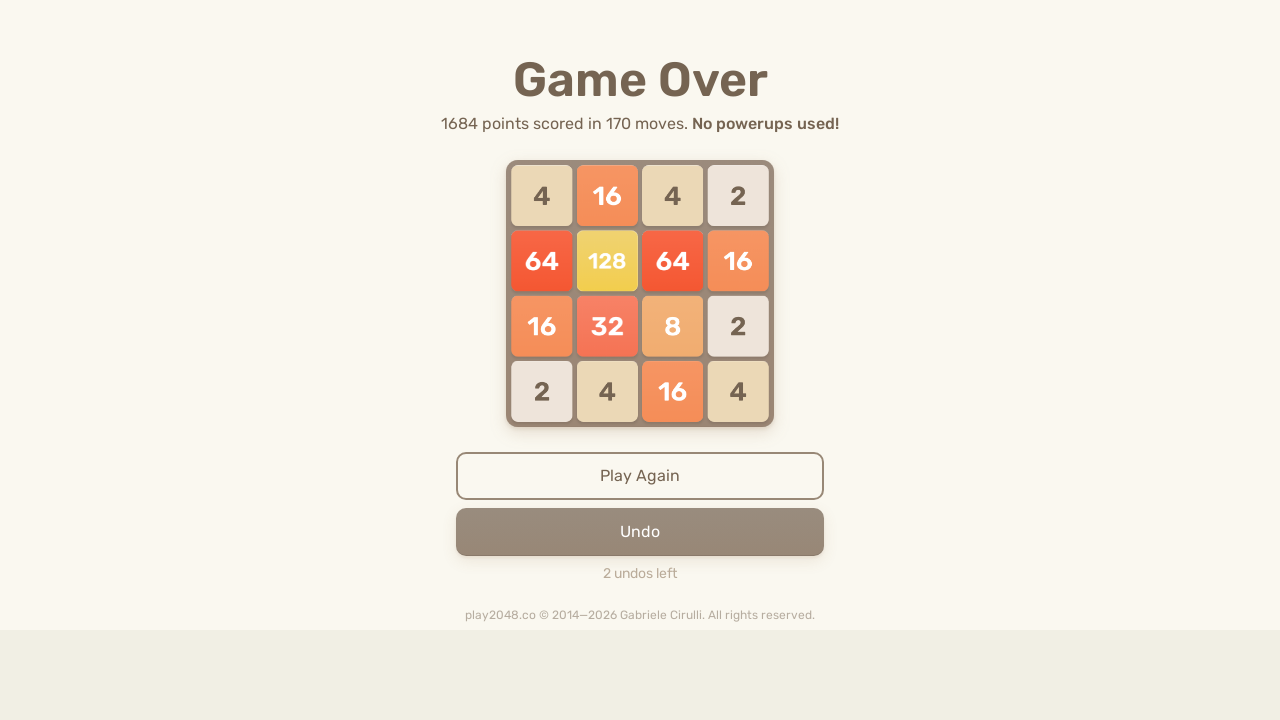

Pressed ArrowDown (iteration 73/100) on html
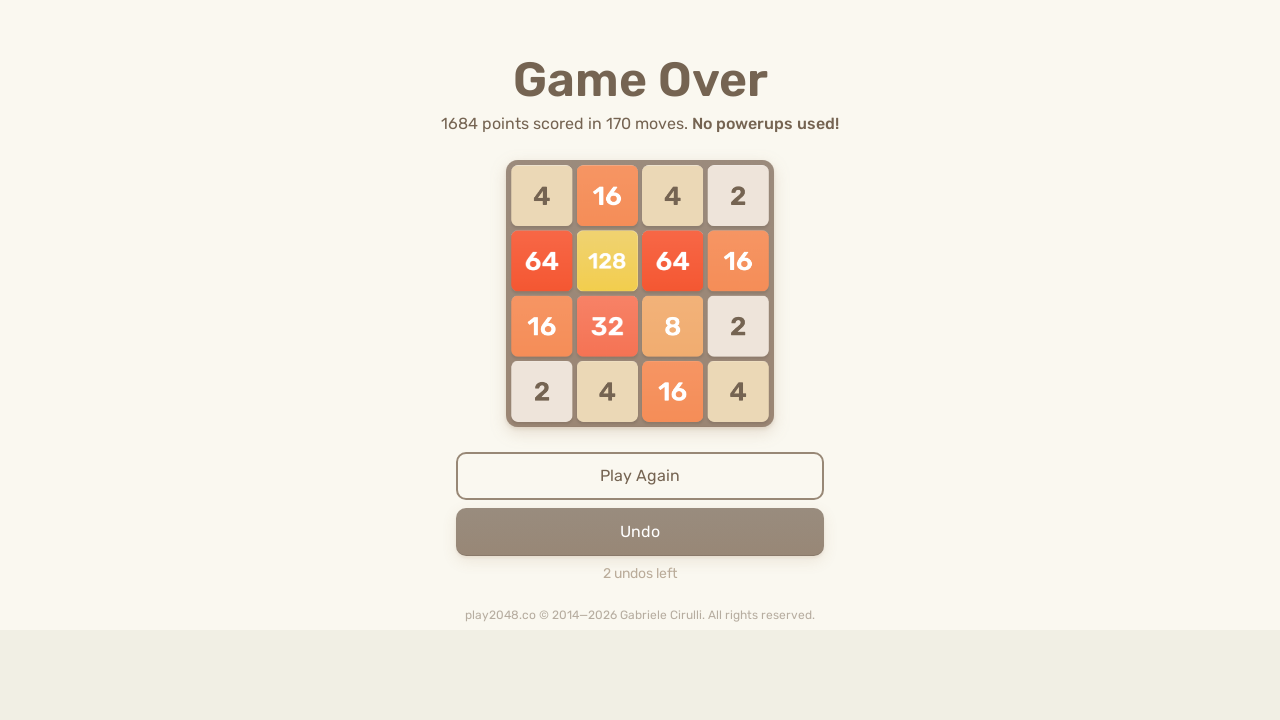

Pressed ArrowLeft (iteration 73/100) on html
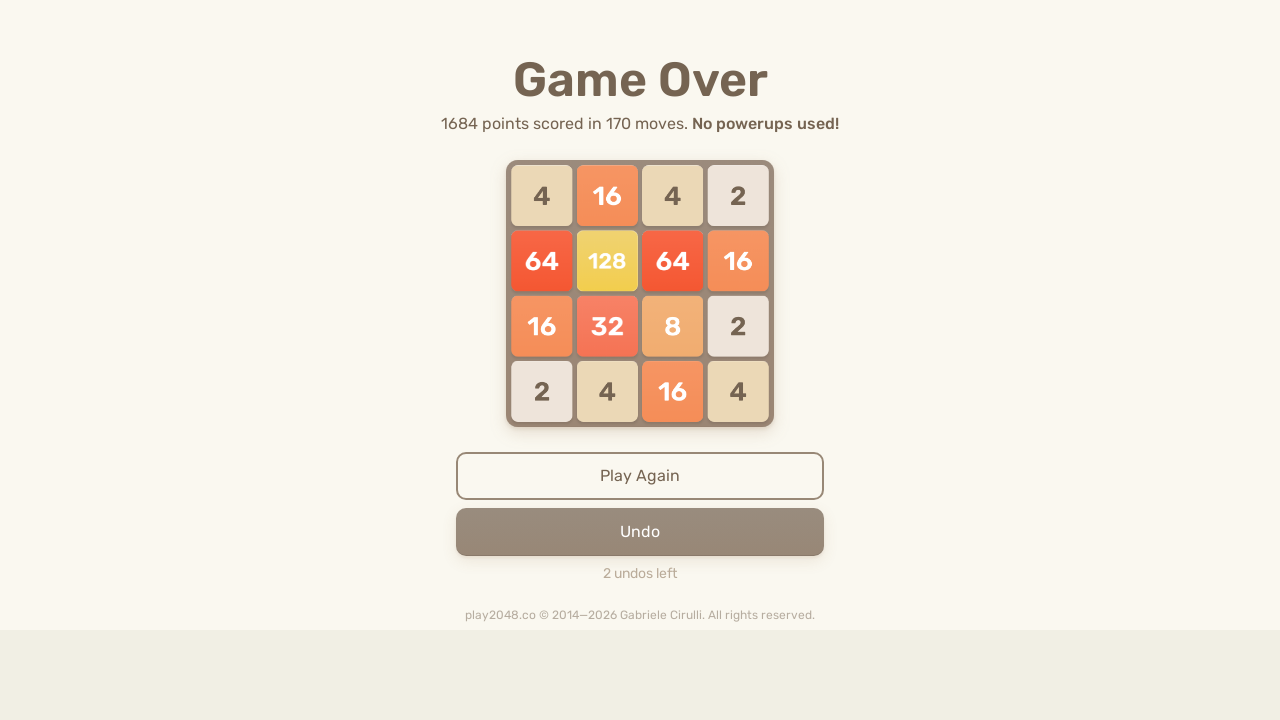

Pressed ArrowUp (iteration 74/100) on html
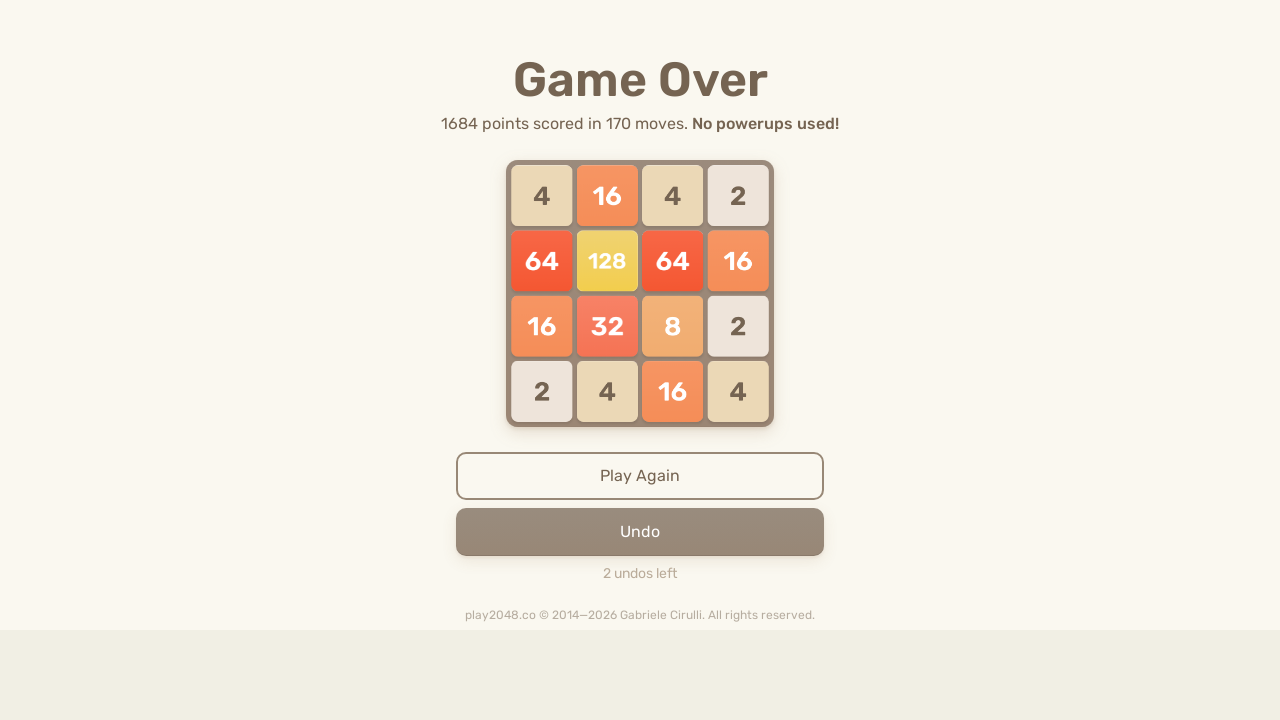

Pressed ArrowRight (iteration 74/100) on html
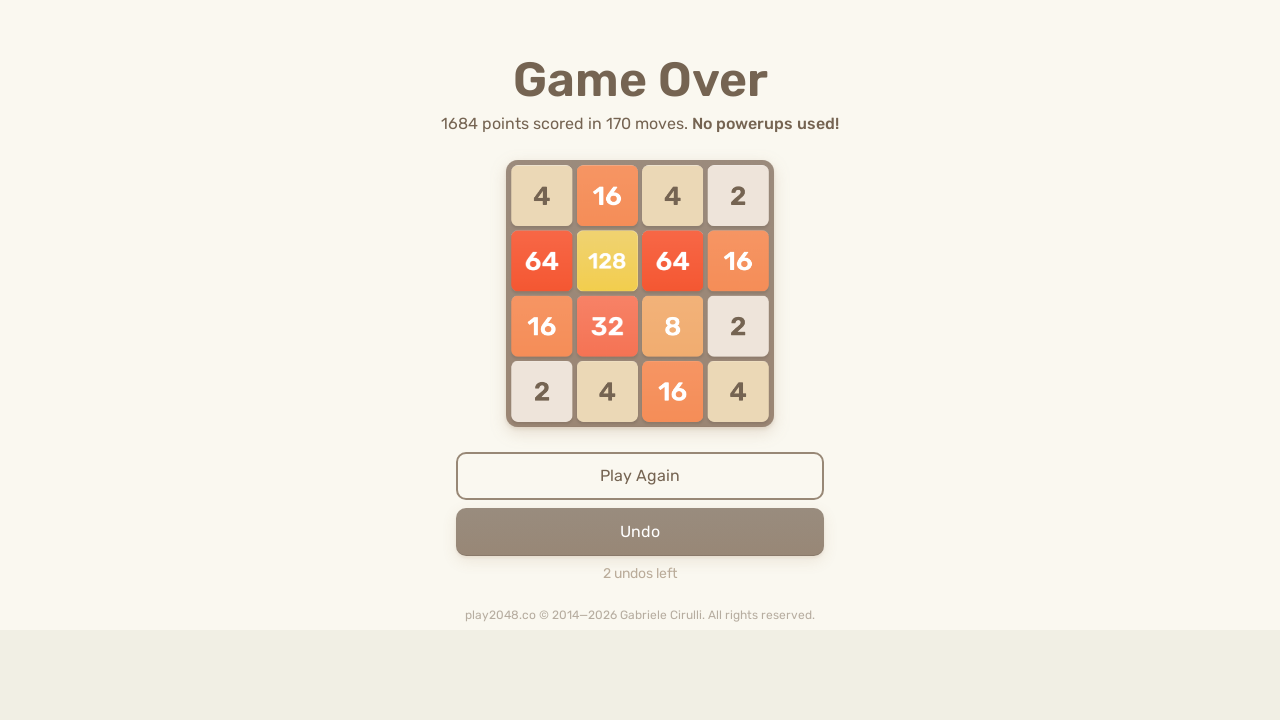

Pressed ArrowDown (iteration 74/100) on html
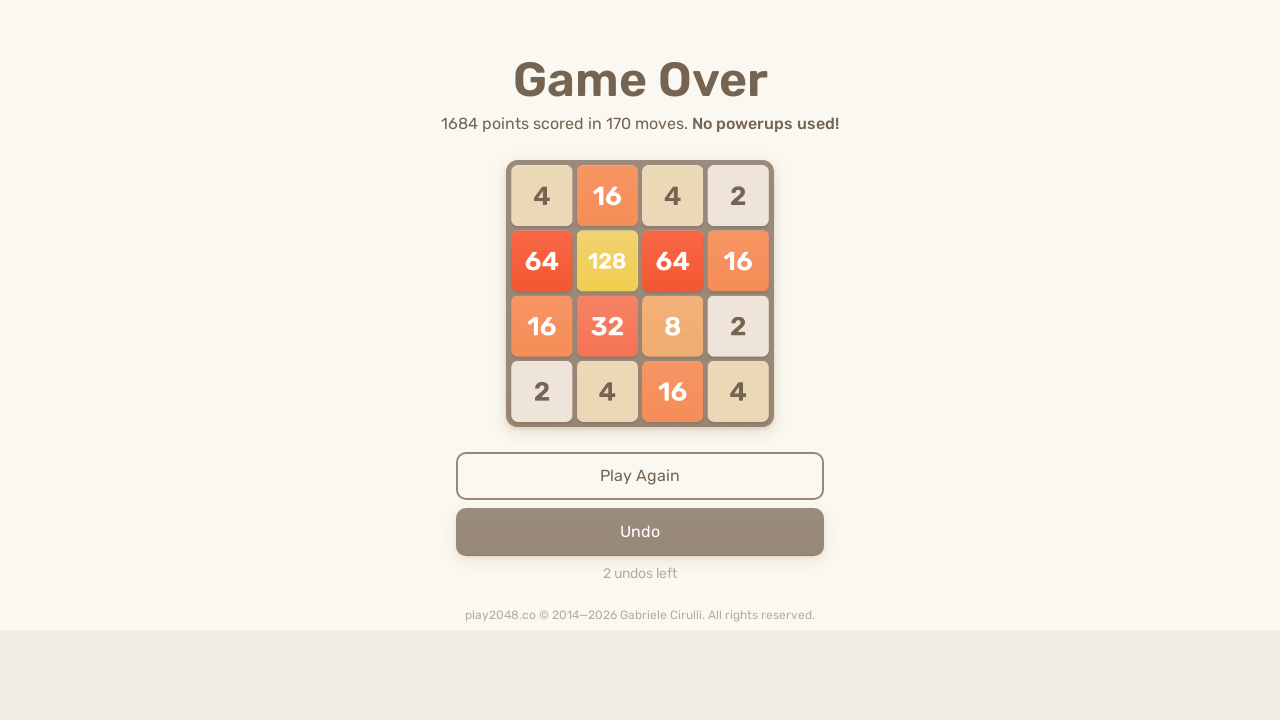

Pressed ArrowLeft (iteration 74/100) on html
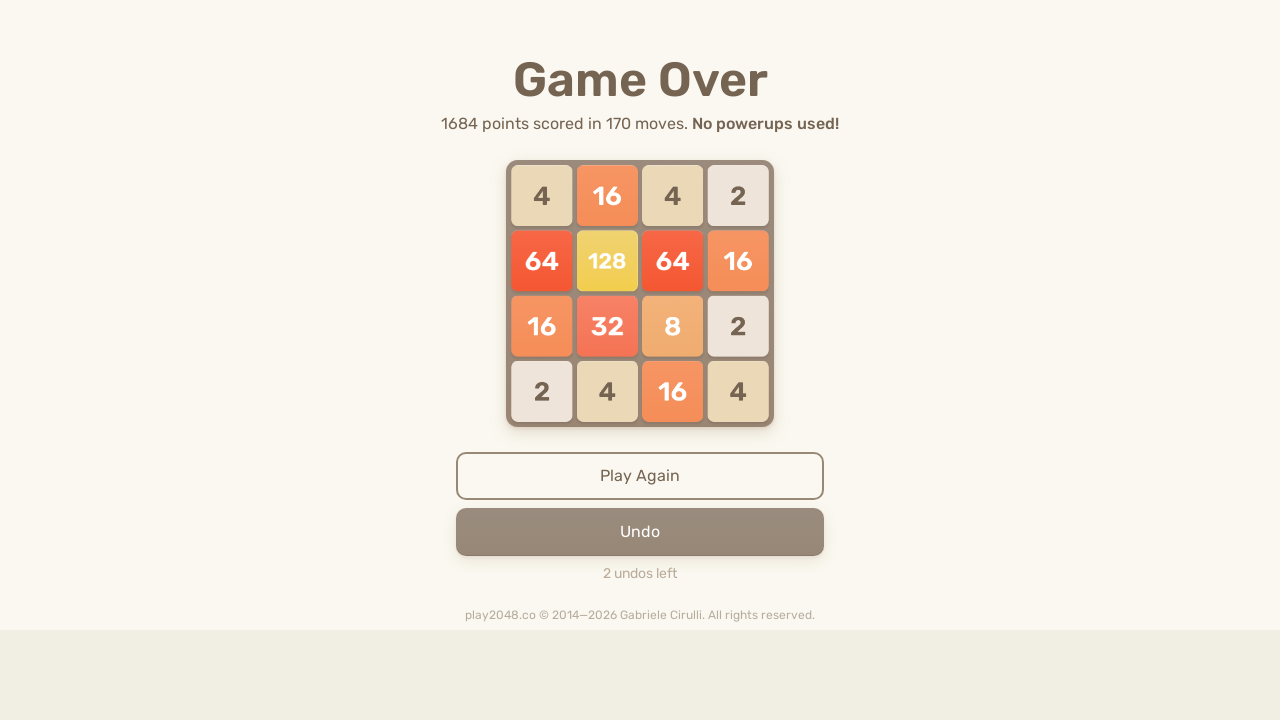

Pressed ArrowUp (iteration 75/100) on html
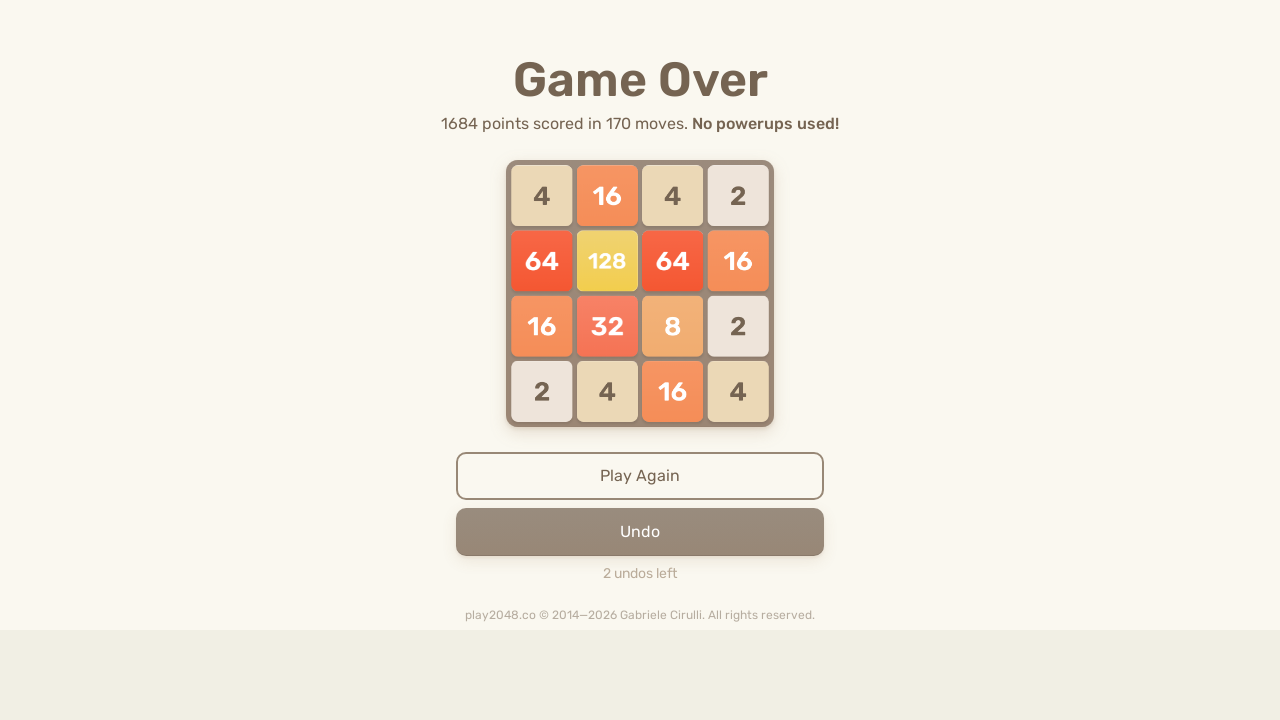

Pressed ArrowRight (iteration 75/100) on html
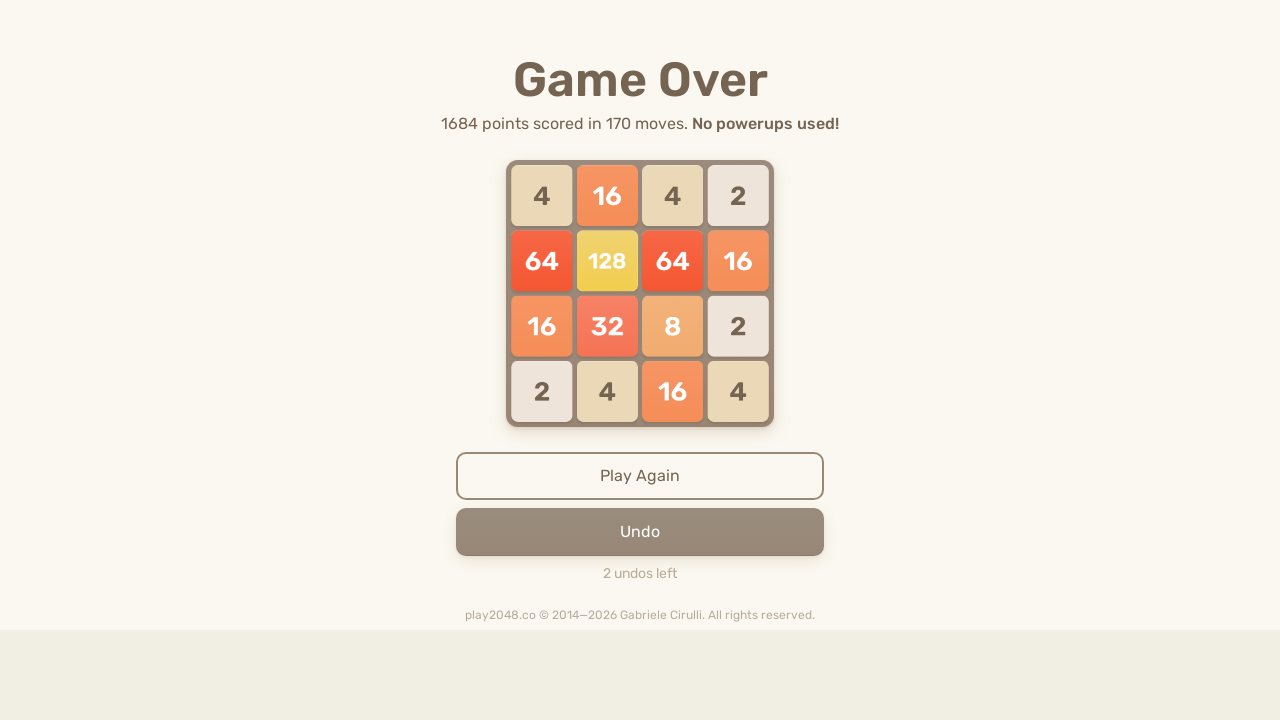

Pressed ArrowDown (iteration 75/100) on html
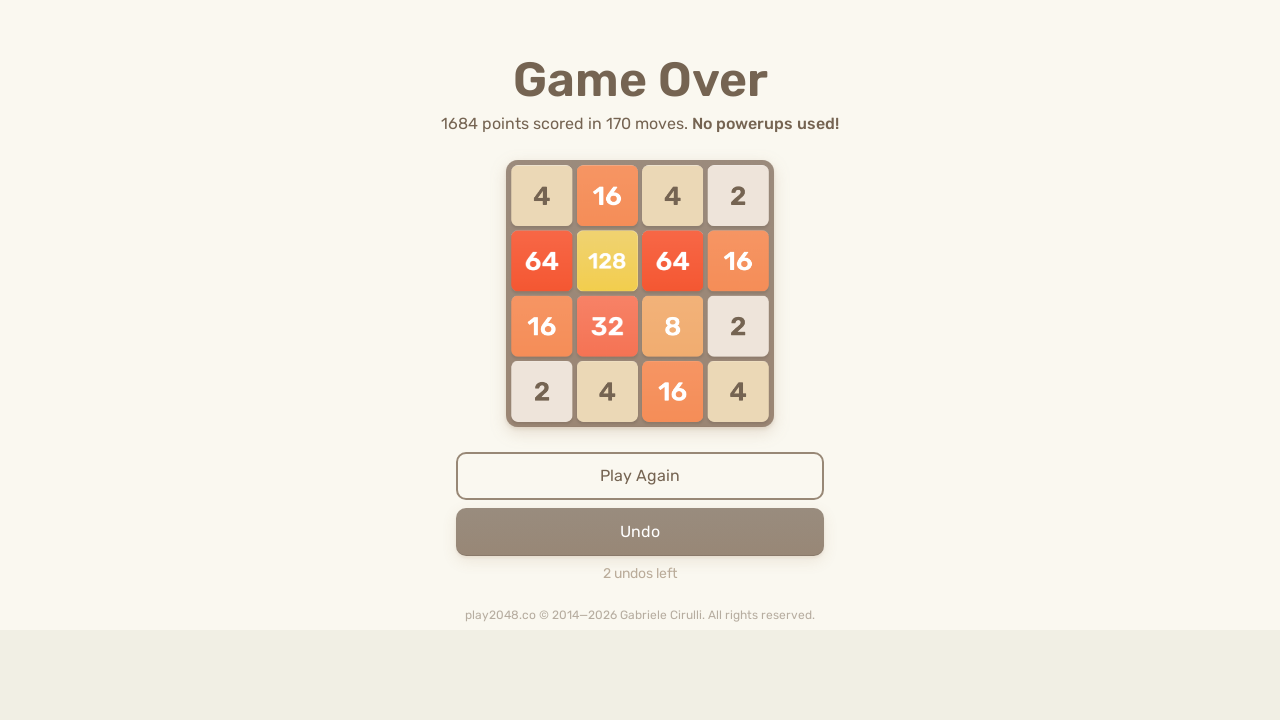

Pressed ArrowLeft (iteration 75/100) on html
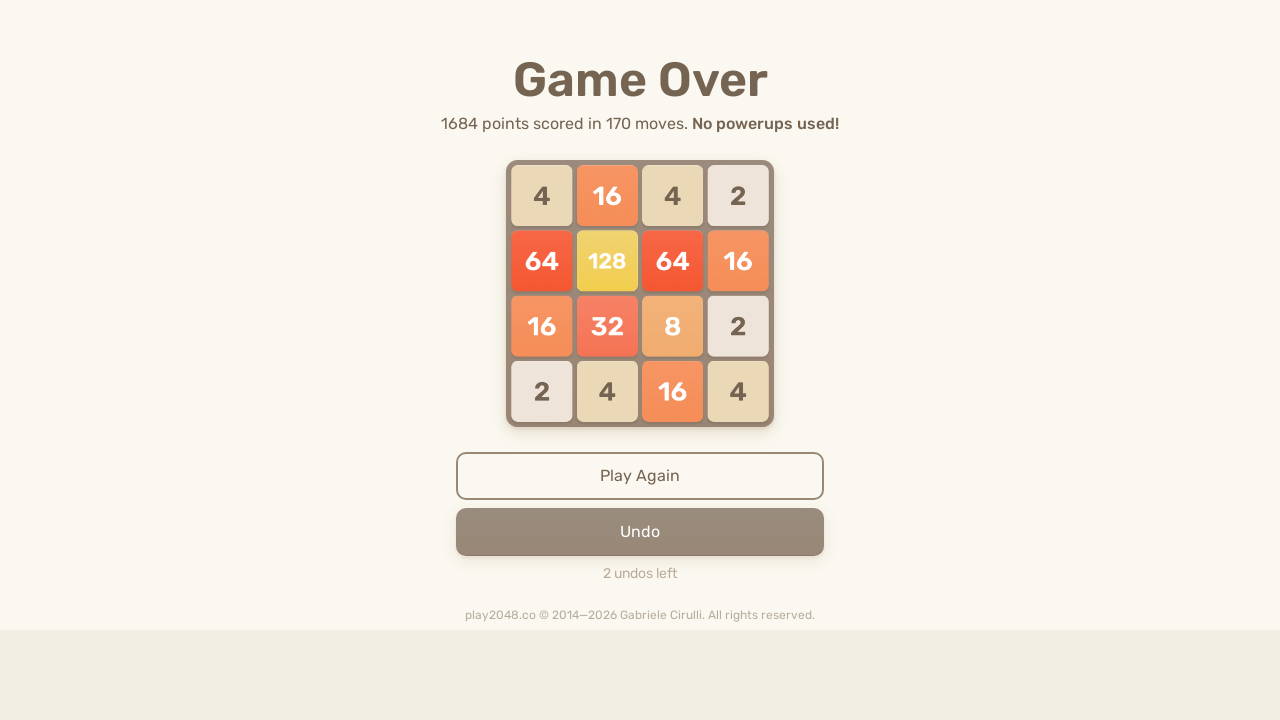

Pressed ArrowUp (iteration 76/100) on html
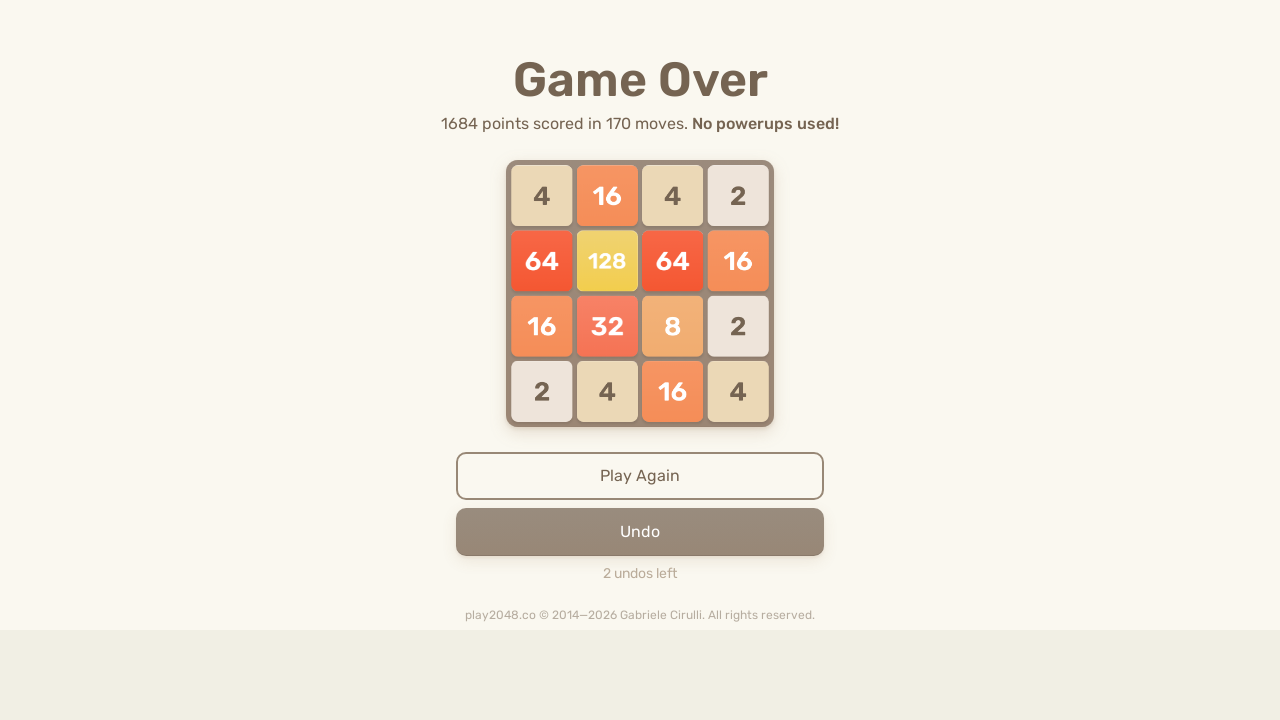

Pressed ArrowRight (iteration 76/100) on html
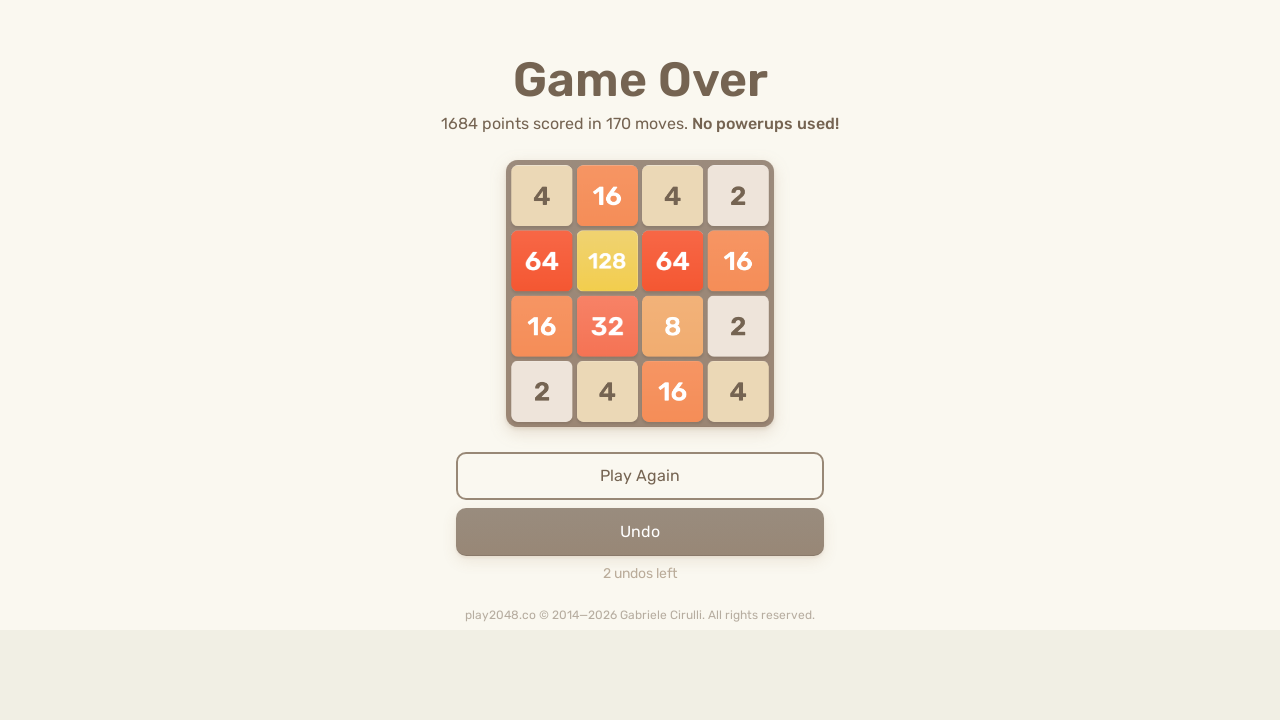

Pressed ArrowDown (iteration 76/100) on html
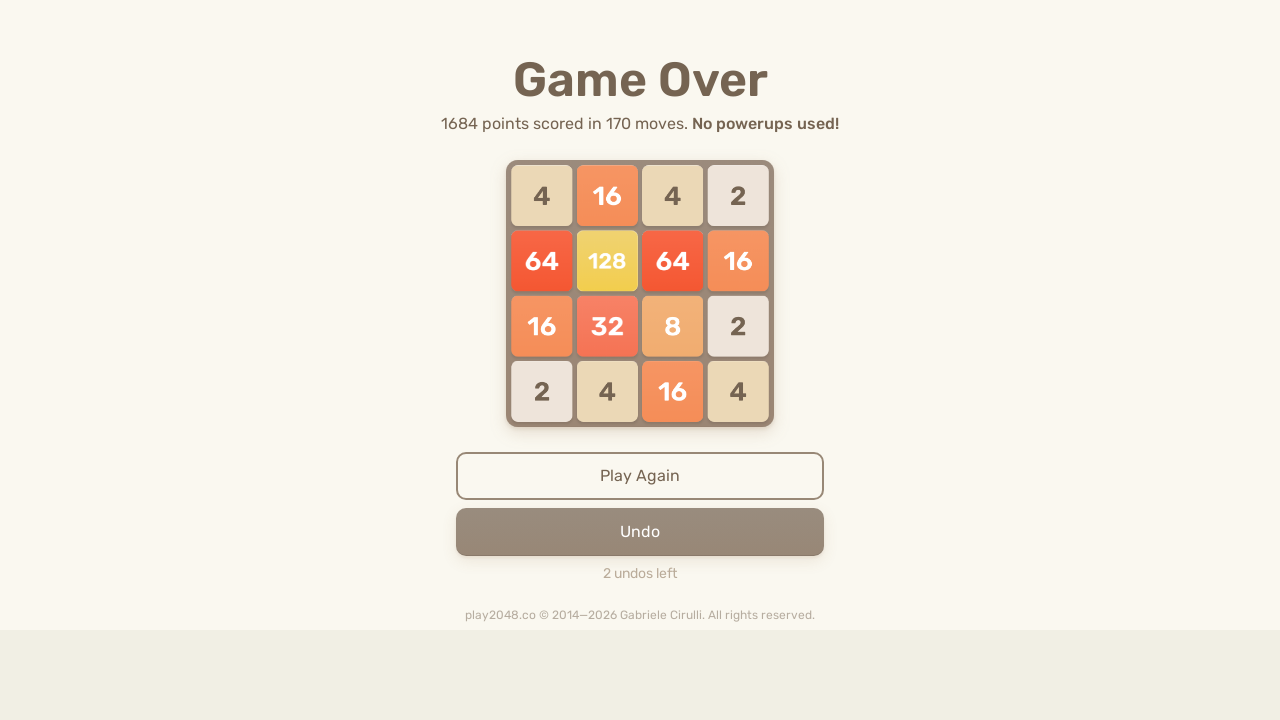

Pressed ArrowLeft (iteration 76/100) on html
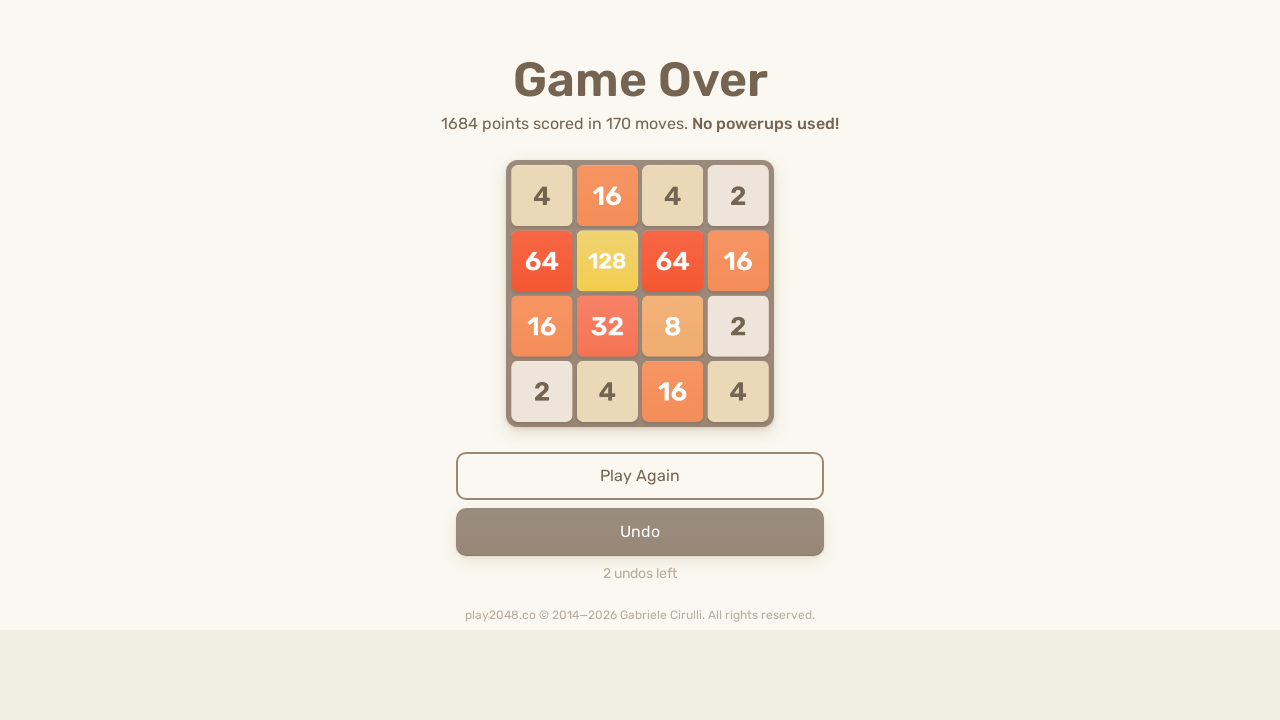

Pressed ArrowUp (iteration 77/100) on html
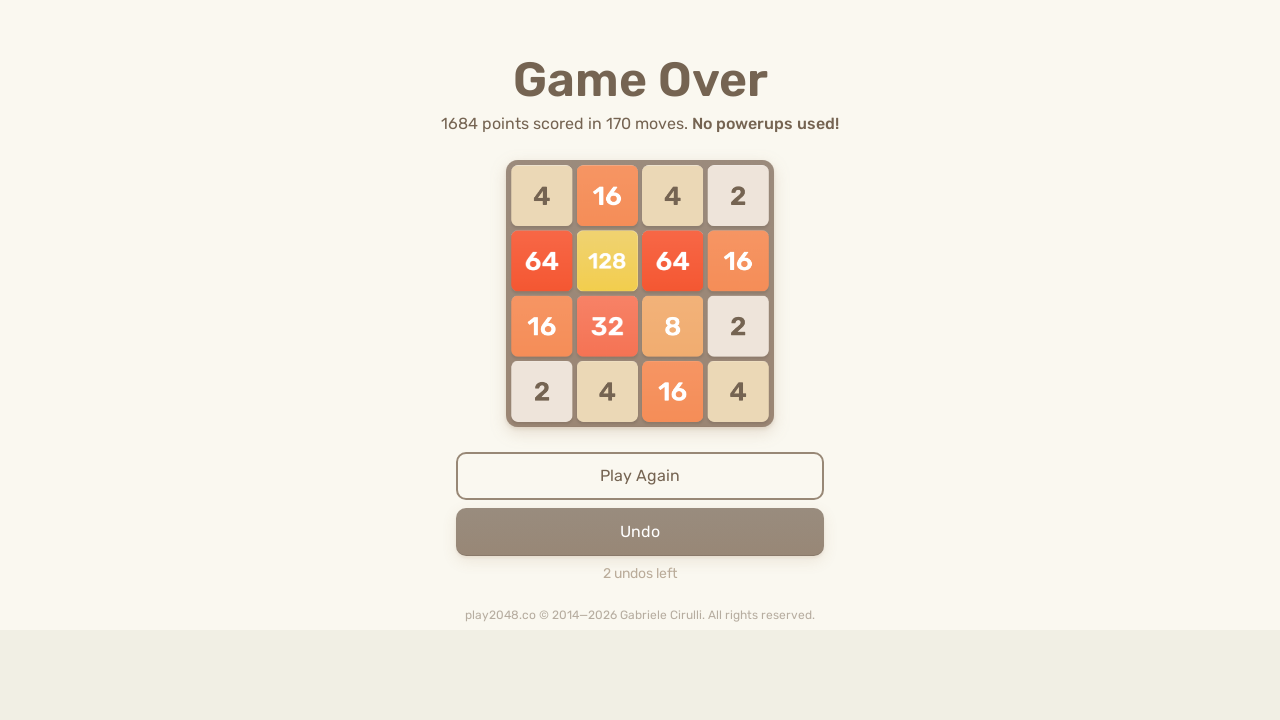

Pressed ArrowRight (iteration 77/100) on html
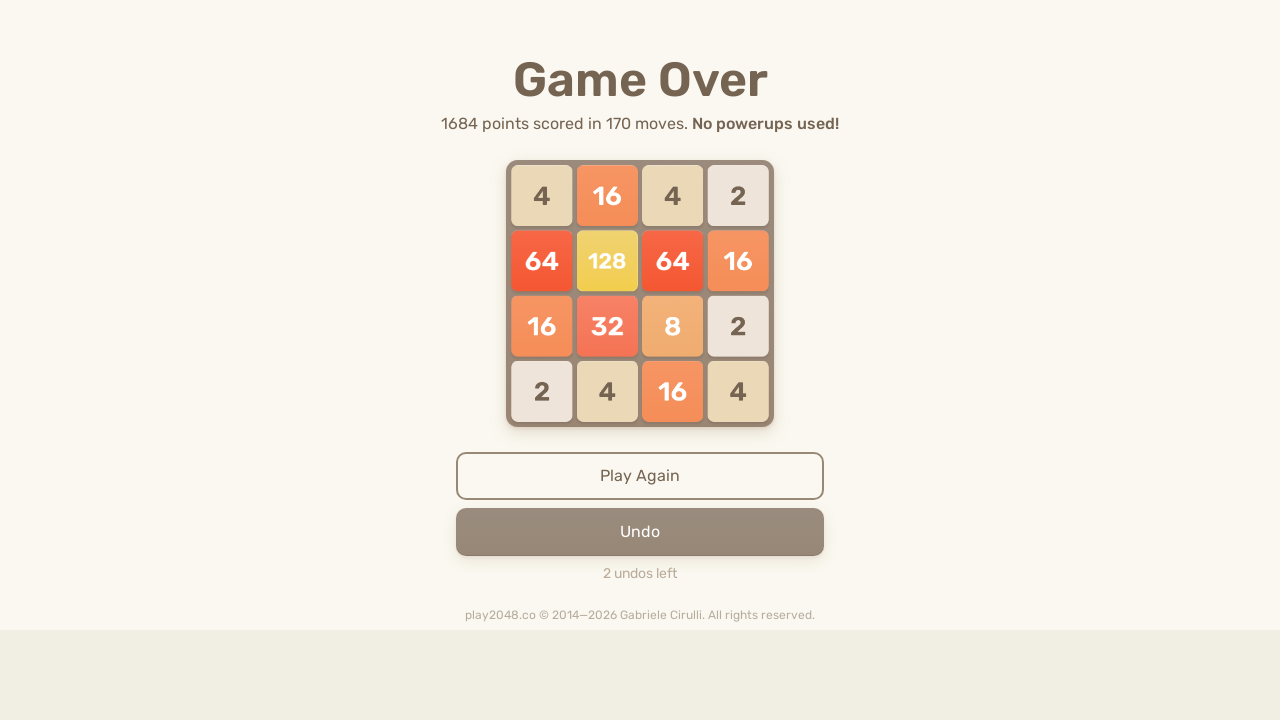

Pressed ArrowDown (iteration 77/100) on html
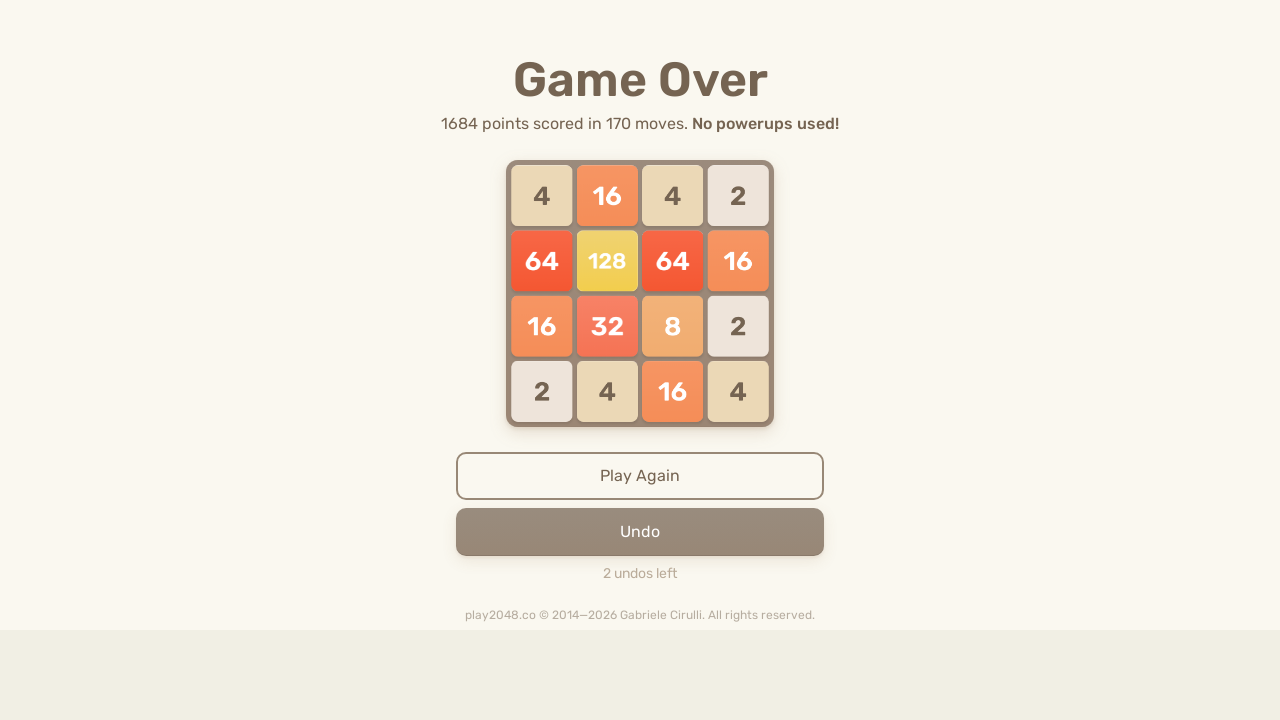

Pressed ArrowLeft (iteration 77/100) on html
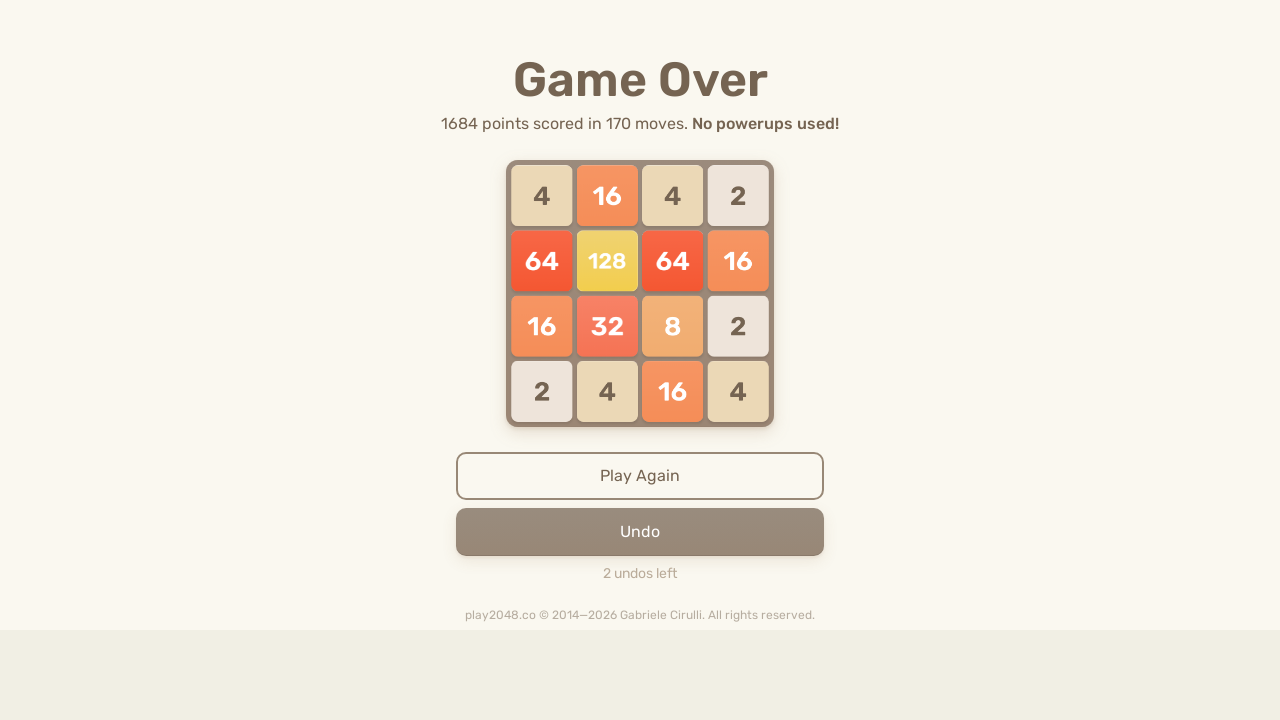

Pressed ArrowUp (iteration 78/100) on html
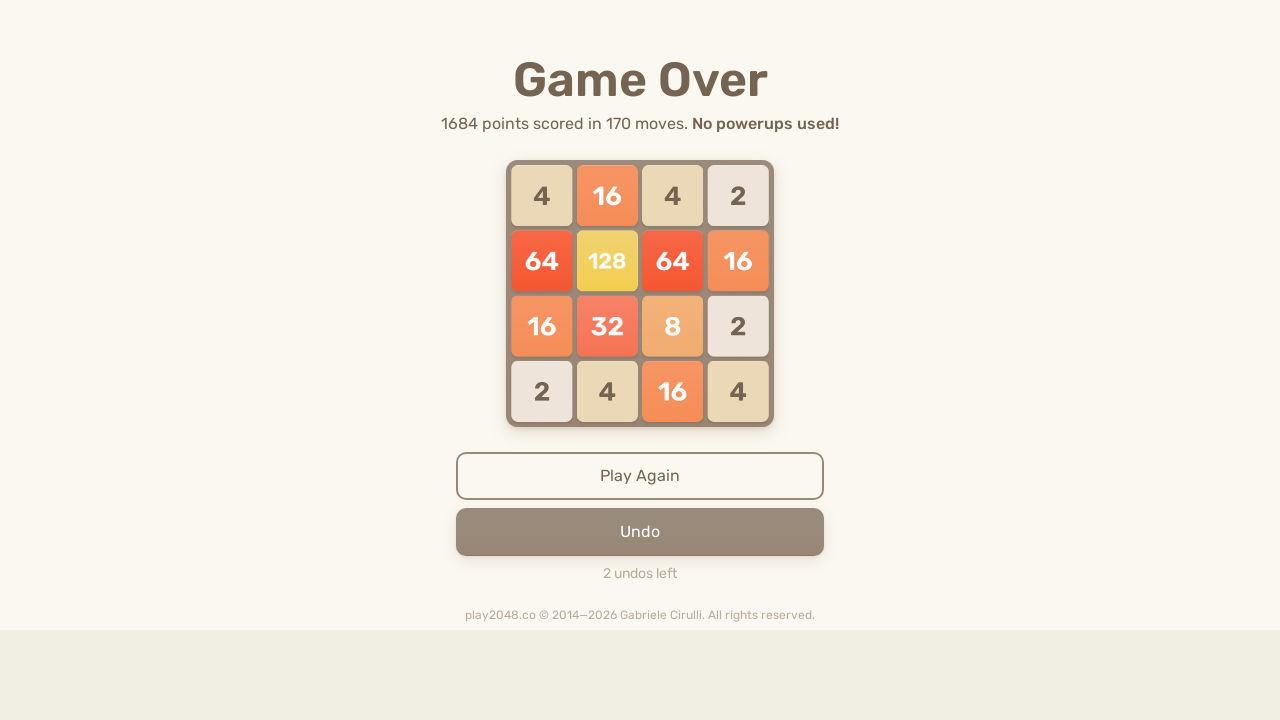

Pressed ArrowRight (iteration 78/100) on html
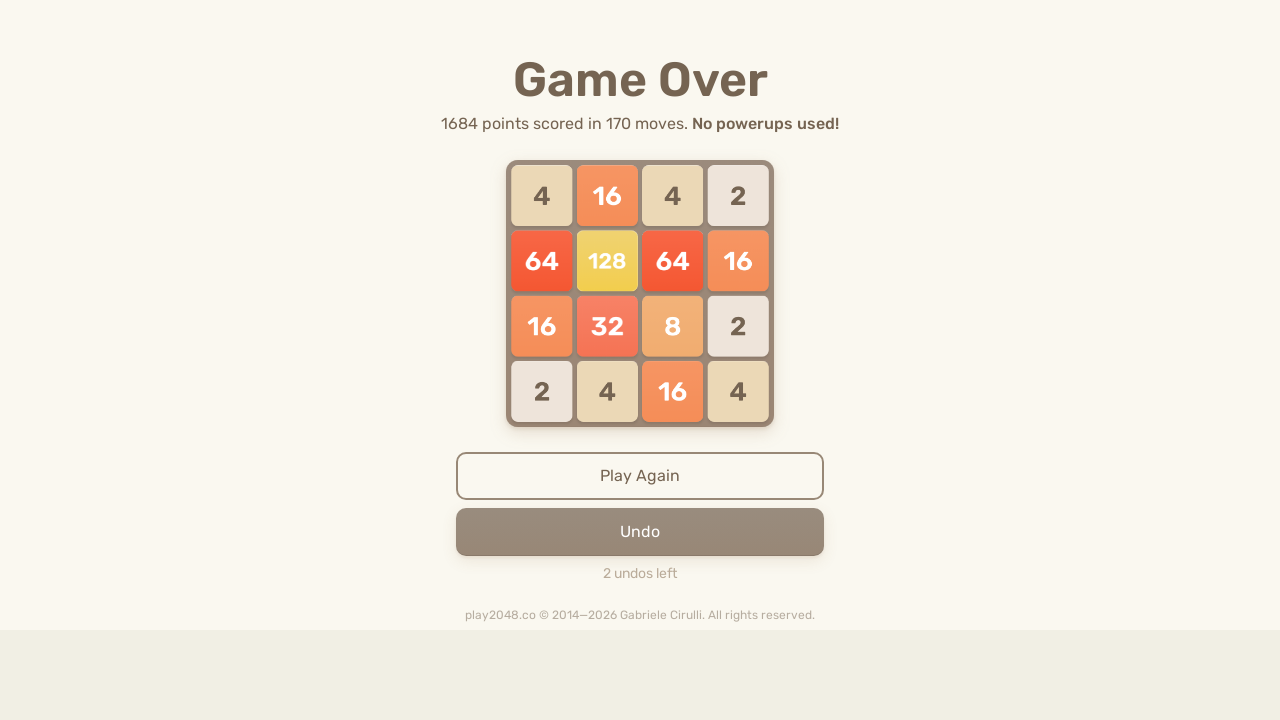

Pressed ArrowDown (iteration 78/100) on html
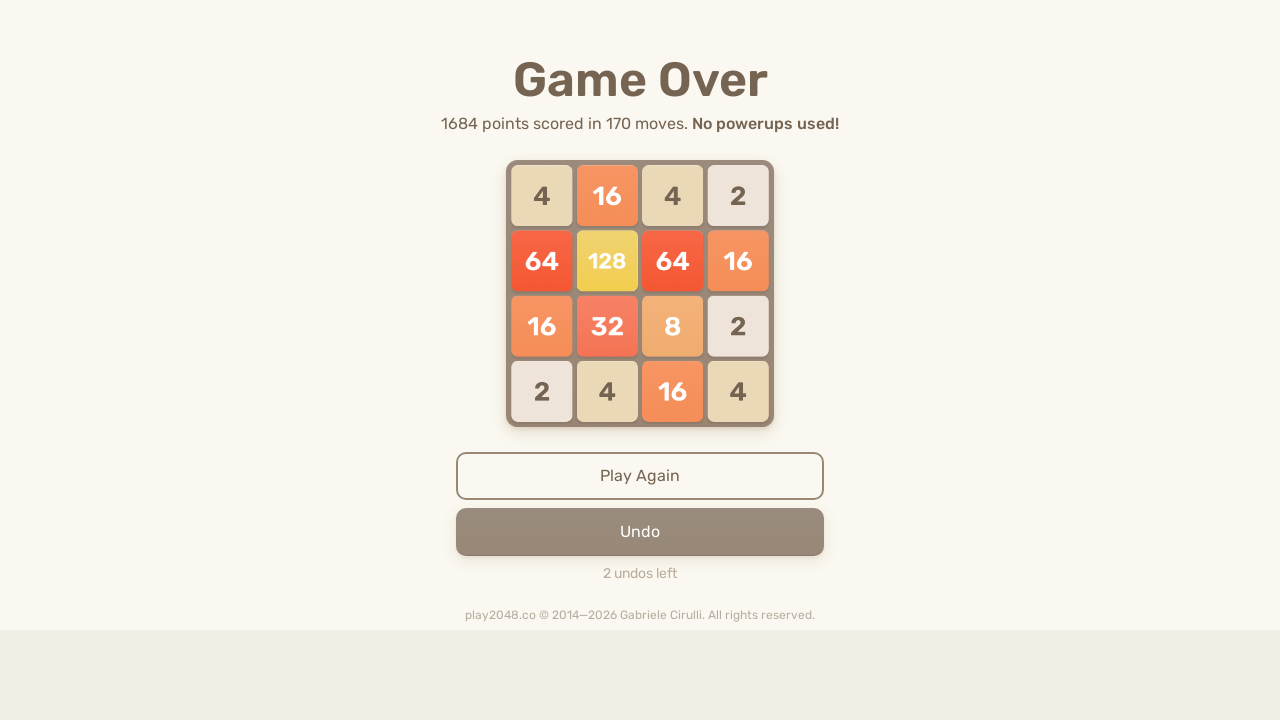

Pressed ArrowLeft (iteration 78/100) on html
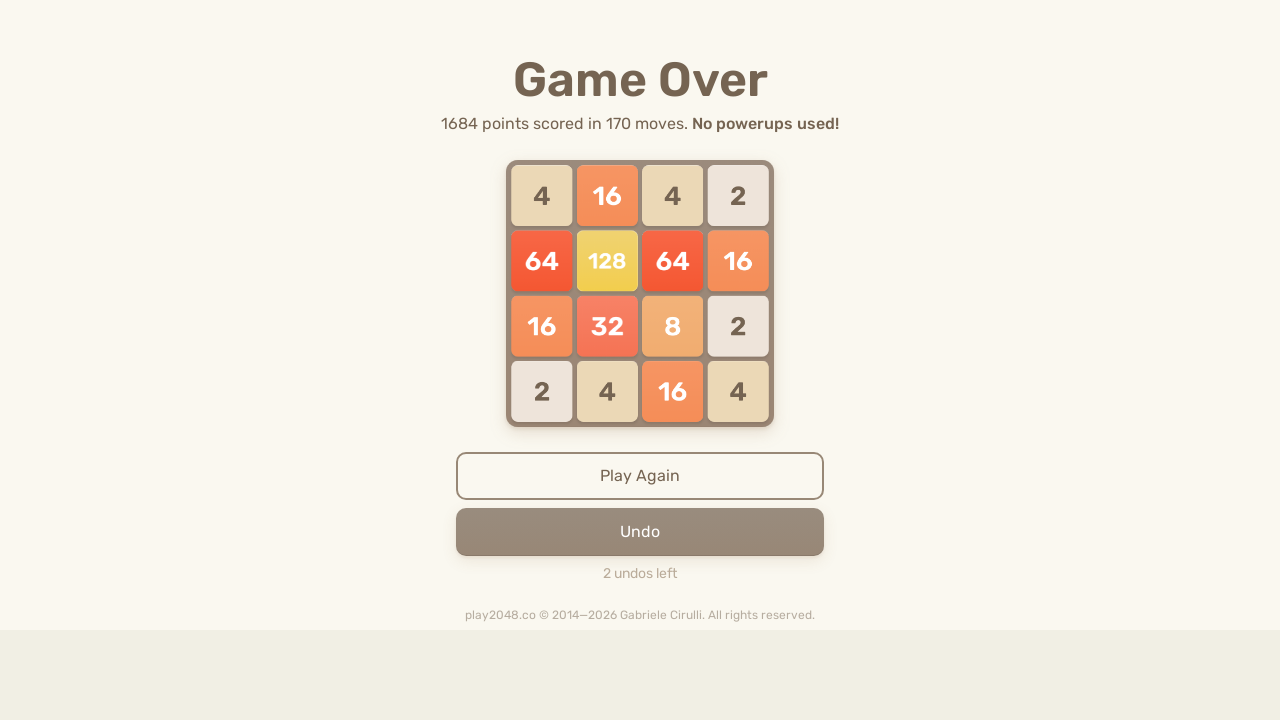

Pressed ArrowUp (iteration 79/100) on html
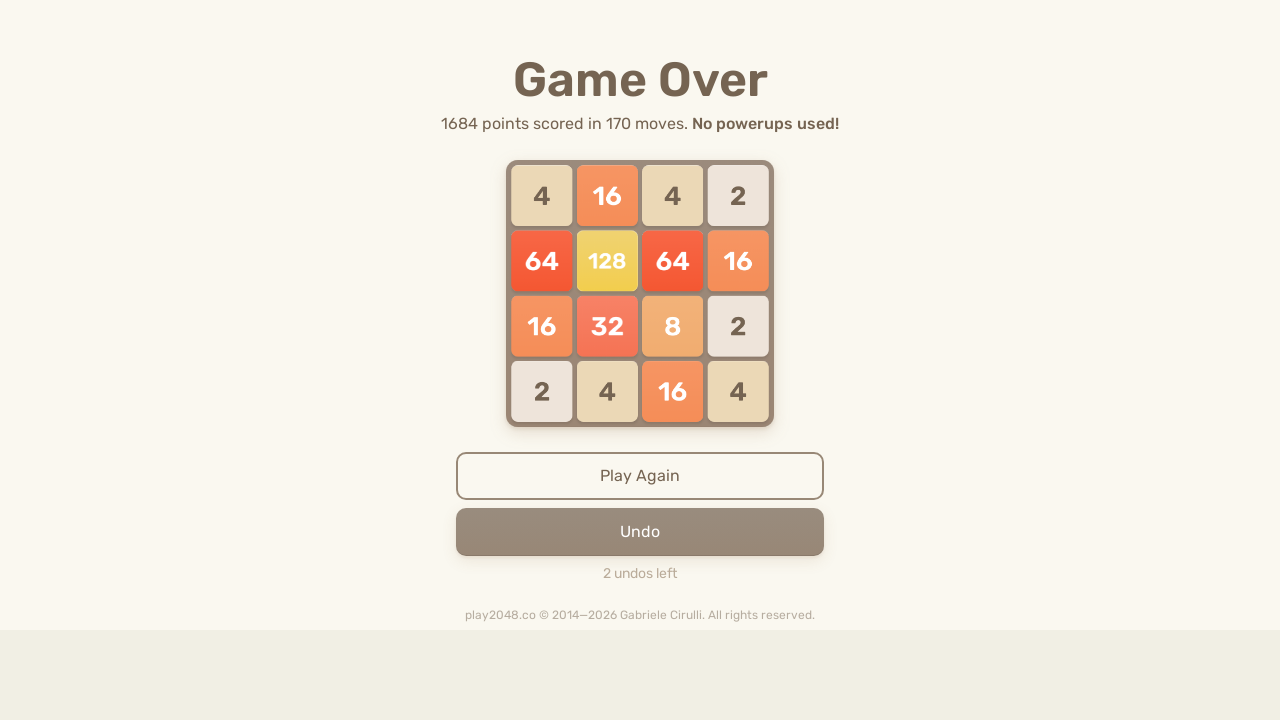

Pressed ArrowRight (iteration 79/100) on html
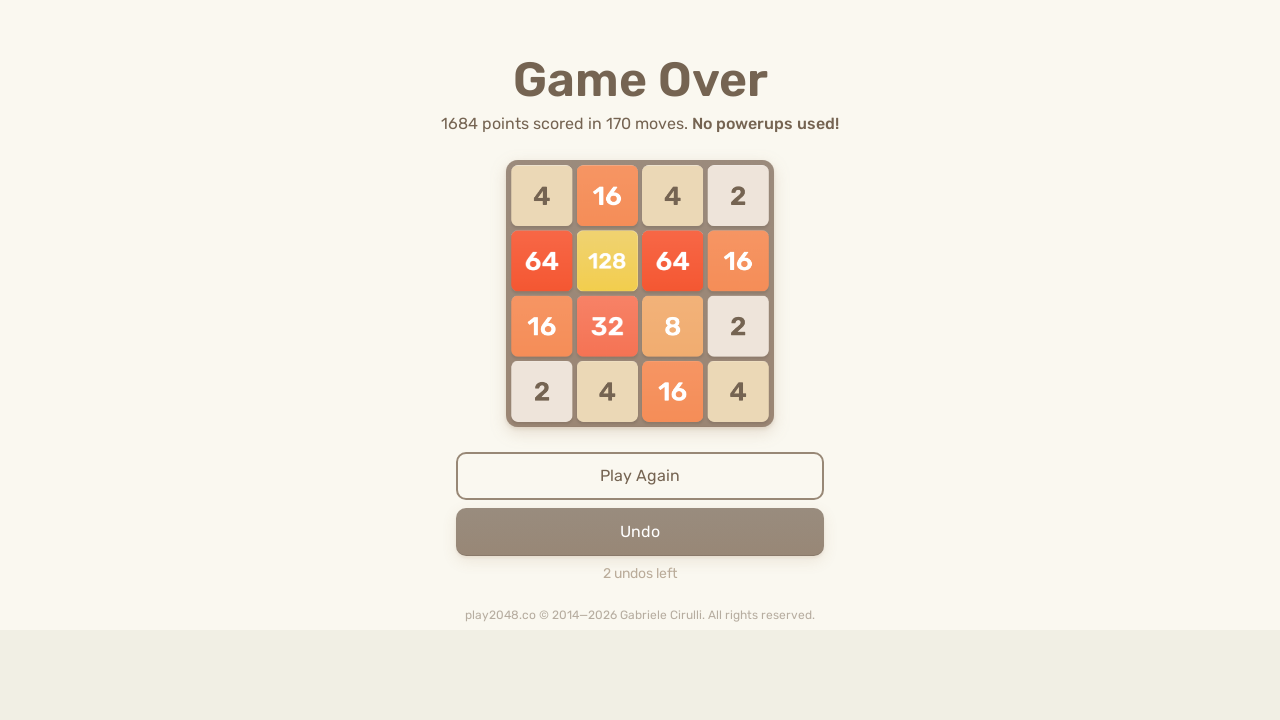

Pressed ArrowDown (iteration 79/100) on html
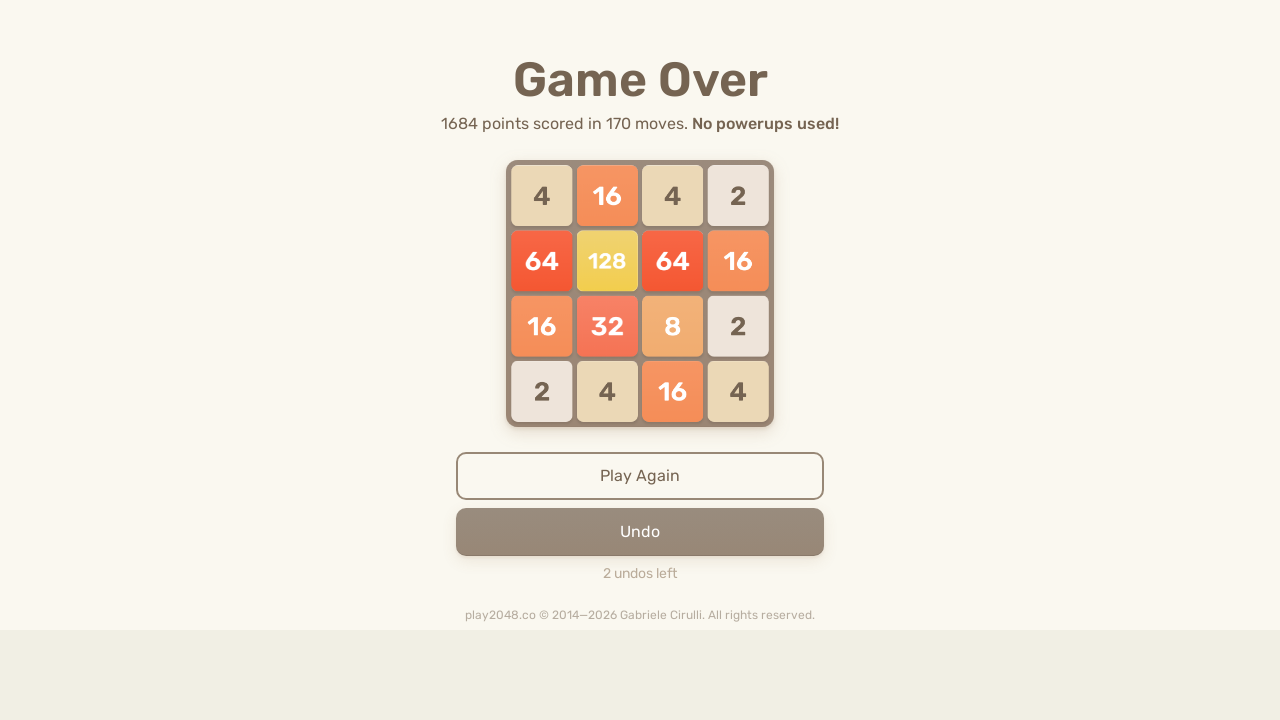

Pressed ArrowLeft (iteration 79/100) on html
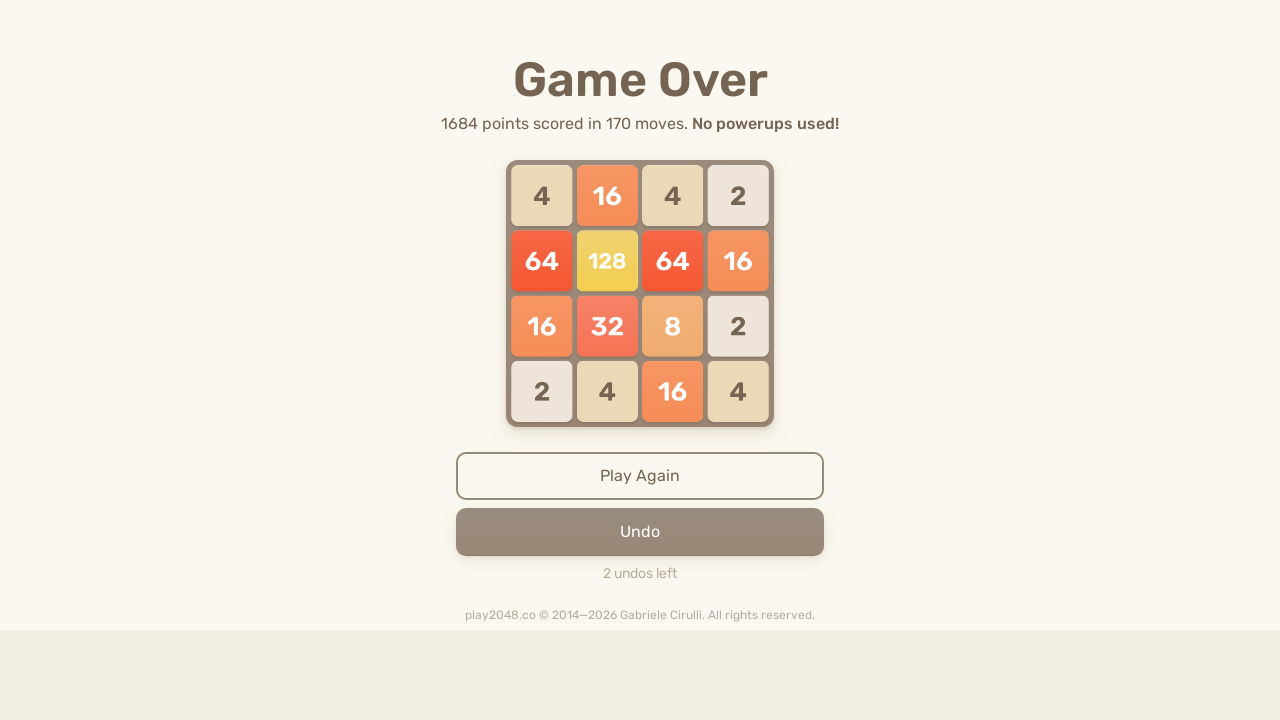

Pressed ArrowUp (iteration 80/100) on html
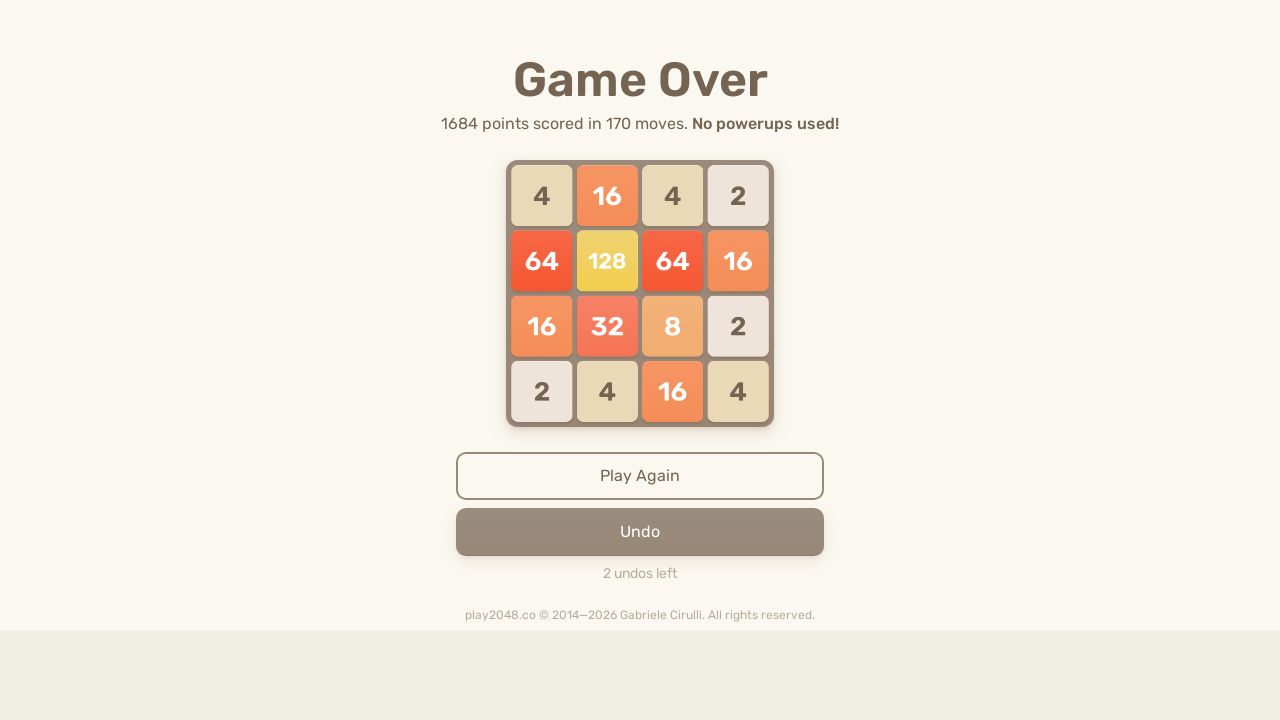

Pressed ArrowRight (iteration 80/100) on html
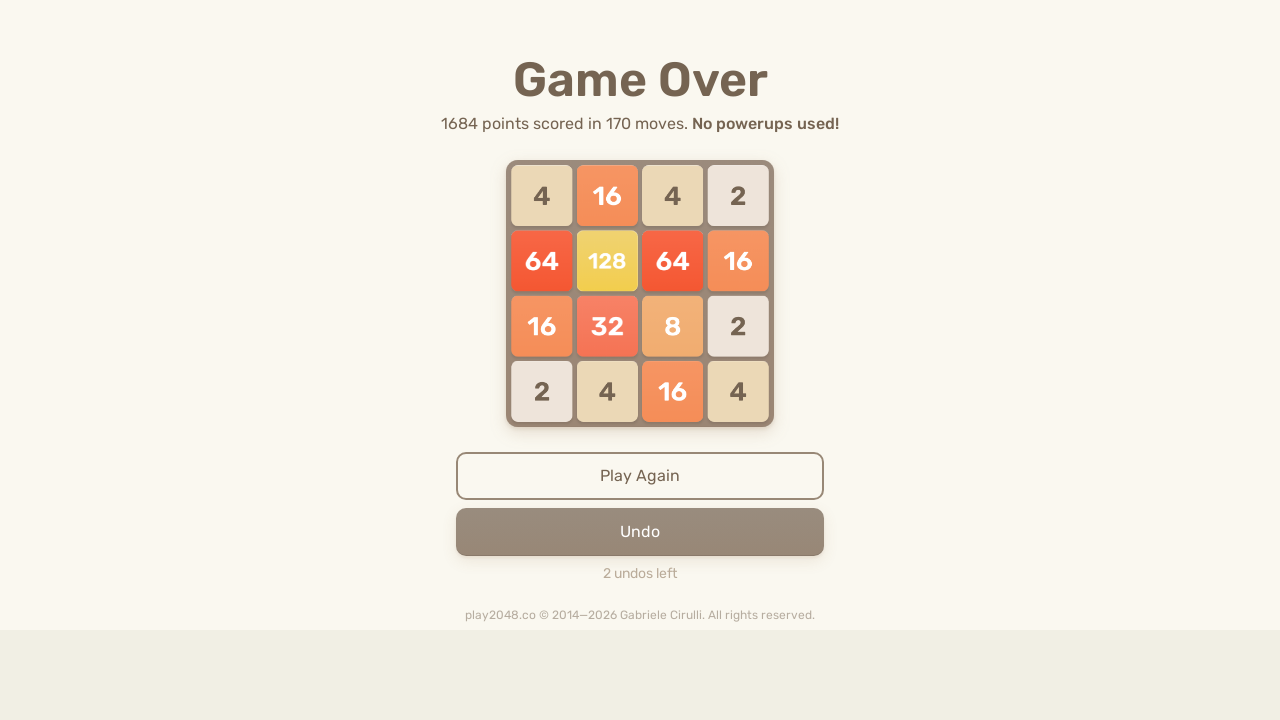

Pressed ArrowDown (iteration 80/100) on html
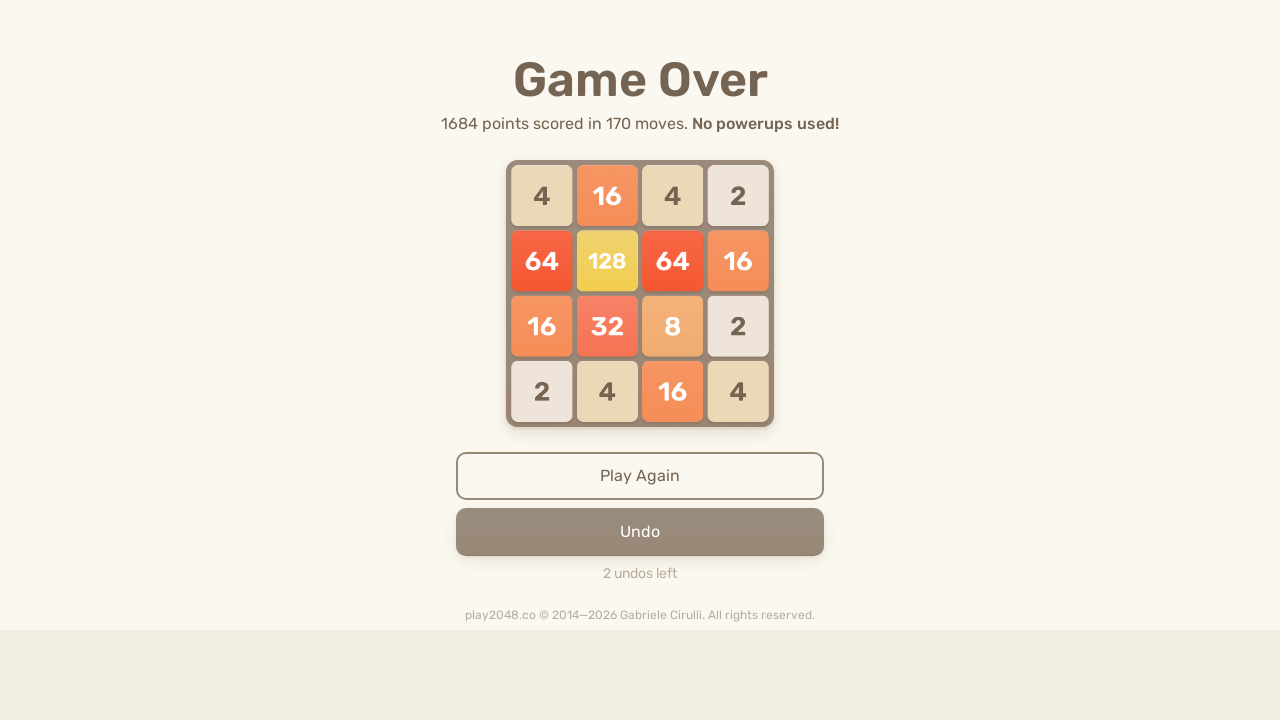

Pressed ArrowLeft (iteration 80/100) on html
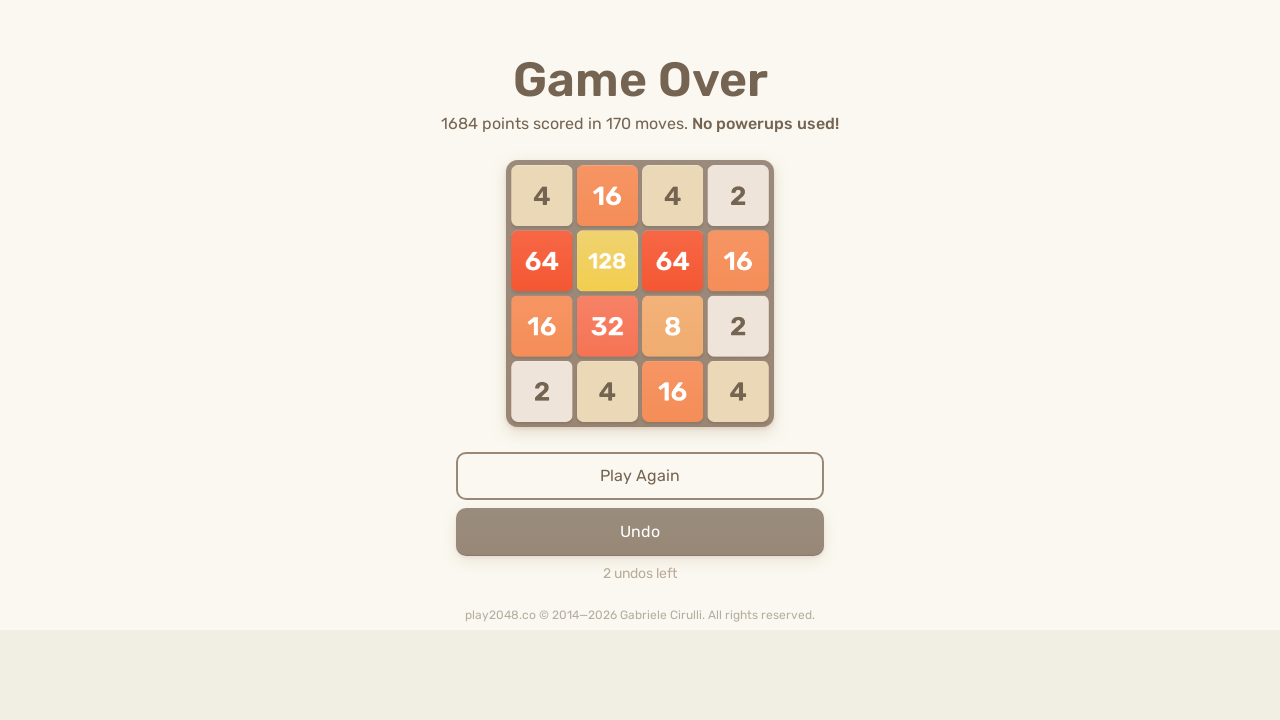

Pressed ArrowUp (iteration 81/100) on html
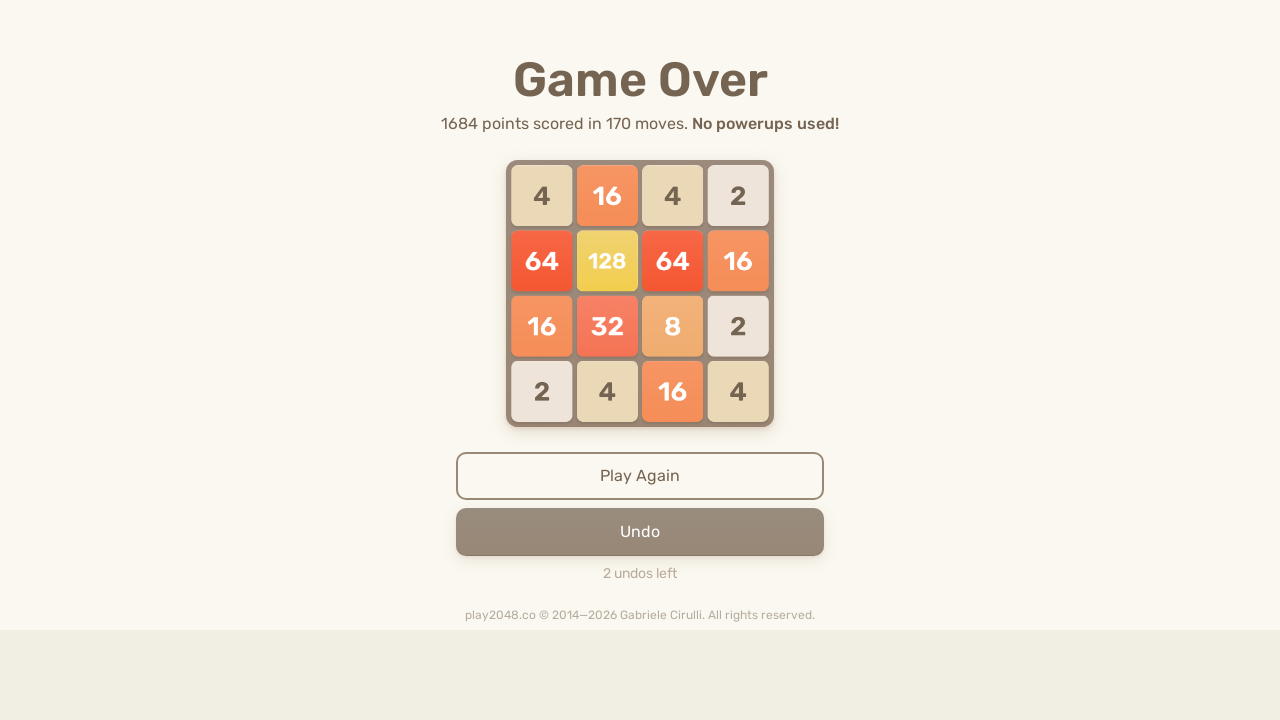

Pressed ArrowRight (iteration 81/100) on html
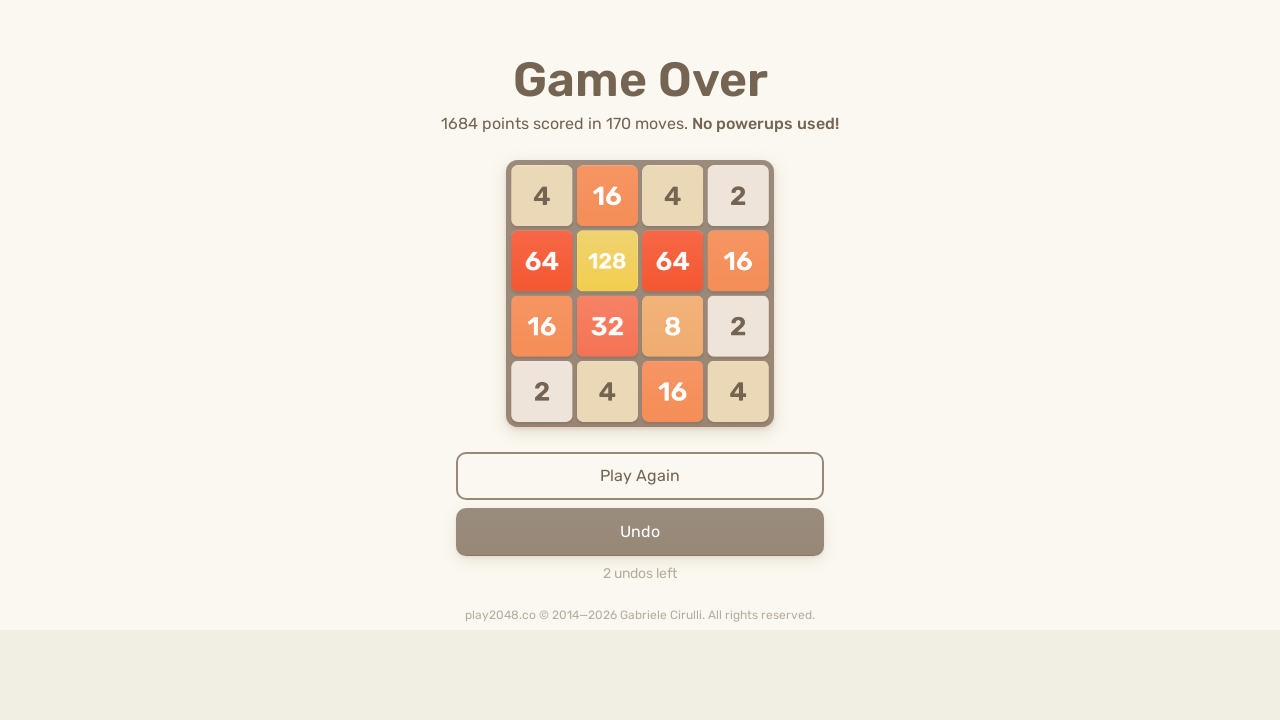

Pressed ArrowDown (iteration 81/100) on html
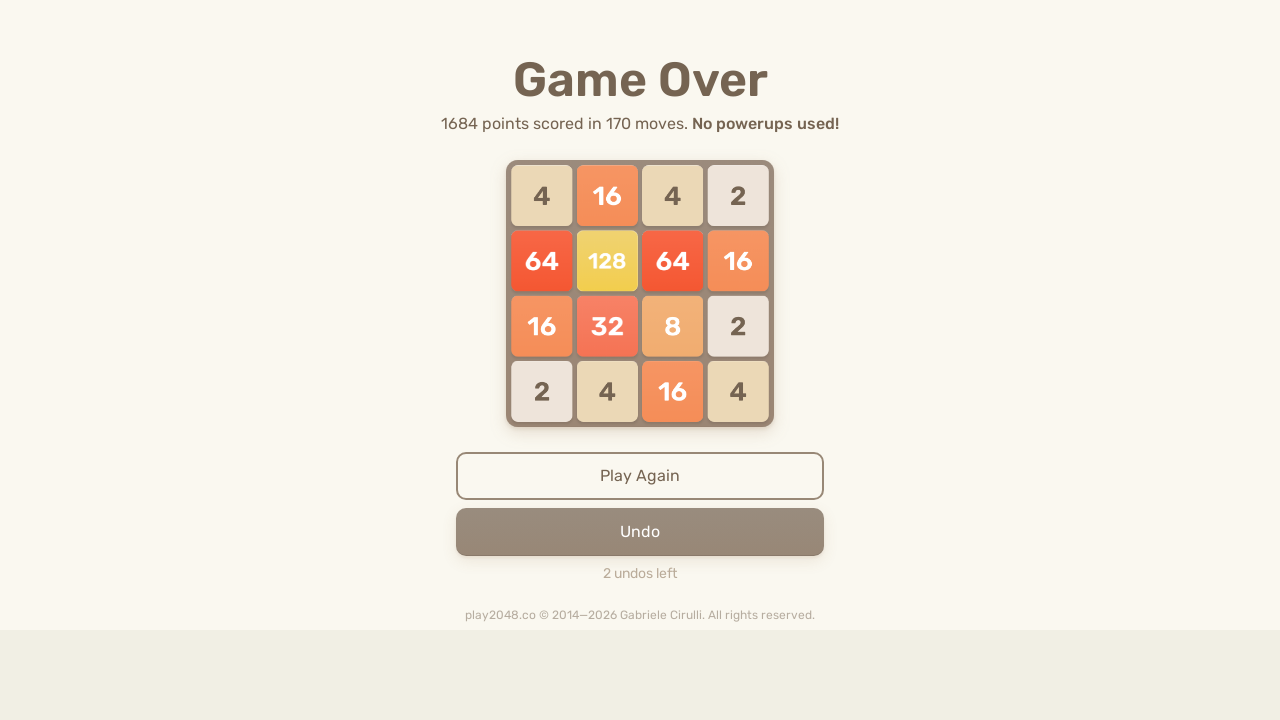

Pressed ArrowLeft (iteration 81/100) on html
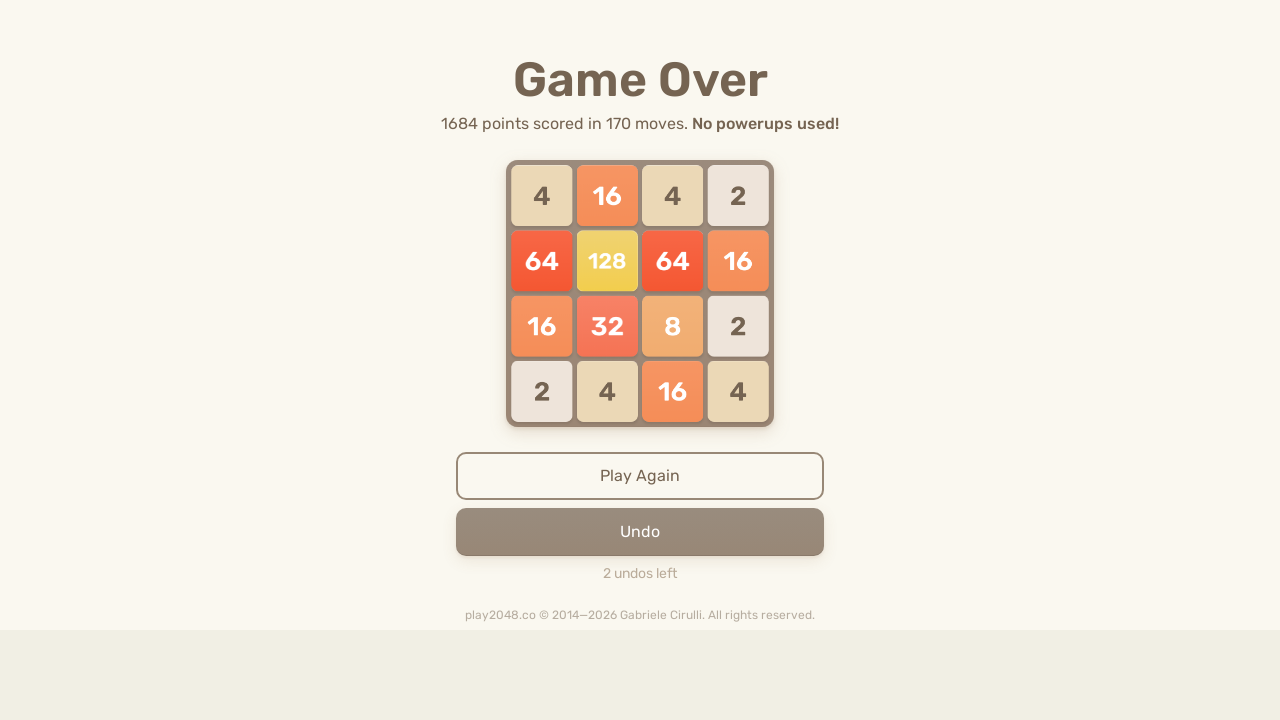

Pressed ArrowUp (iteration 82/100) on html
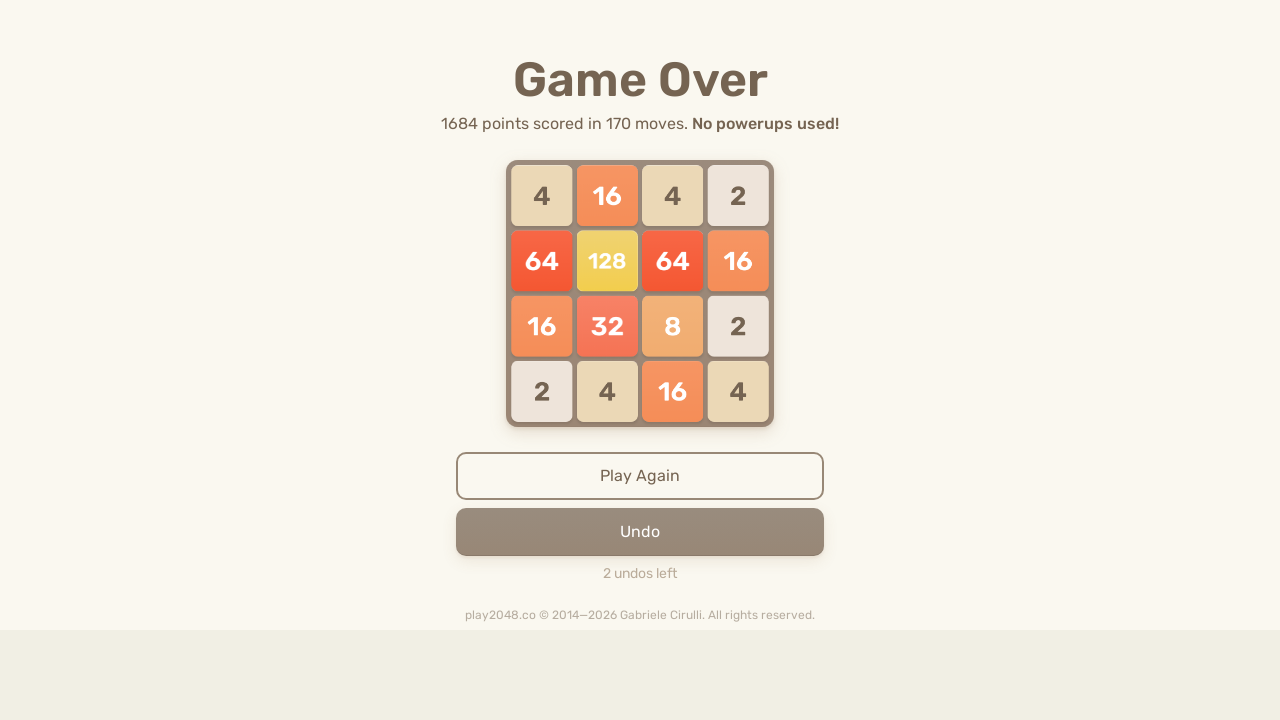

Pressed ArrowRight (iteration 82/100) on html
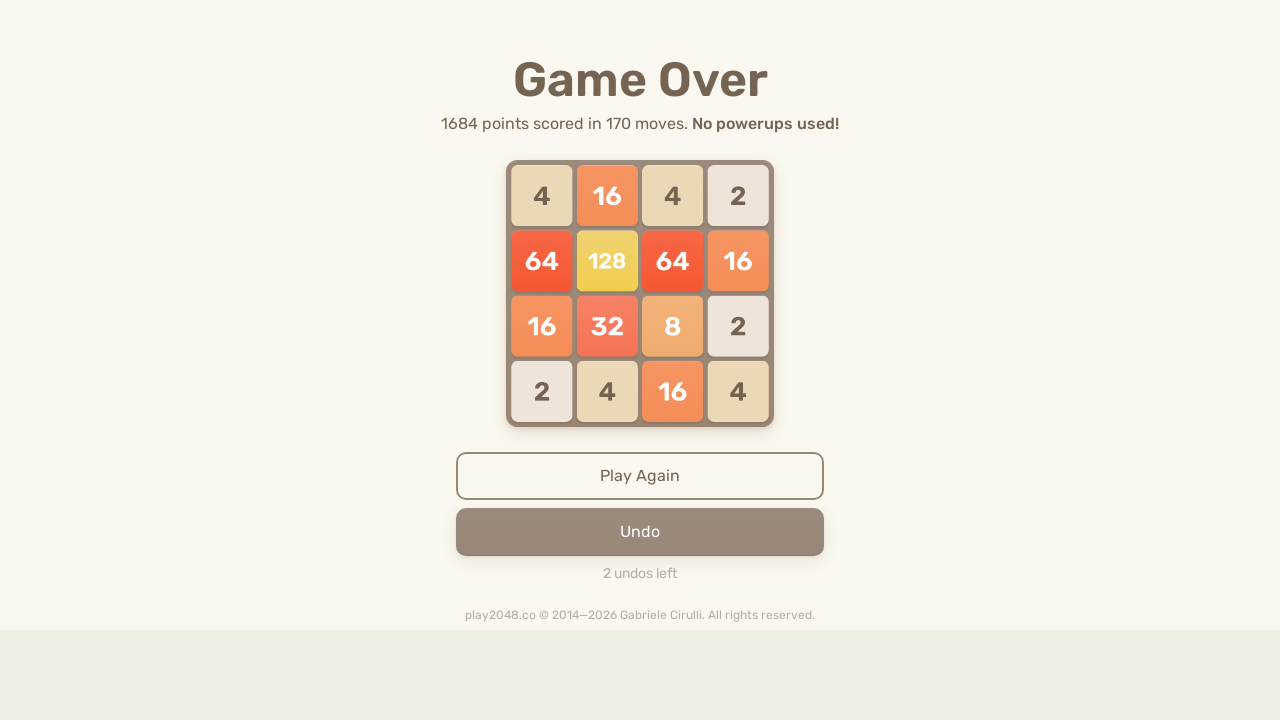

Pressed ArrowDown (iteration 82/100) on html
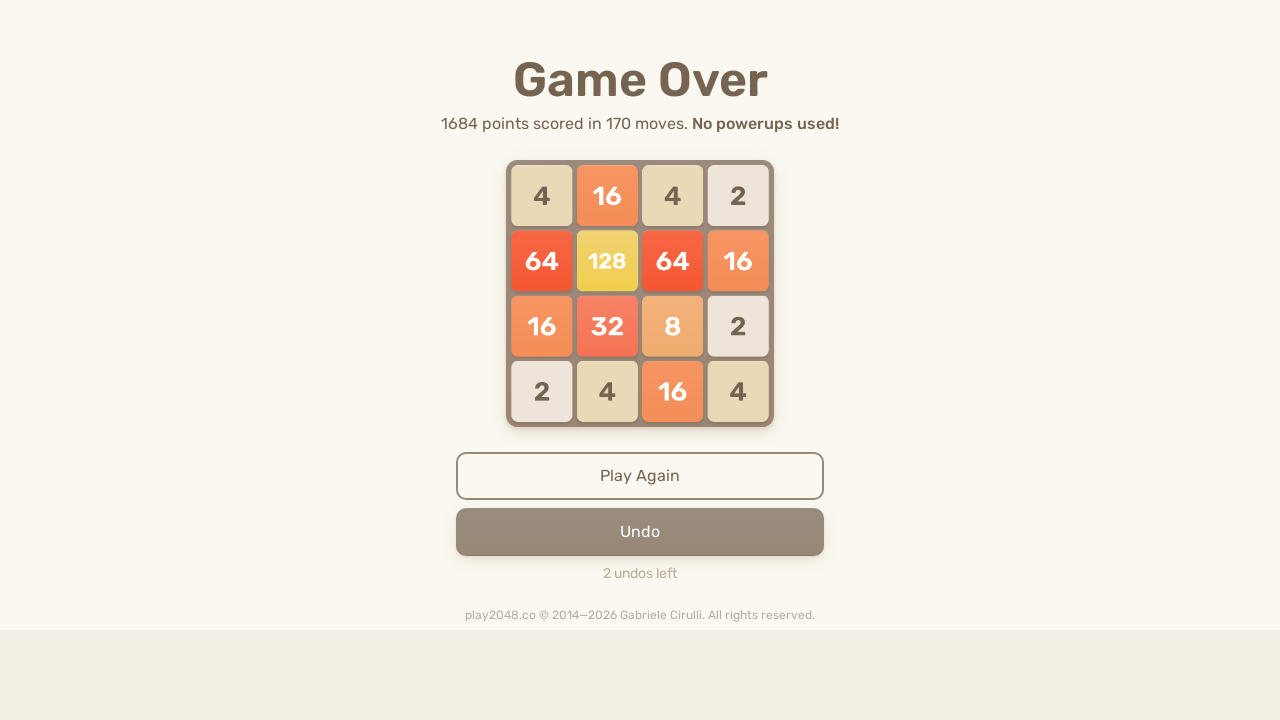

Pressed ArrowLeft (iteration 82/100) on html
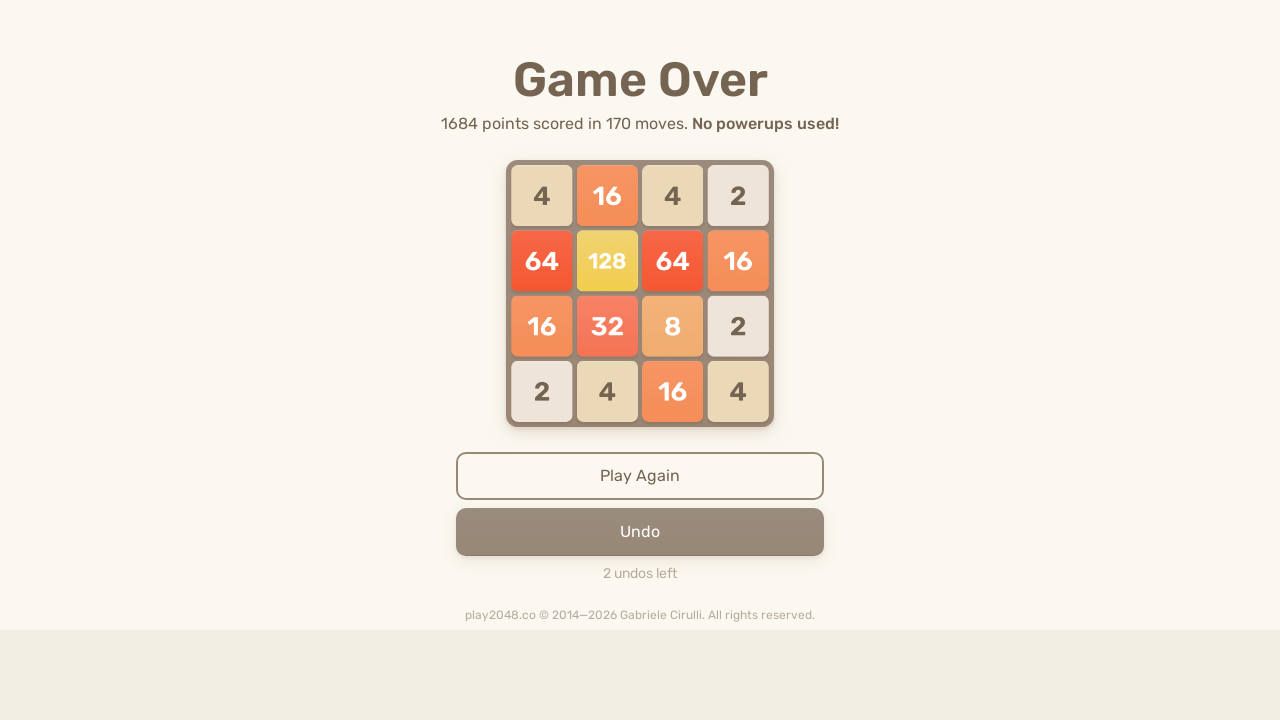

Pressed ArrowUp (iteration 83/100) on html
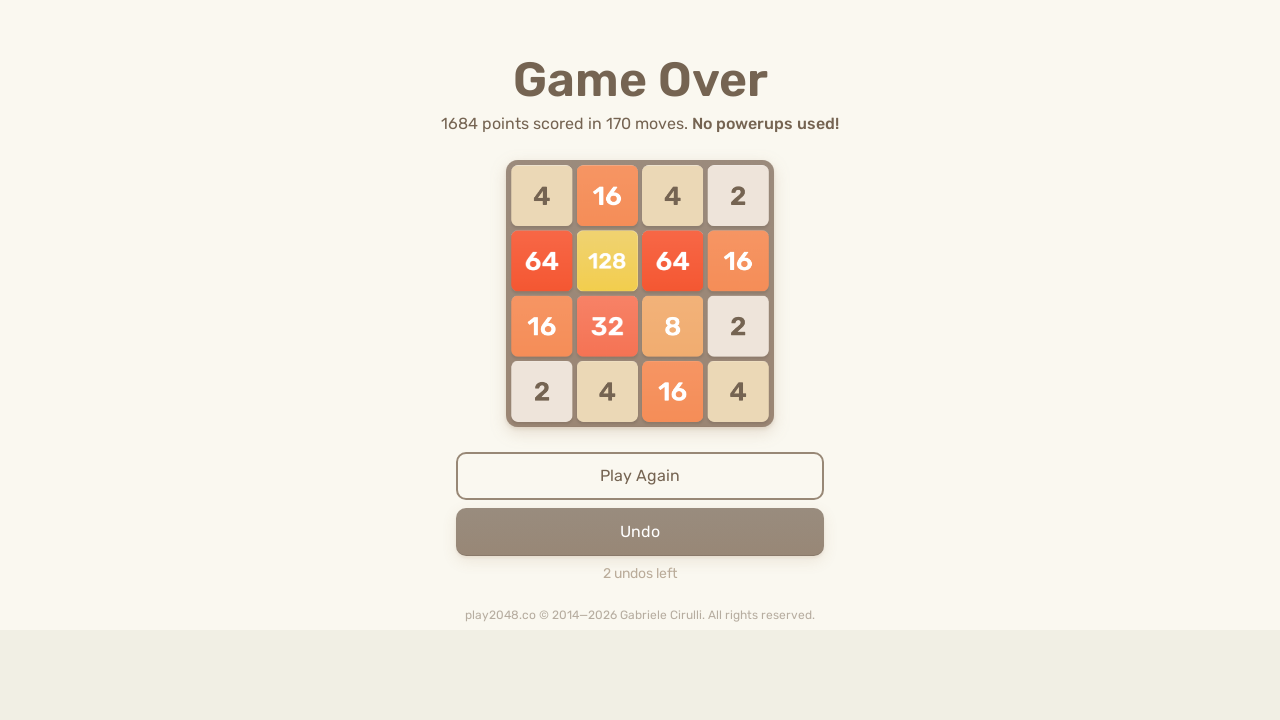

Pressed ArrowRight (iteration 83/100) on html
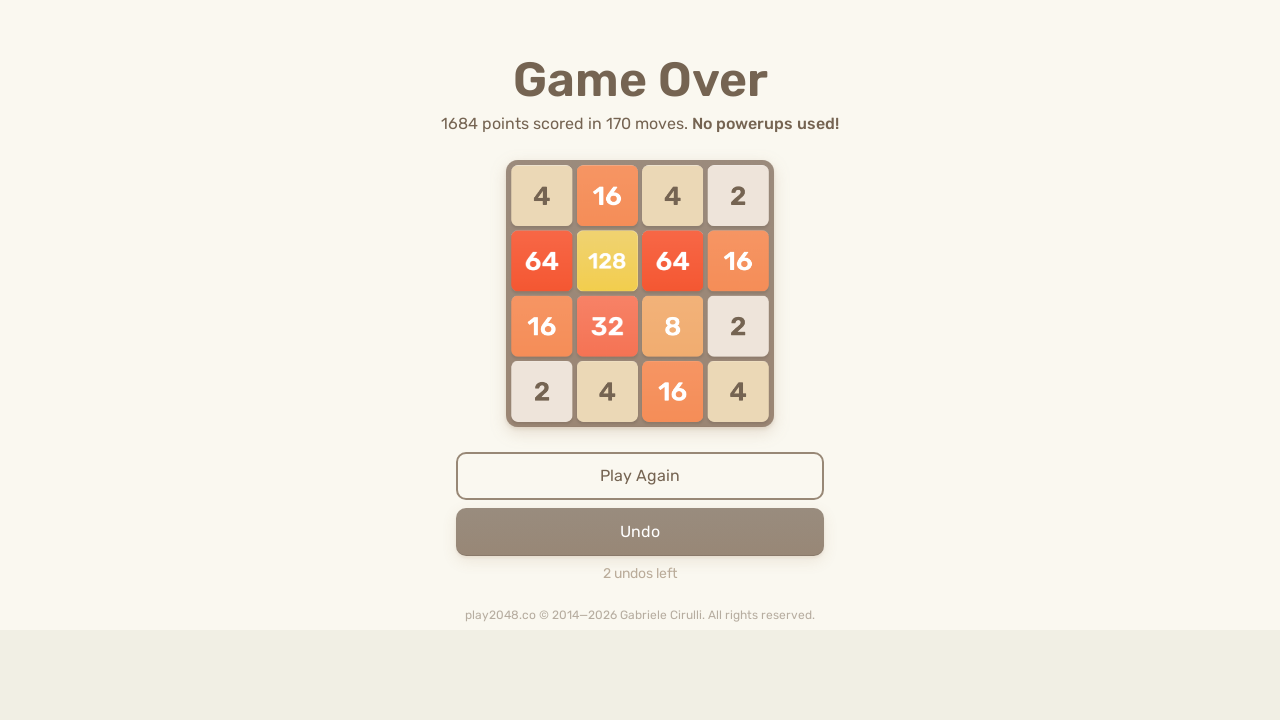

Pressed ArrowDown (iteration 83/100) on html
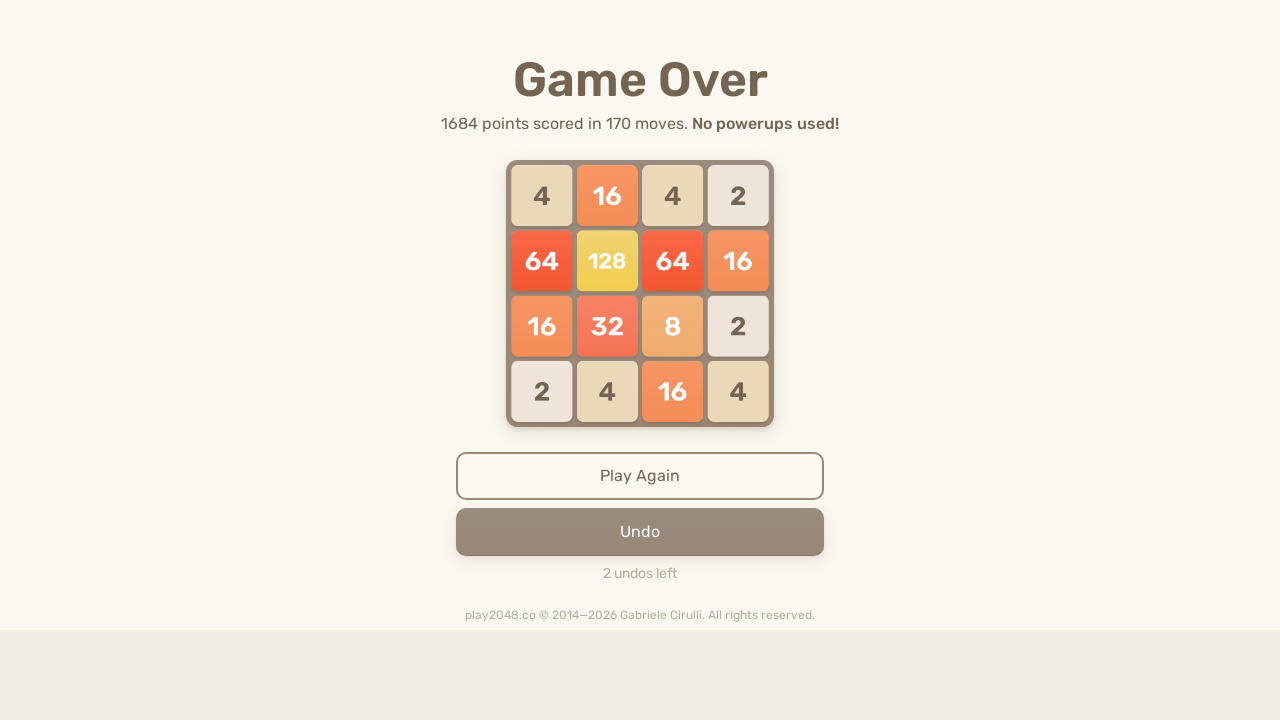

Pressed ArrowLeft (iteration 83/100) on html
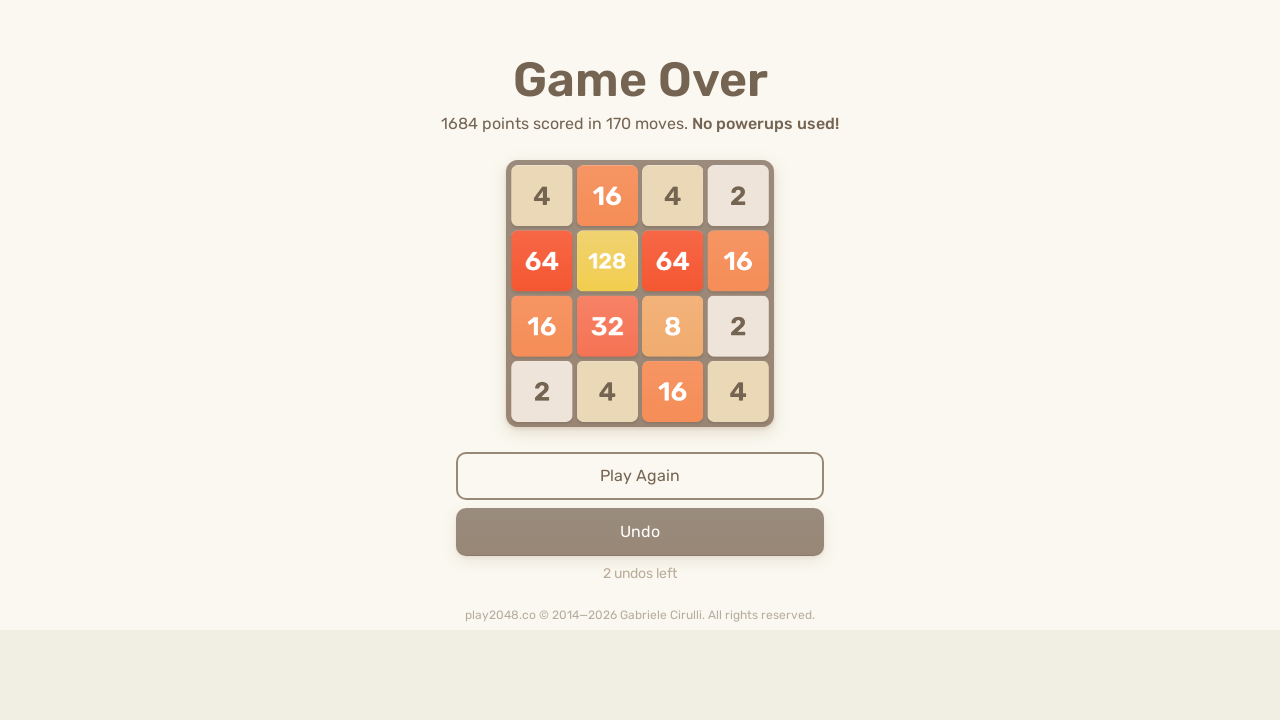

Pressed ArrowUp (iteration 84/100) on html
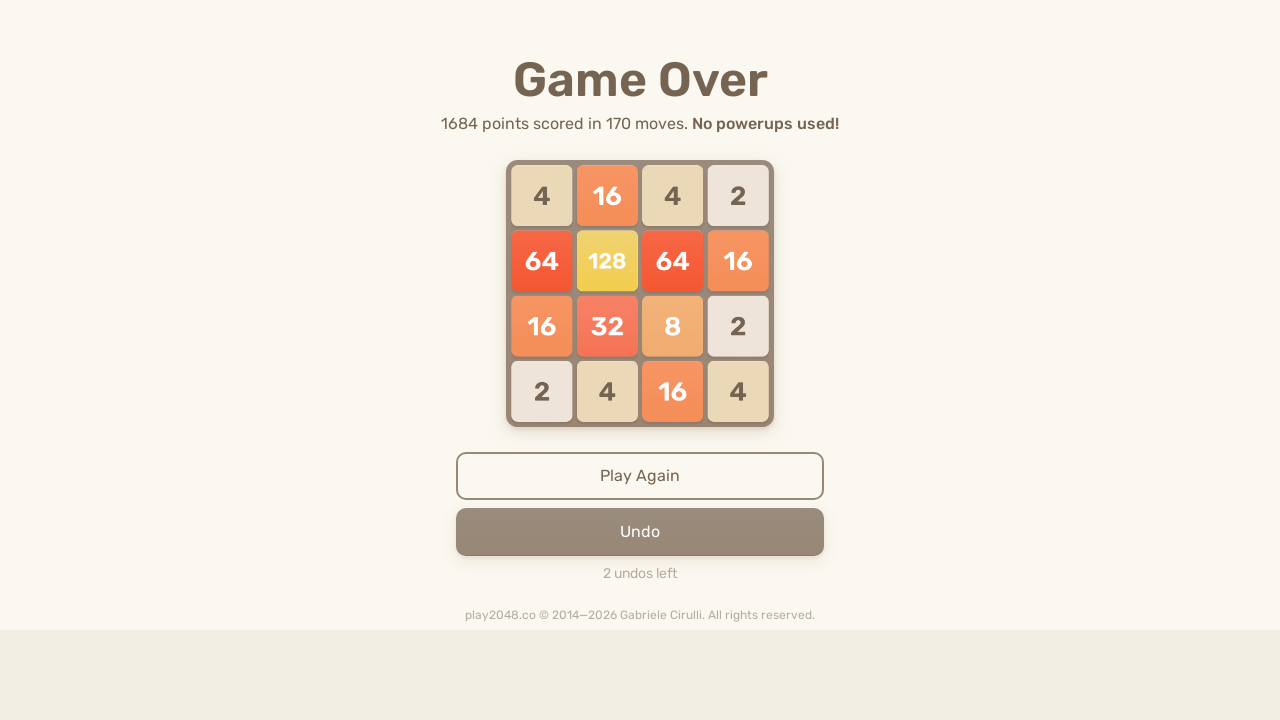

Pressed ArrowRight (iteration 84/100) on html
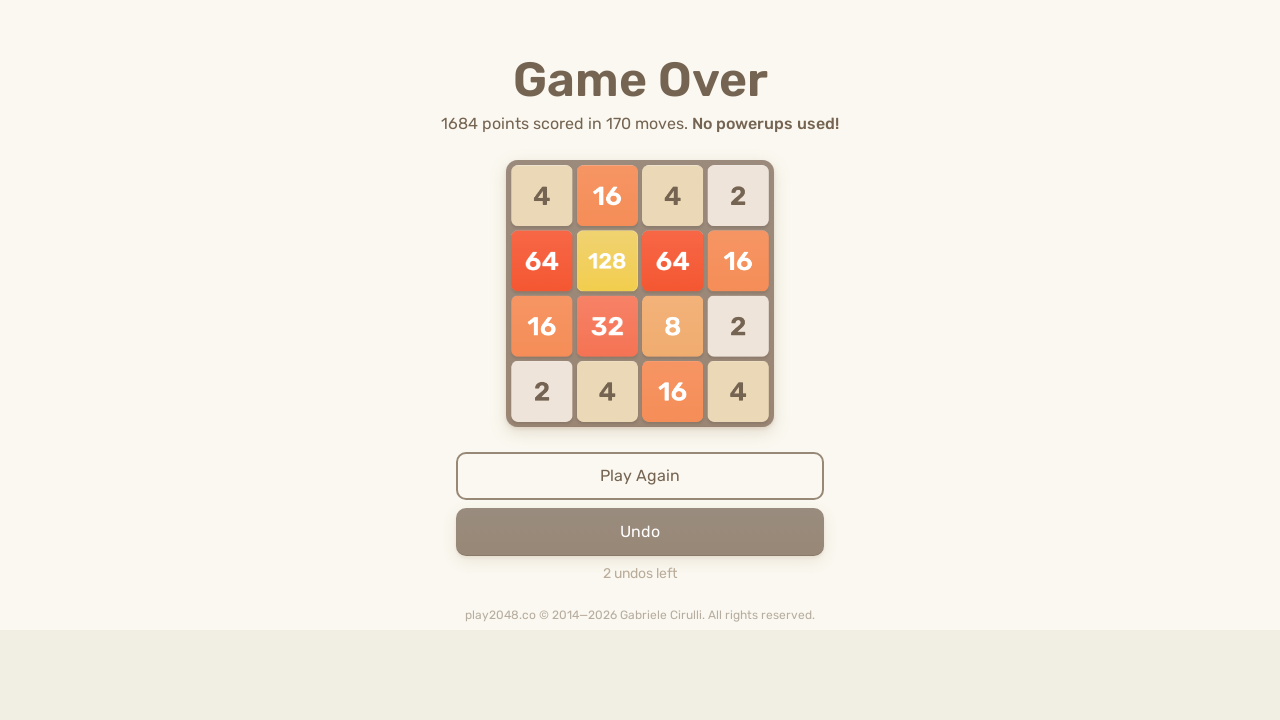

Pressed ArrowDown (iteration 84/100) on html
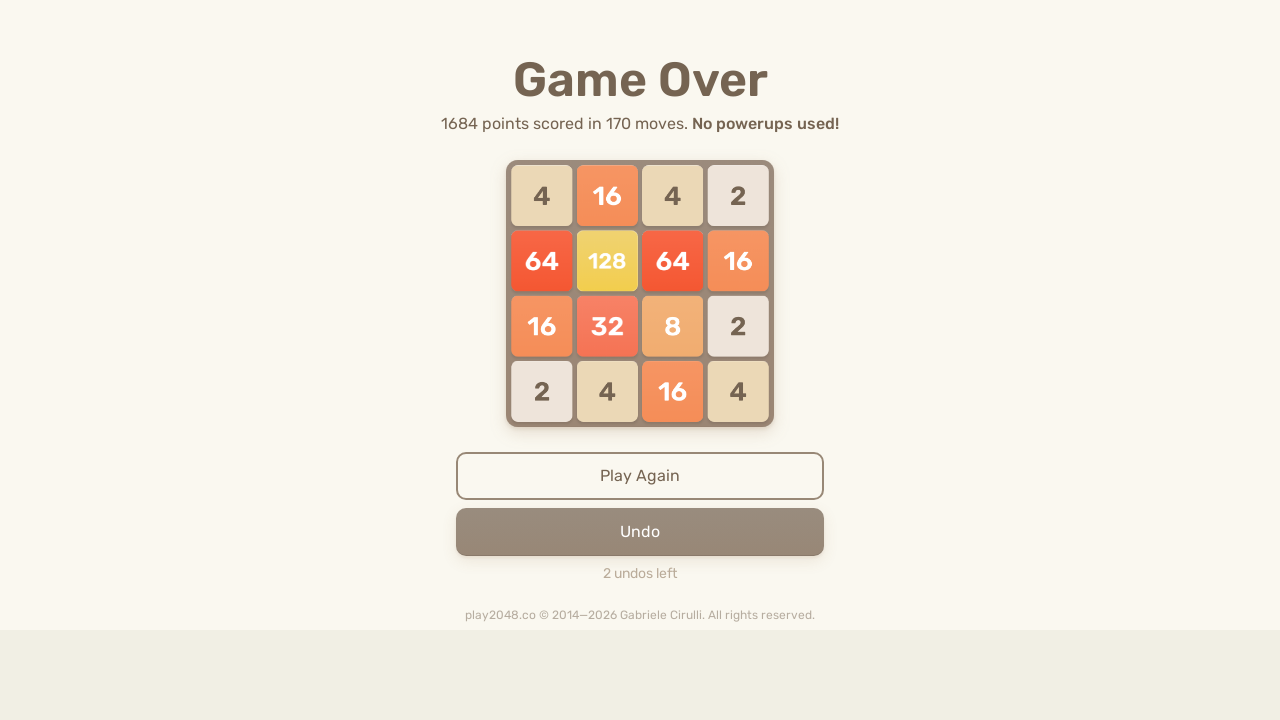

Pressed ArrowLeft (iteration 84/100) on html
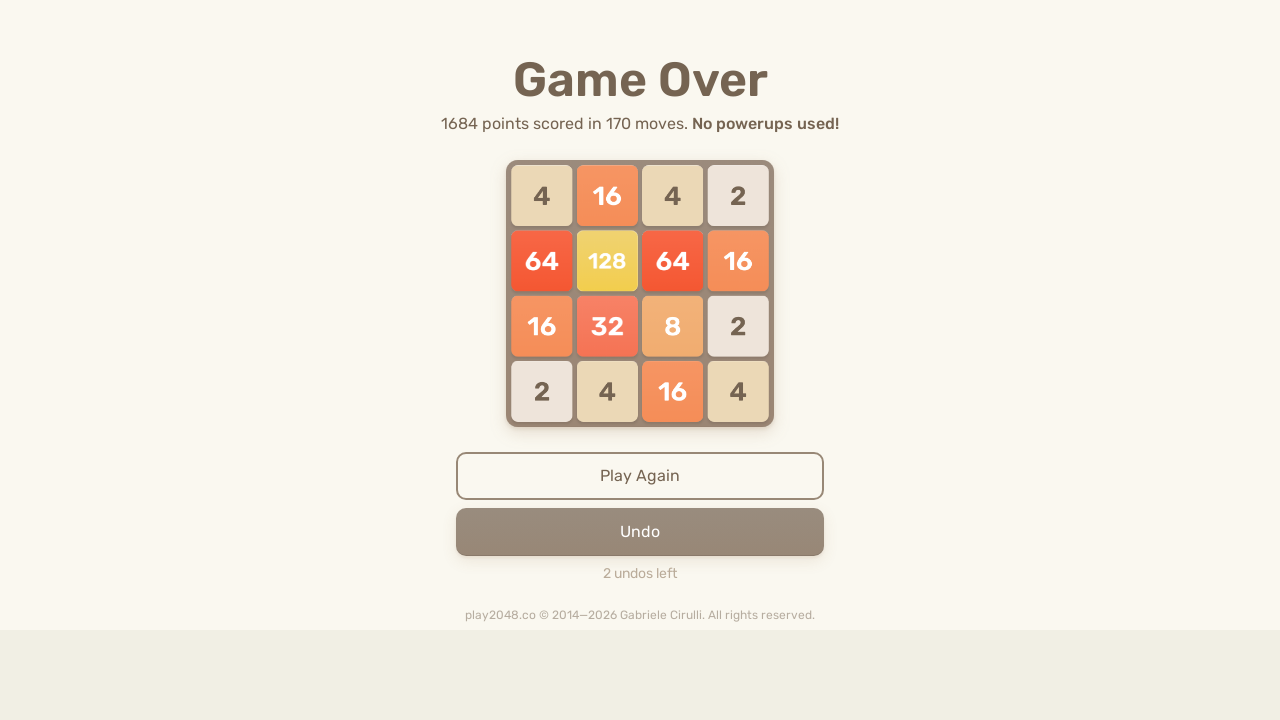

Pressed ArrowUp (iteration 85/100) on html
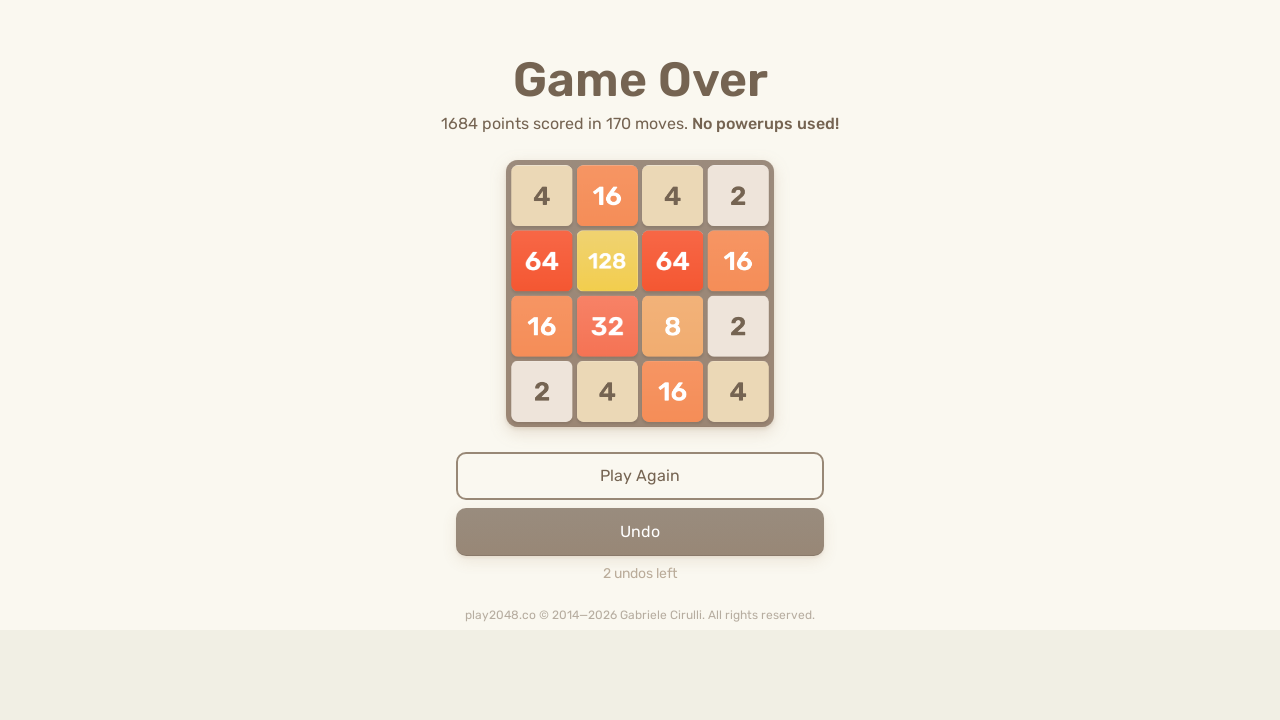

Pressed ArrowRight (iteration 85/100) on html
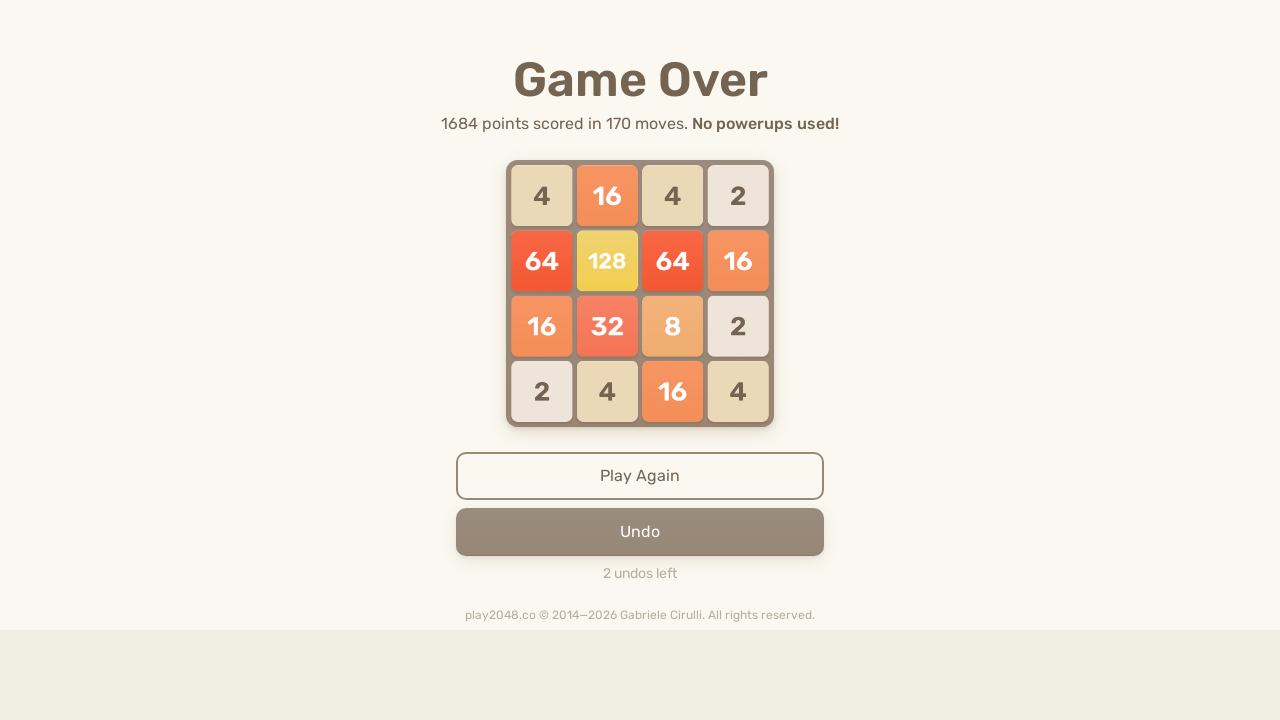

Pressed ArrowDown (iteration 85/100) on html
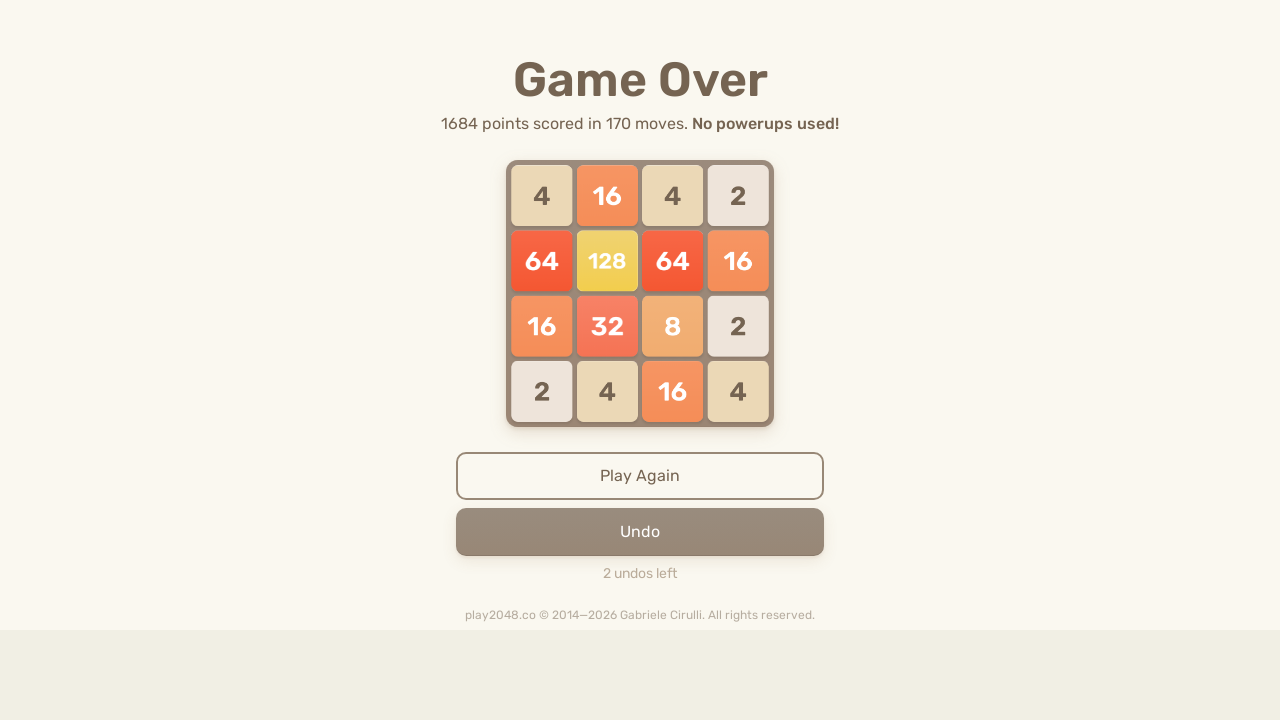

Pressed ArrowLeft (iteration 85/100) on html
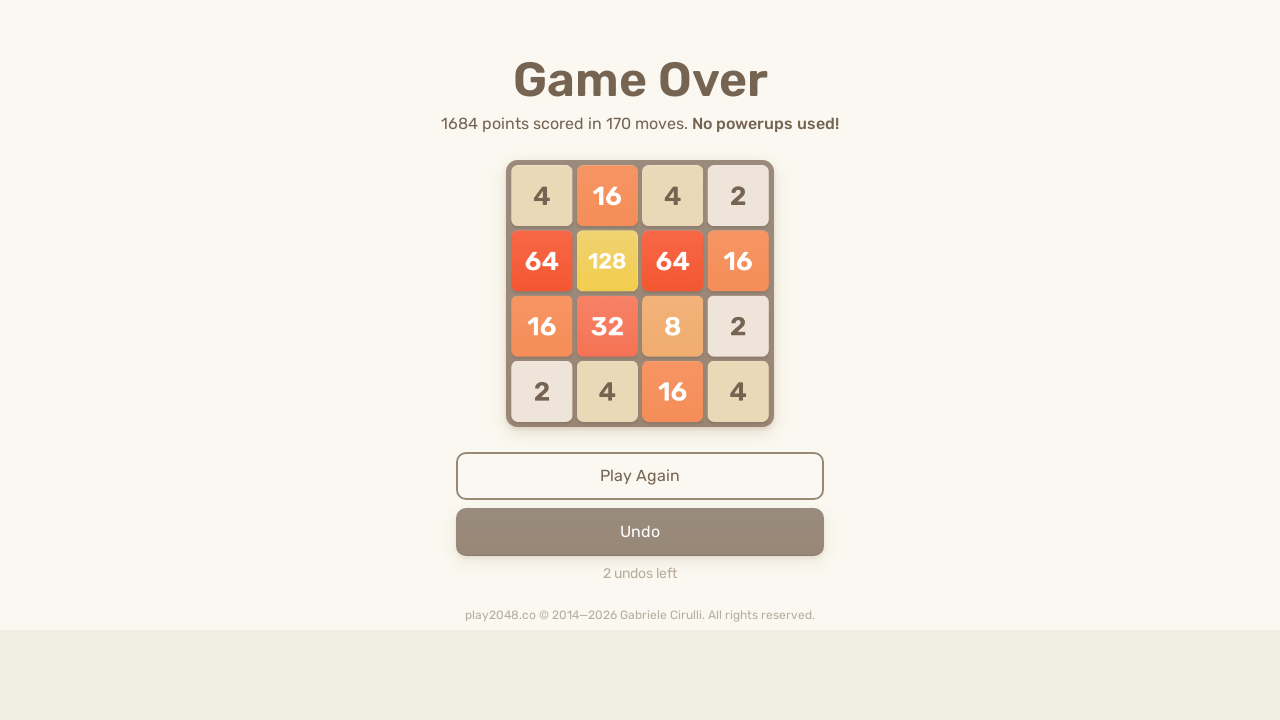

Pressed ArrowUp (iteration 86/100) on html
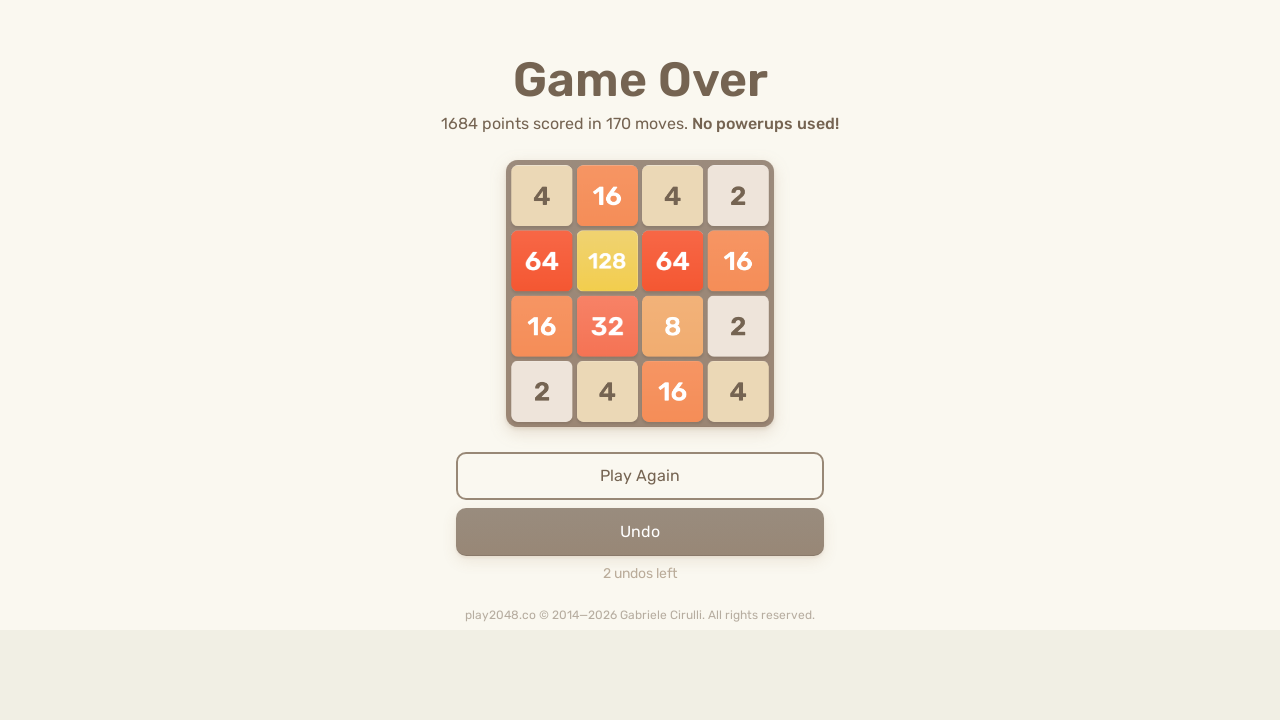

Pressed ArrowRight (iteration 86/100) on html
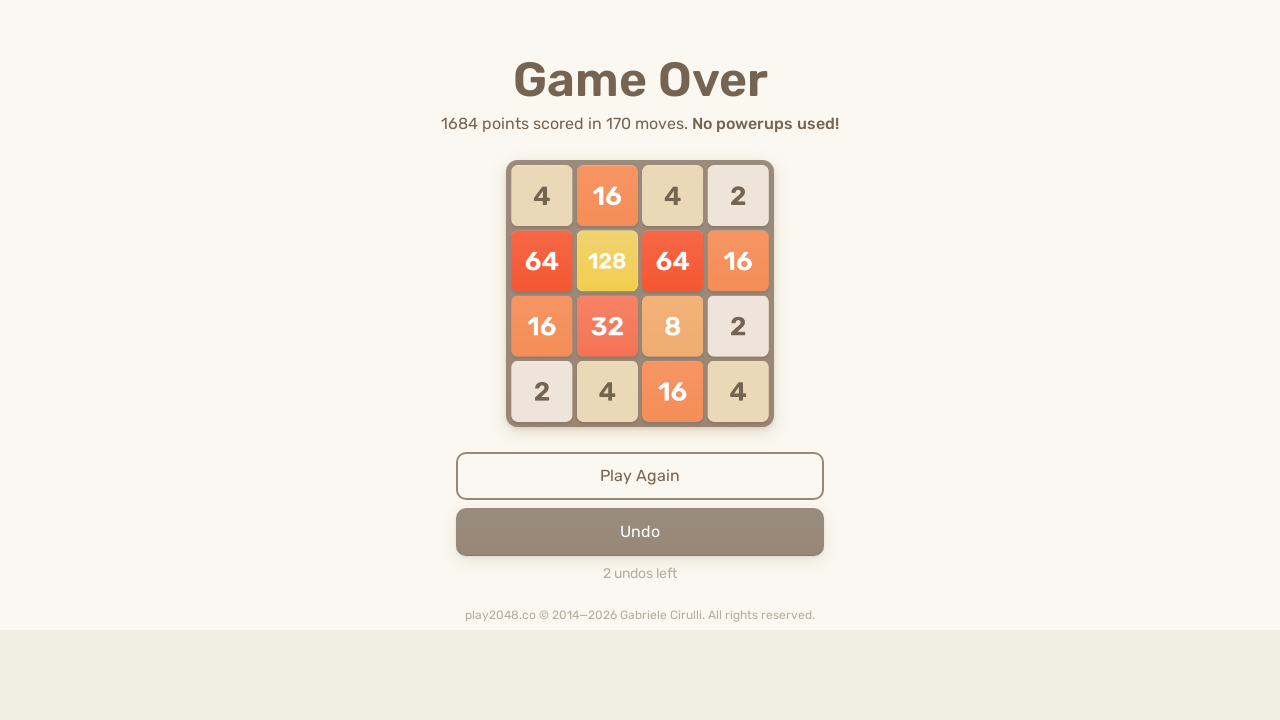

Pressed ArrowDown (iteration 86/100) on html
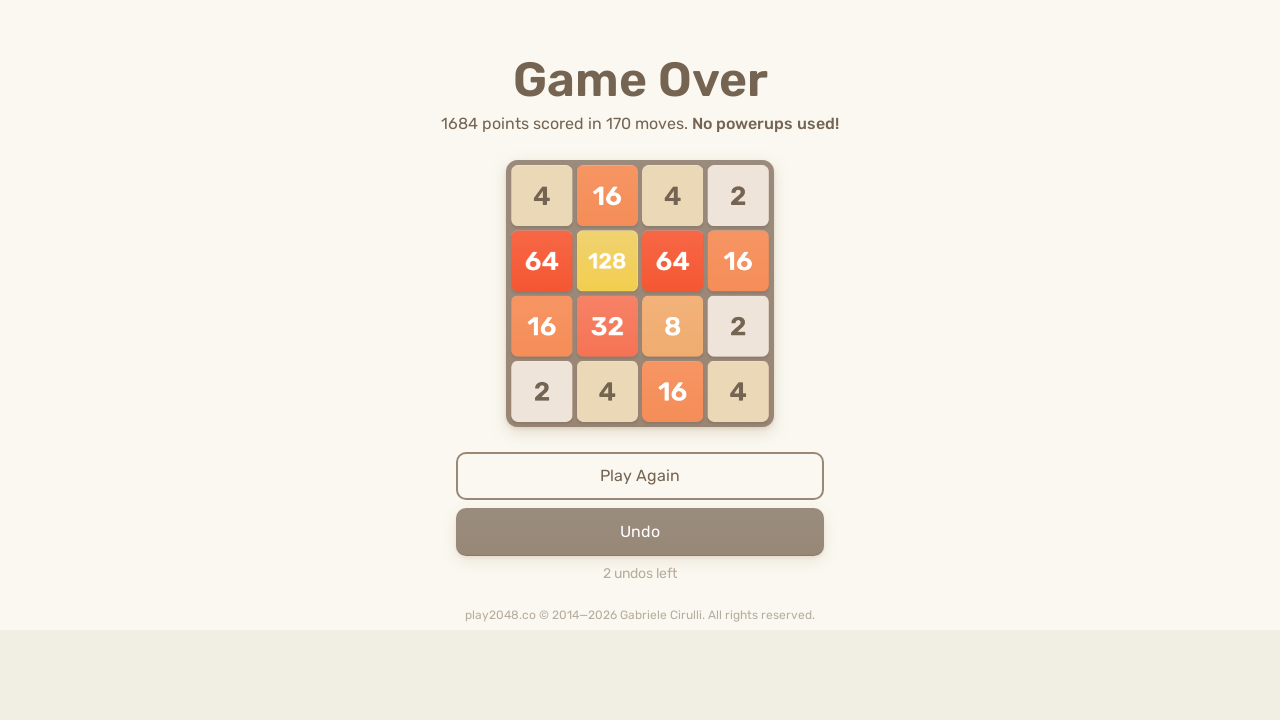

Pressed ArrowLeft (iteration 86/100) on html
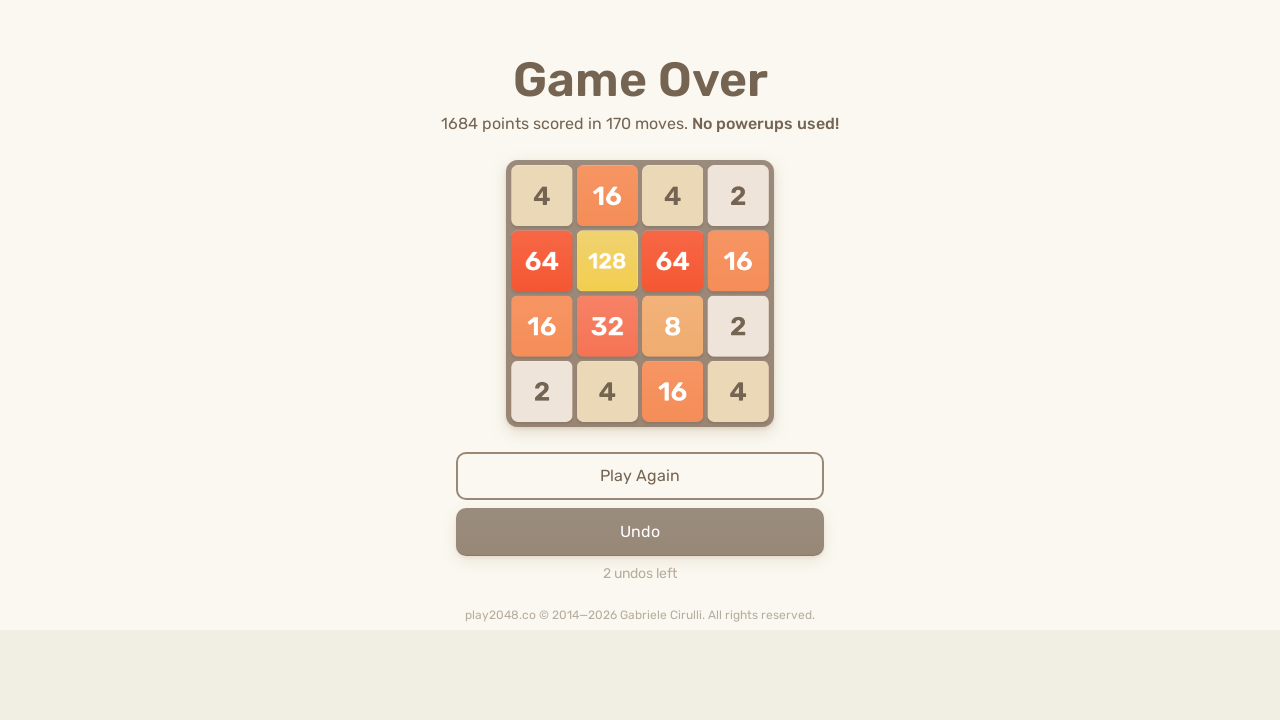

Pressed ArrowUp (iteration 87/100) on html
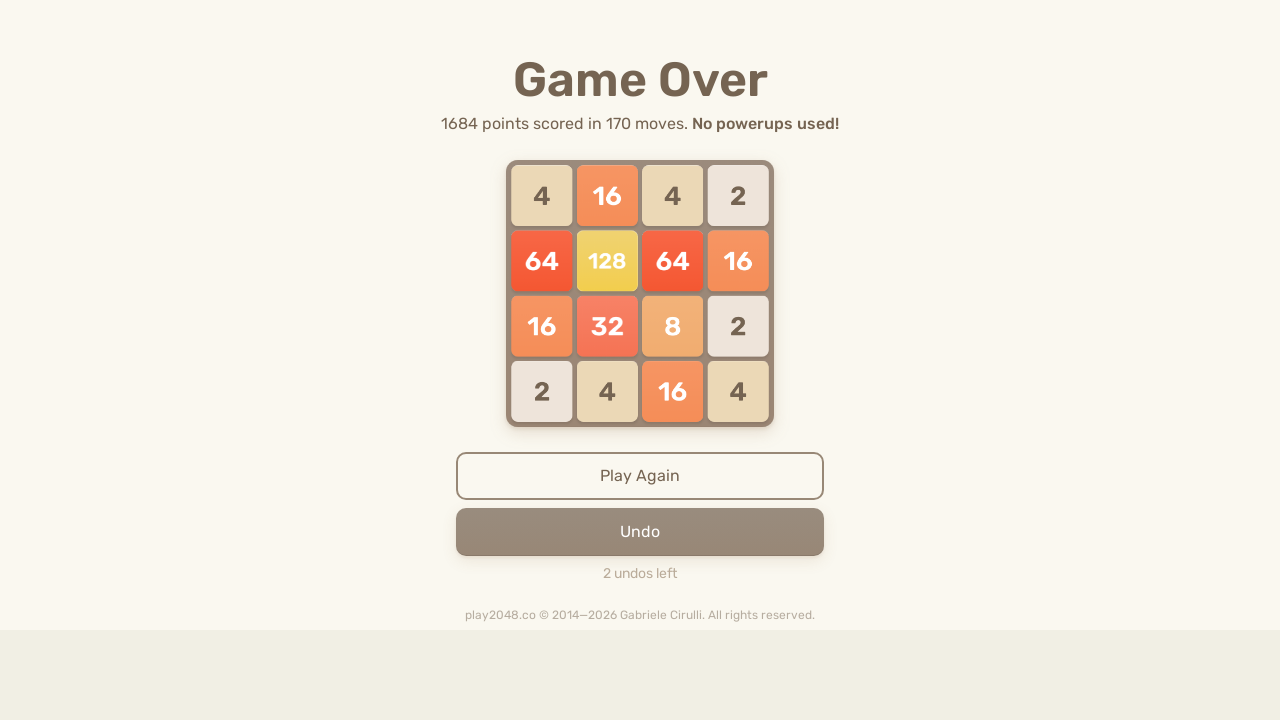

Pressed ArrowRight (iteration 87/100) on html
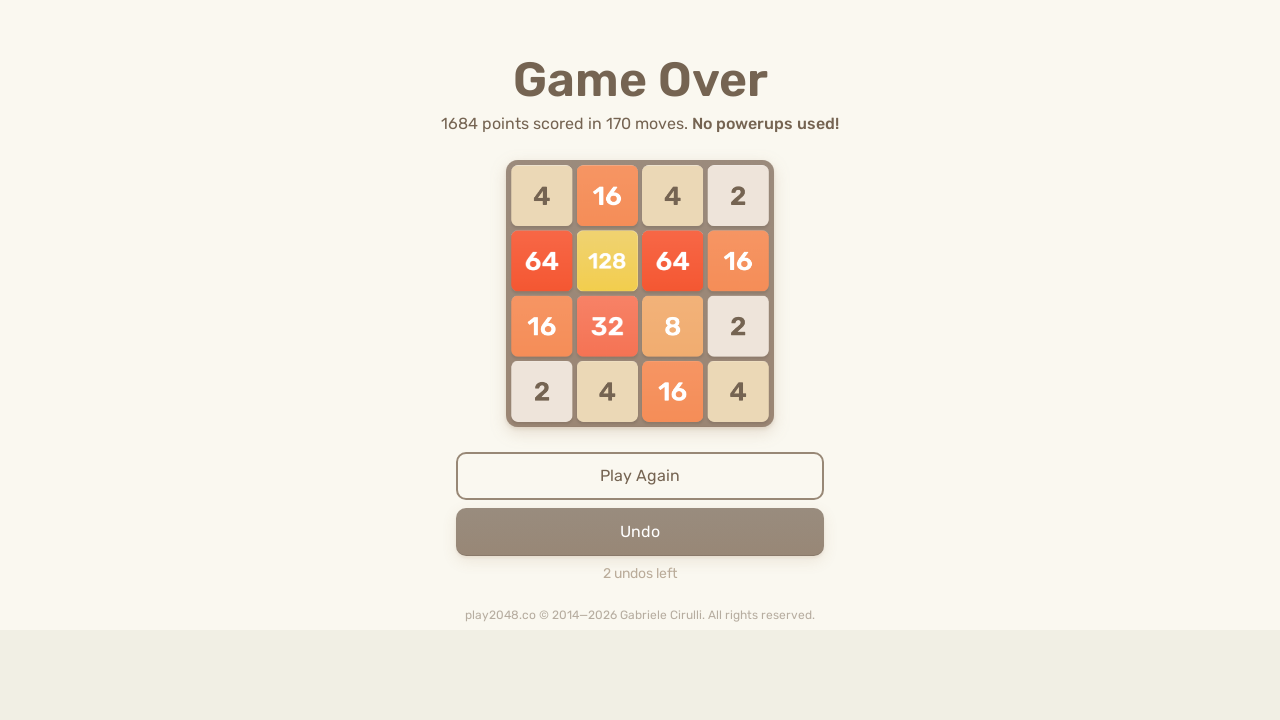

Pressed ArrowDown (iteration 87/100) on html
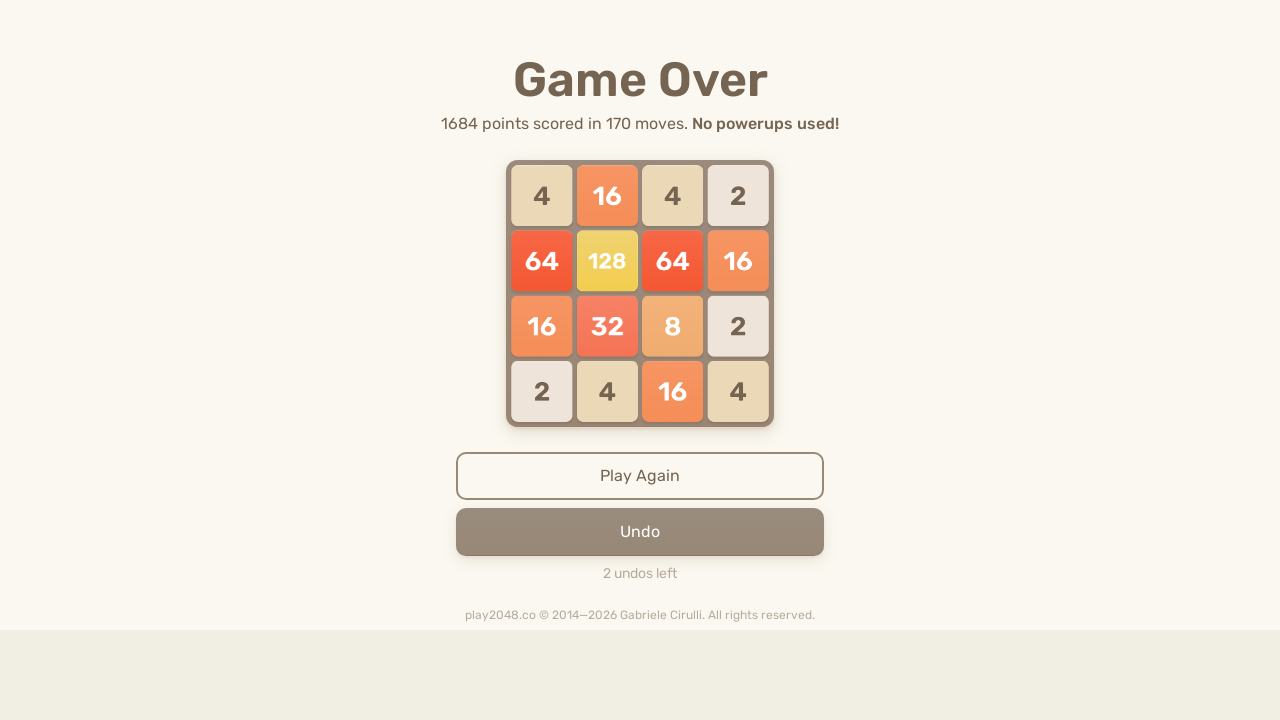

Pressed ArrowLeft (iteration 87/100) on html
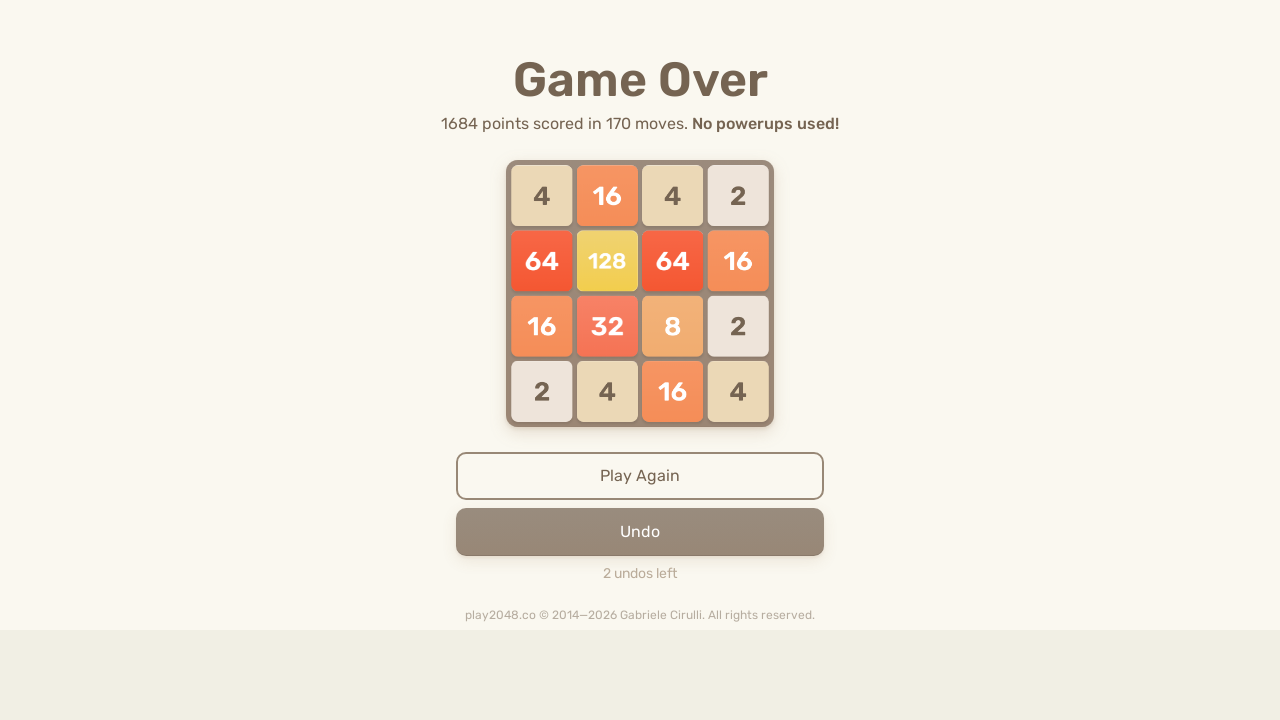

Pressed ArrowUp (iteration 88/100) on html
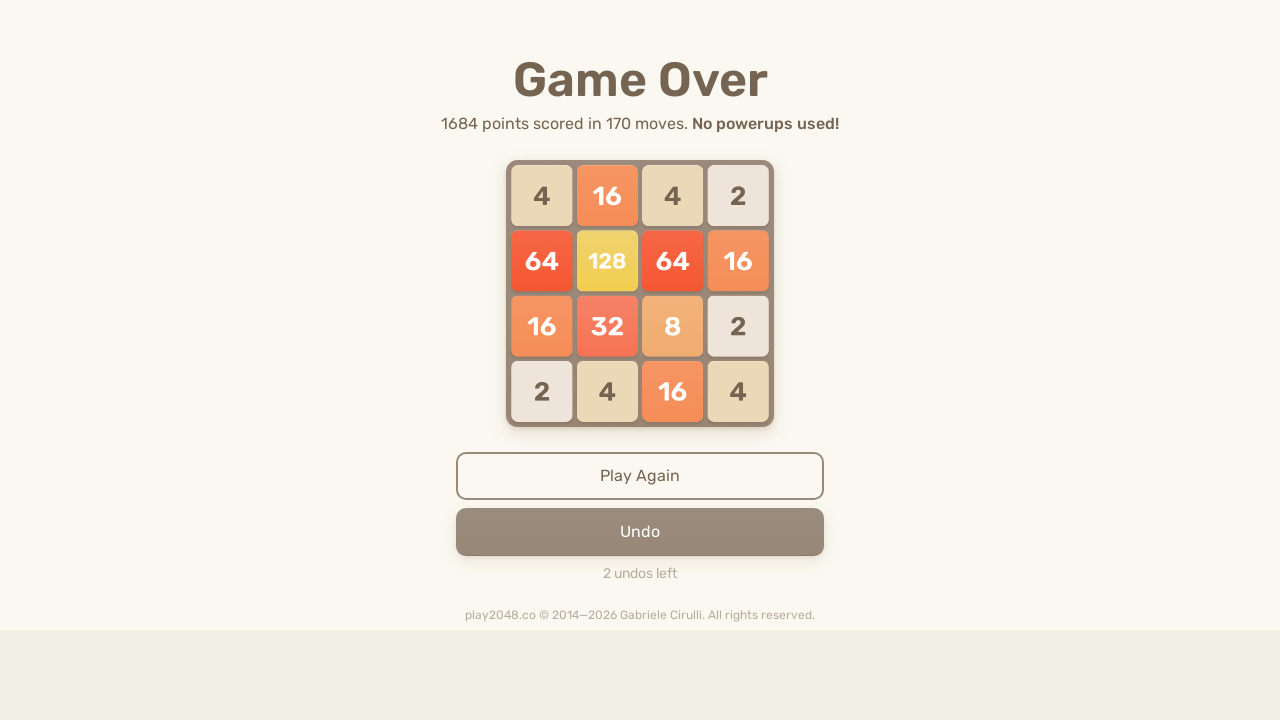

Pressed ArrowRight (iteration 88/100) on html
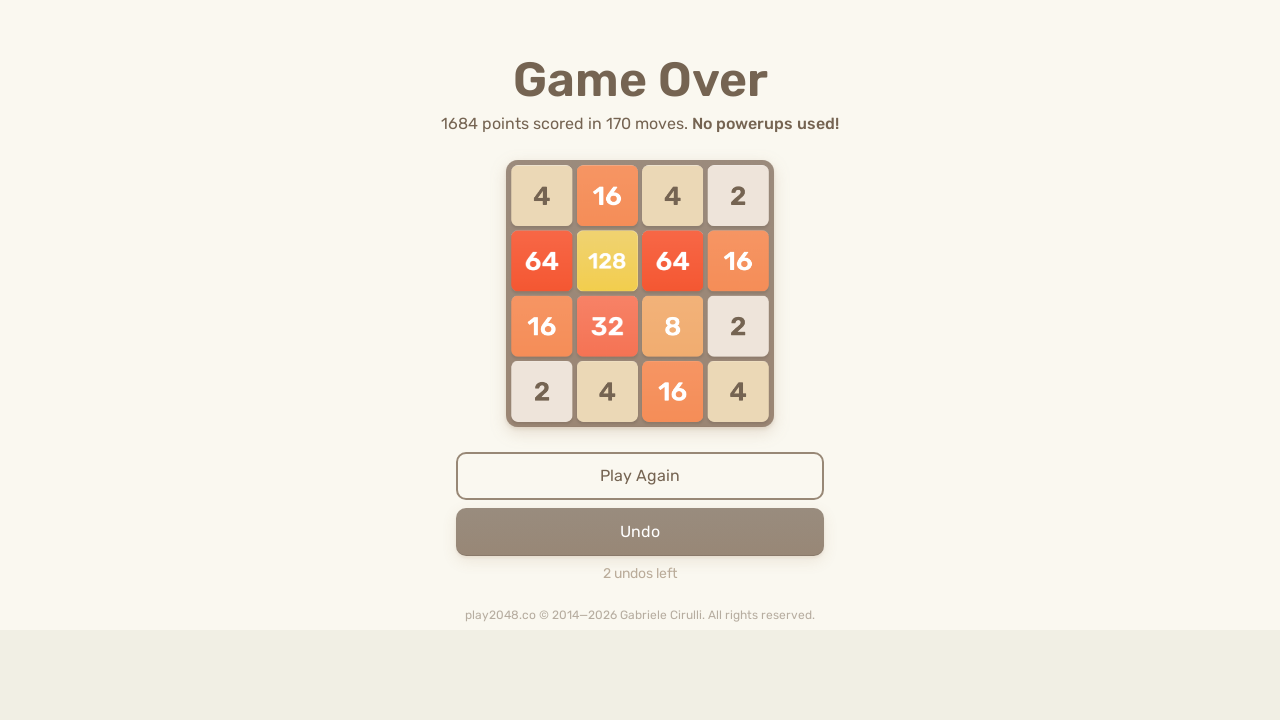

Pressed ArrowDown (iteration 88/100) on html
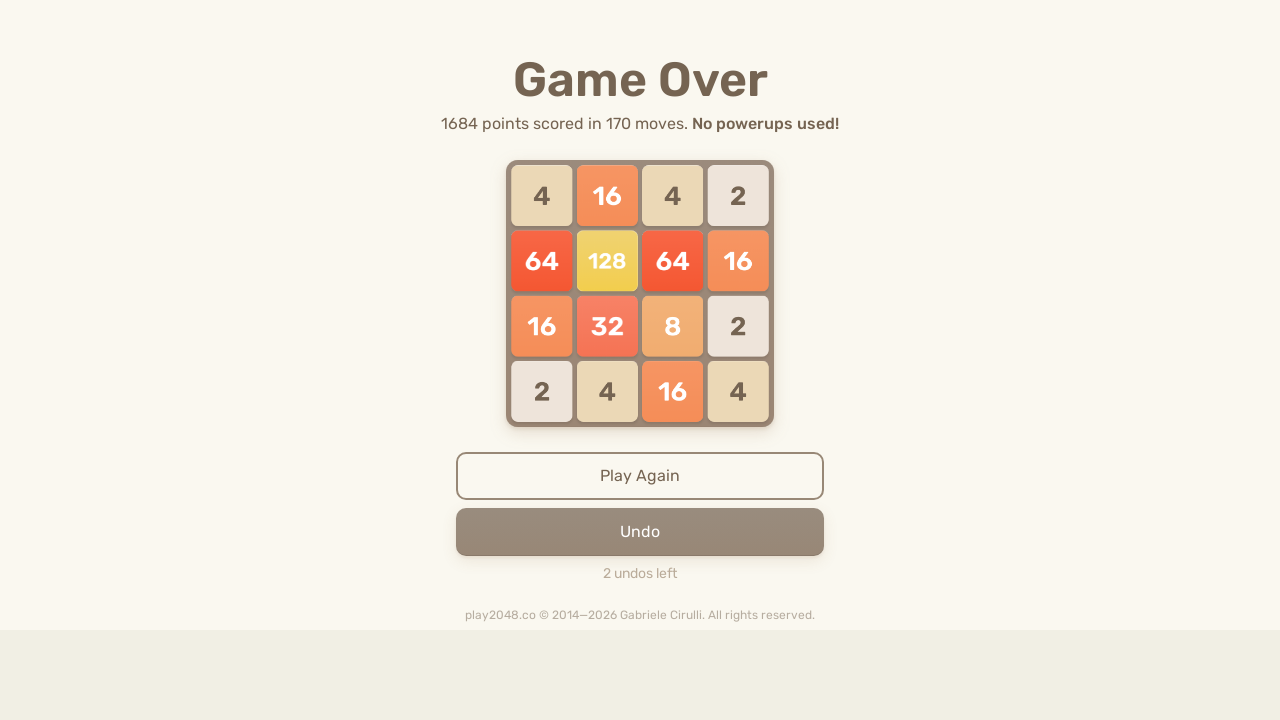

Pressed ArrowLeft (iteration 88/100) on html
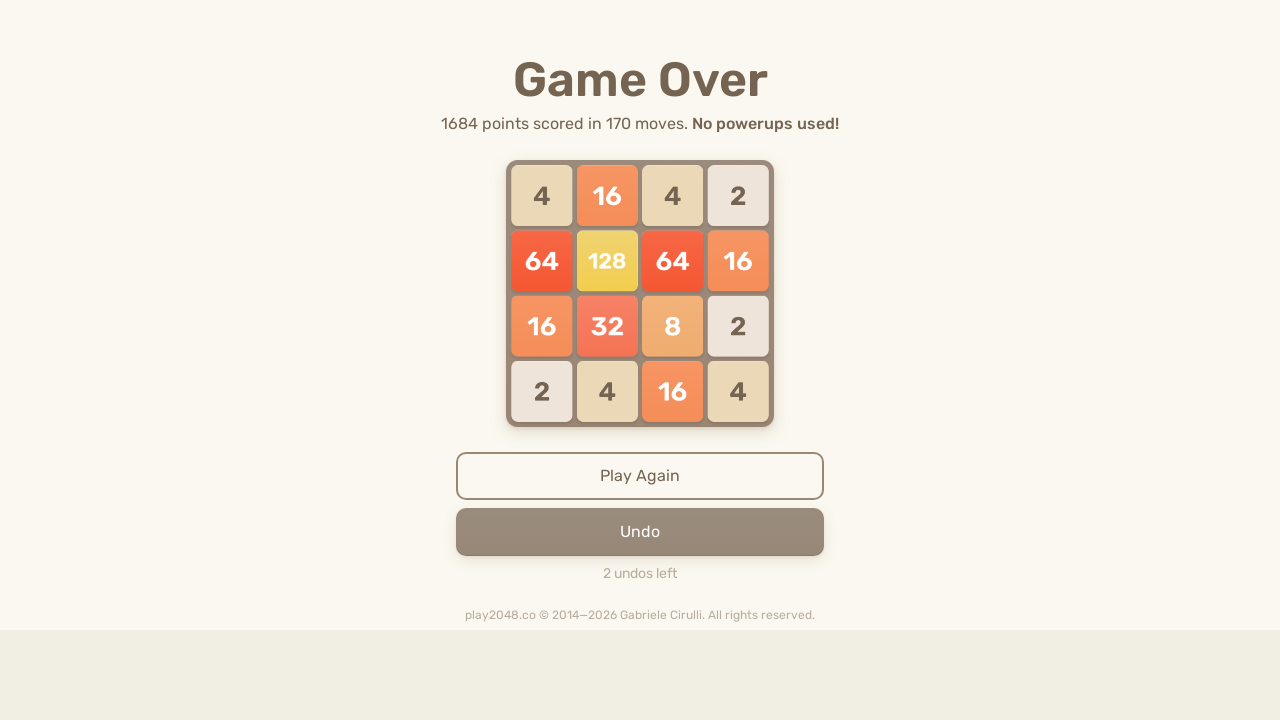

Pressed ArrowUp (iteration 89/100) on html
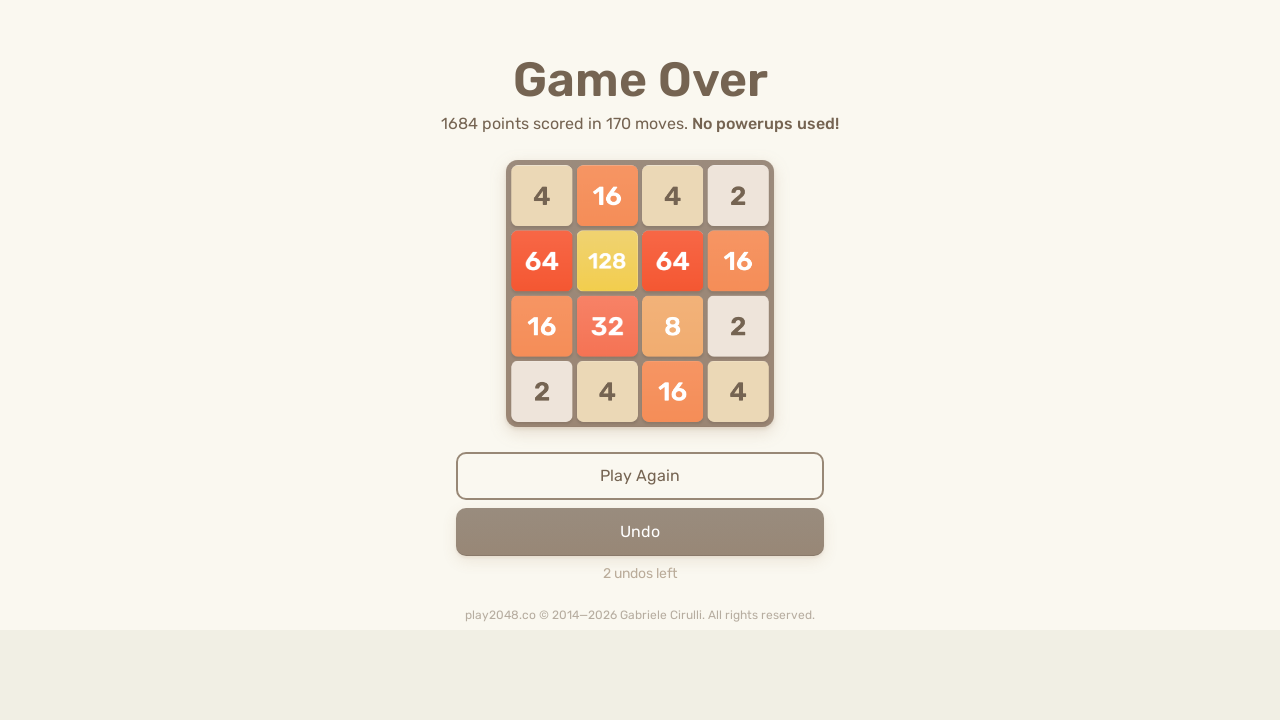

Pressed ArrowRight (iteration 89/100) on html
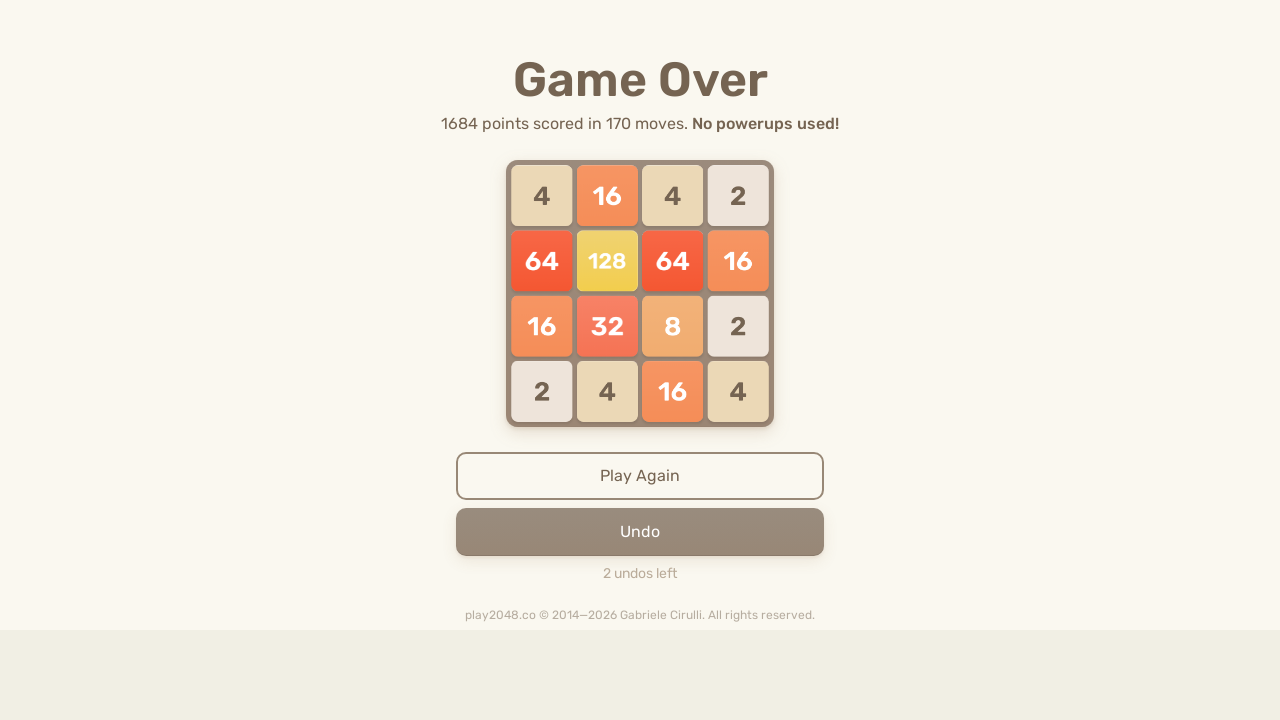

Pressed ArrowDown (iteration 89/100) on html
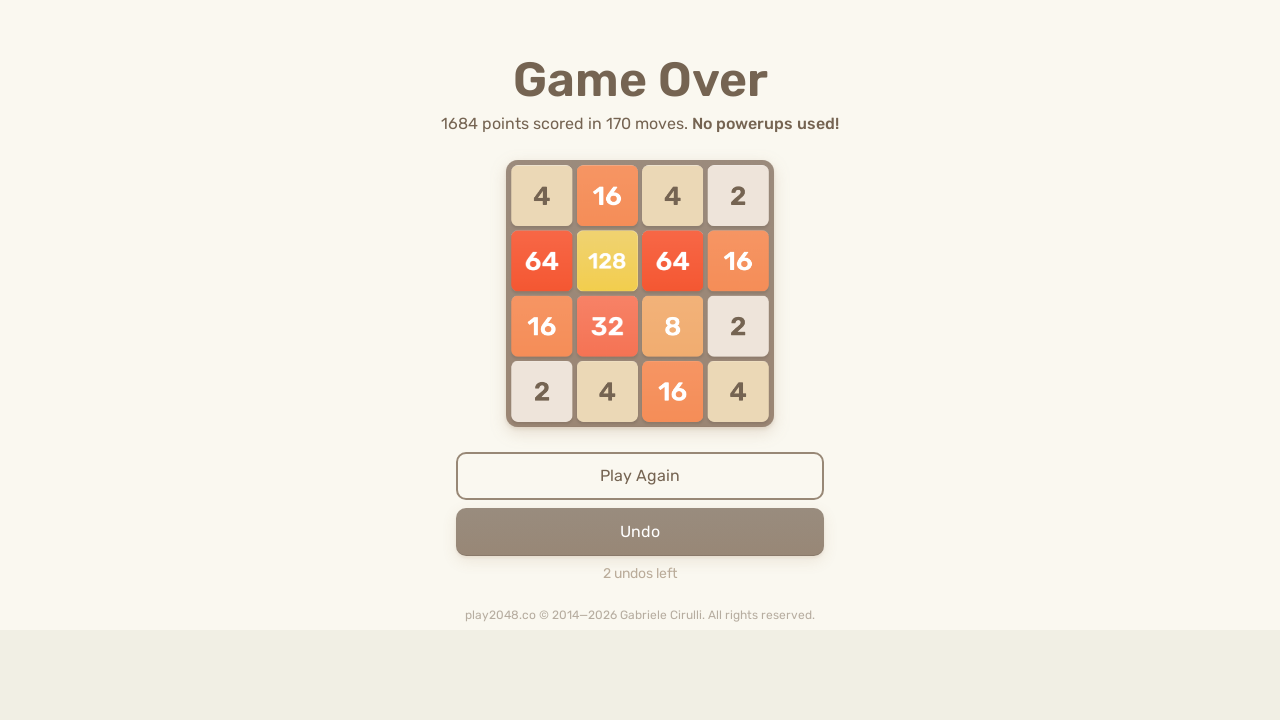

Pressed ArrowLeft (iteration 89/100) on html
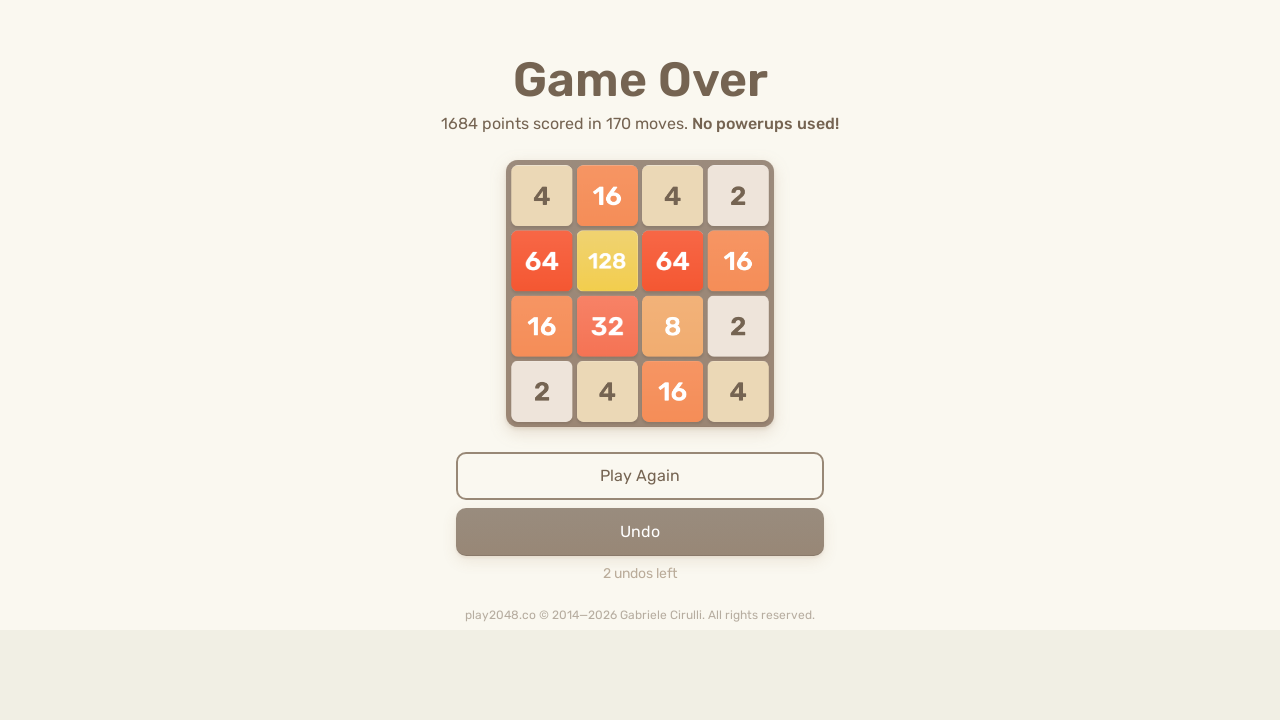

Pressed ArrowUp (iteration 90/100) on html
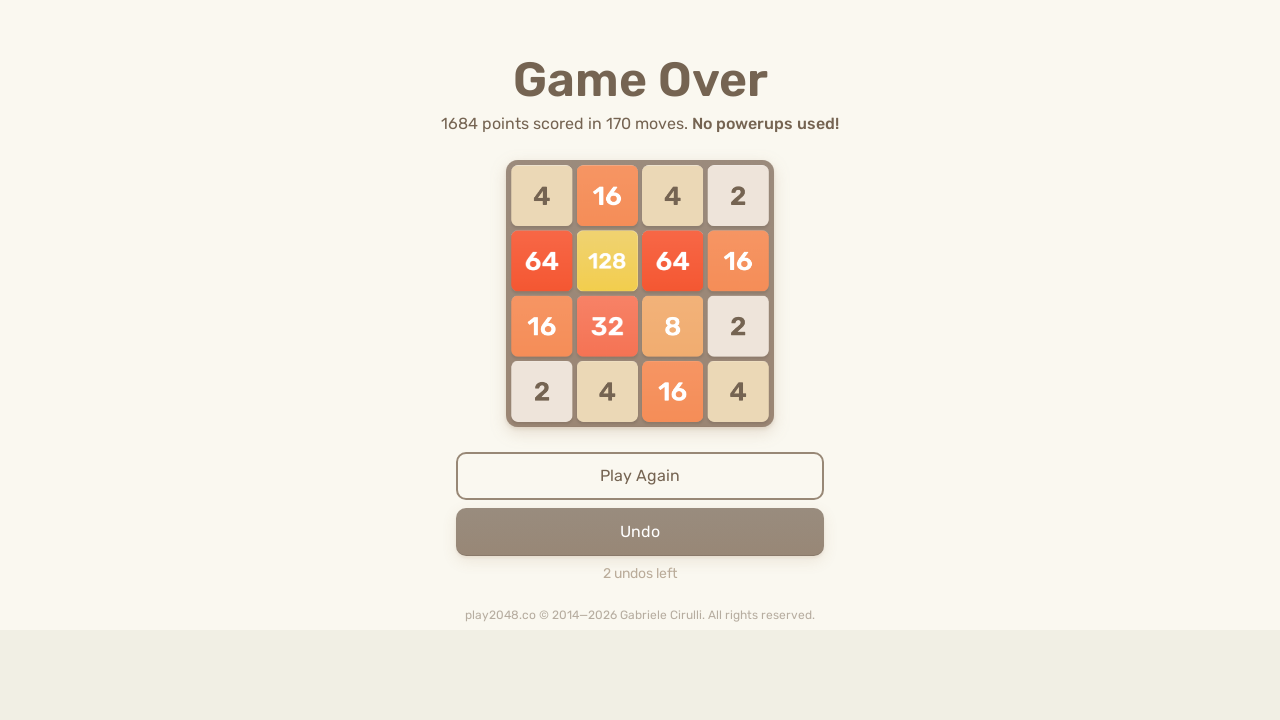

Pressed ArrowRight (iteration 90/100) on html
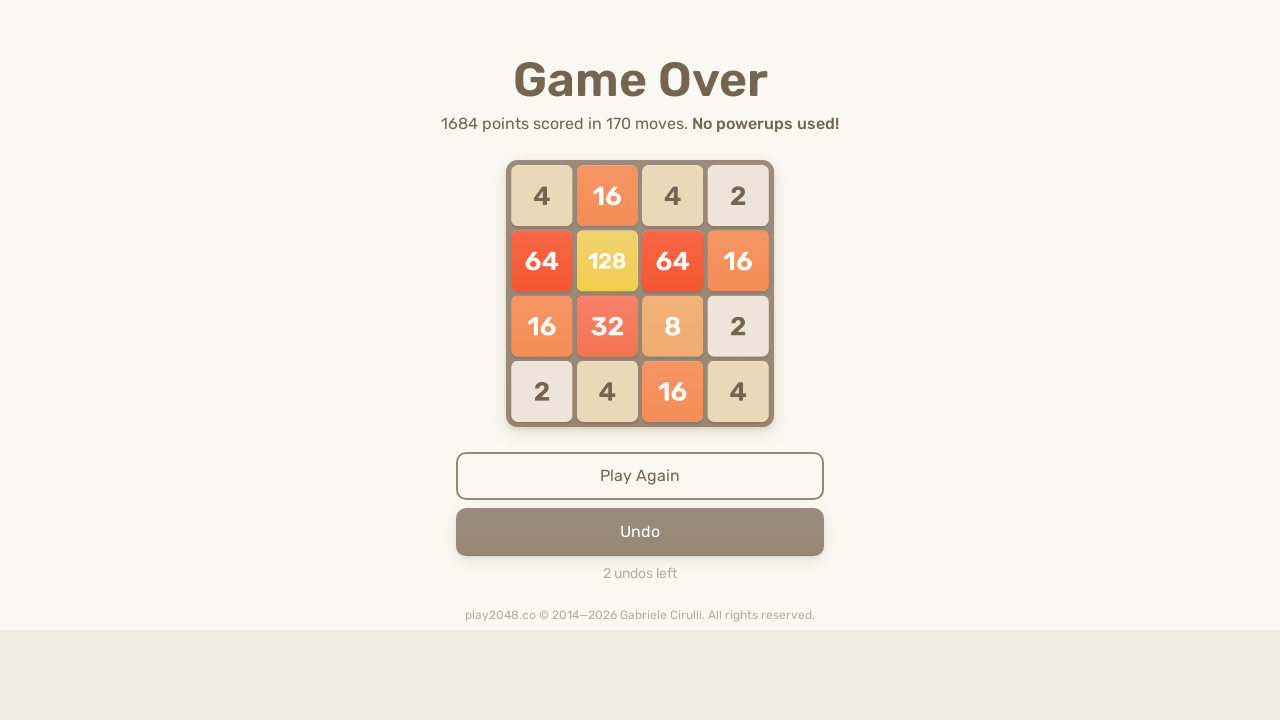

Pressed ArrowDown (iteration 90/100) on html
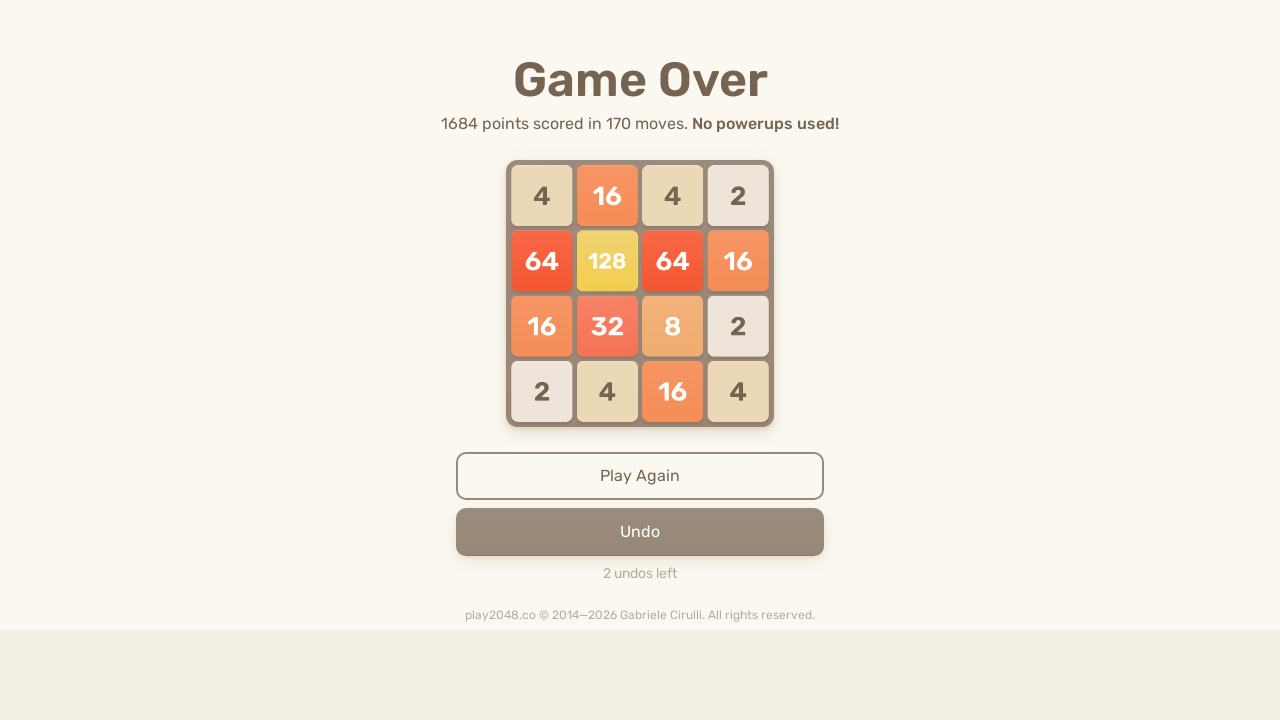

Pressed ArrowLeft (iteration 90/100) on html
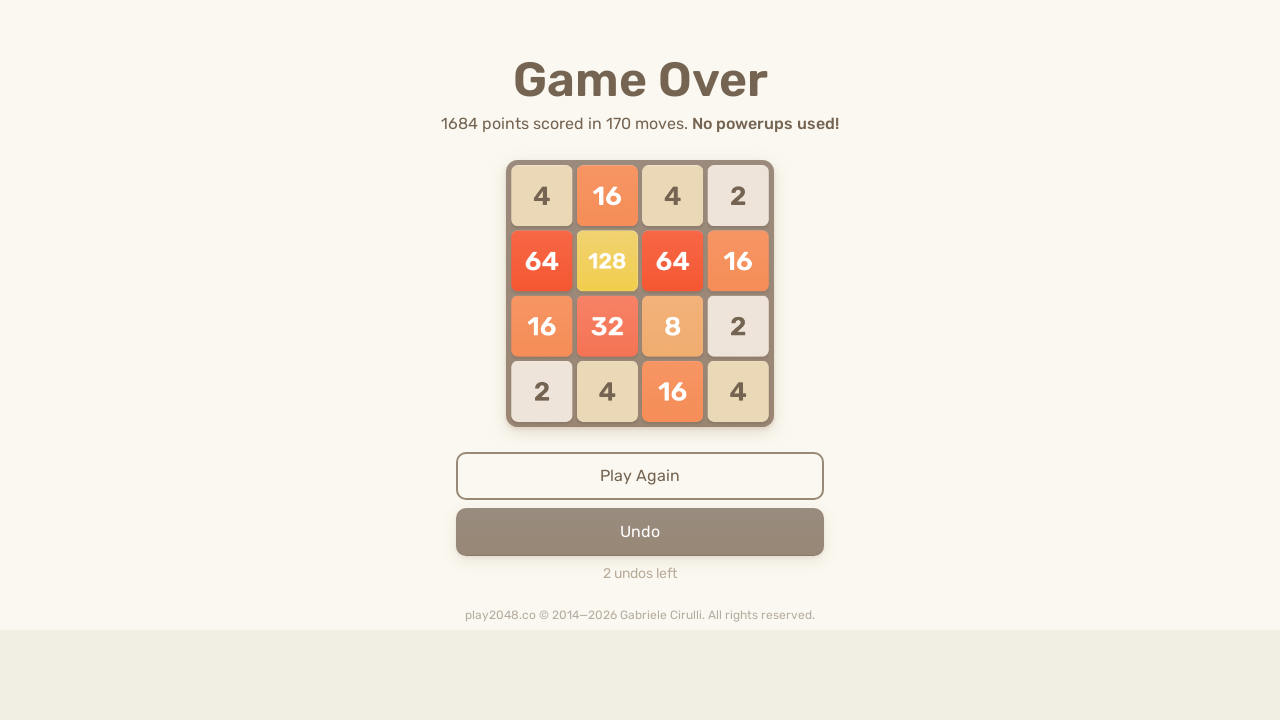

Pressed ArrowUp (iteration 91/100) on html
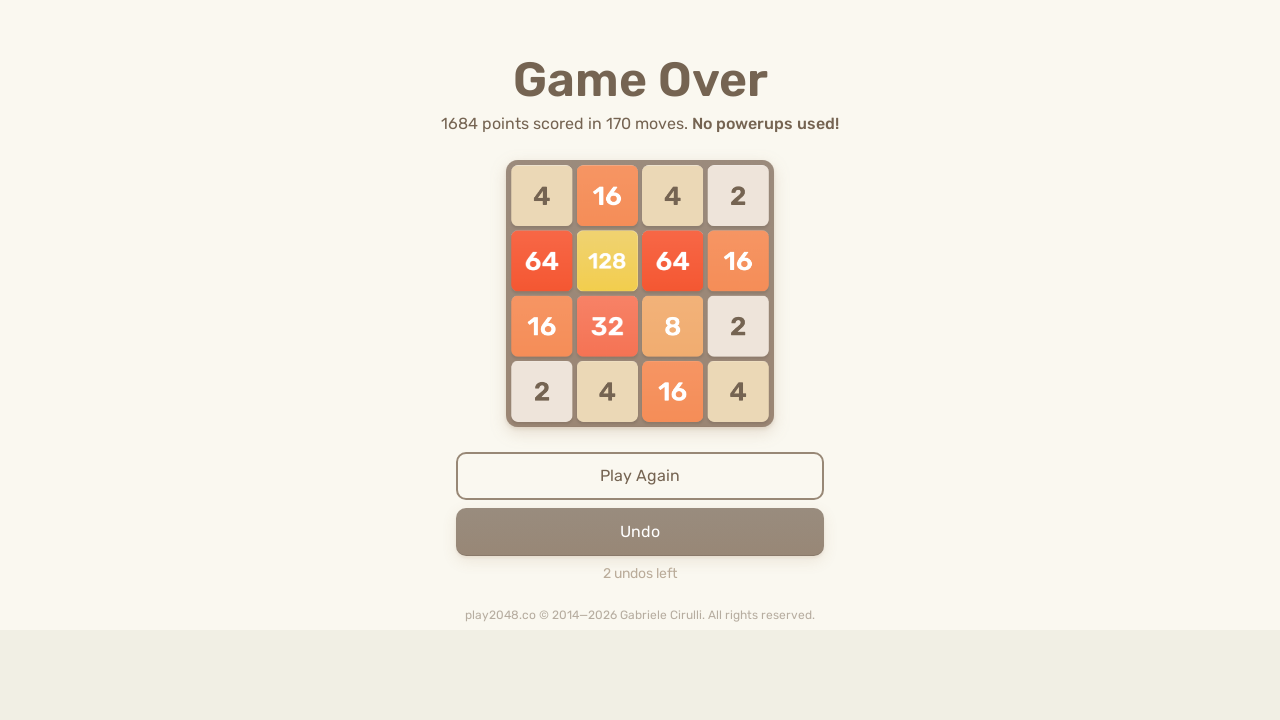

Pressed ArrowRight (iteration 91/100) on html
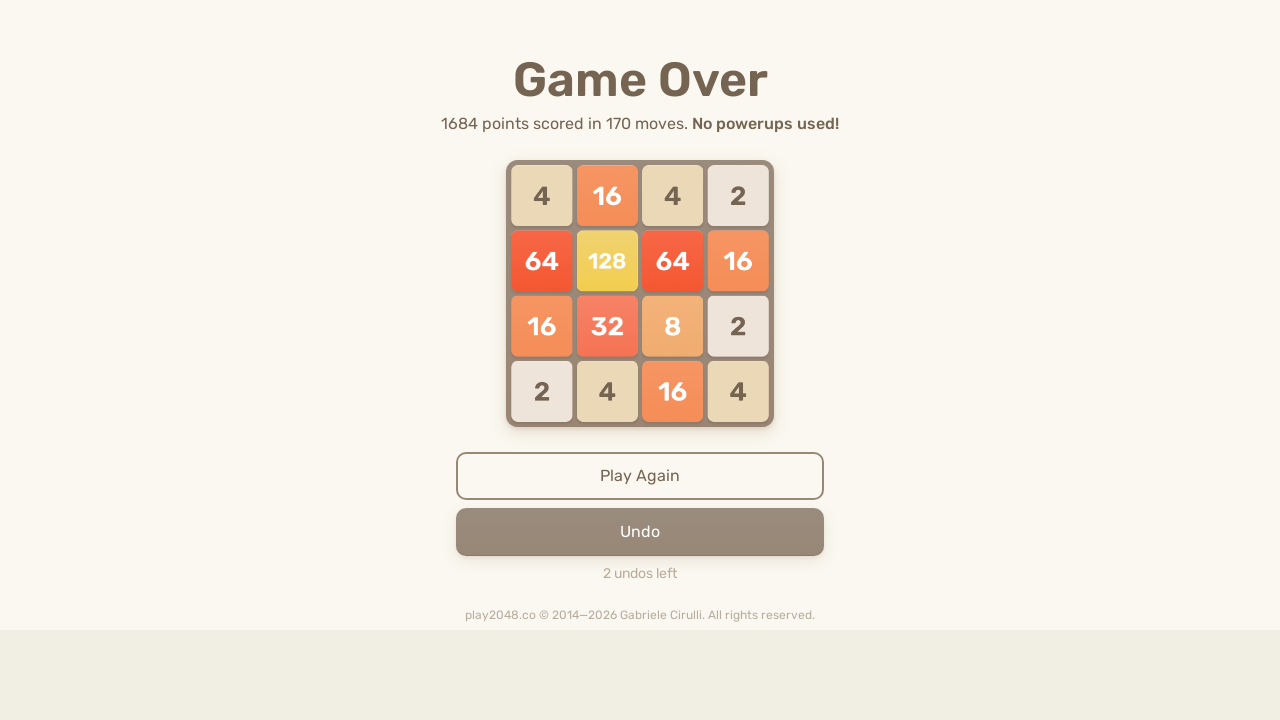

Pressed ArrowDown (iteration 91/100) on html
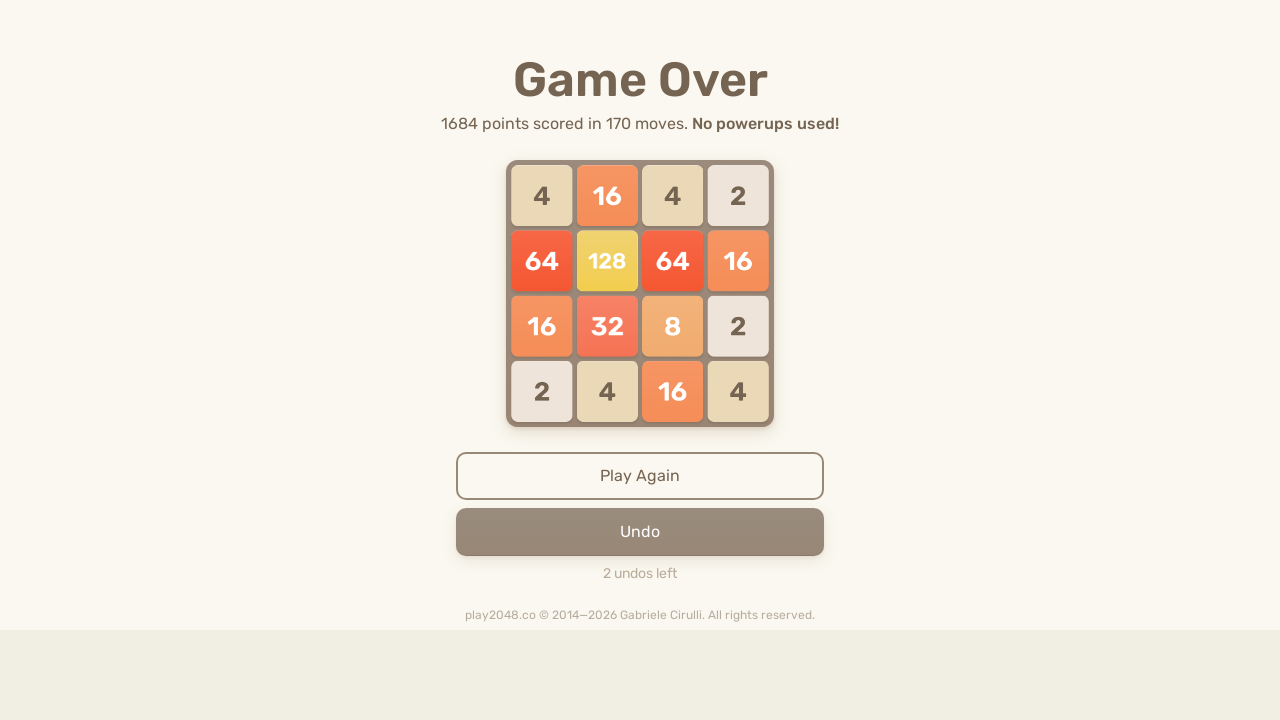

Pressed ArrowLeft (iteration 91/100) on html
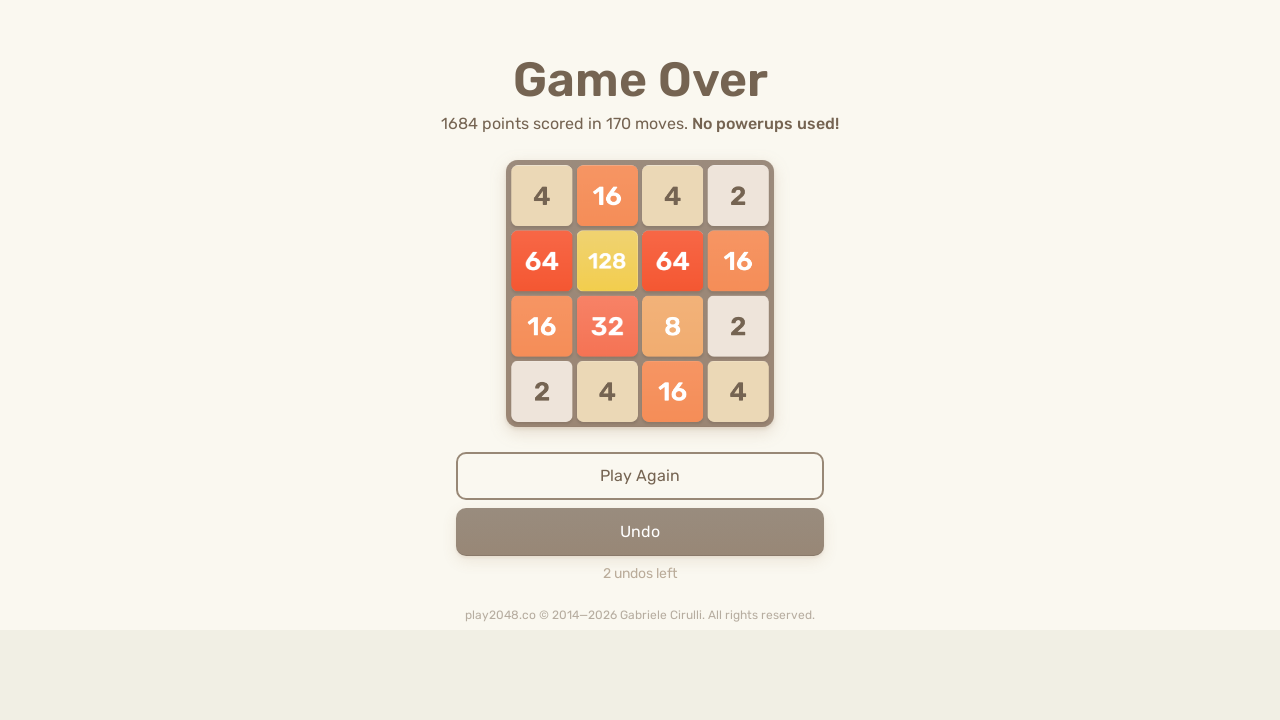

Pressed ArrowUp (iteration 92/100) on html
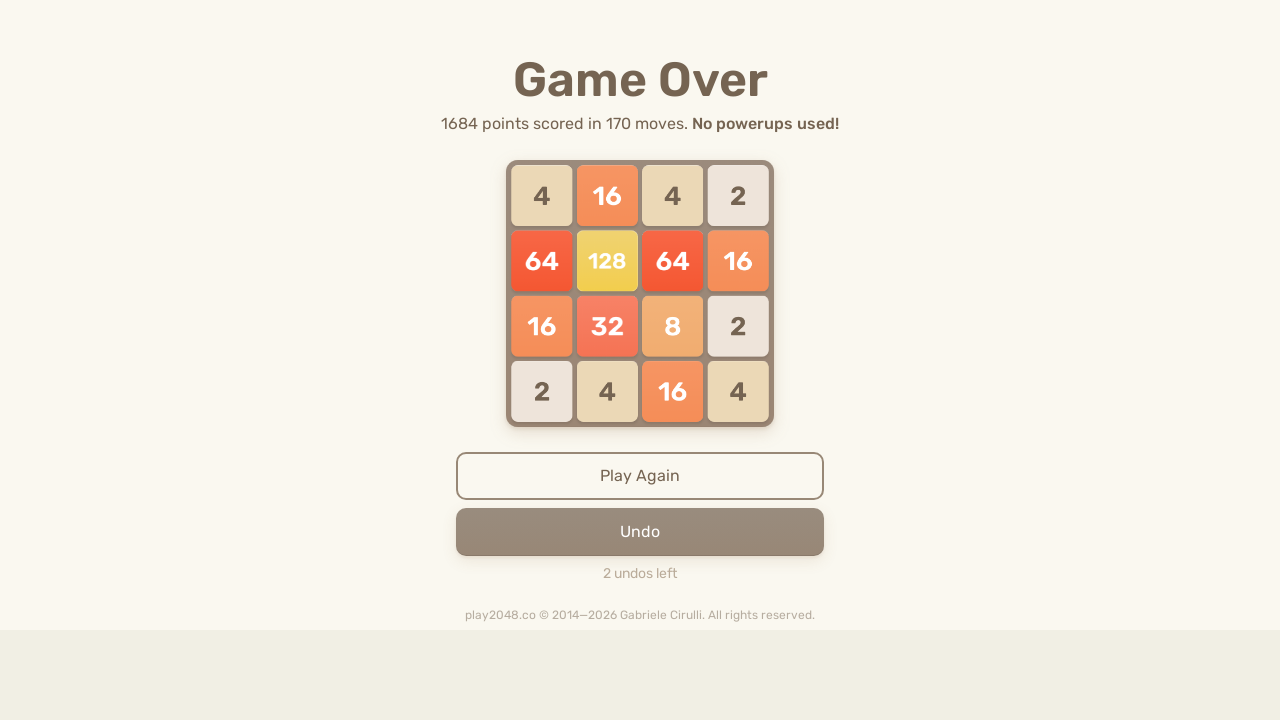

Pressed ArrowRight (iteration 92/100) on html
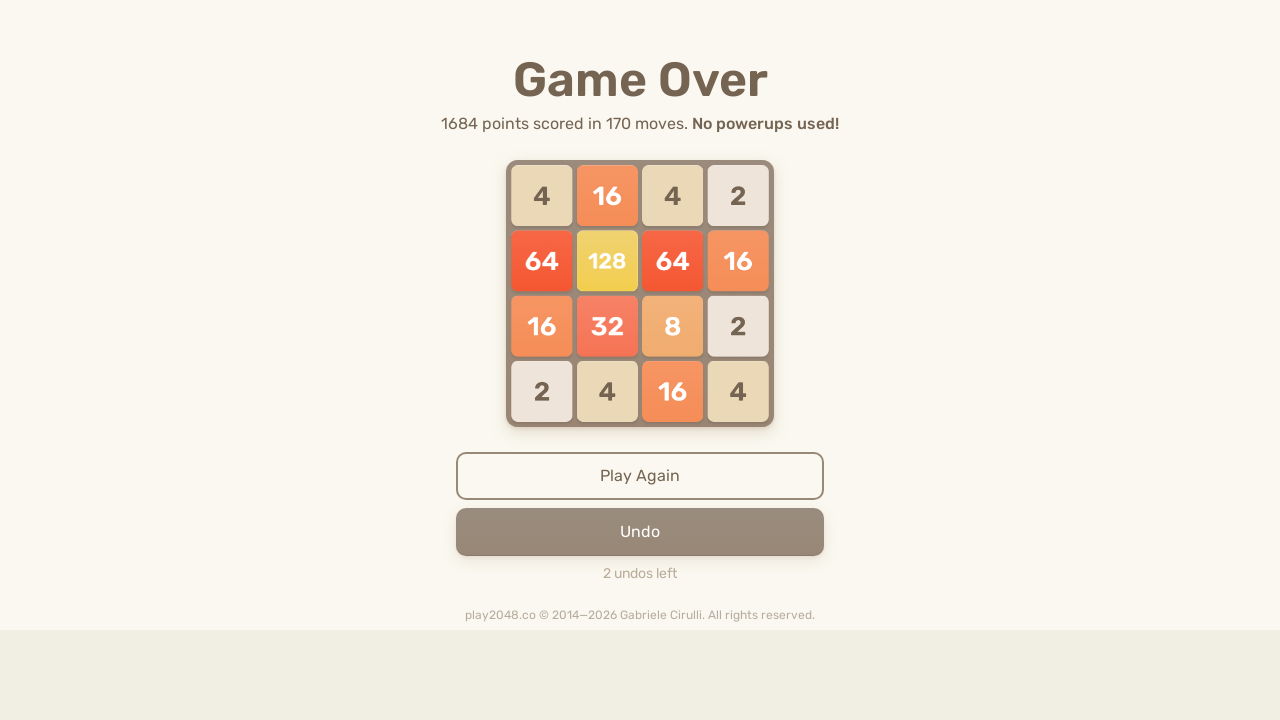

Pressed ArrowDown (iteration 92/100) on html
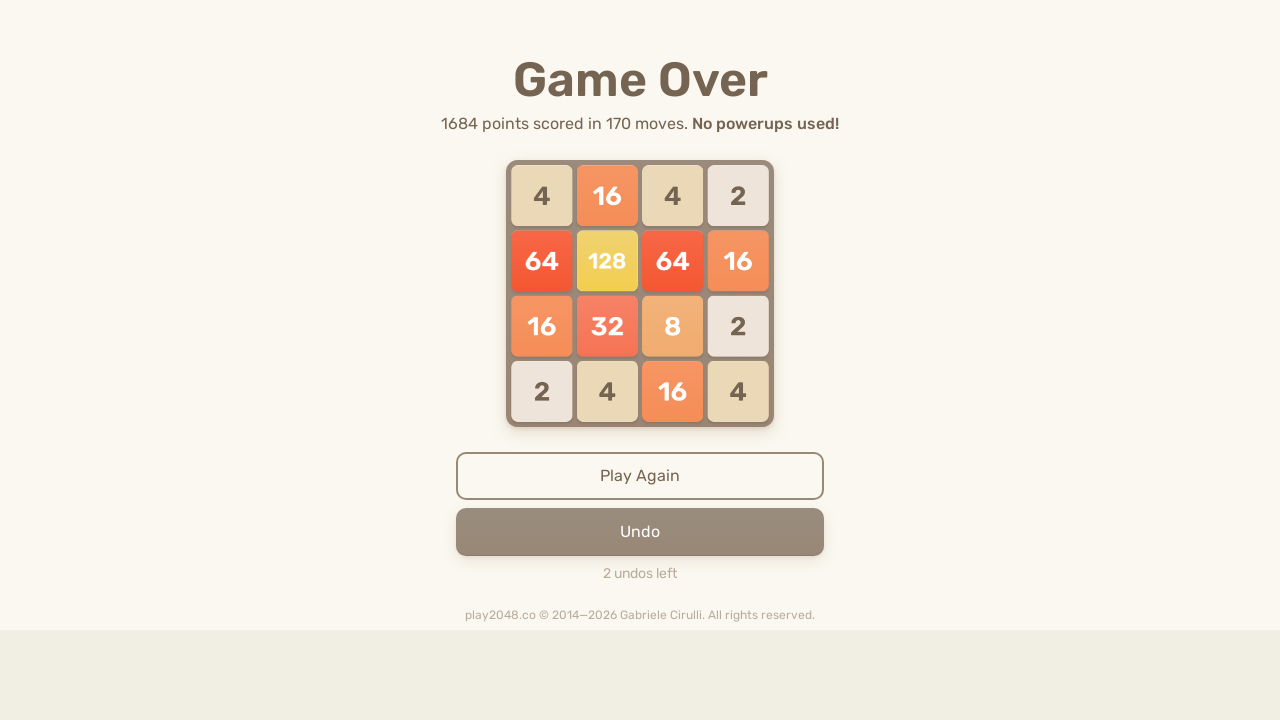

Pressed ArrowLeft (iteration 92/100) on html
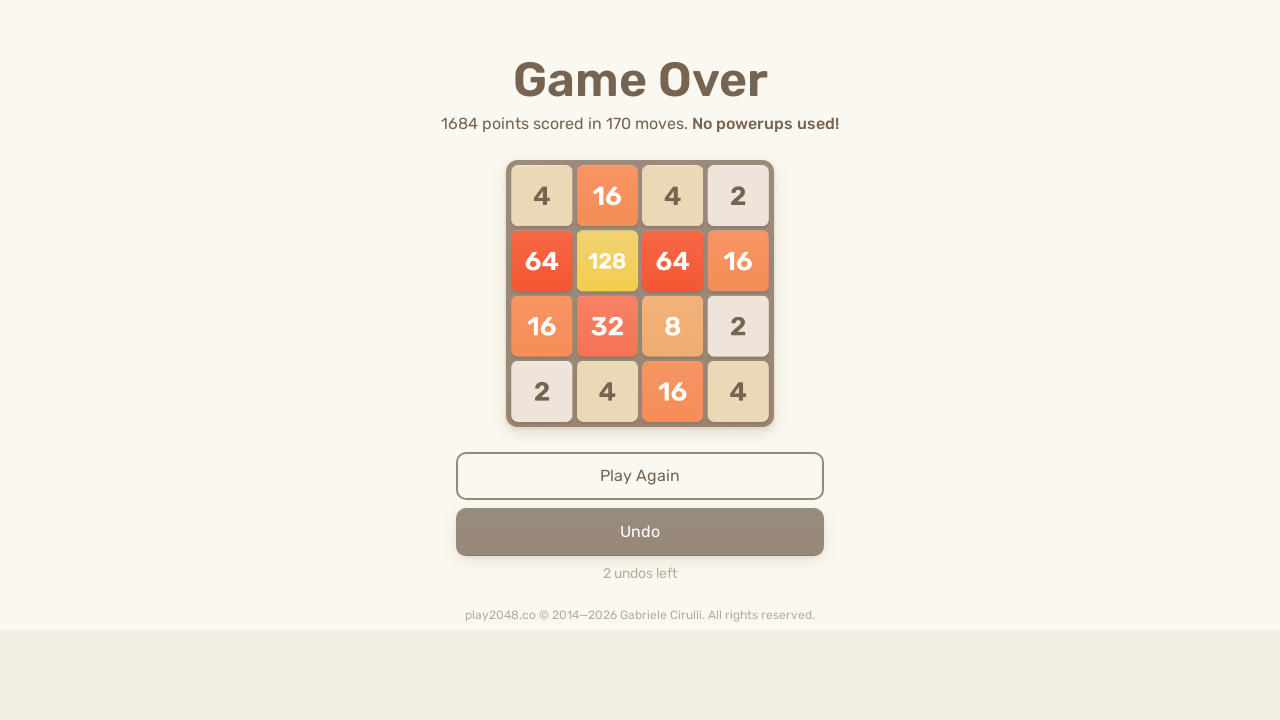

Pressed ArrowUp (iteration 93/100) on html
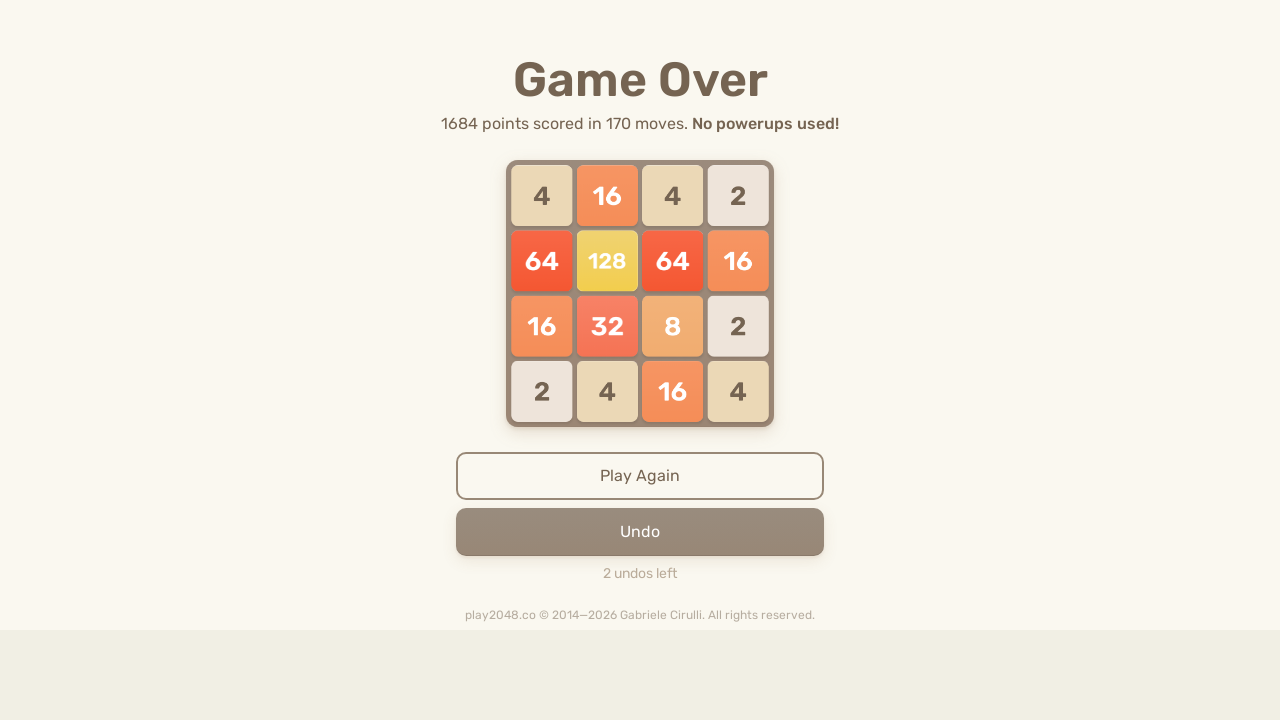

Pressed ArrowRight (iteration 93/100) on html
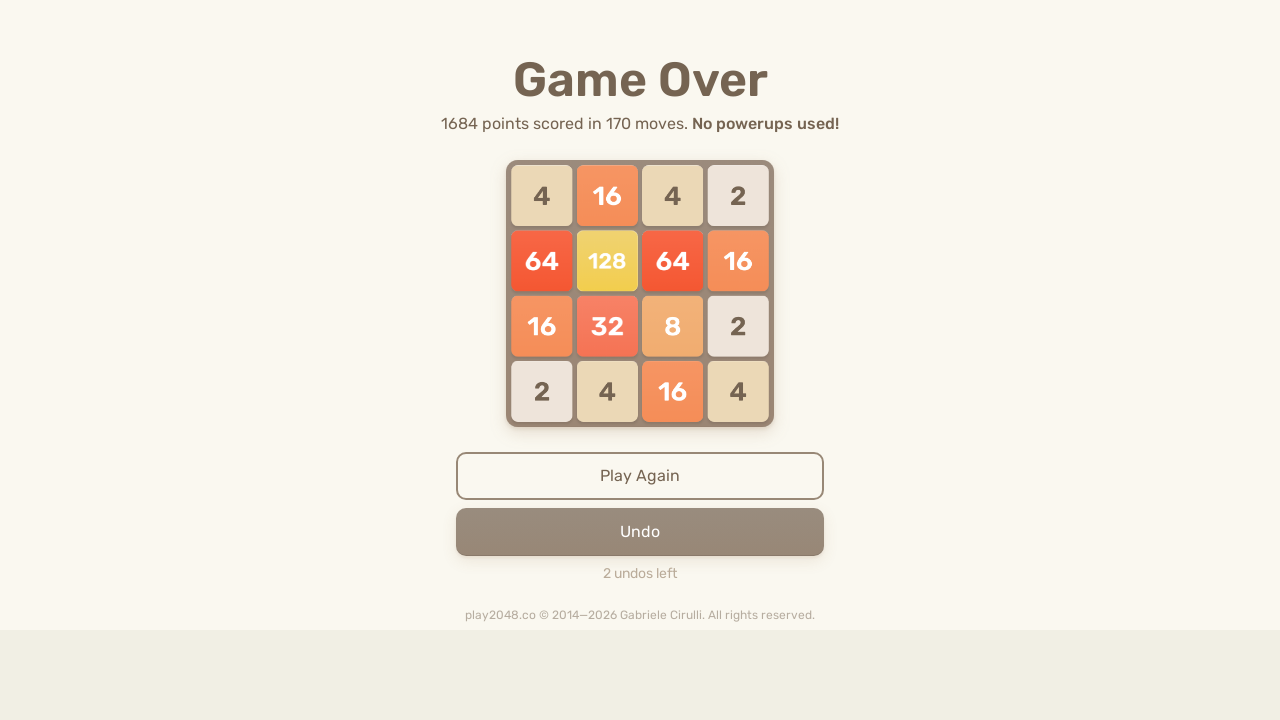

Pressed ArrowDown (iteration 93/100) on html
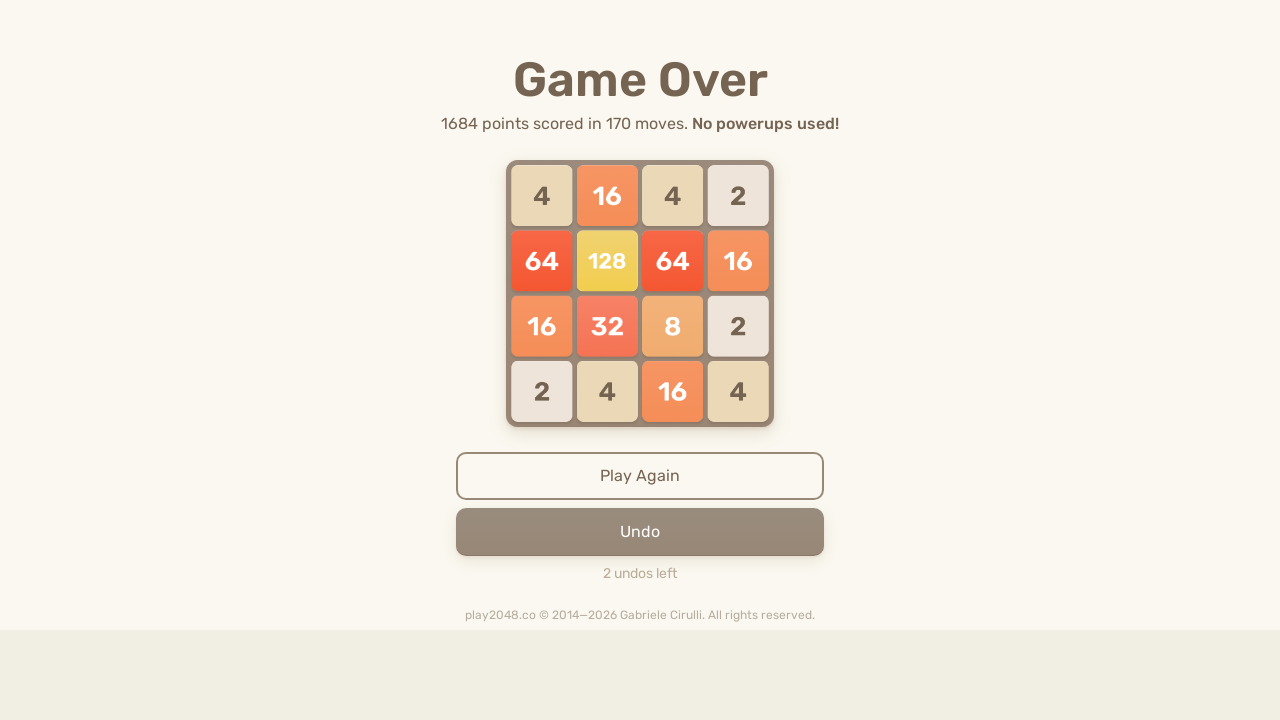

Pressed ArrowLeft (iteration 93/100) on html
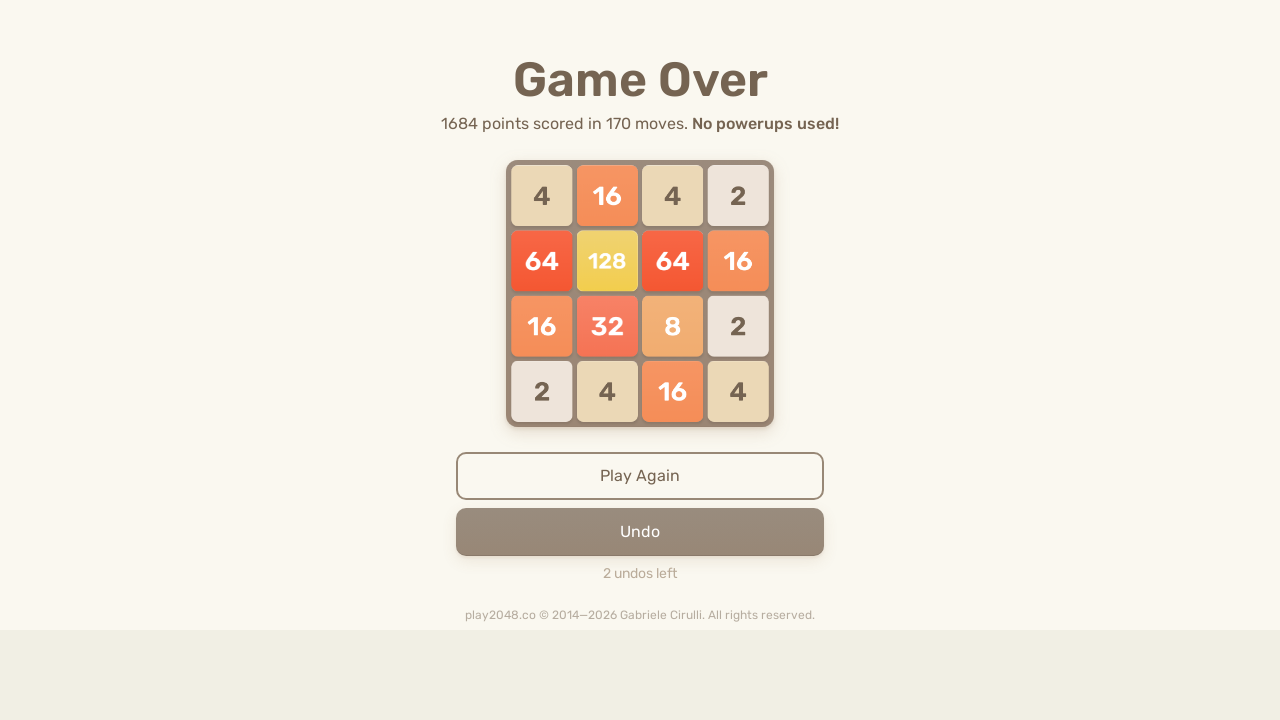

Pressed ArrowUp (iteration 94/100) on html
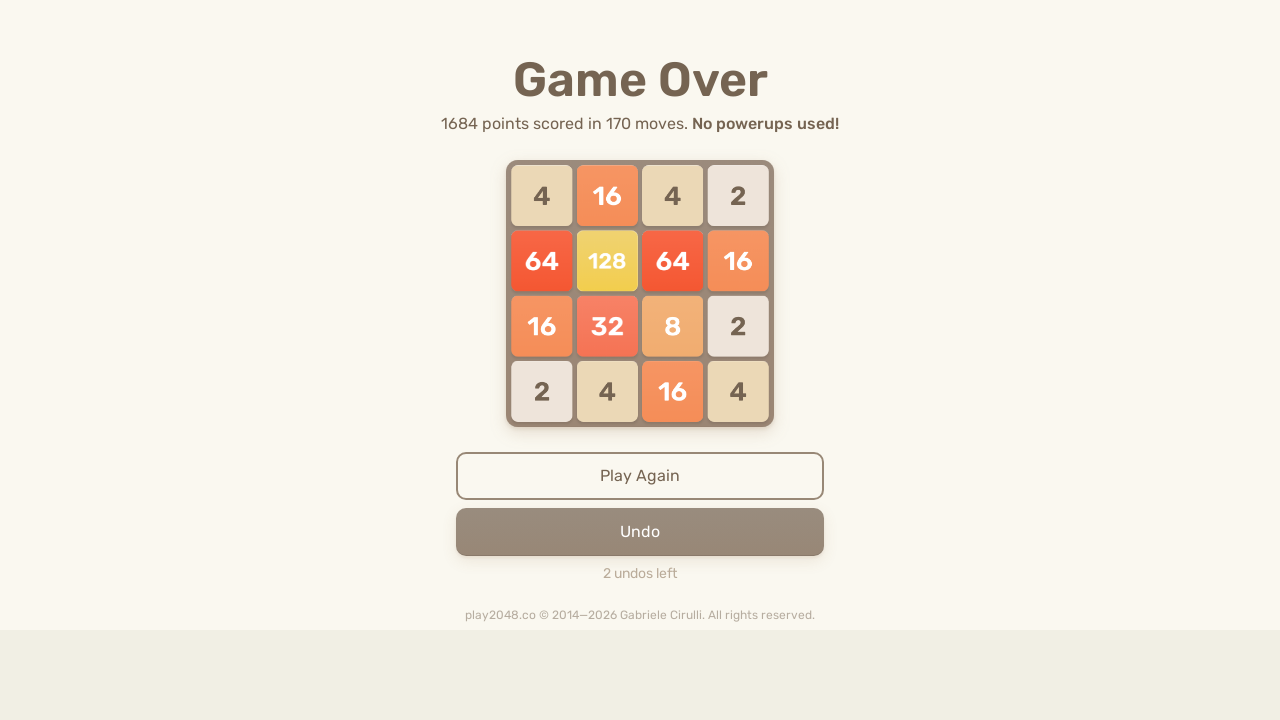

Pressed ArrowRight (iteration 94/100) on html
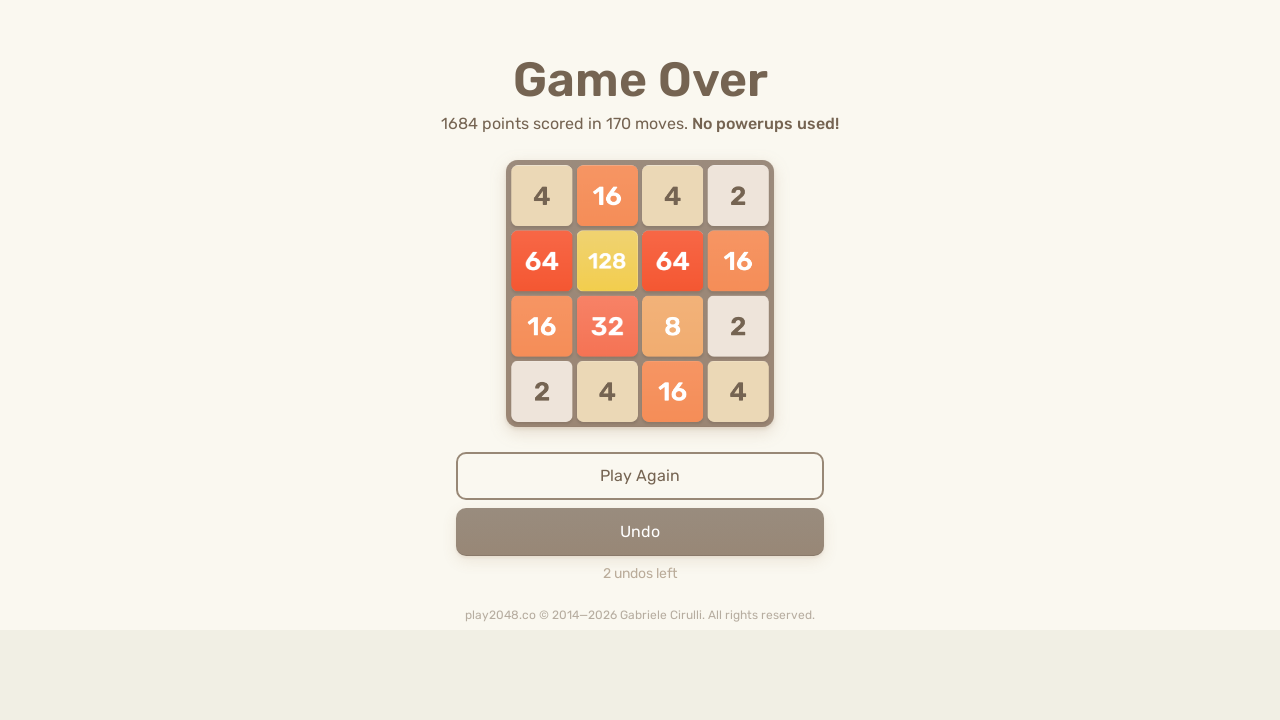

Pressed ArrowDown (iteration 94/100) on html
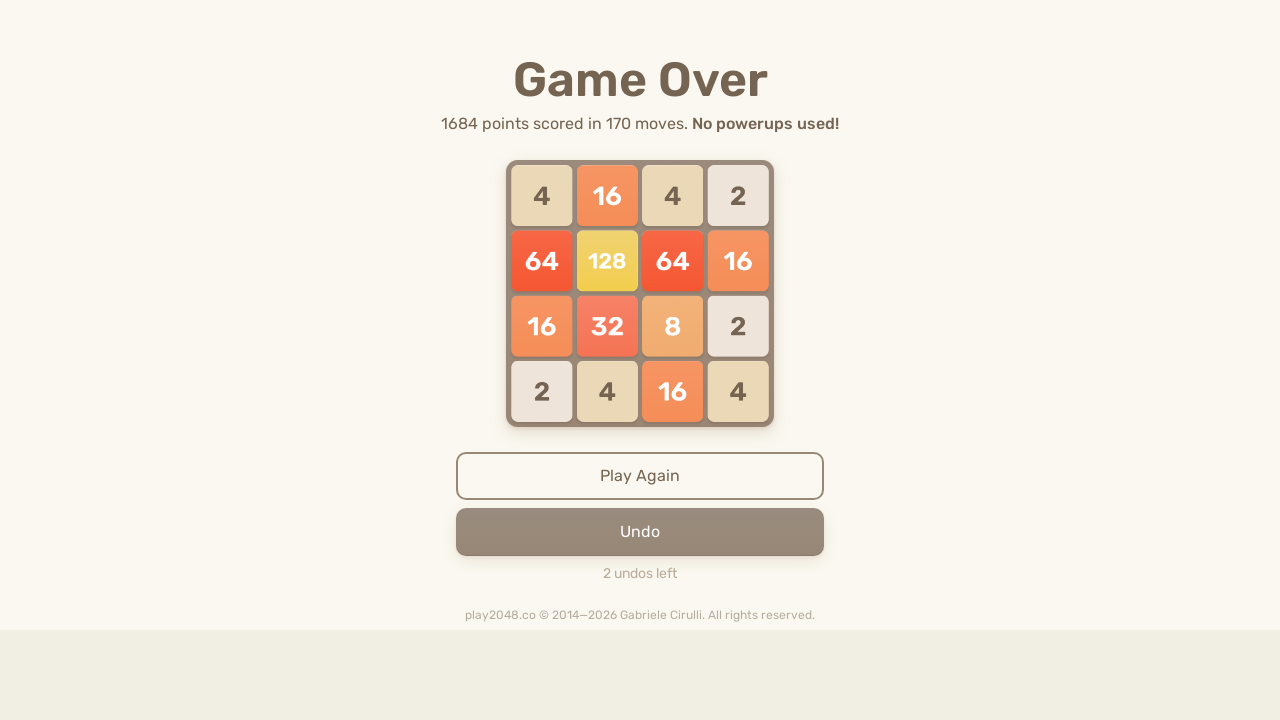

Pressed ArrowLeft (iteration 94/100) on html
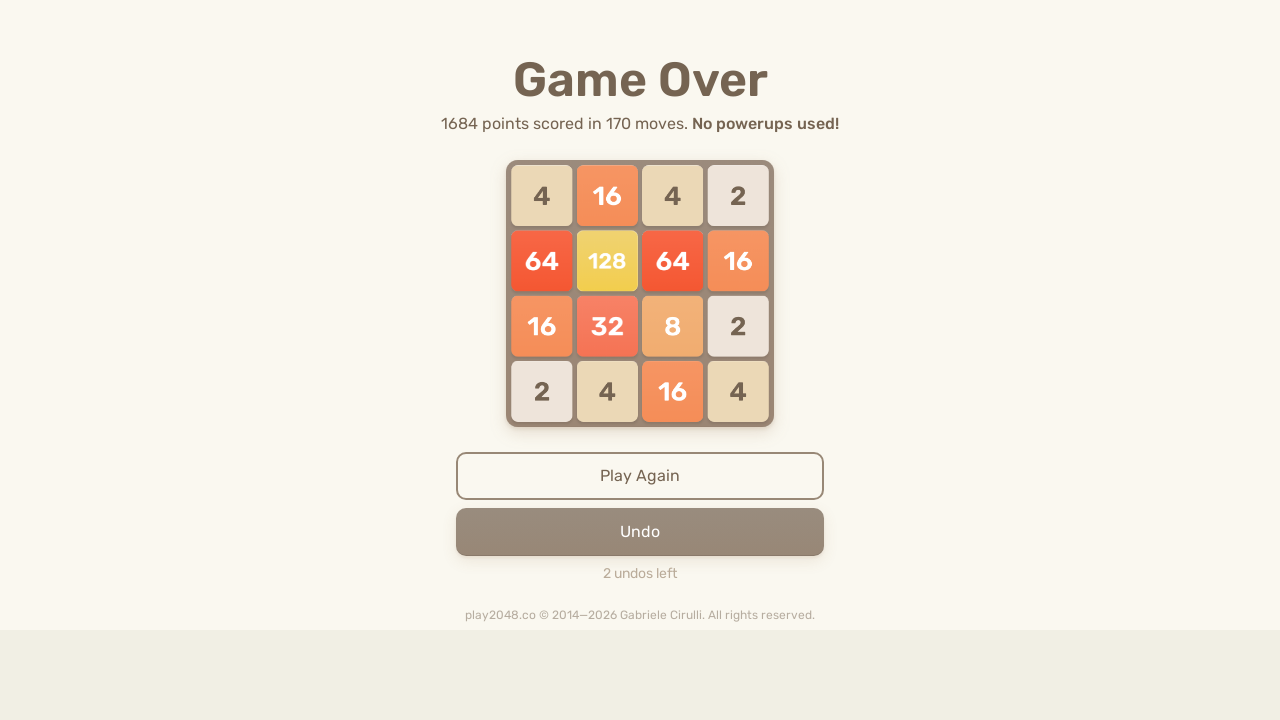

Pressed ArrowUp (iteration 95/100) on html
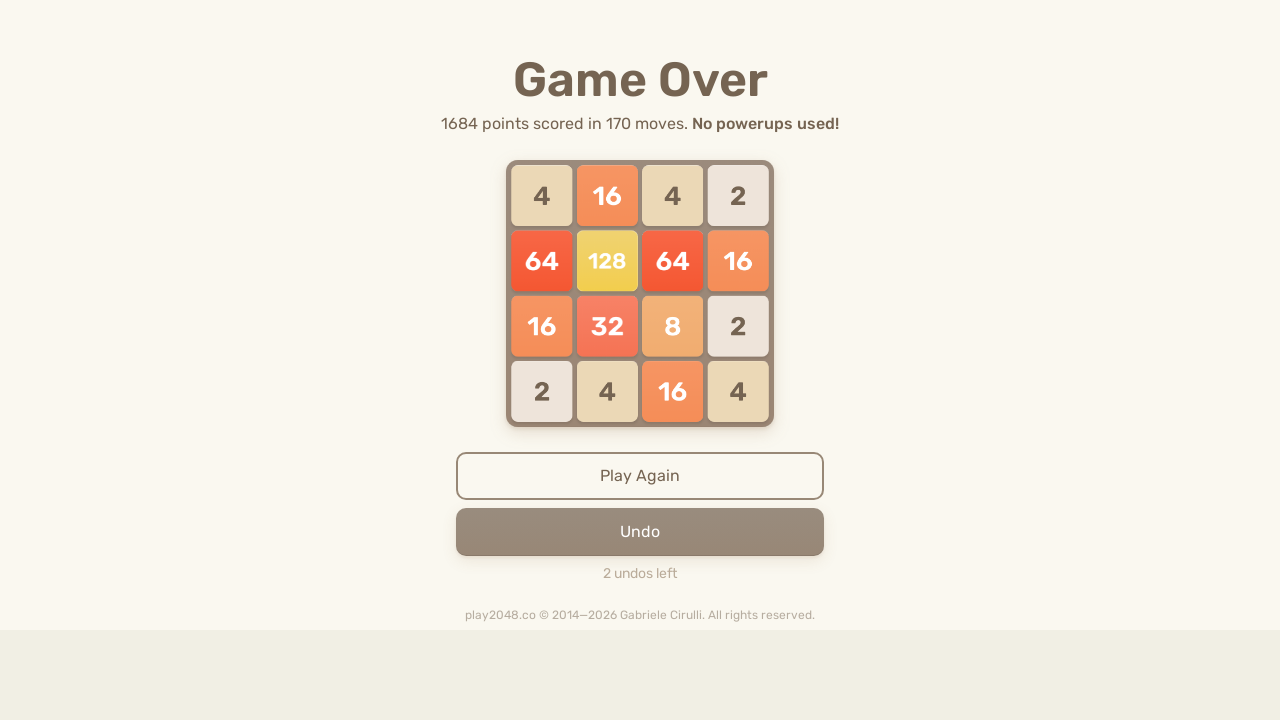

Pressed ArrowRight (iteration 95/100) on html
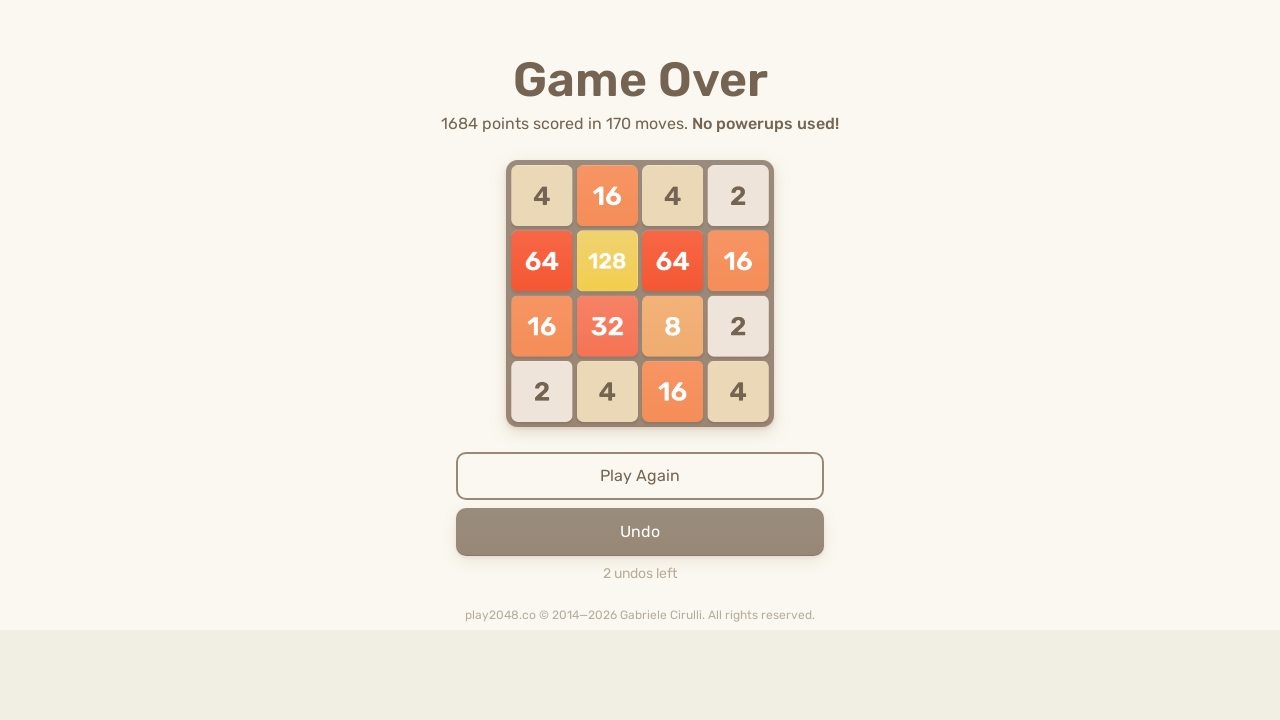

Pressed ArrowDown (iteration 95/100) on html
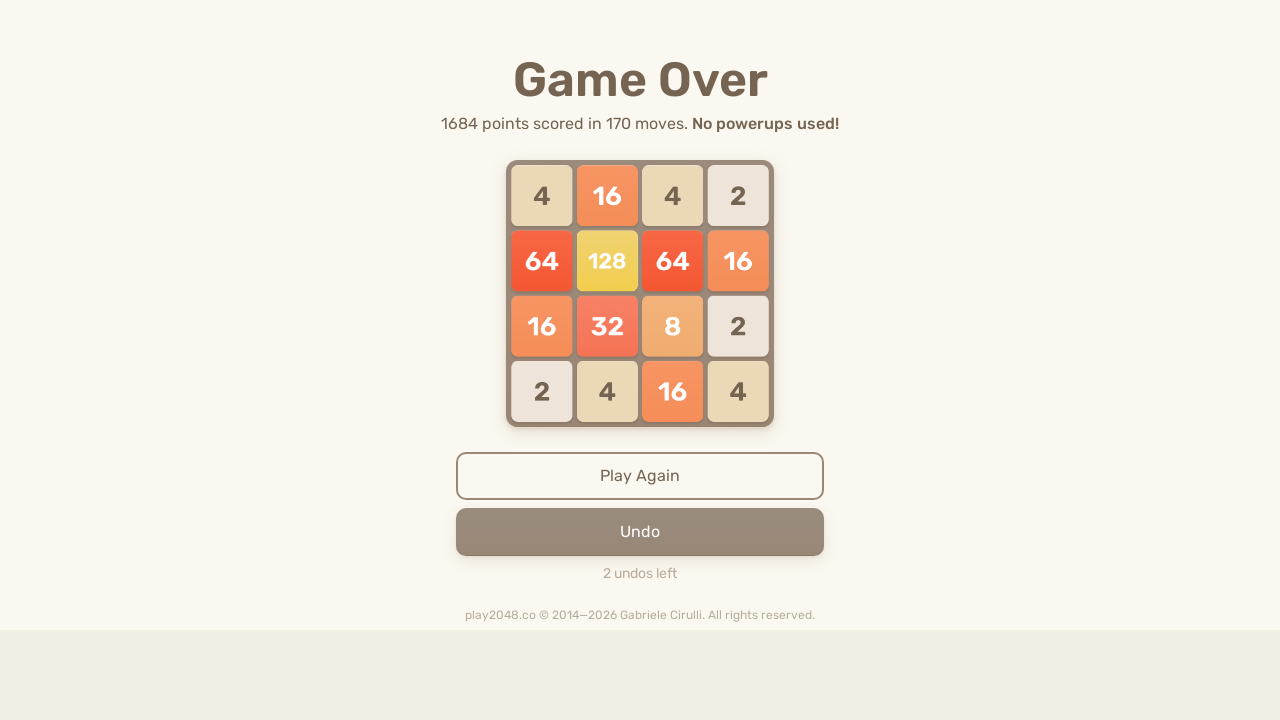

Pressed ArrowLeft (iteration 95/100) on html
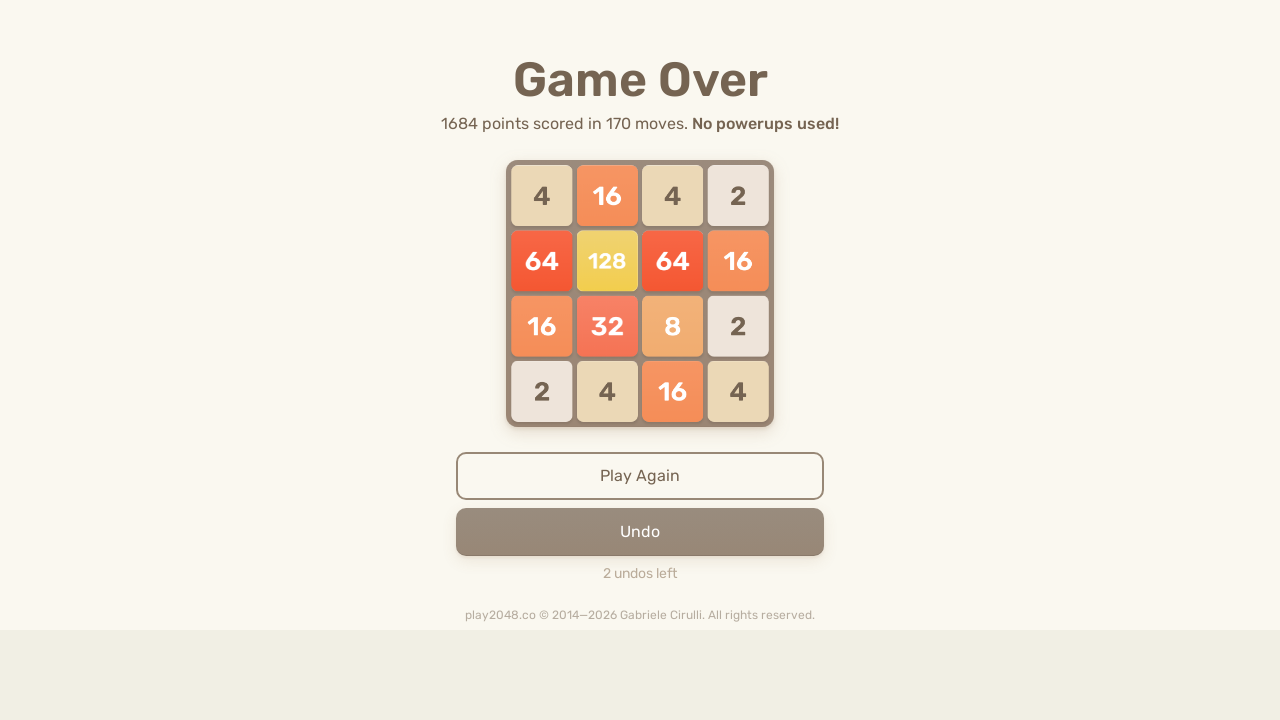

Pressed ArrowUp (iteration 96/100) on html
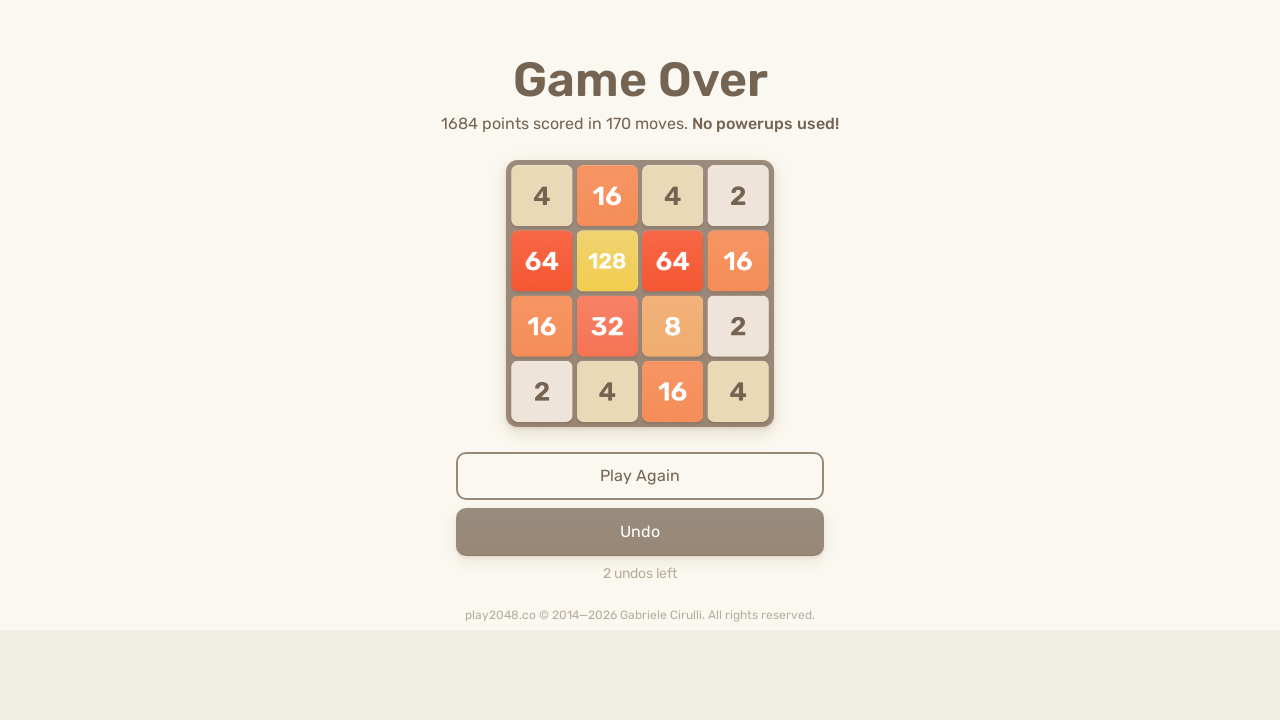

Pressed ArrowRight (iteration 96/100) on html
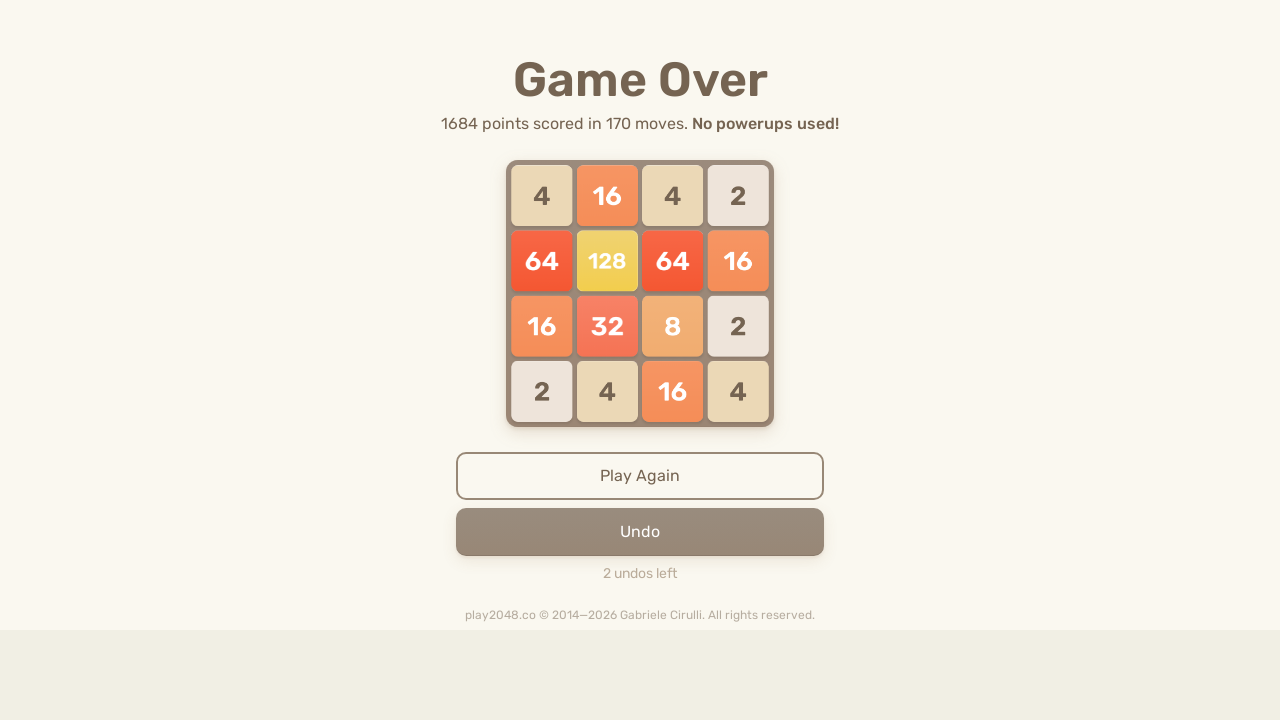

Pressed ArrowDown (iteration 96/100) on html
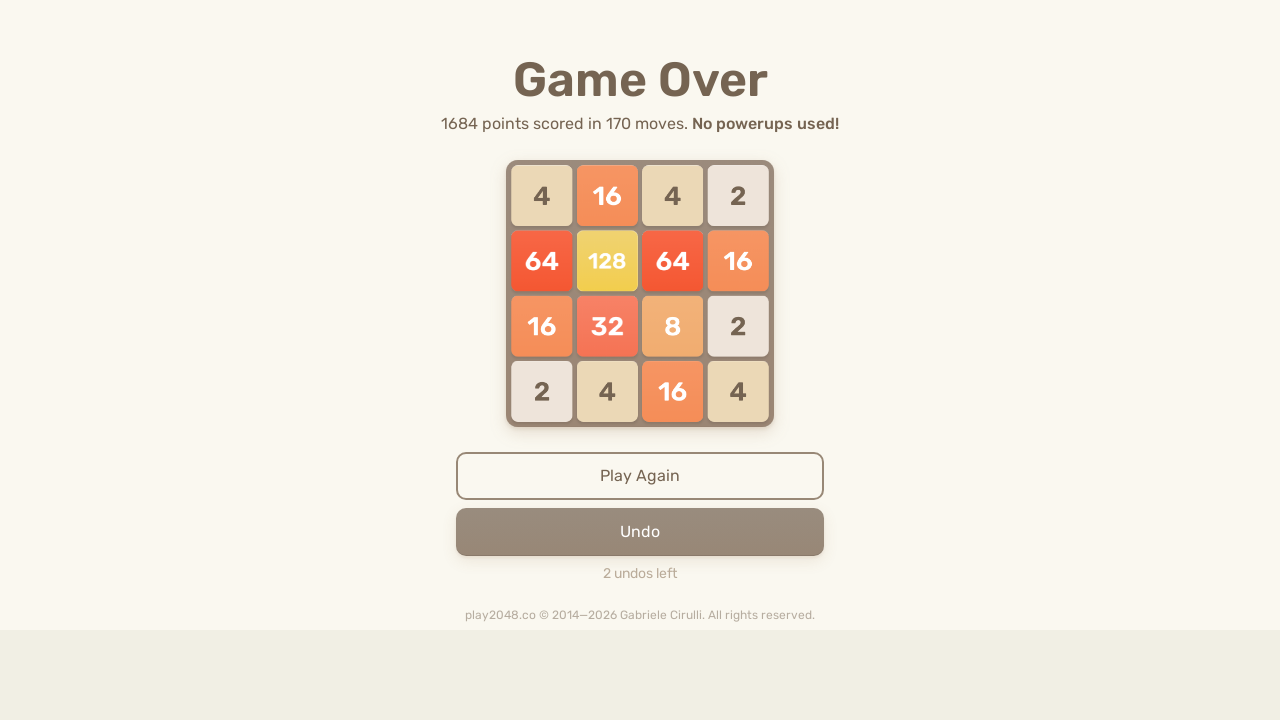

Pressed ArrowLeft (iteration 96/100) on html
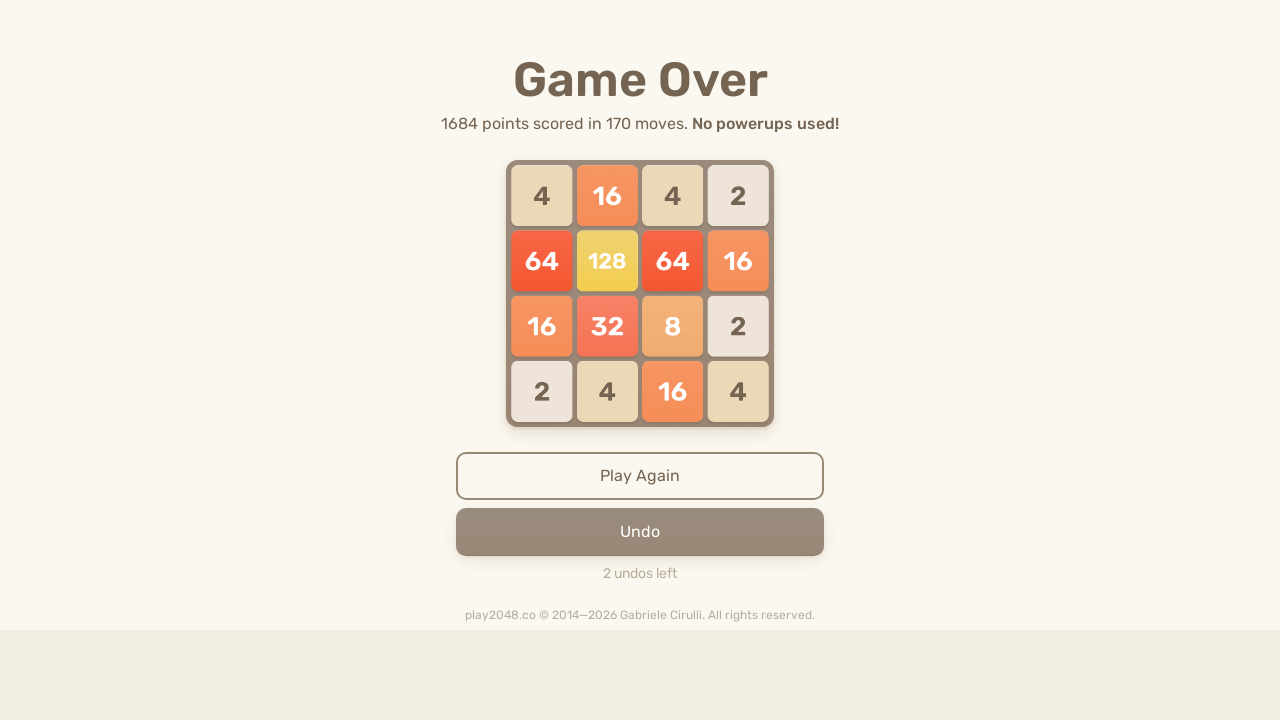

Pressed ArrowUp (iteration 97/100) on html
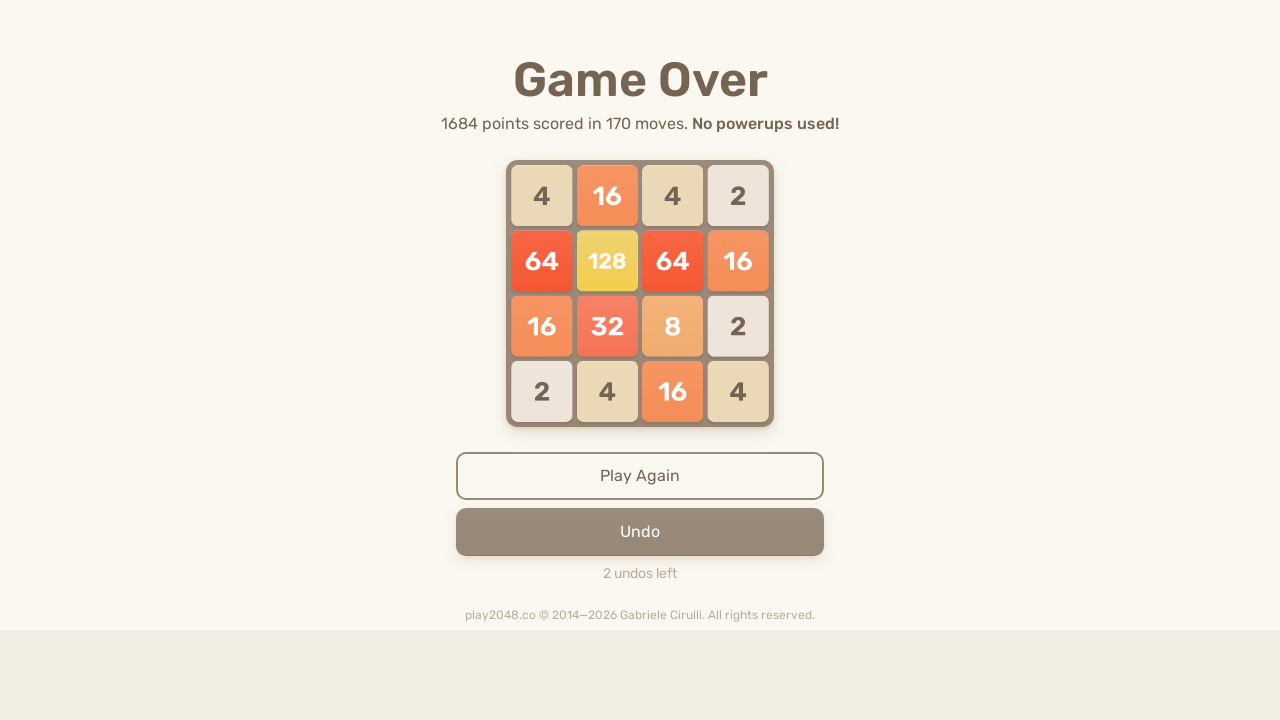

Pressed ArrowRight (iteration 97/100) on html
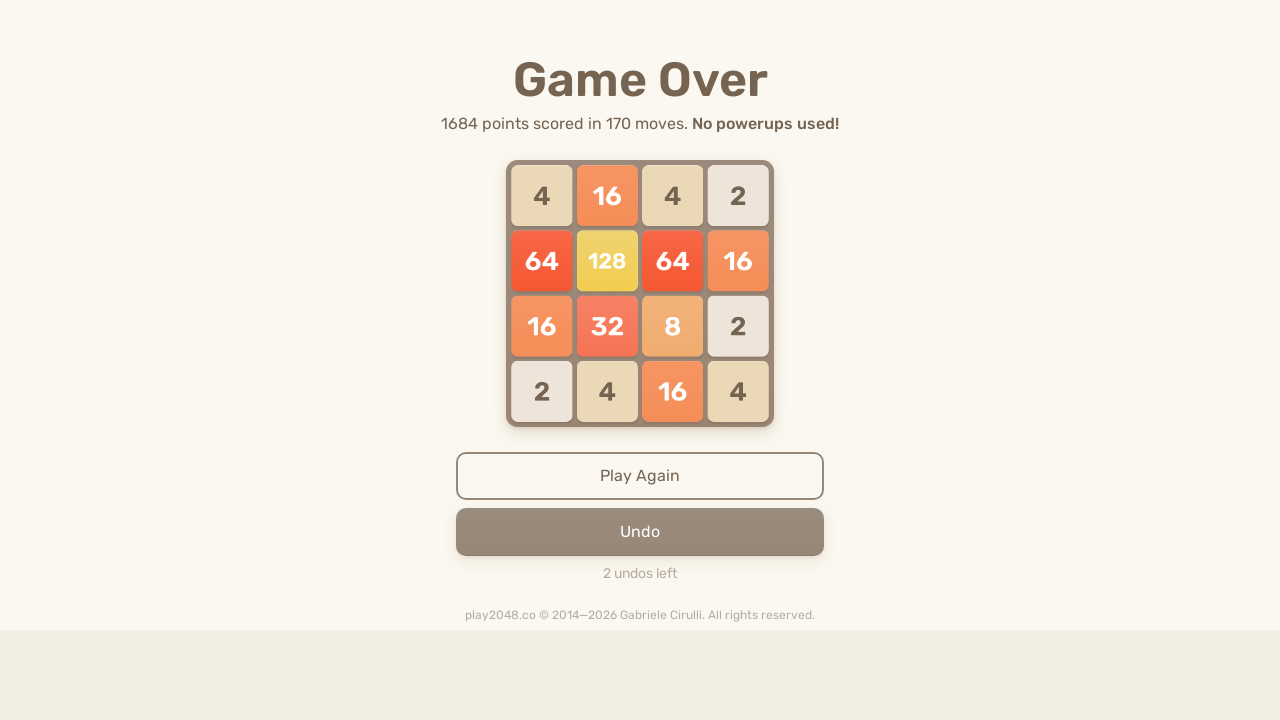

Pressed ArrowDown (iteration 97/100) on html
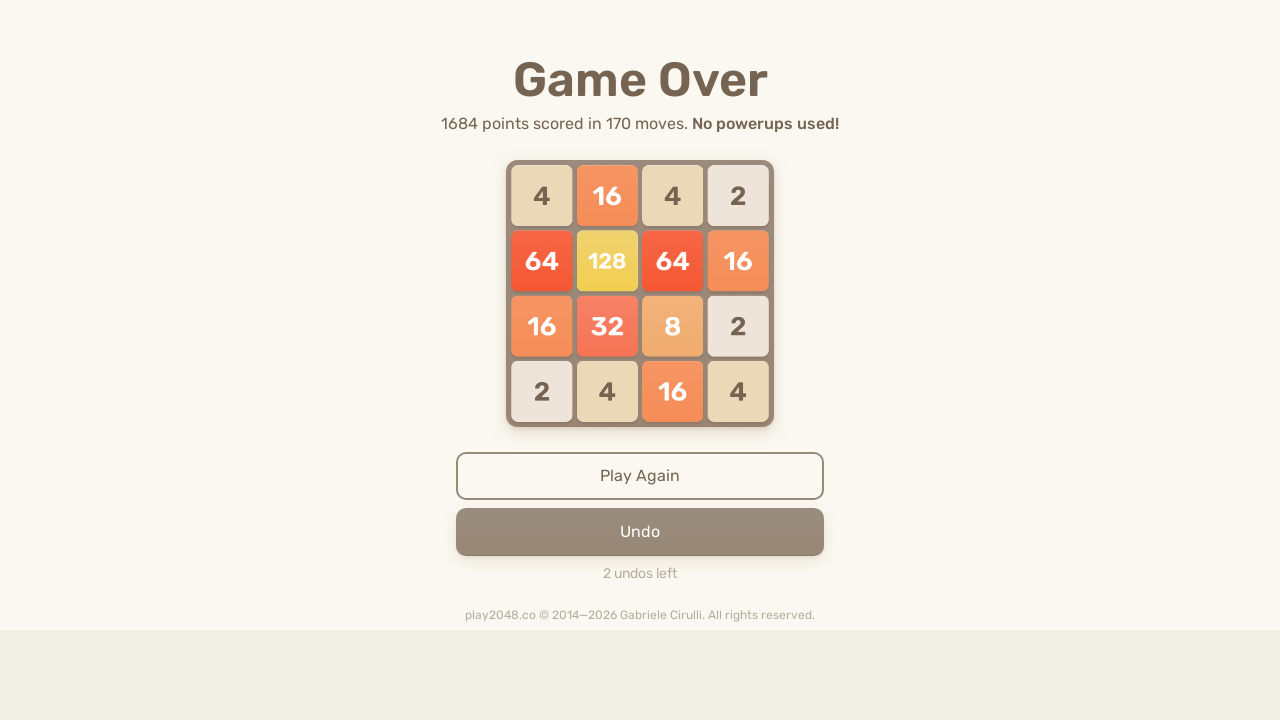

Pressed ArrowLeft (iteration 97/100) on html
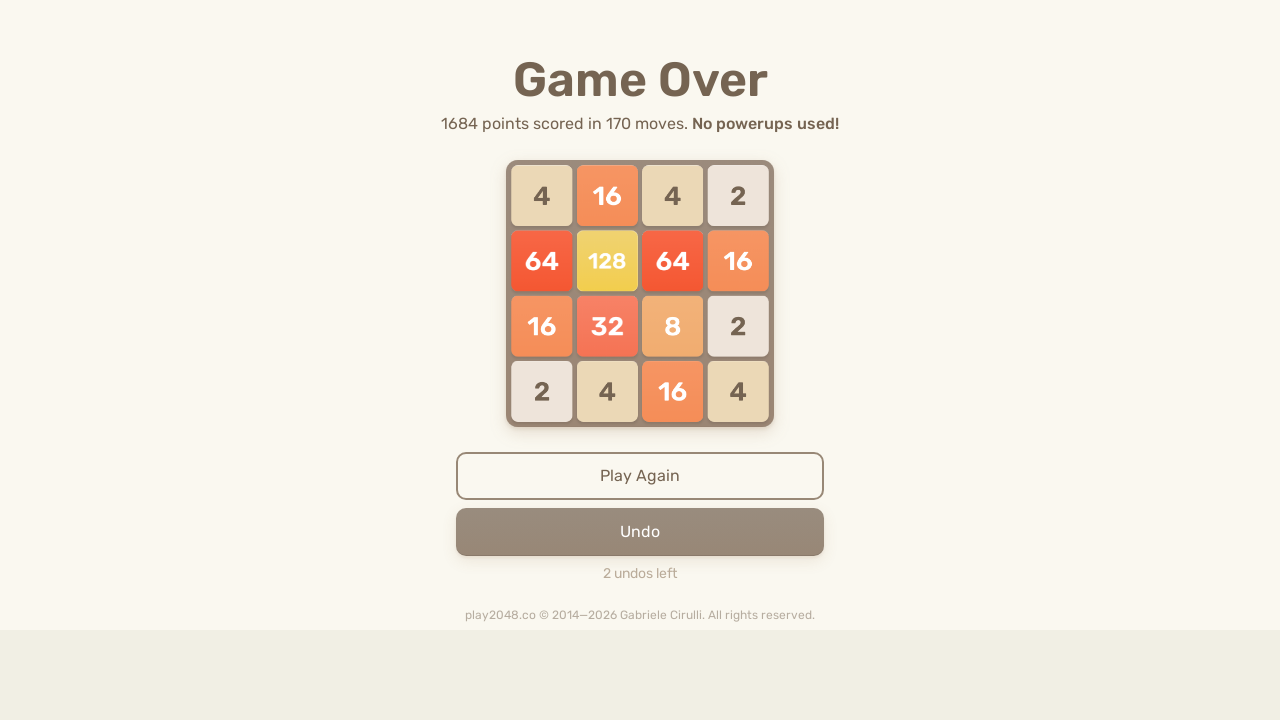

Pressed ArrowUp (iteration 98/100) on html
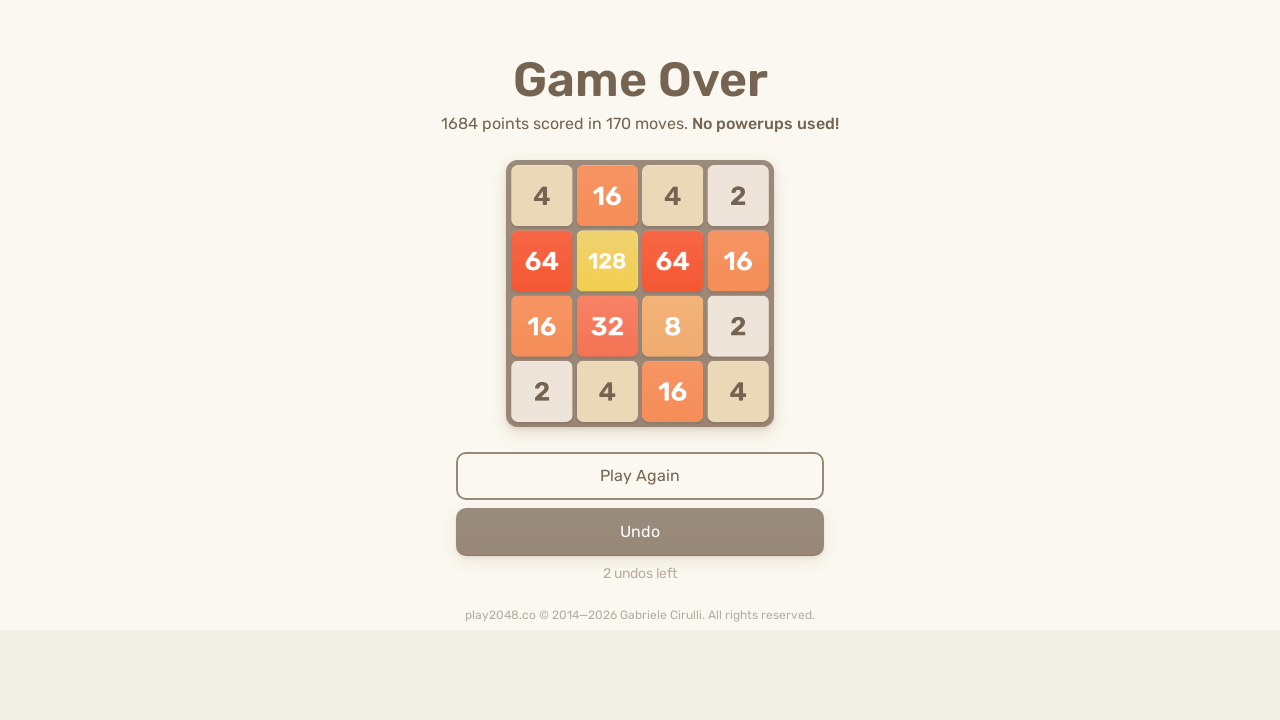

Pressed ArrowRight (iteration 98/100) on html
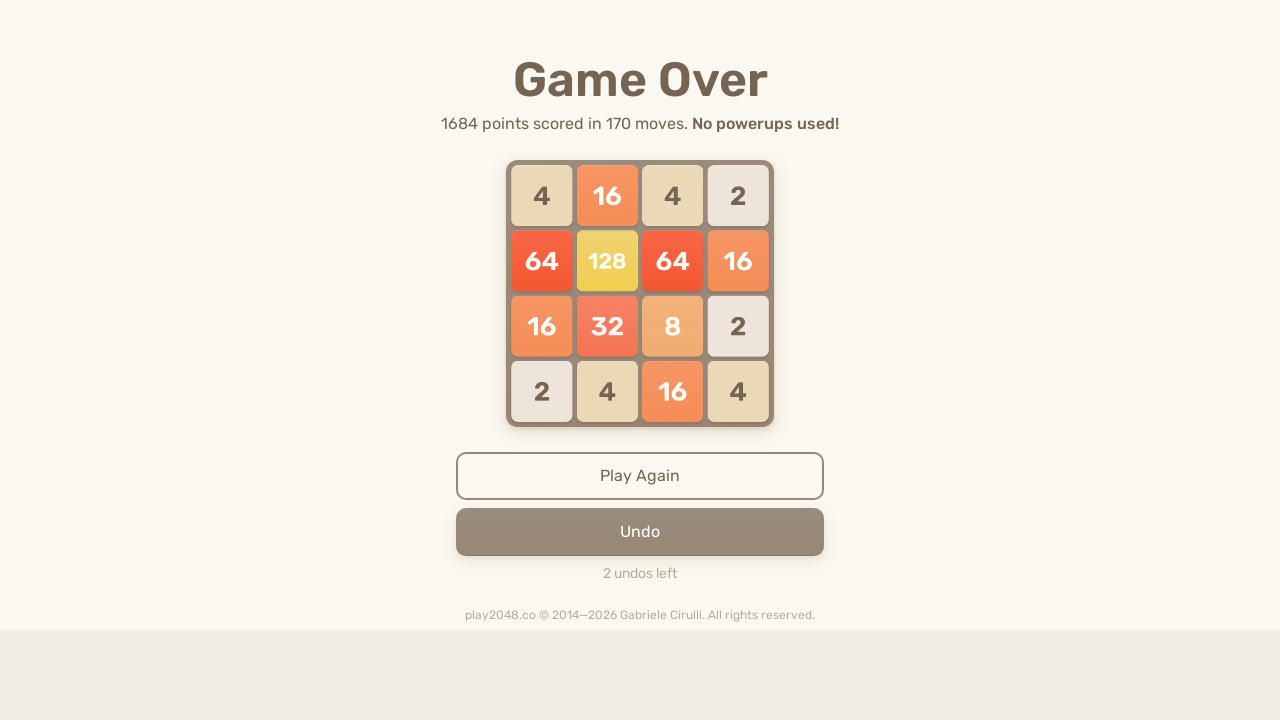

Pressed ArrowDown (iteration 98/100) on html
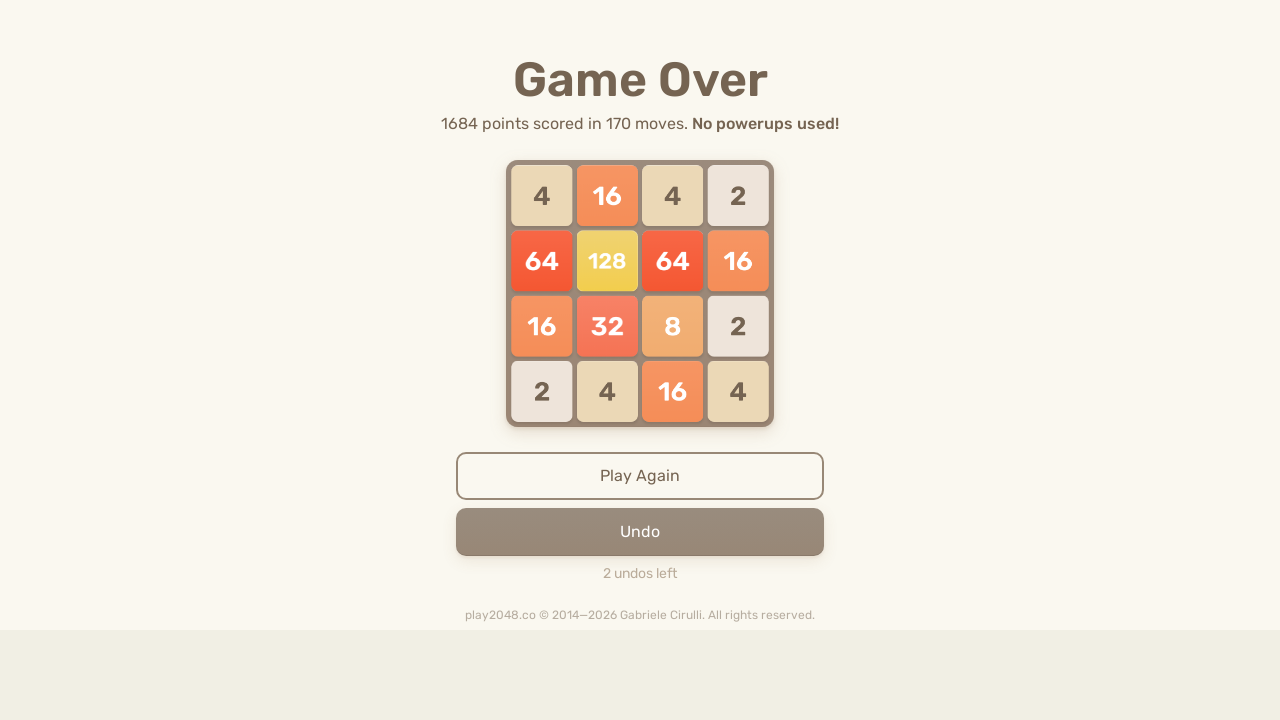

Pressed ArrowLeft (iteration 98/100) on html
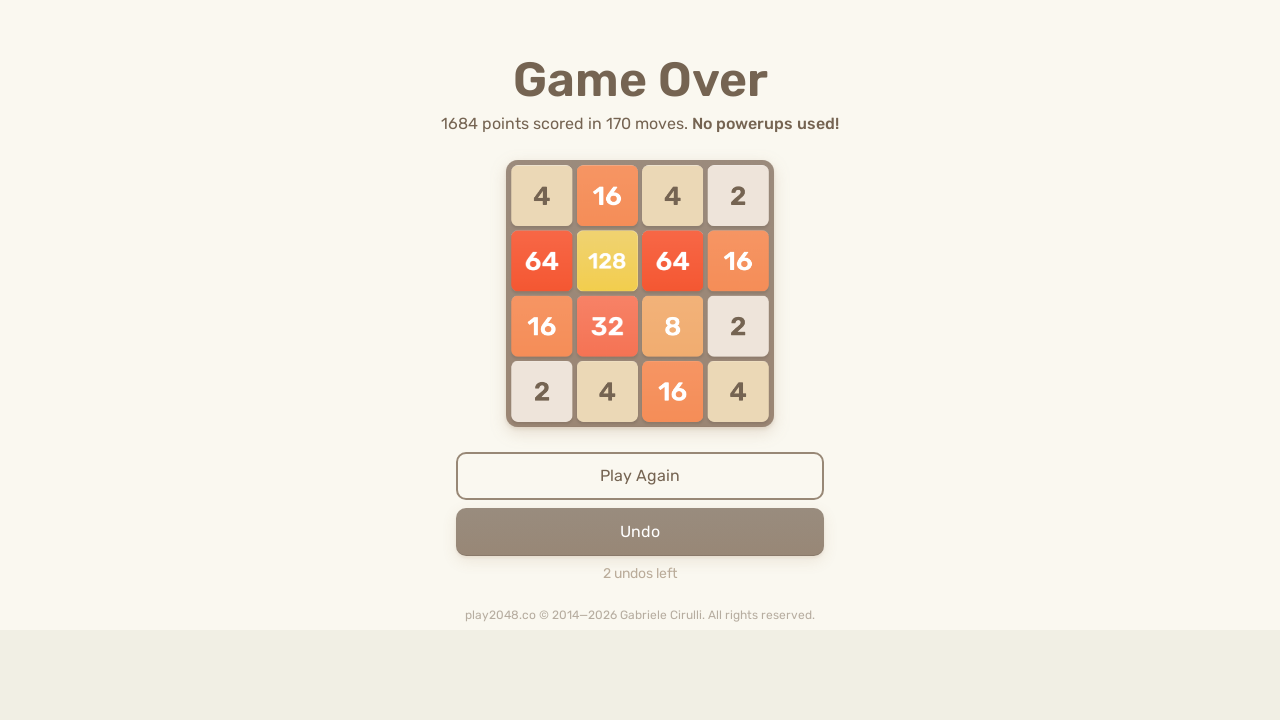

Pressed ArrowUp (iteration 99/100) on html
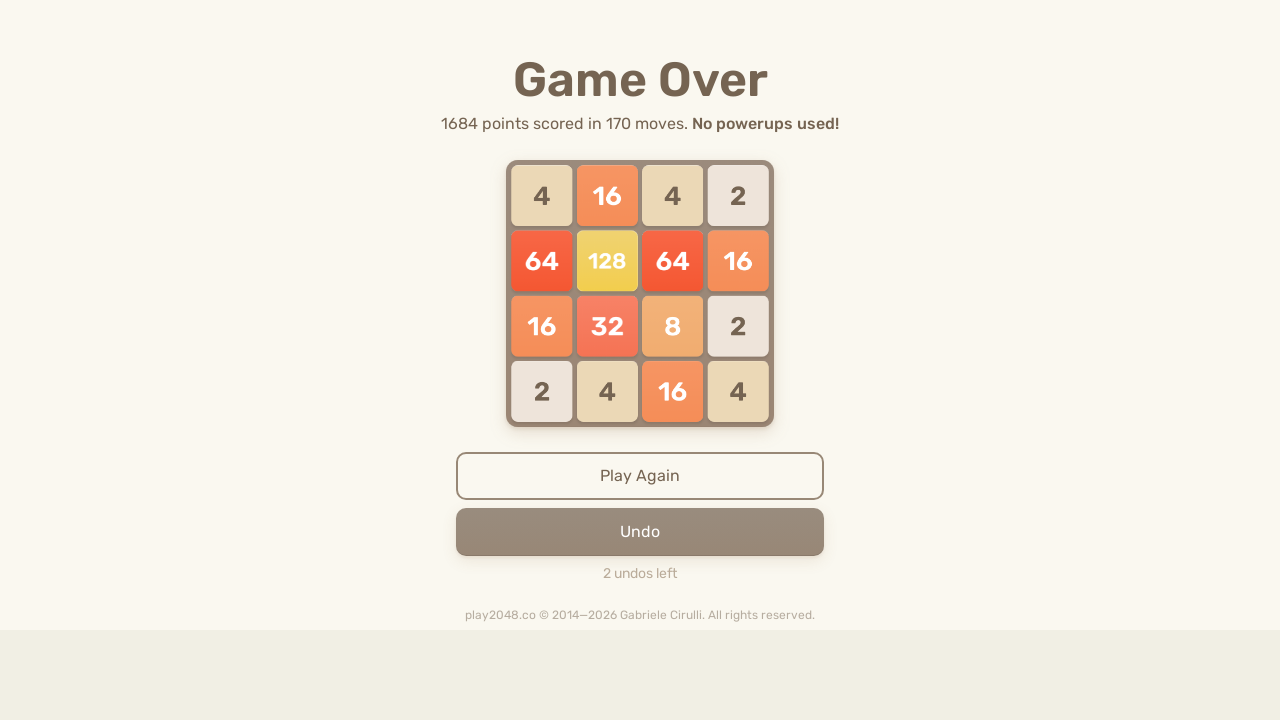

Pressed ArrowRight (iteration 99/100) on html
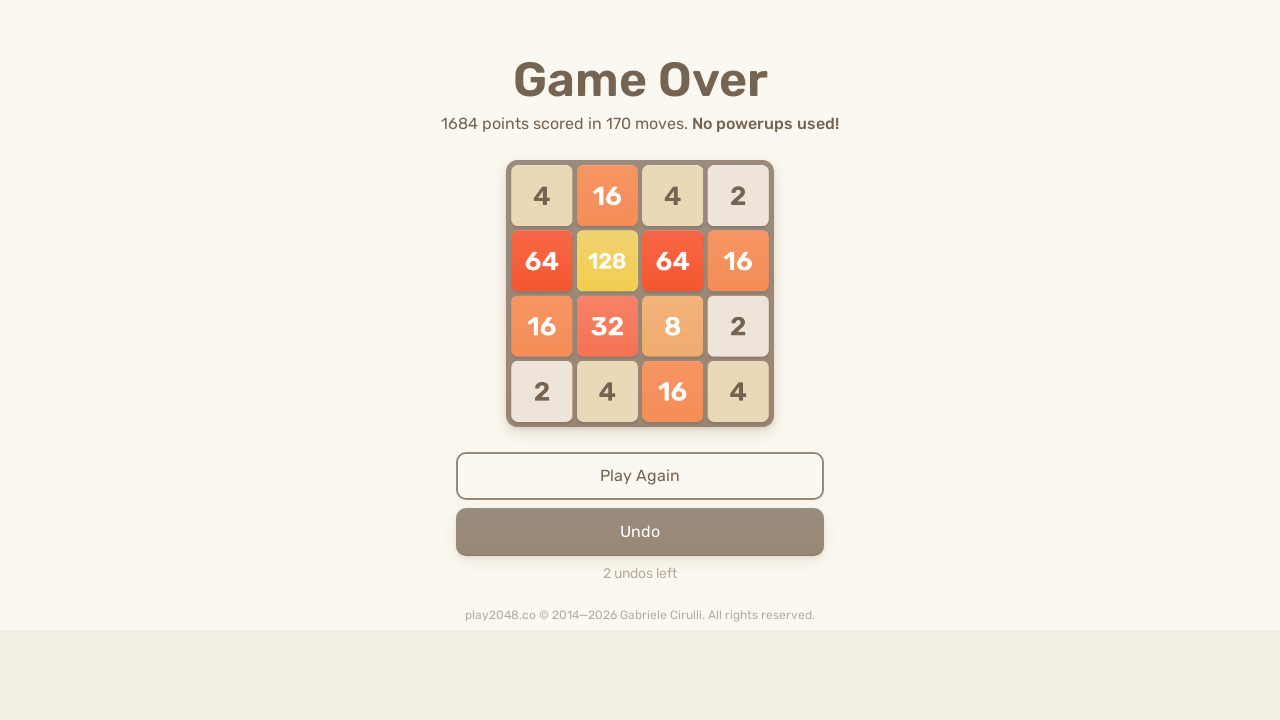

Pressed ArrowDown (iteration 99/100) on html
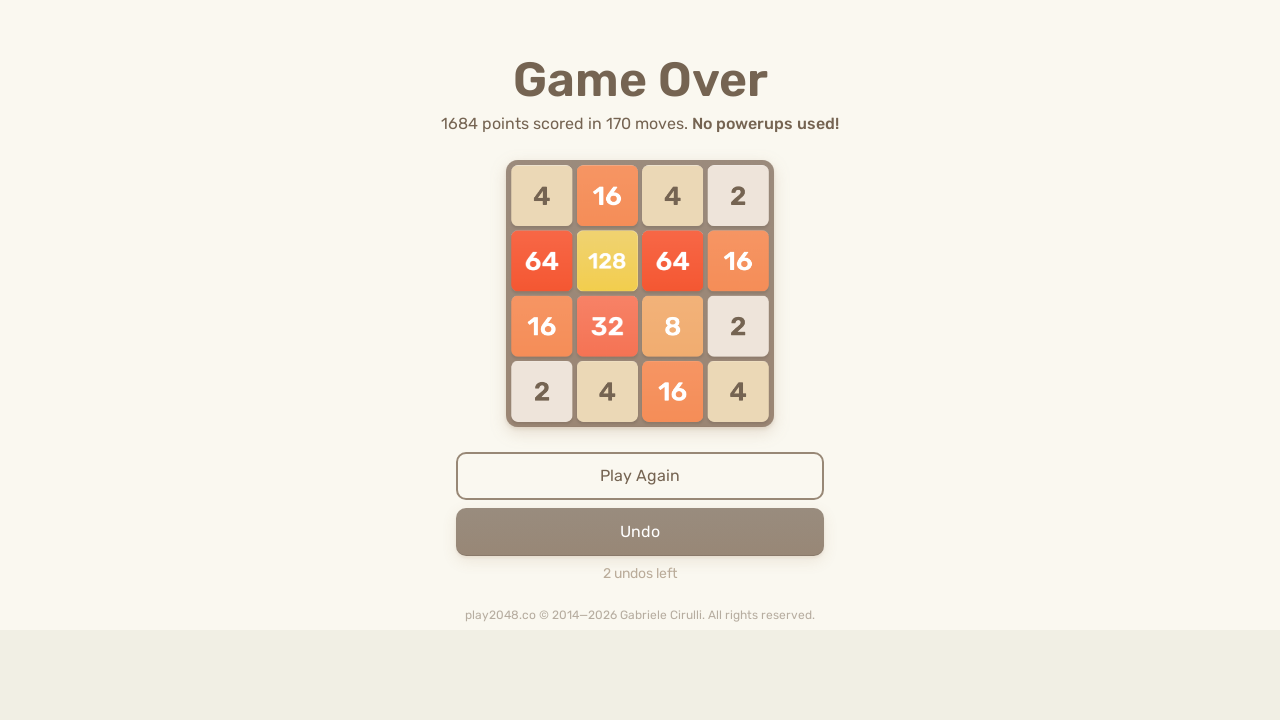

Pressed ArrowLeft (iteration 99/100) on html
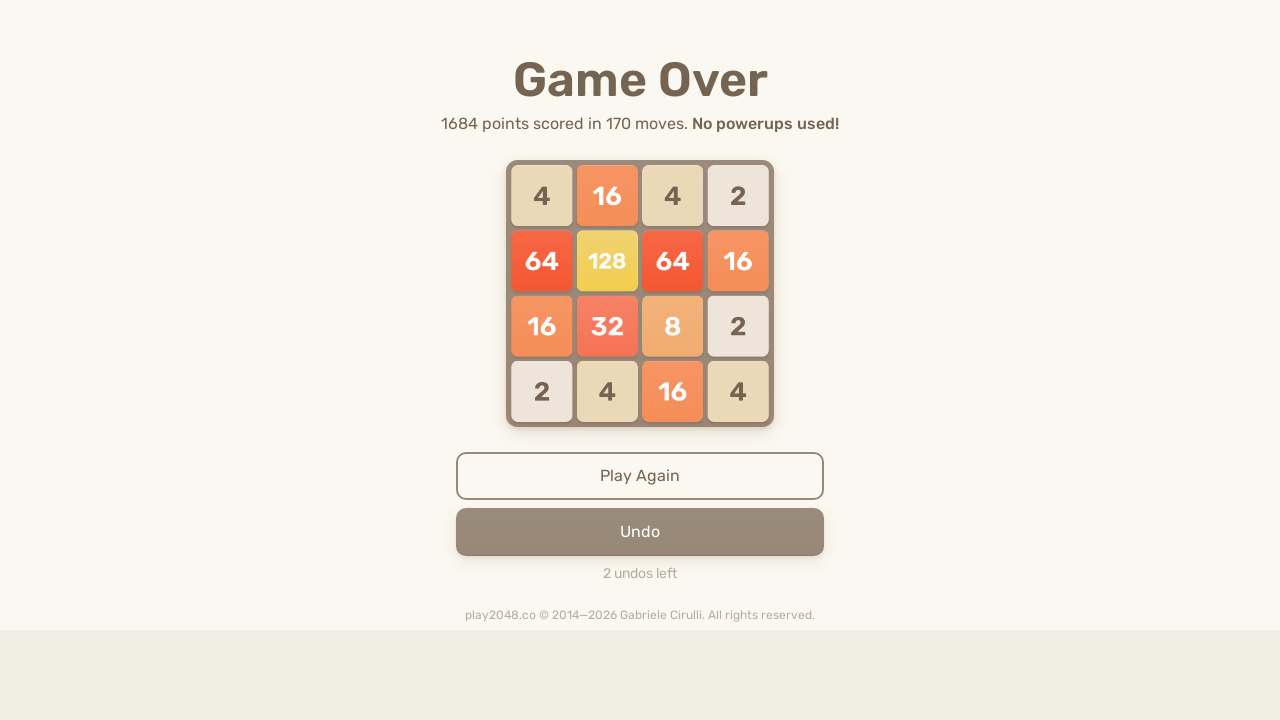

Pressed ArrowUp (iteration 100/100) on html
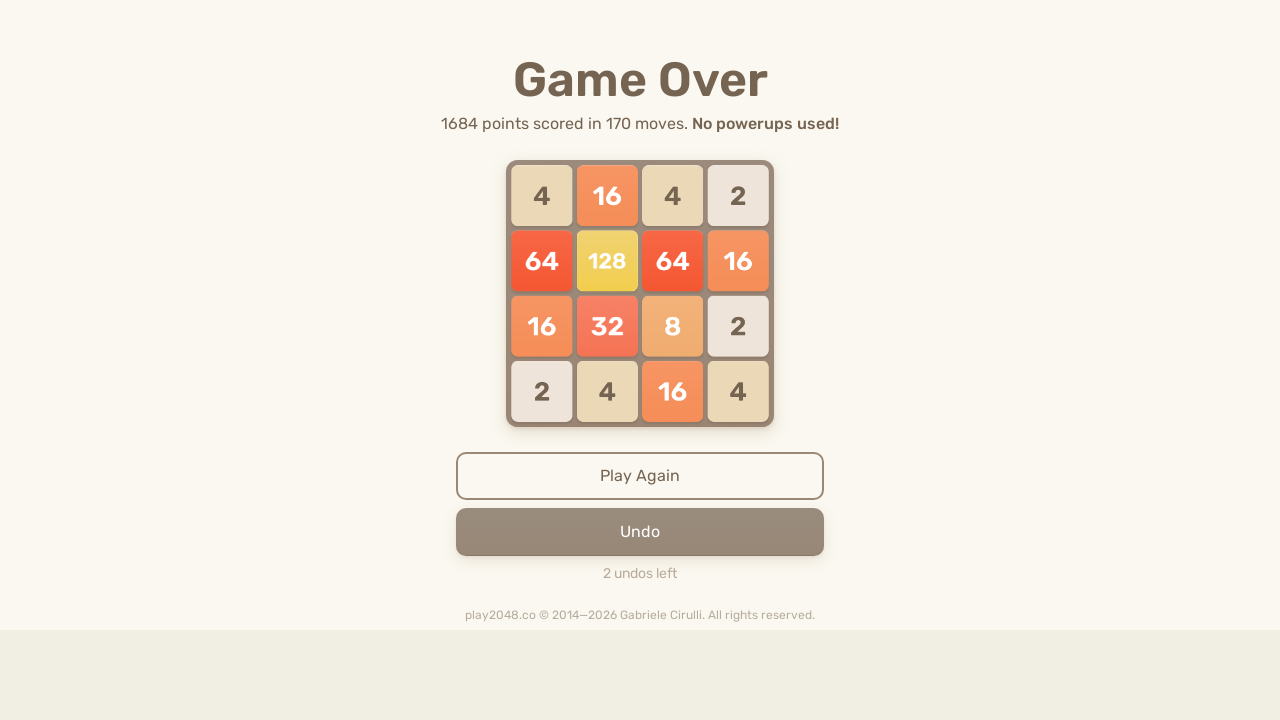

Pressed ArrowRight (iteration 100/100) on html
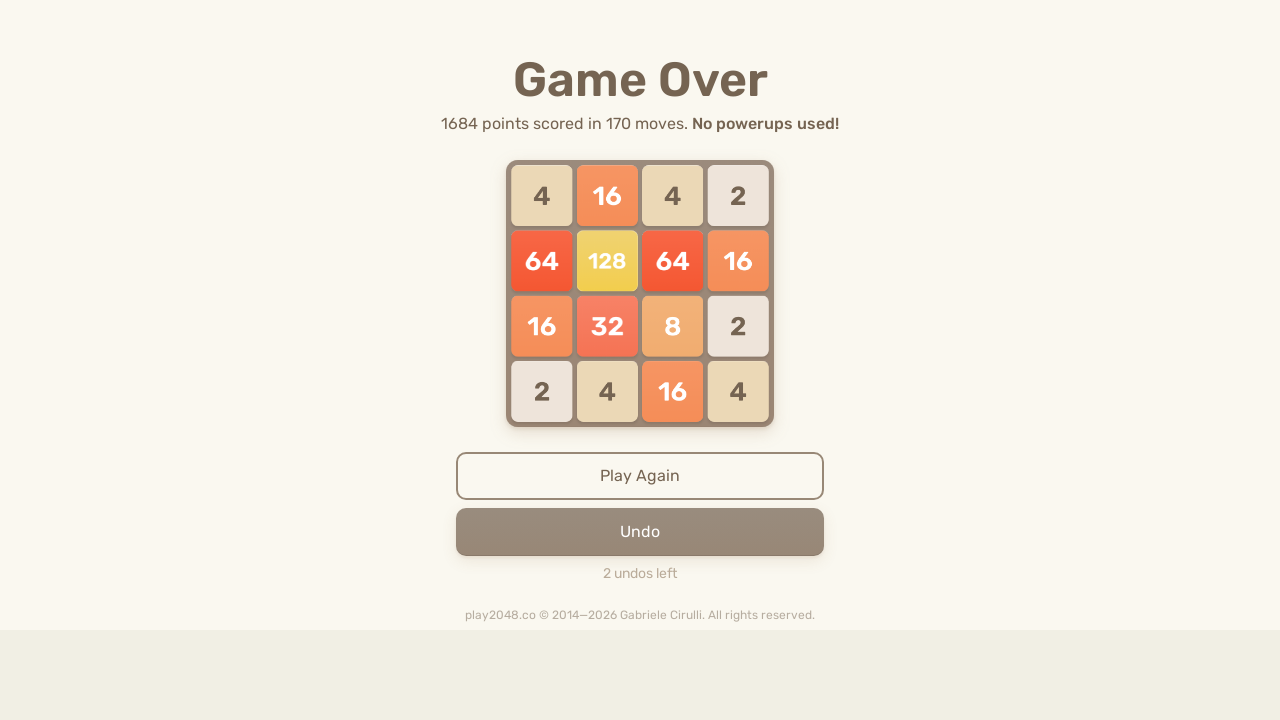

Pressed ArrowDown (iteration 100/100) on html
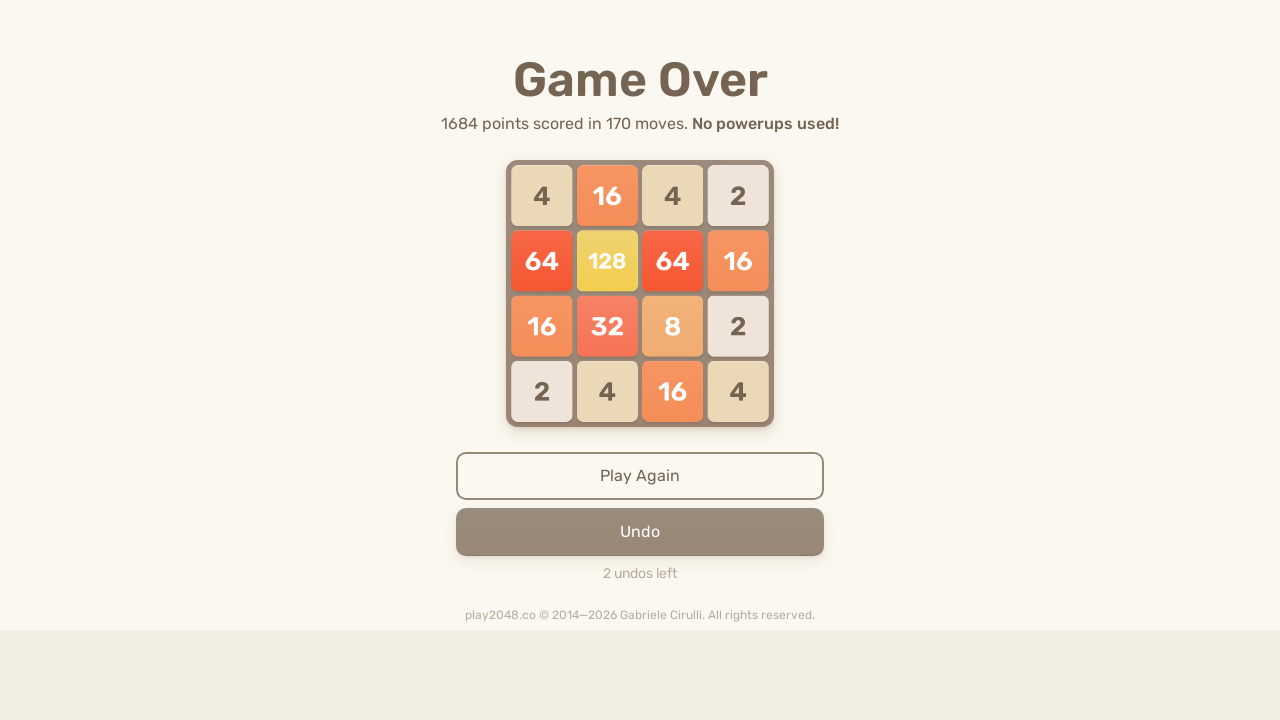

Pressed ArrowLeft (iteration 100/100) on html
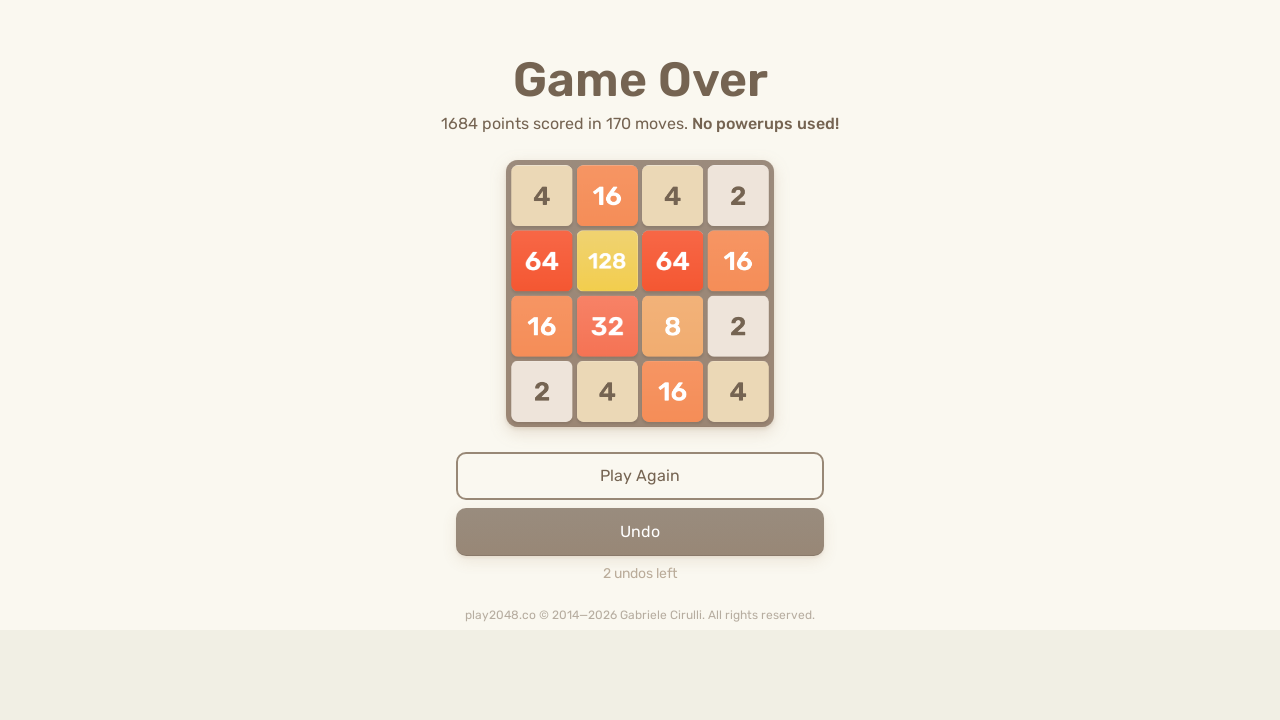

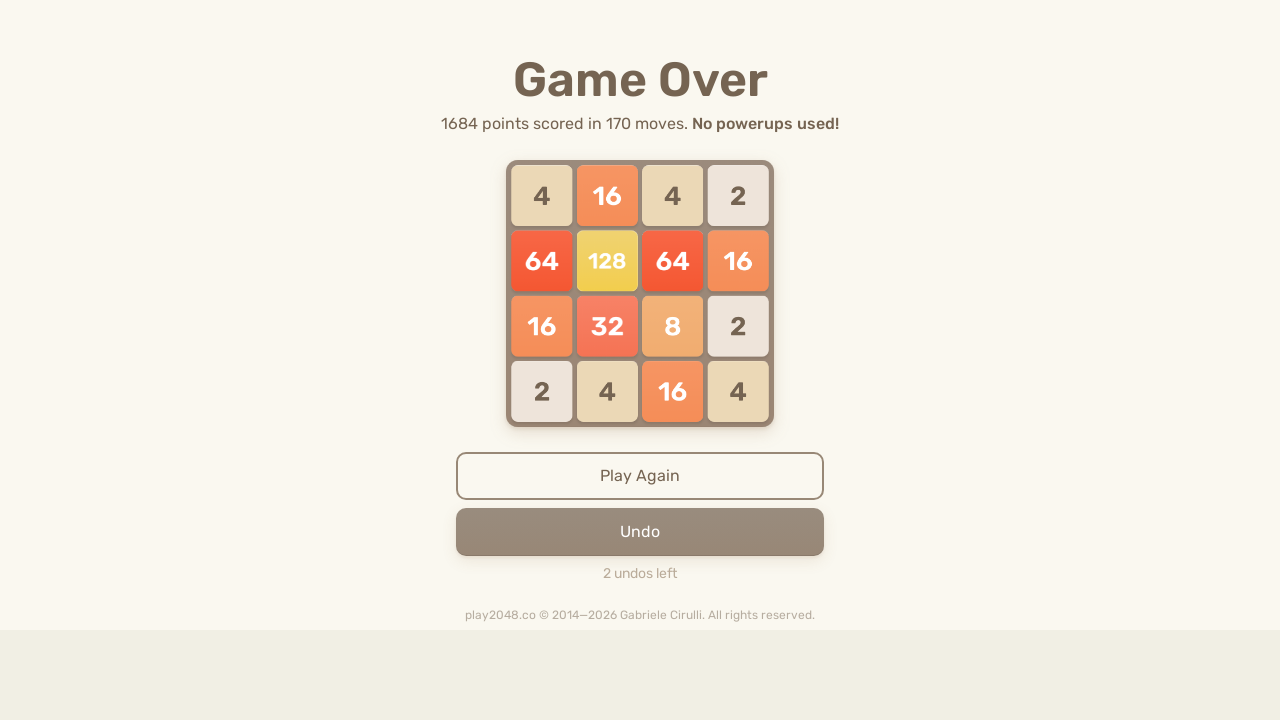